Tests sidebar navigation by clicking the API link, expanding all sidebar submenus, then clicking each sub-link and verifying the page title matches the link text

Starting URL: https://webdriver.io

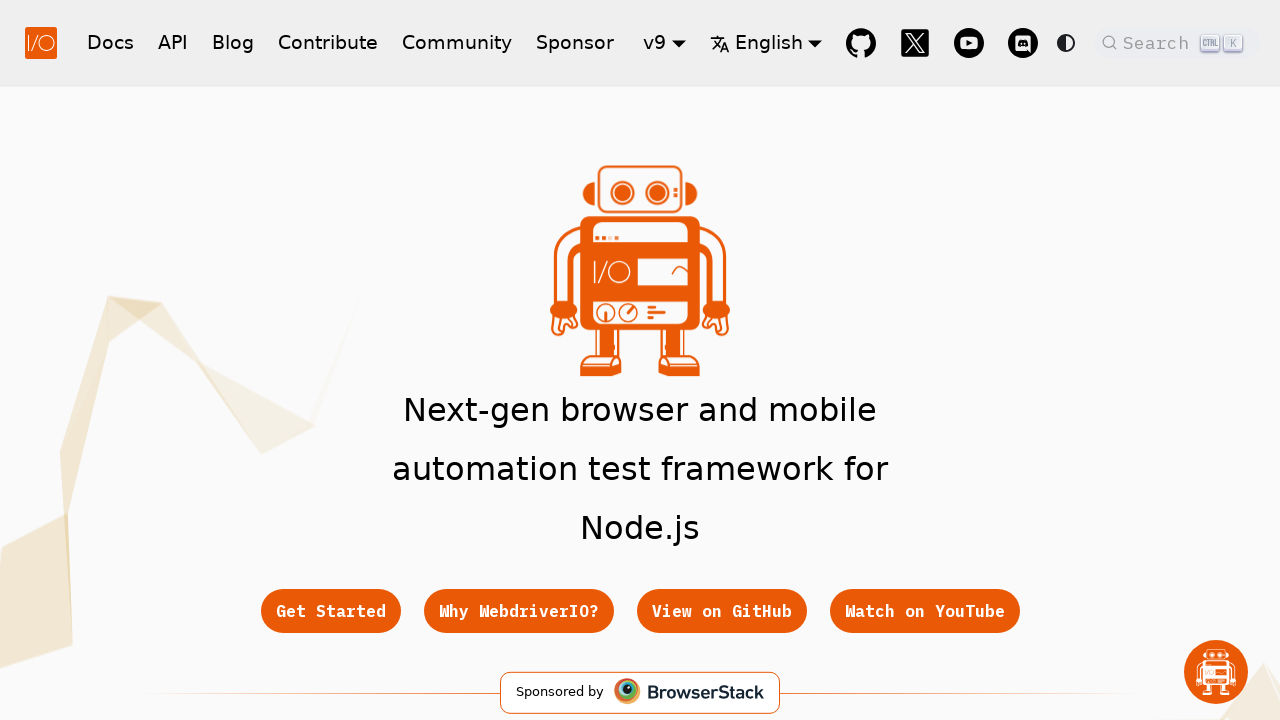

API navbar link selector is ready
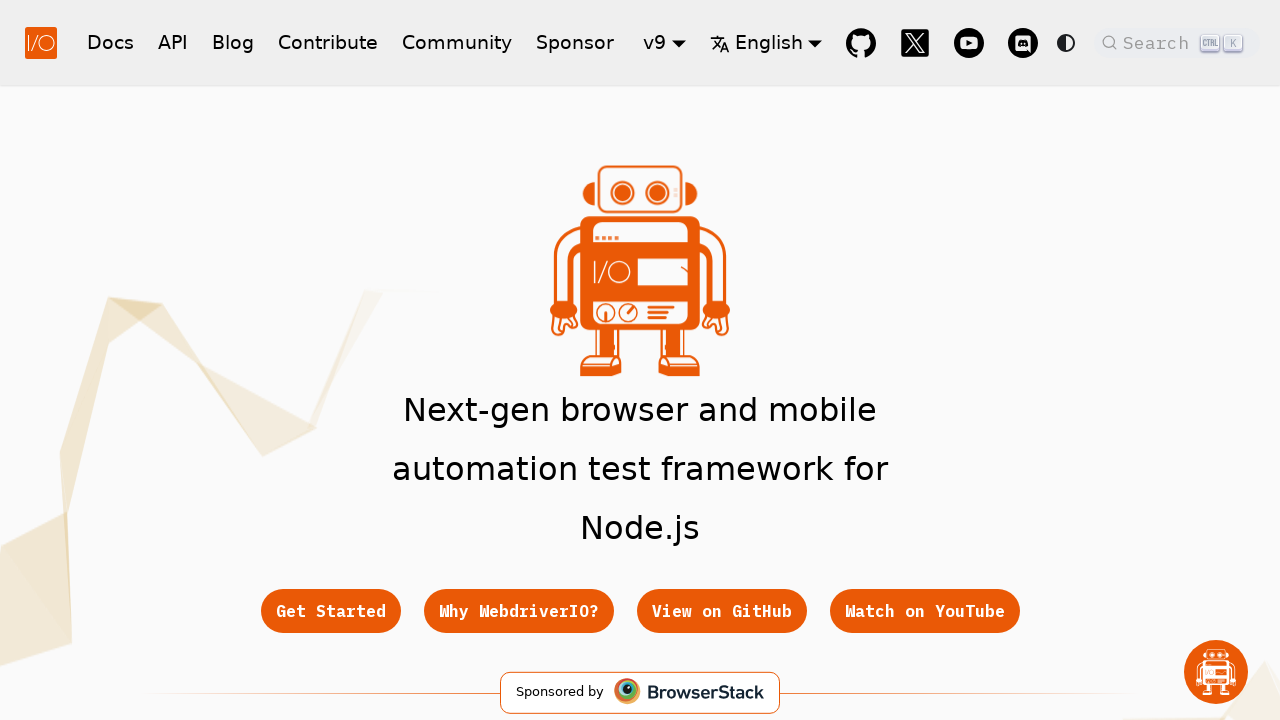

Clicked API navbar link at (173, 42) on xpath=//a[@class='navbar__item navbar__link'][text()='API']
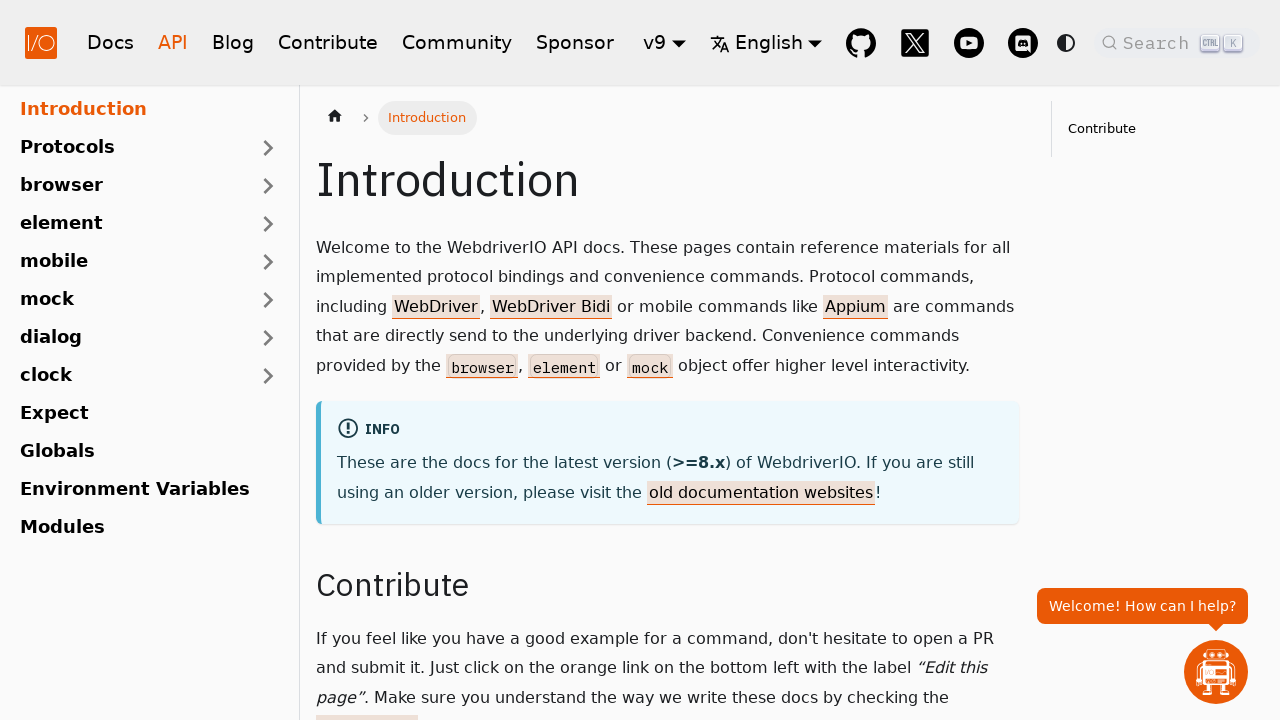

Sidebar menu sublist links loaded
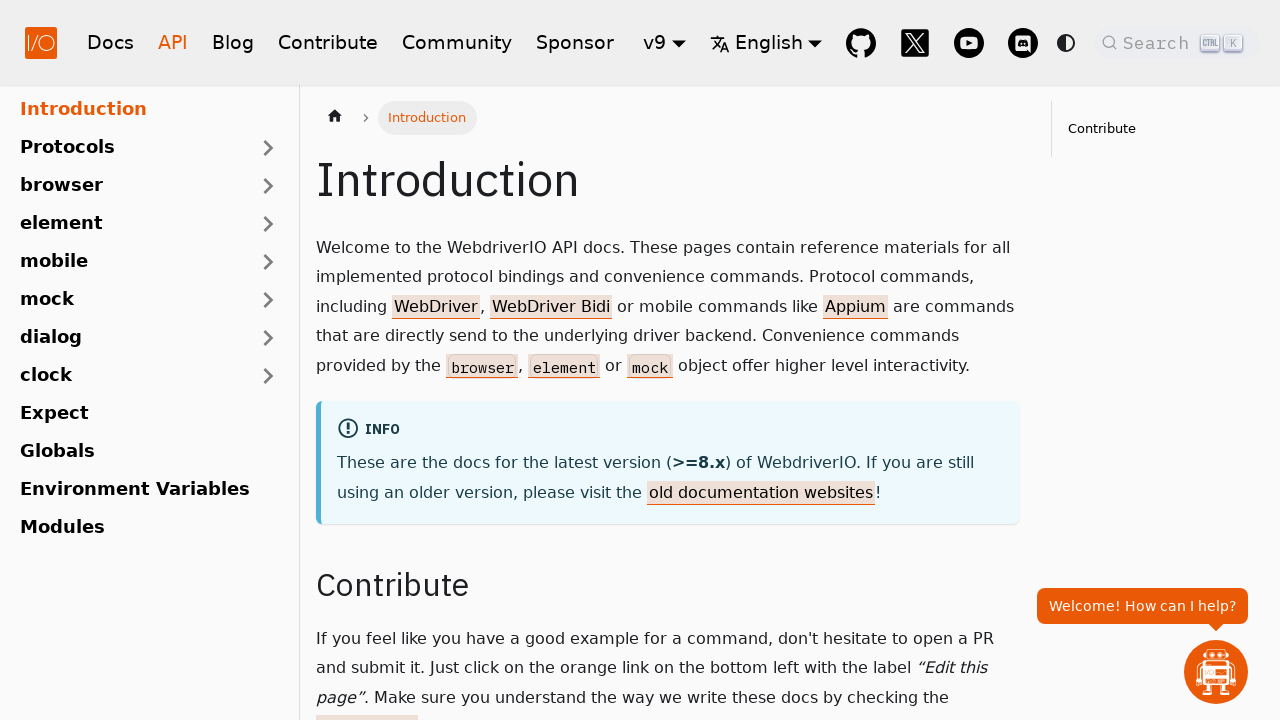

Clicked sublist menu item 1 to expand at (127, 148) on .menu__link--sublist >> nth=0
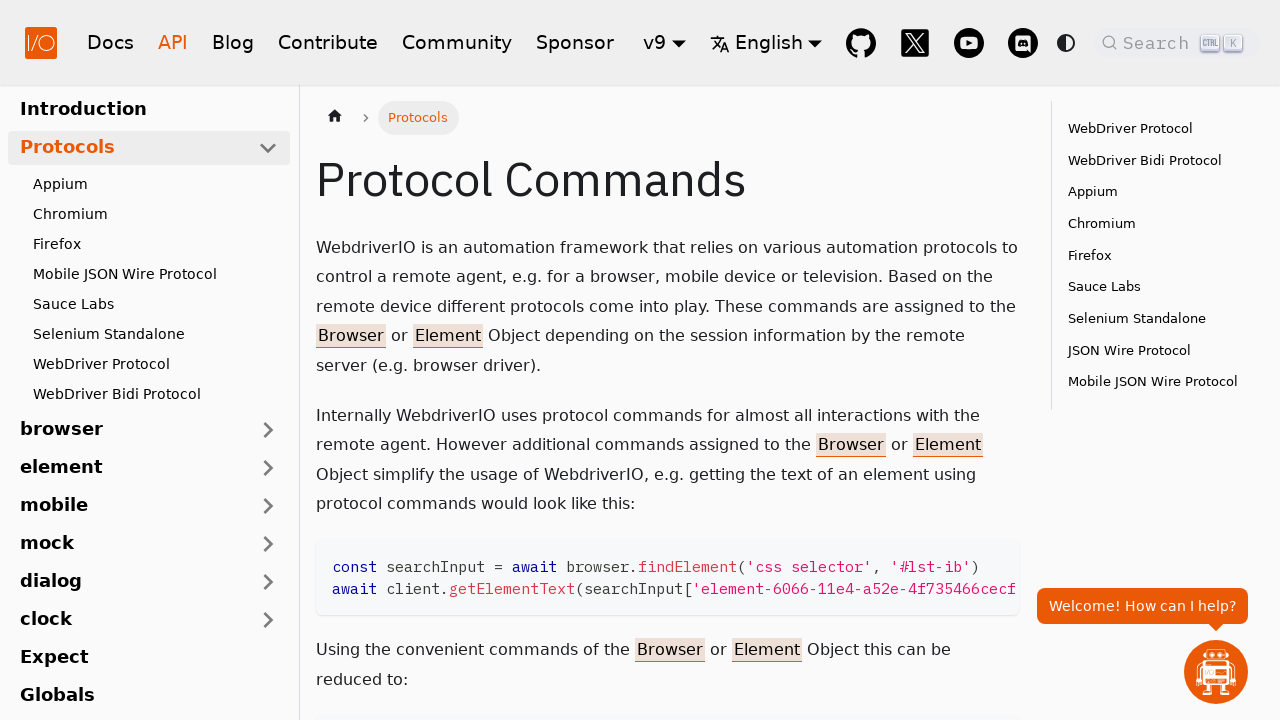

Submenu level 2 links visible after expanding item 1
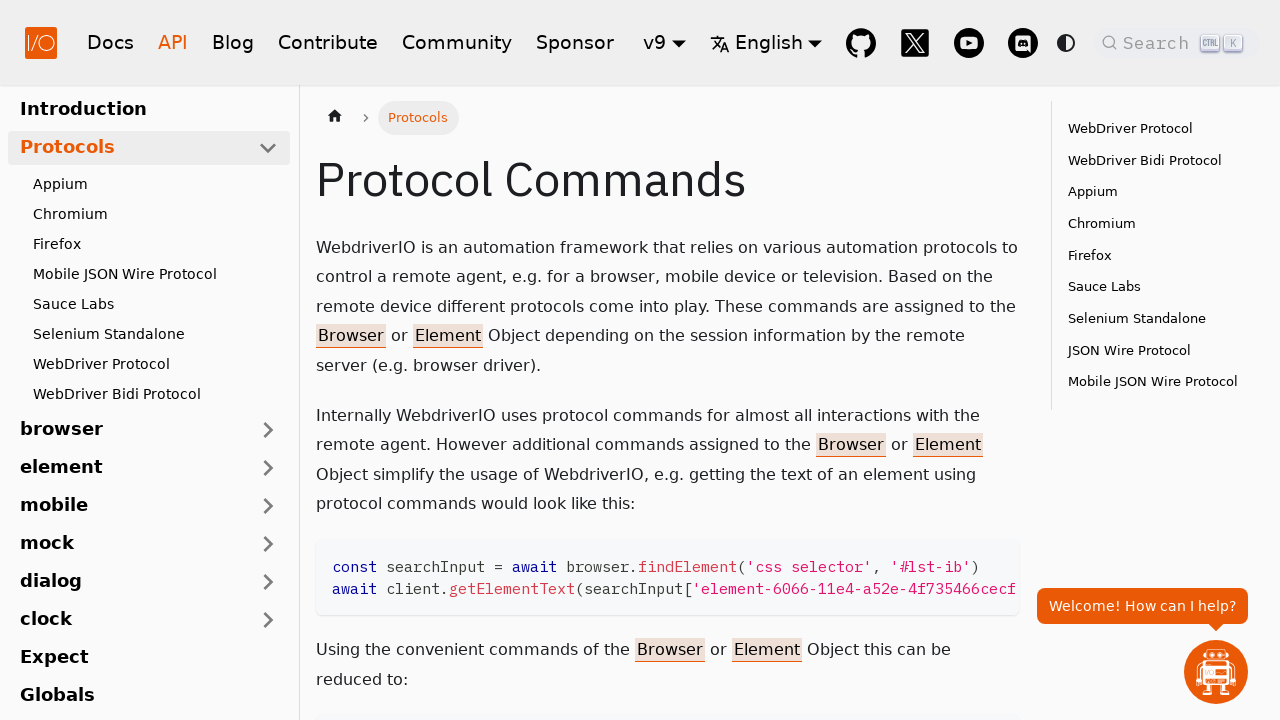

Clicked sublist menu item 2 to expand at (127, 430) on .menu__link--sublist >> nth=1
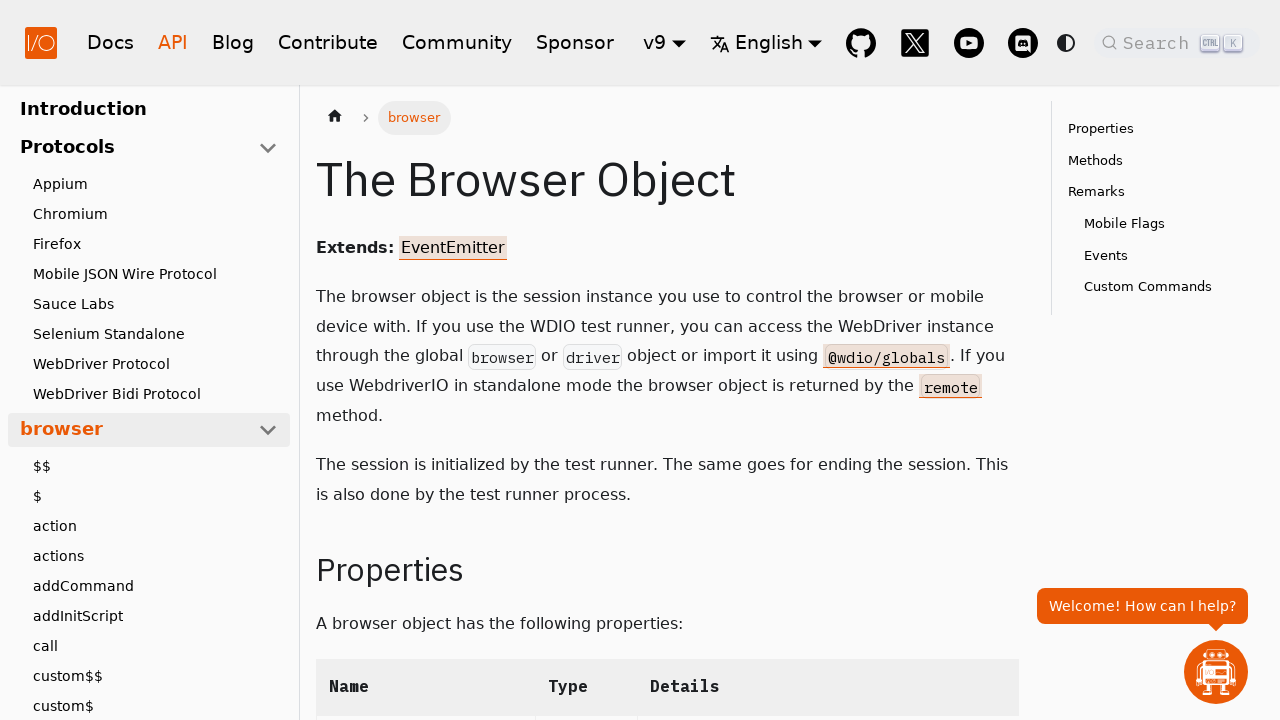

Submenu level 2 links visible after expanding item 2
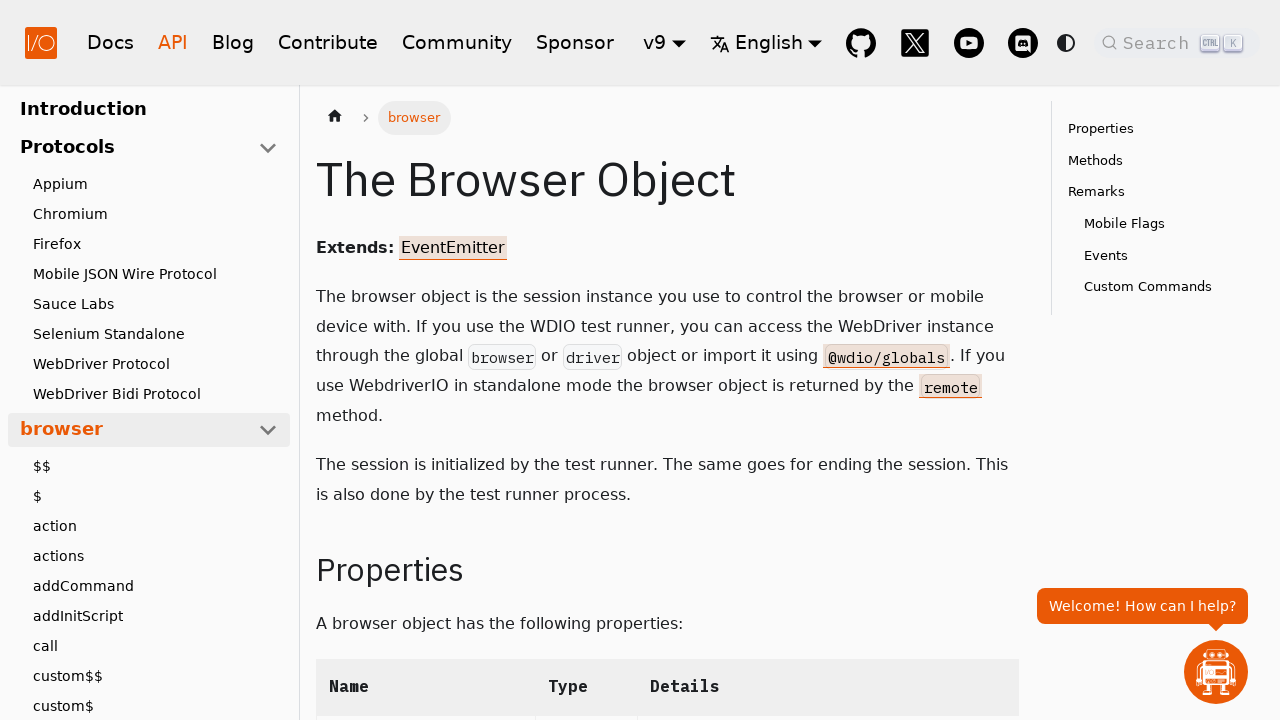

Clicked sublist menu item 3 to expand at (127, 403) on .menu__link--sublist >> nth=2
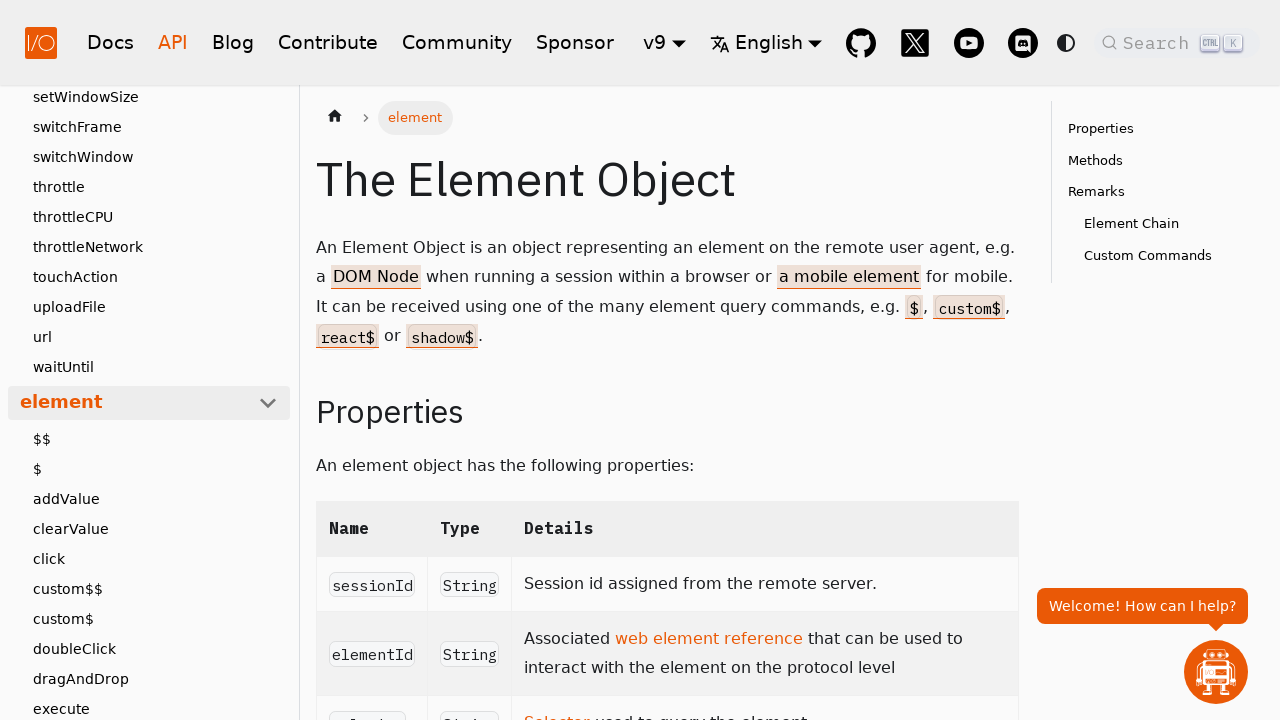

Submenu level 2 links visible after expanding item 3
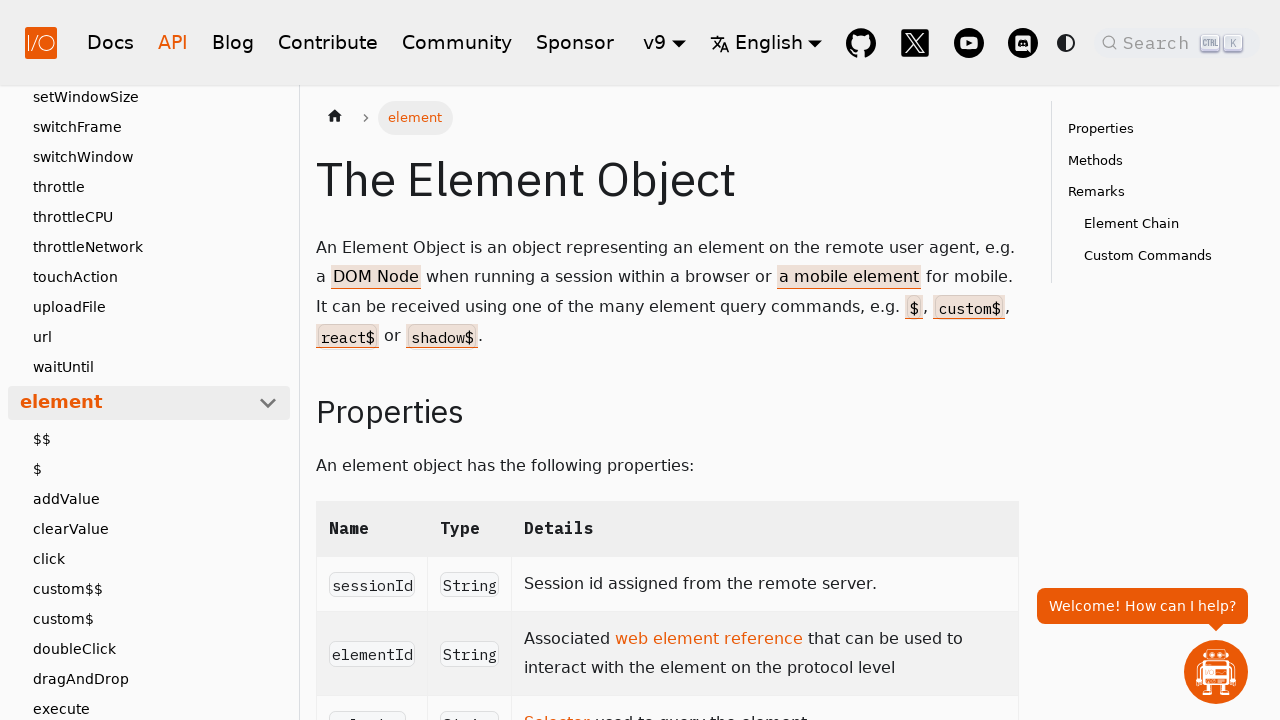

Clicked sublist menu item 4 to expand at (127, 429) on .menu__link--sublist >> nth=3
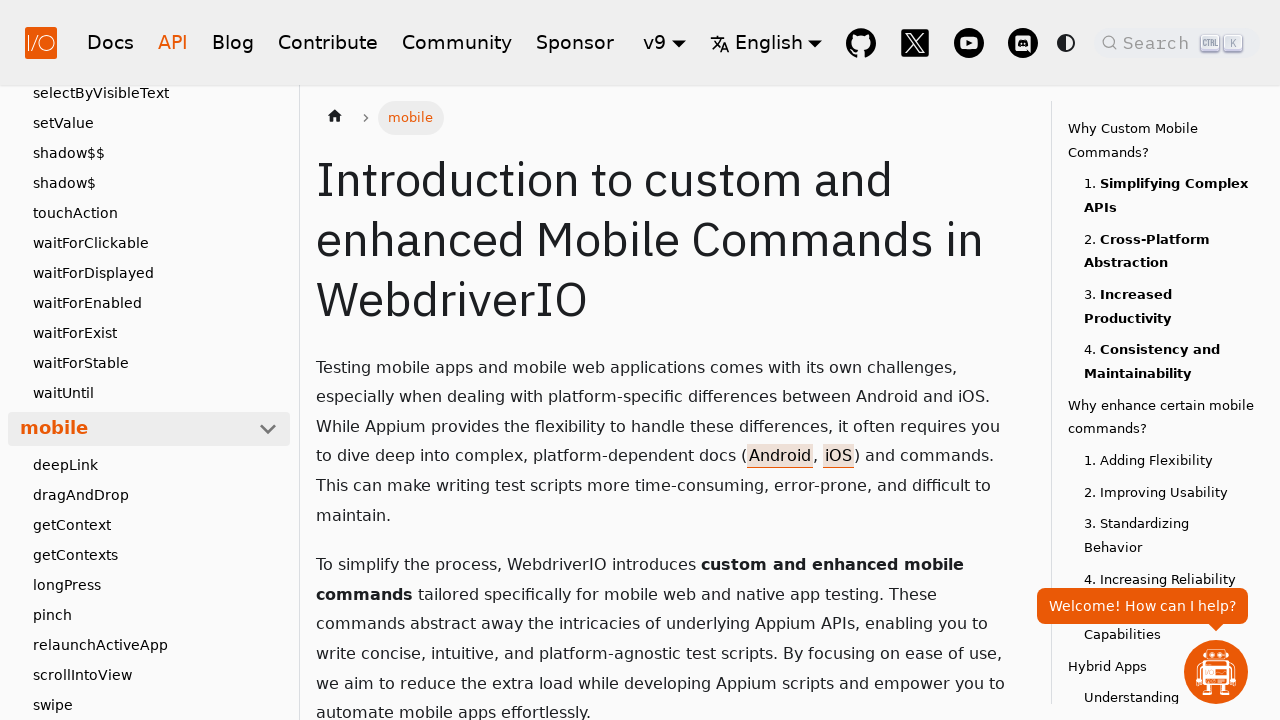

Submenu level 2 links visible after expanding item 4
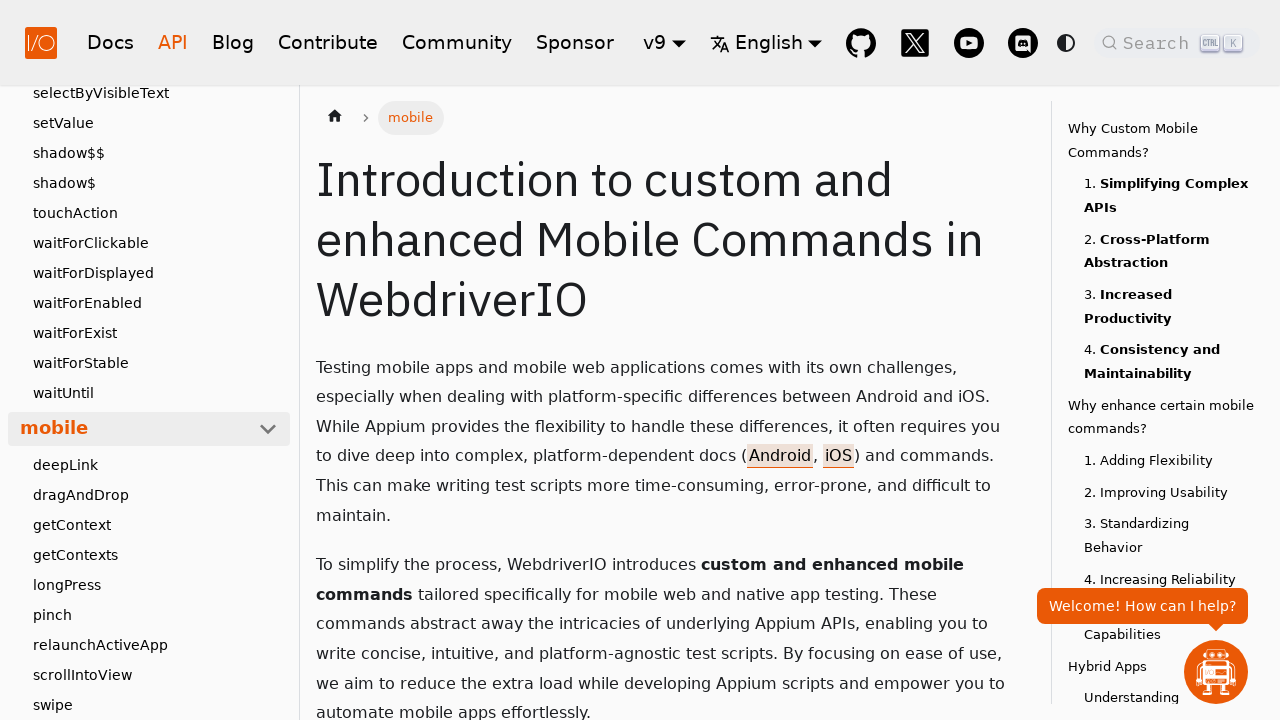

Clicked sublist menu item 5 to expand at (127, 467) on .menu__link--sublist >> nth=4
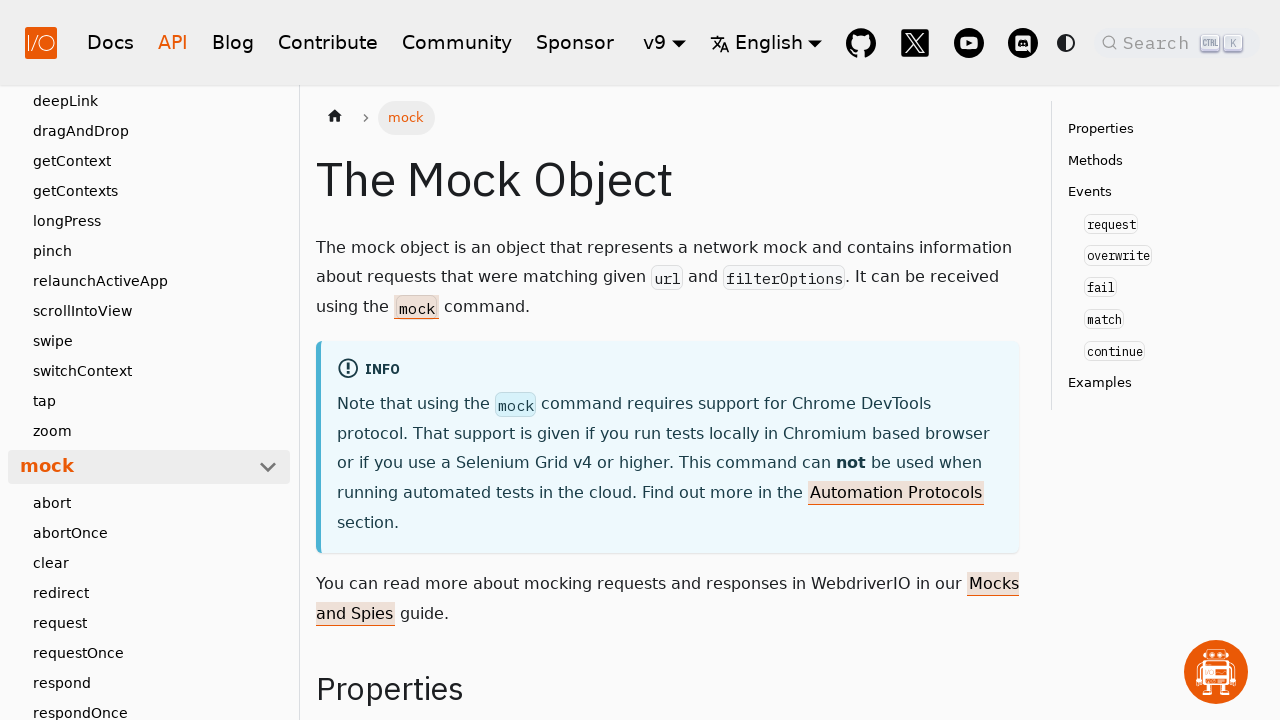

Submenu level 2 links visible after expanding item 5
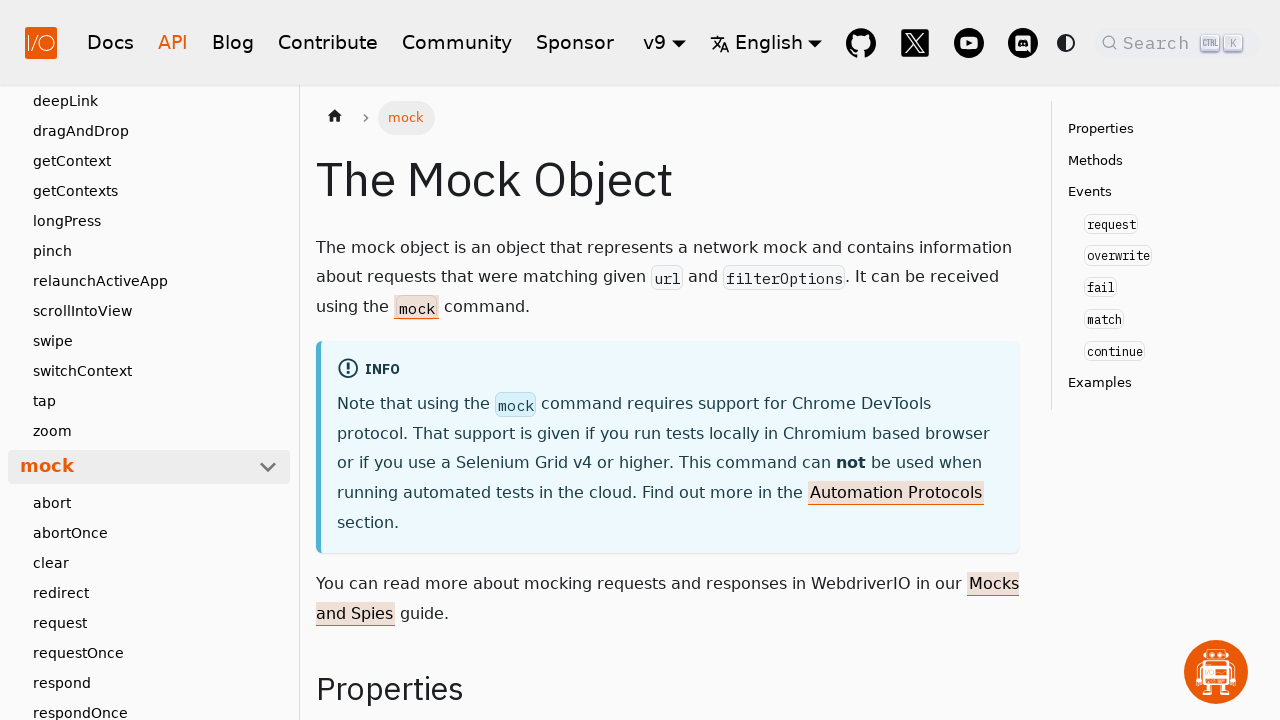

Clicked sublist menu item 6 to expand at (127, 505) on .menu__link--sublist >> nth=5
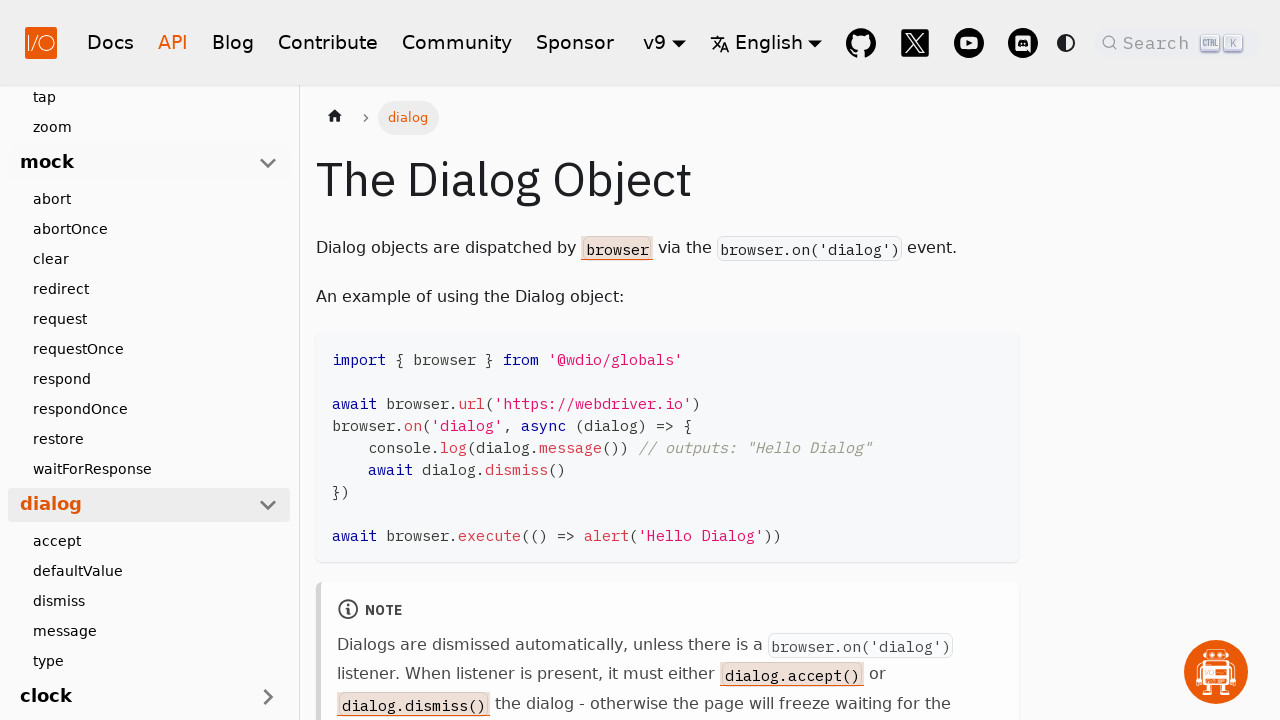

Submenu level 2 links visible after expanding item 6
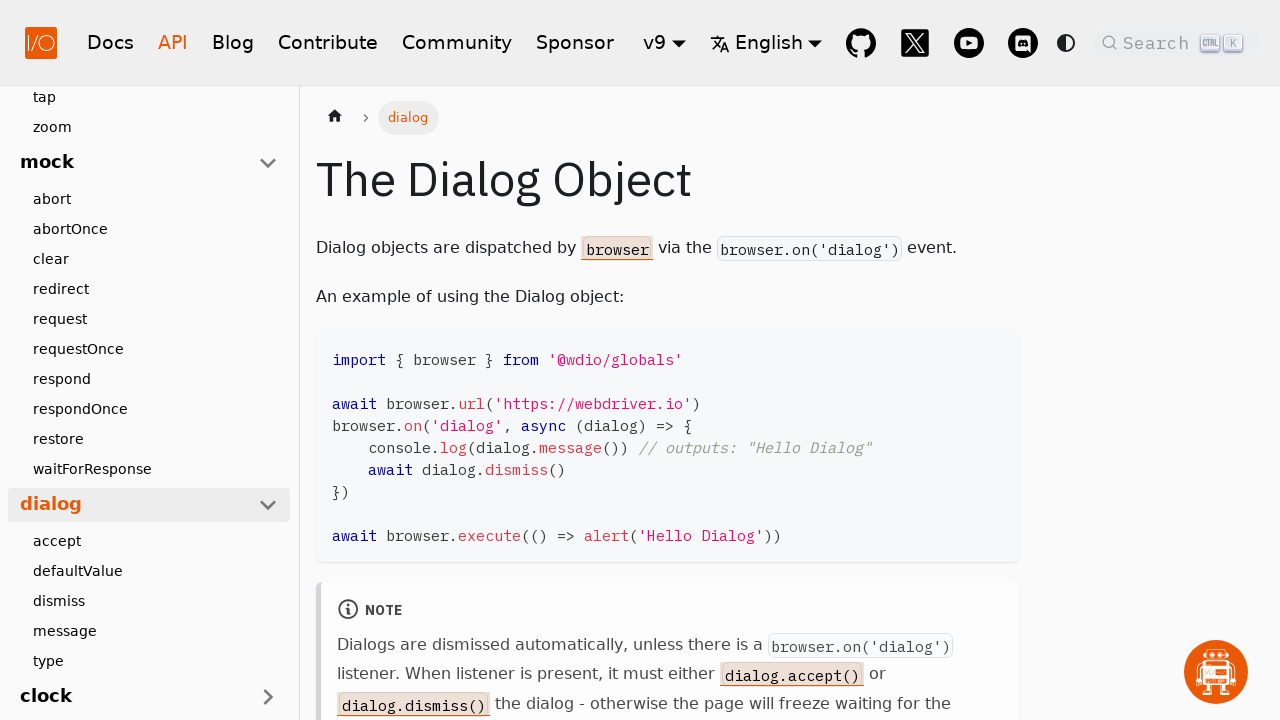

Clicked sublist menu item 7 to expand at (127, 697) on .menu__link--sublist >> nth=6
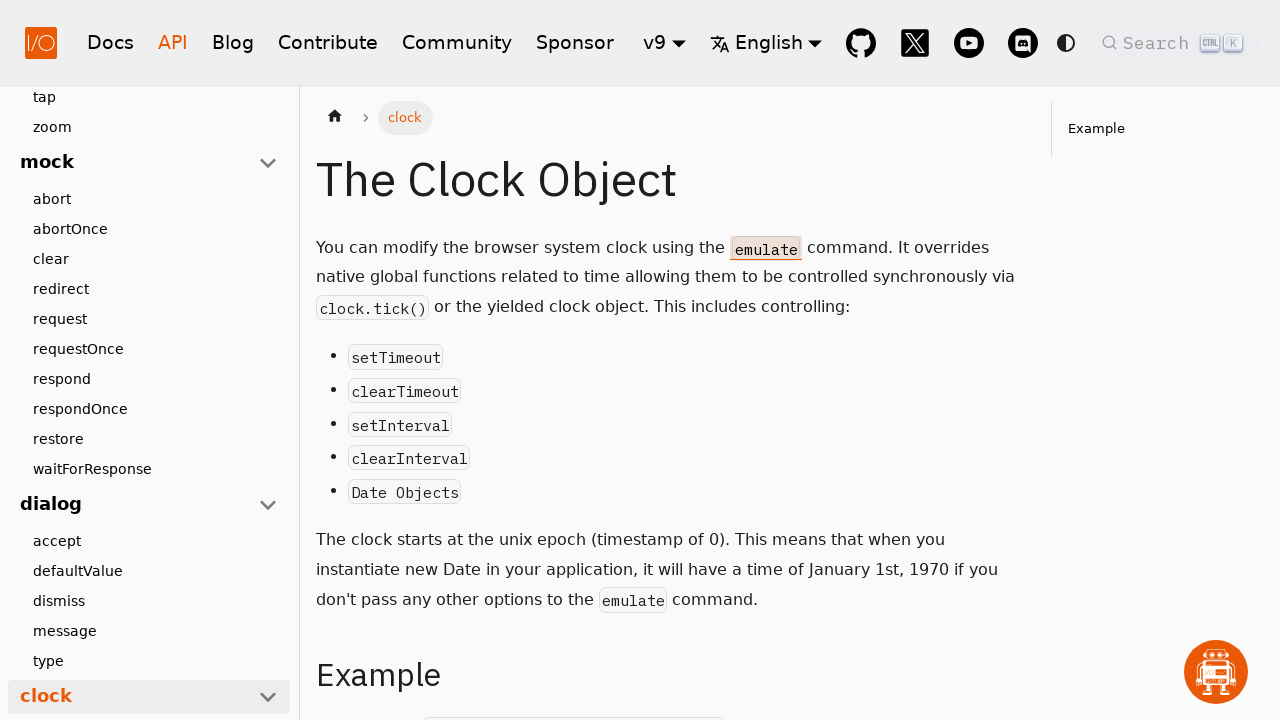

Submenu level 2 links visible after expanding item 7
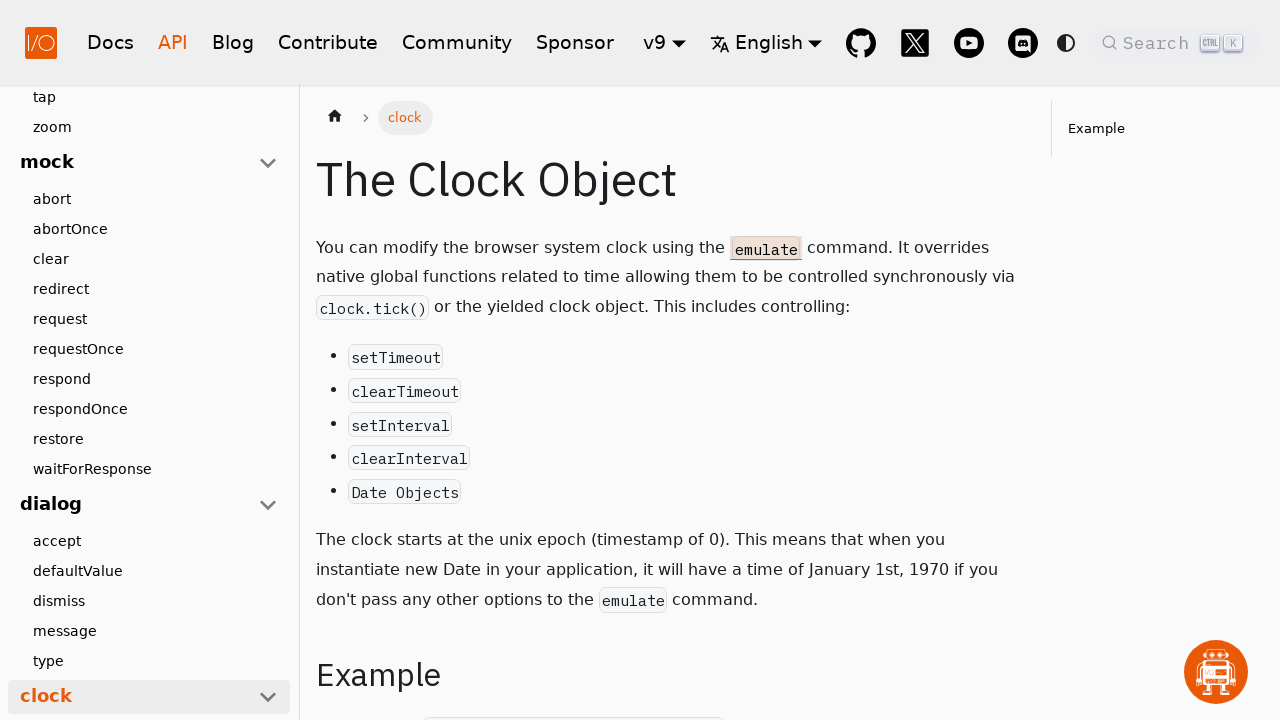

Clicked sub-link 'Appium' at (155, 184) on .theme-doc-sidebar-item-link-level-2 .menu__link >> nth=0
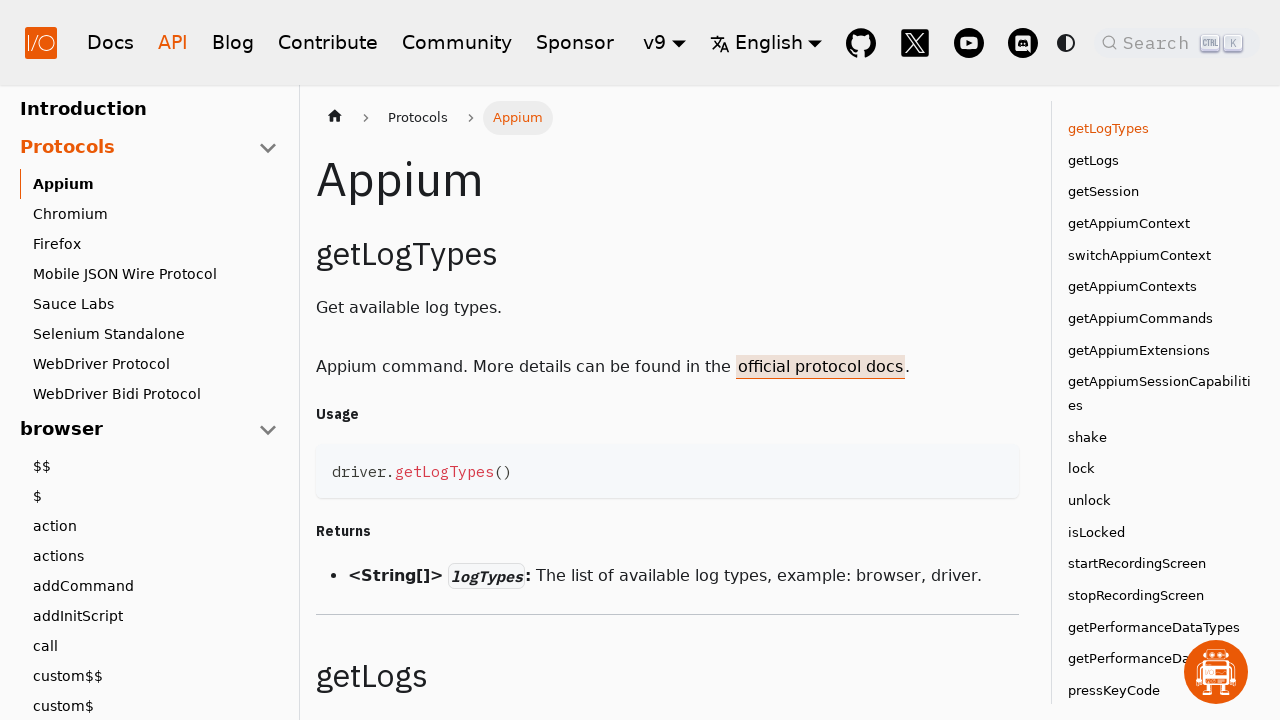

Page title header loaded for 'Appium'
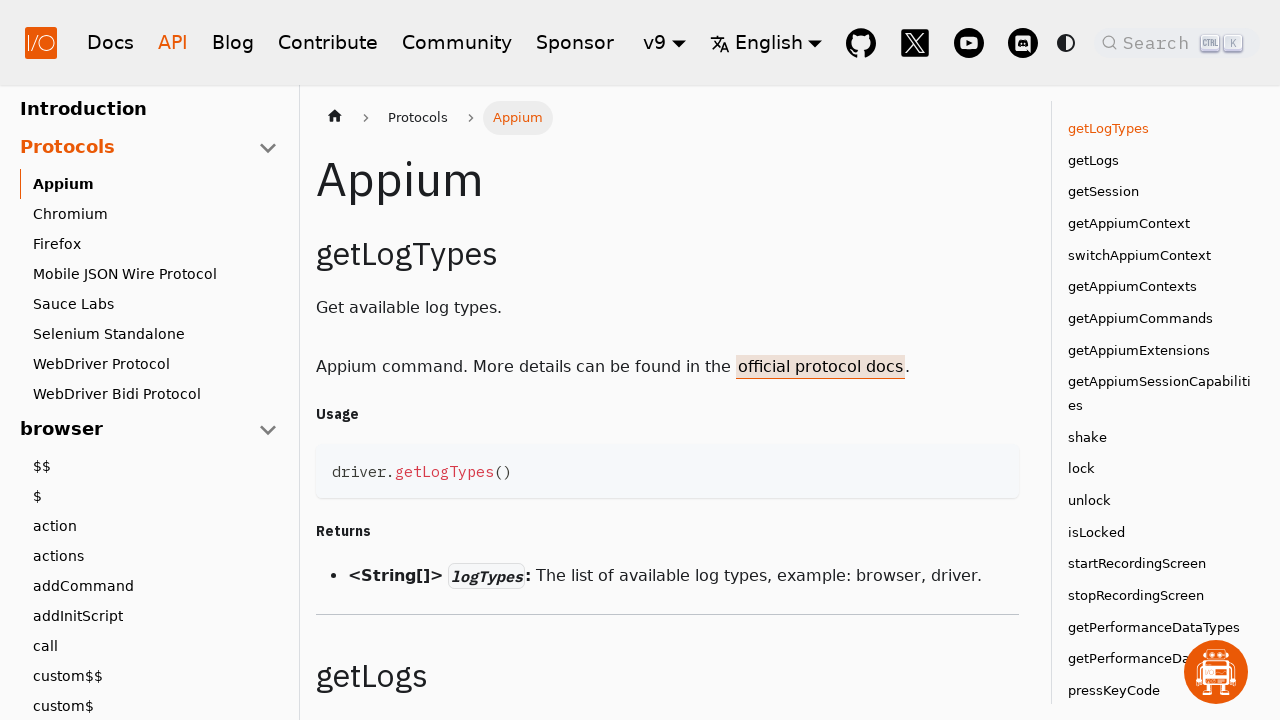

Verified page title 'Appium' matches link text 'Appium'
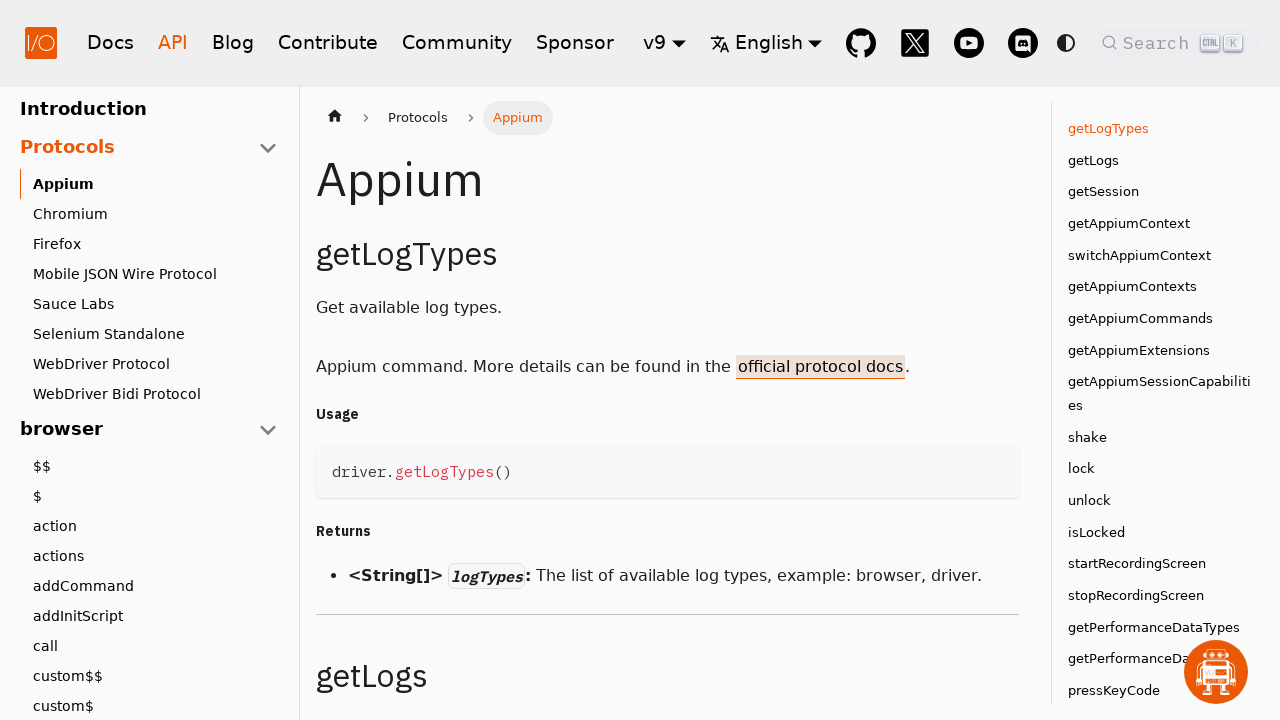

Clicked sub-link 'Chromium' at (155, 214) on .theme-doc-sidebar-item-link-level-2 .menu__link >> nth=1
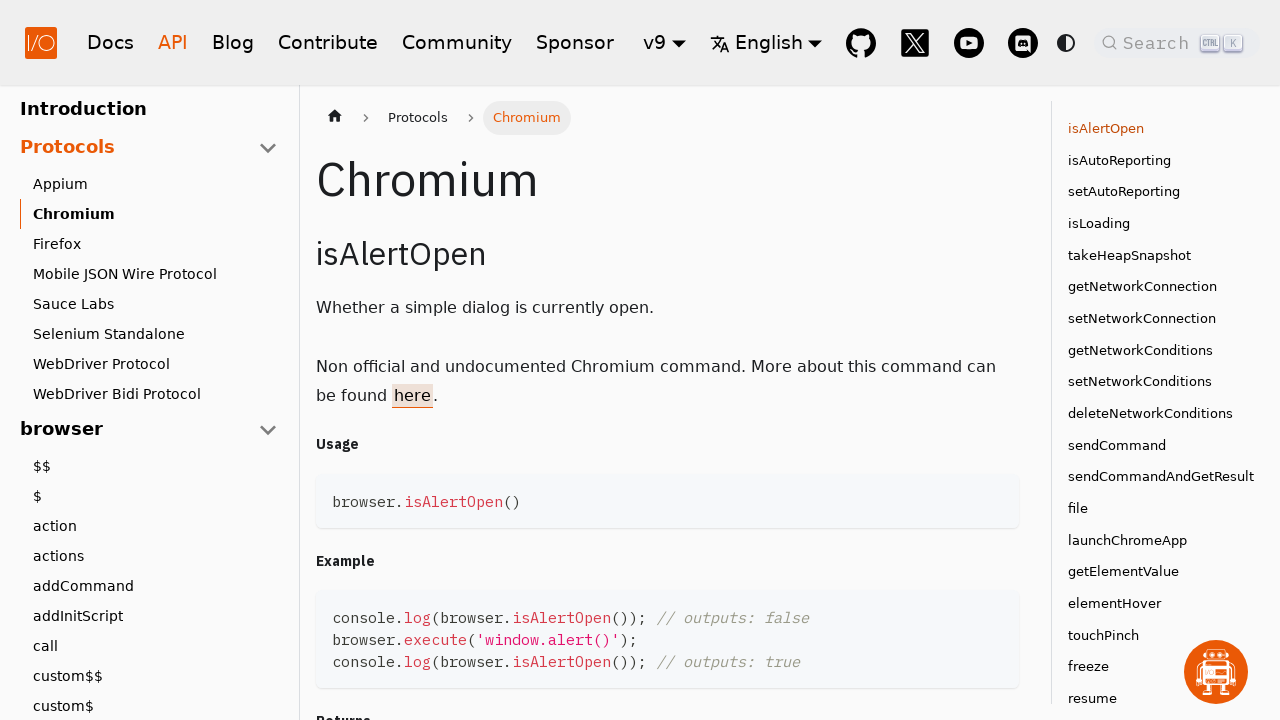

Page title header loaded for 'Chromium'
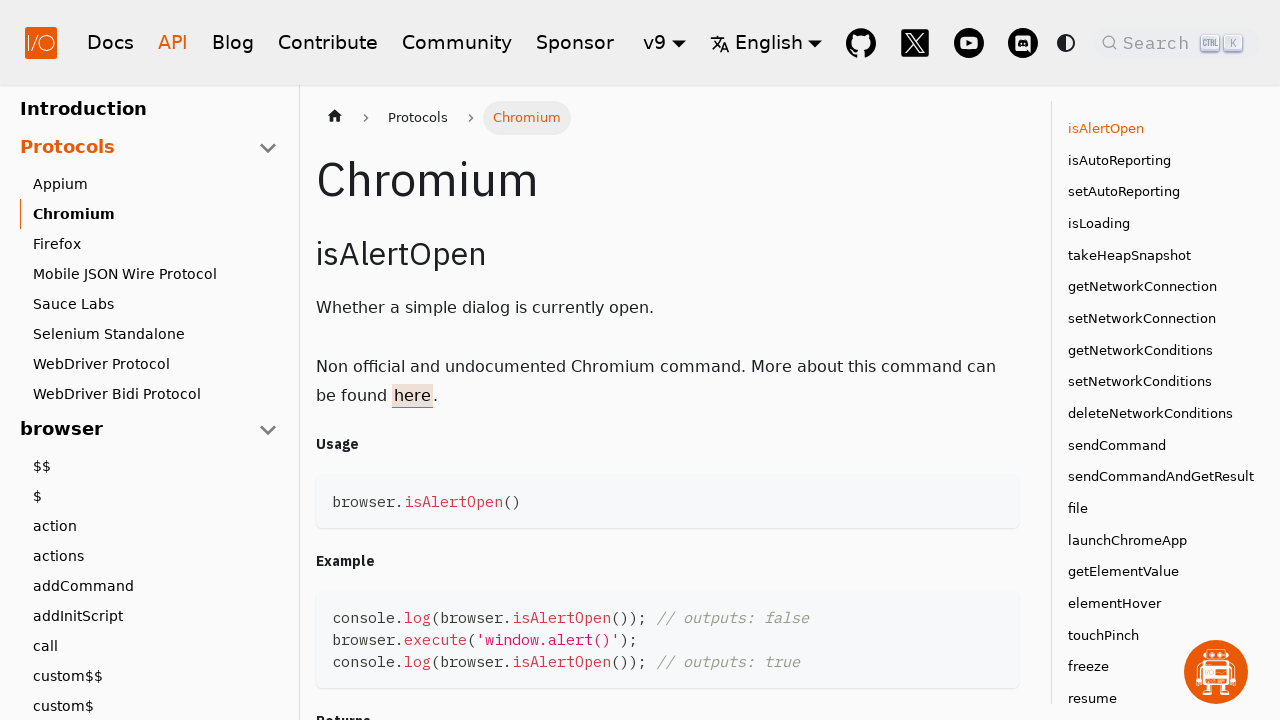

Verified page title 'Chromium' matches link text 'Chromium'
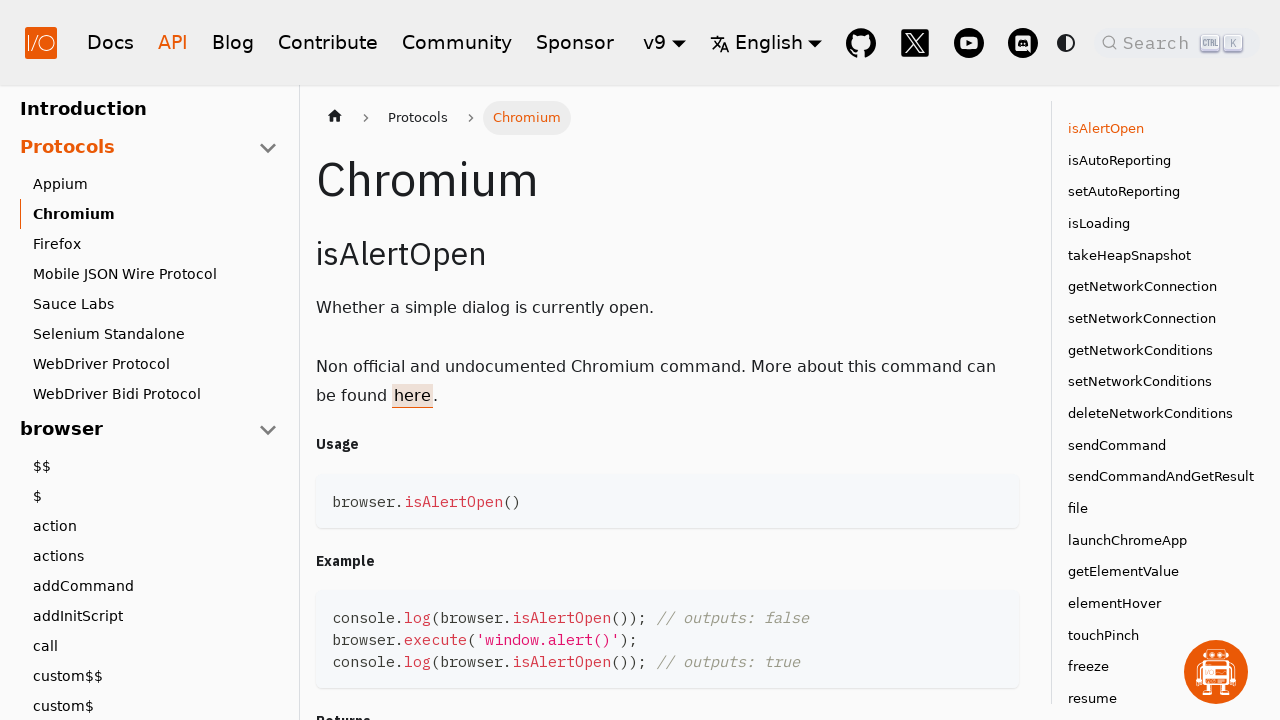

Clicked sub-link 'Firefox' at (155, 244) on .theme-doc-sidebar-item-link-level-2 .menu__link >> nth=2
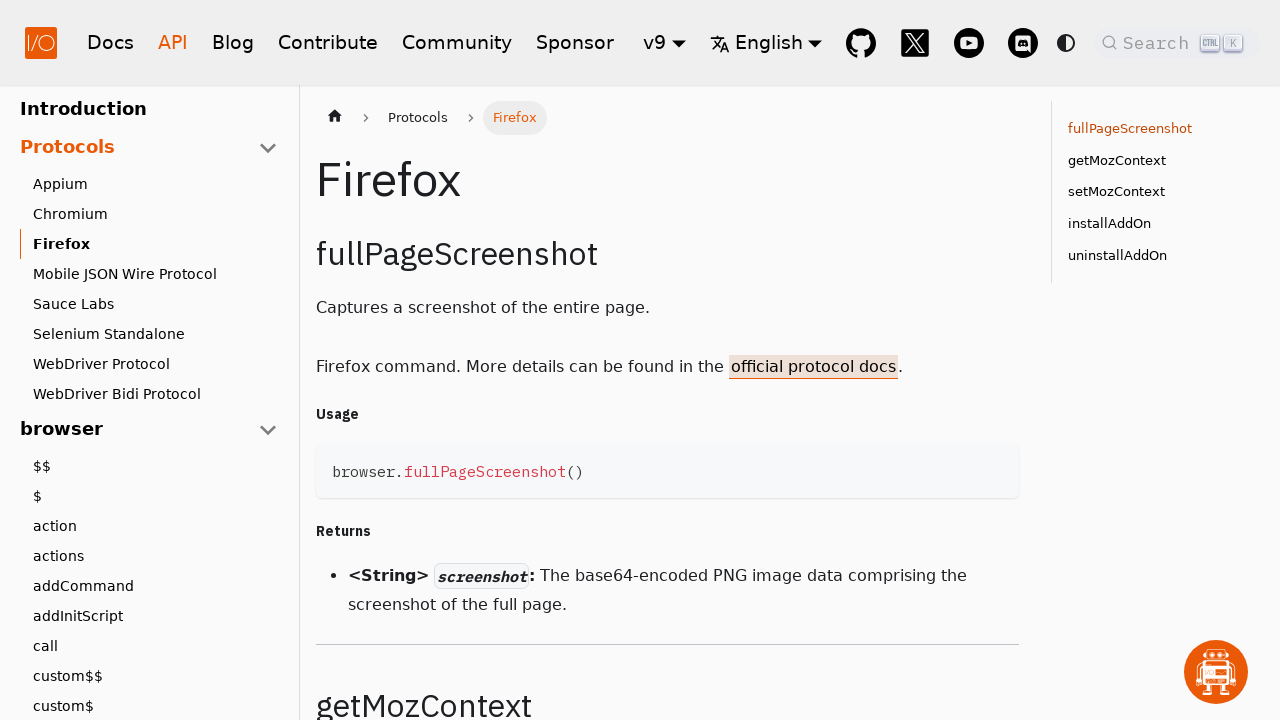

Page title header loaded for 'Firefox'
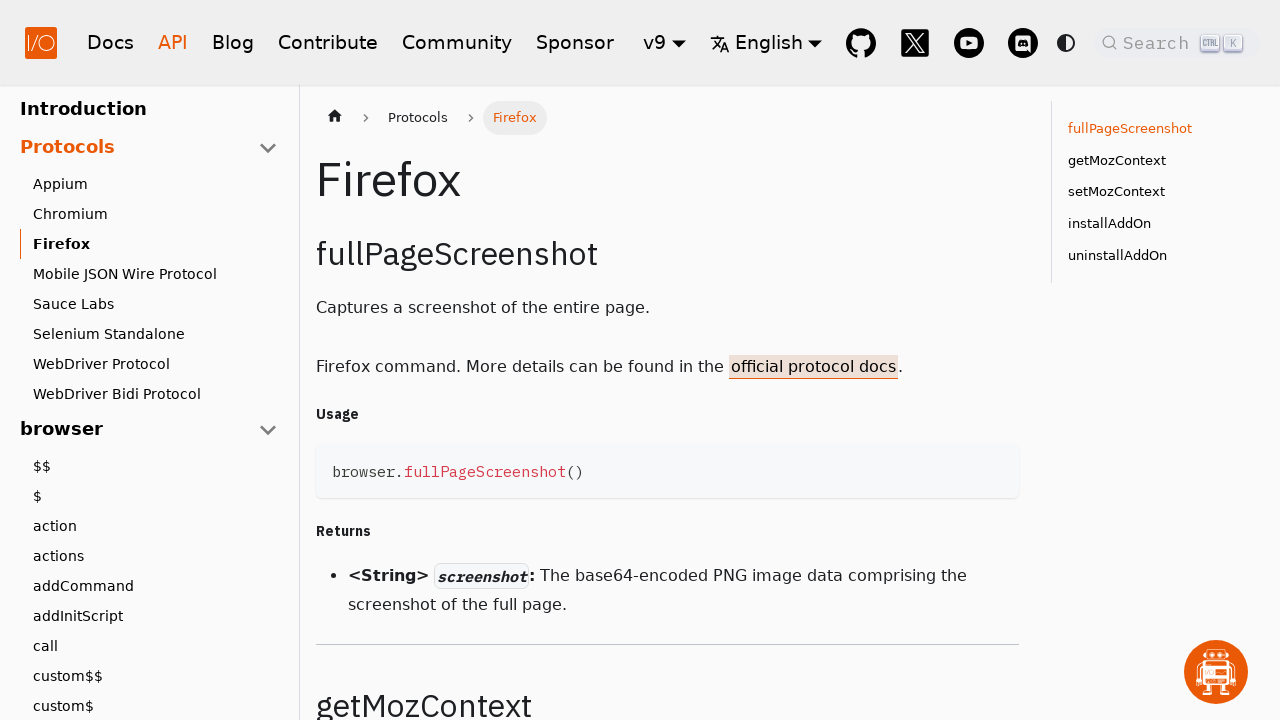

Verified page title 'Firefox' matches link text 'Firefox'
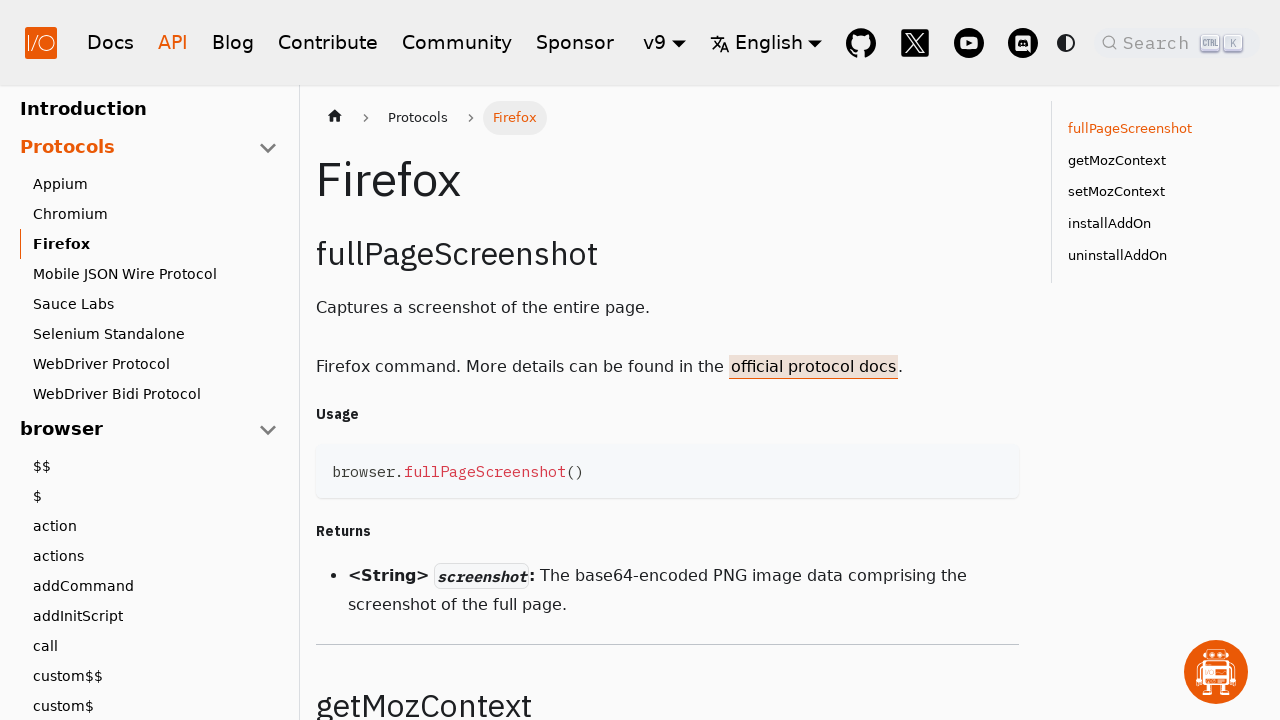

Clicked sub-link 'Mobile JSON Wire Protocol' at (155, 274) on .theme-doc-sidebar-item-link-level-2 .menu__link >> nth=3
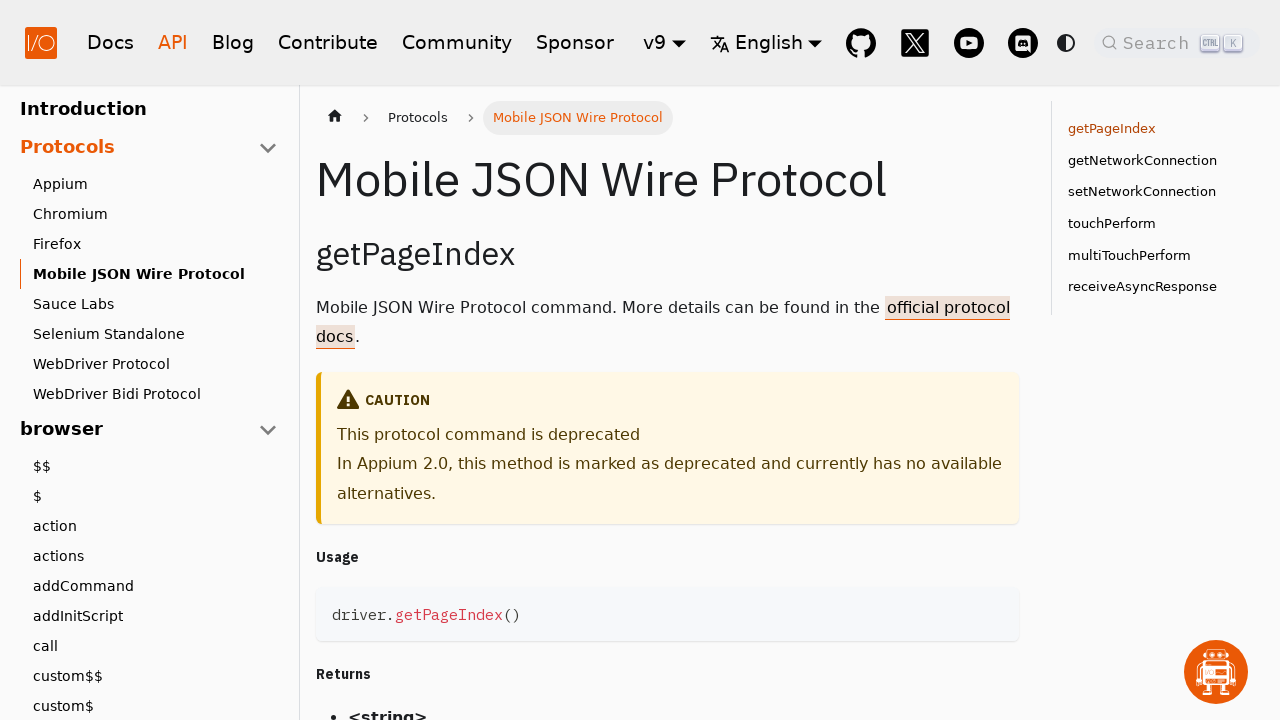

Page title header loaded for 'Mobile JSON Wire Protocol'
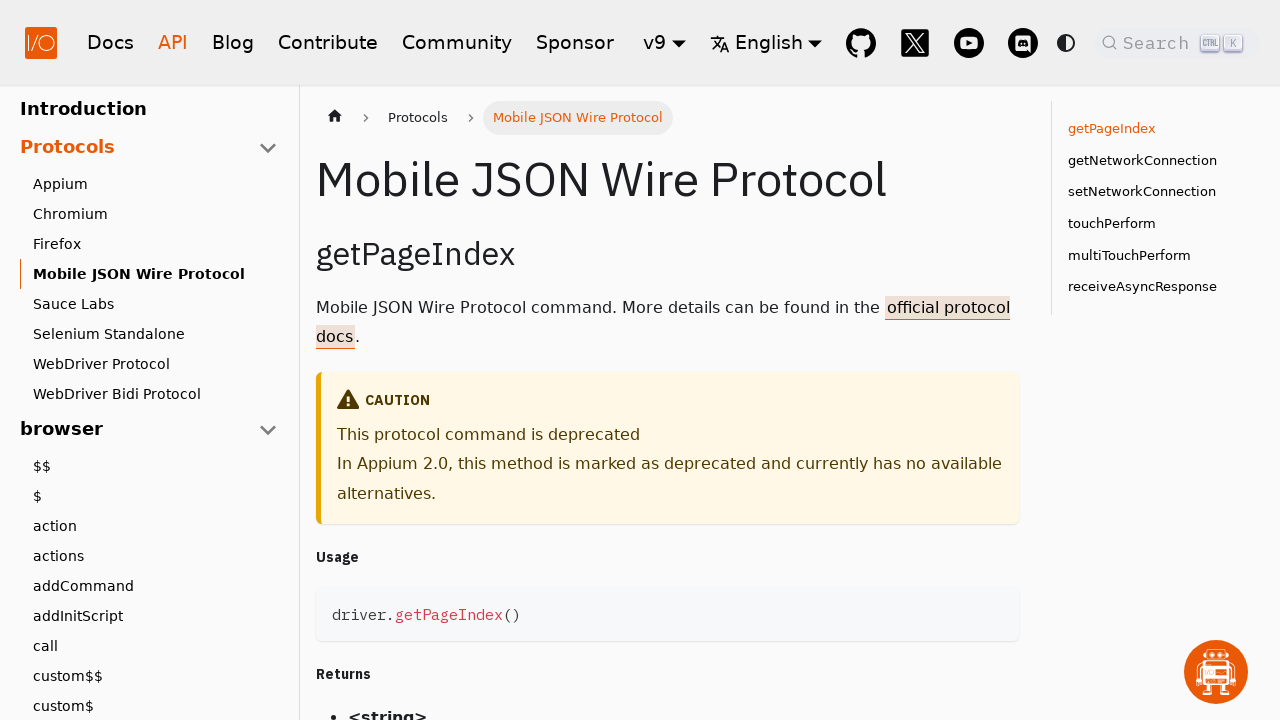

Verified page title 'Mobile JSON Wire Protocol' matches link text 'Mobile JSON Wire Protocol'
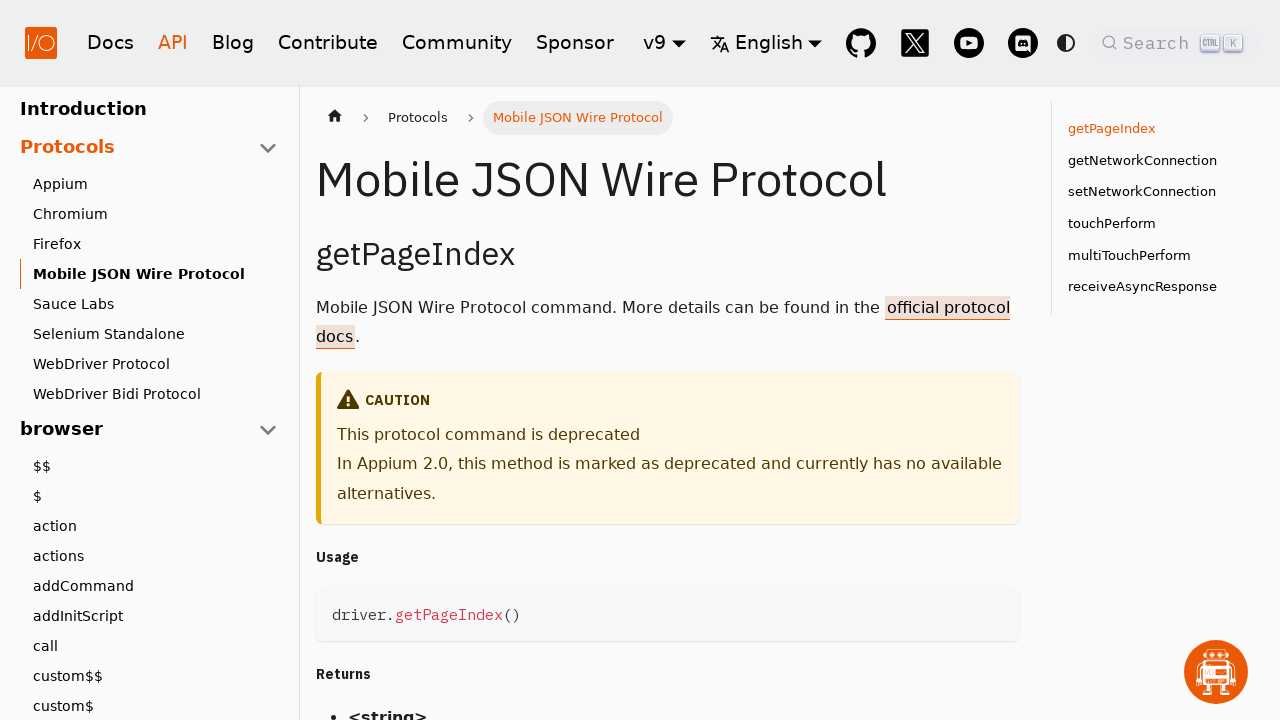

Clicked sub-link 'Sauce Labs' at (155, 304) on .theme-doc-sidebar-item-link-level-2 .menu__link >> nth=4
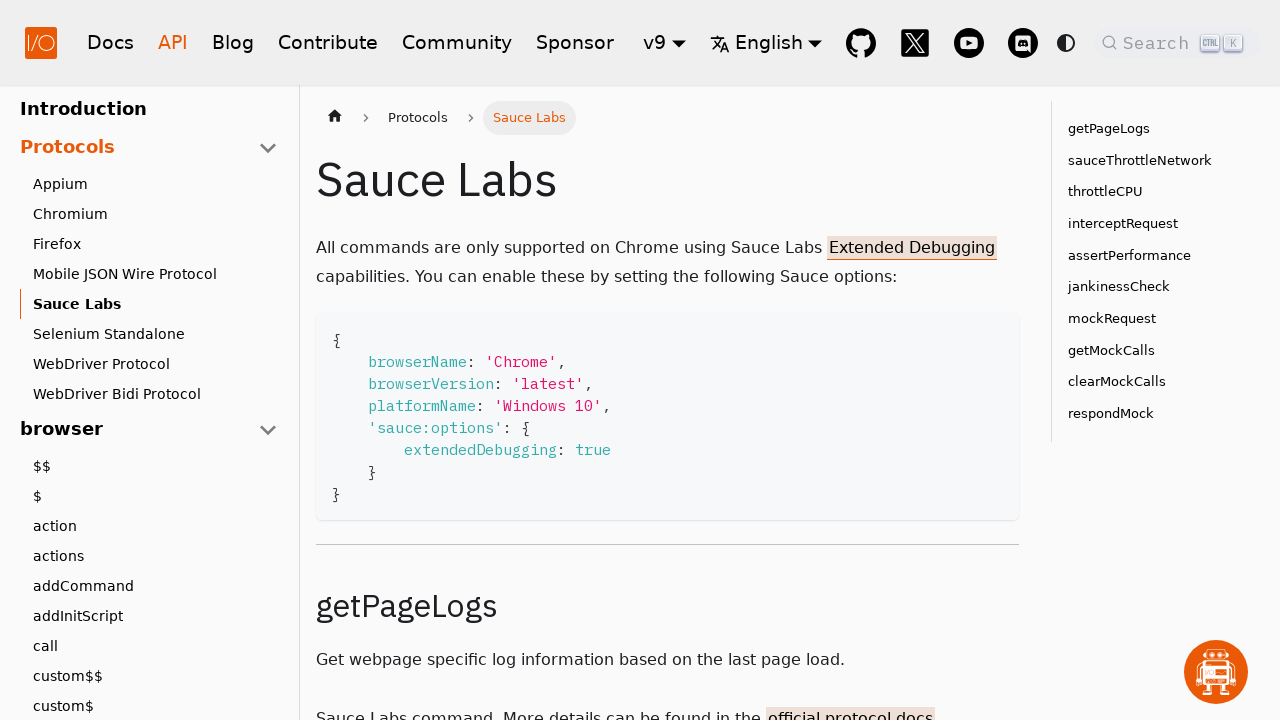

Page title header loaded for 'Sauce Labs'
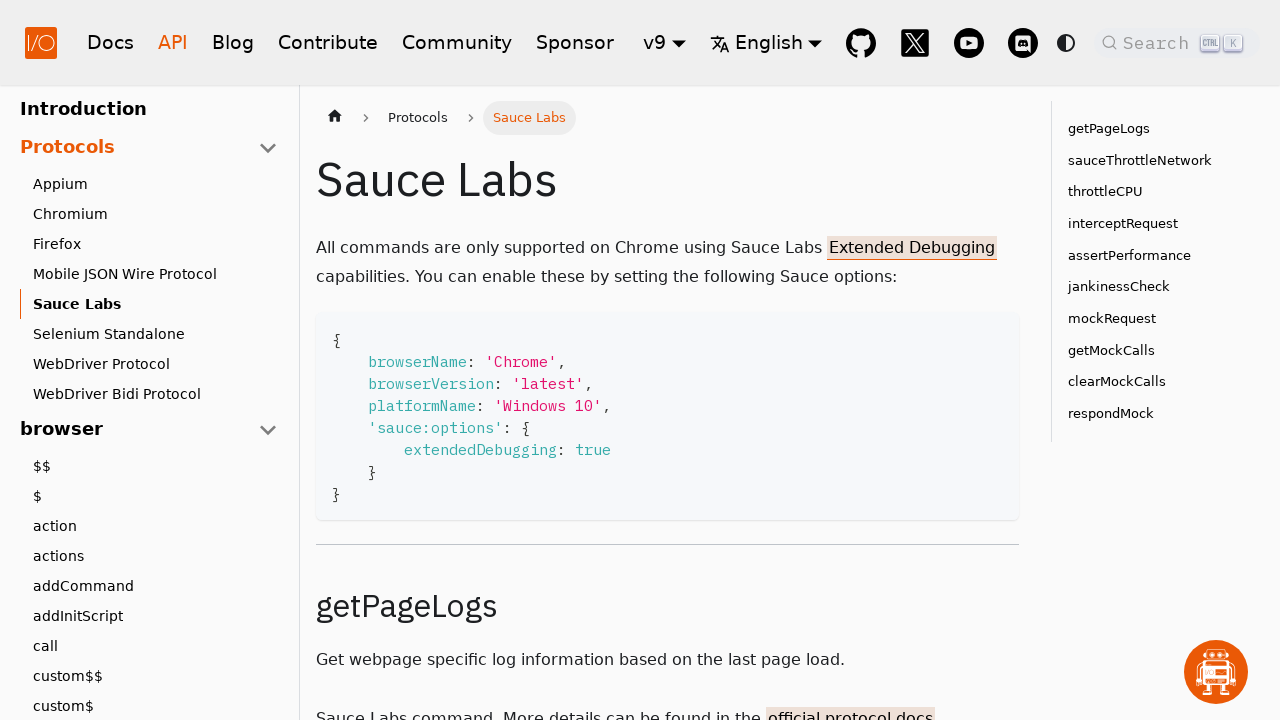

Verified page title 'Sauce Labs' matches link text 'Sauce Labs'
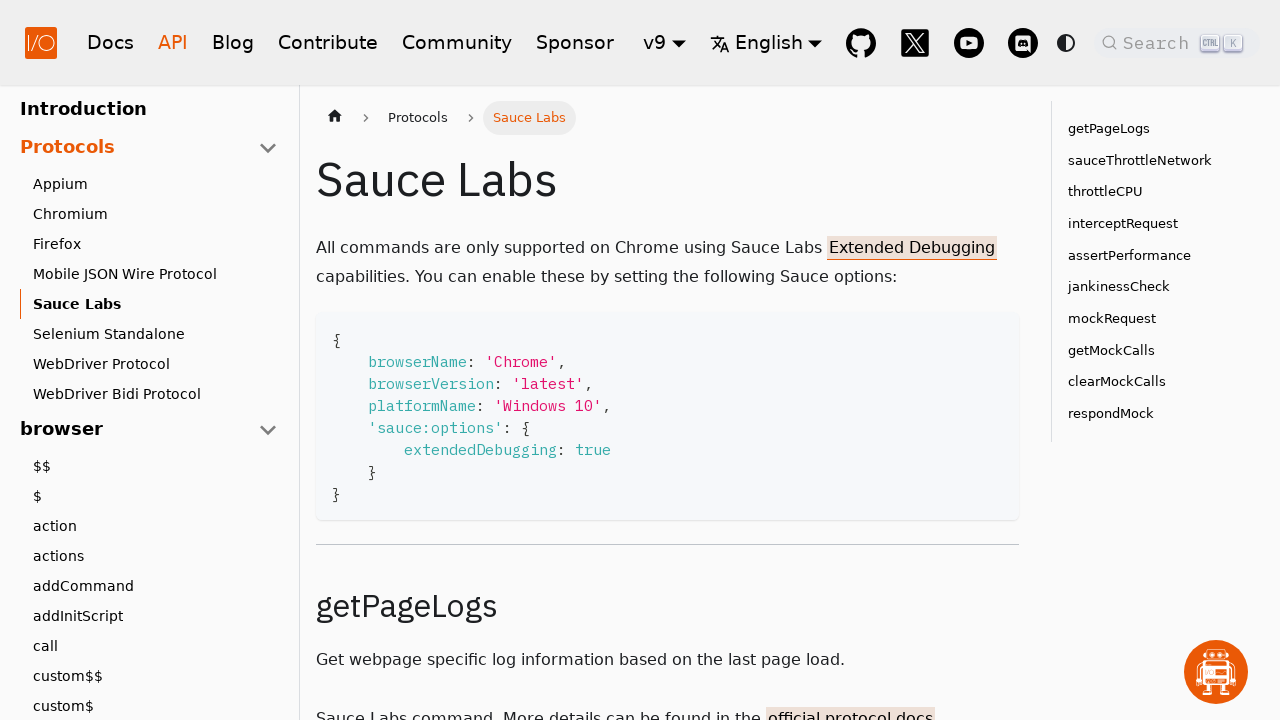

Clicked sub-link 'Selenium Standalone' at (155, 334) on .theme-doc-sidebar-item-link-level-2 .menu__link >> nth=5
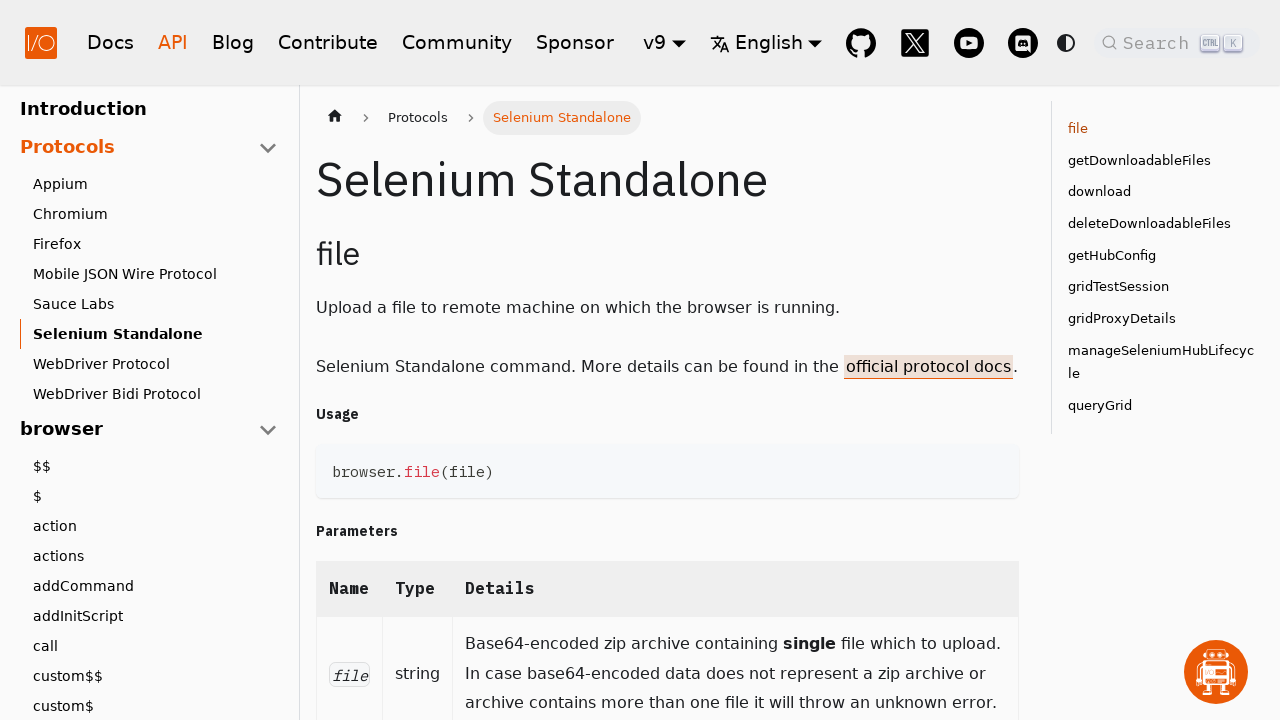

Page title header loaded for 'Selenium Standalone'
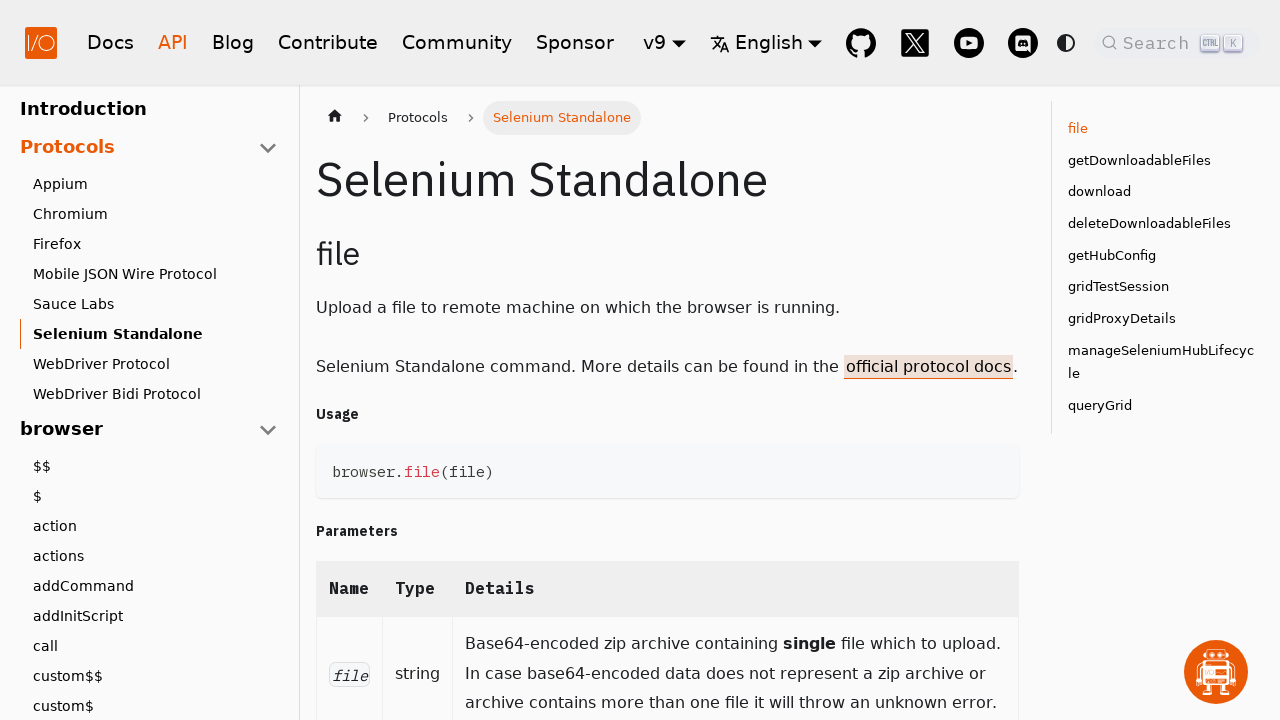

Verified page title 'Selenium Standalone' matches link text 'Selenium Standalone'
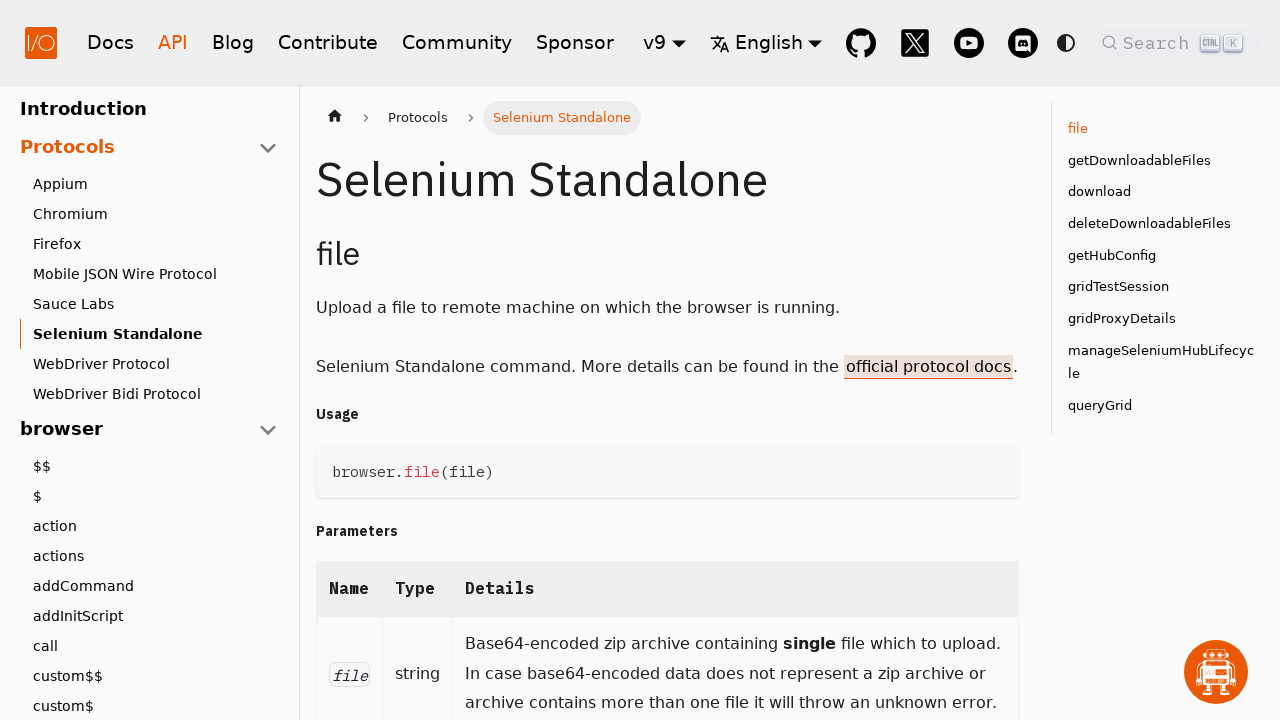

Clicked sub-link 'WebDriver Protocol' at (155, 364) on .theme-doc-sidebar-item-link-level-2 .menu__link >> nth=6
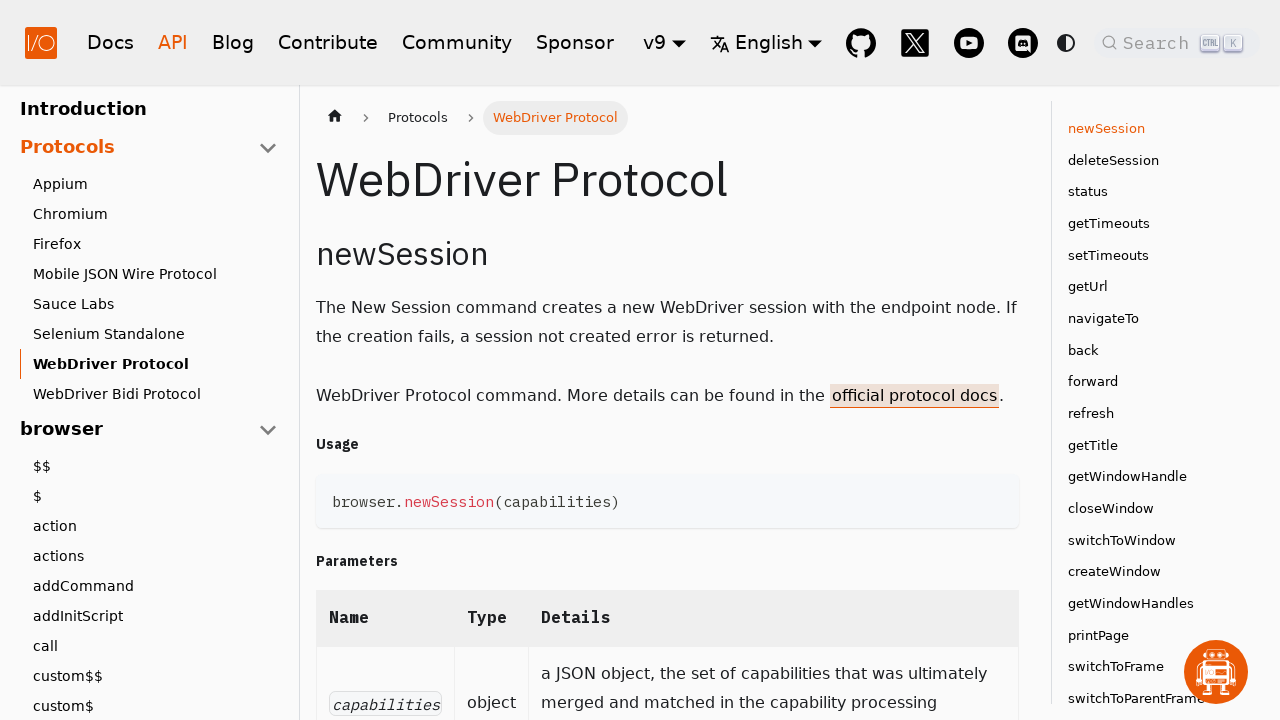

Page title header loaded for 'WebDriver Protocol'
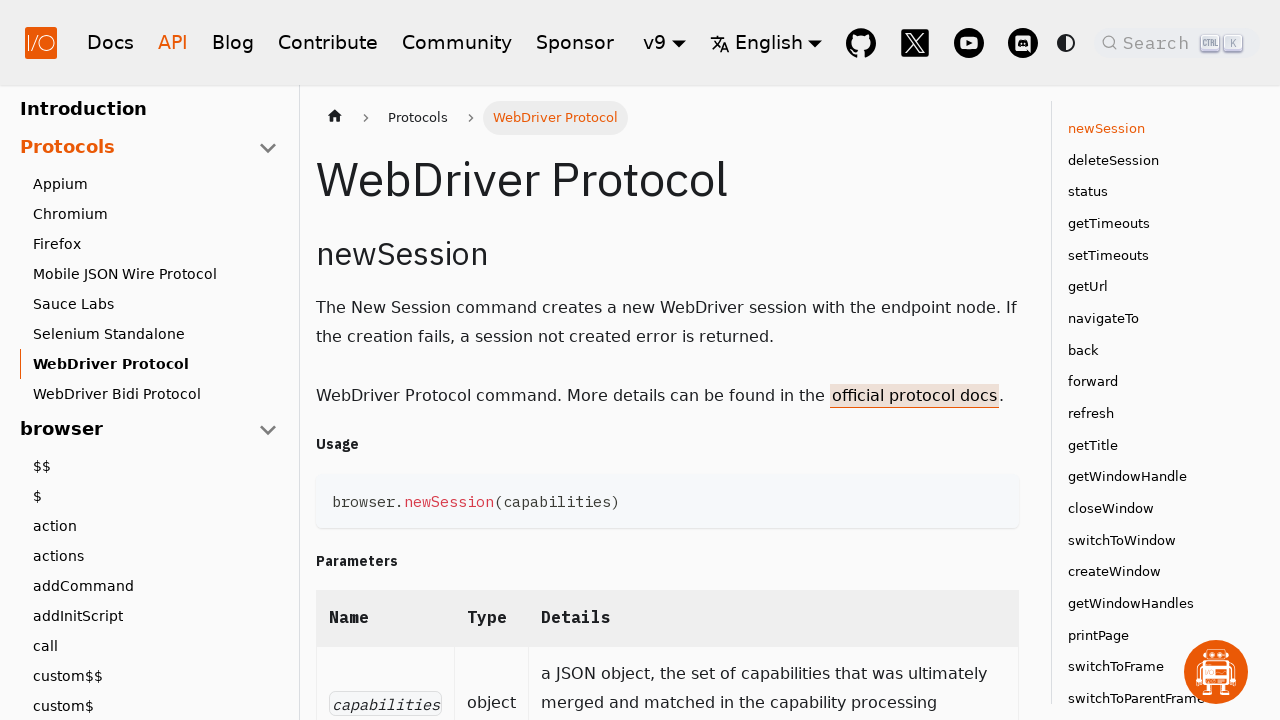

Verified page title 'WebDriver Protocol' matches link text 'WebDriver Protocol'
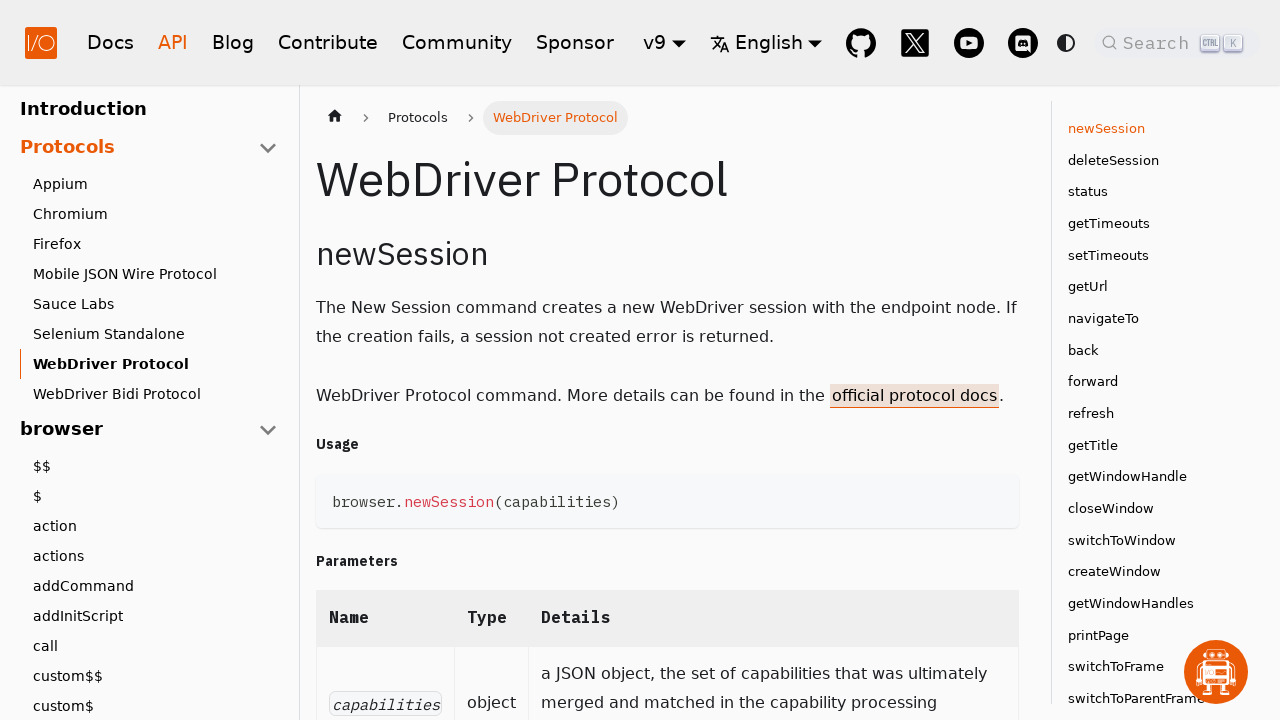

Clicked sub-link 'WebDriver Bidi Protocol' at (155, 394) on .theme-doc-sidebar-item-link-level-2 .menu__link >> nth=7
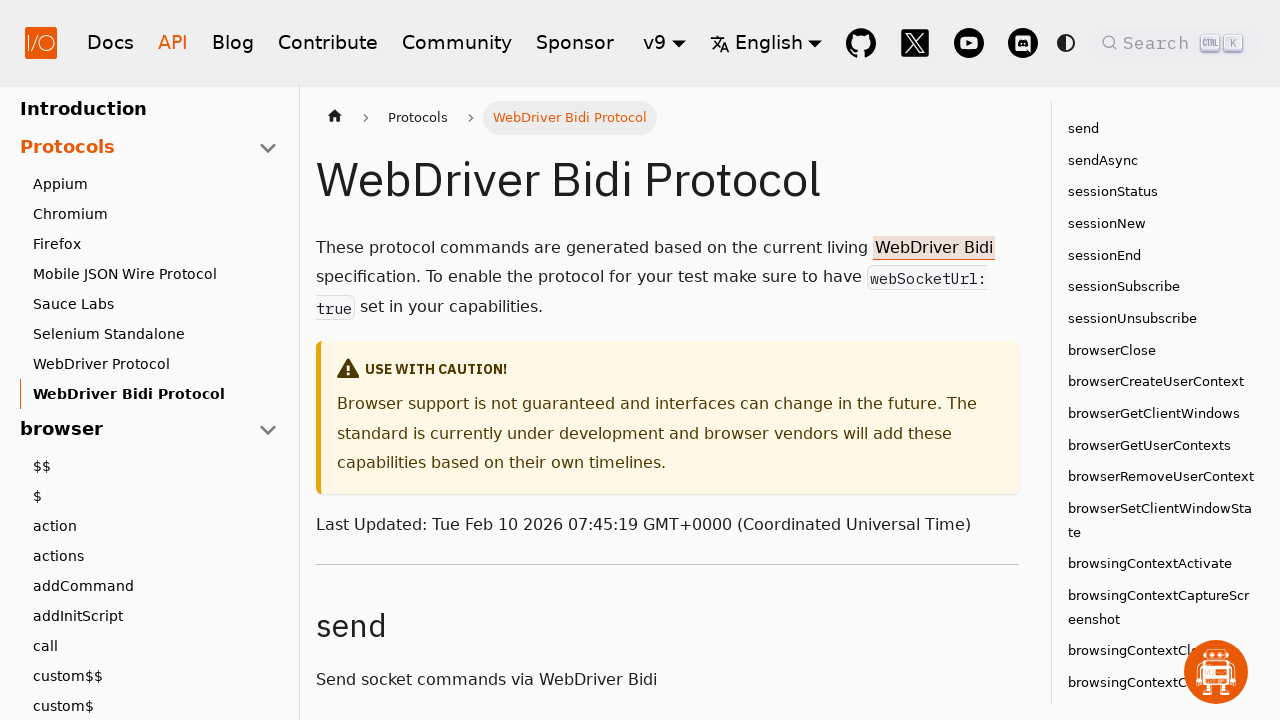

Page title header loaded for 'WebDriver Bidi Protocol'
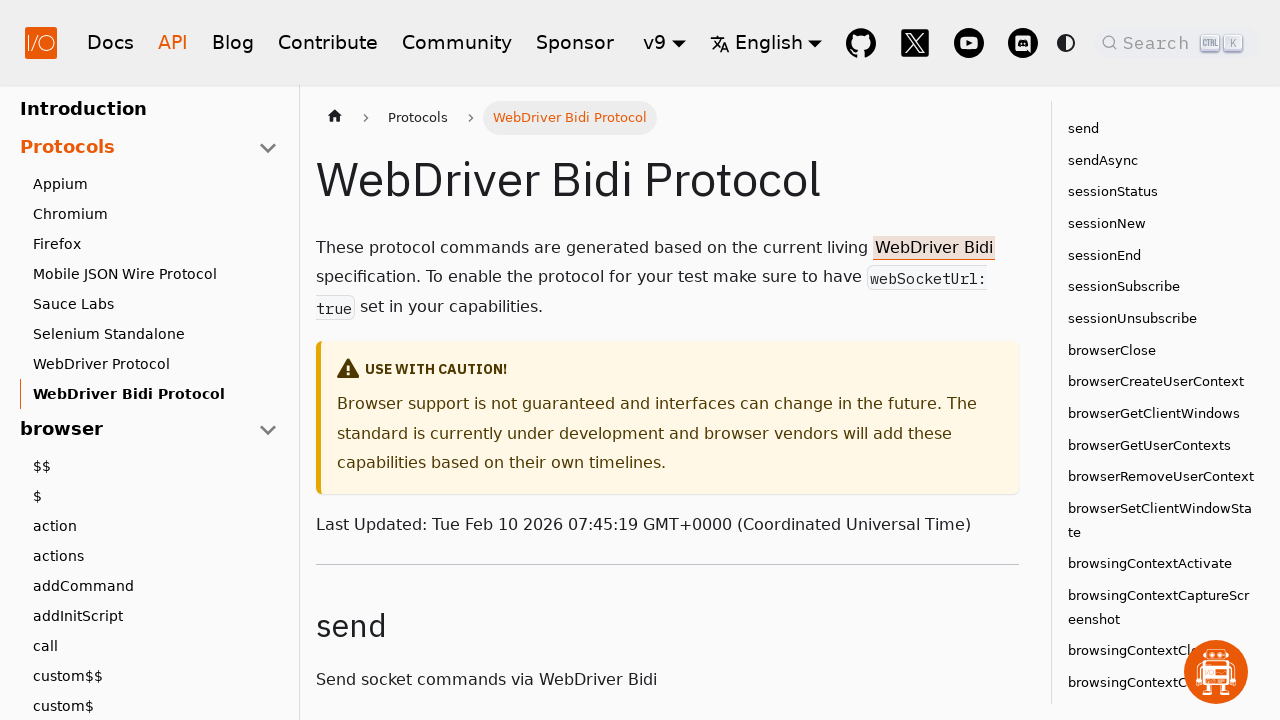

Verified page title 'WebDriver Bidi Protocol' matches link text 'WebDriver Bidi Protocol'
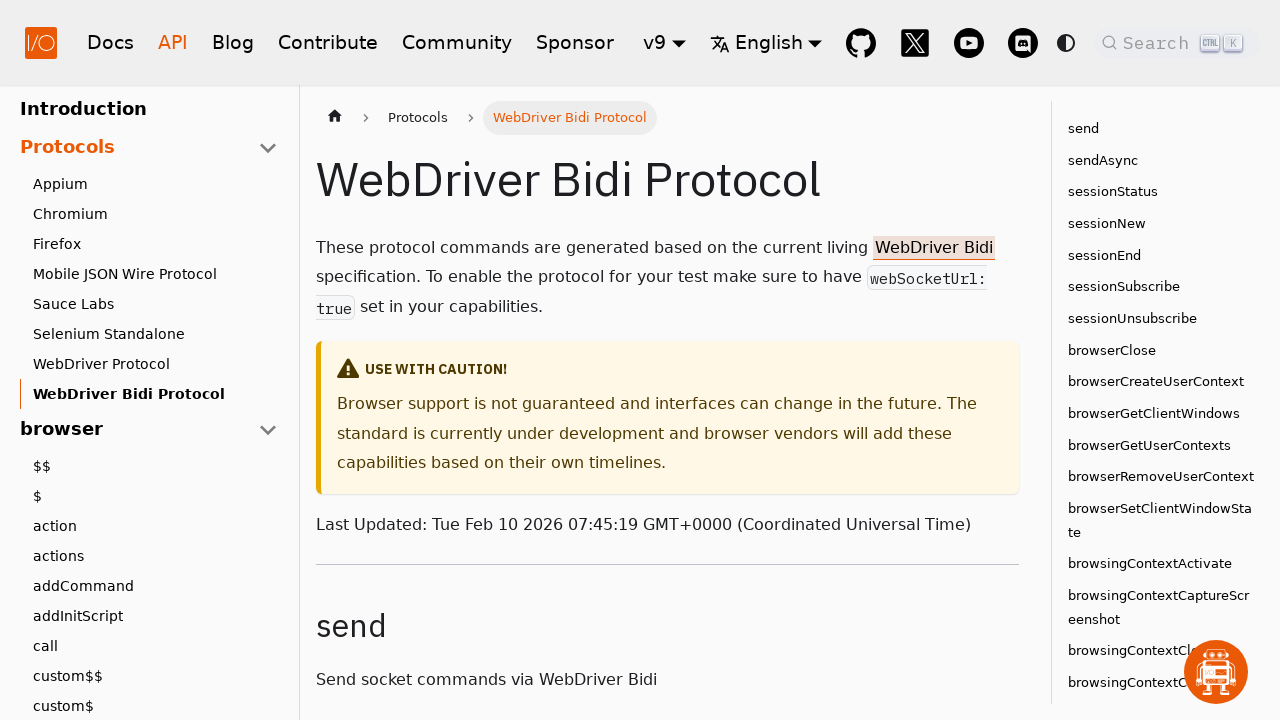

Clicked sub-link '$$' at (155, 466) on .theme-doc-sidebar-item-link-level-2 .menu__link >> nth=8
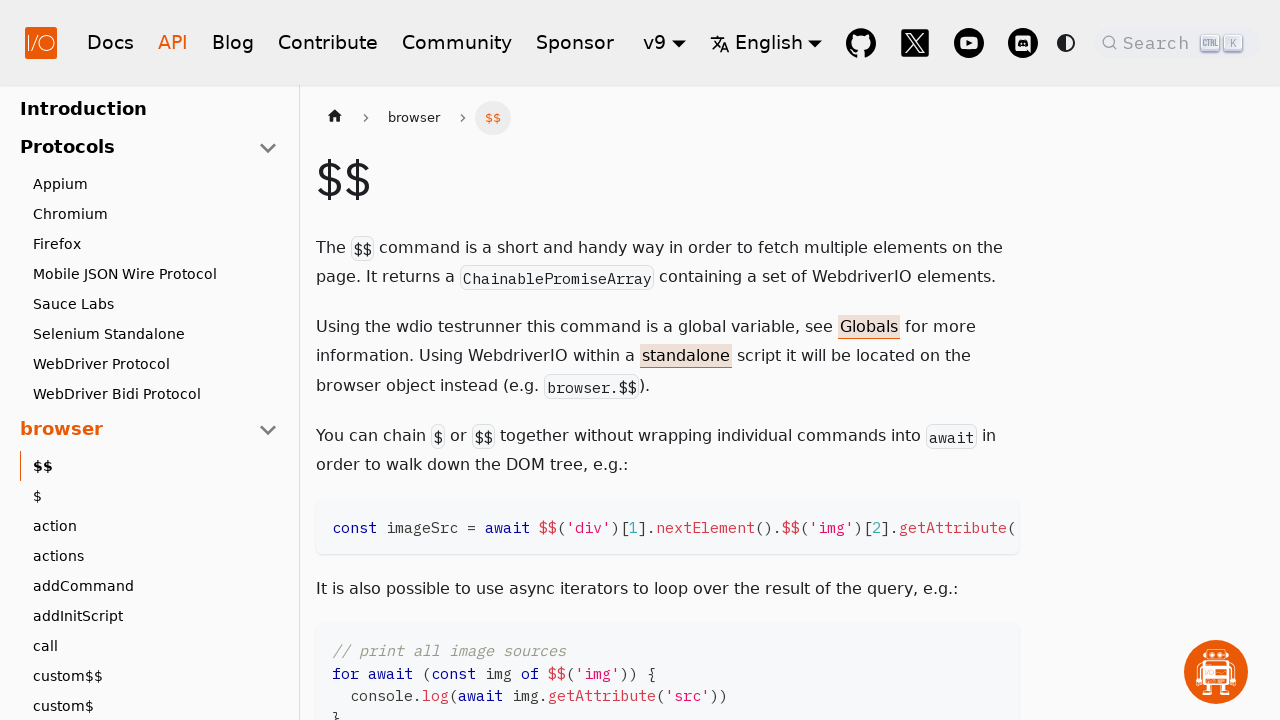

Page title header loaded for '$$'
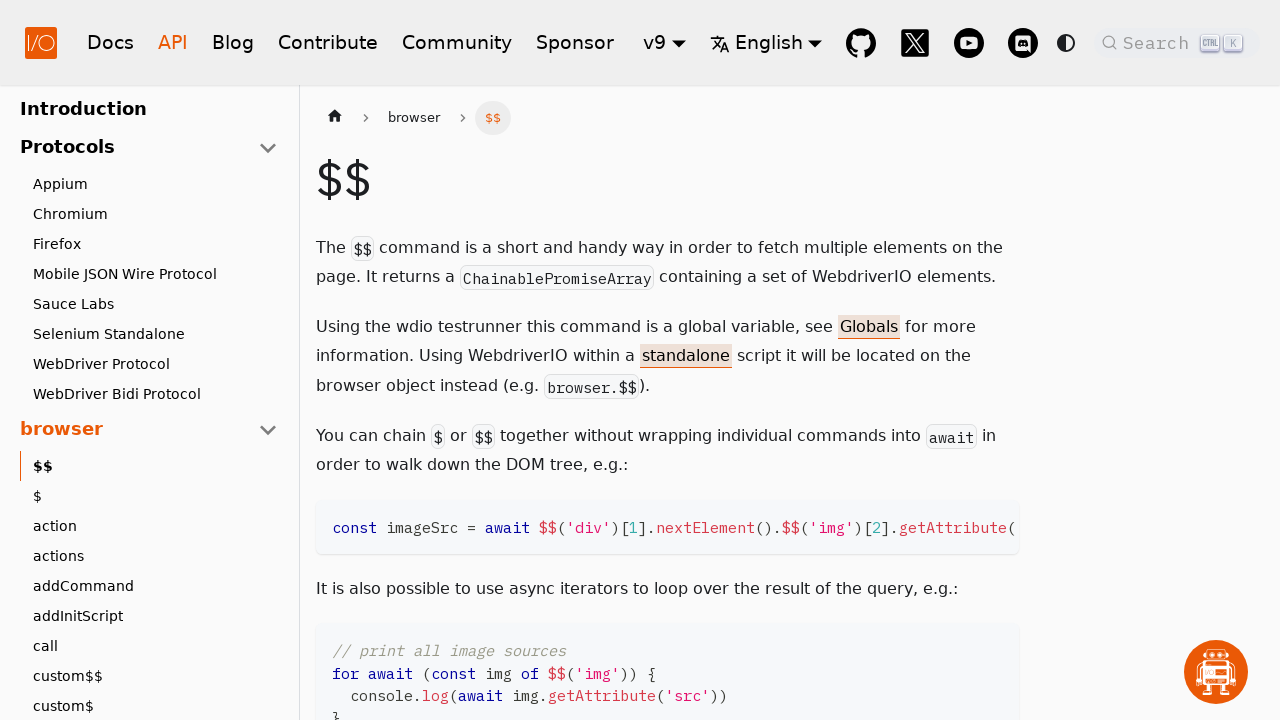

Verified page title '$$' matches link text '$$'
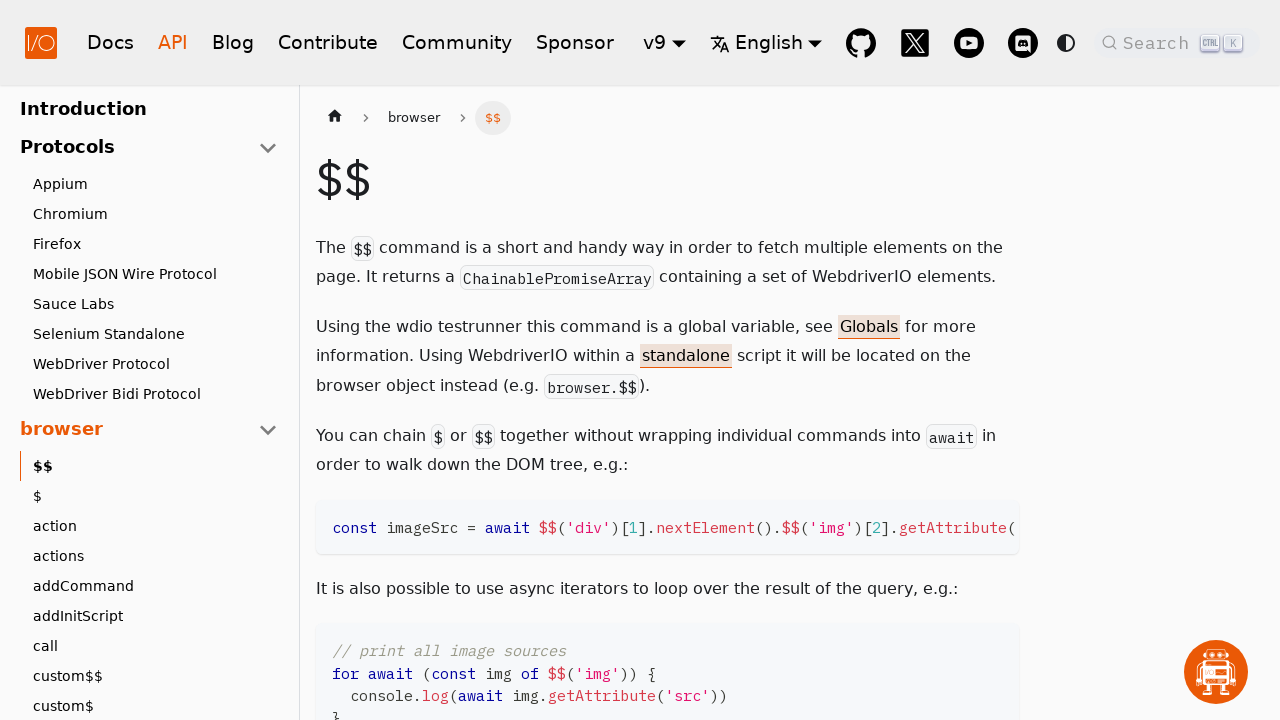

Clicked sub-link '$' at (155, 496) on .theme-doc-sidebar-item-link-level-2 .menu__link >> nth=9
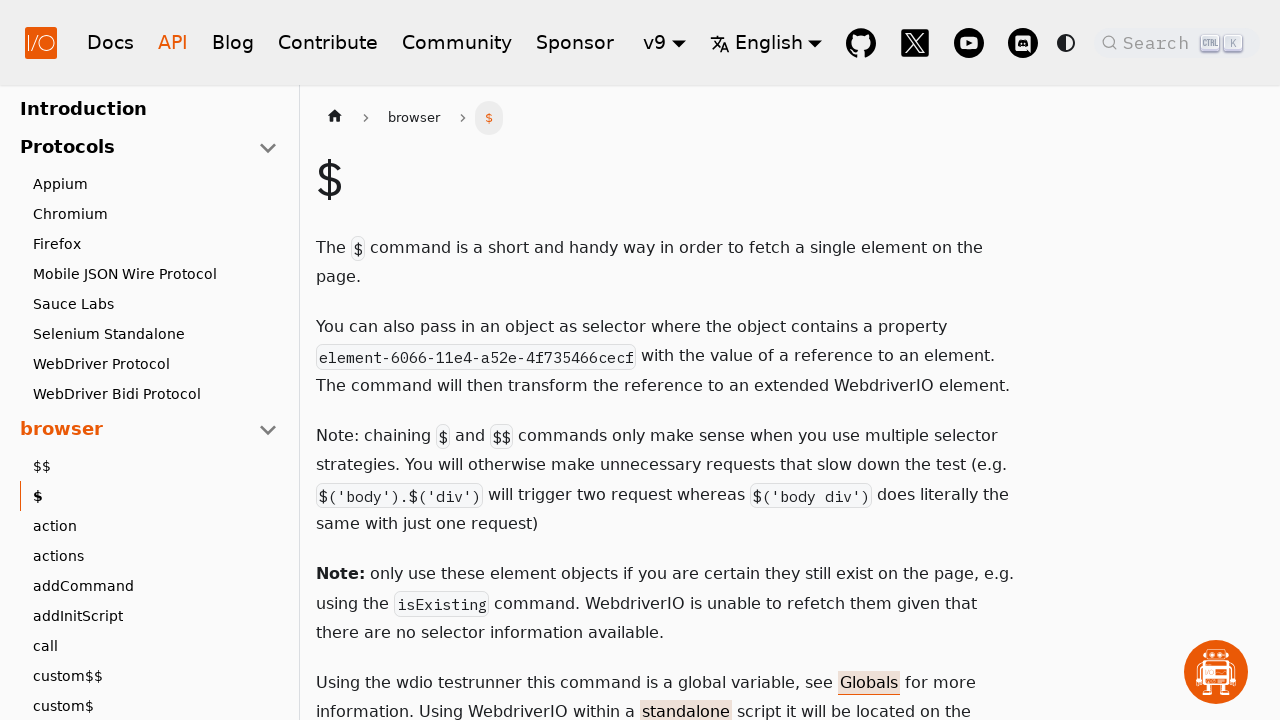

Page title header loaded for '$'
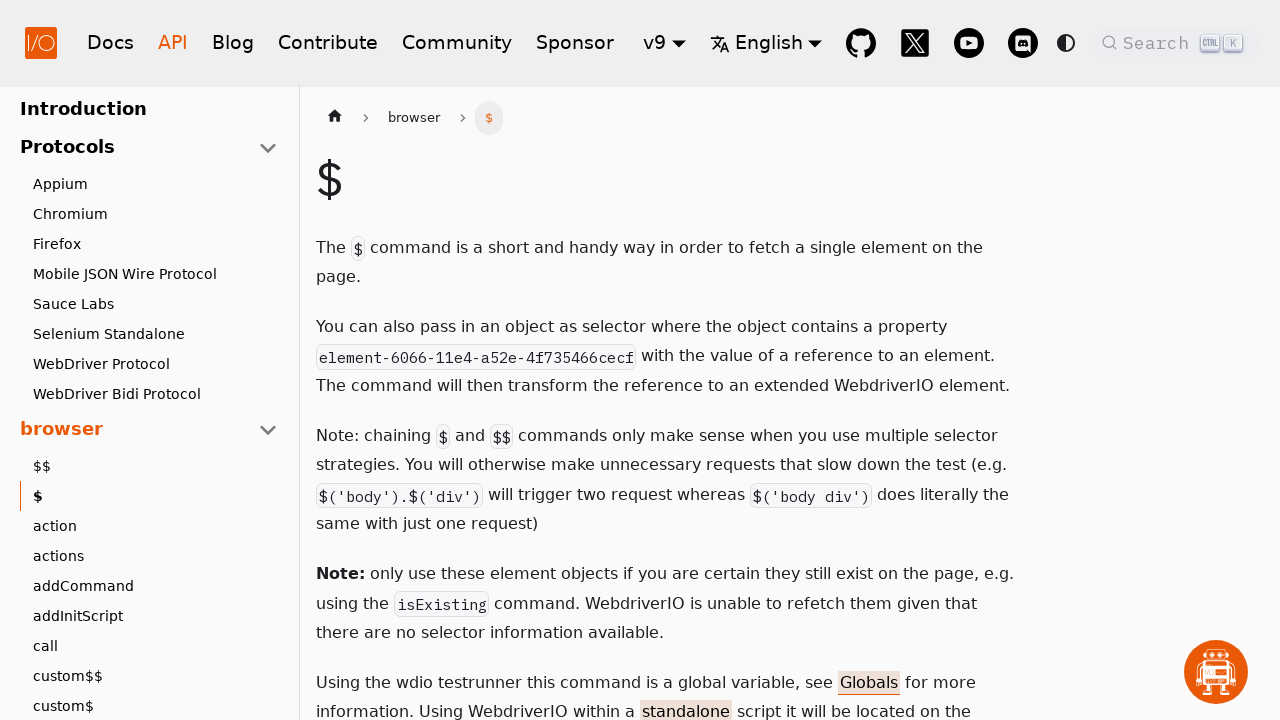

Verified page title '$' matches link text '$'
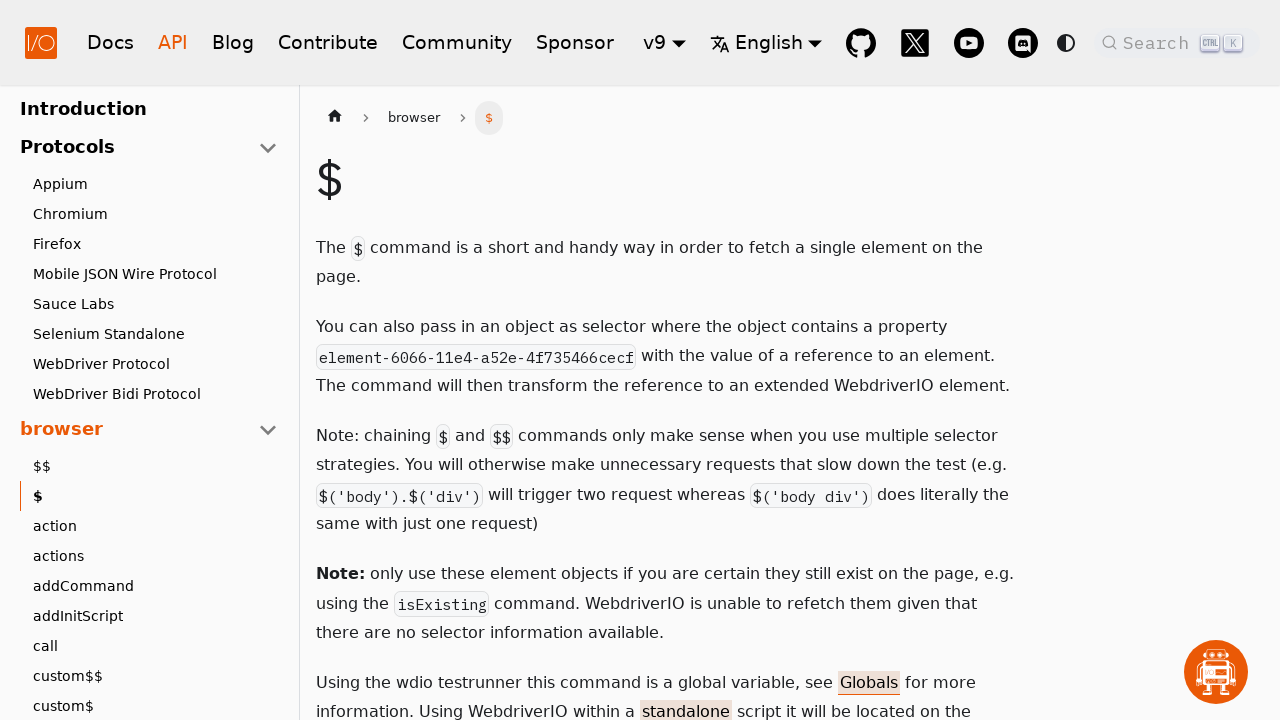

Clicked sub-link 'action' at (155, 526) on .theme-doc-sidebar-item-link-level-2 .menu__link >> nth=10
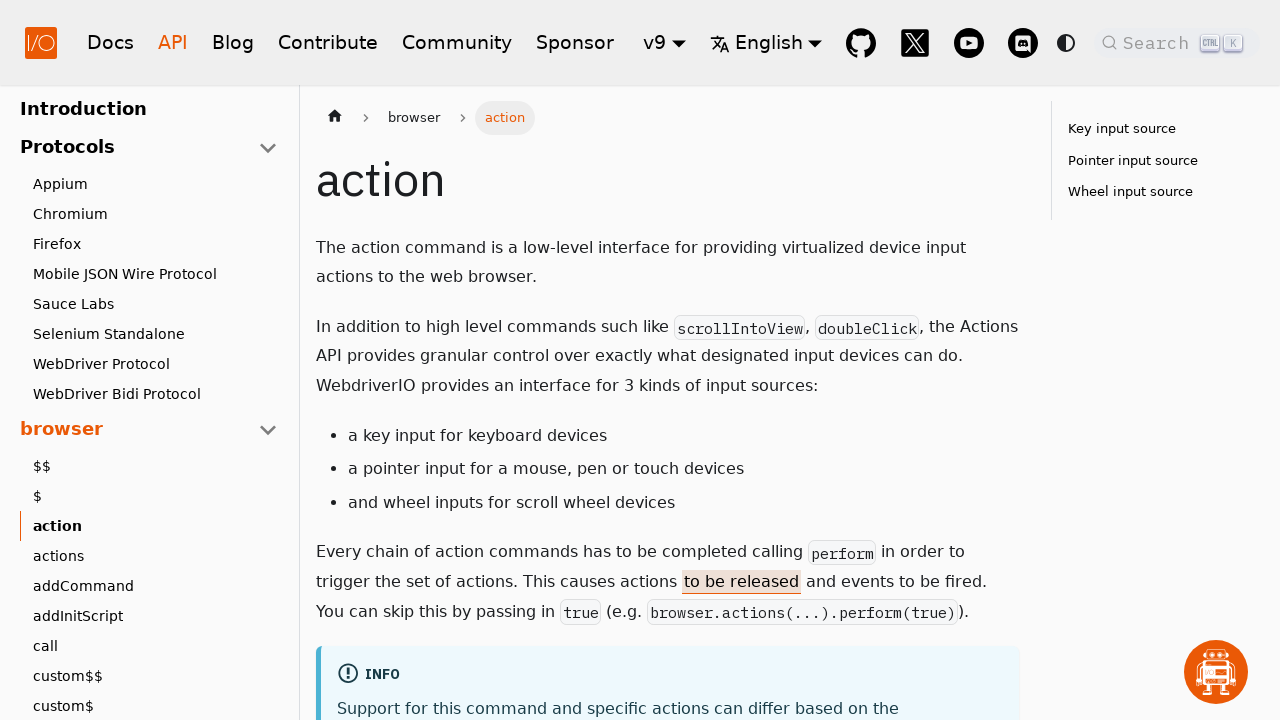

Page title header loaded for 'action'
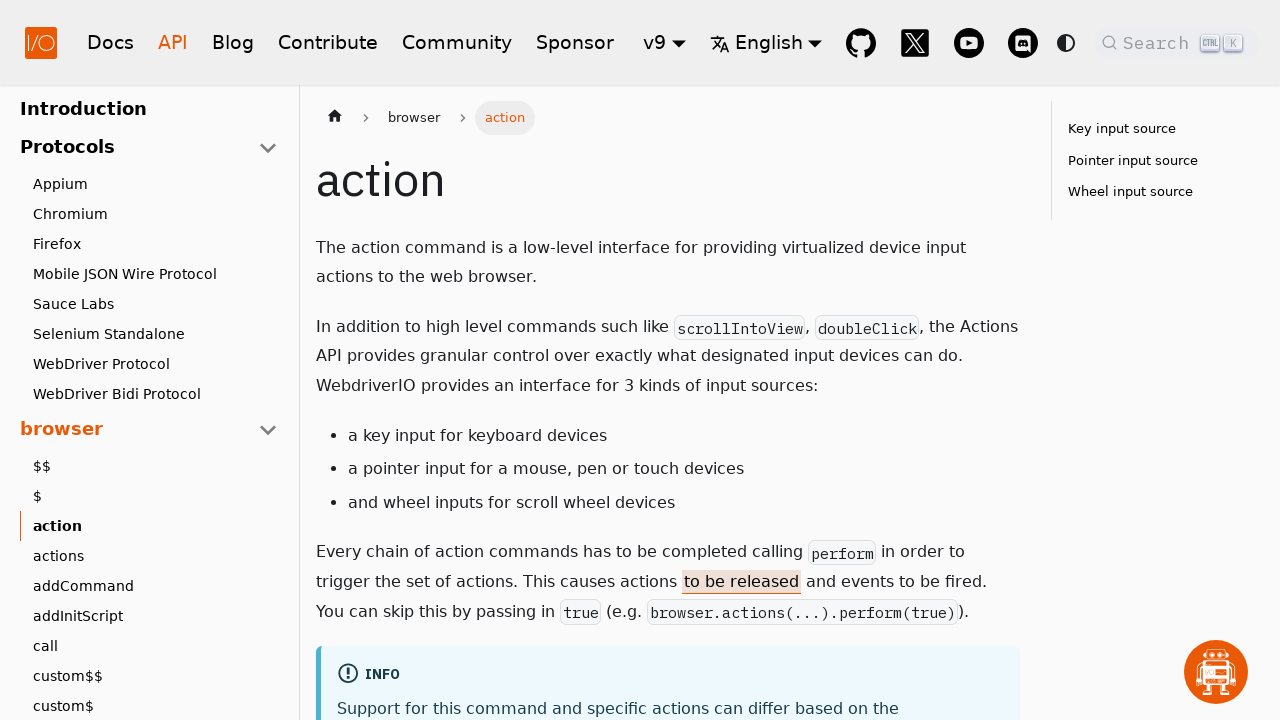

Verified page title 'action' matches link text 'action'
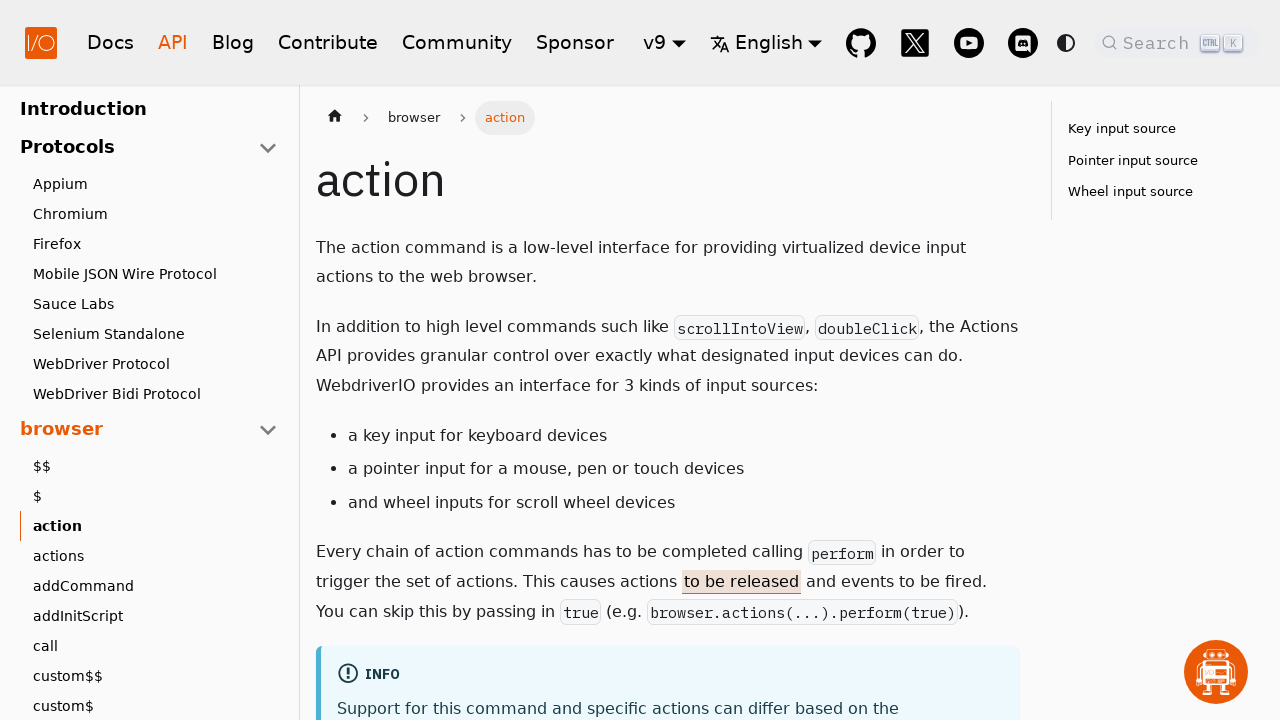

Clicked sub-link 'actions' at (155, 556) on .theme-doc-sidebar-item-link-level-2 .menu__link >> nth=11
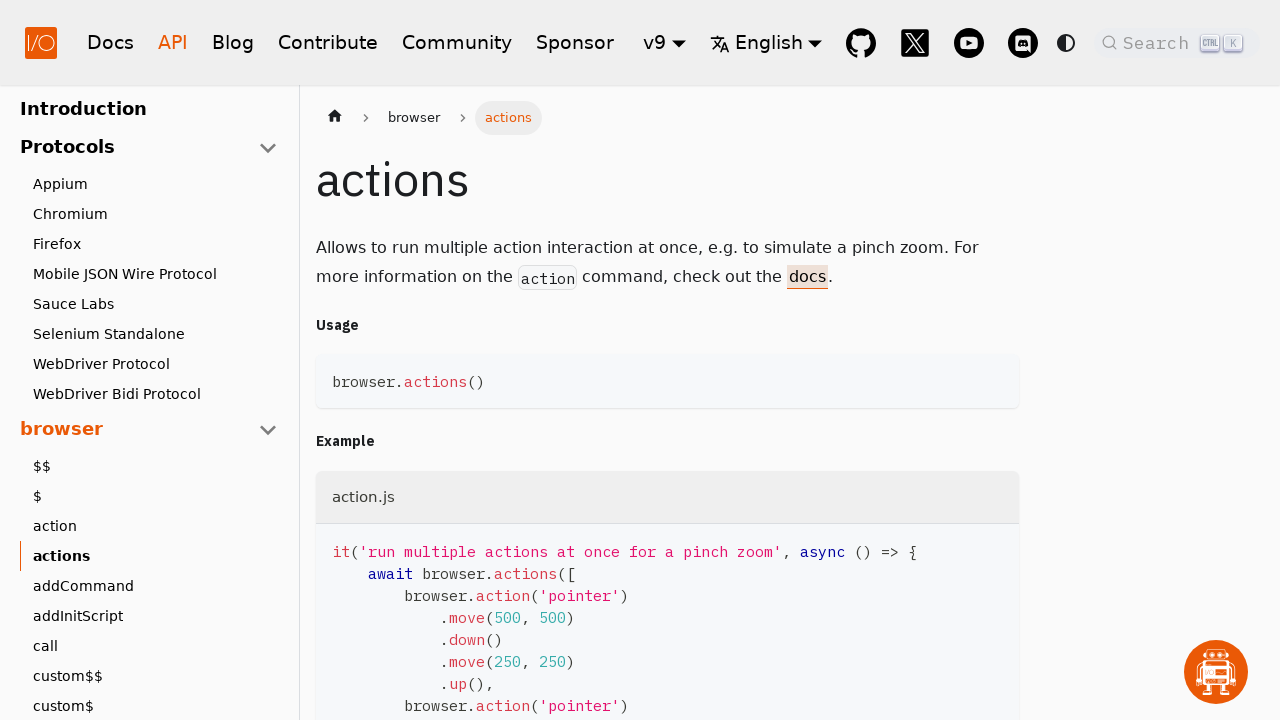

Page title header loaded for 'actions'
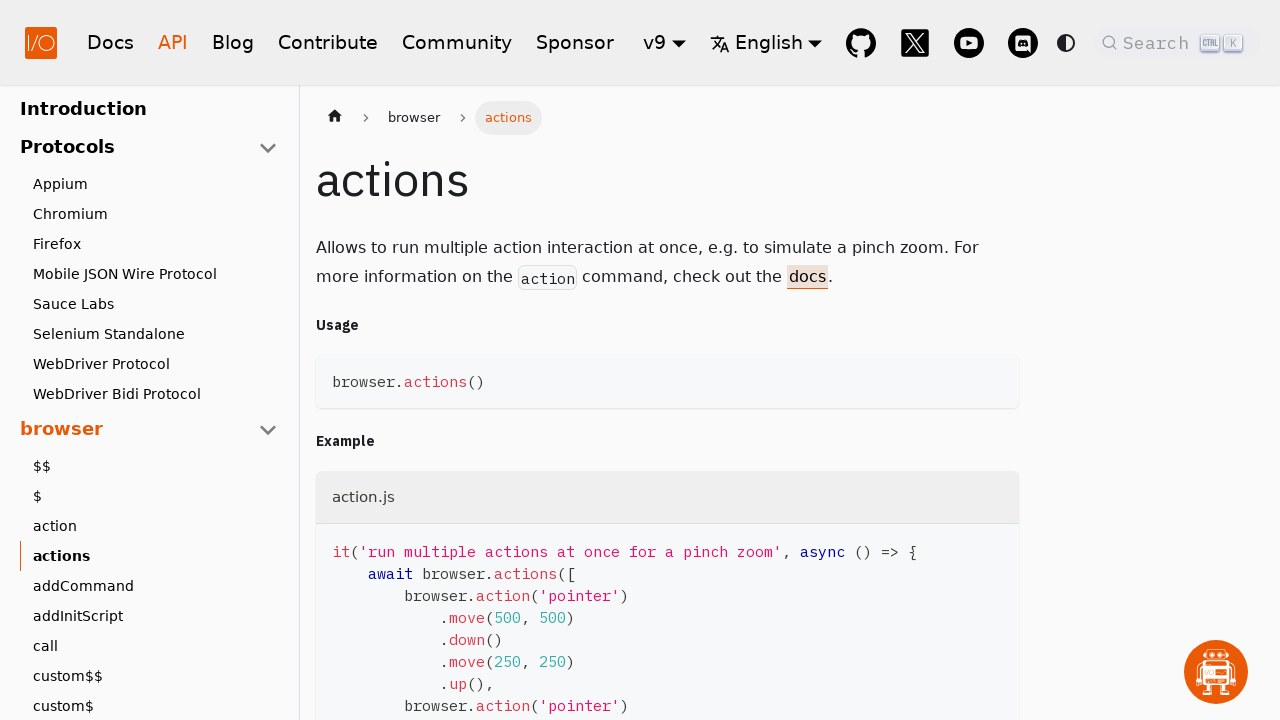

Verified page title 'actions' matches link text 'actions'
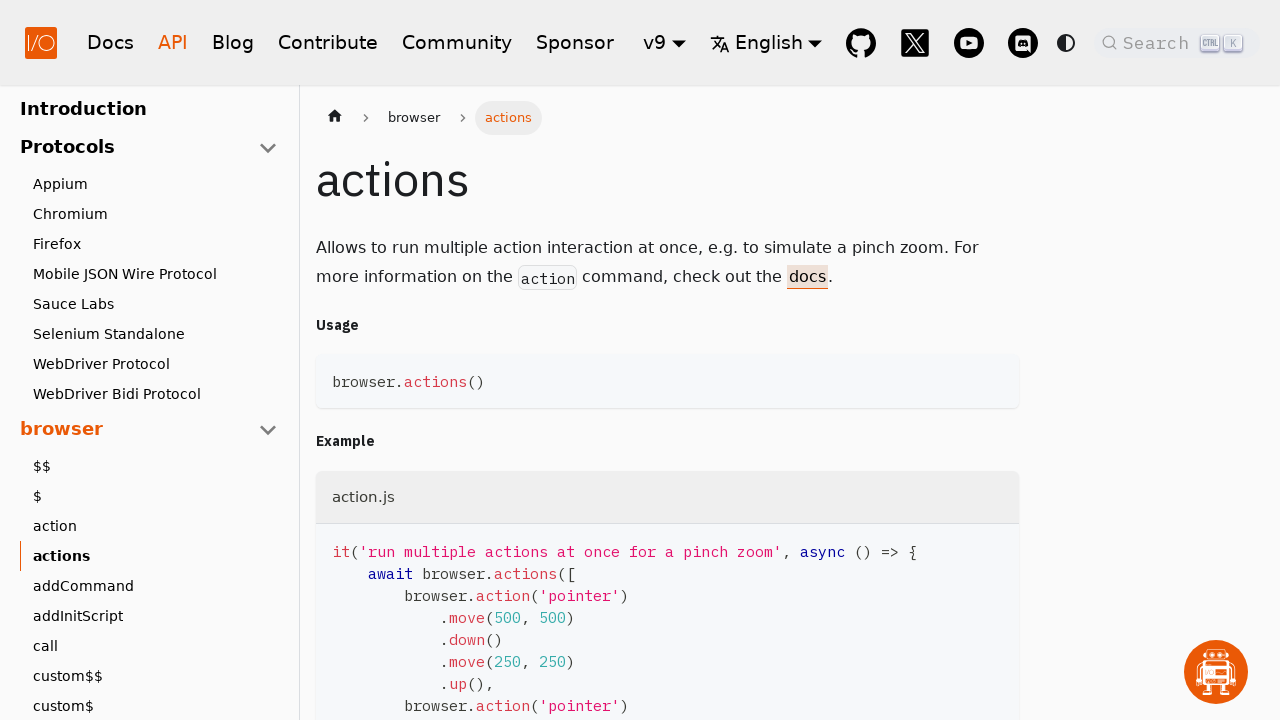

Clicked sub-link 'addCommand' at (155, 586) on .theme-doc-sidebar-item-link-level-2 .menu__link >> nth=12
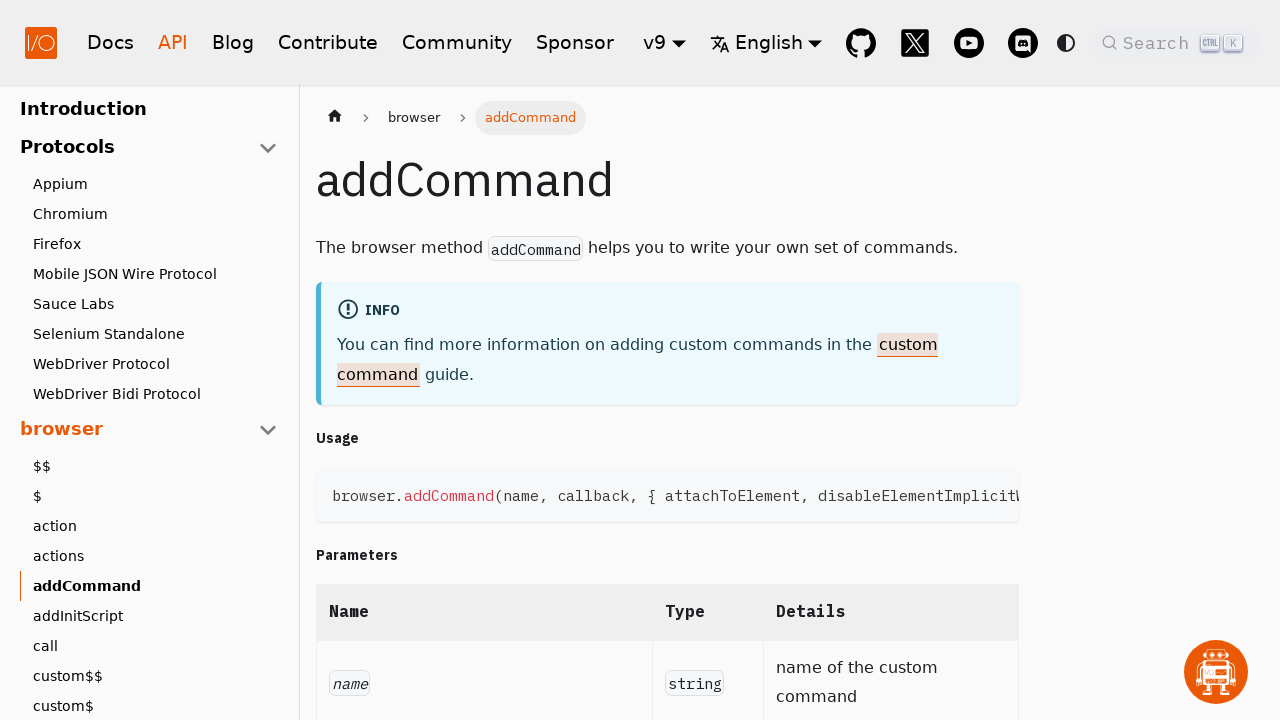

Page title header loaded for 'addCommand'
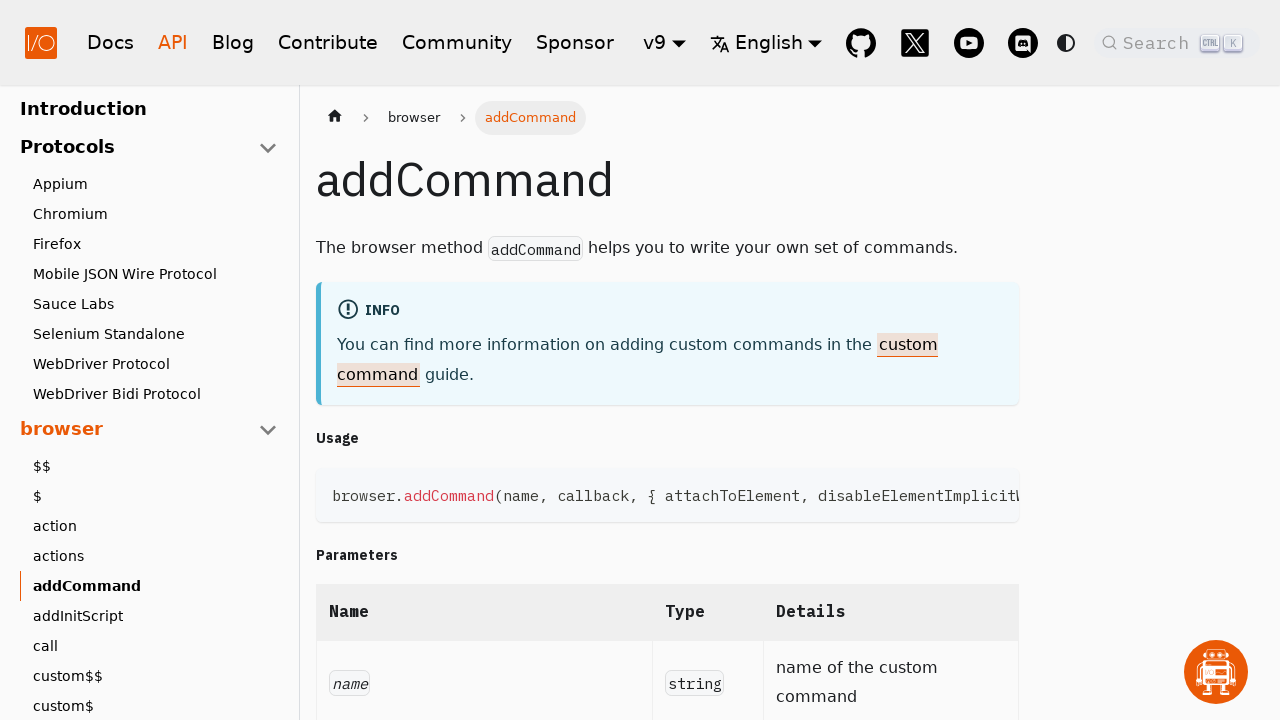

Verified page title 'addCommand' matches link text 'addCommand'
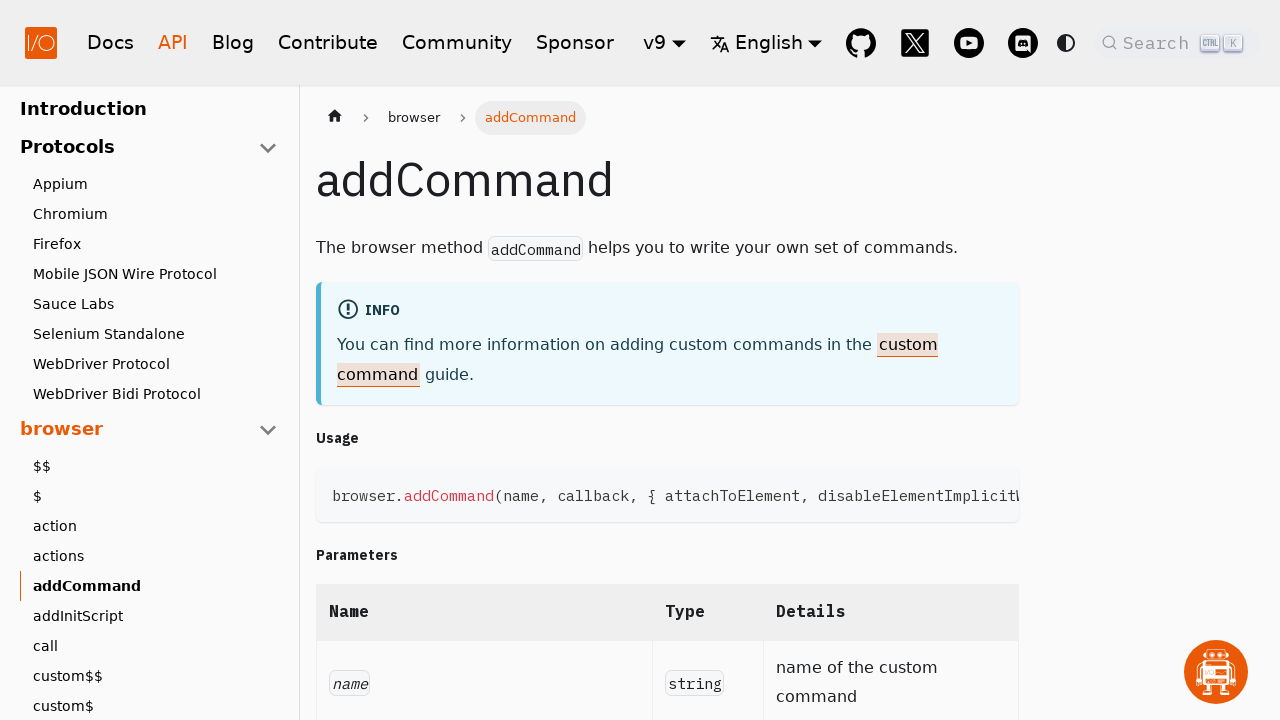

Clicked sub-link 'addInitScript' at (155, 616) on .theme-doc-sidebar-item-link-level-2 .menu__link >> nth=13
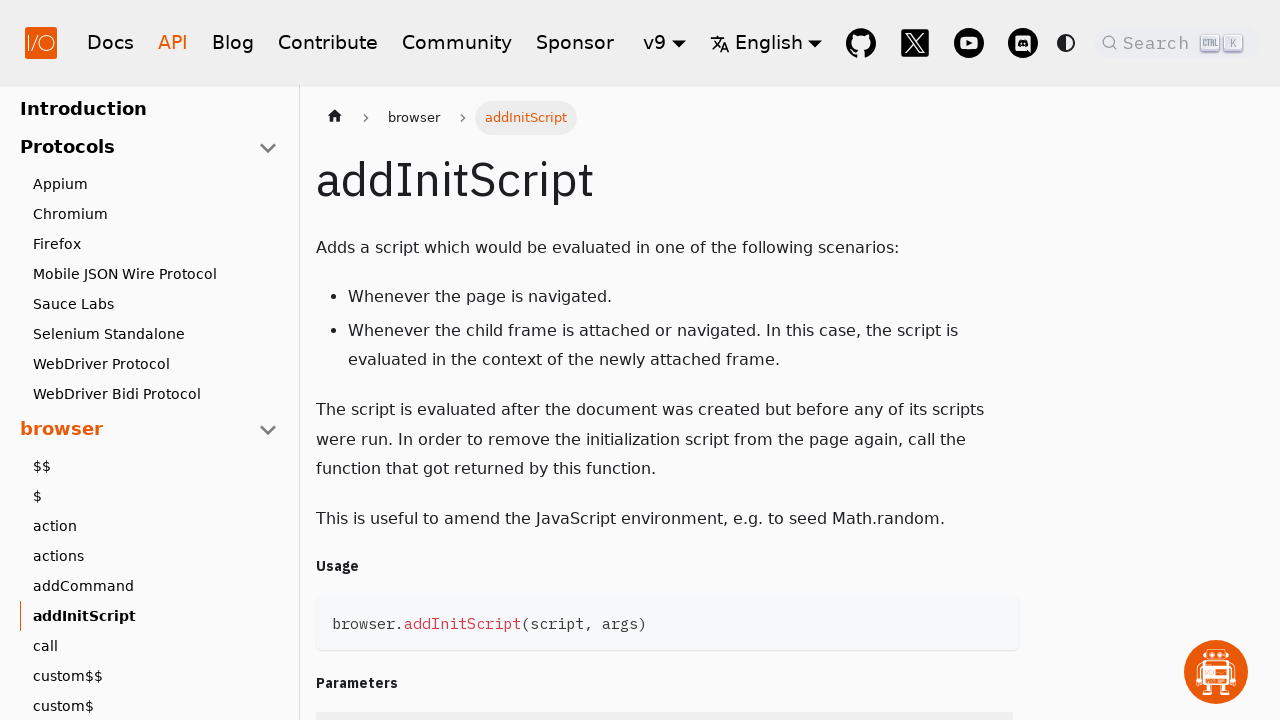

Page title header loaded for 'addInitScript'
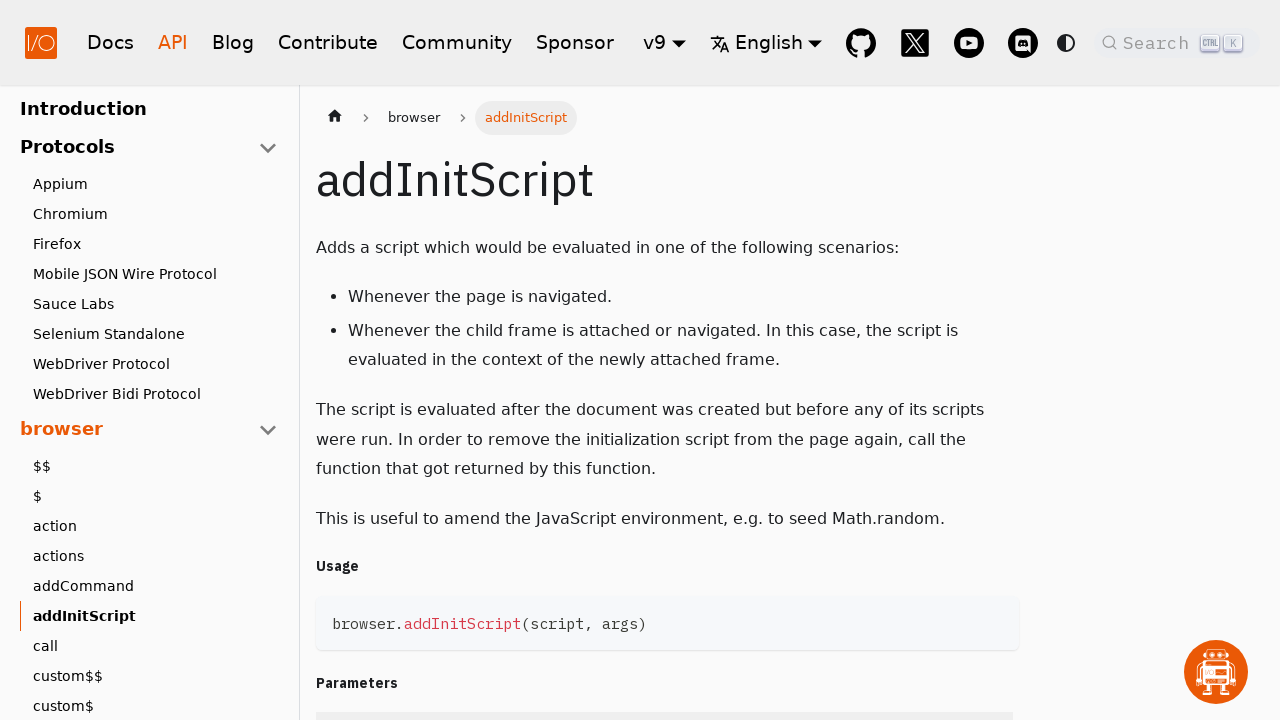

Verified page title 'addInitScript' matches link text 'addInitScript'
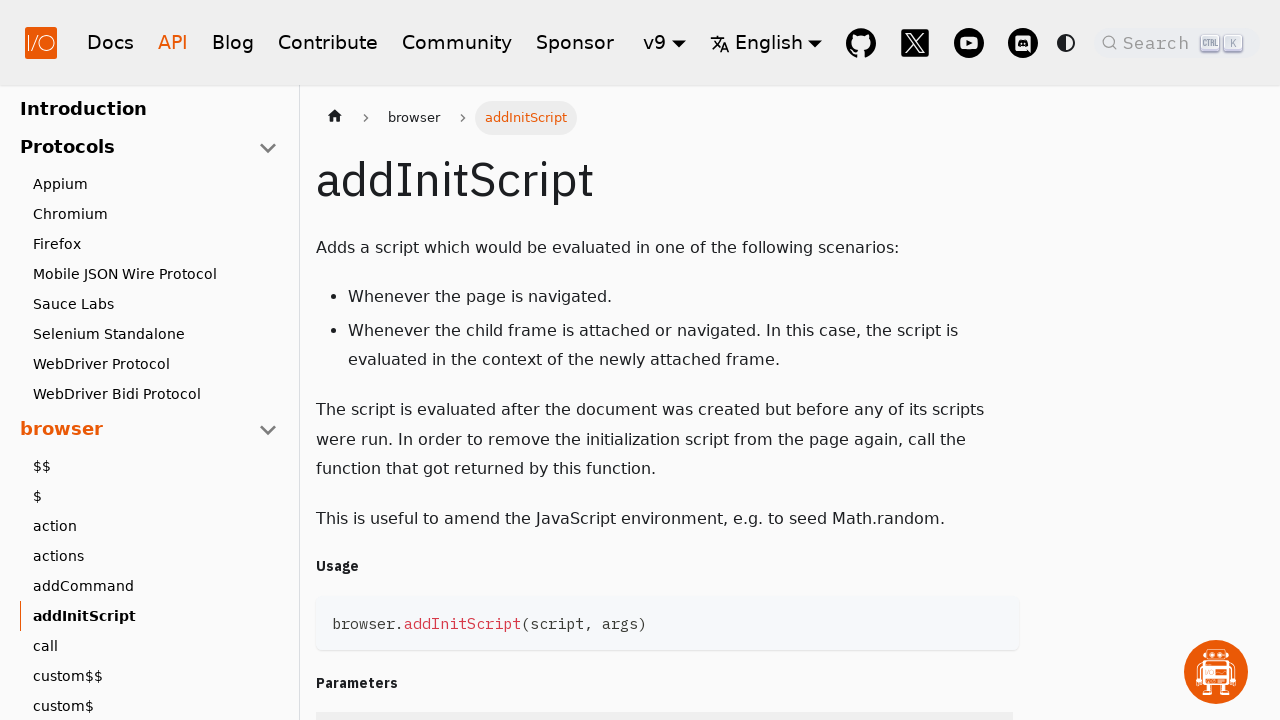

Clicked sub-link 'call' at (155, 646) on .theme-doc-sidebar-item-link-level-2 .menu__link >> nth=14
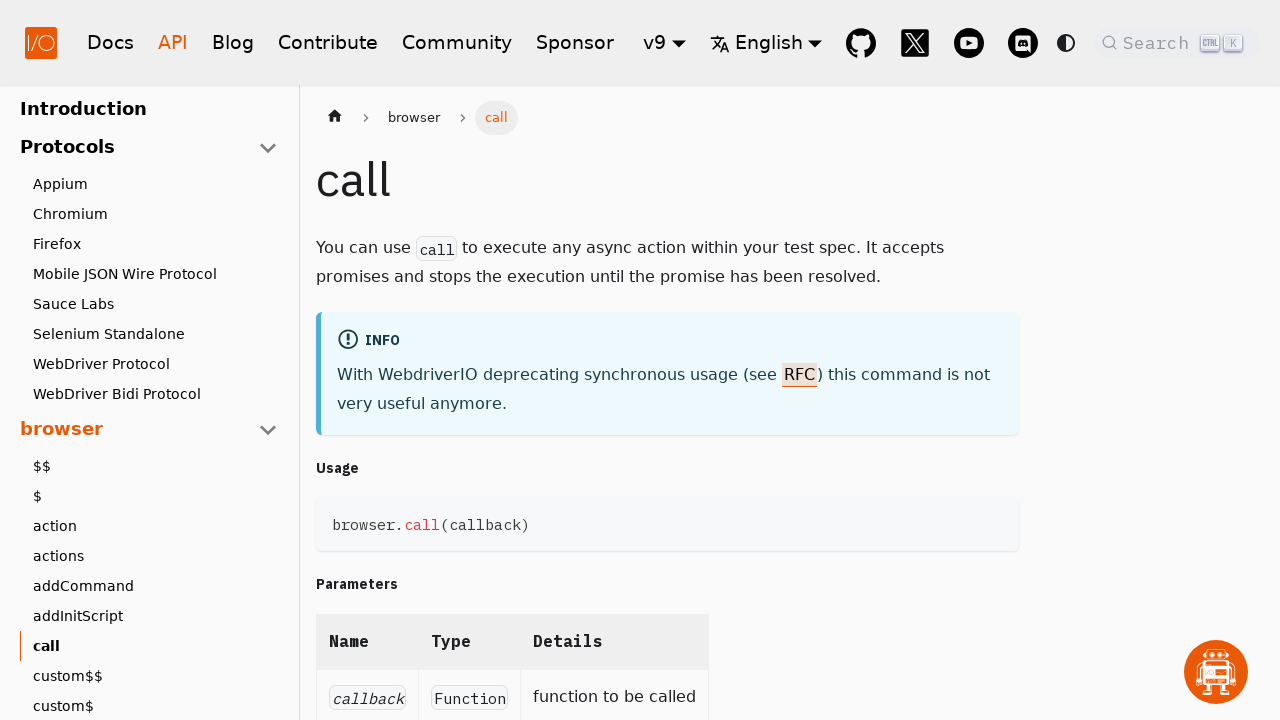

Page title header loaded for 'call'
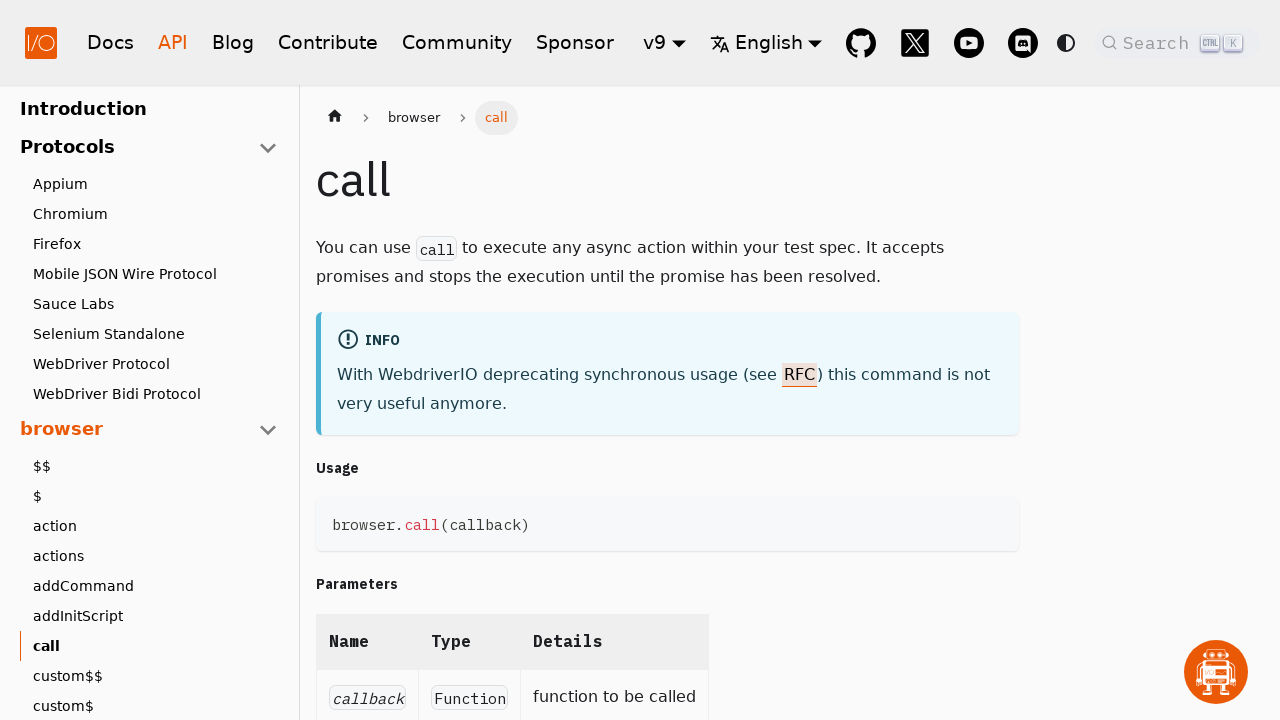

Verified page title 'call' matches link text 'call'
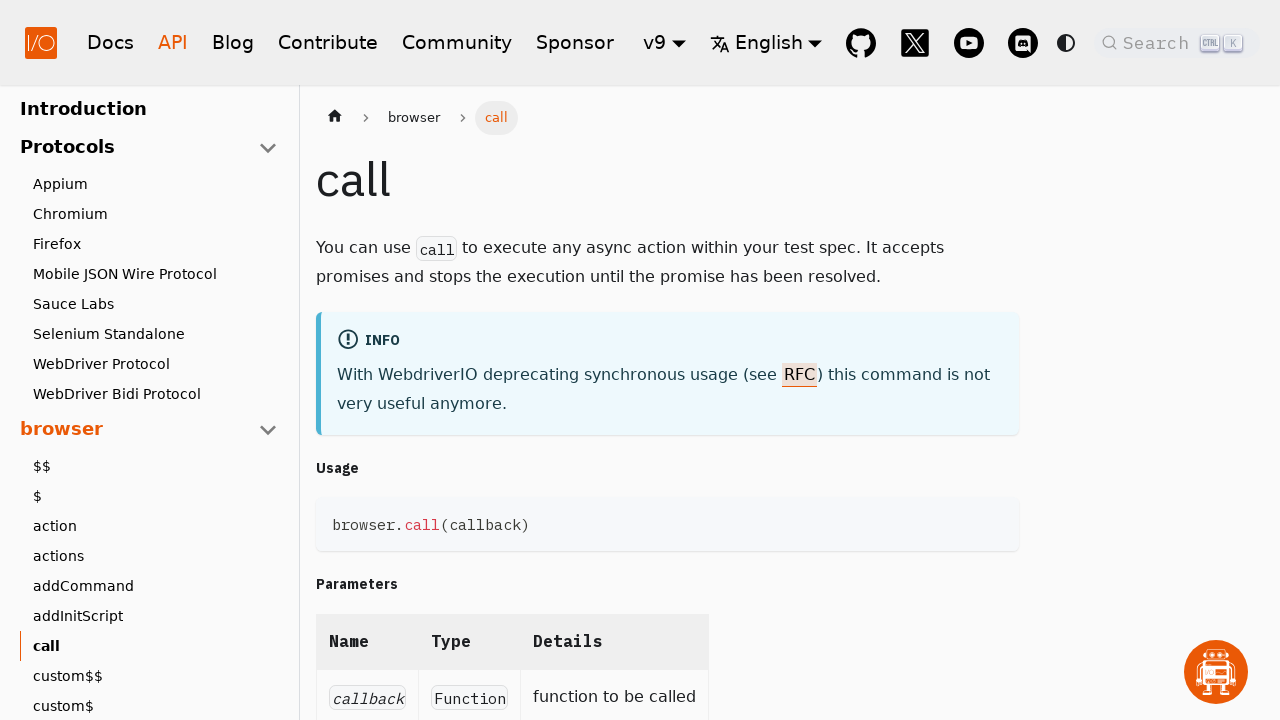

Clicked sub-link 'custom$$' at (155, 676) on .theme-doc-sidebar-item-link-level-2 .menu__link >> nth=15
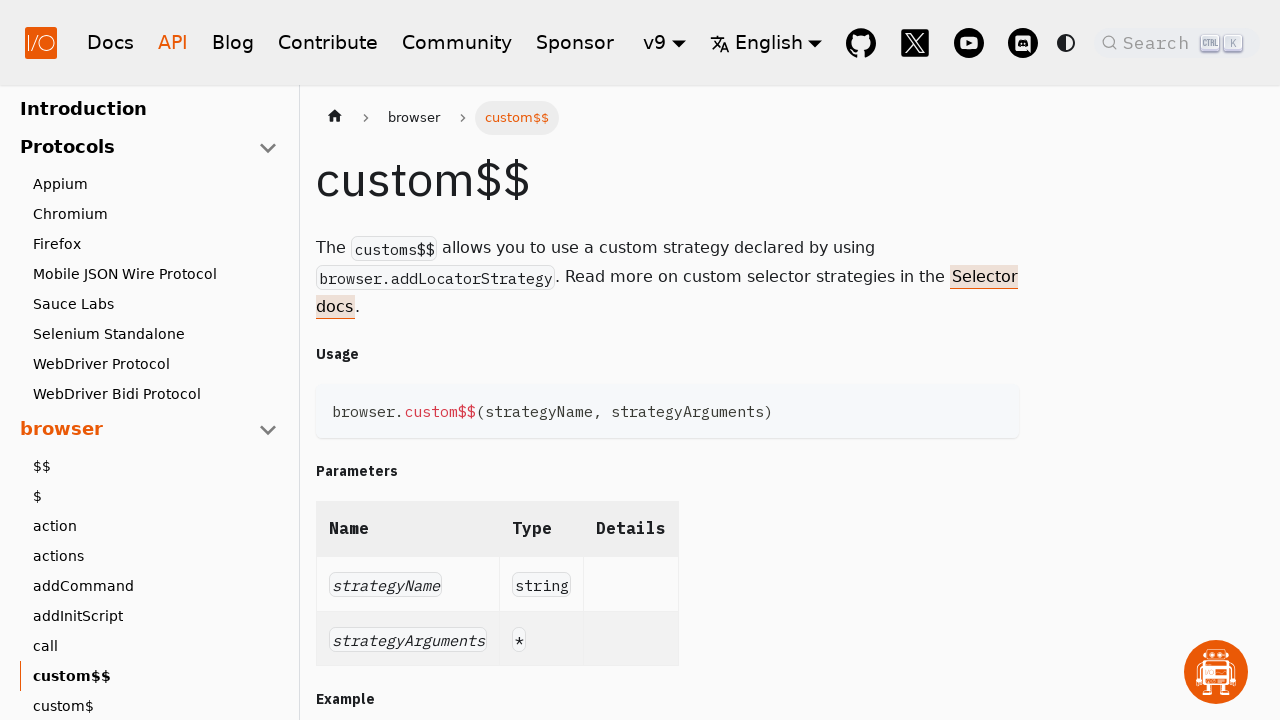

Page title header loaded for 'custom$$'
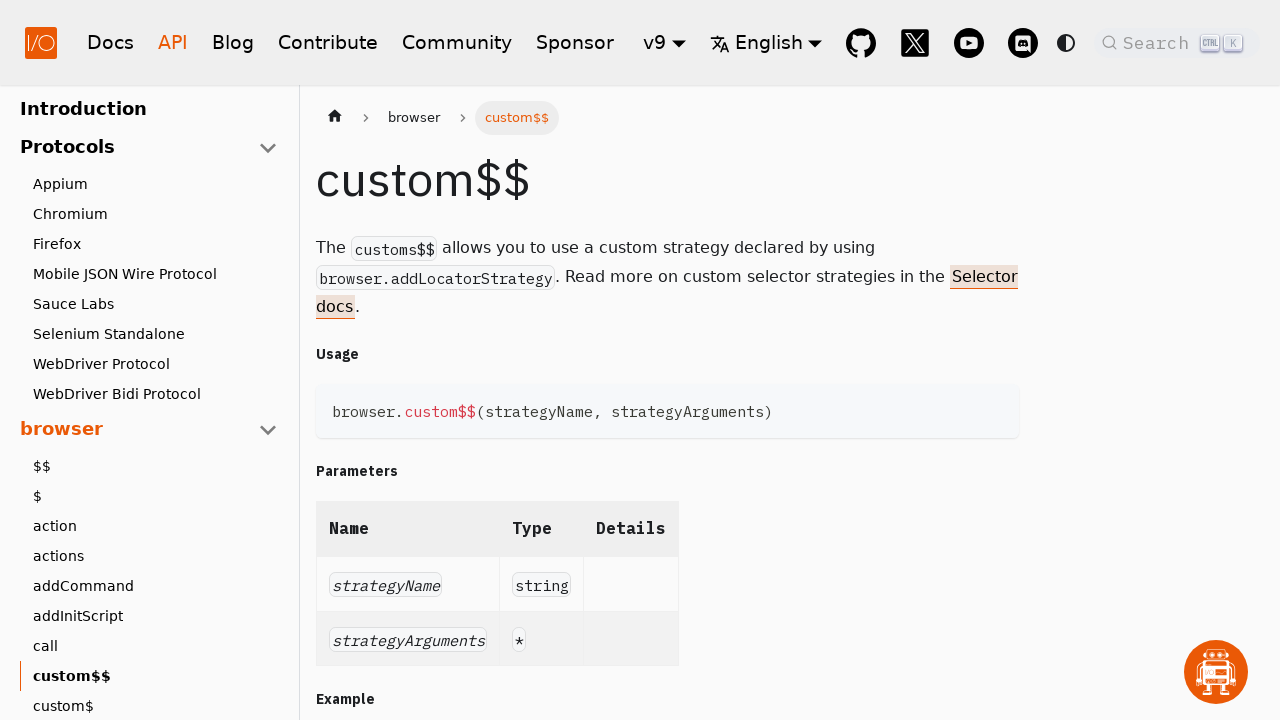

Verified page title 'custom$$' matches link text 'custom$$'
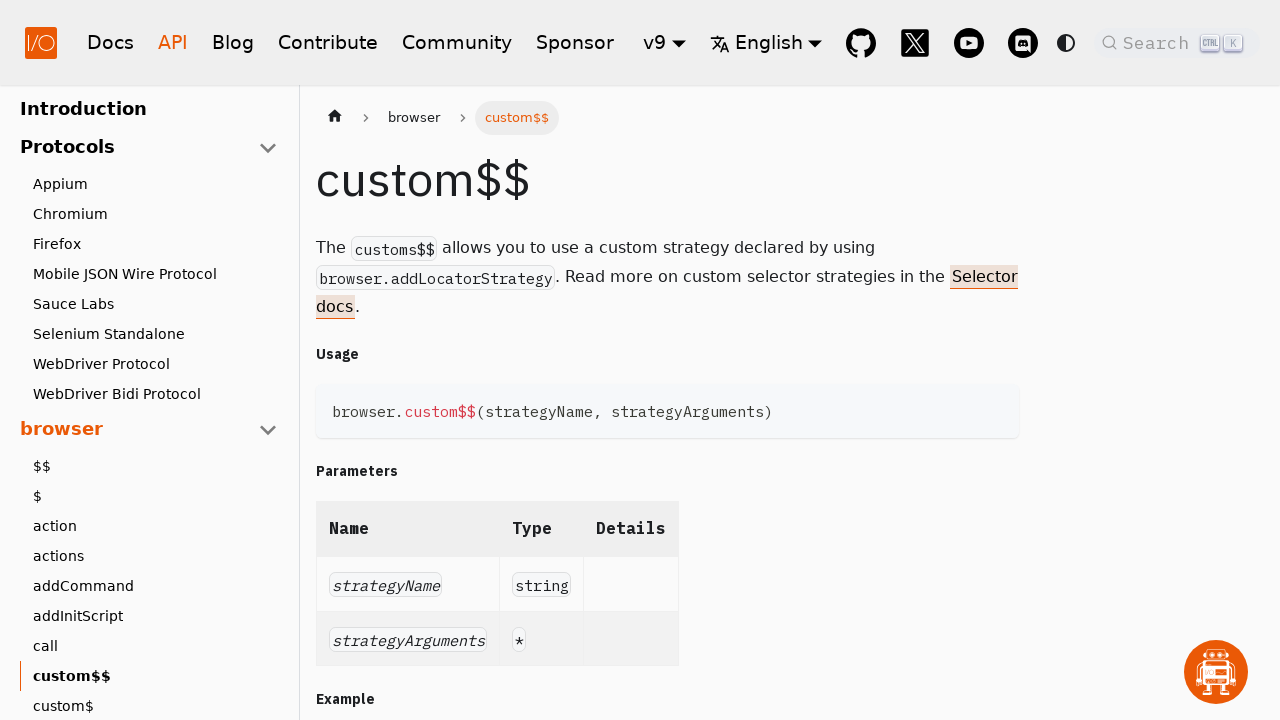

Clicked sub-link 'custom$' at (155, 705) on .theme-doc-sidebar-item-link-level-2 .menu__link >> nth=16
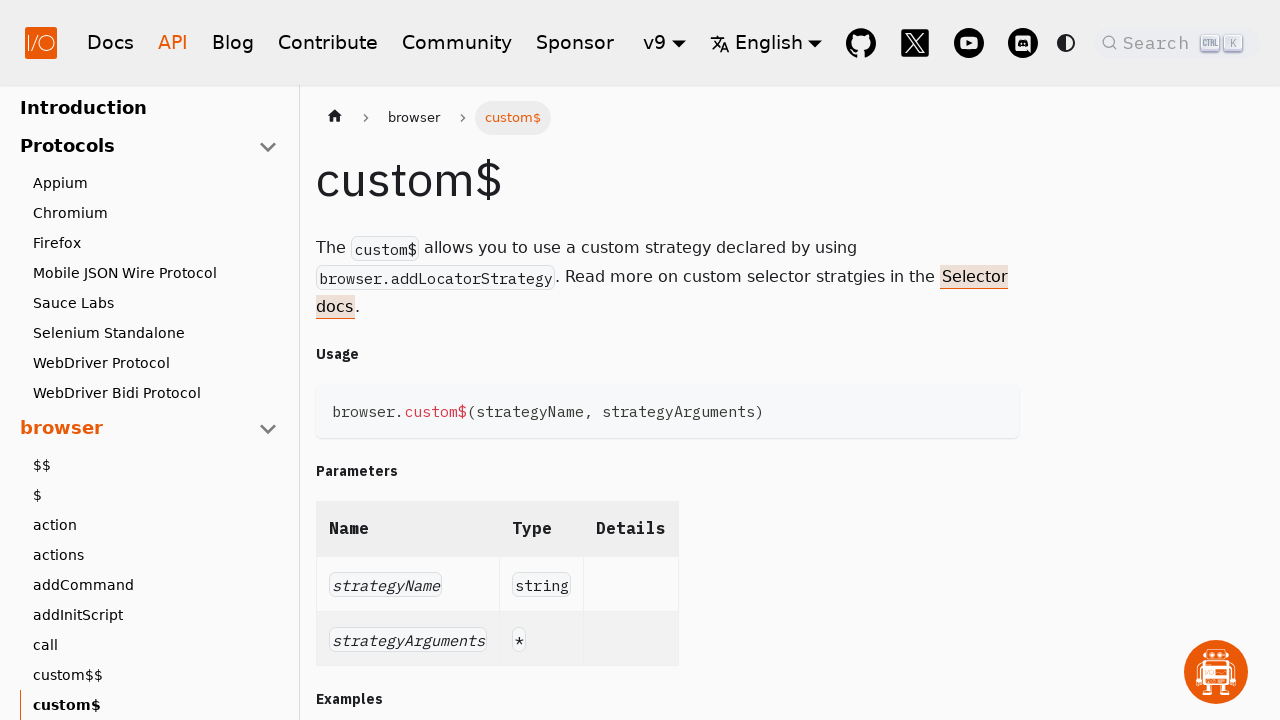

Page title header loaded for 'custom$'
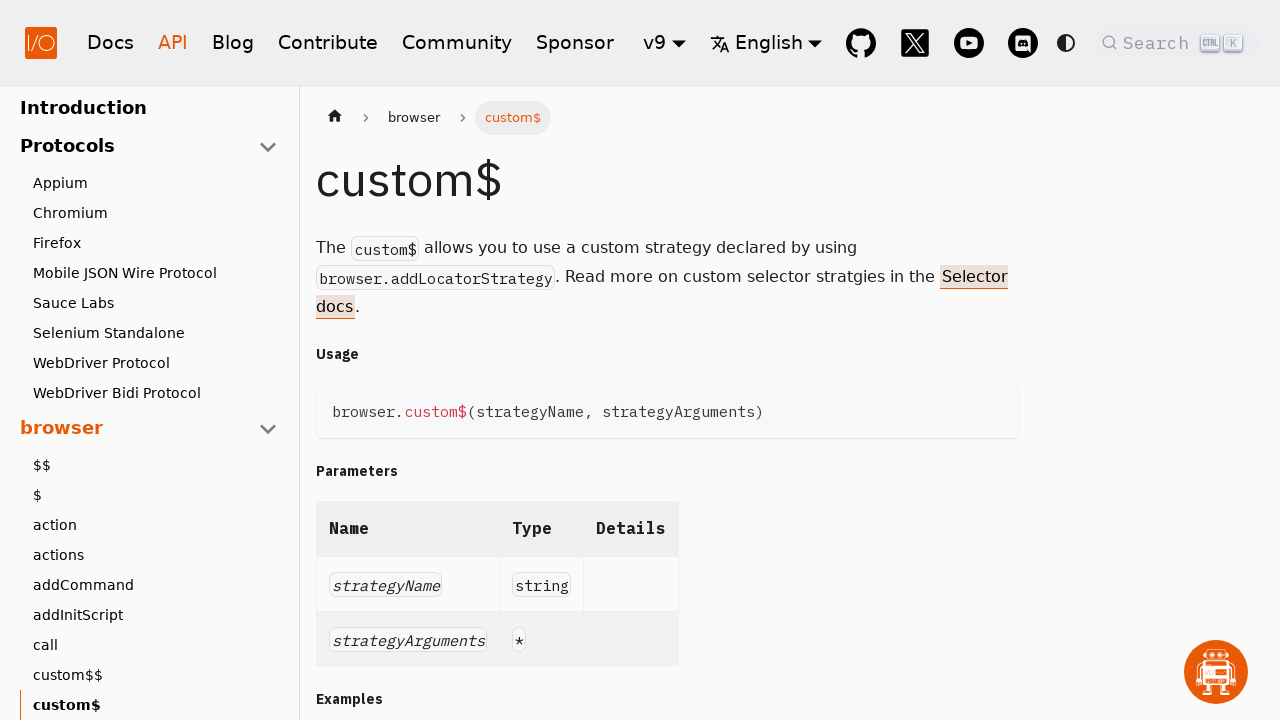

Verified page title 'custom$' matches link text 'custom$'
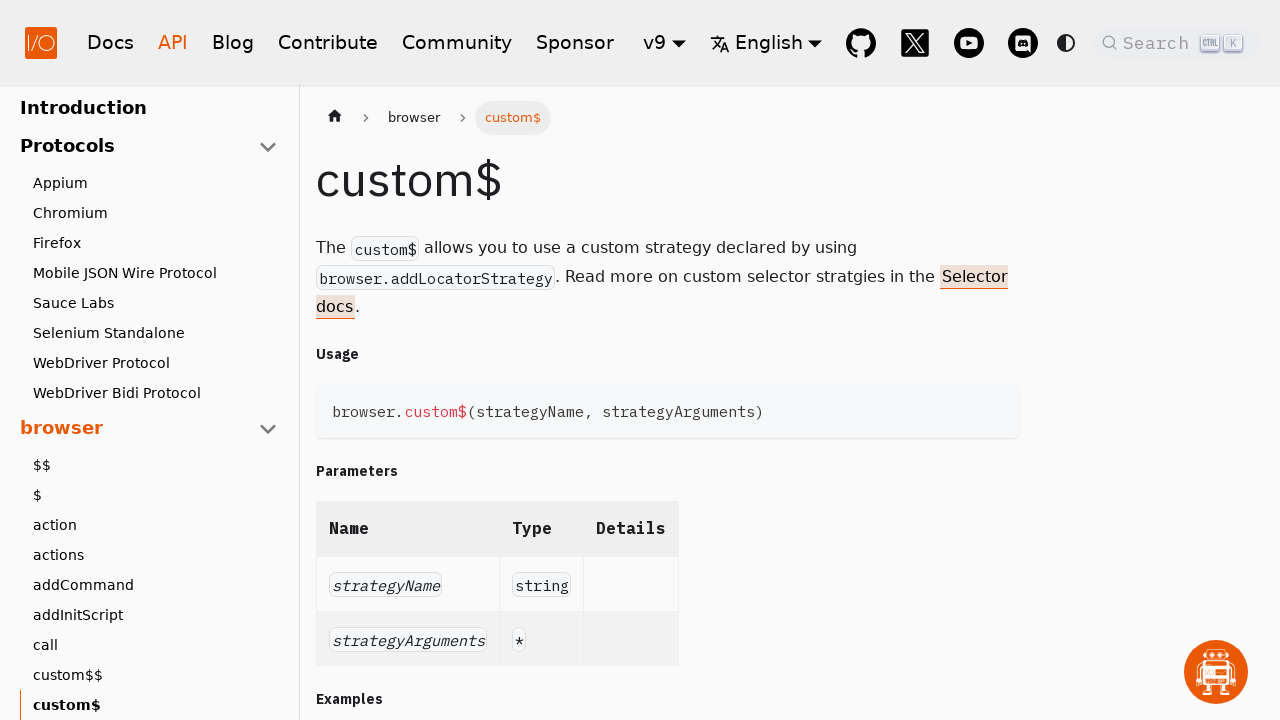

Clicked sub-link 'debug' at (155, 705) on .theme-doc-sidebar-item-link-level-2 .menu__link >> nth=17
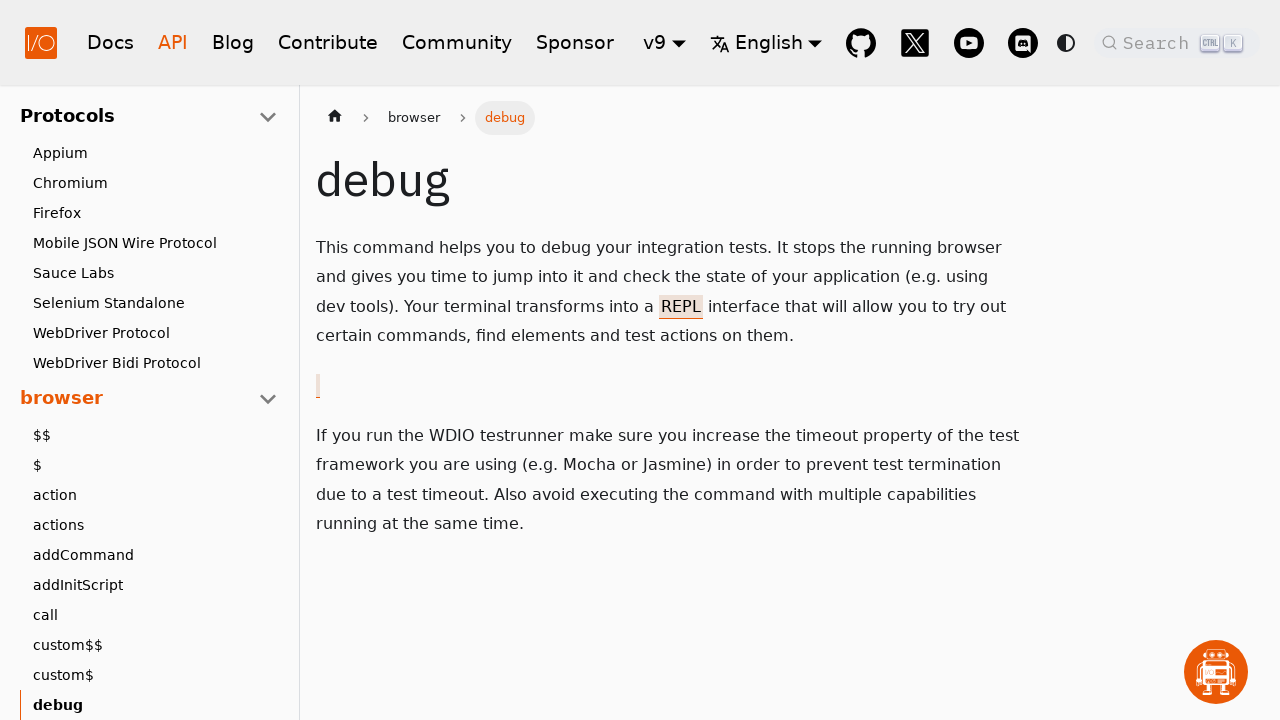

Page title header loaded for 'debug'
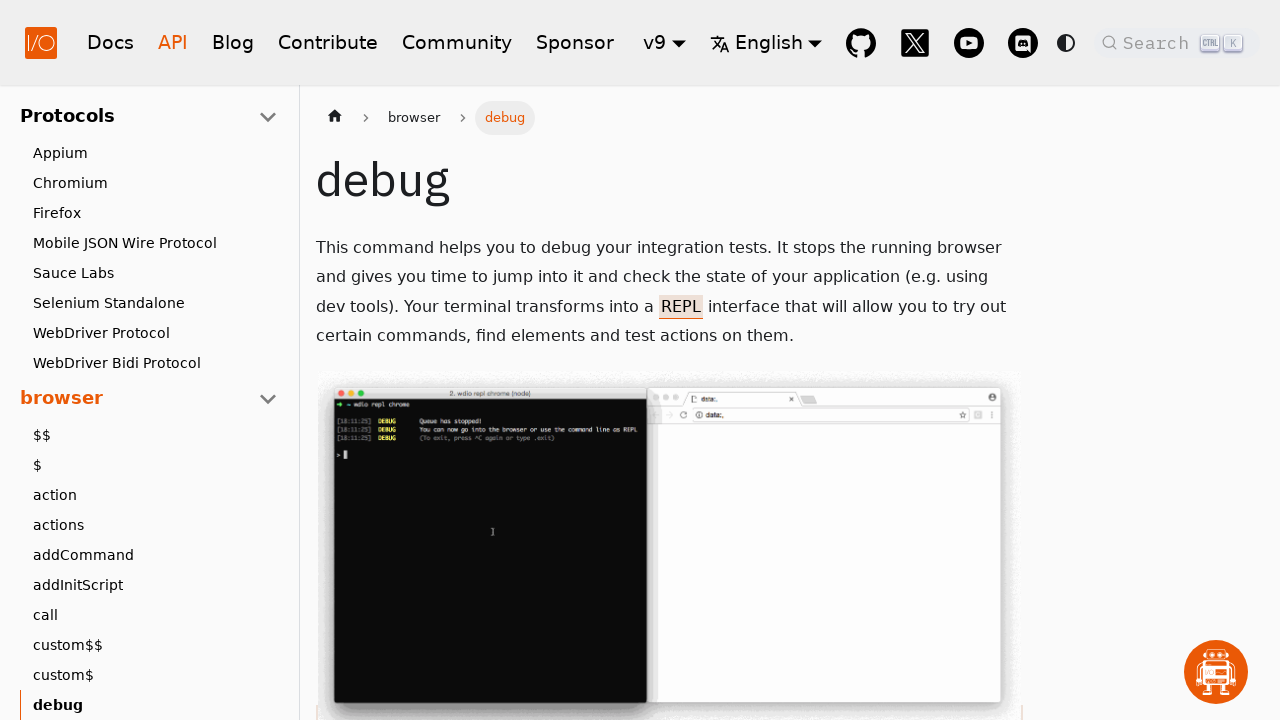

Verified page title 'debug' matches link text 'debug'
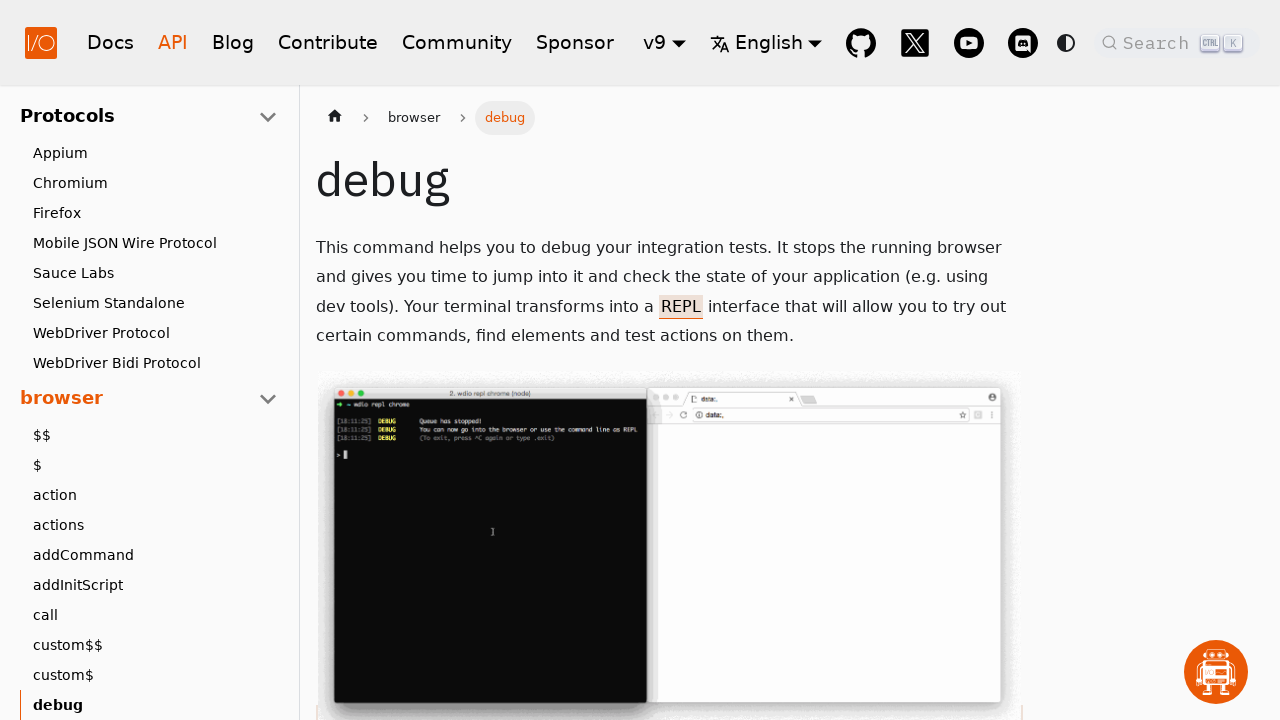

Clicked sub-link 'deleteCookies' at (155, 705) on .theme-doc-sidebar-item-link-level-2 .menu__link >> nth=18
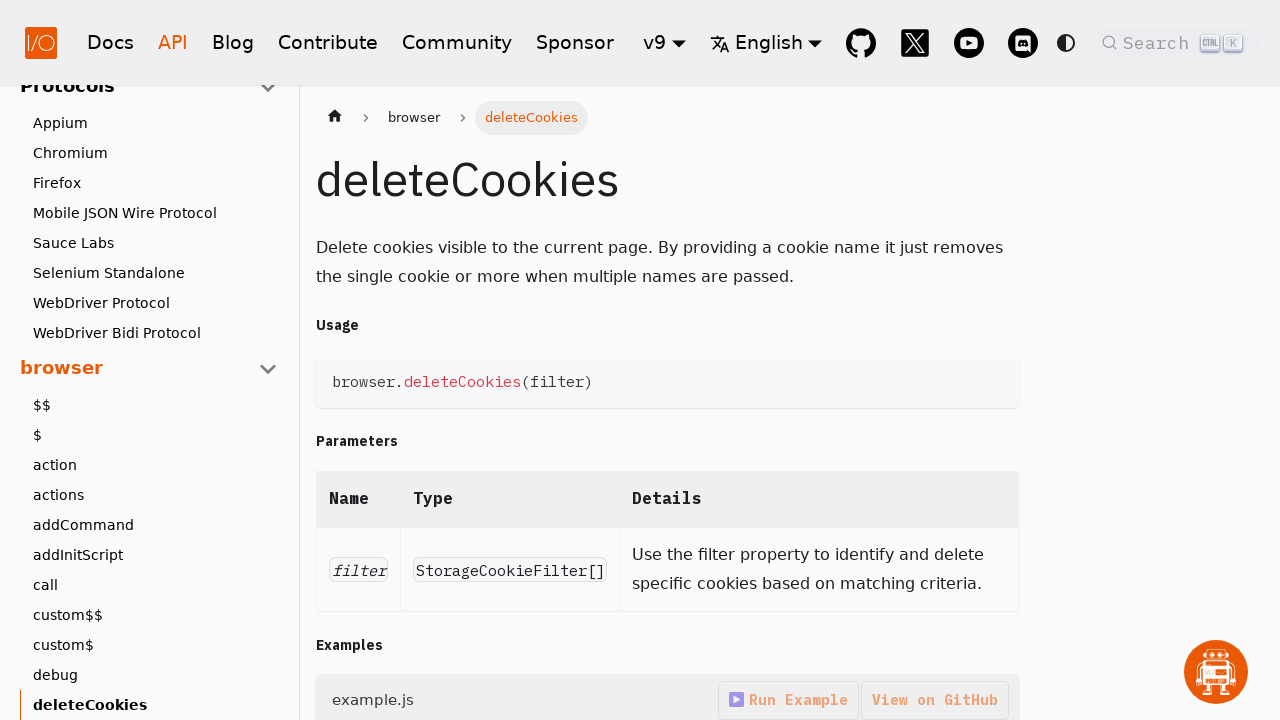

Page title header loaded for 'deleteCookies'
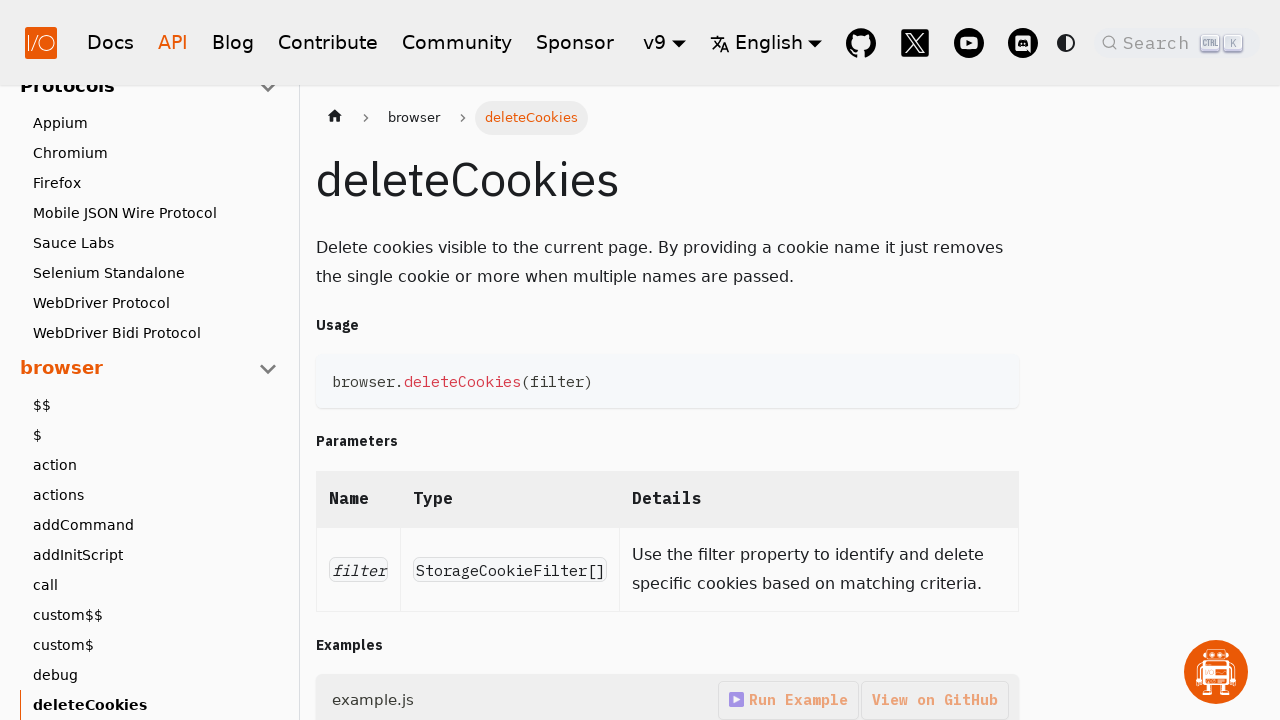

Verified page title 'deleteCookies' matches link text 'deleteCookies'
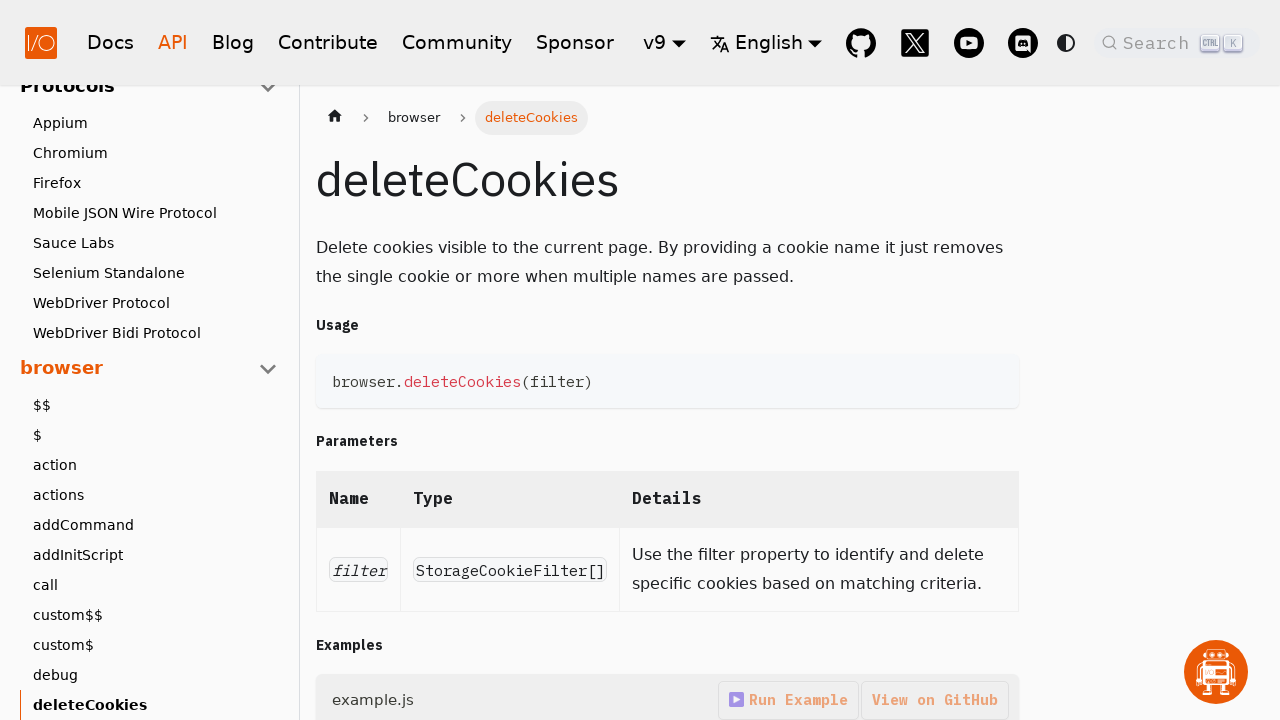

Clicked sub-link 'downloadFile' at (155, 705) on .theme-doc-sidebar-item-link-level-2 .menu__link >> nth=19
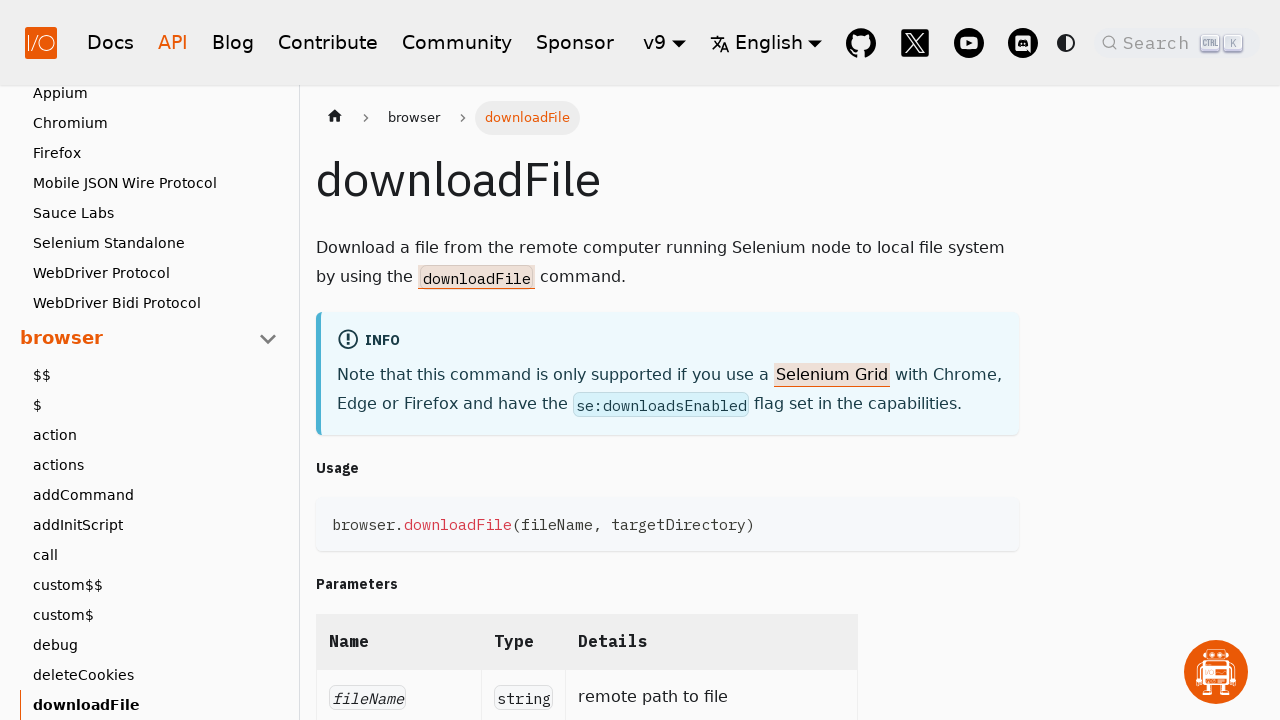

Page title header loaded for 'downloadFile'
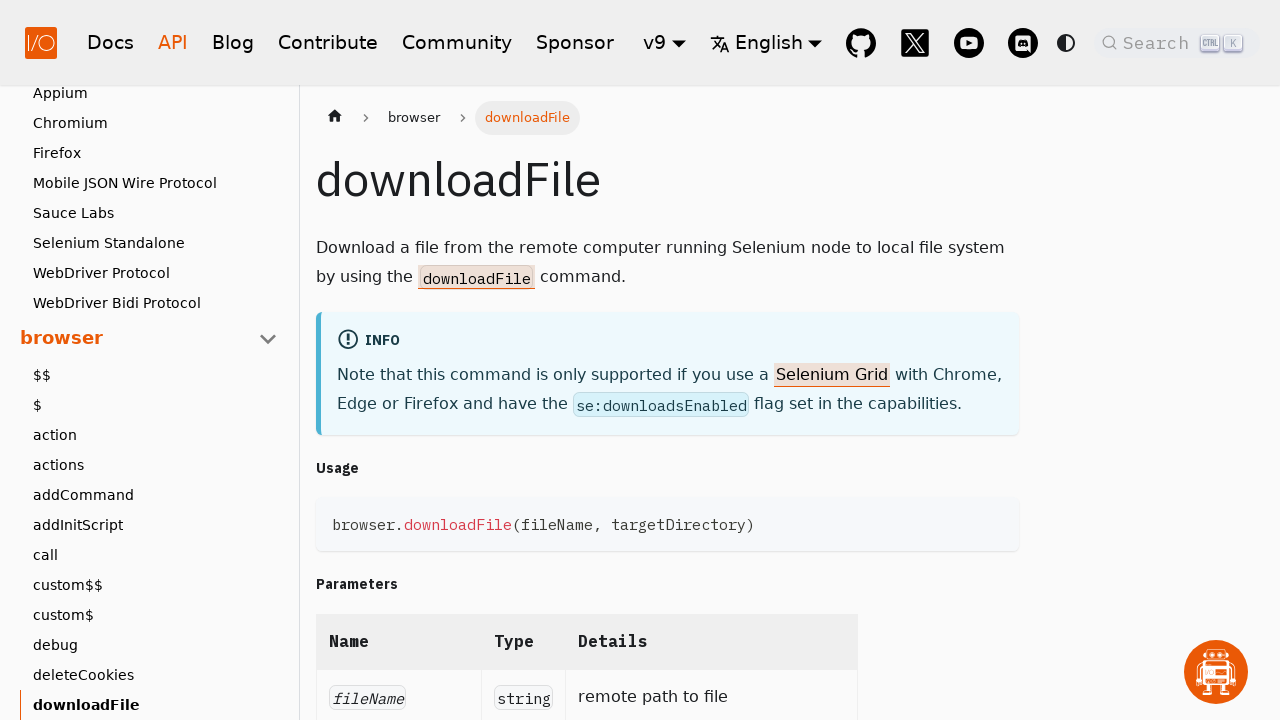

Verified page title 'downloadFile' matches link text 'downloadFile'
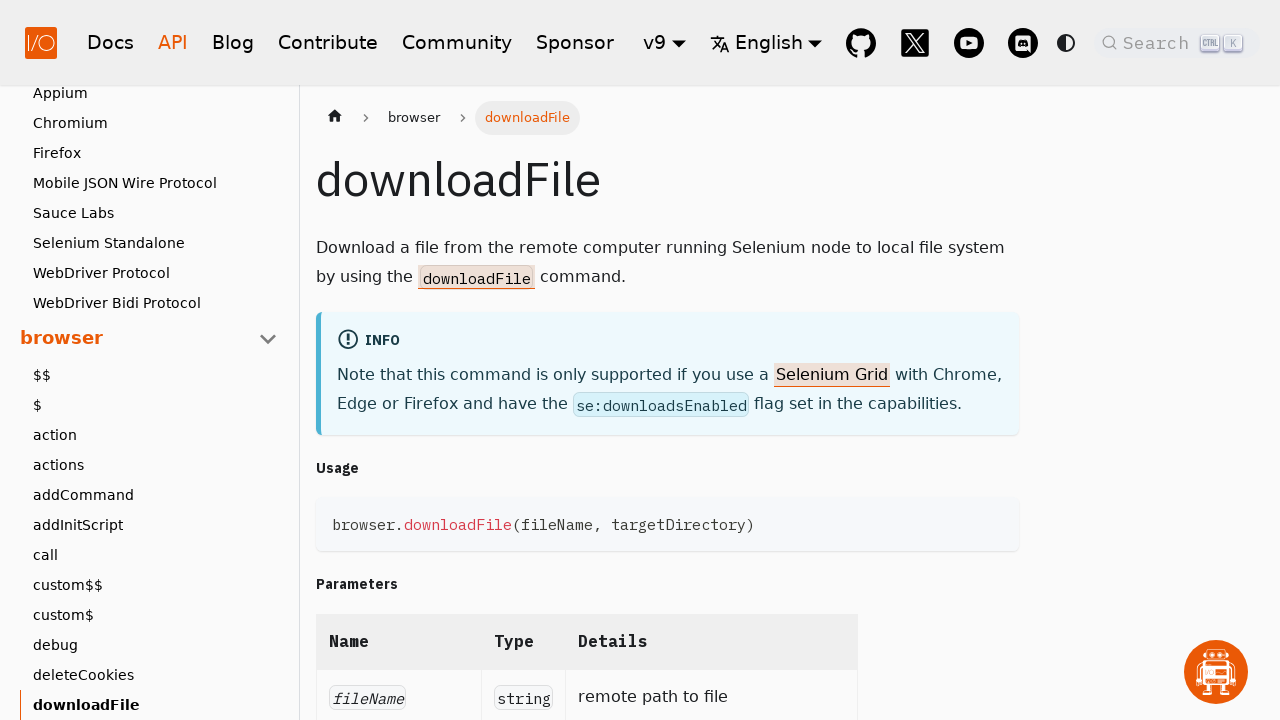

Clicked sub-link 'emulate' at (155, 705) on .theme-doc-sidebar-item-link-level-2 .menu__link >> nth=20
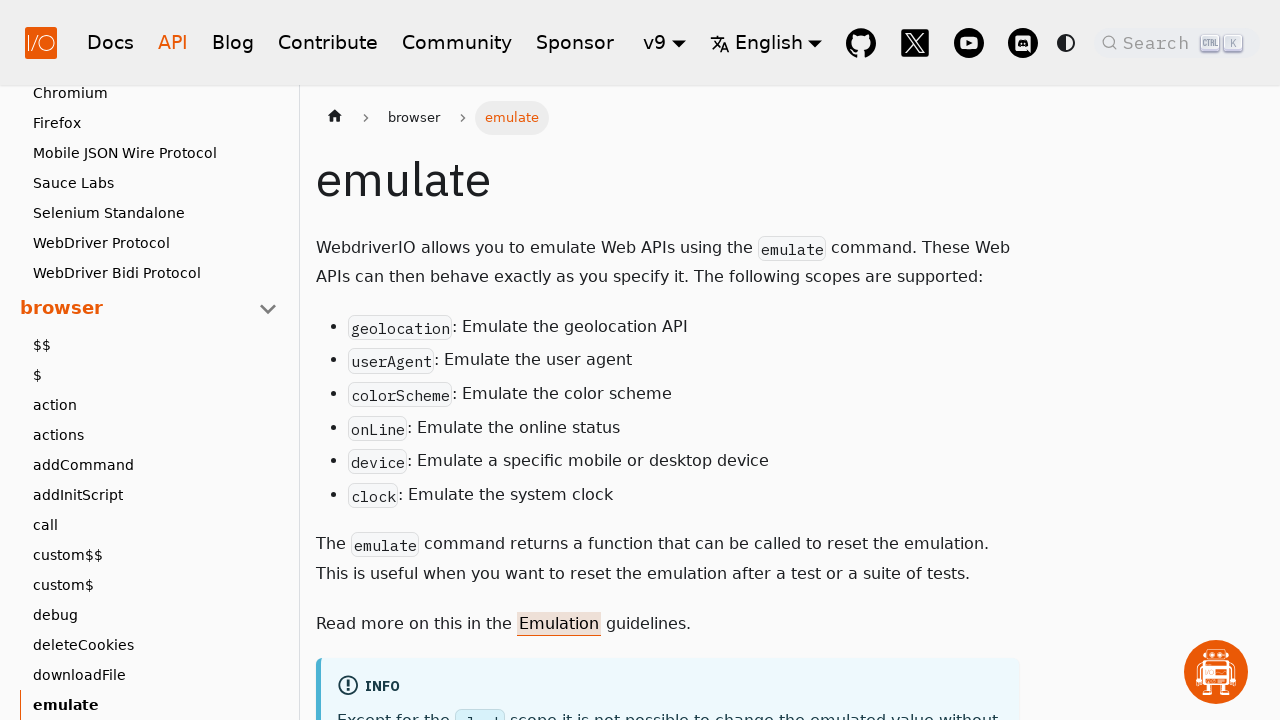

Page title header loaded for 'emulate'
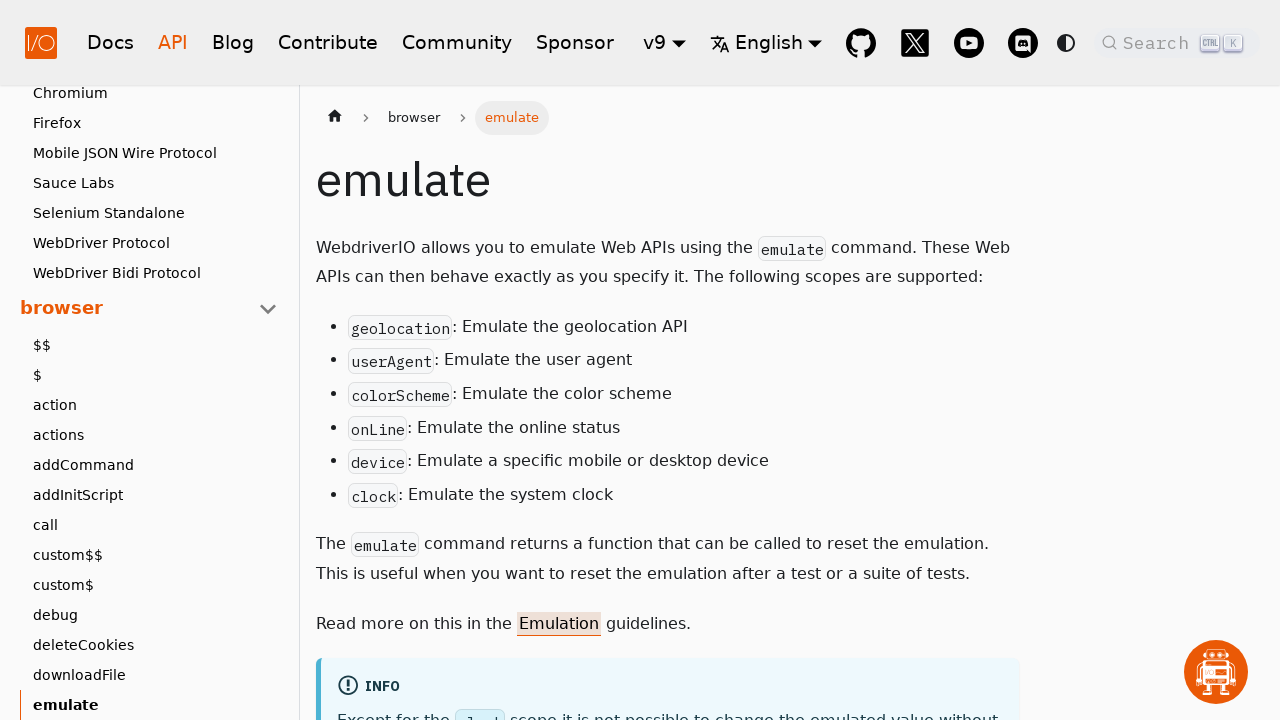

Verified page title 'emulate' matches link text 'emulate'
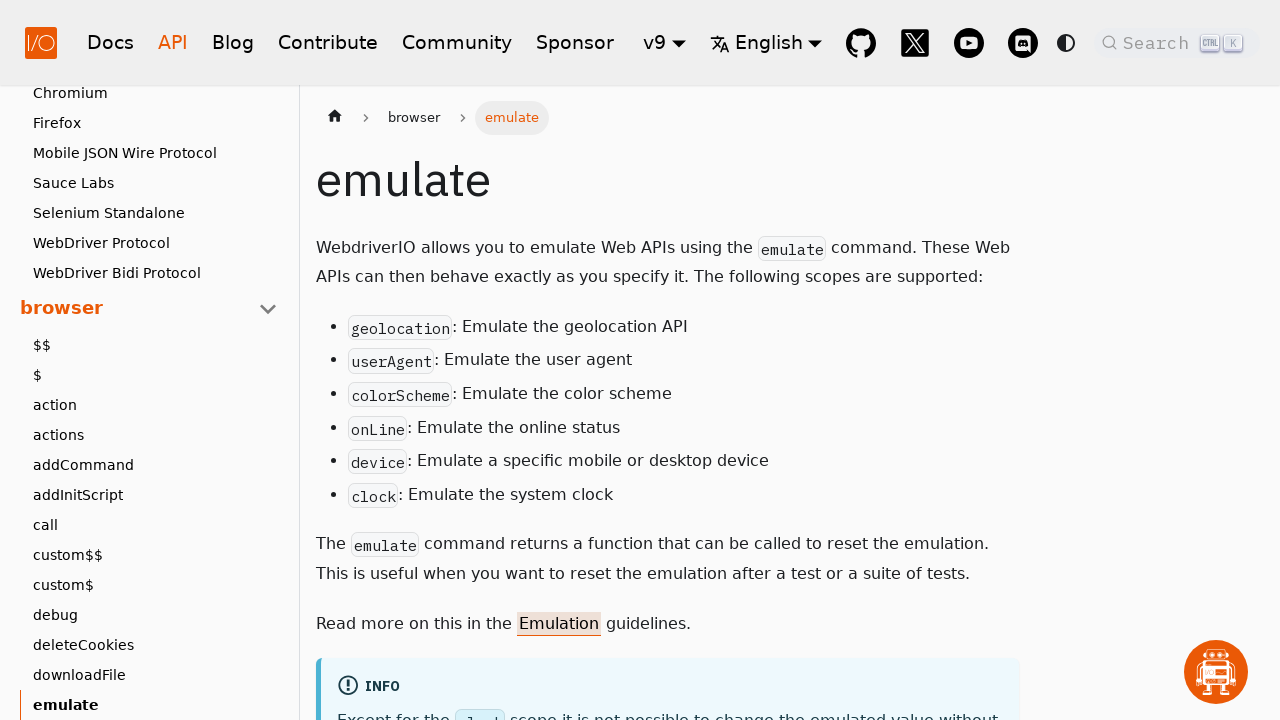

Clicked sub-link 'execute' at (155, 705) on .theme-doc-sidebar-item-link-level-2 .menu__link >> nth=21
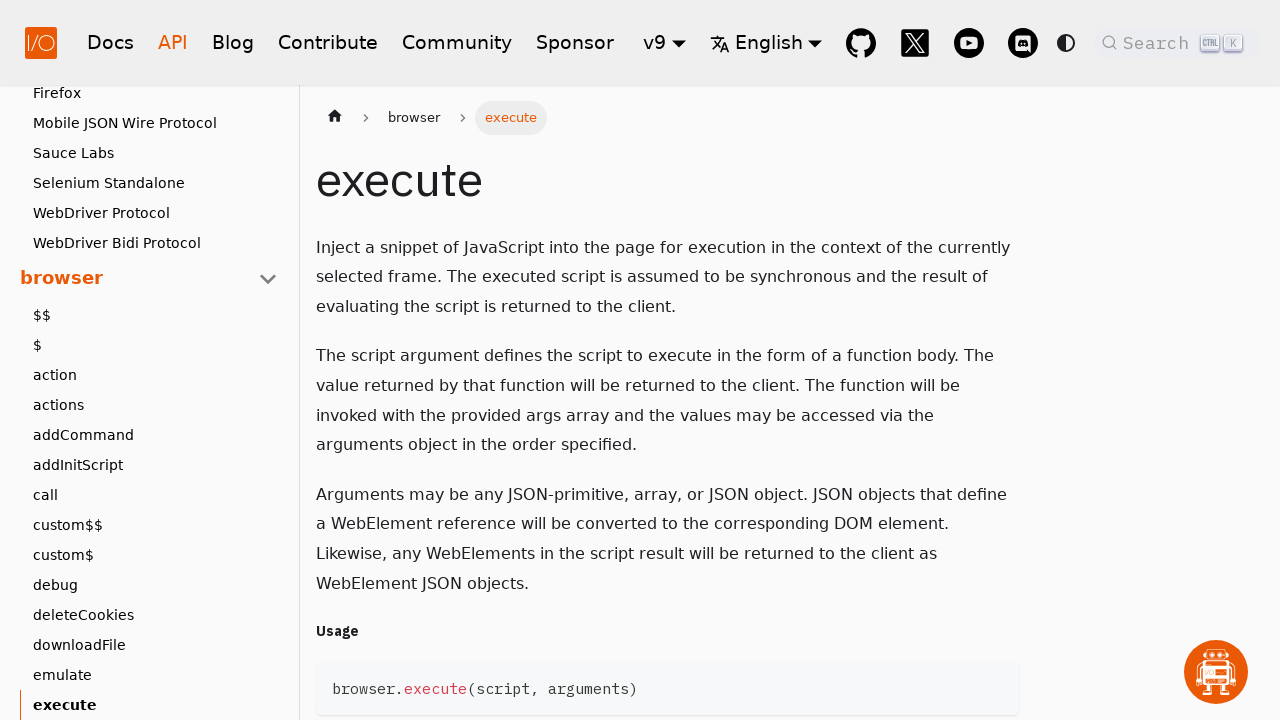

Page title header loaded for 'execute'
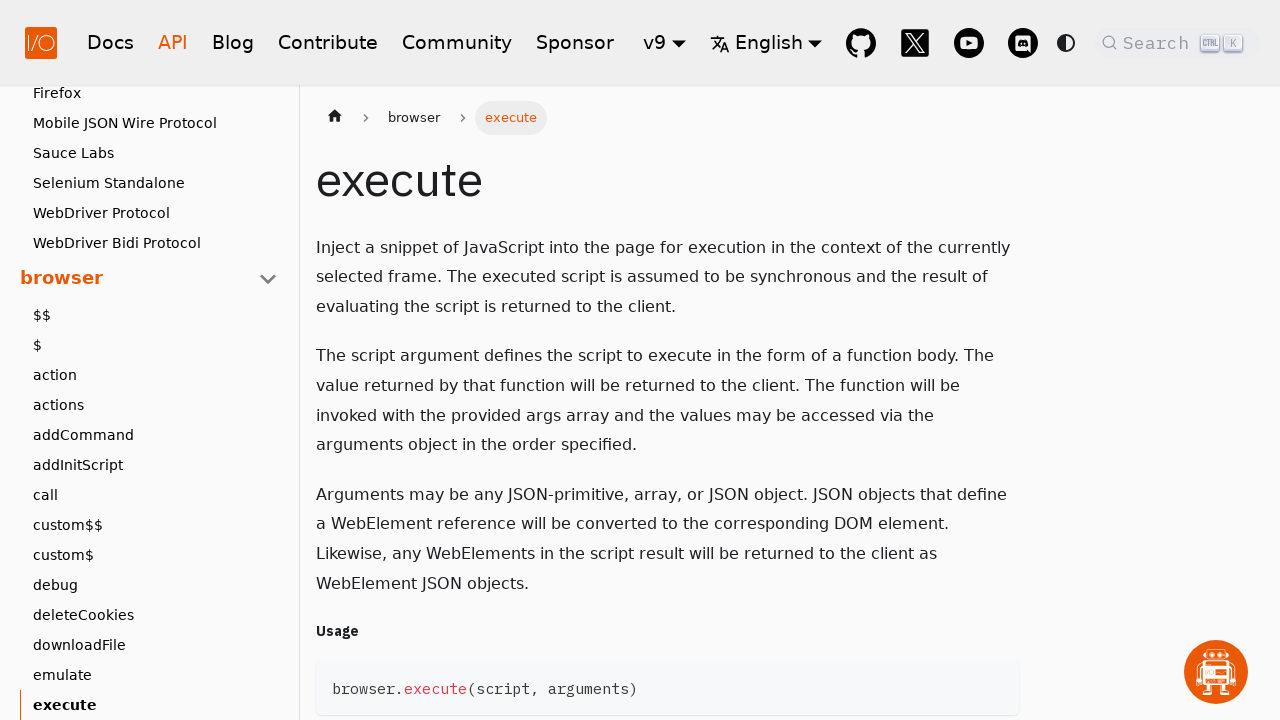

Verified page title 'execute' matches link text 'execute'
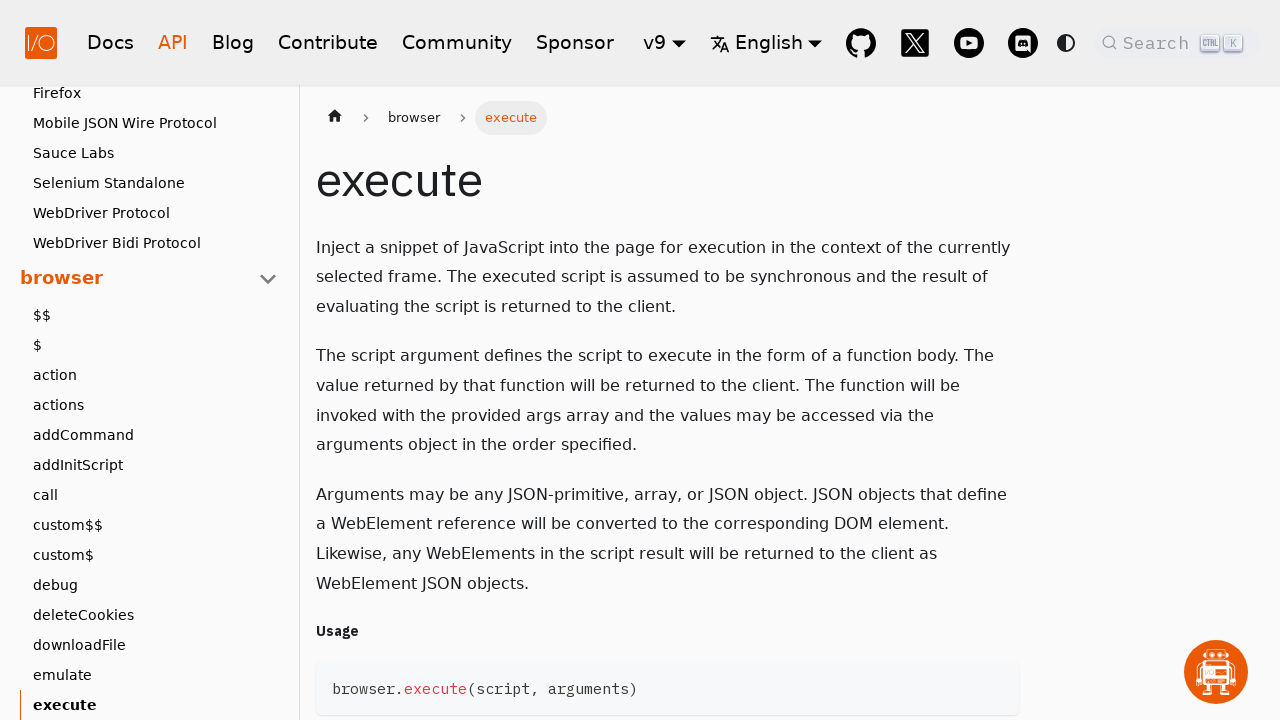

Clicked sub-link 'executeAsync' at (155, 705) on .theme-doc-sidebar-item-link-level-2 .menu__link >> nth=22
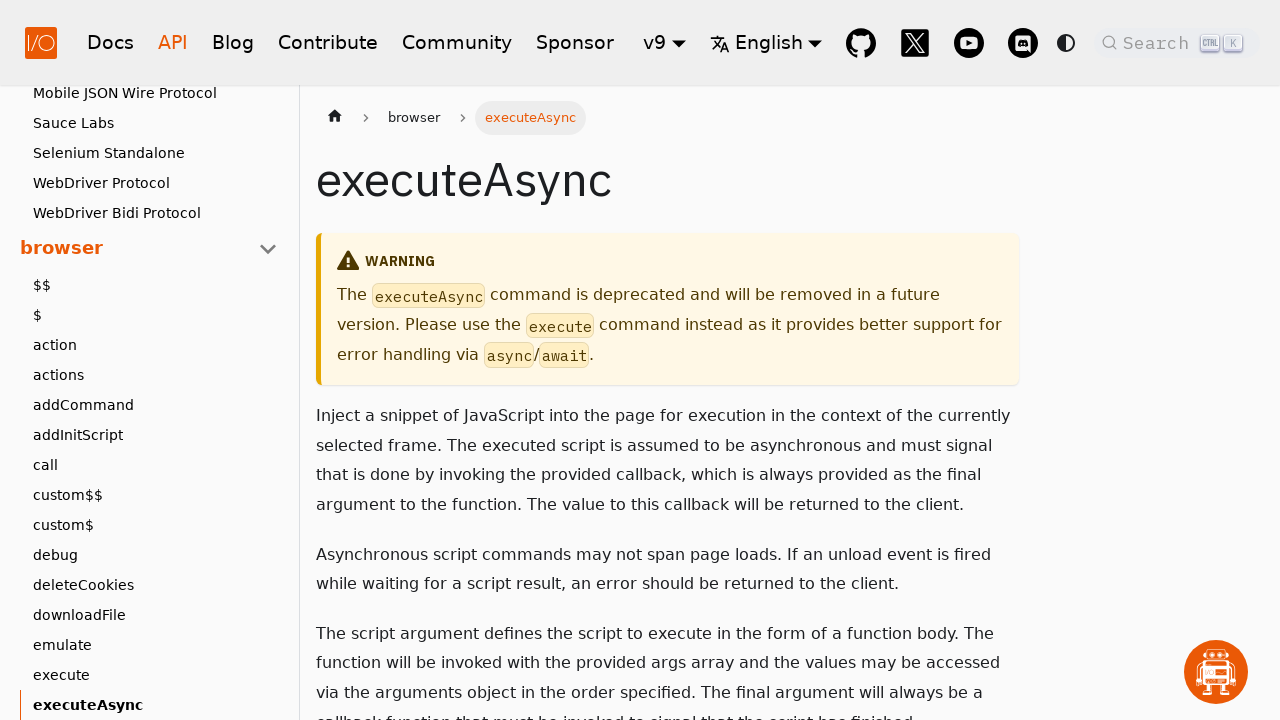

Page title header loaded for 'executeAsync'
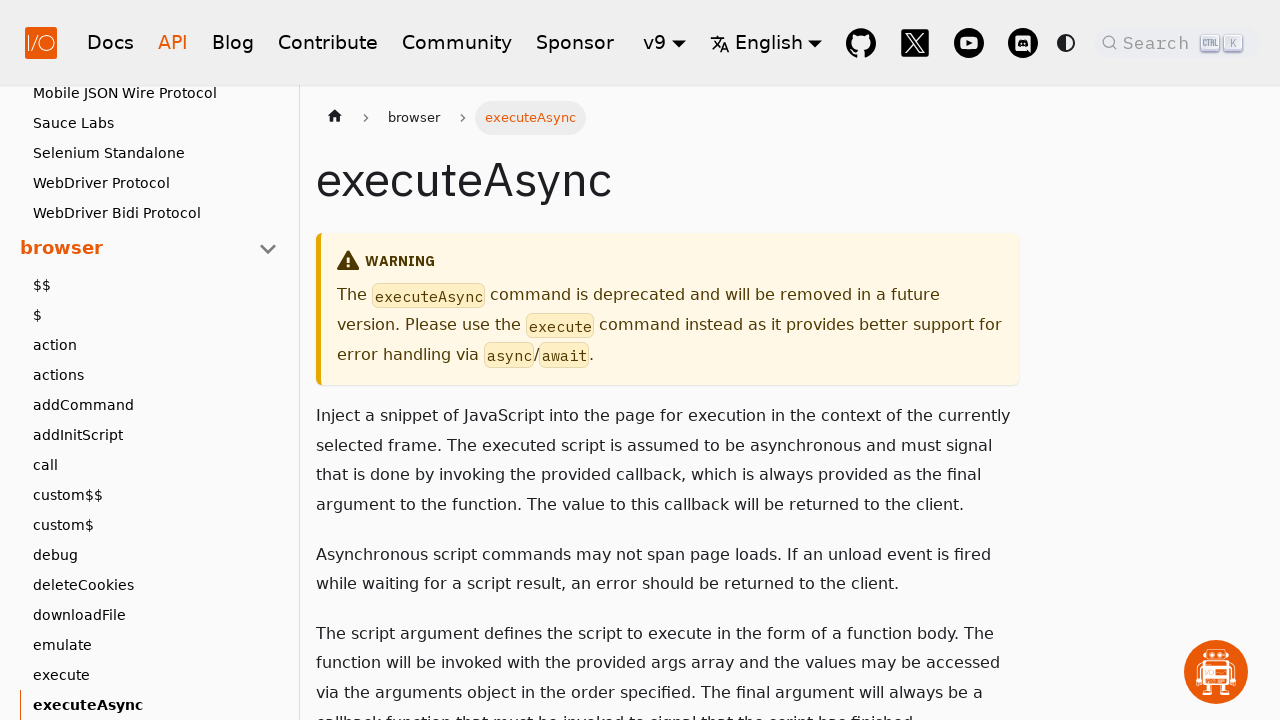

Verified page title 'executeAsync' matches link text 'executeAsync'
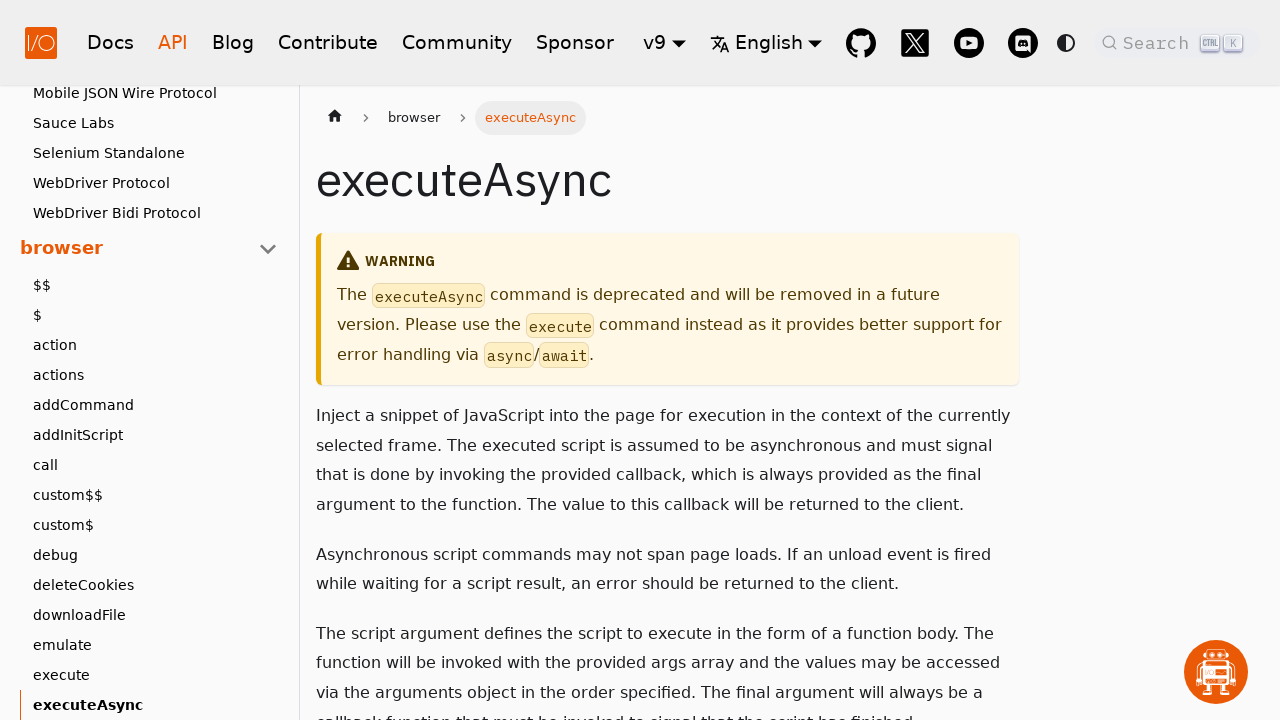

Clicked sub-link 'getCookies' at (155, 705) on .theme-doc-sidebar-item-link-level-2 .menu__link >> nth=23
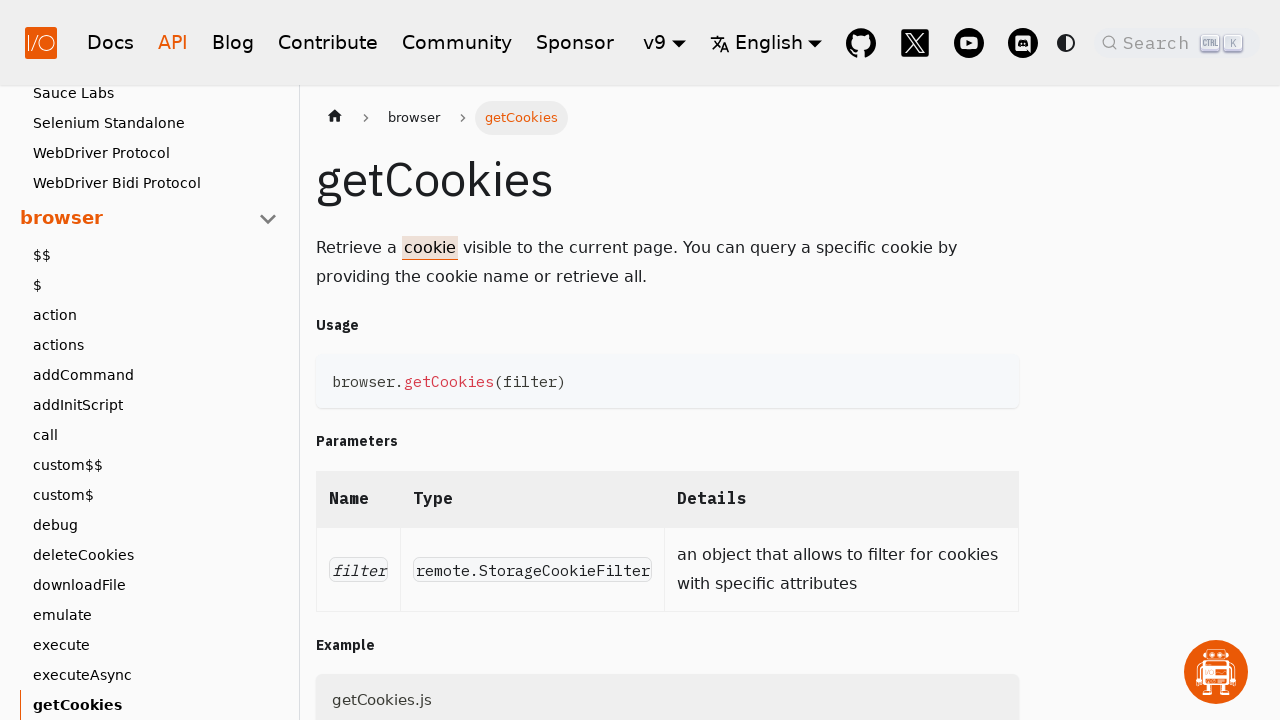

Page title header loaded for 'getCookies'
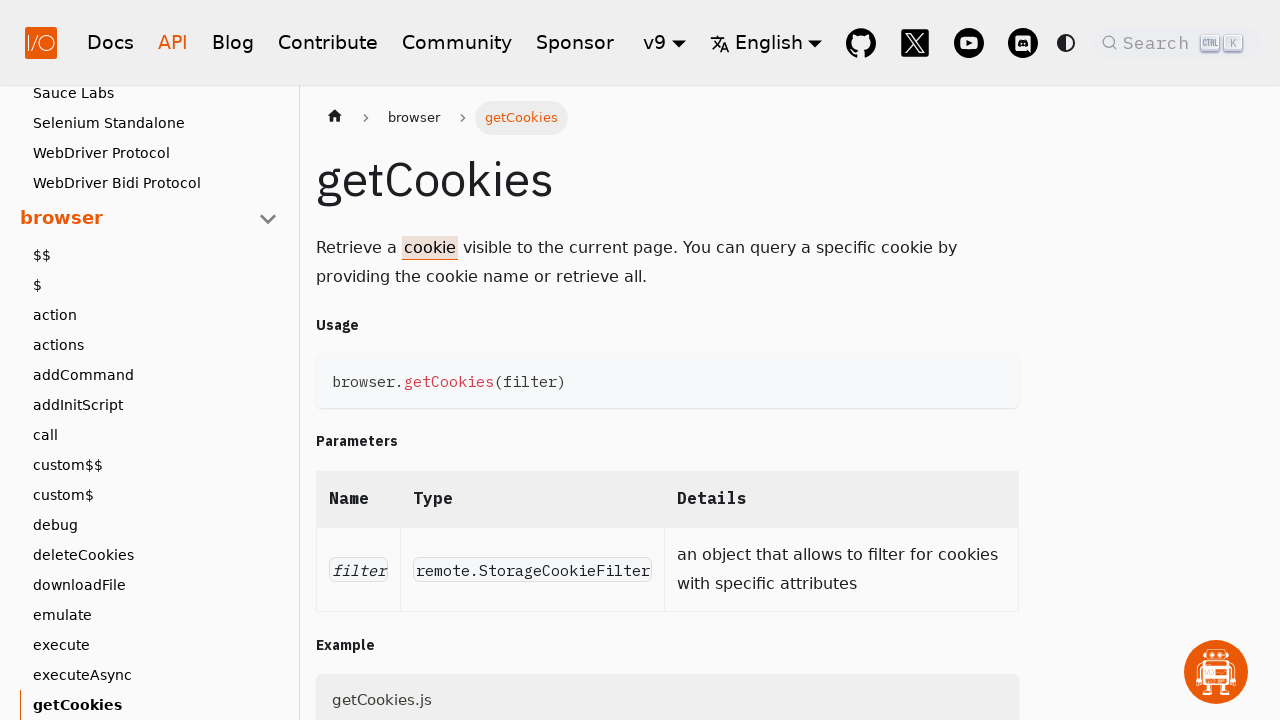

Verified page title 'getCookies' matches link text 'getCookies'
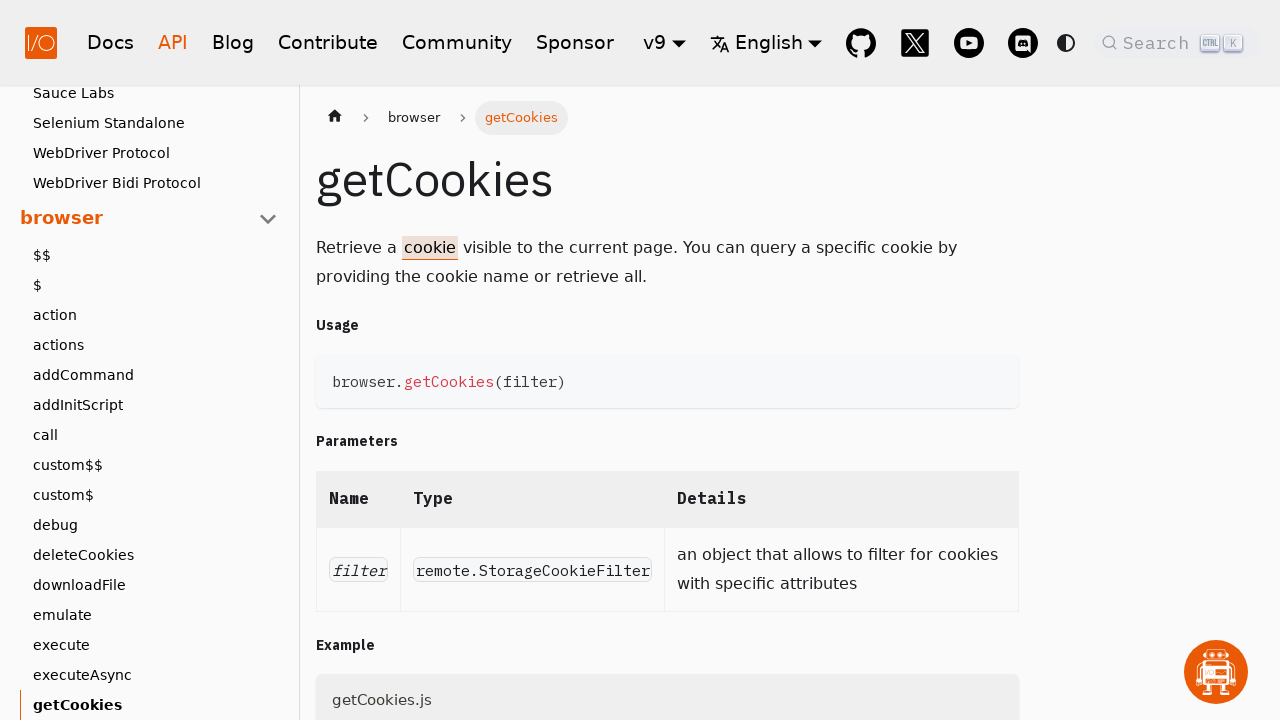

Clicked sub-link 'getPuppeteer' at (155, 705) on .theme-doc-sidebar-item-link-level-2 .menu__link >> nth=24
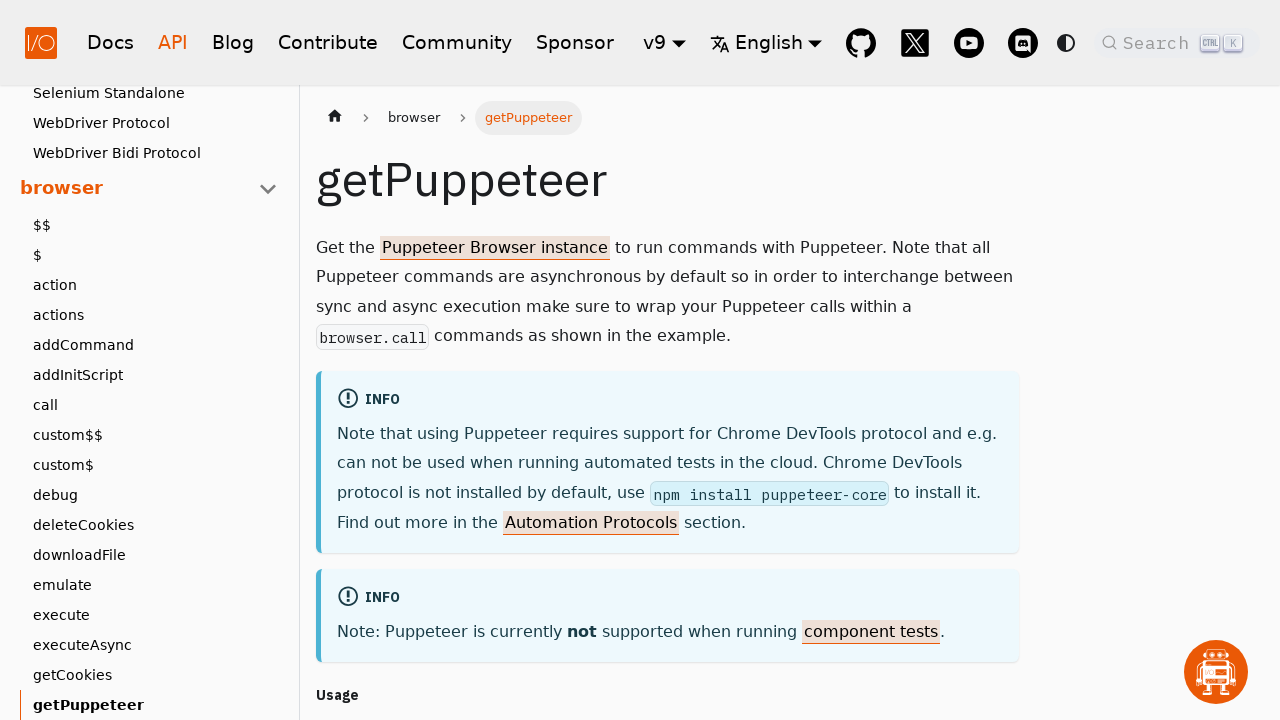

Page title header loaded for 'getPuppeteer'
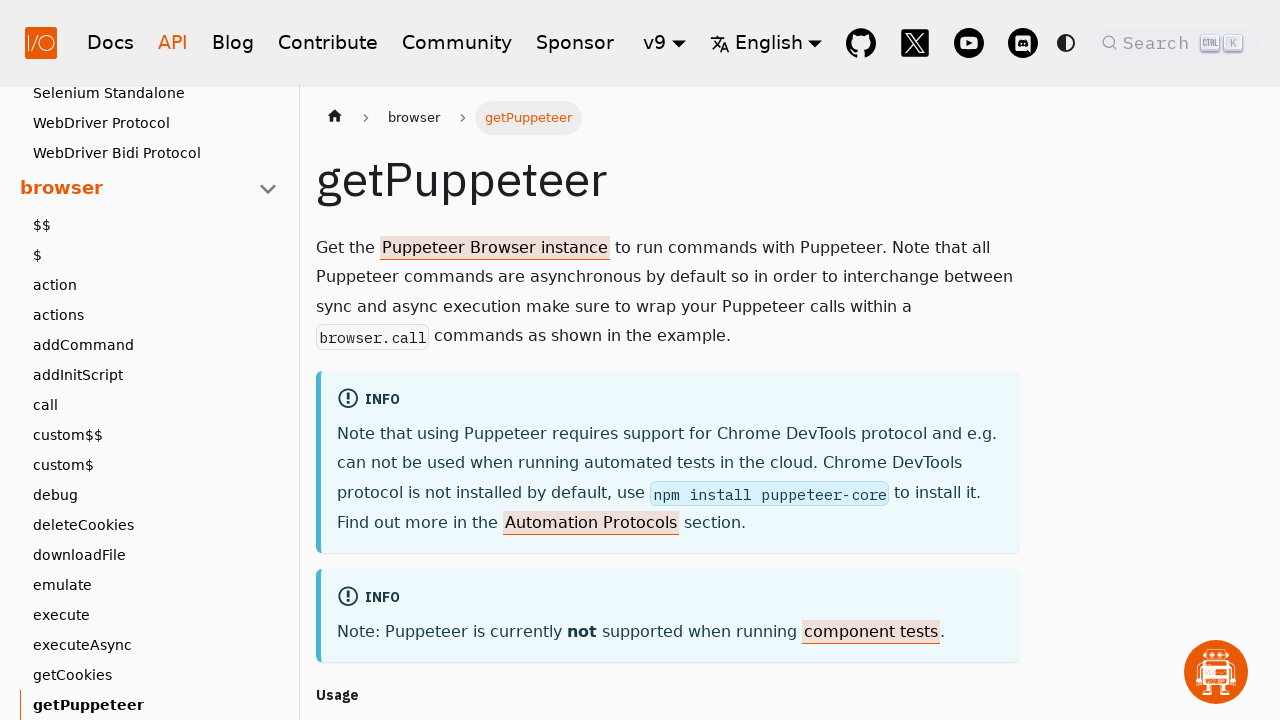

Verified page title 'getPuppeteer' matches link text 'getPuppeteer'
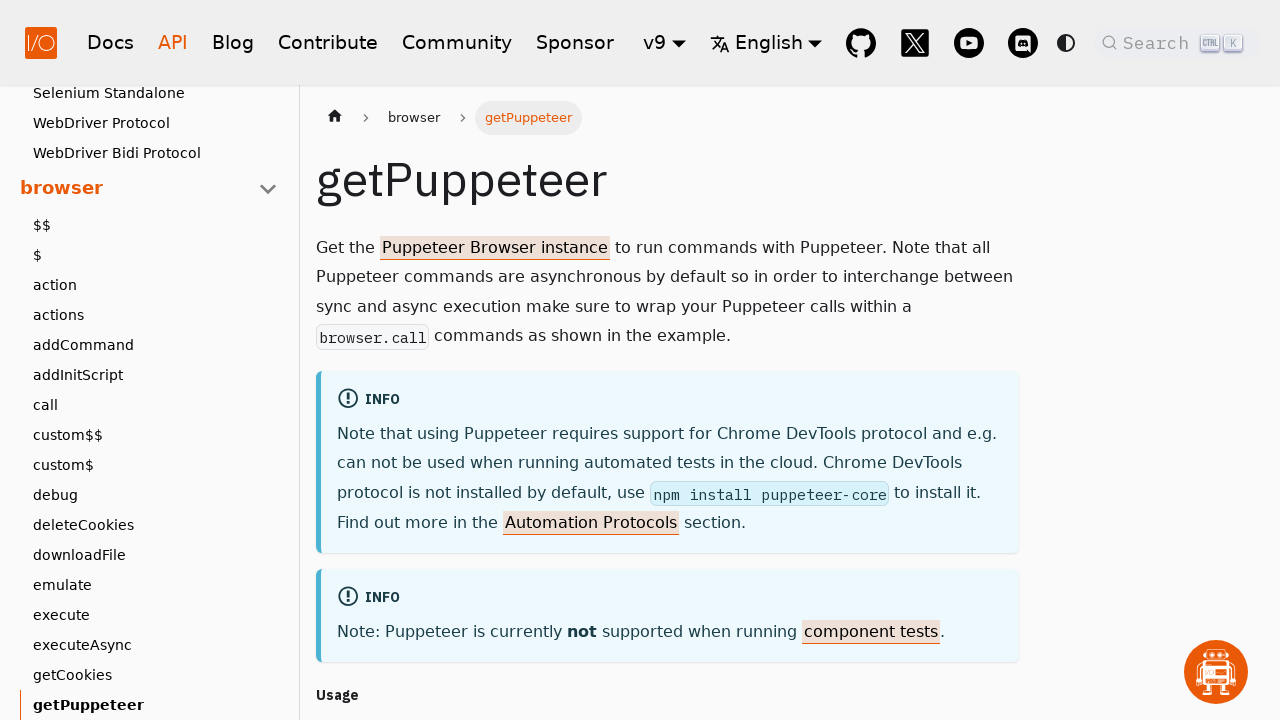

Clicked sub-link 'getWindowSize' at (155, 705) on .theme-doc-sidebar-item-link-level-2 .menu__link >> nth=25
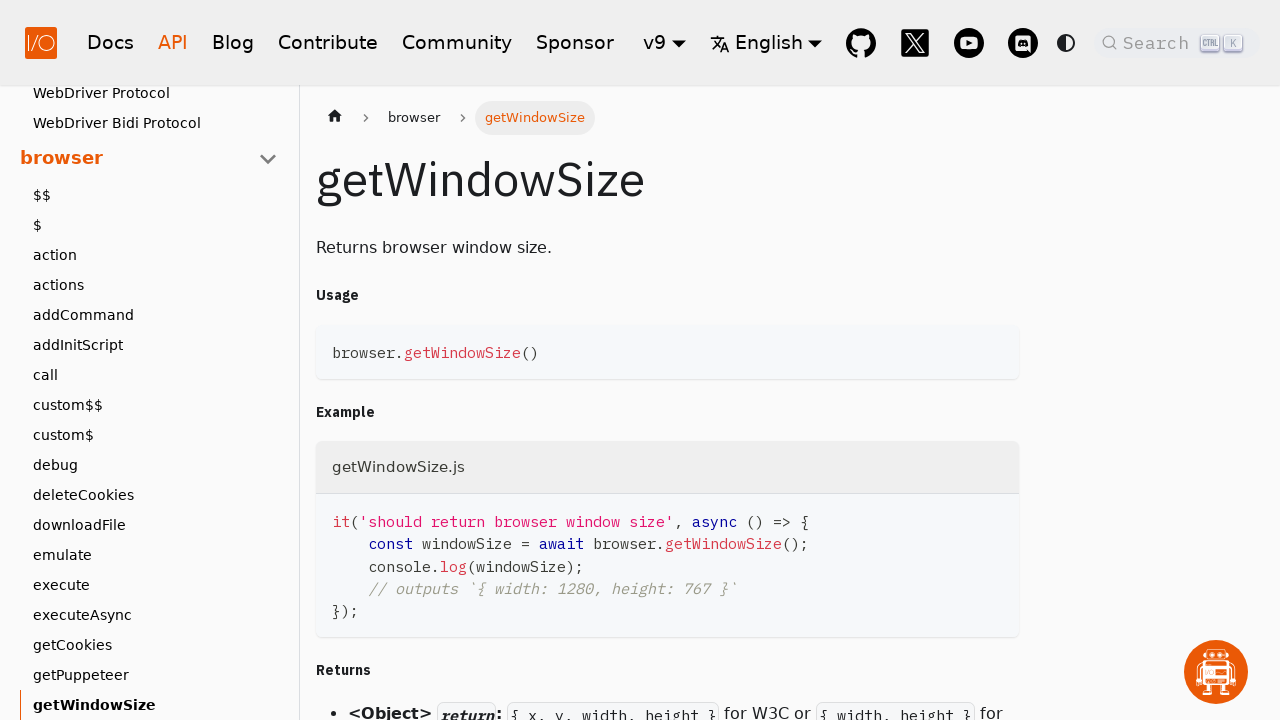

Page title header loaded for 'getWindowSize'
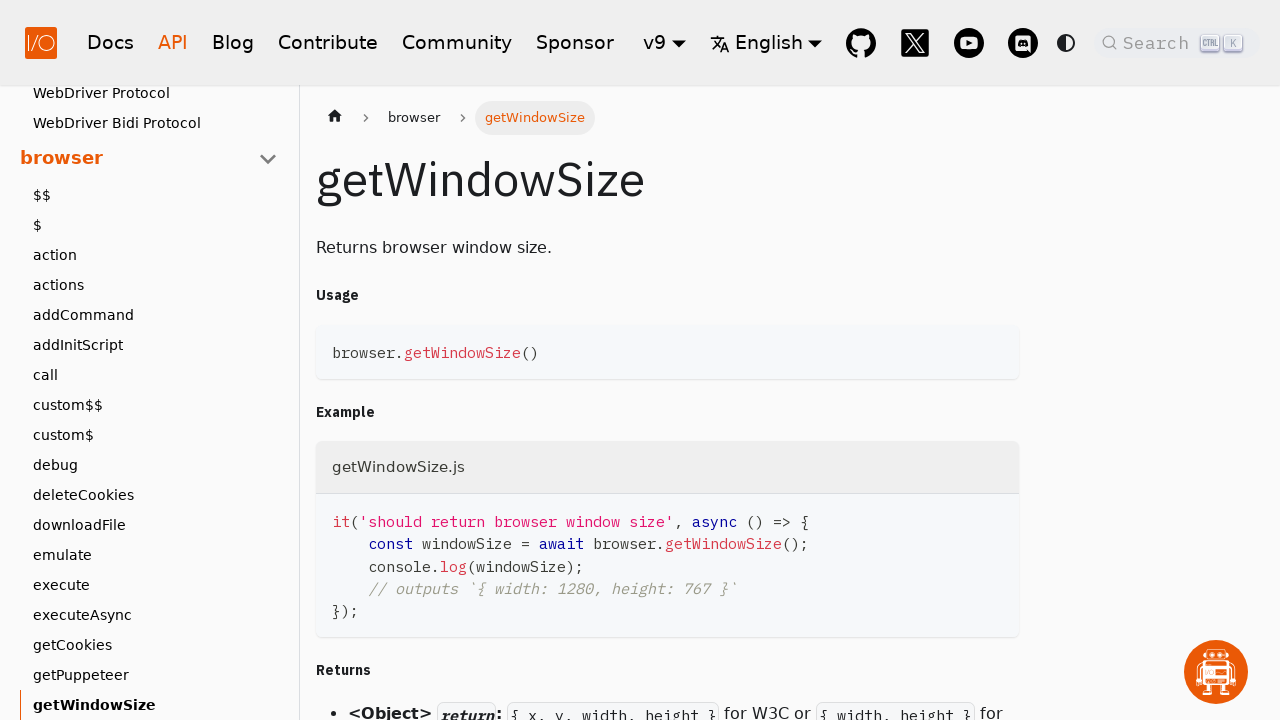

Verified page title 'getWindowSize' matches link text 'getWindowSize'
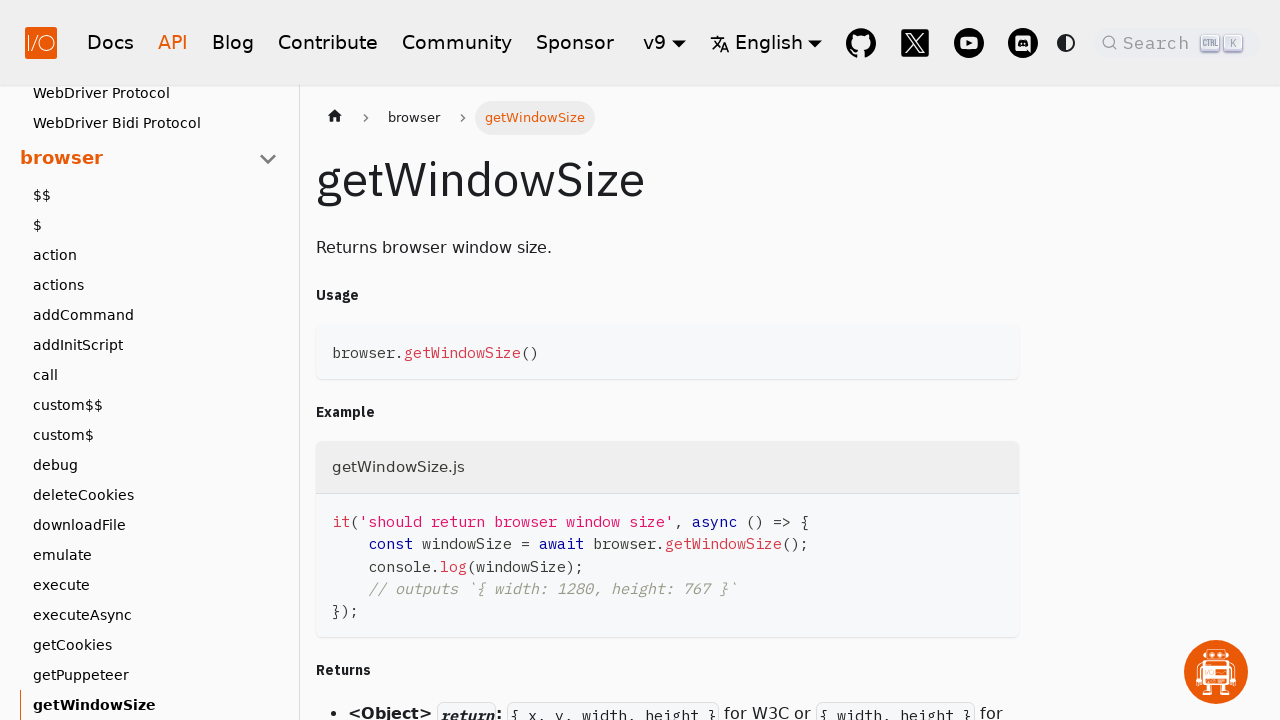

Clicked sub-link 'keys' at (155, 705) on .theme-doc-sidebar-item-link-level-2 .menu__link >> nth=26
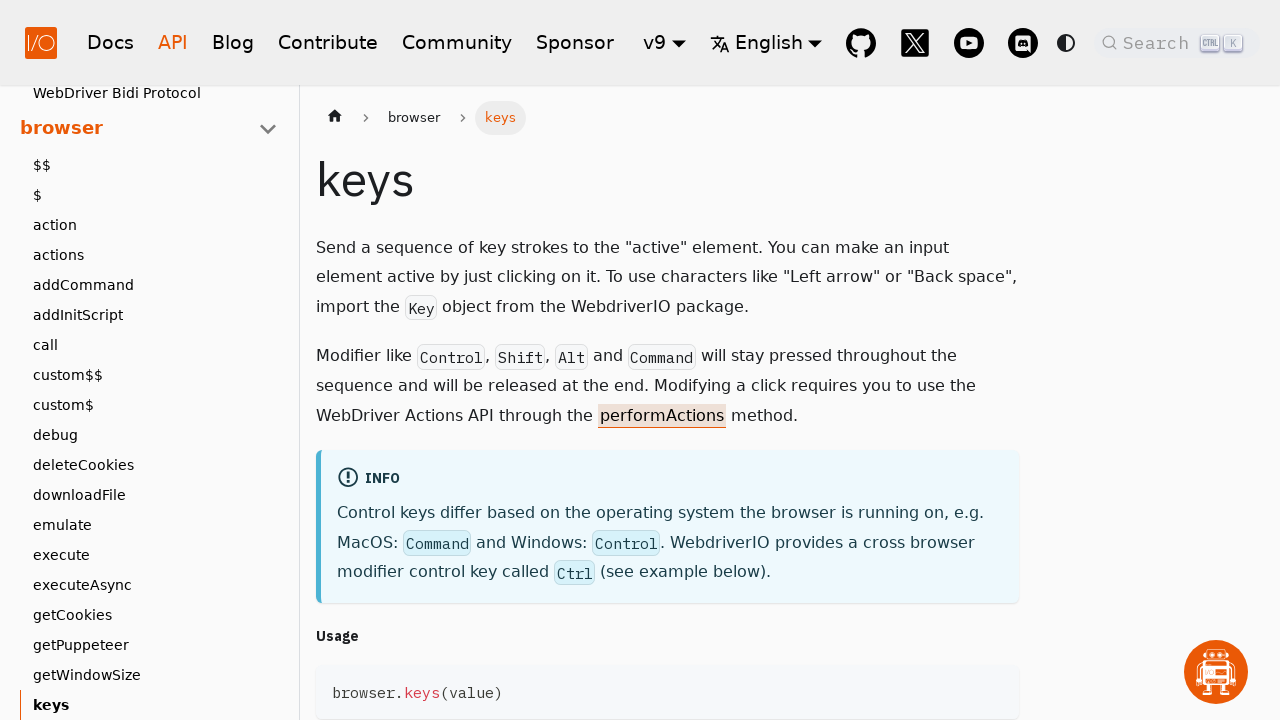

Page title header loaded for 'keys'
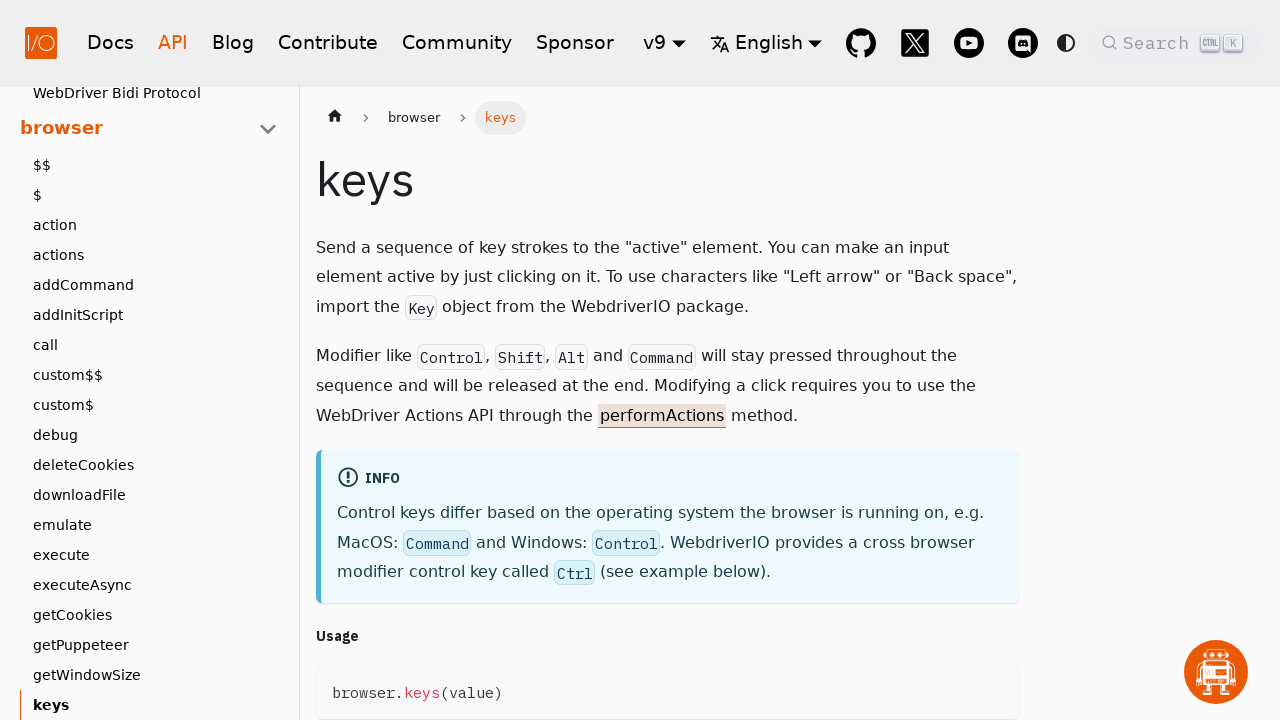

Verified page title 'keys' matches link text 'keys'
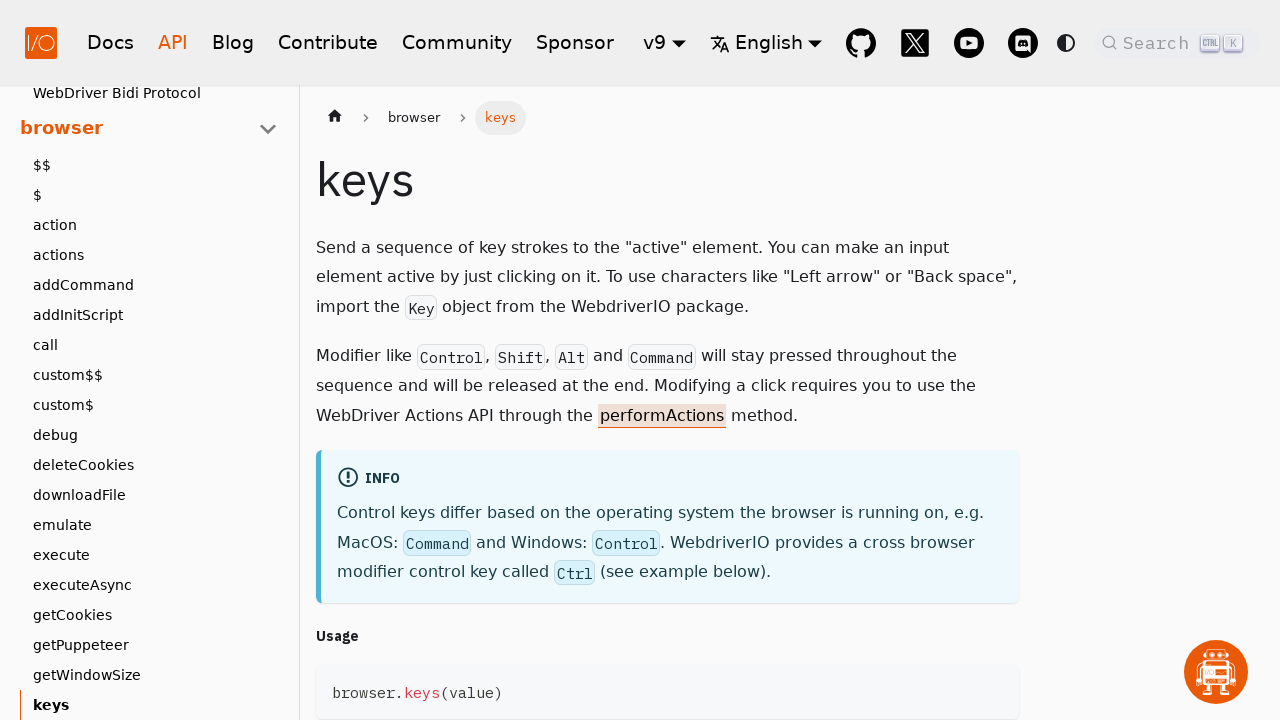

Clicked sub-link 'mock' at (155, 705) on .theme-doc-sidebar-item-link-level-2 .menu__link >> nth=27
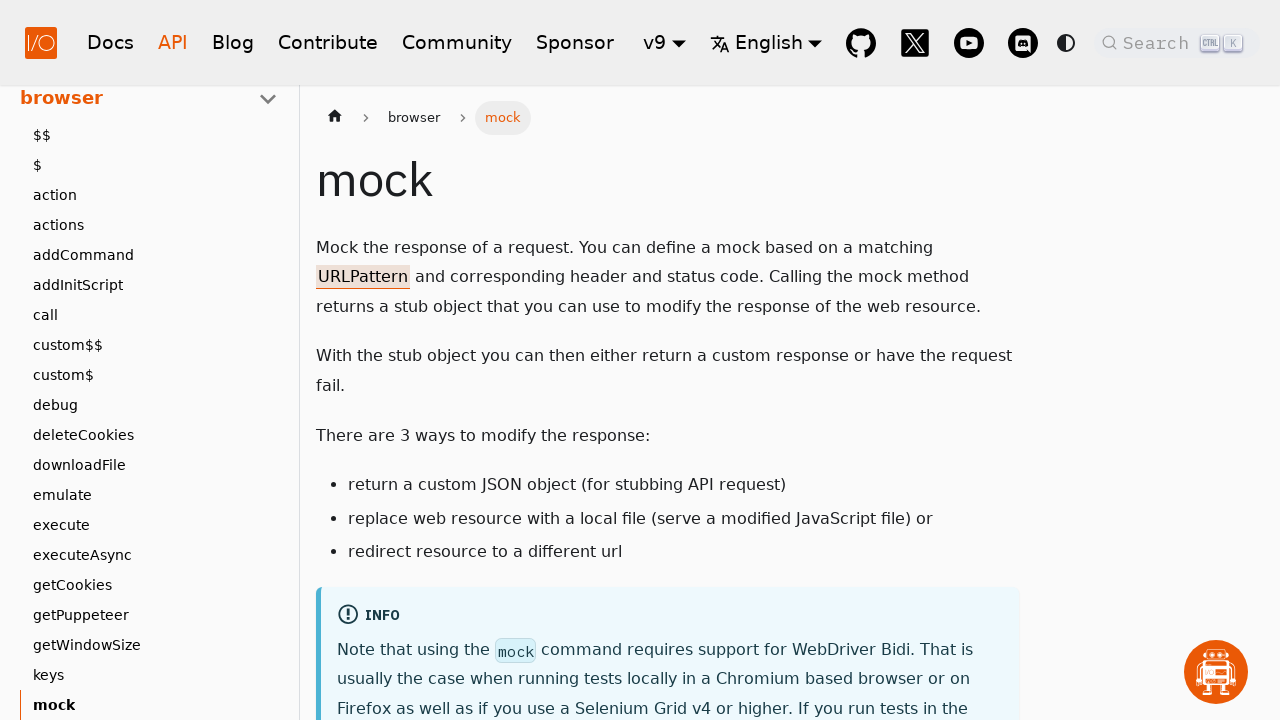

Page title header loaded for 'mock'
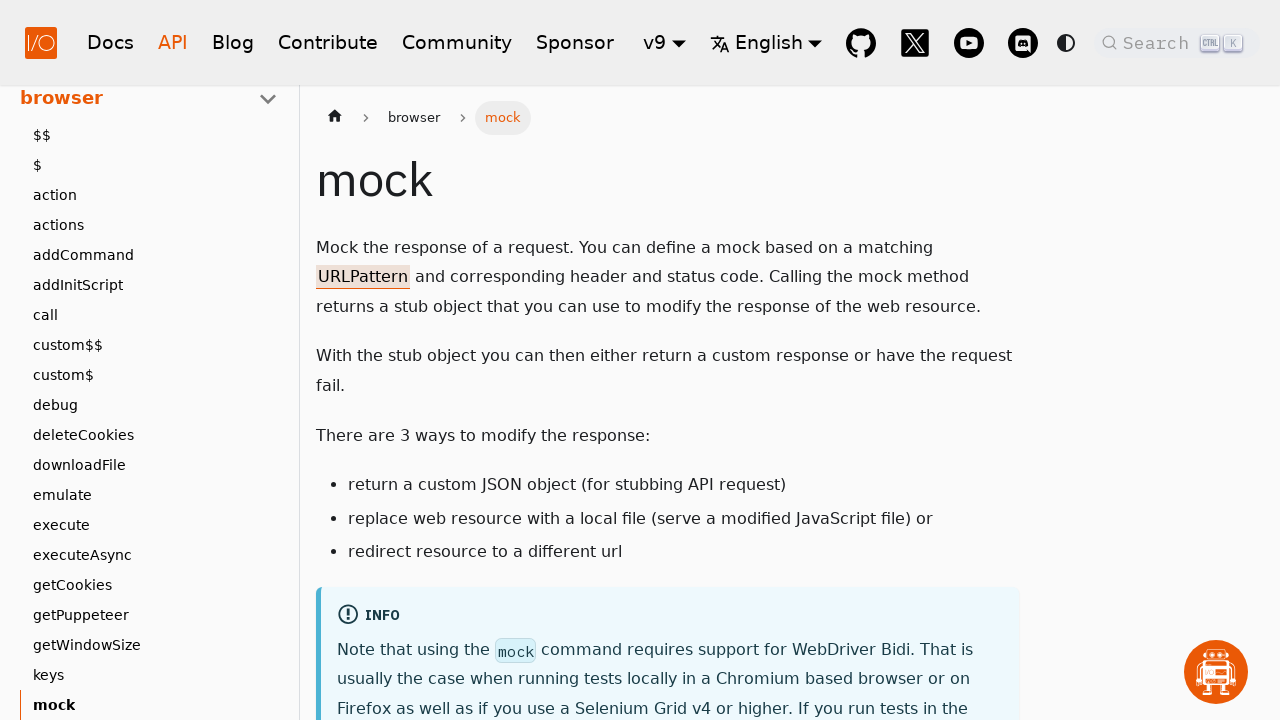

Verified page title 'mock' matches link text 'mock'
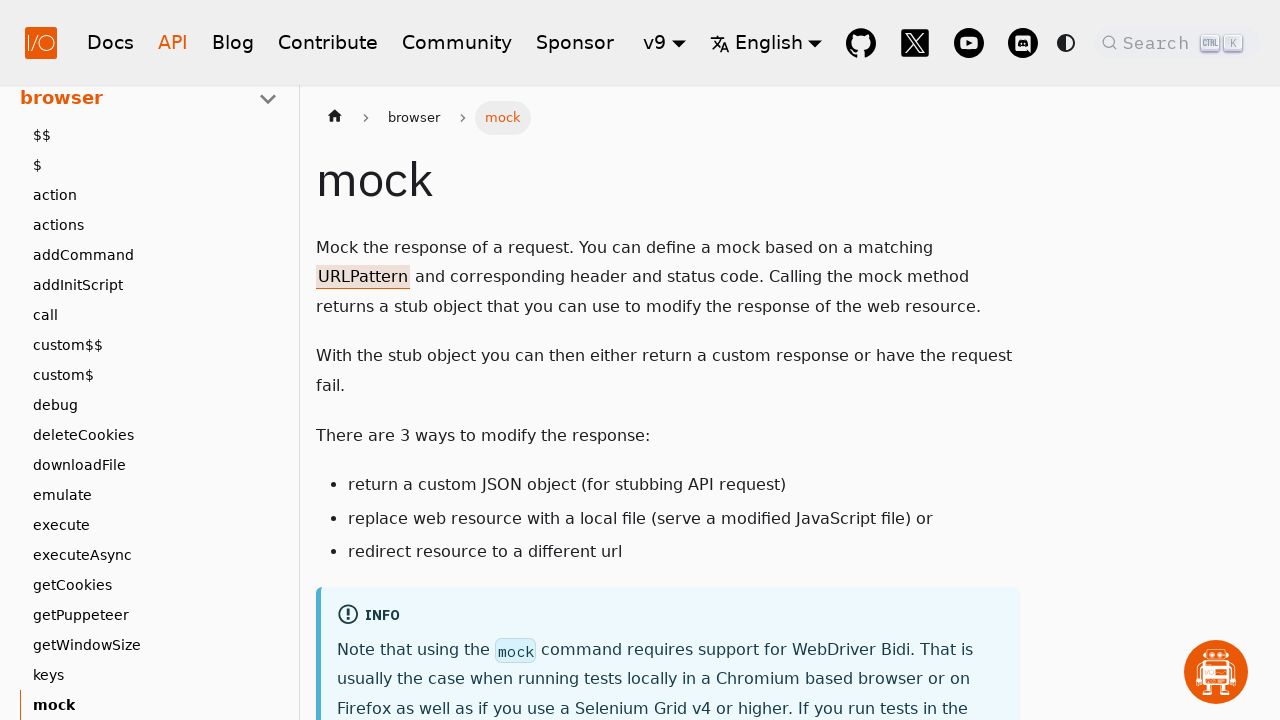

Clicked sub-link 'mockClearAll' at (155, 705) on .theme-doc-sidebar-item-link-level-2 .menu__link >> nth=28
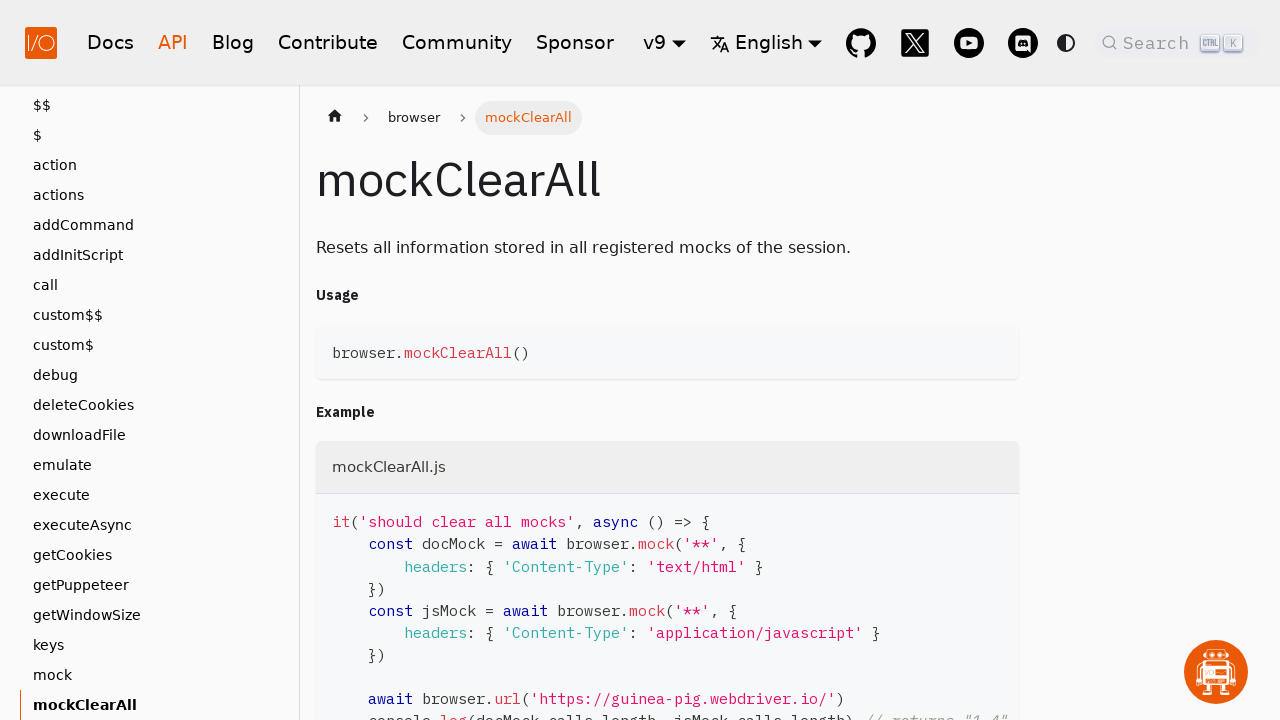

Page title header loaded for 'mockClearAll'
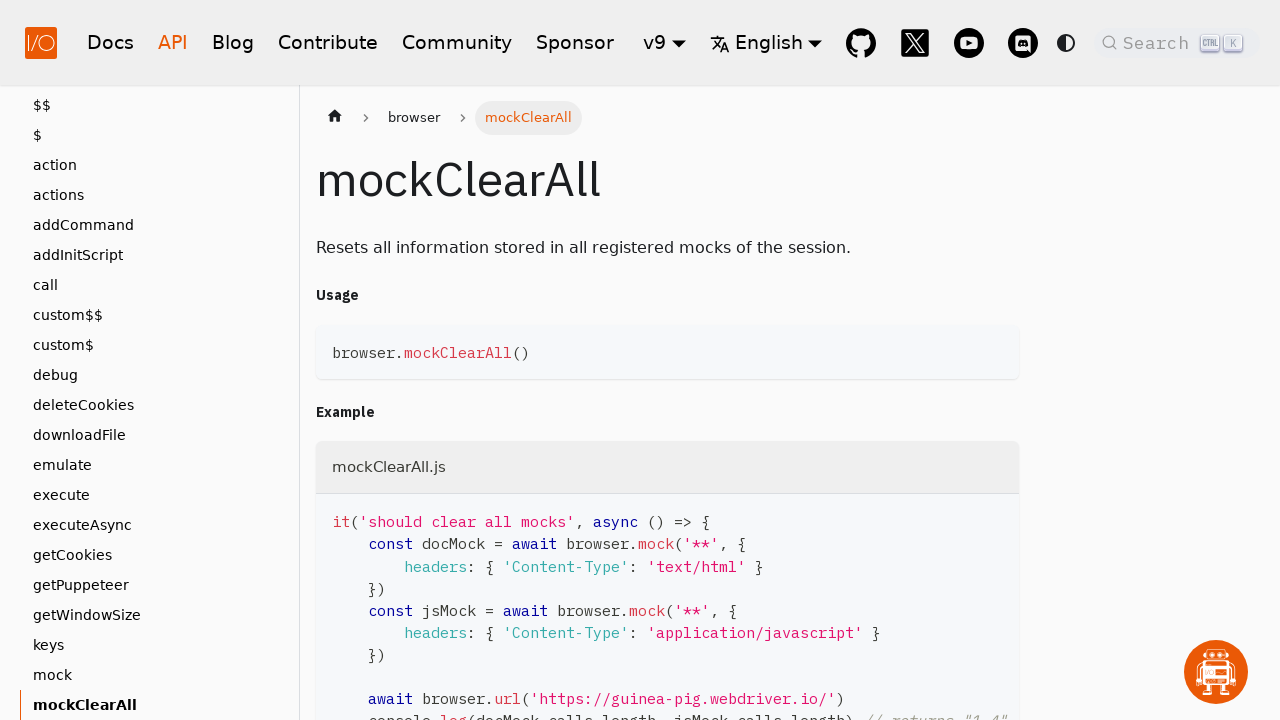

Verified page title 'mockClearAll' matches link text 'mockClearAll'
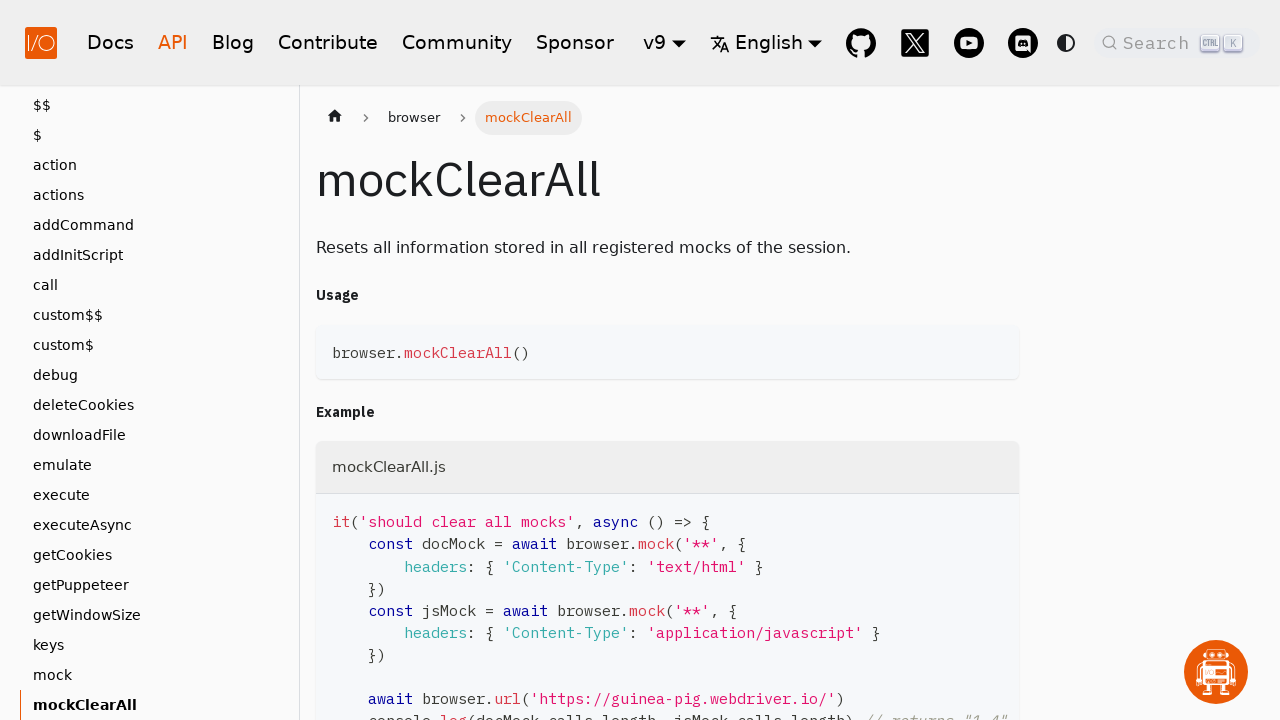

Clicked sub-link 'mockRestoreAll' at (155, 705) on .theme-doc-sidebar-item-link-level-2 .menu__link >> nth=29
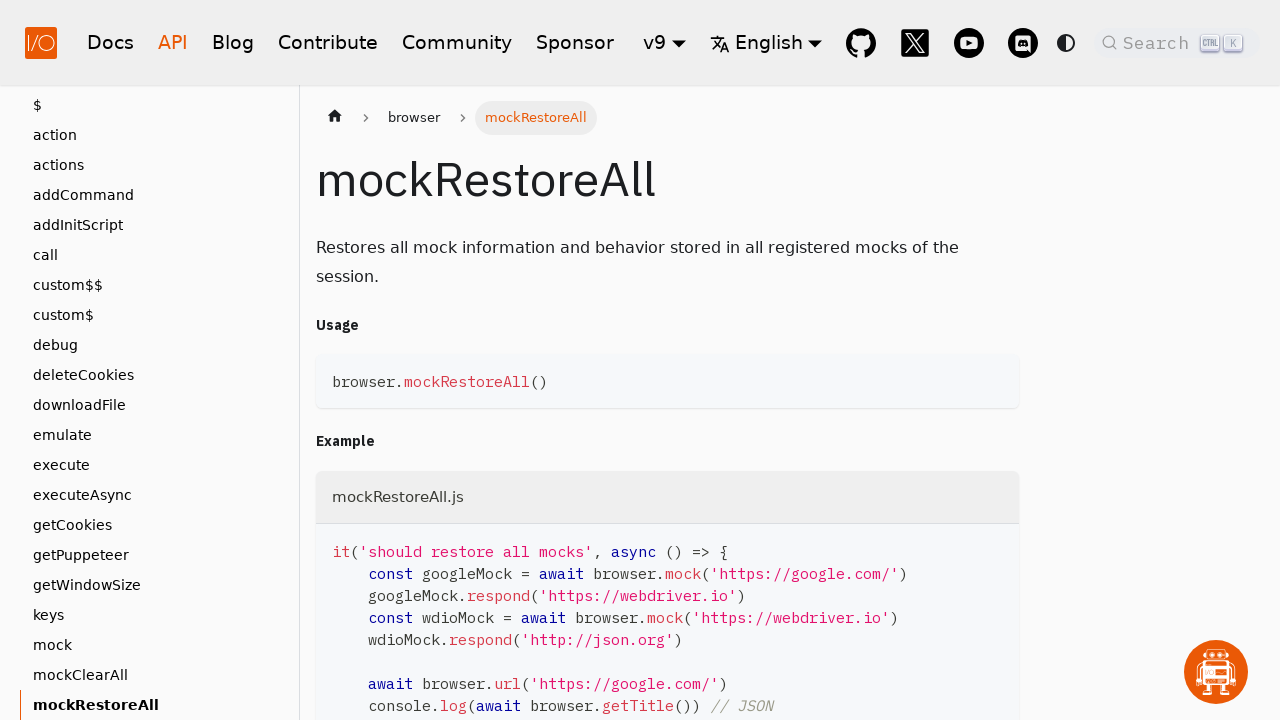

Page title header loaded for 'mockRestoreAll'
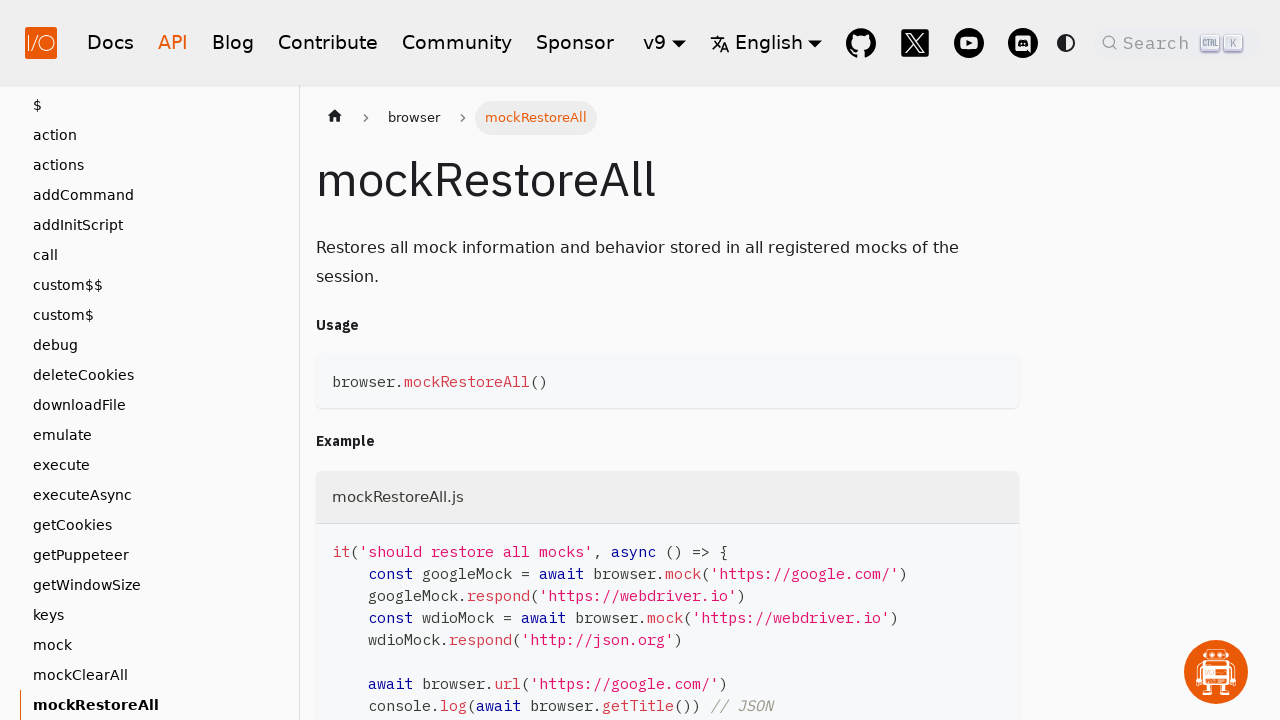

Verified page title 'mockRestoreAll' matches link text 'mockRestoreAll'
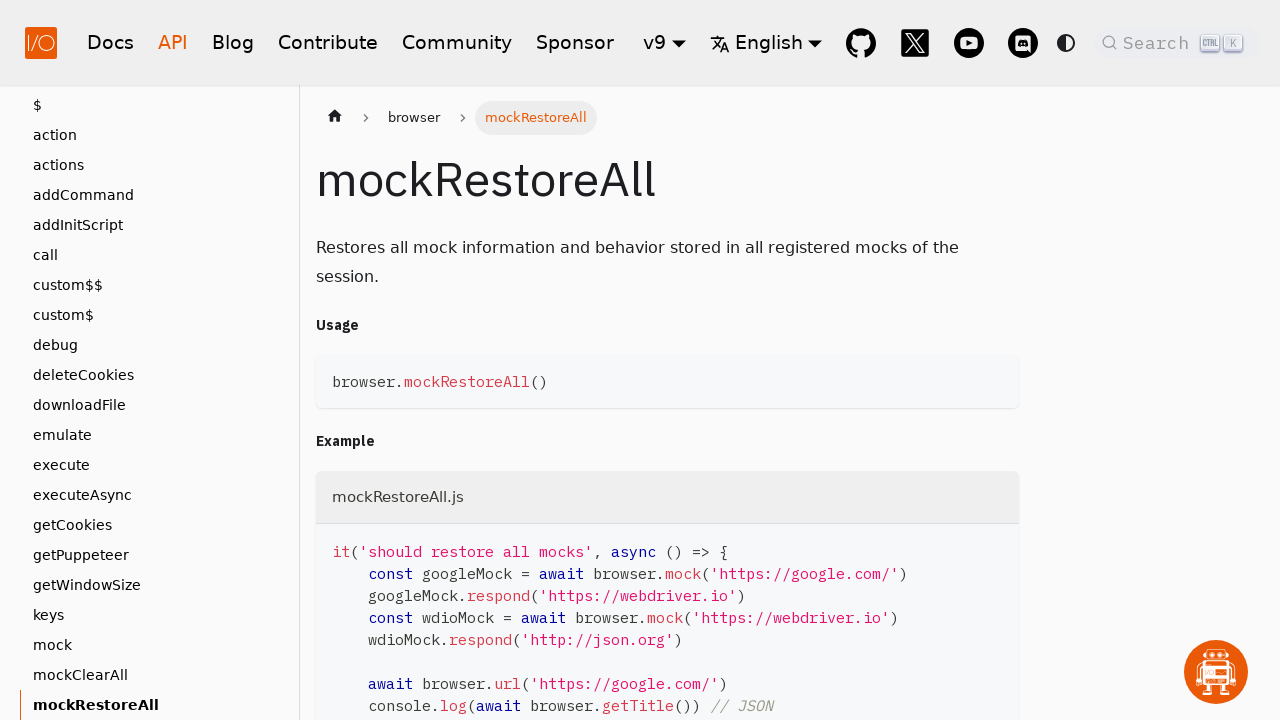

Clicked sub-link 'newWindow' at (155, 705) on .theme-doc-sidebar-item-link-level-2 .menu__link >> nth=30
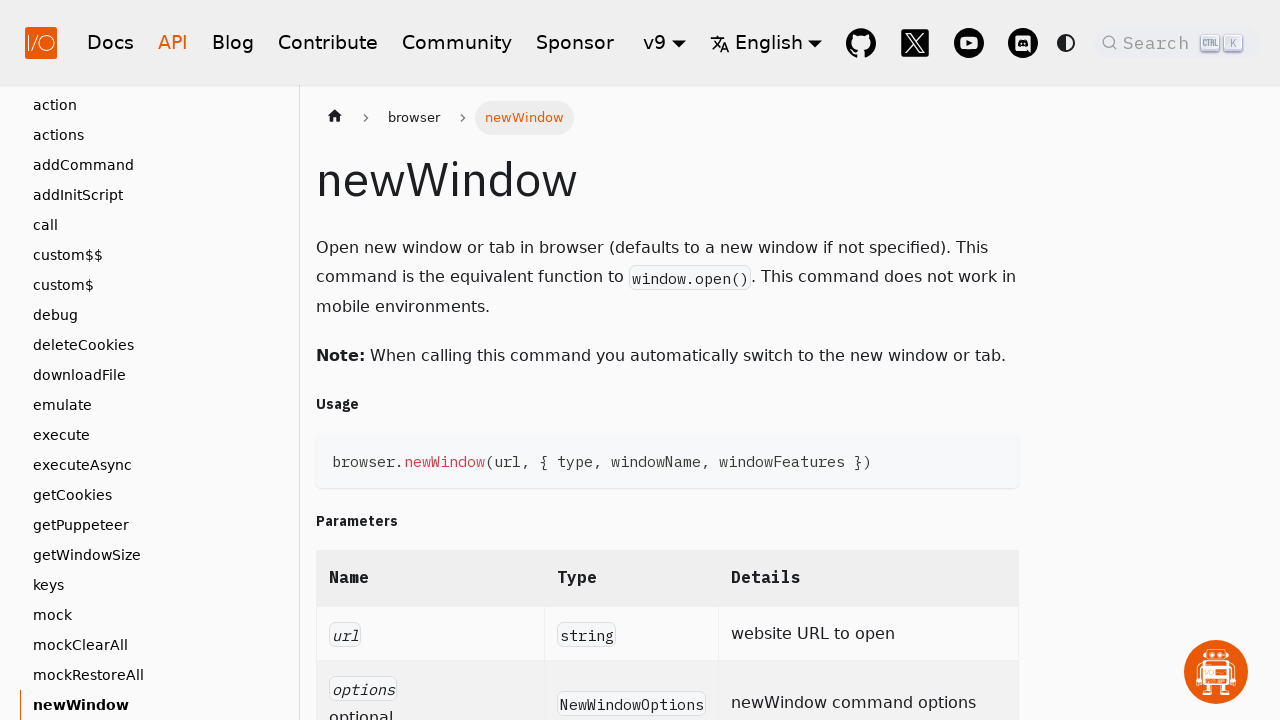

Page title header loaded for 'newWindow'
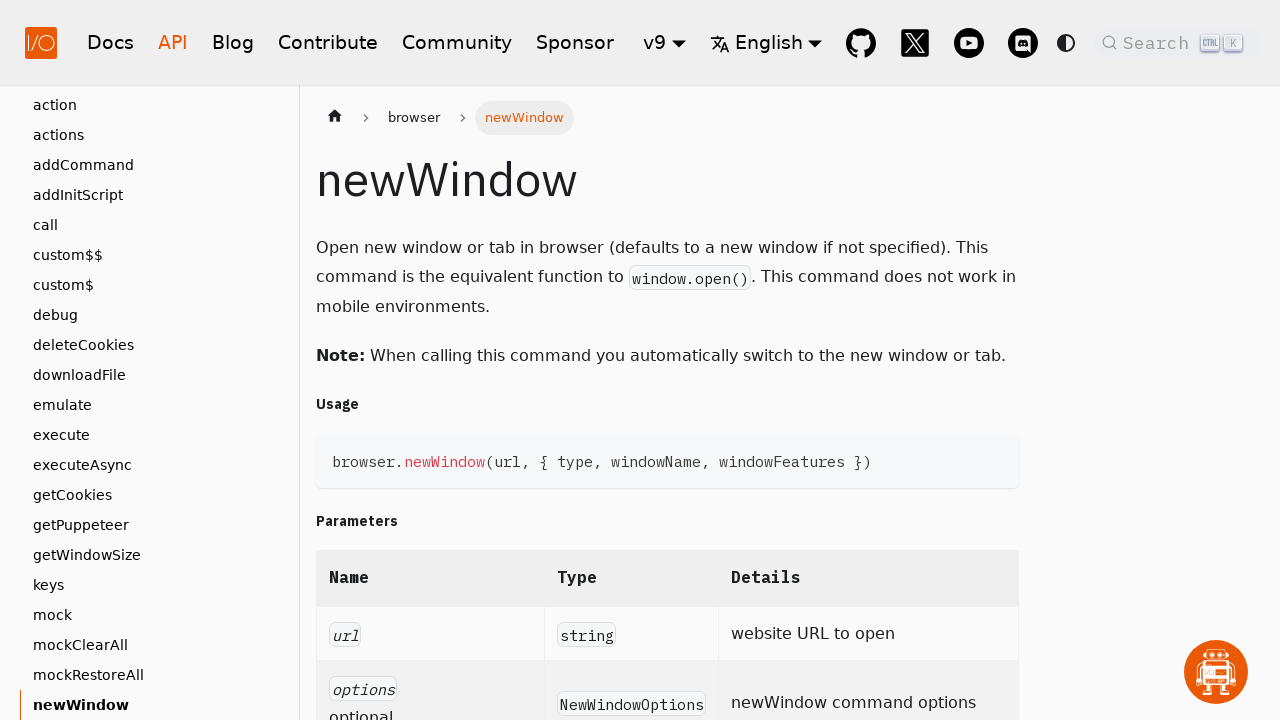

Verified page title 'newWindow' matches link text 'newWindow'
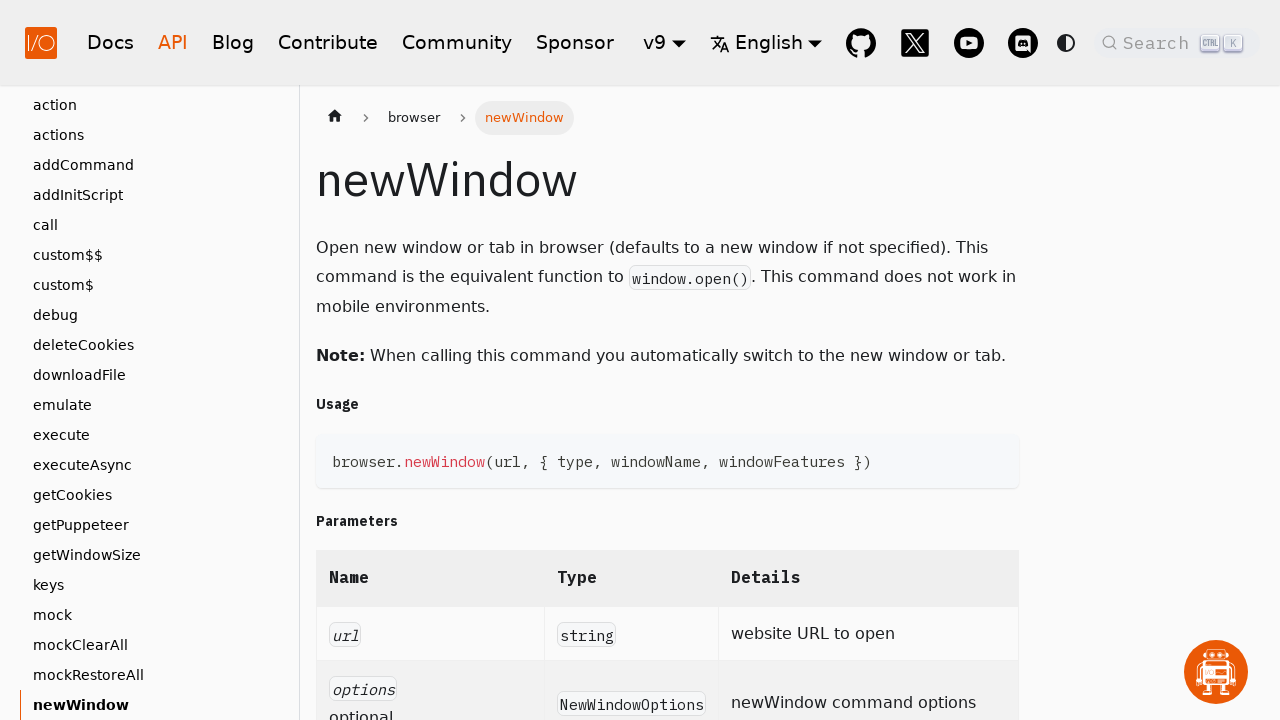

Clicked sub-link 'overwriteCommand' at (155, 705) on .theme-doc-sidebar-item-link-level-2 .menu__link >> nth=31
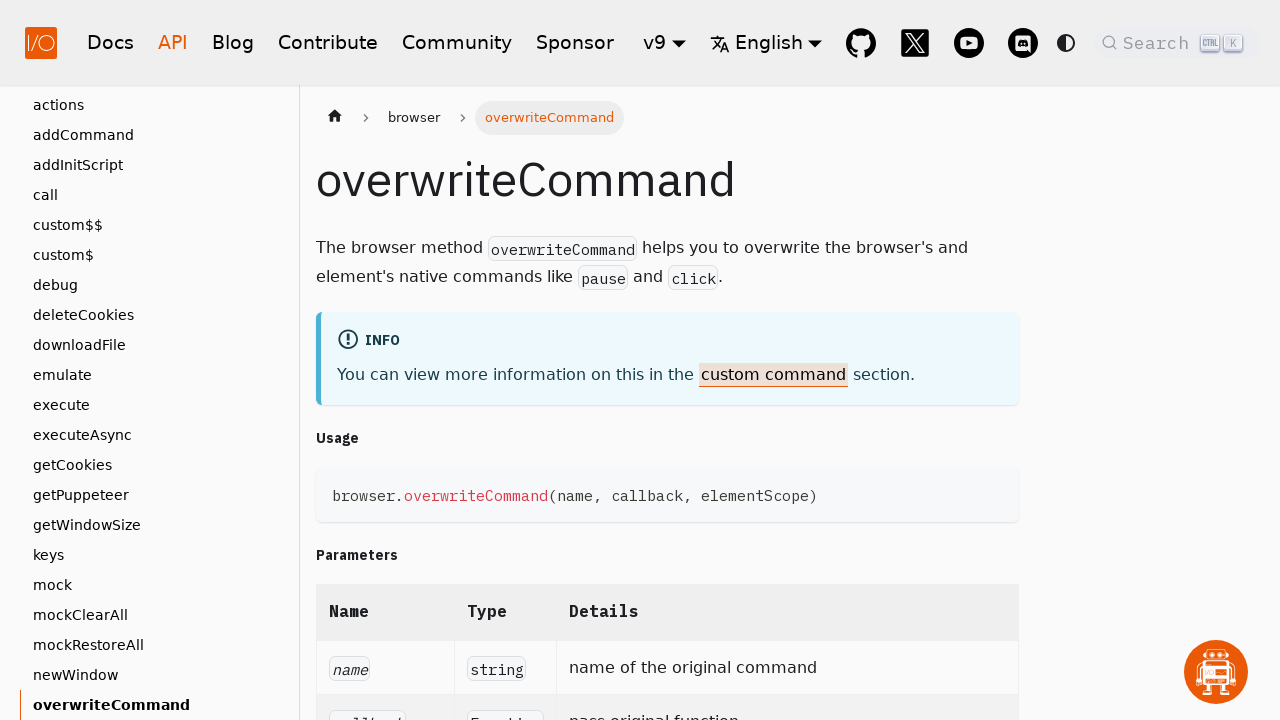

Page title header loaded for 'overwriteCommand'
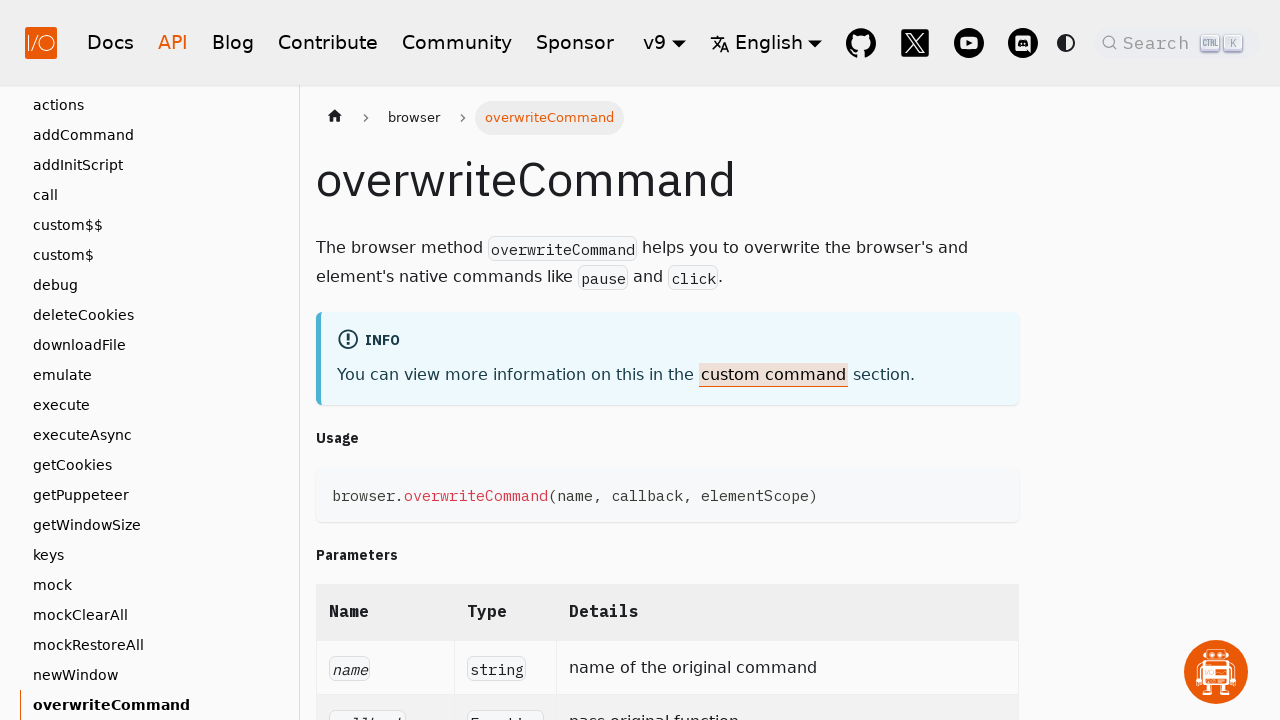

Verified page title 'overwriteCommand' matches link text 'overwriteCommand'
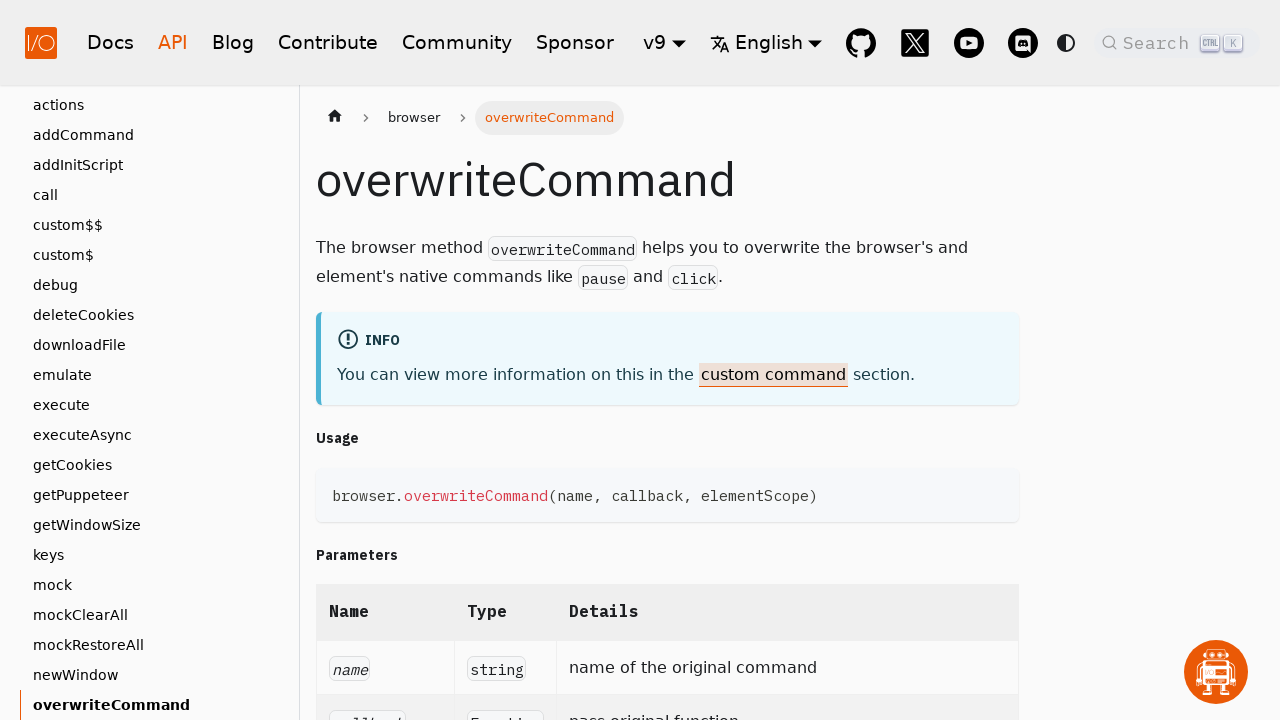

Clicked sub-link 'pause' at (155, 705) on .theme-doc-sidebar-item-link-level-2 .menu__link >> nth=32
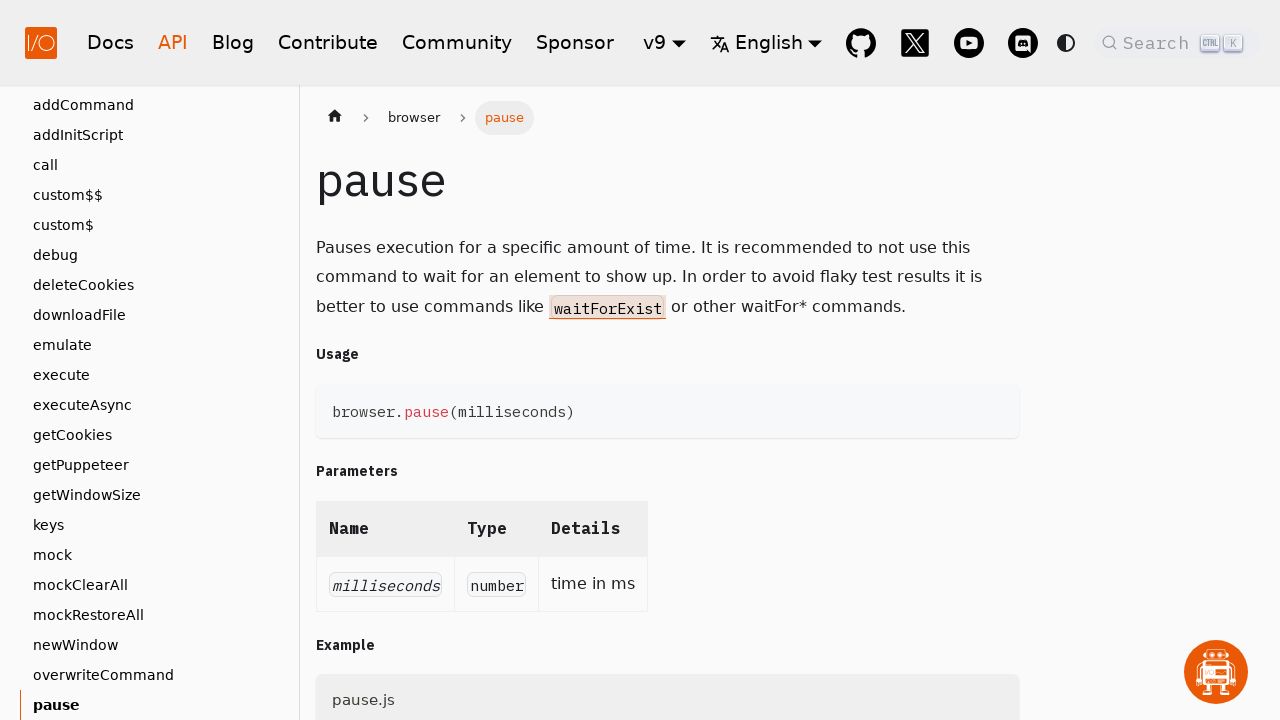

Page title header loaded for 'pause'
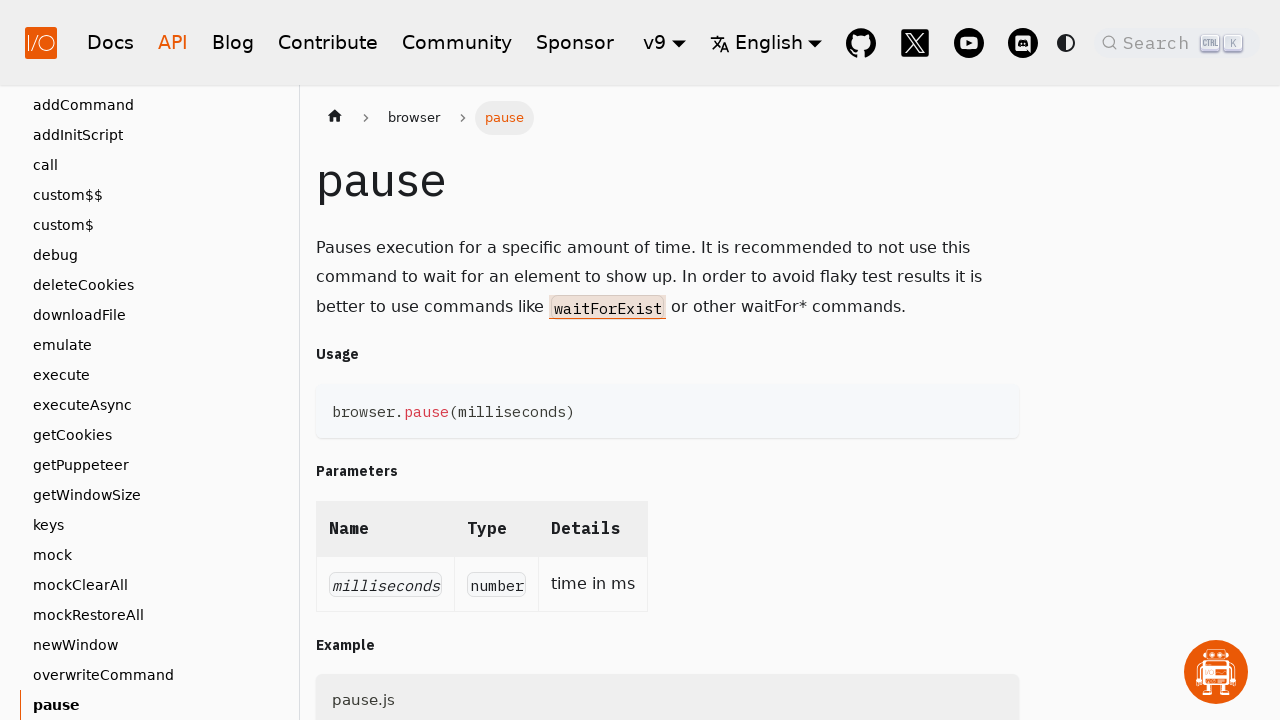

Verified page title 'pause' matches link text 'pause'
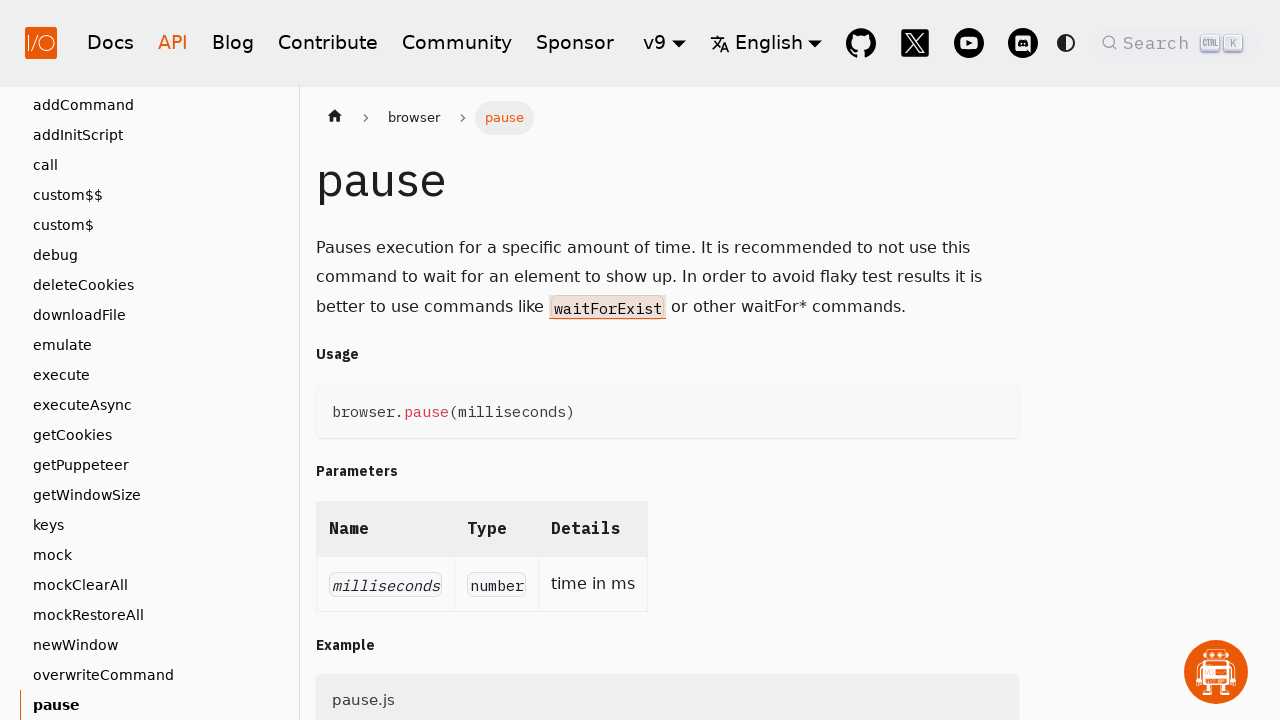

Clicked sub-link 'react$$' at (155, 705) on .theme-doc-sidebar-item-link-level-2 .menu__link >> nth=33
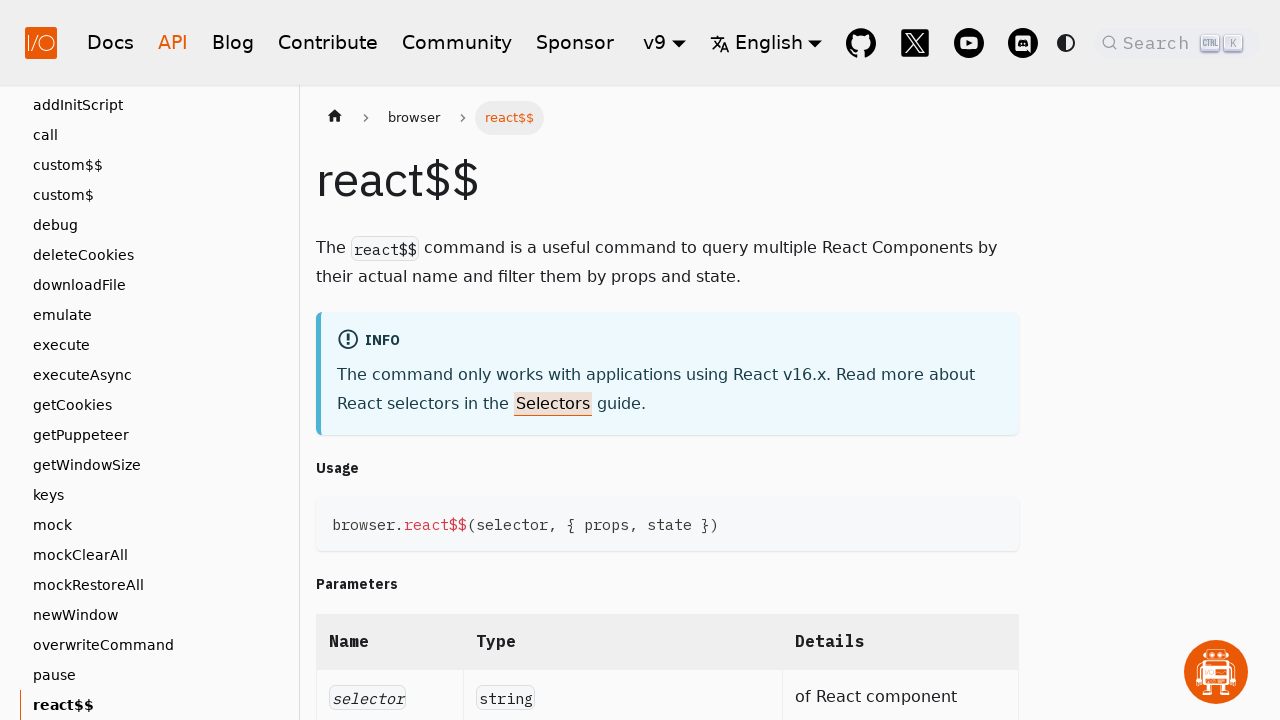

Page title header loaded for 'react$$'
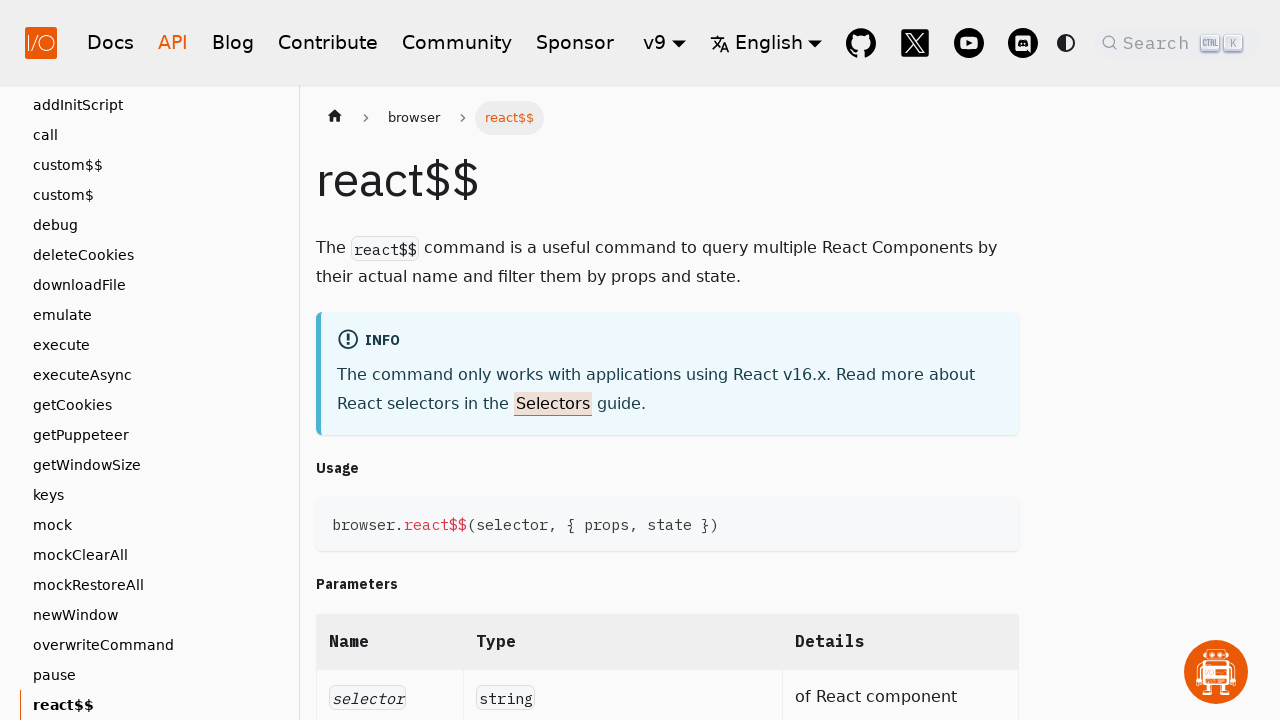

Verified page title 'react$$' matches link text 'react$$'
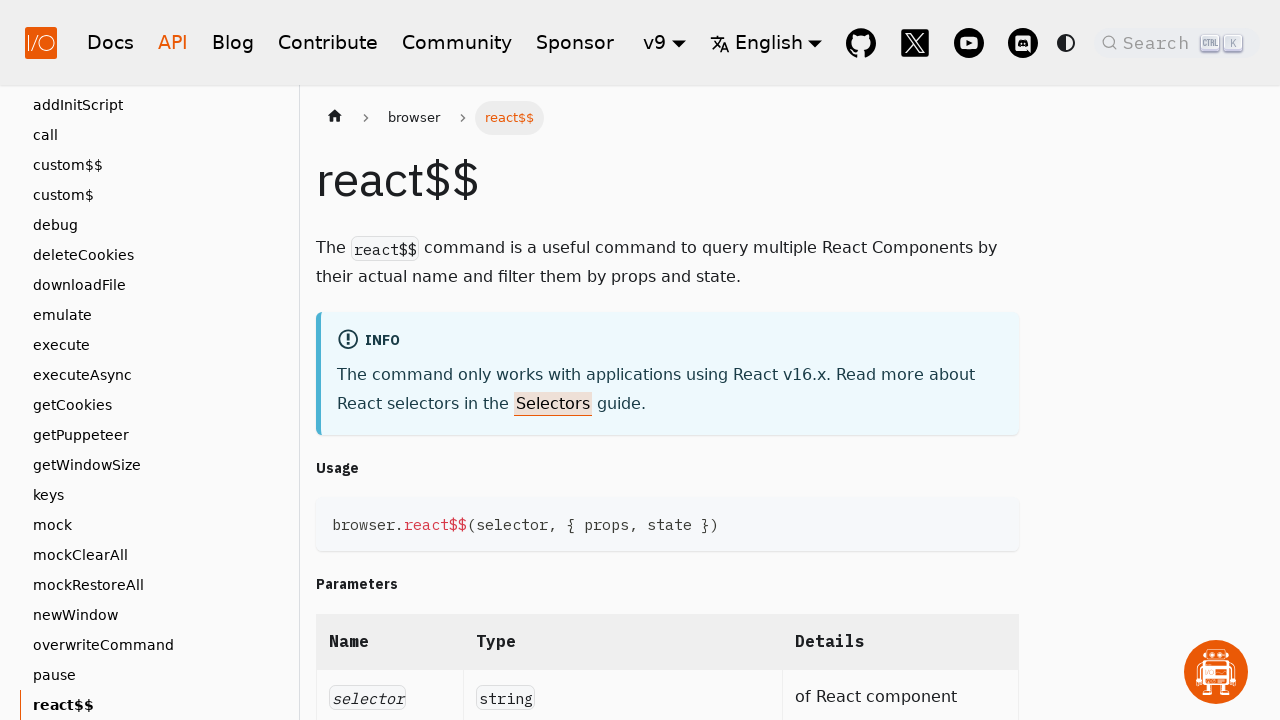

Clicked sub-link 'react$' at (155, 705) on .theme-doc-sidebar-item-link-level-2 .menu__link >> nth=34
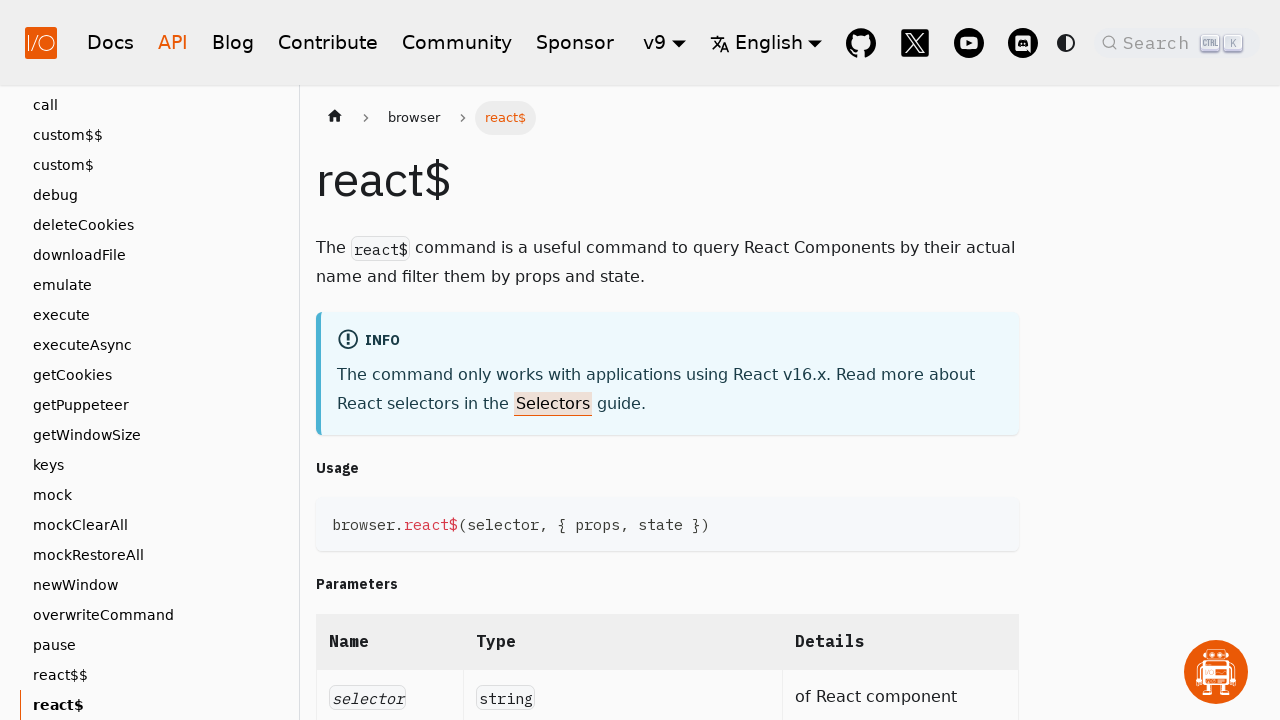

Page title header loaded for 'react$'
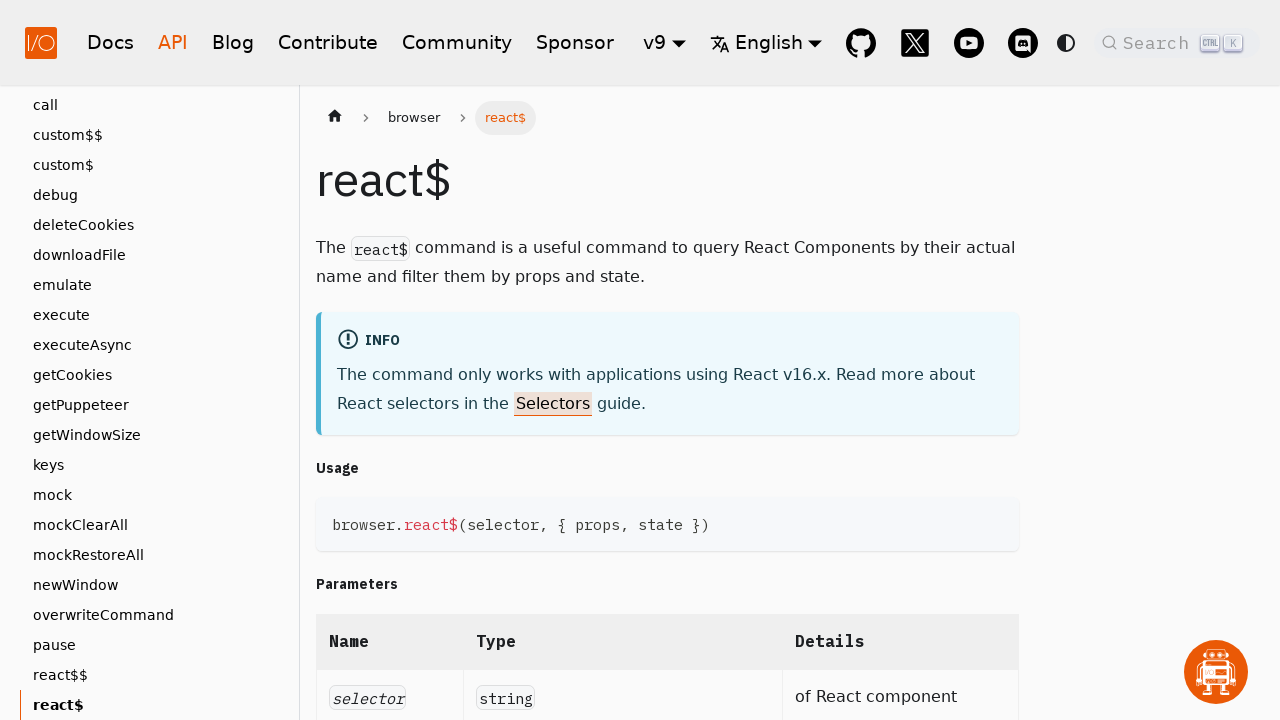

Verified page title 'react$' matches link text 'react$'
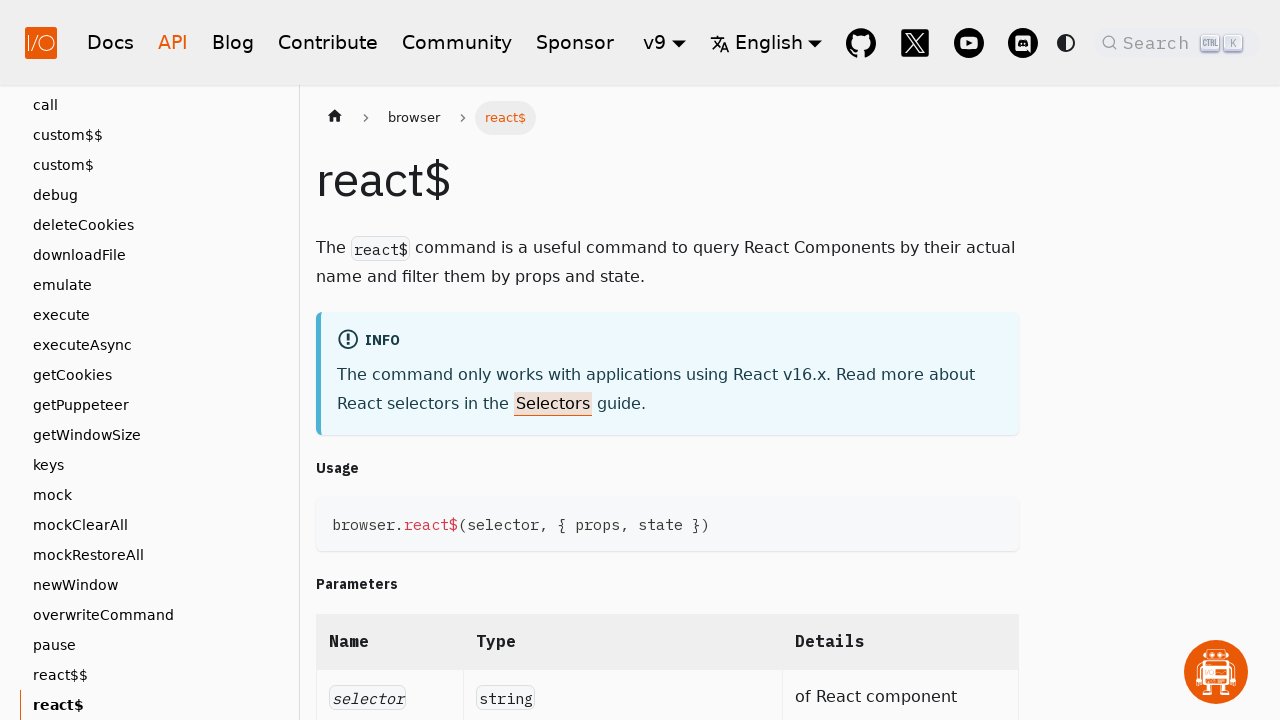

Clicked sub-link 'reloadSession' at (155, 705) on .theme-doc-sidebar-item-link-level-2 .menu__link >> nth=35
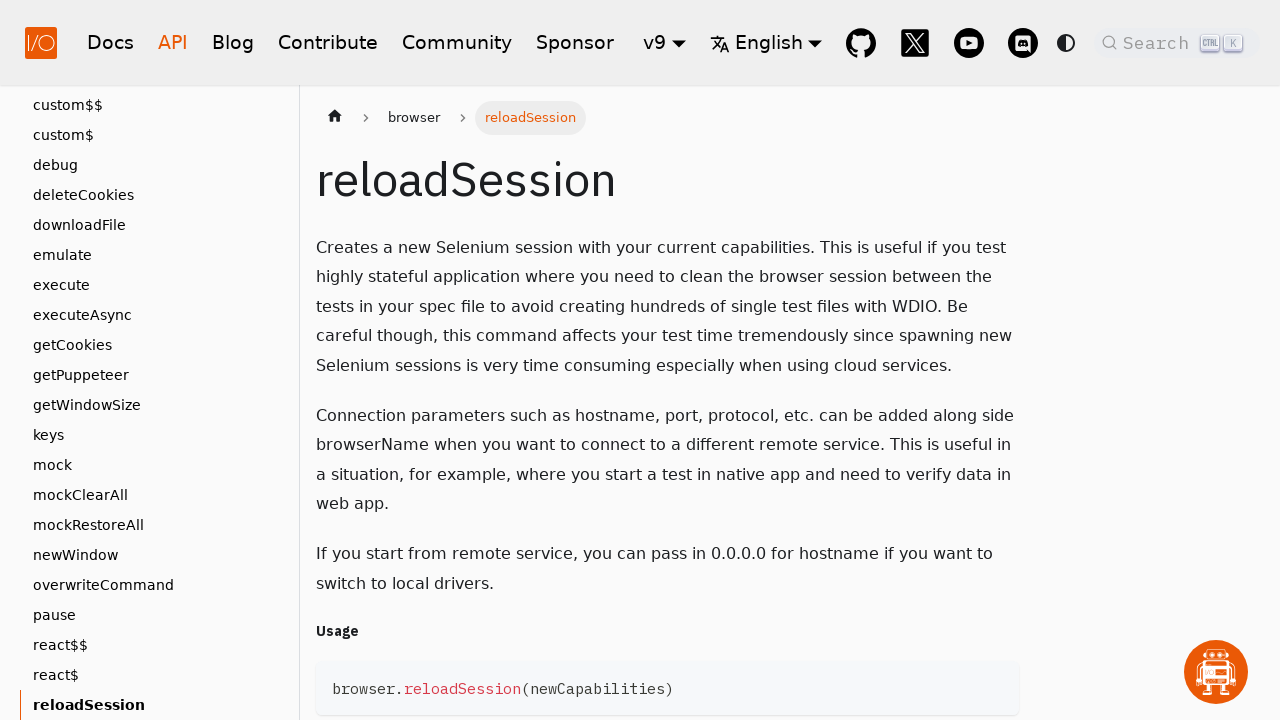

Page title header loaded for 'reloadSession'
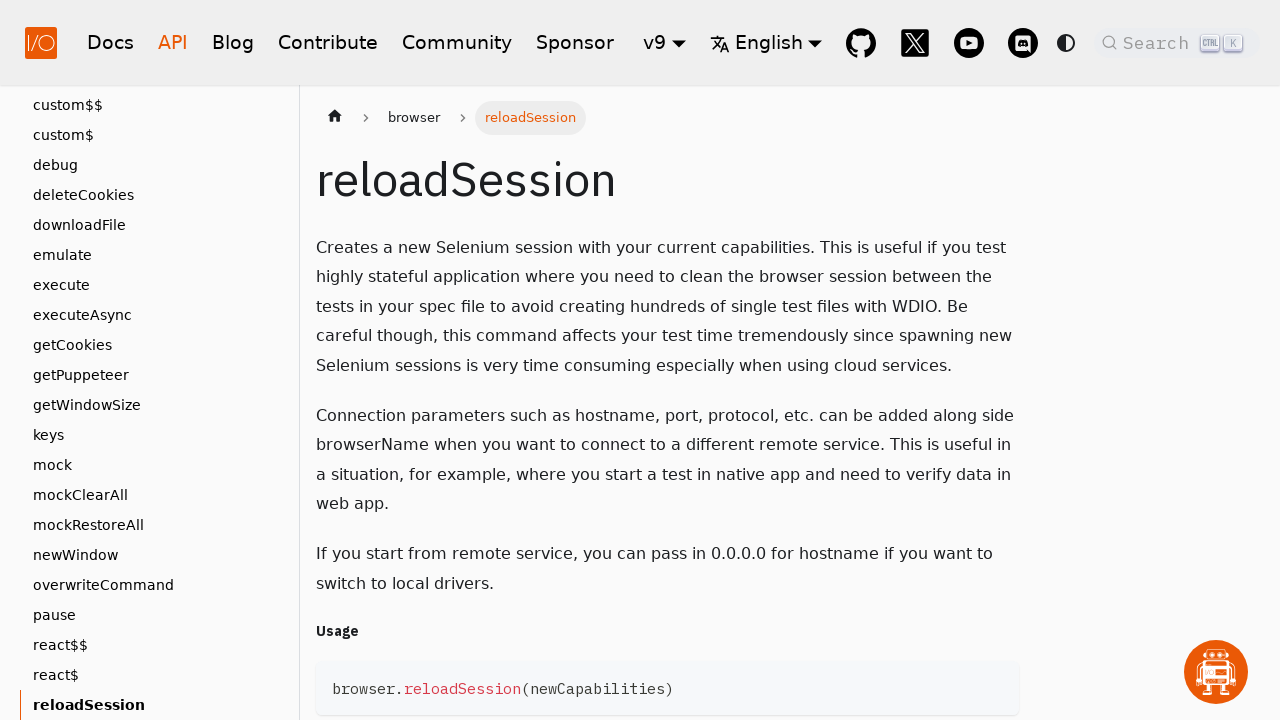

Verified page title 'reloadSession' matches link text 'reloadSession'
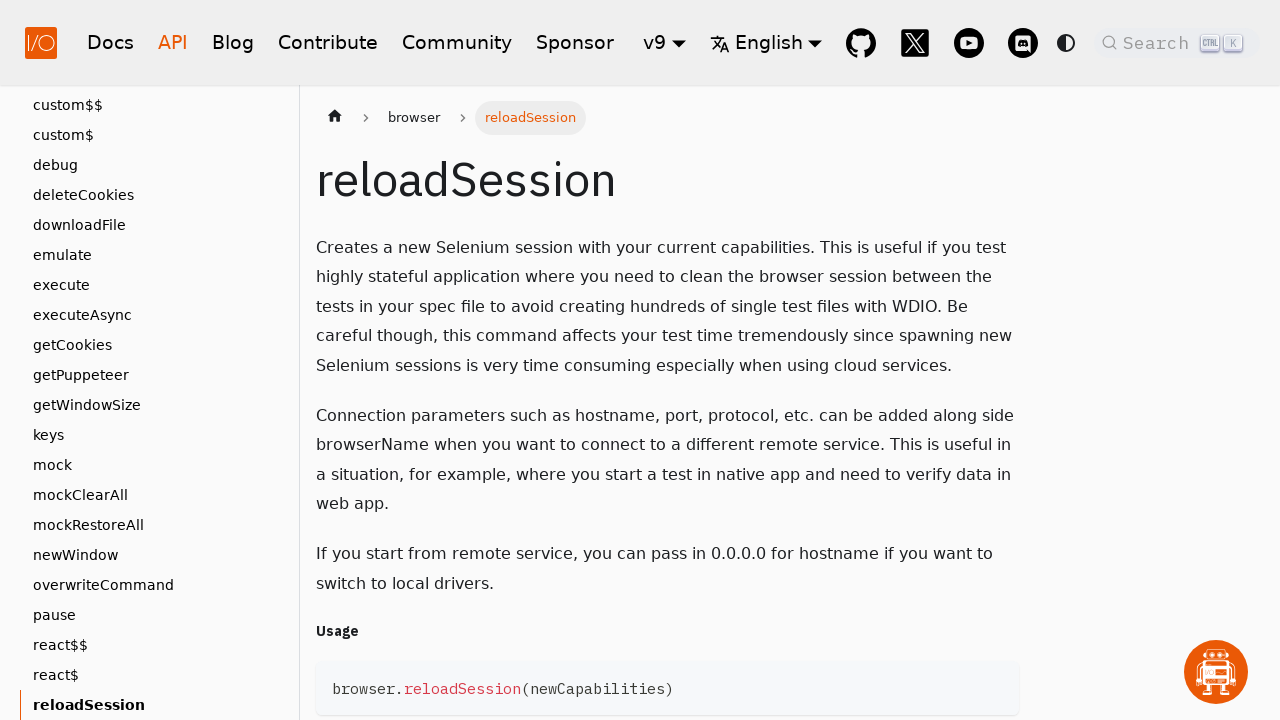

Clicked sub-link 'restore' at (155, 705) on .theme-doc-sidebar-item-link-level-2 .menu__link >> nth=36
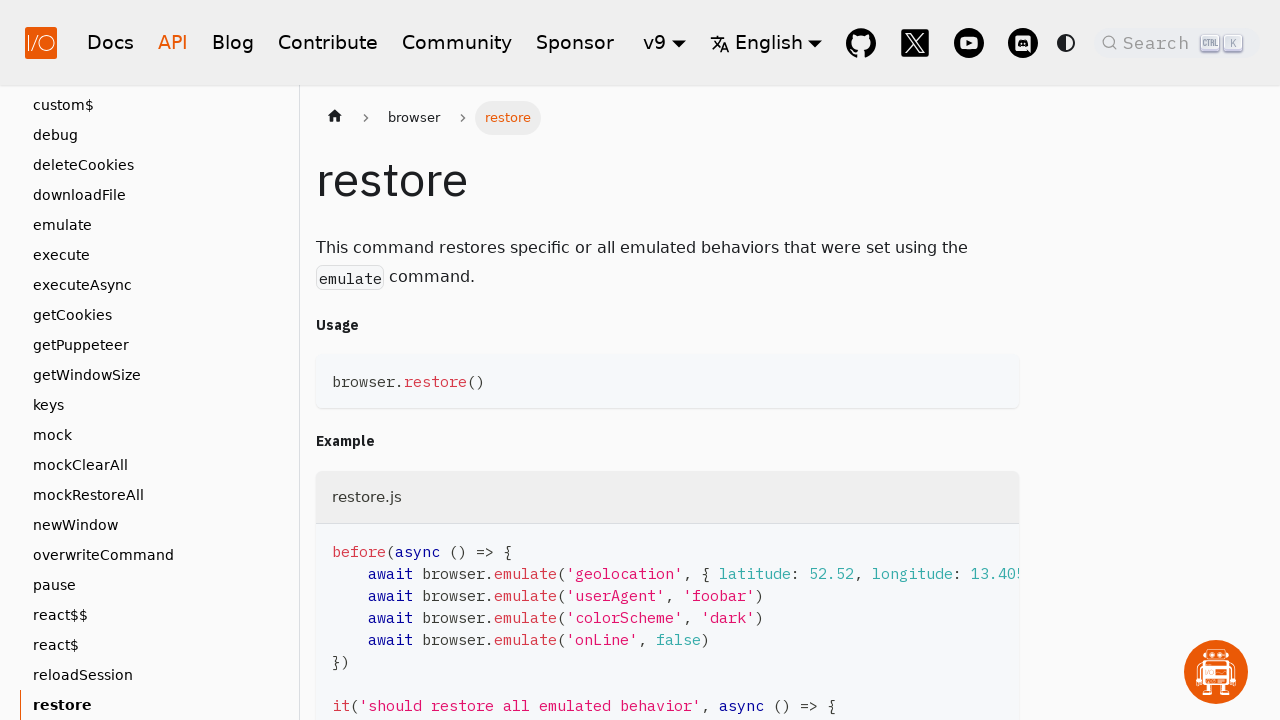

Page title header loaded for 'restore'
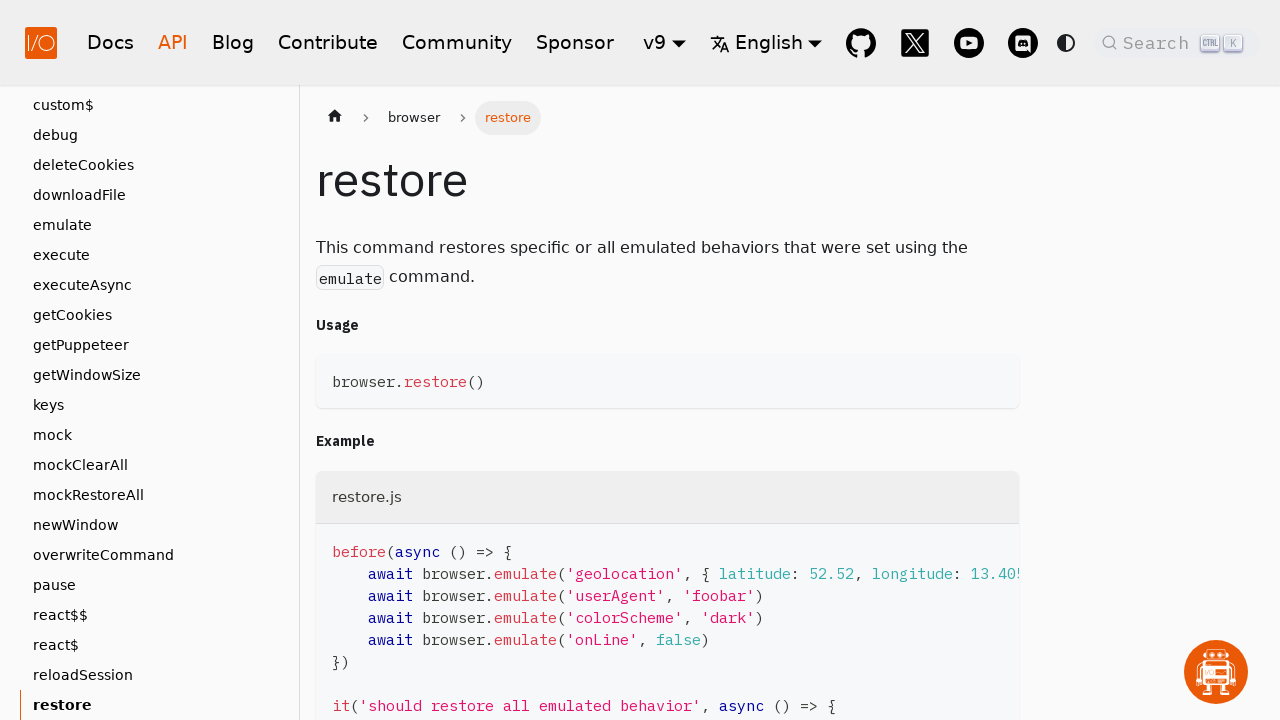

Verified page title 'restore' matches link text 'restore'
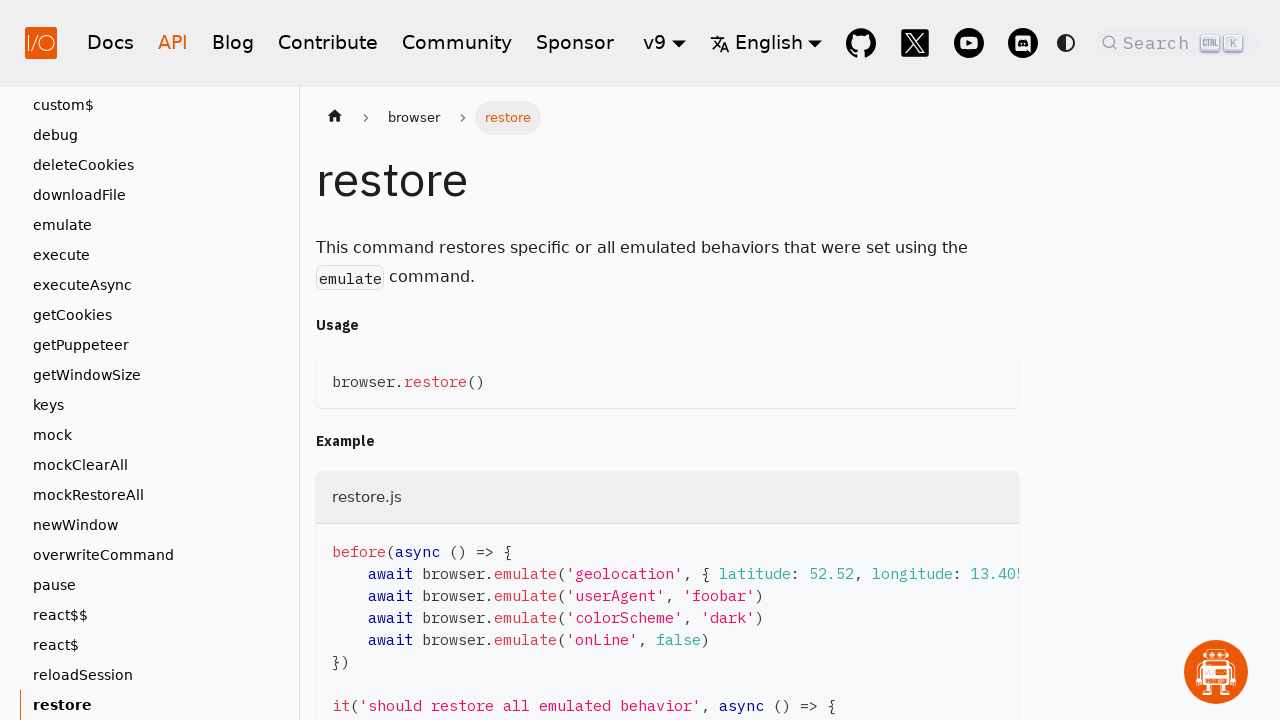

Clicked sub-link 'savePDF' at (155, 705) on .theme-doc-sidebar-item-link-level-2 .menu__link >> nth=37
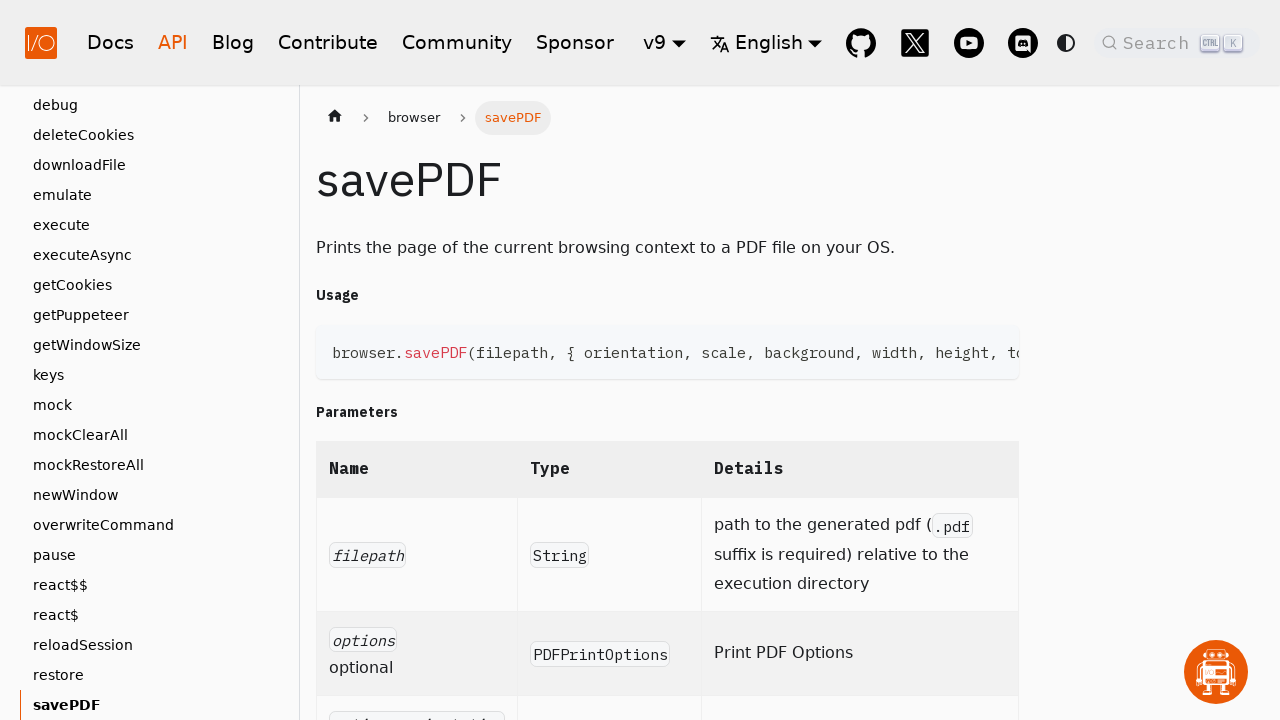

Page title header loaded for 'savePDF'
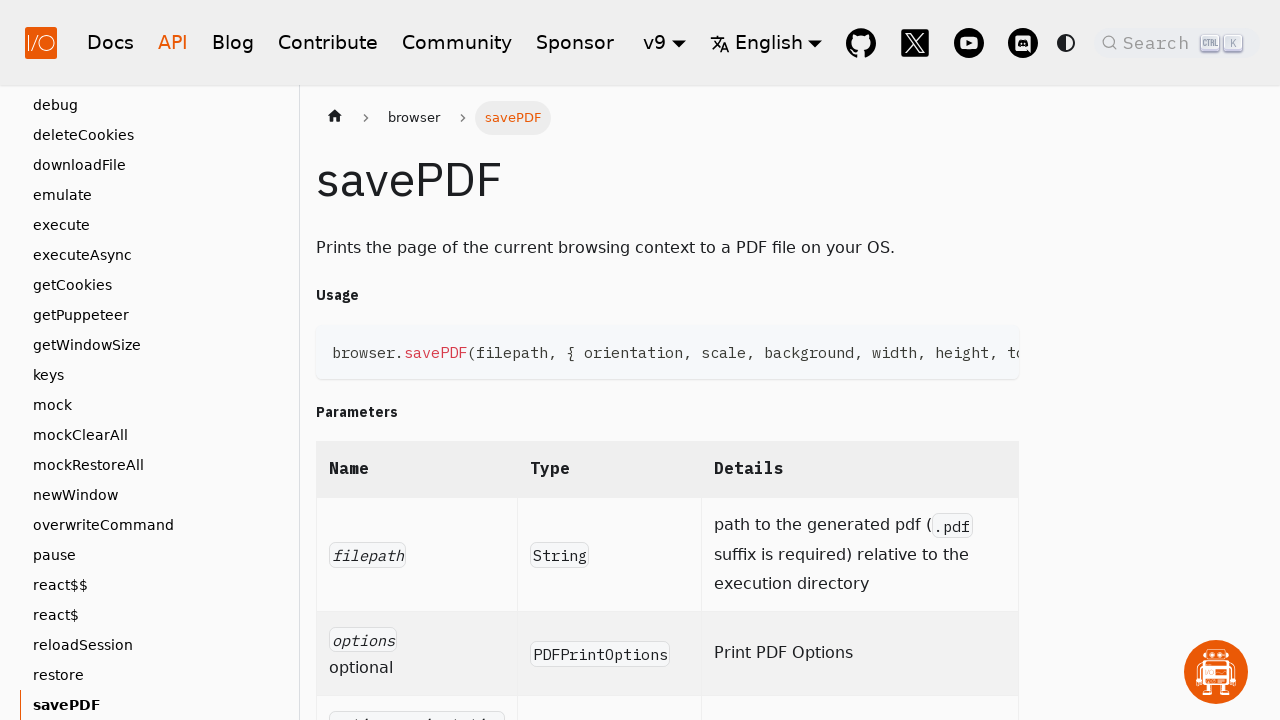

Verified page title 'savePDF' matches link text 'savePDF'
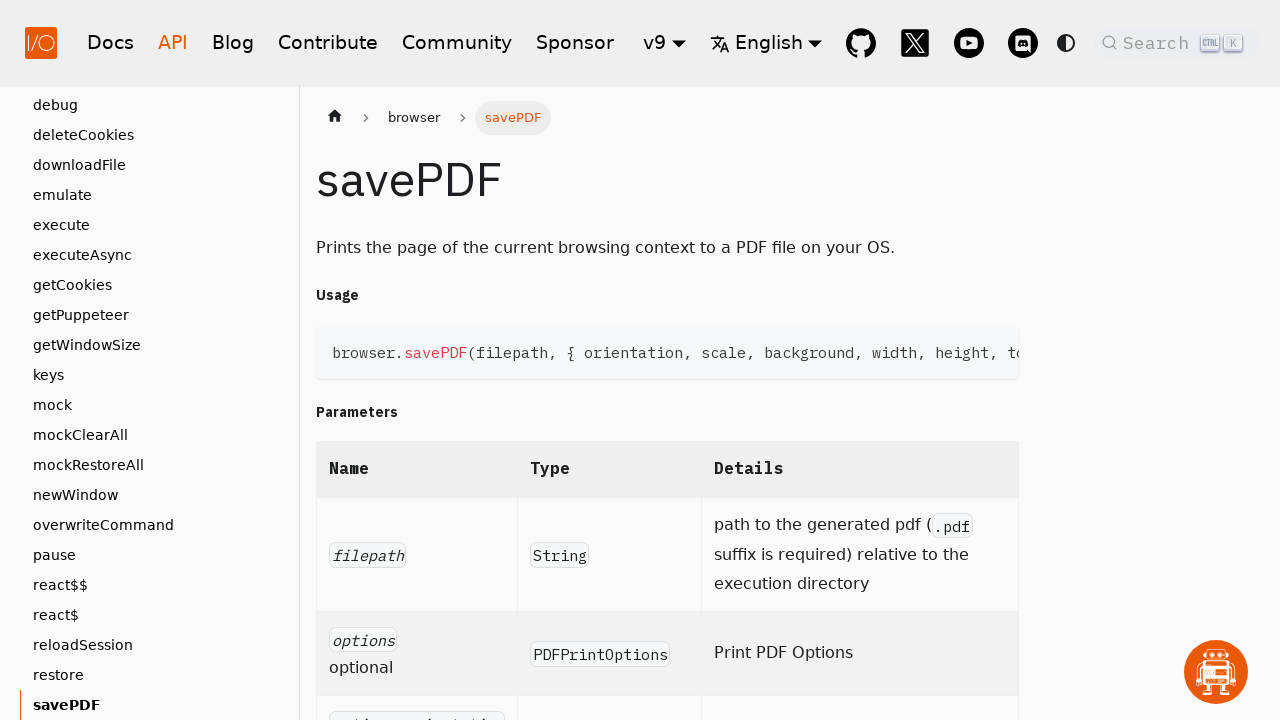

Clicked sub-link 'saveRecordingScreen' at (155, 705) on .theme-doc-sidebar-item-link-level-2 .menu__link >> nth=38
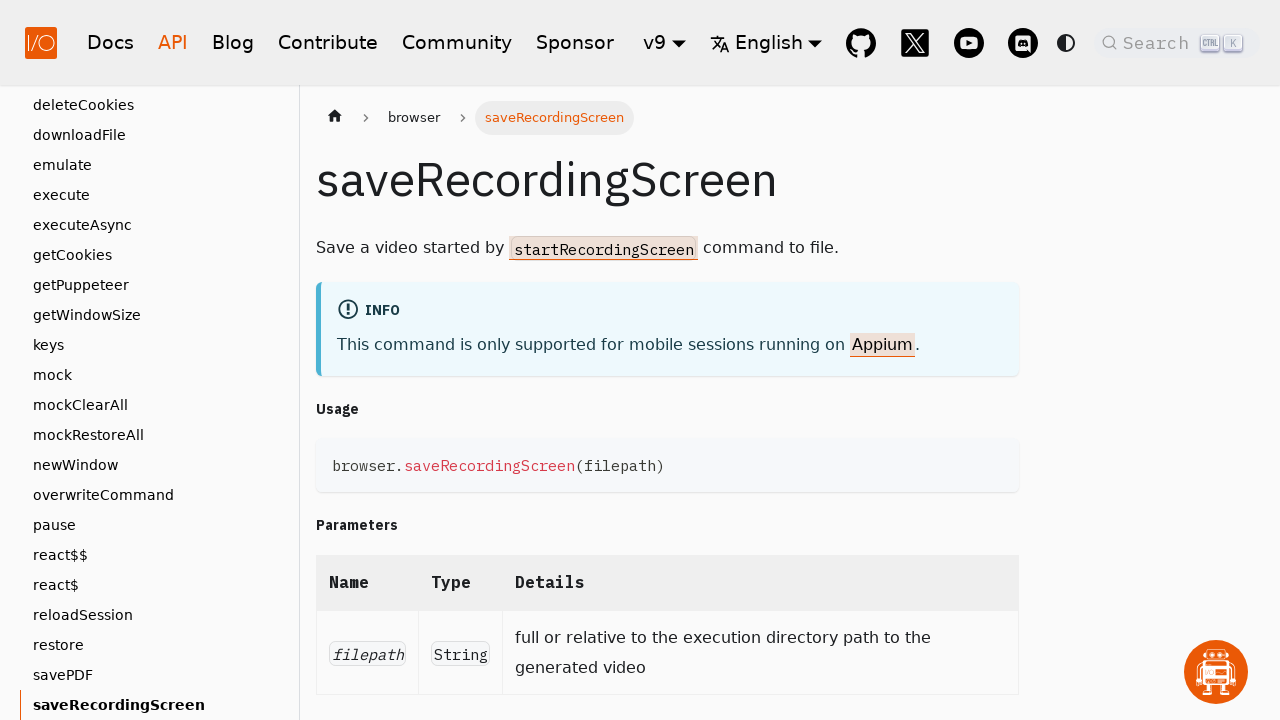

Page title header loaded for 'saveRecordingScreen'
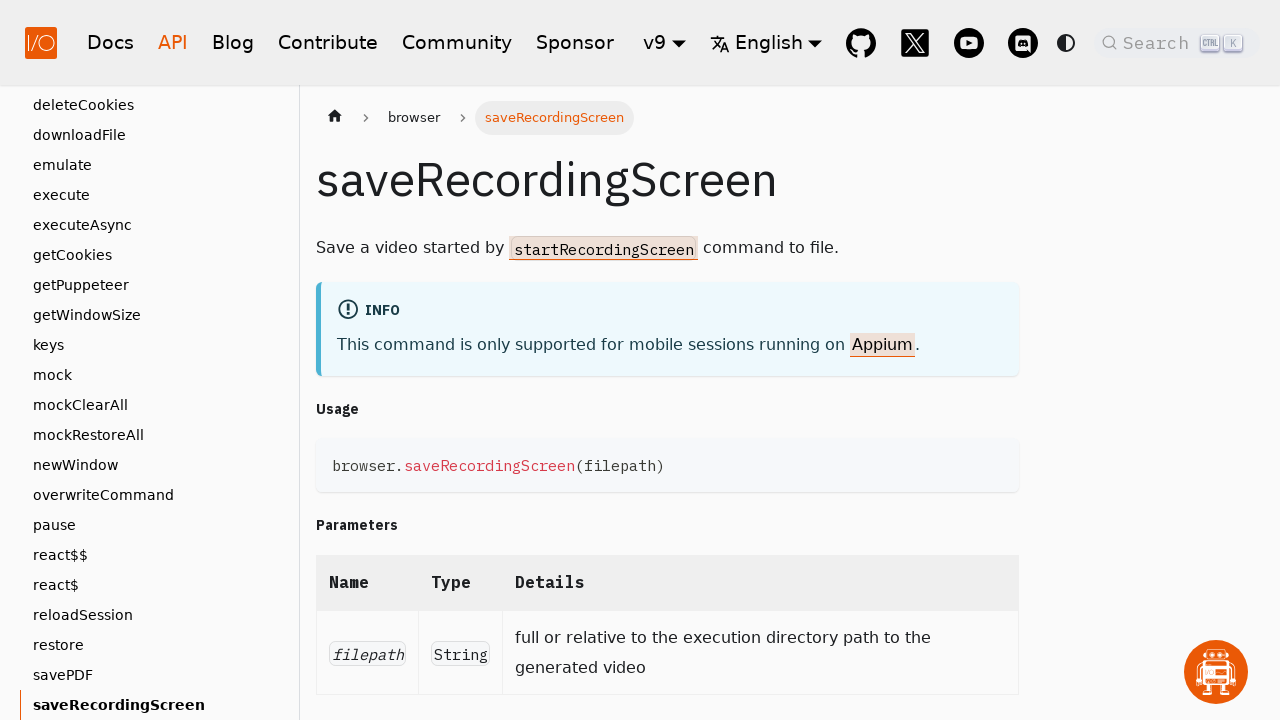

Verified page title 'saveRecordingScreen' matches link text 'saveRecordingScreen'
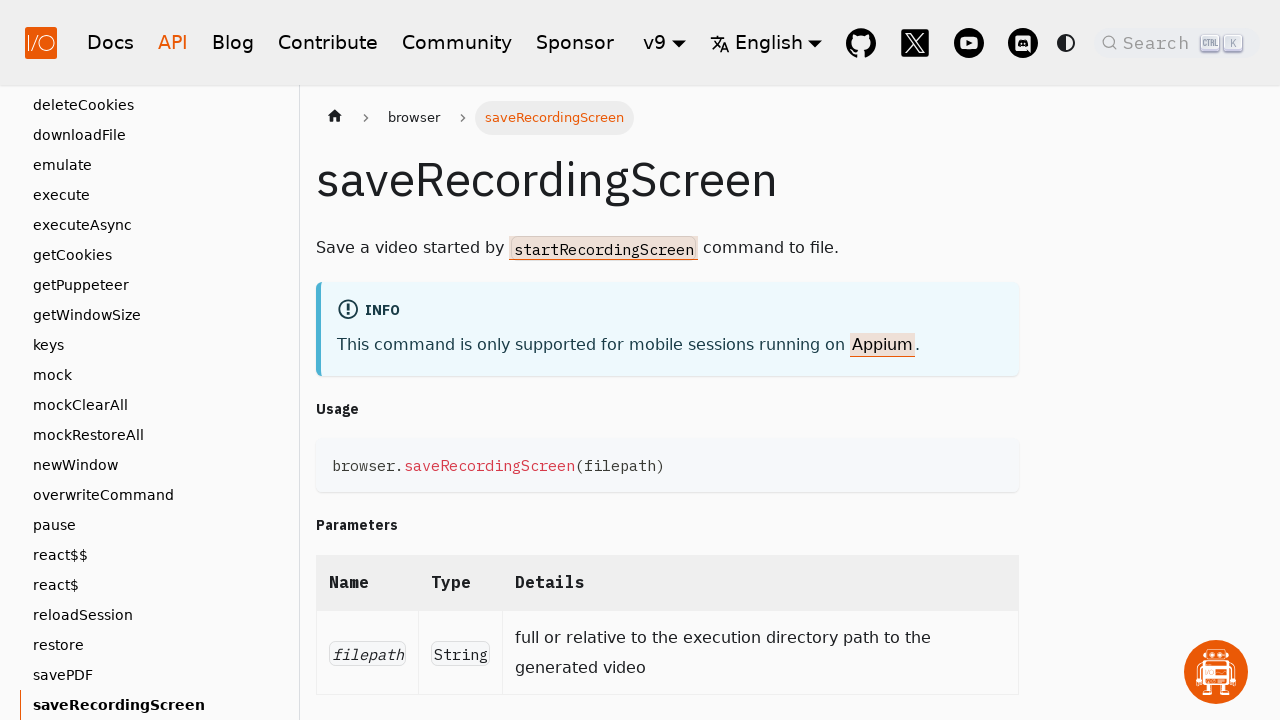

Clicked sub-link 'saveScreenshot' at (155, 705) on .theme-doc-sidebar-item-link-level-2 .menu__link >> nth=39
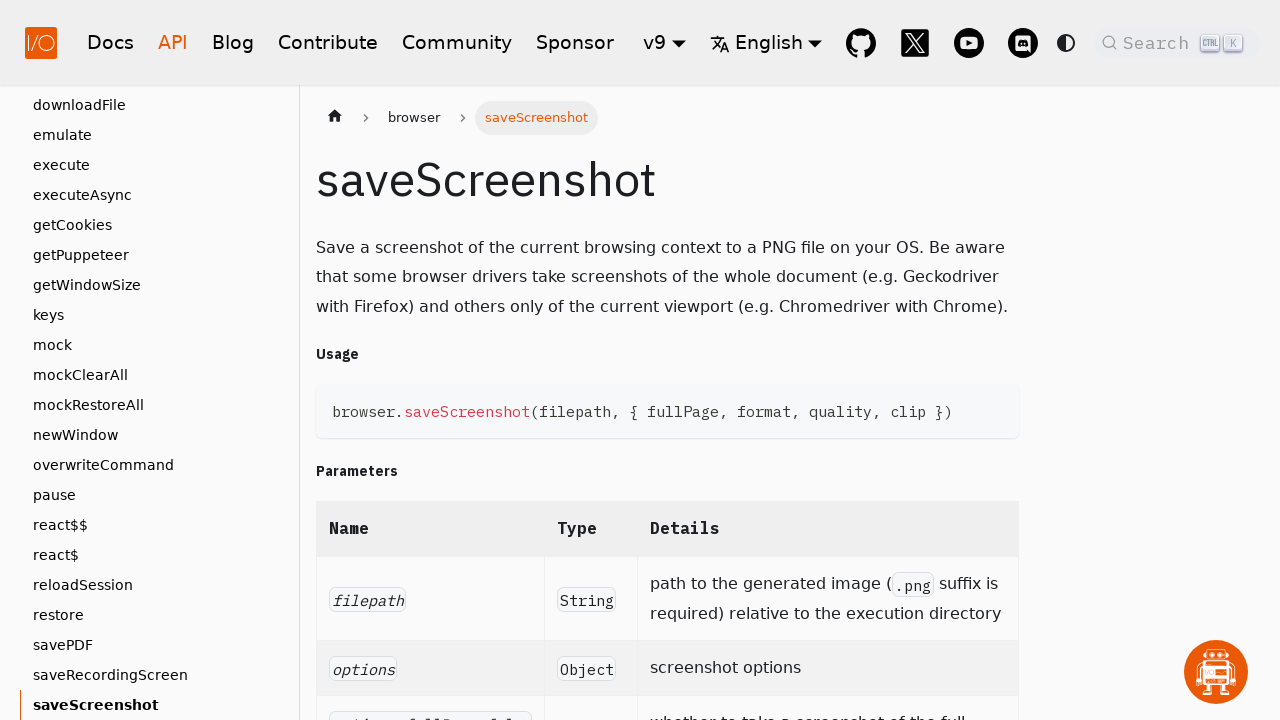

Page title header loaded for 'saveScreenshot'
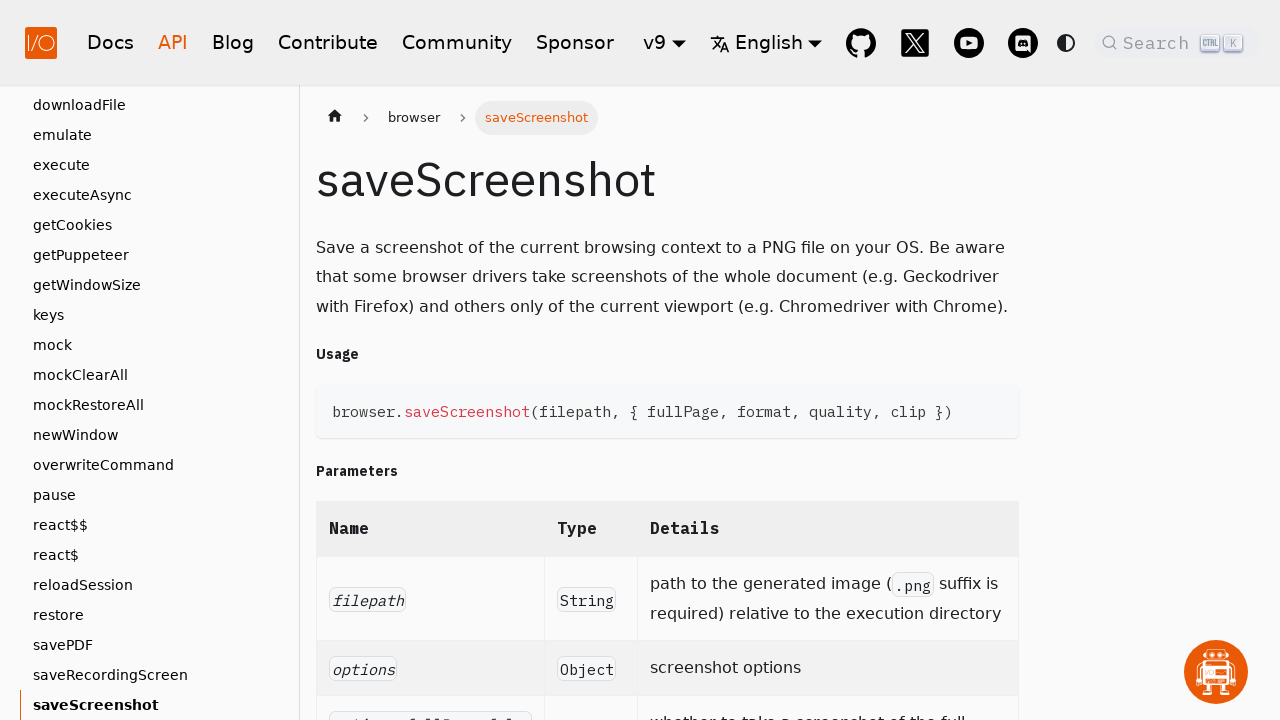

Verified page title 'saveScreenshot' matches link text 'saveScreenshot'
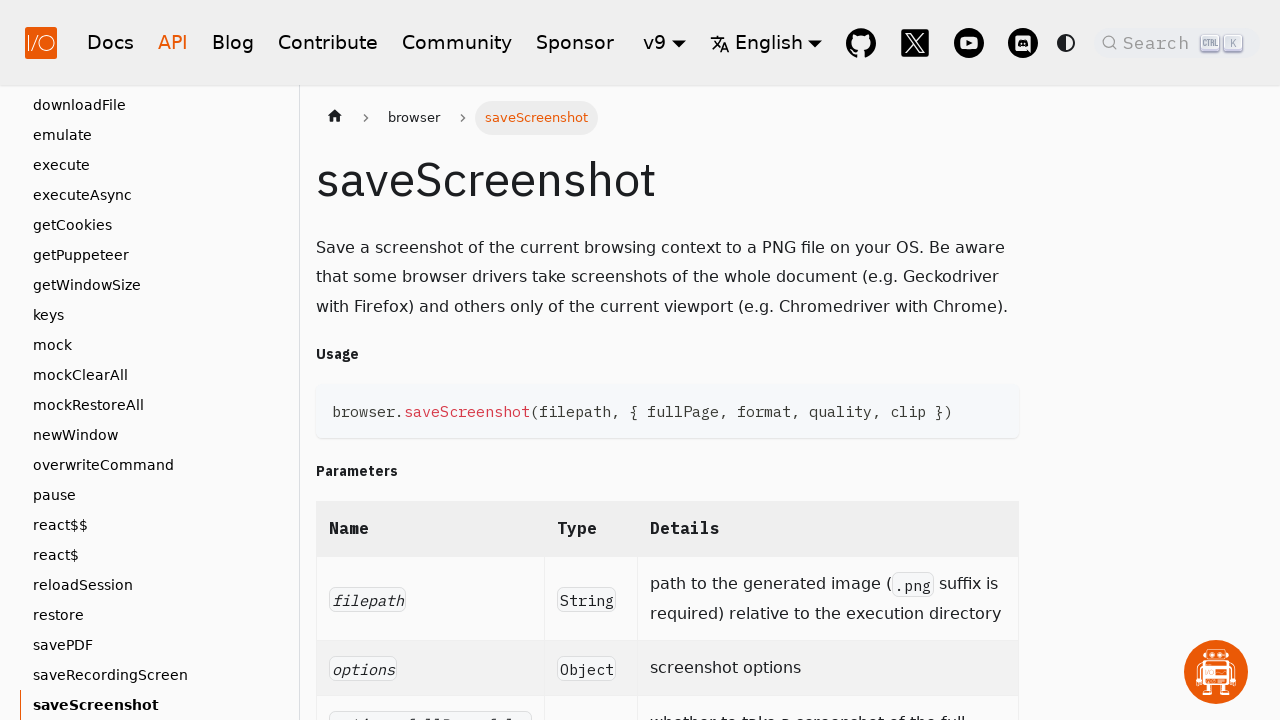

Clicked sub-link 'scroll' at (155, 705) on .theme-doc-sidebar-item-link-level-2 .menu__link >> nth=40
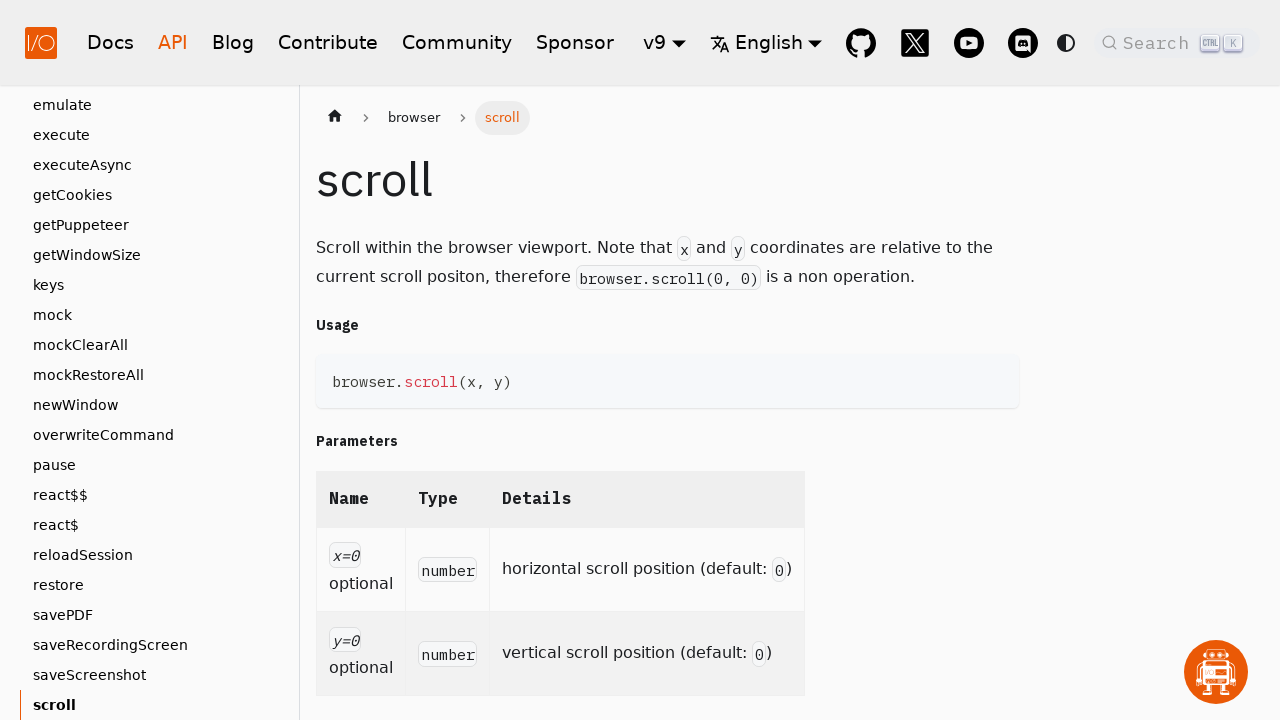

Page title header loaded for 'scroll'
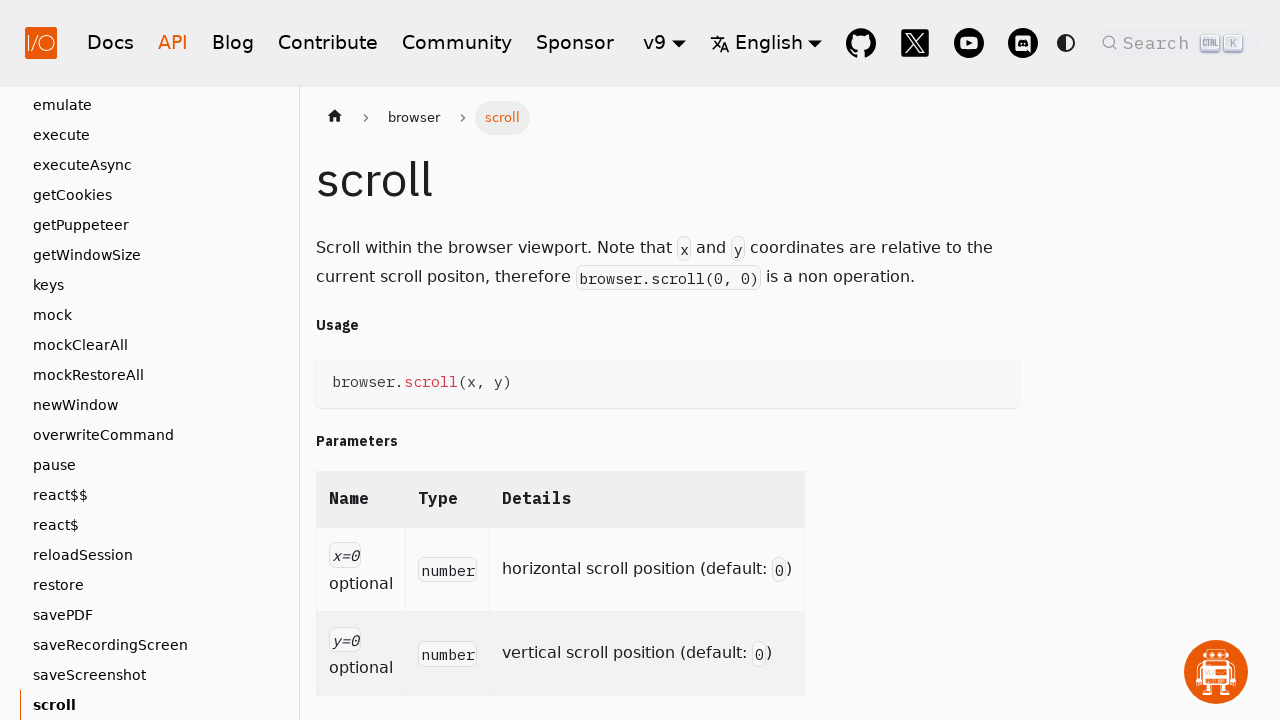

Verified page title 'scroll' matches link text 'scroll'
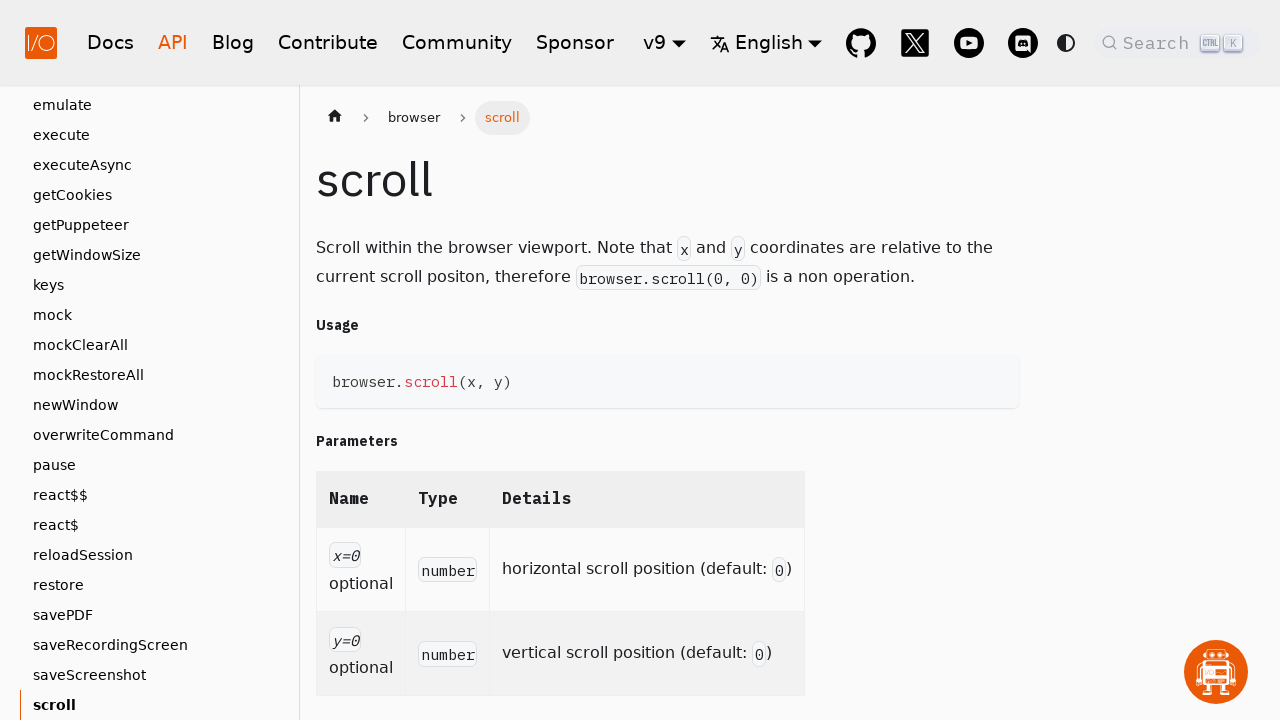

Clicked sub-link 'setCookies' at (155, 705) on .theme-doc-sidebar-item-link-level-2 .menu__link >> nth=41
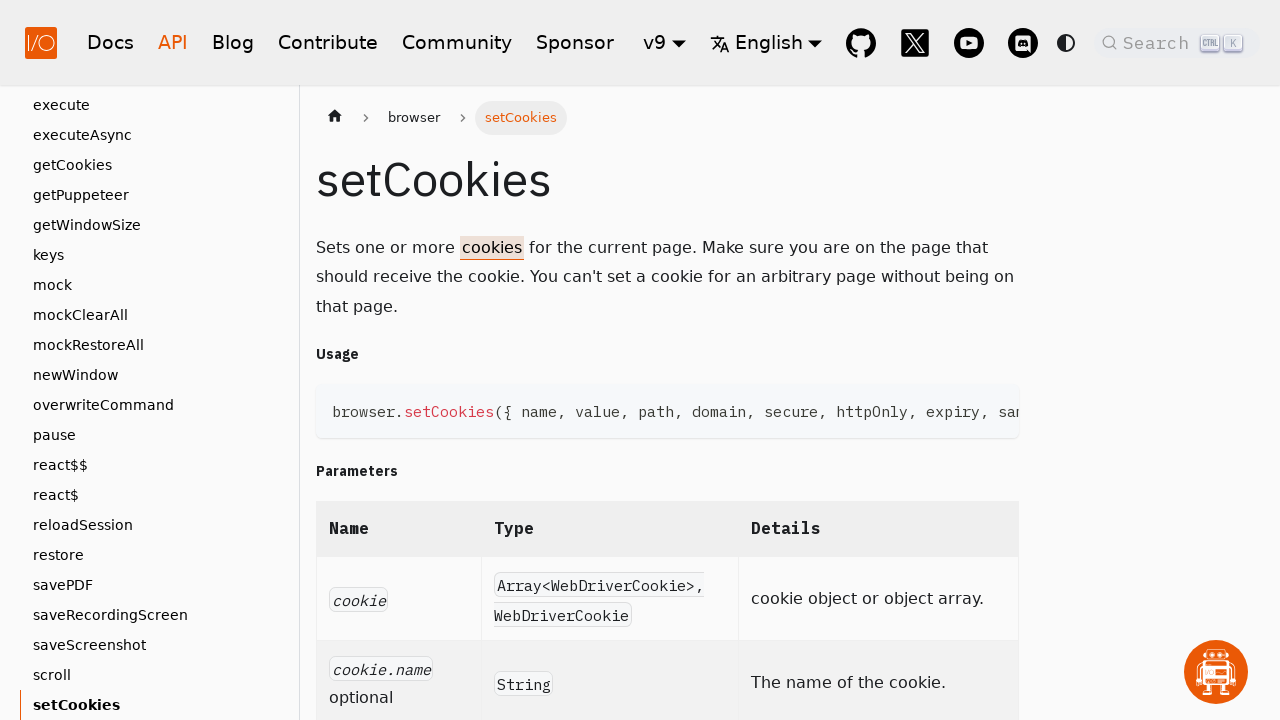

Page title header loaded for 'setCookies'
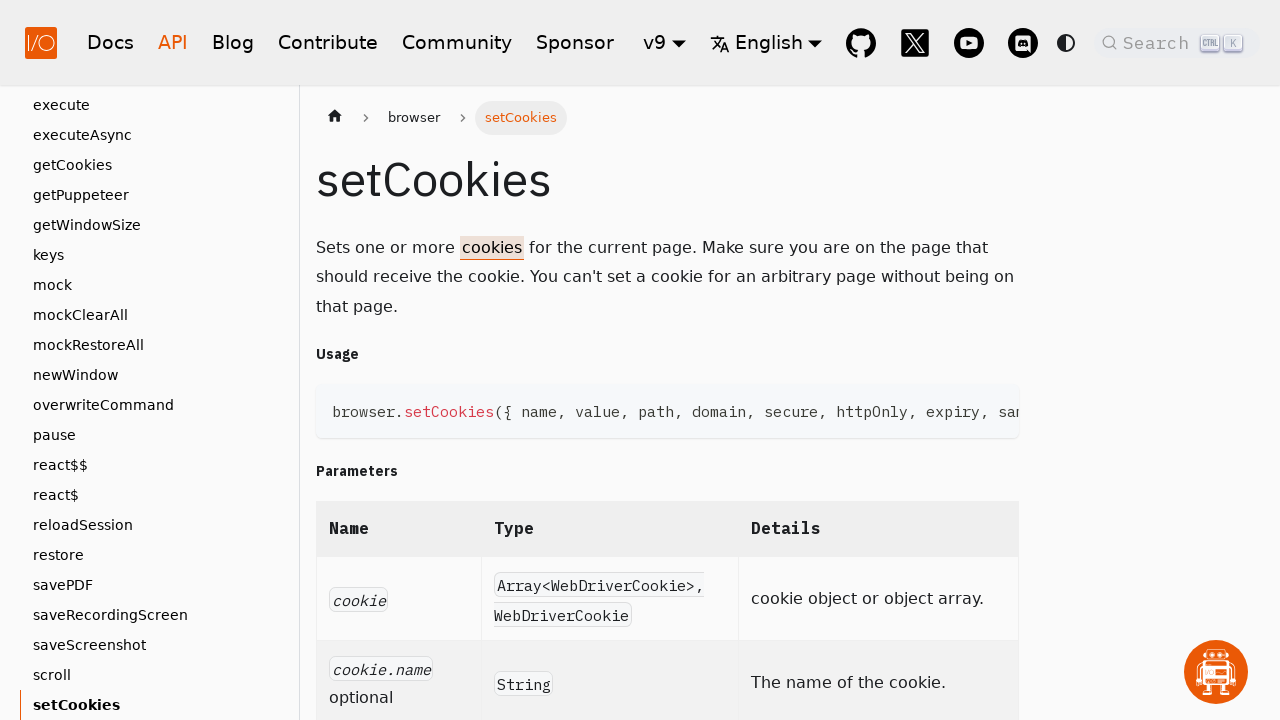

Verified page title 'setCookies' matches link text 'setCookies'
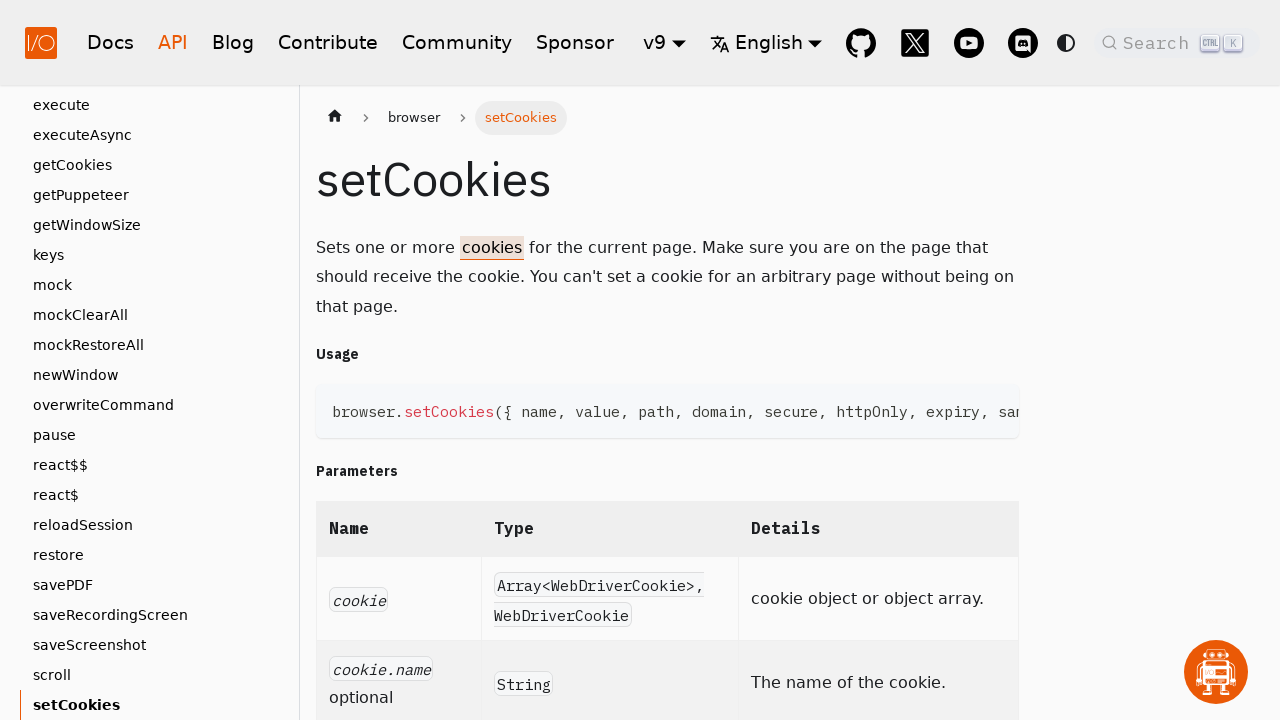

Clicked sub-link 'setTimeout' at (155, 705) on .theme-doc-sidebar-item-link-level-2 .menu__link >> nth=42
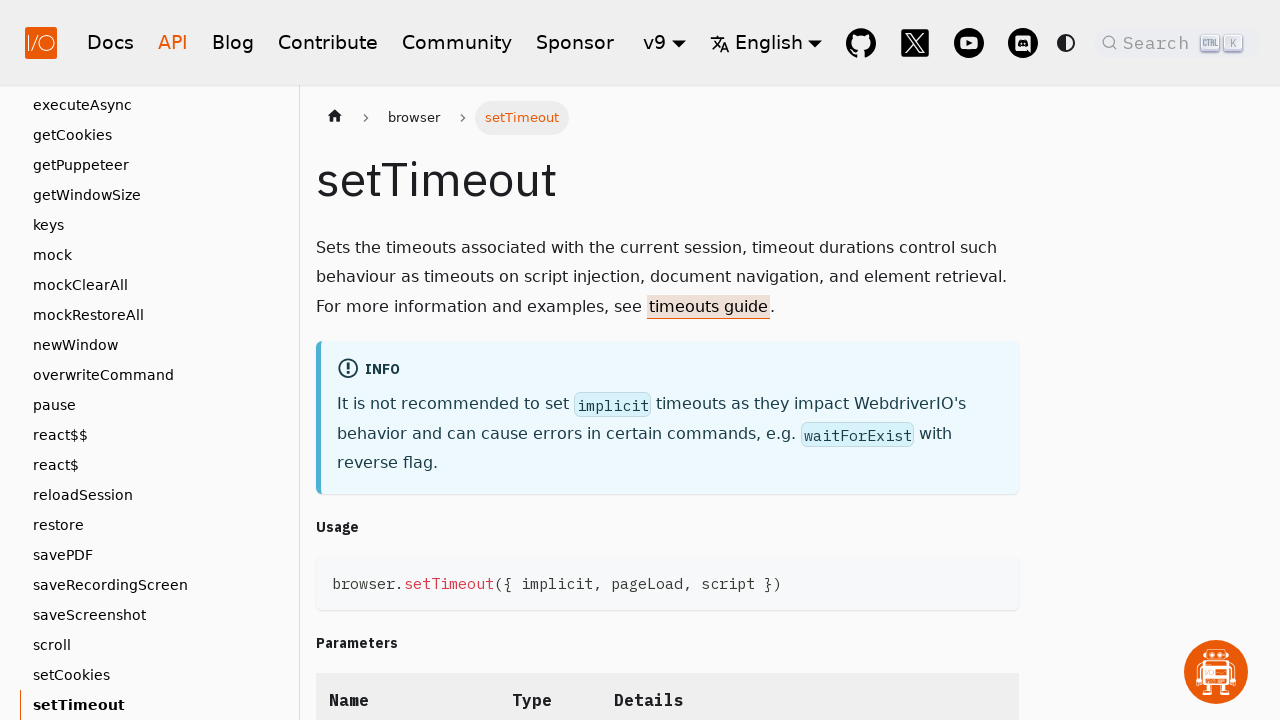

Page title header loaded for 'setTimeout'
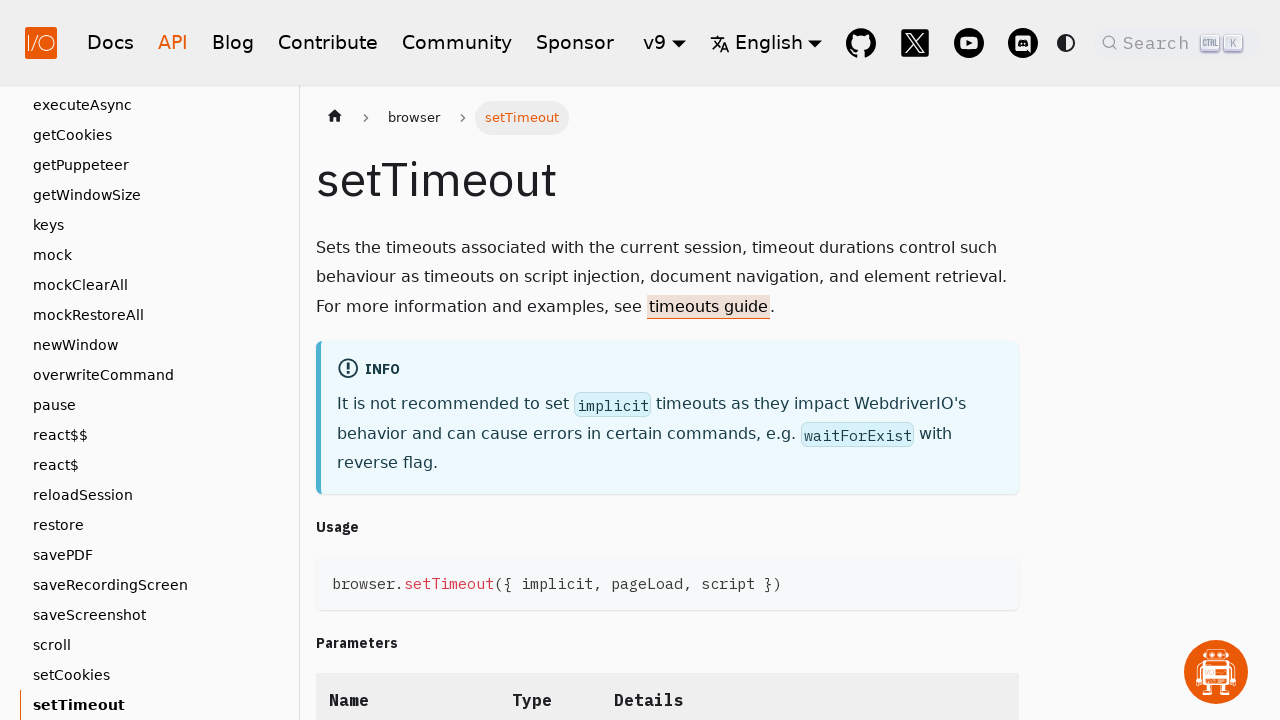

Verified page title 'setTimeout' matches link text 'setTimeout'
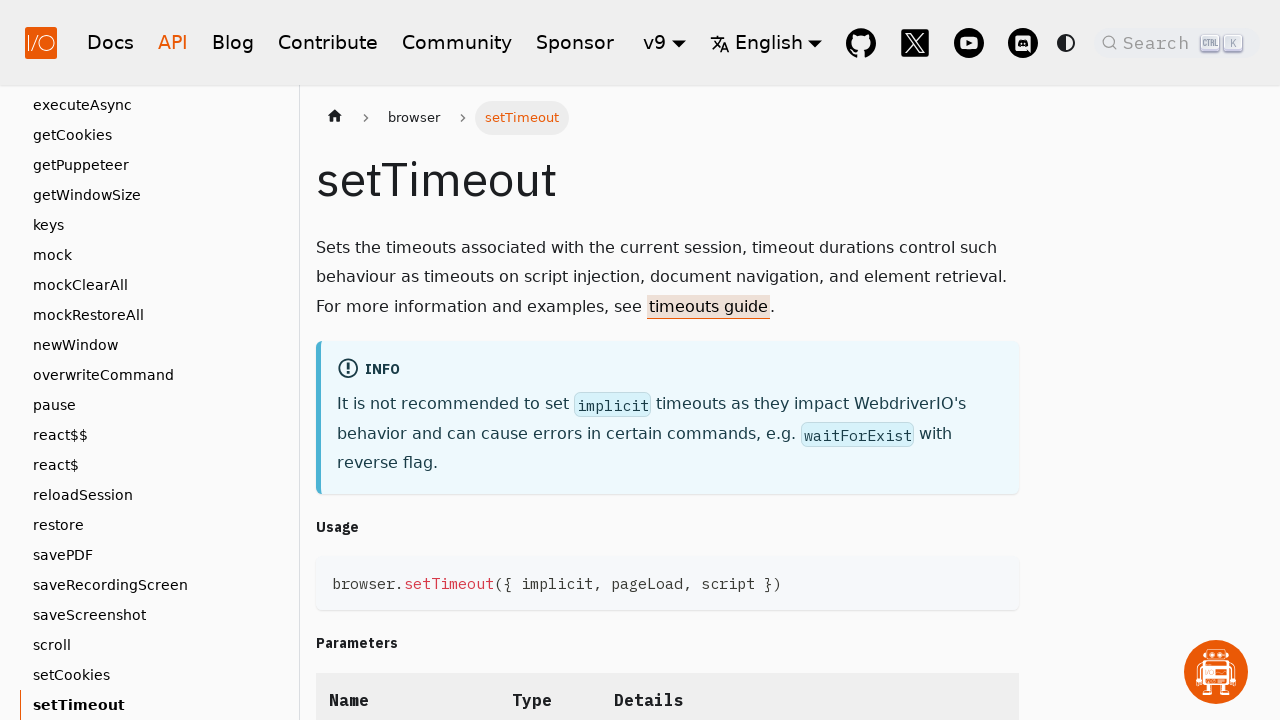

Clicked sub-link 'setViewport' at (155, 705) on .theme-doc-sidebar-item-link-level-2 .menu__link >> nth=43
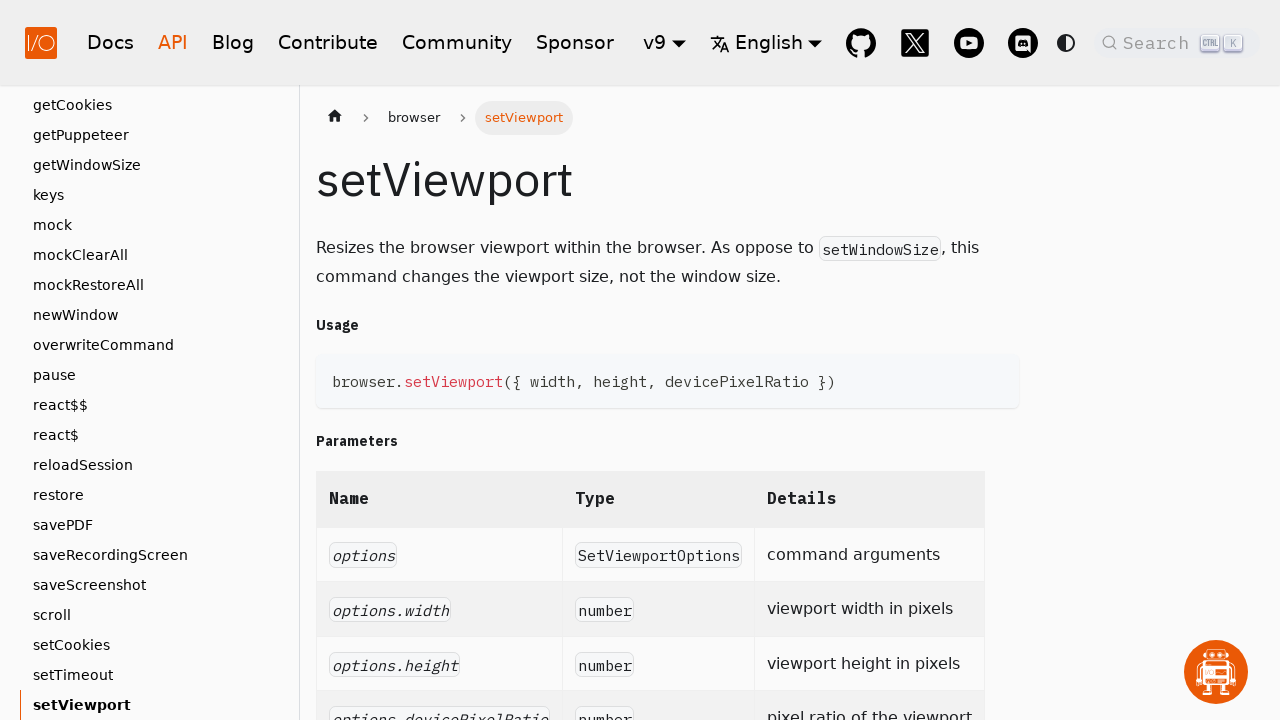

Page title header loaded for 'setViewport'
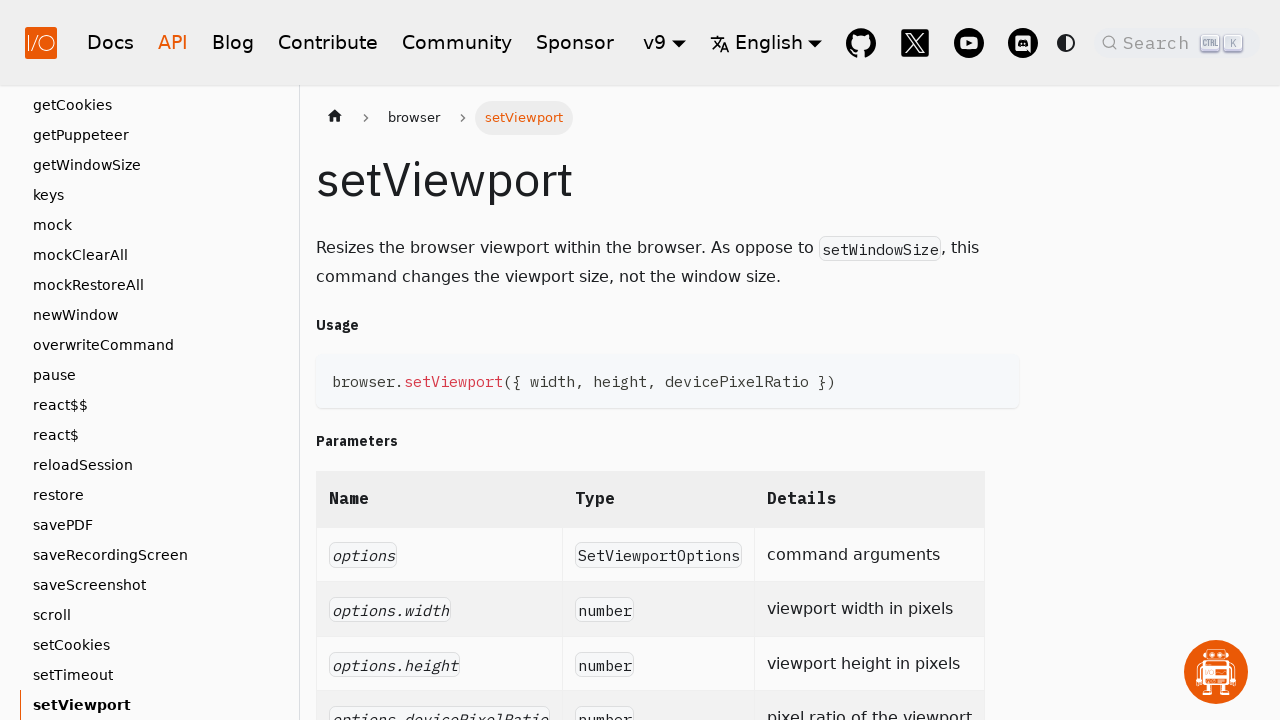

Verified page title 'setViewport' matches link text 'setViewport'
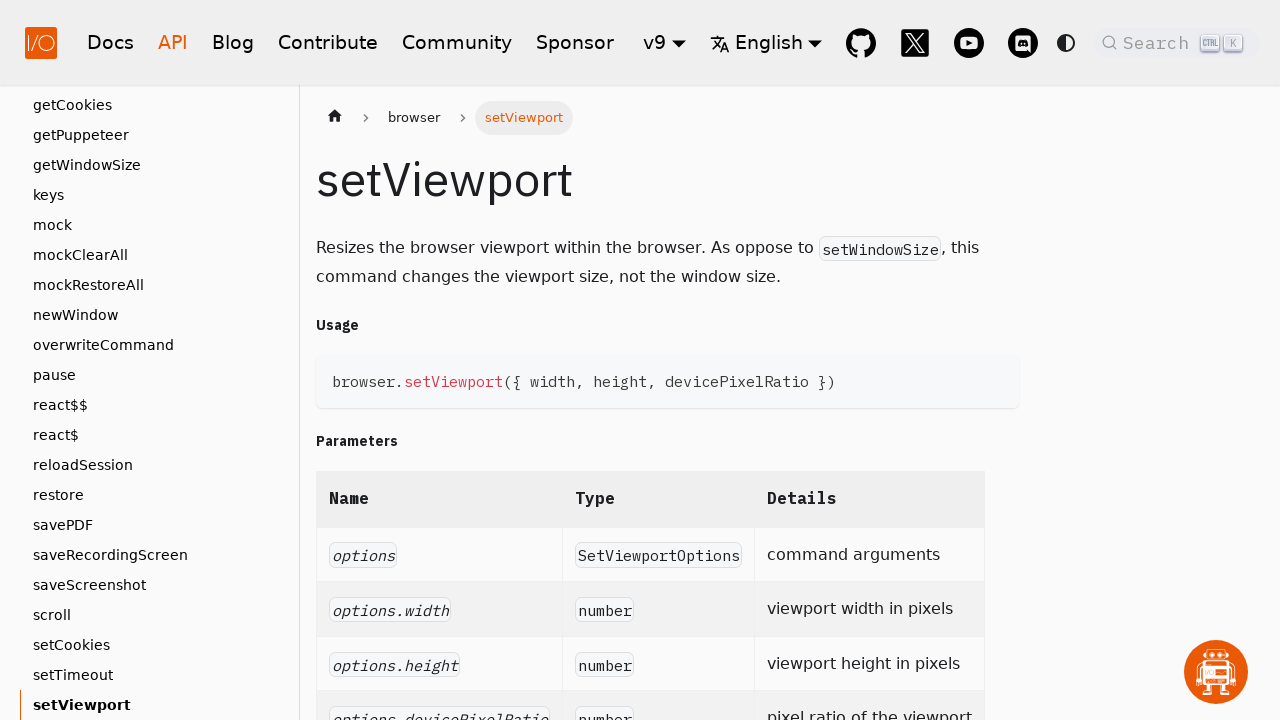

Clicked sub-link 'setWindowSize' at (155, 705) on .theme-doc-sidebar-item-link-level-2 .menu__link >> nth=44
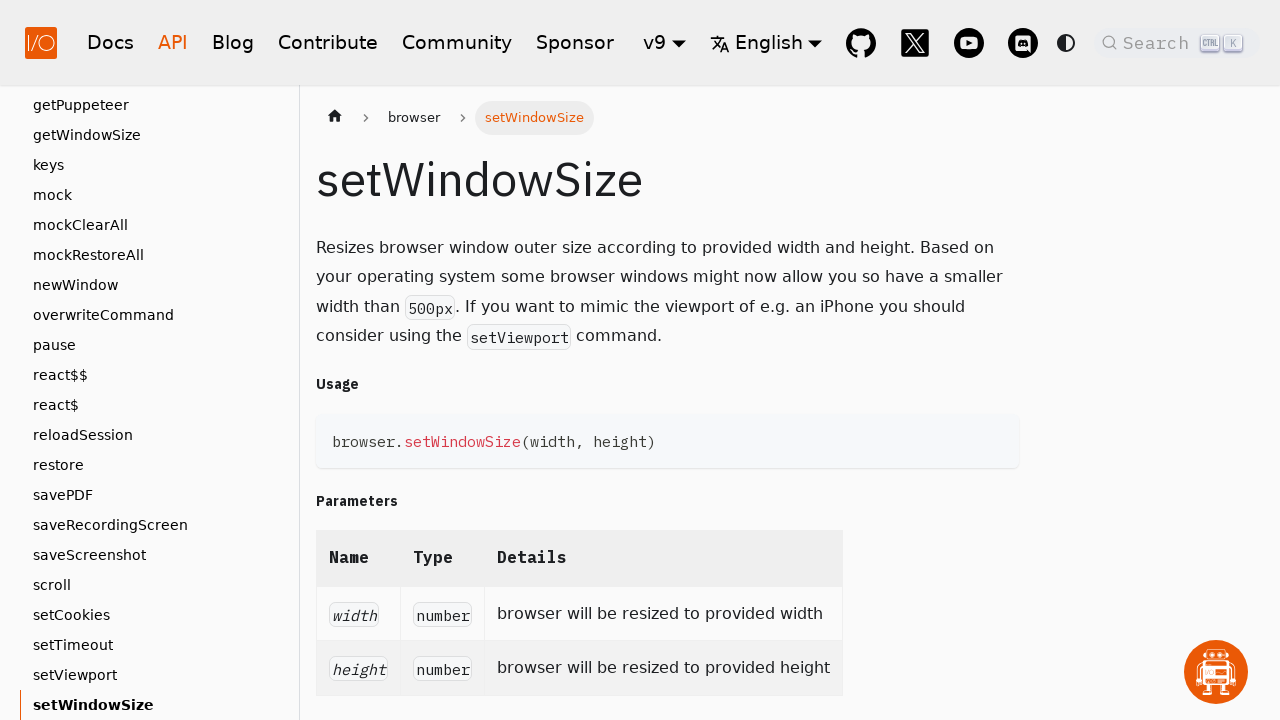

Page title header loaded for 'setWindowSize'
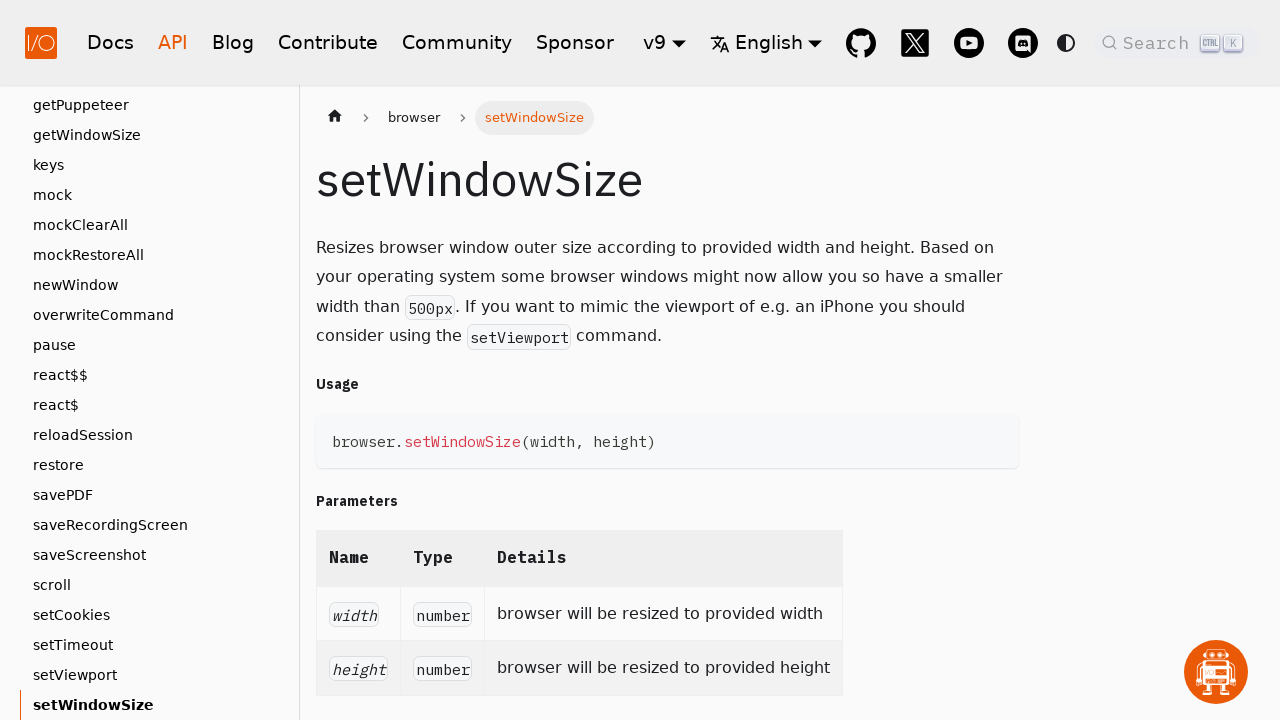

Verified page title 'setWindowSize' matches link text 'setWindowSize'
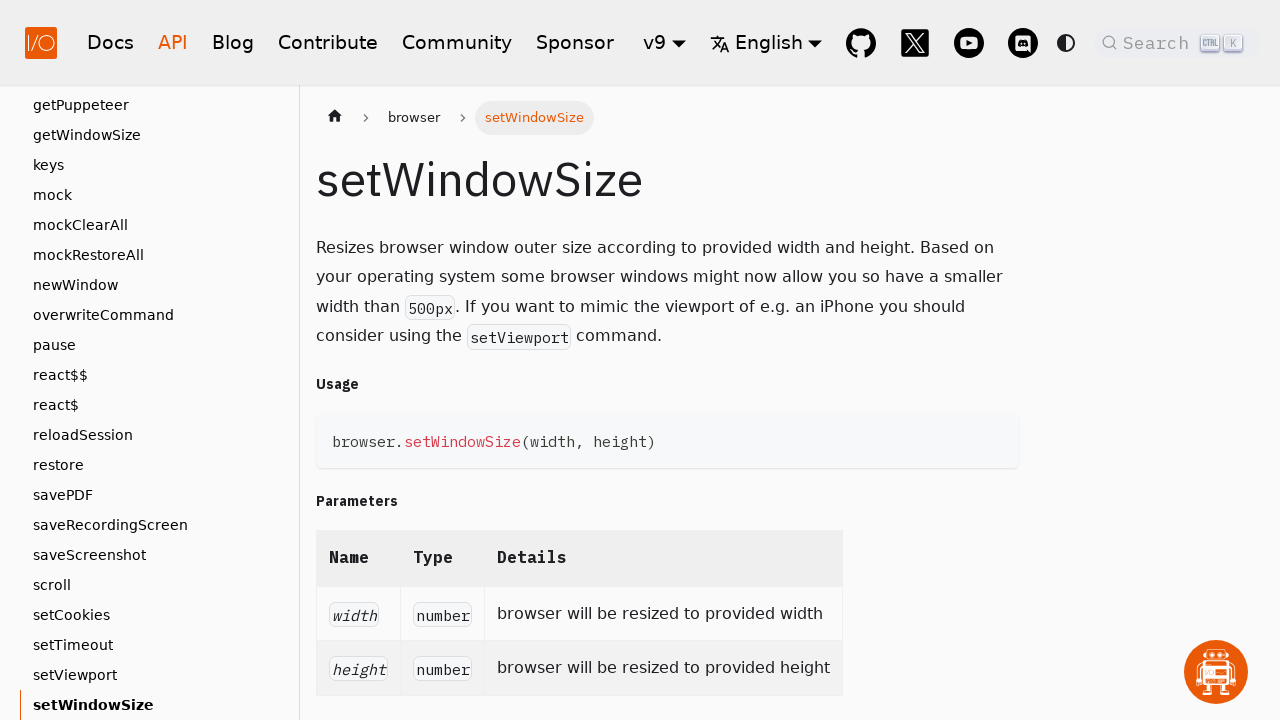

Clicked sub-link 'switchFrame' at (155, 705) on .theme-doc-sidebar-item-link-level-2 .menu__link >> nth=45
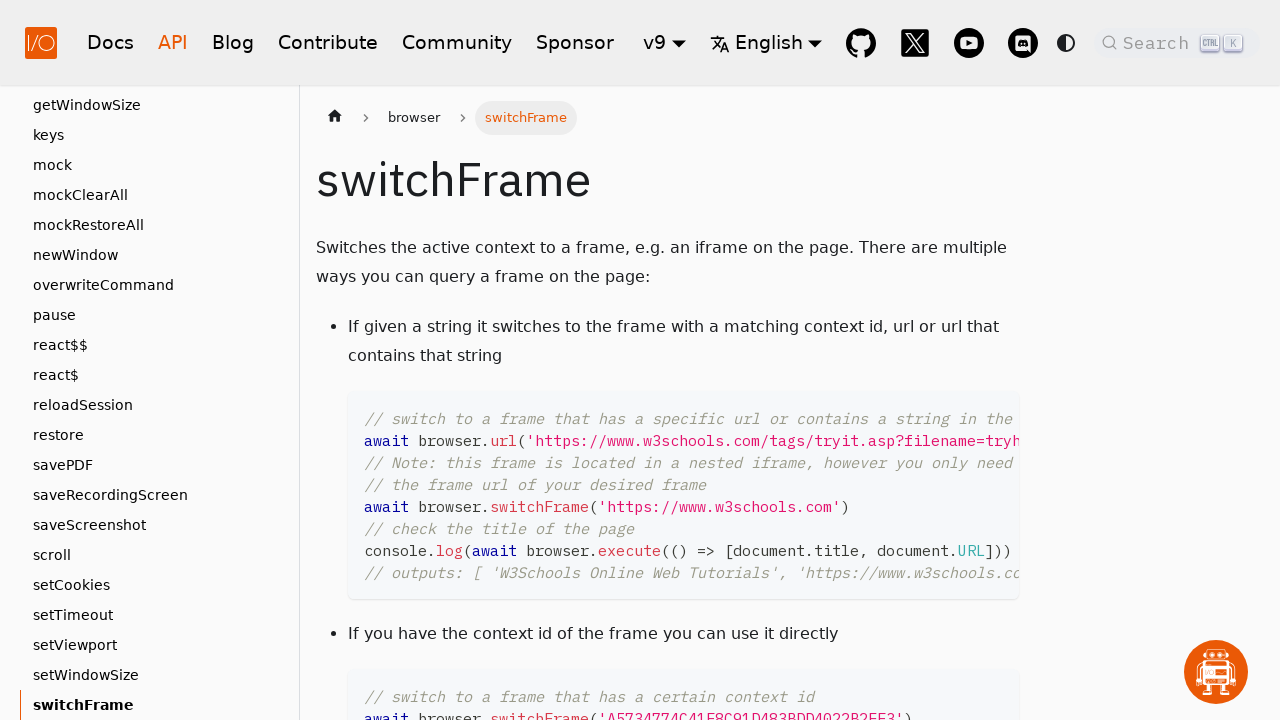

Page title header loaded for 'switchFrame'
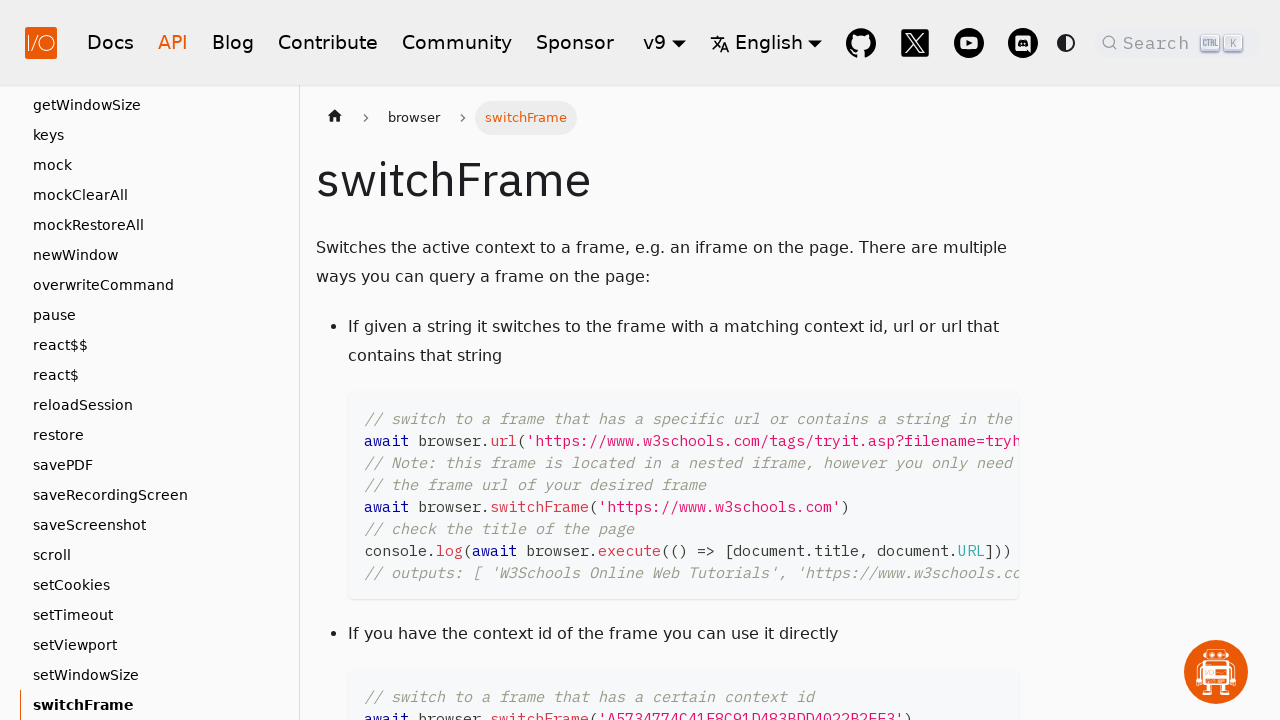

Verified page title 'switchFrame' matches link text 'switchFrame'
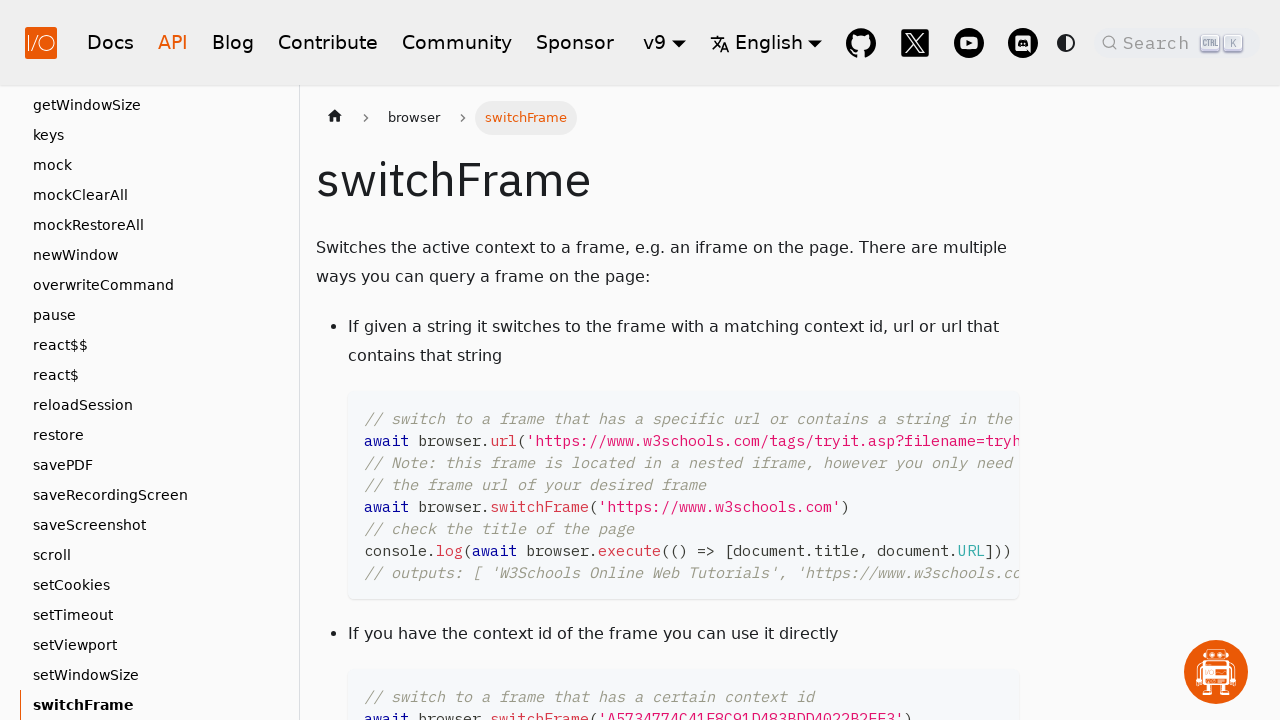

Clicked sub-link 'switchWindow' at (155, 705) on .theme-doc-sidebar-item-link-level-2 .menu__link >> nth=46
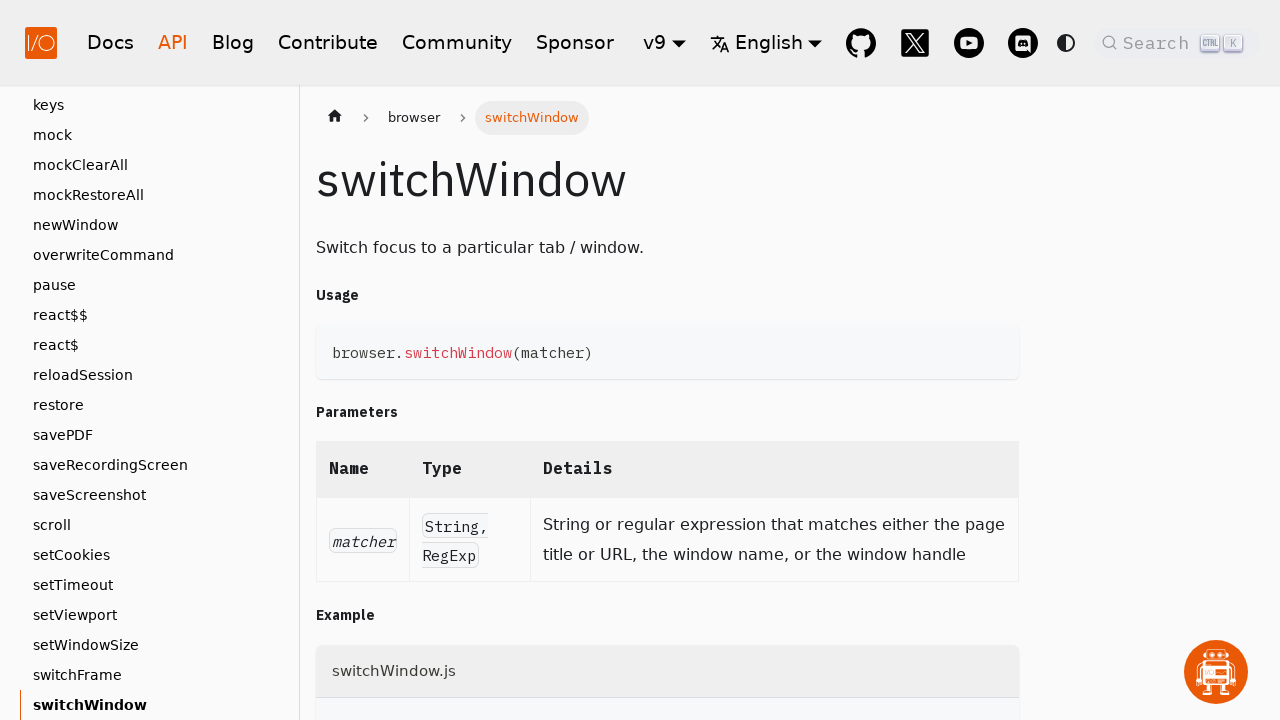

Page title header loaded for 'switchWindow'
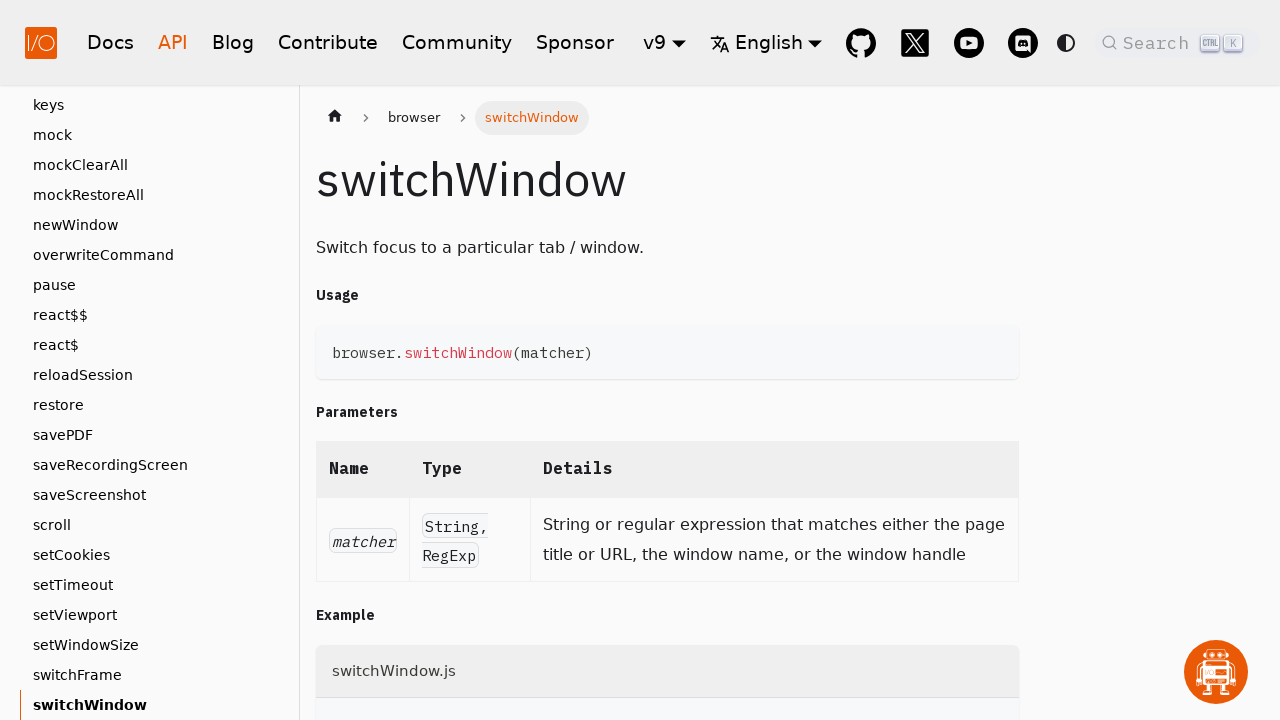

Verified page title 'switchWindow' matches link text 'switchWindow'
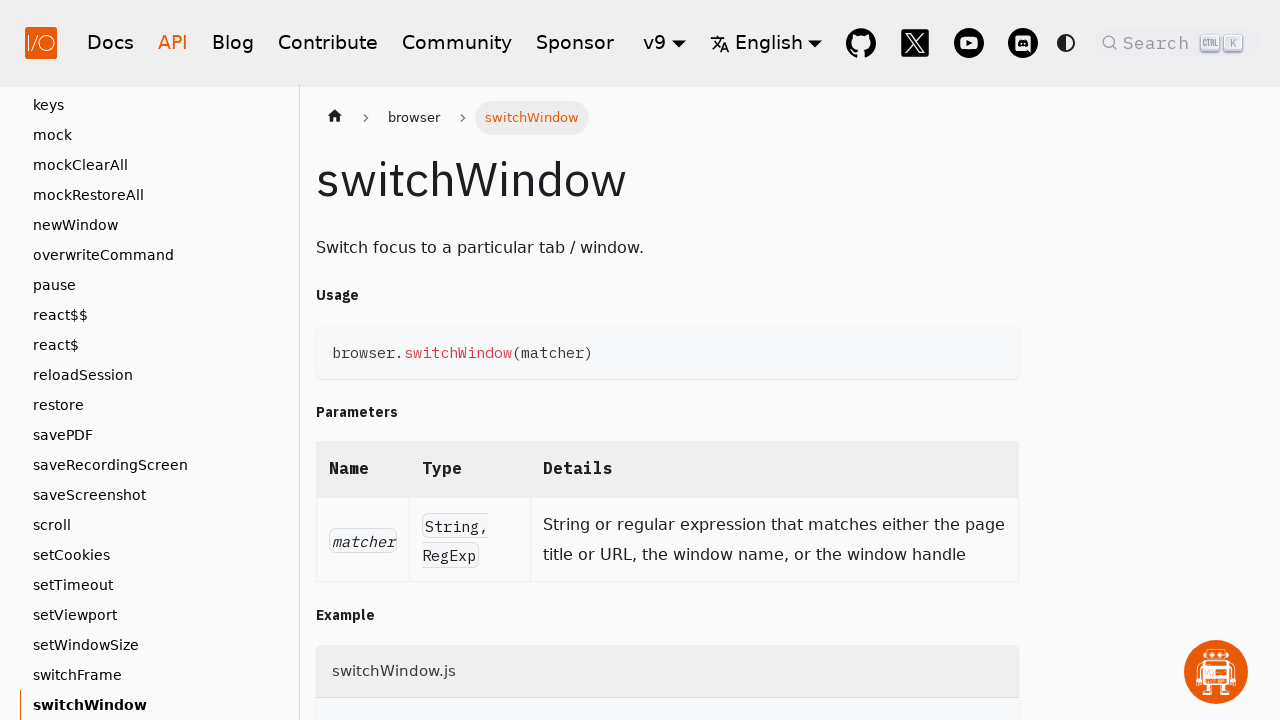

Clicked sub-link 'throttle' at (155, 705) on .theme-doc-sidebar-item-link-level-2 .menu__link >> nth=47
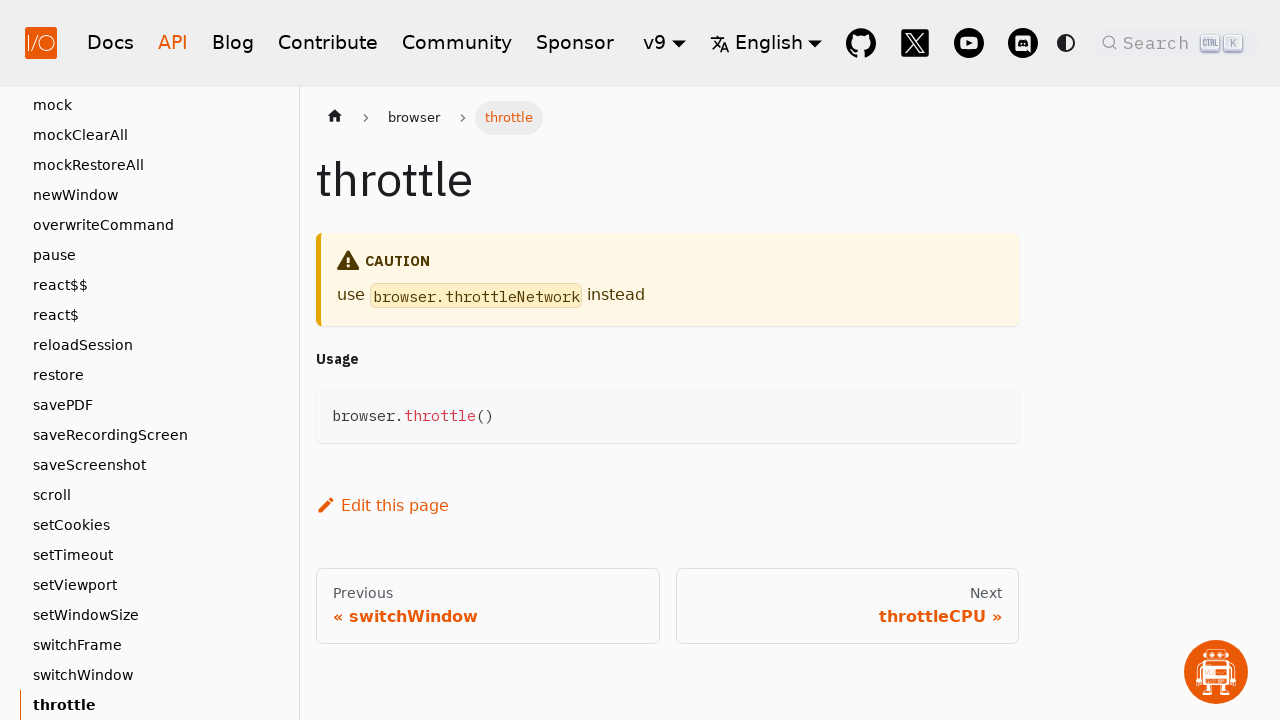

Page title header loaded for 'throttle'
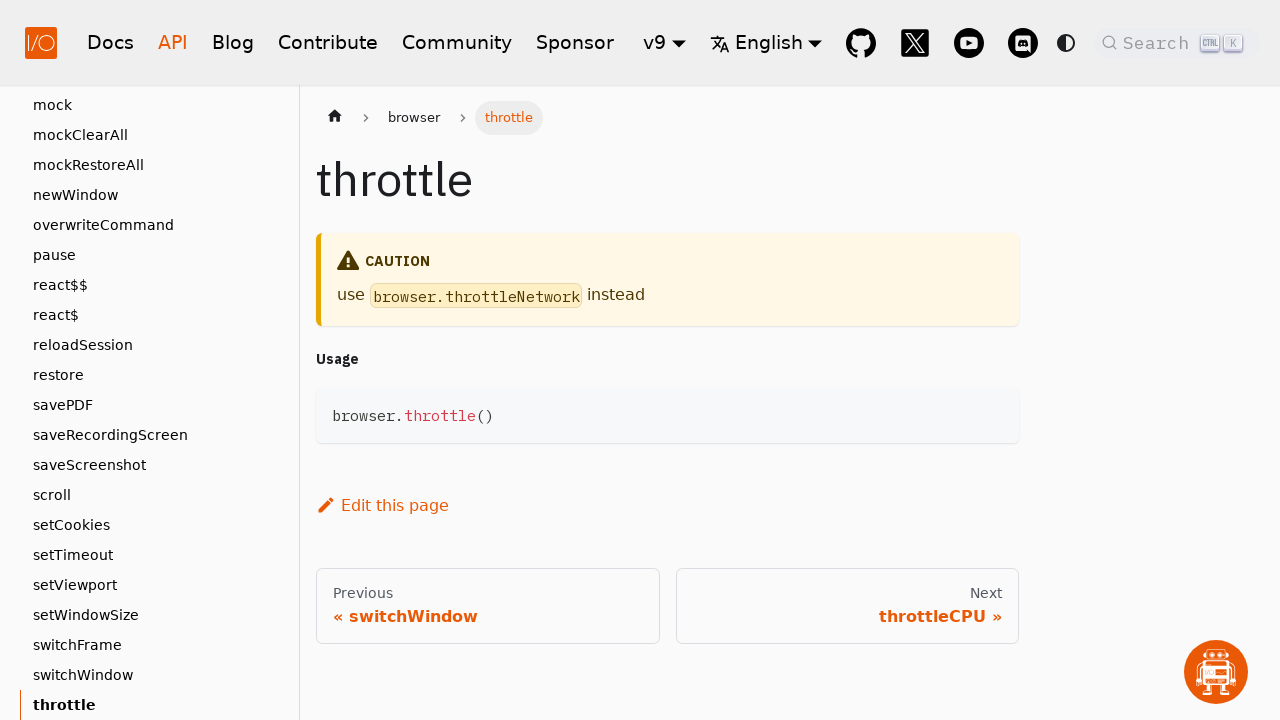

Verified page title 'throttle' matches link text 'throttle'
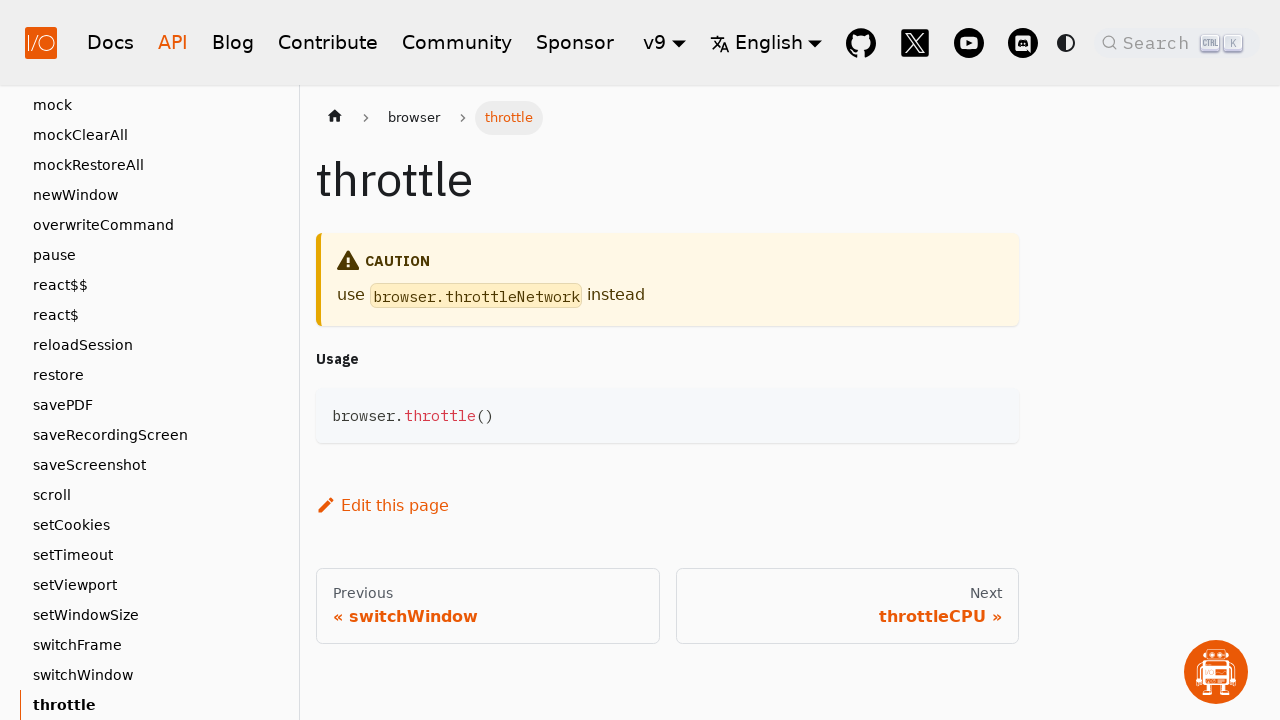

Clicked sub-link 'throttleCPU' at (155, 705) on .theme-doc-sidebar-item-link-level-2 .menu__link >> nth=48
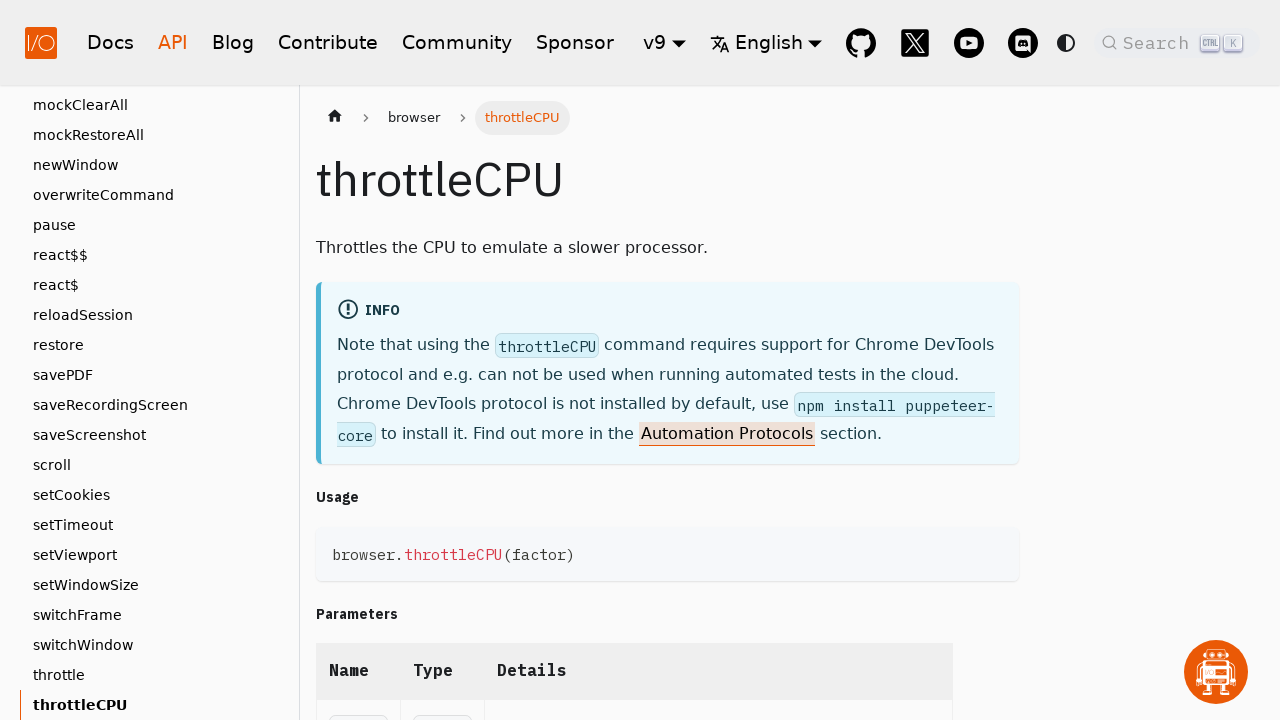

Page title header loaded for 'throttleCPU'
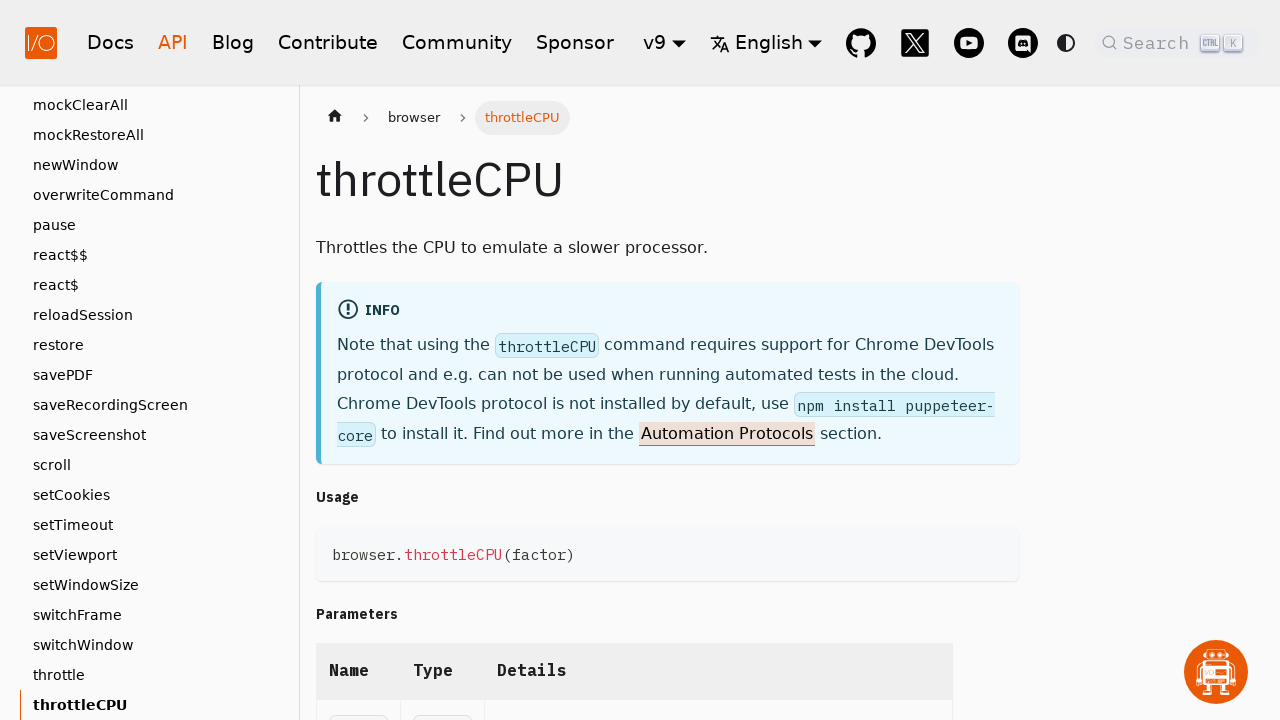

Verified page title 'throttleCPU' matches link text 'throttleCPU'
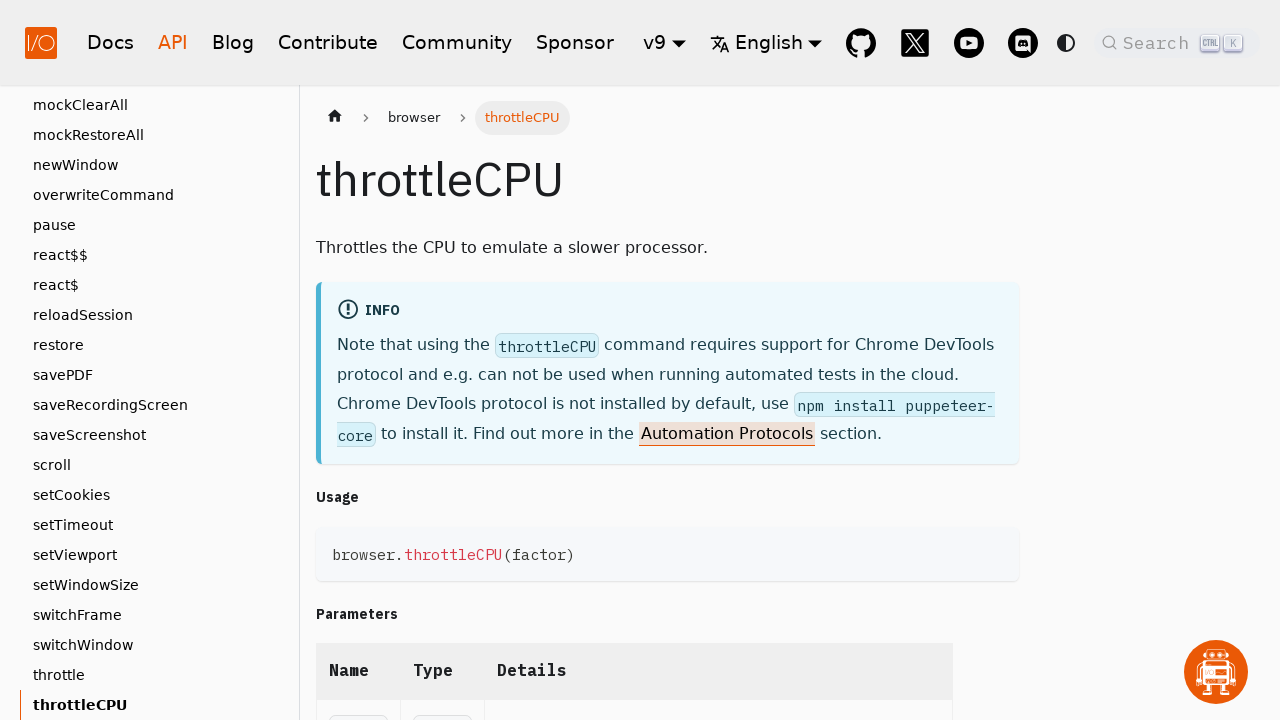

Clicked sub-link 'throttleNetwork' at (155, 705) on .theme-doc-sidebar-item-link-level-2 .menu__link >> nth=49
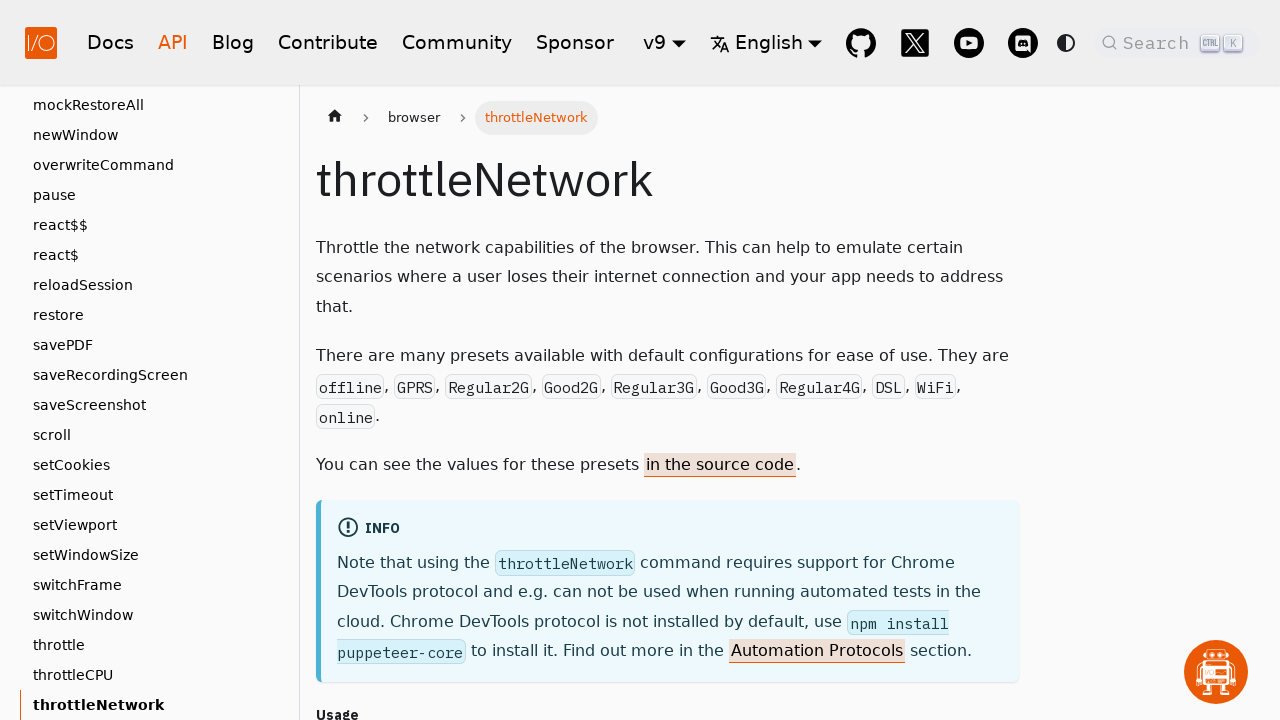

Page title header loaded for 'throttleNetwork'
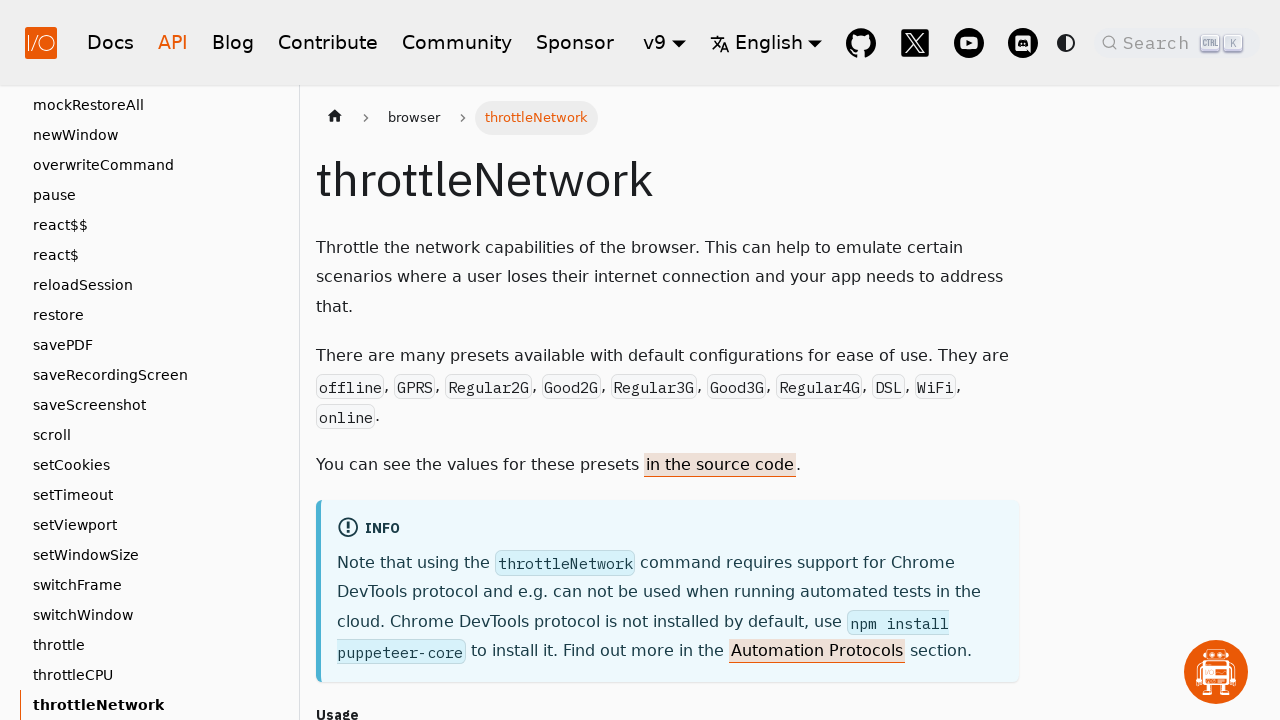

Verified page title 'throttleNetwork' matches link text 'throttleNetwork'
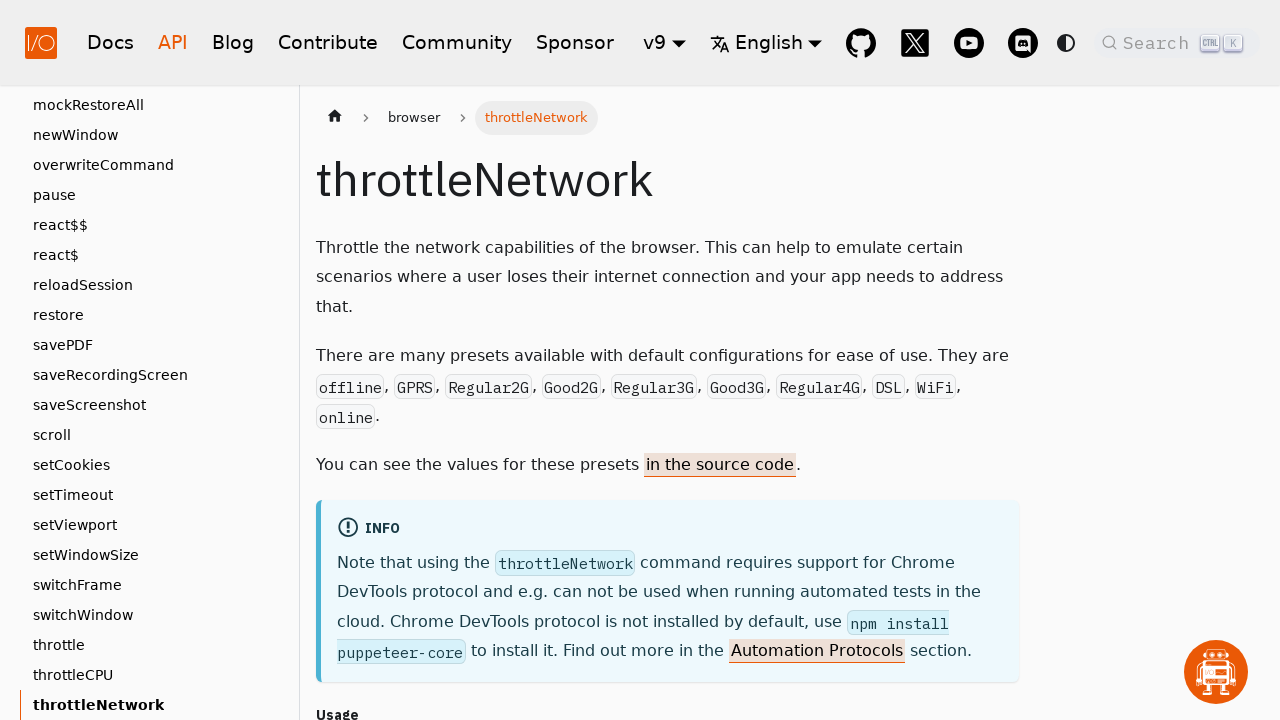

Clicked sub-link 'touchAction' at (155, 705) on .theme-doc-sidebar-item-link-level-2 .menu__link >> nth=50
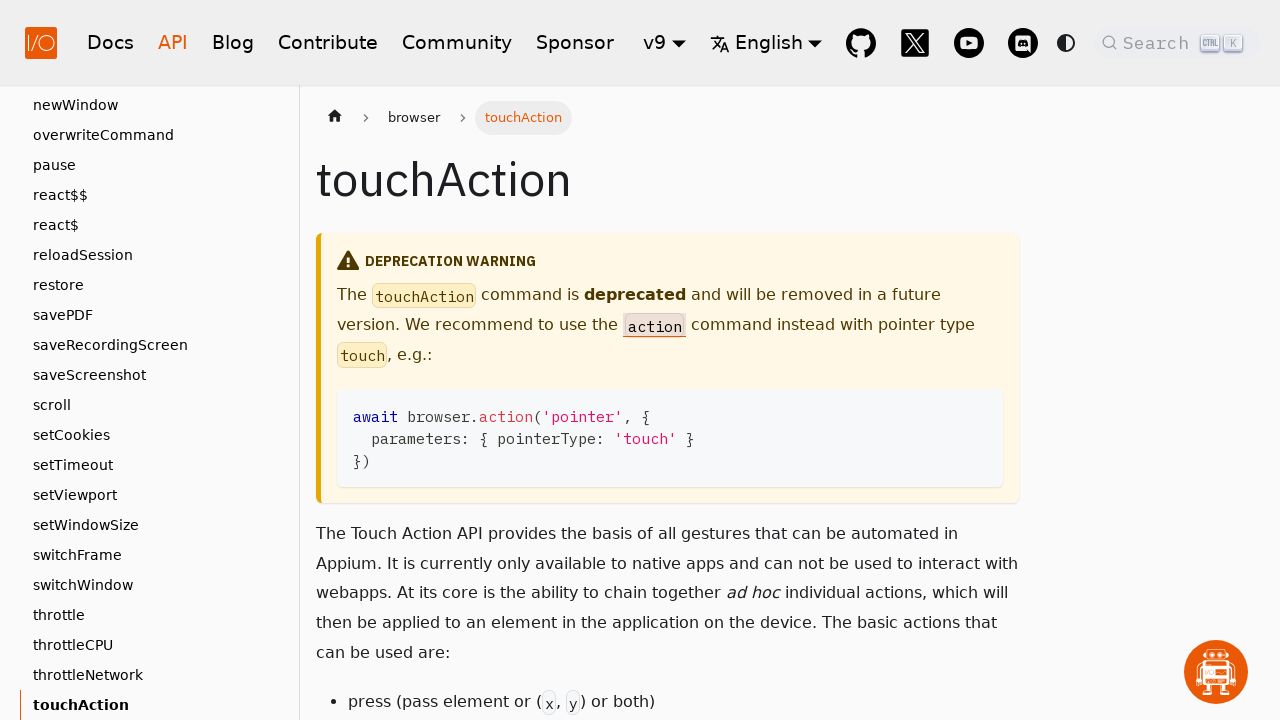

Page title header loaded for 'touchAction'
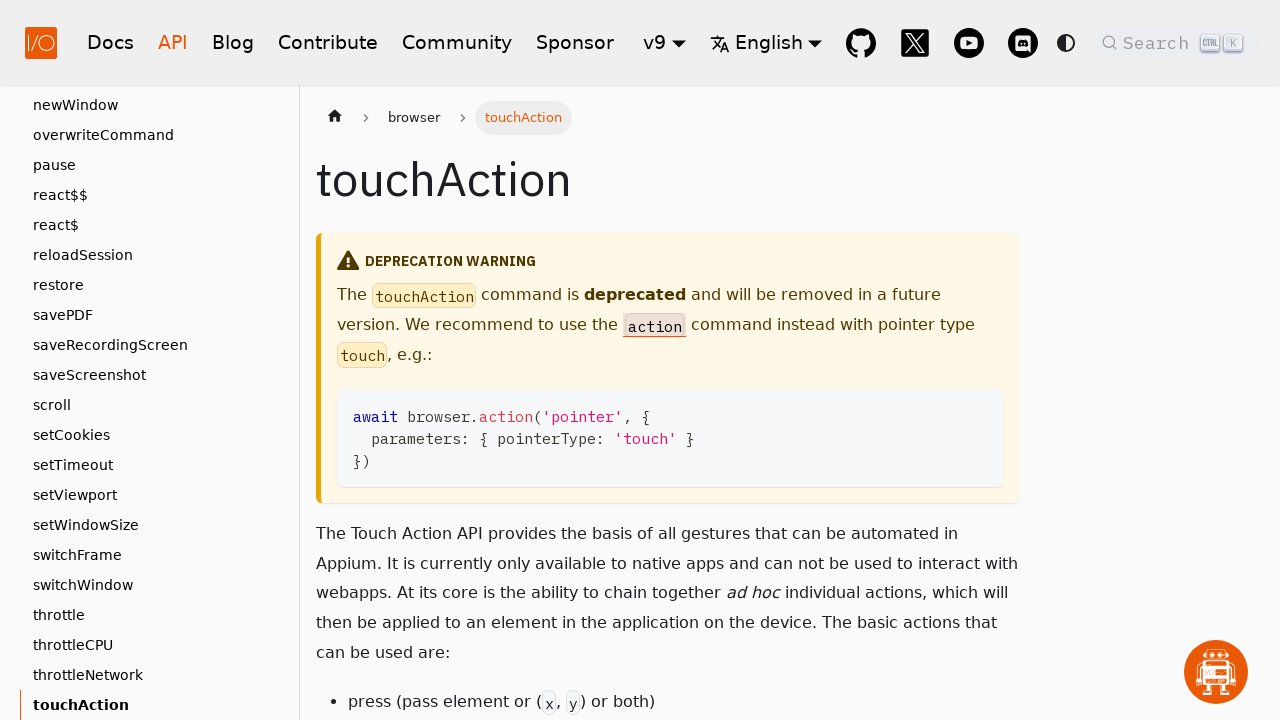

Verified page title 'touchAction' matches link text 'touchAction'
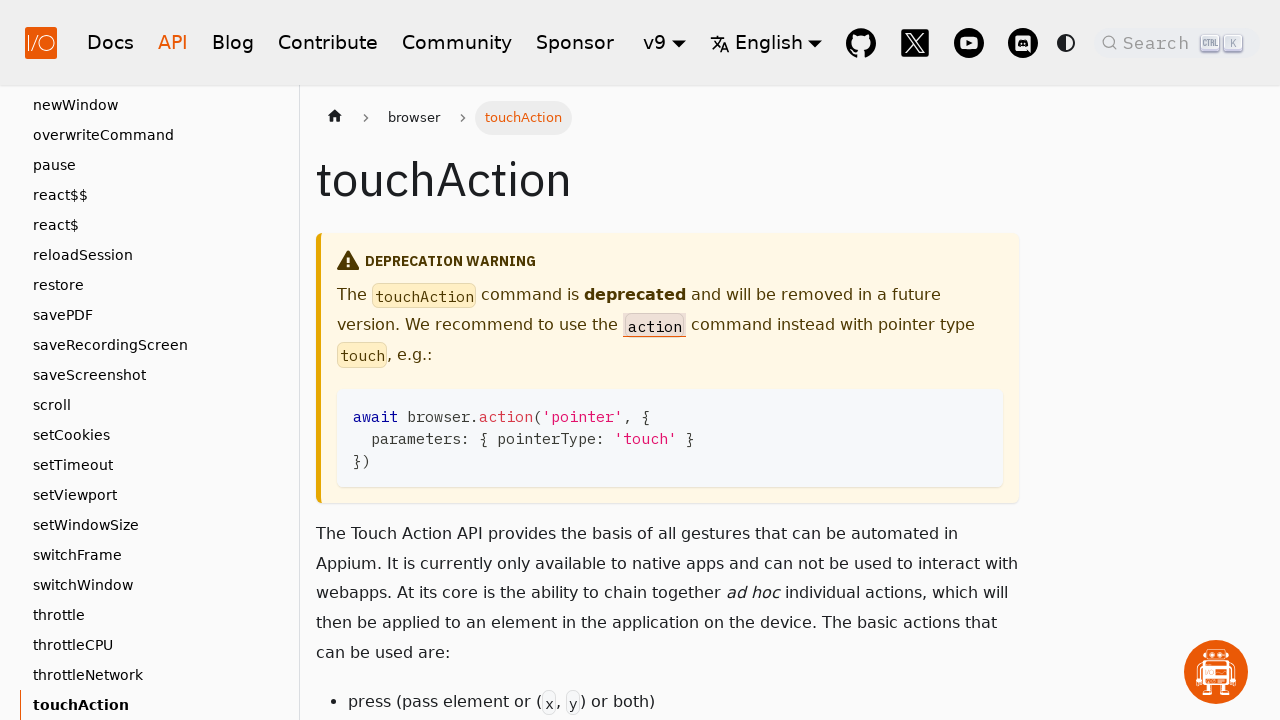

Clicked sub-link 'uploadFile' at (155, 705) on .theme-doc-sidebar-item-link-level-2 .menu__link >> nth=51
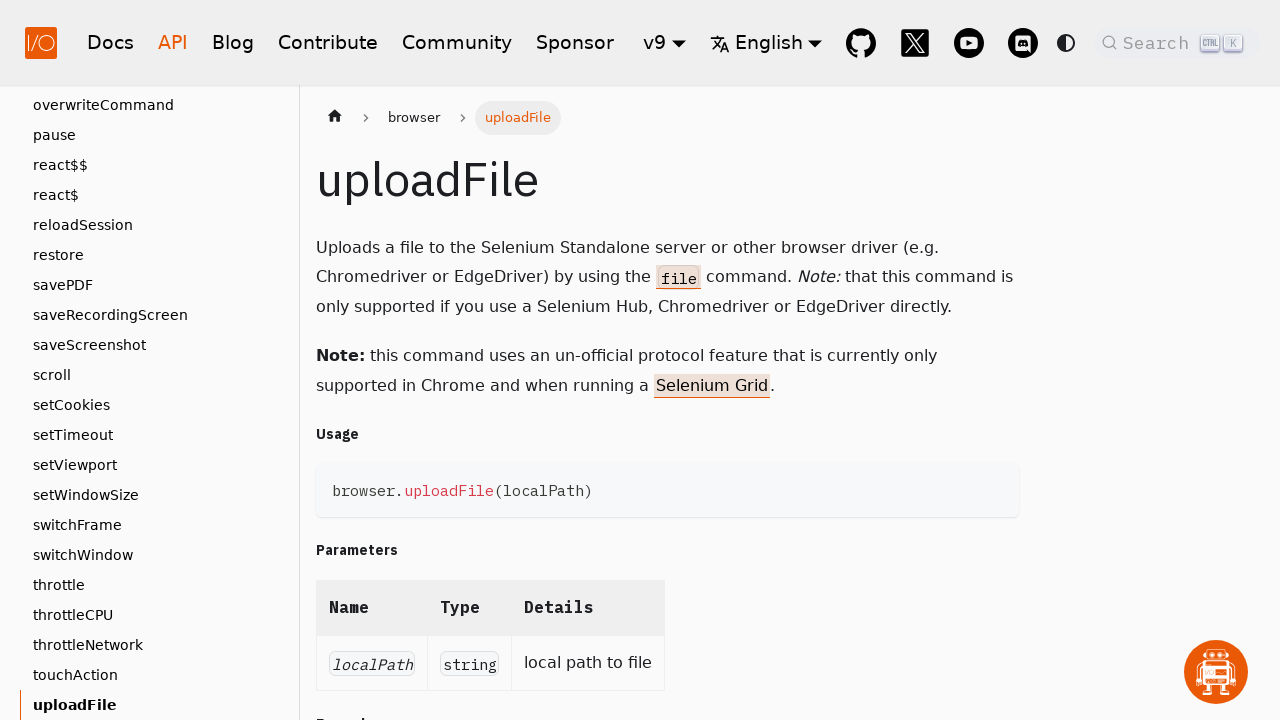

Page title header loaded for 'uploadFile'
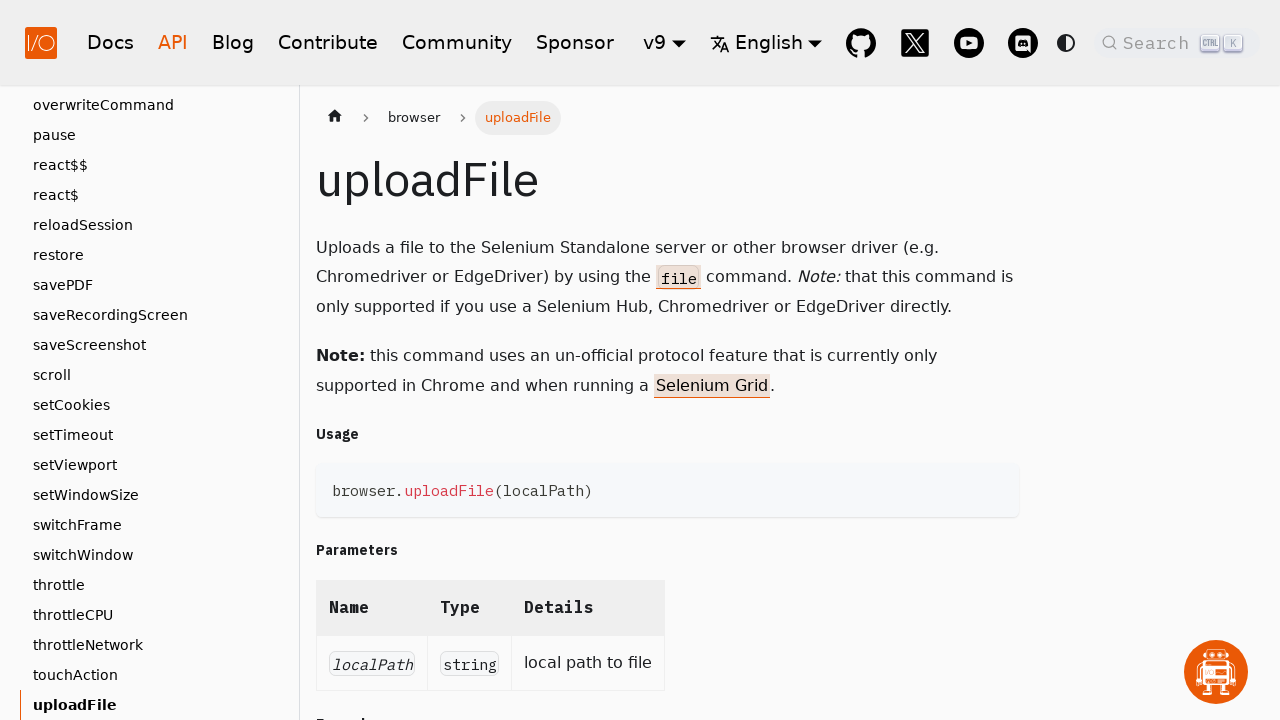

Verified page title 'uploadFile' matches link text 'uploadFile'
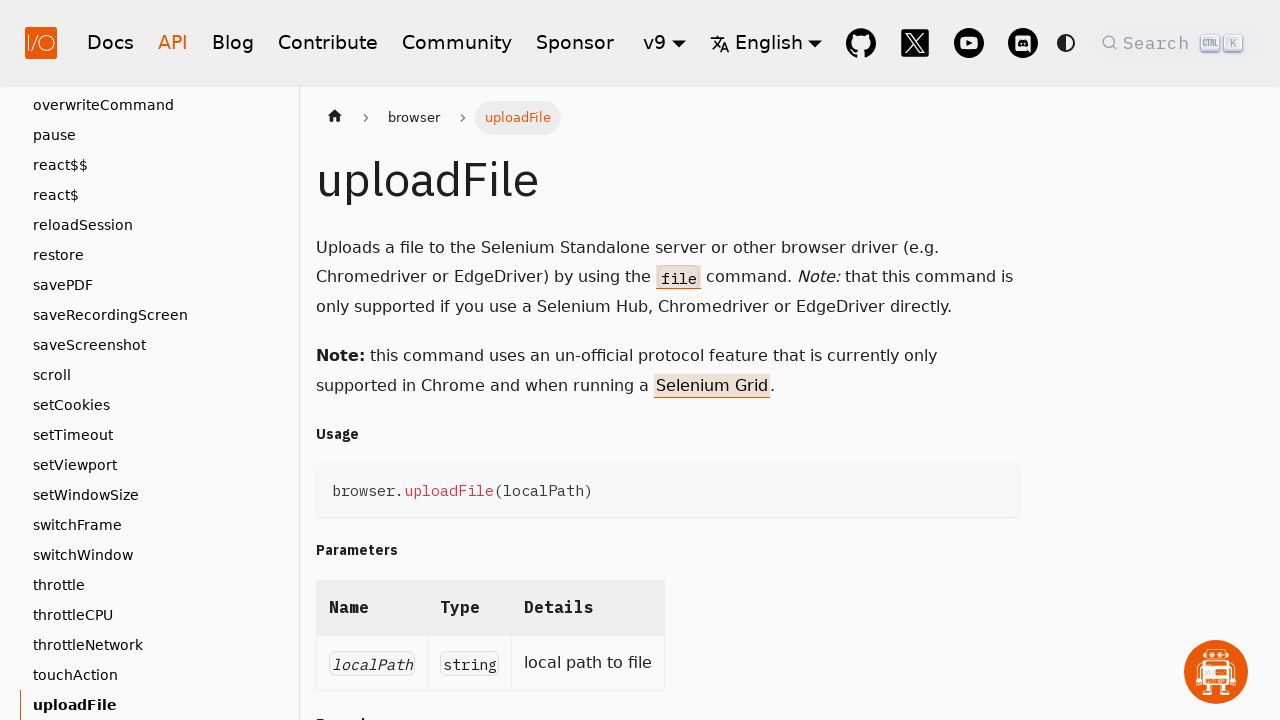

Clicked sub-link 'url' at (155, 705) on .theme-doc-sidebar-item-link-level-2 .menu__link >> nth=52
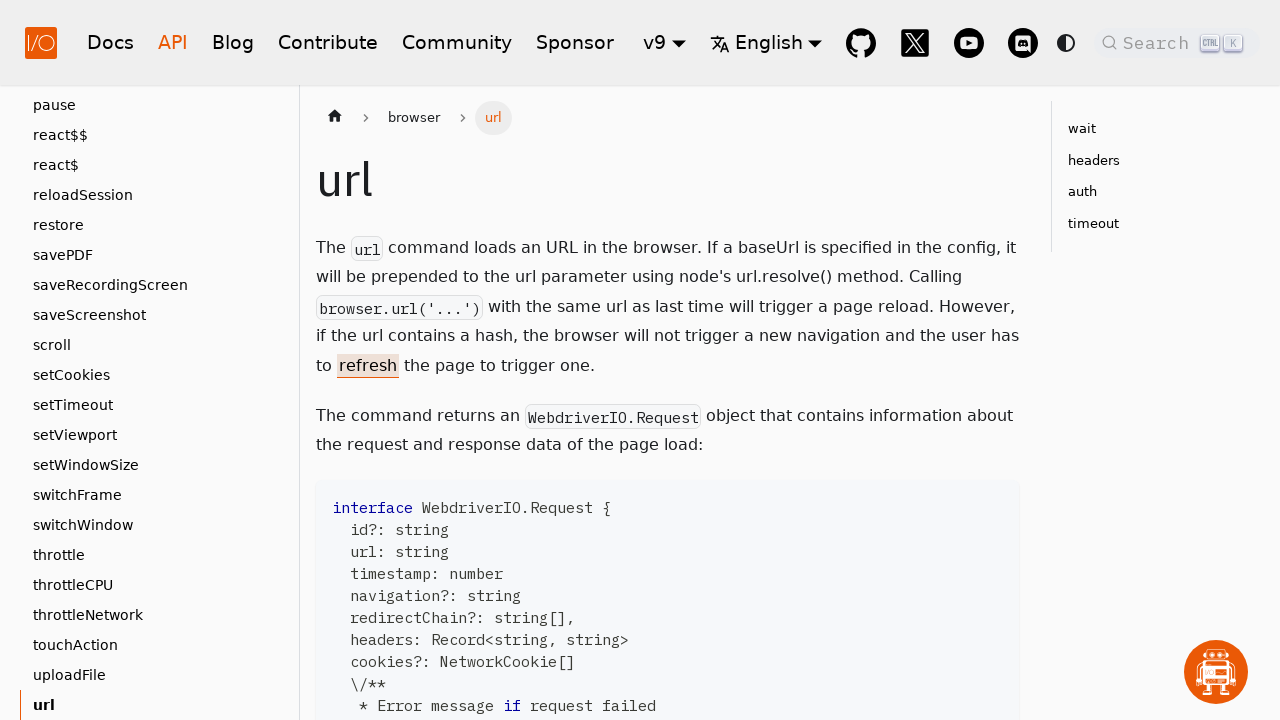

Page title header loaded for 'url'
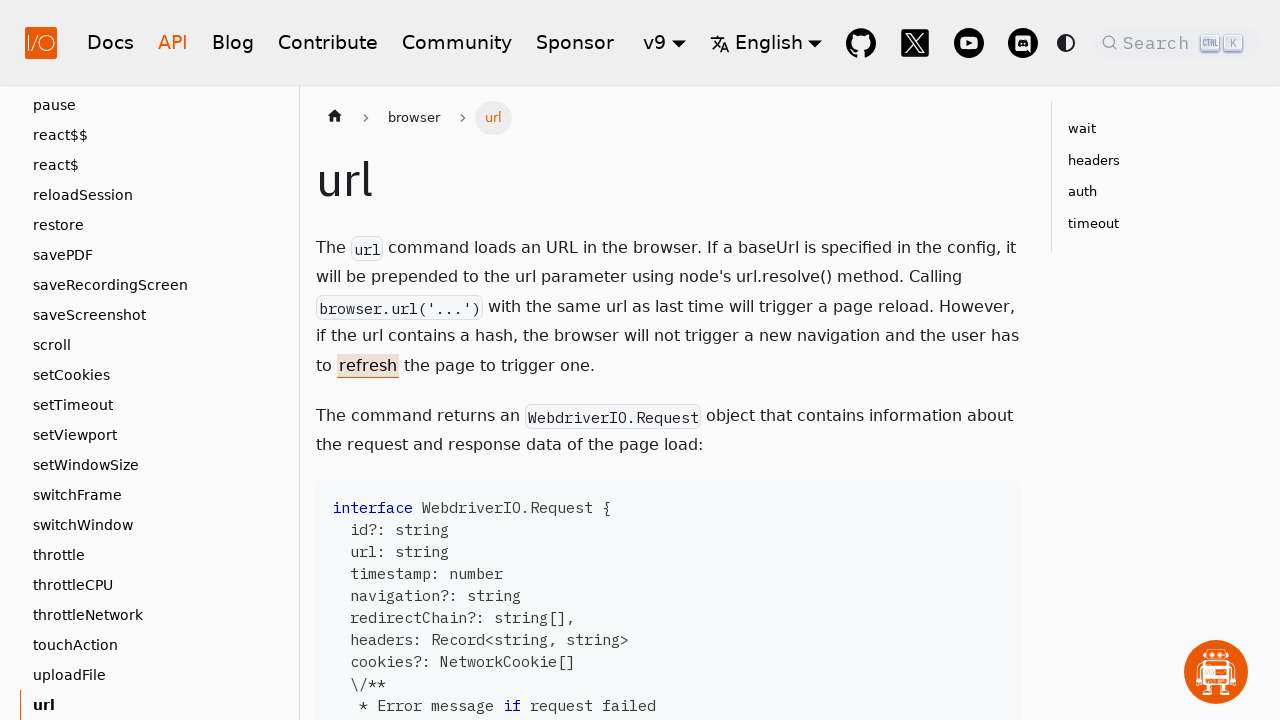

Verified page title 'url' matches link text 'url'
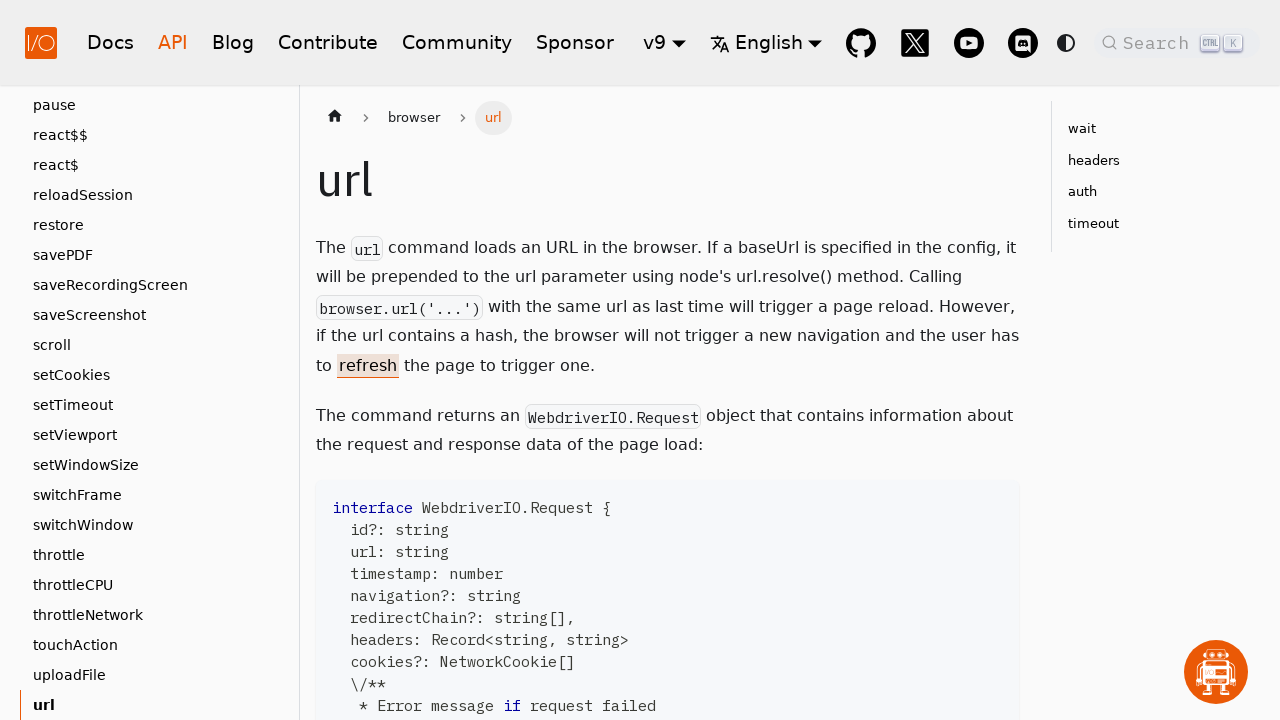

Clicked sub-link 'waitUntil' at (155, 705) on .theme-doc-sidebar-item-link-level-2 .menu__link >> nth=53
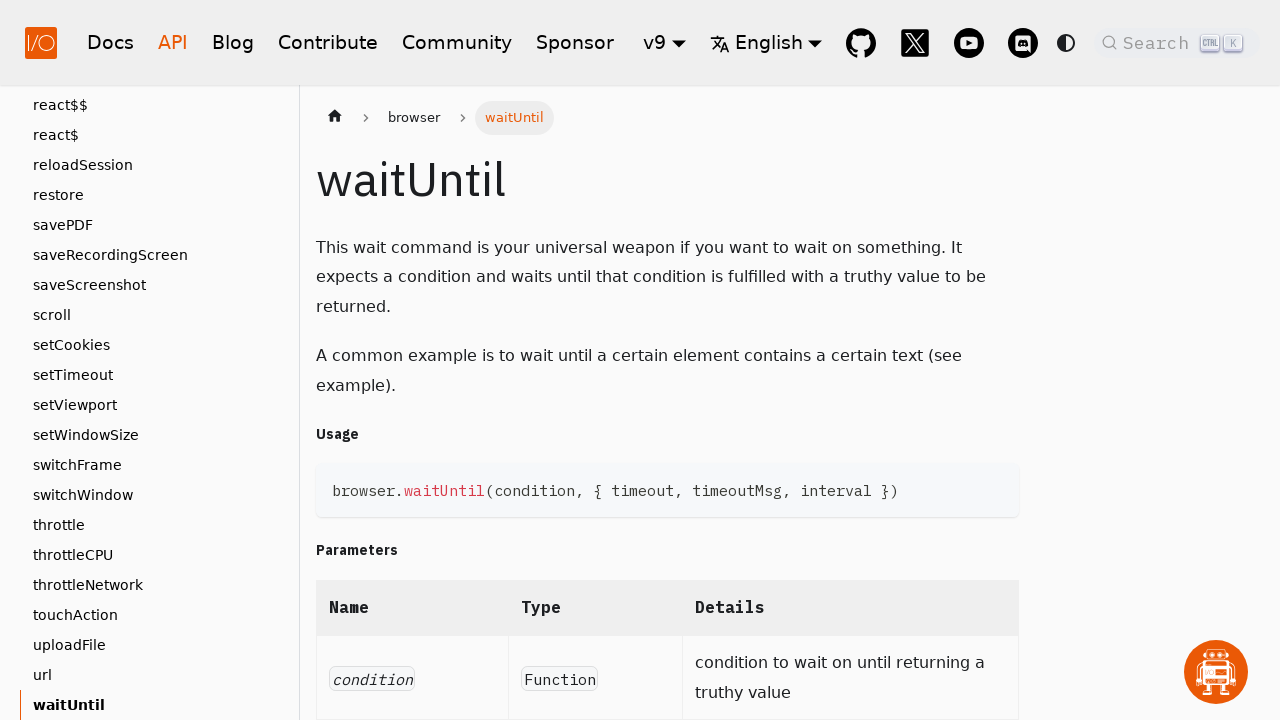

Page title header loaded for 'waitUntil'
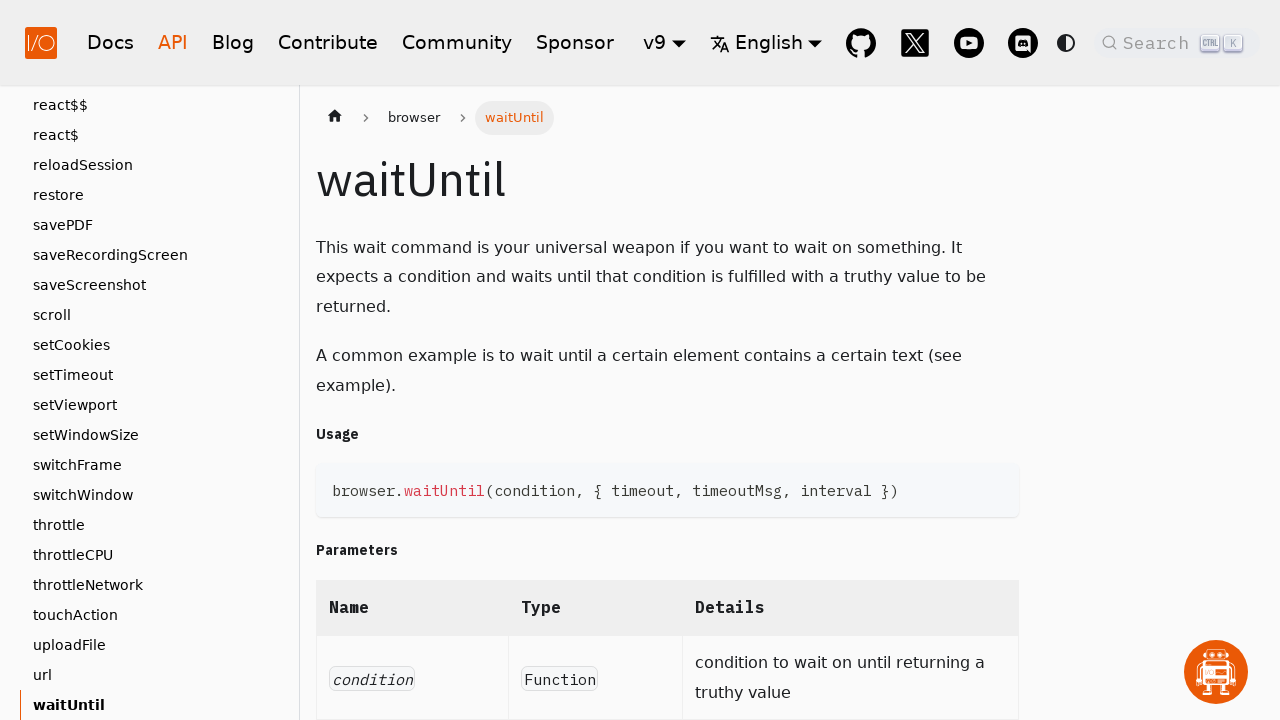

Verified page title 'waitUntil' matches link text 'waitUntil'
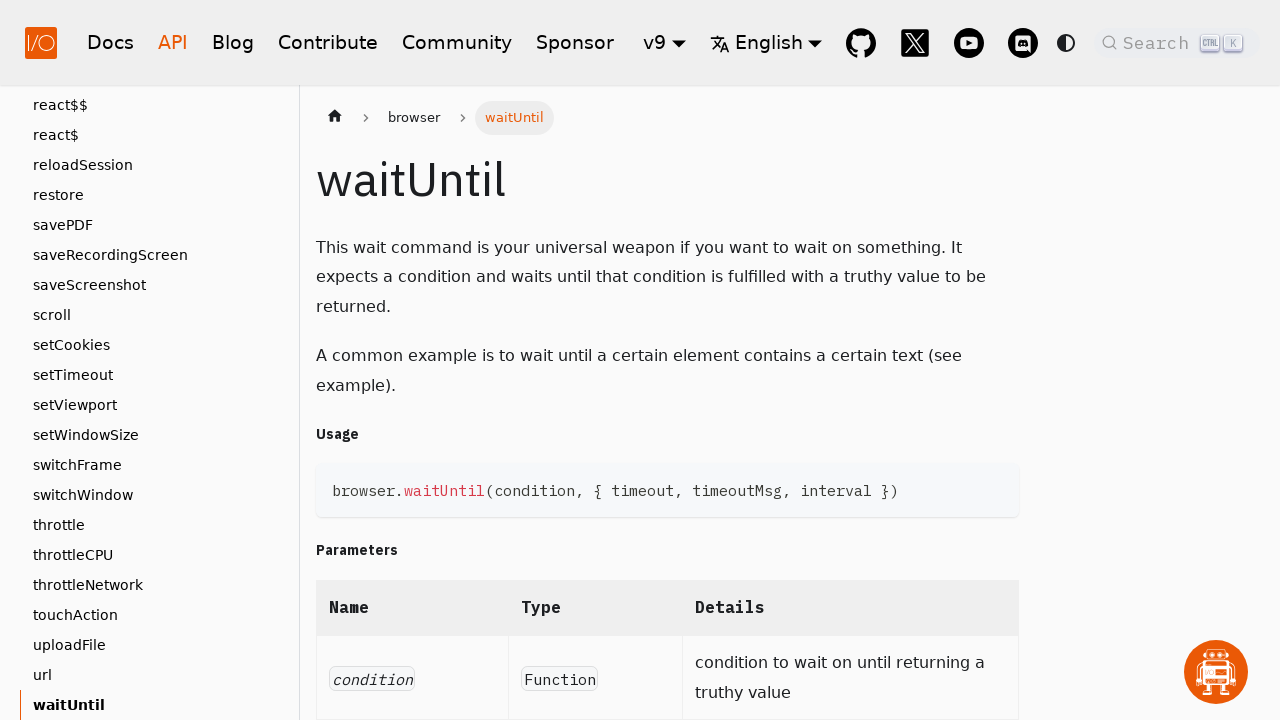

Clicked sub-link '$$' at (155, 403) on .theme-doc-sidebar-item-link-level-2 .menu__link >> nth=54
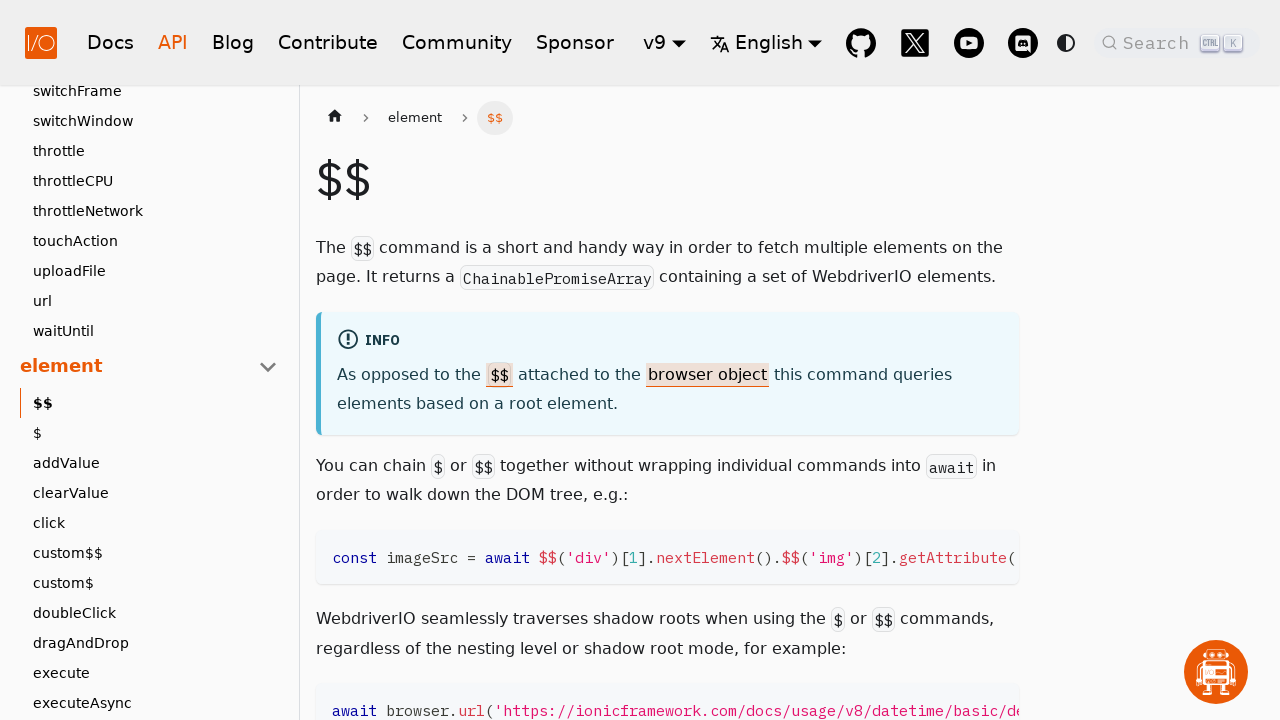

Page title header loaded for '$$'
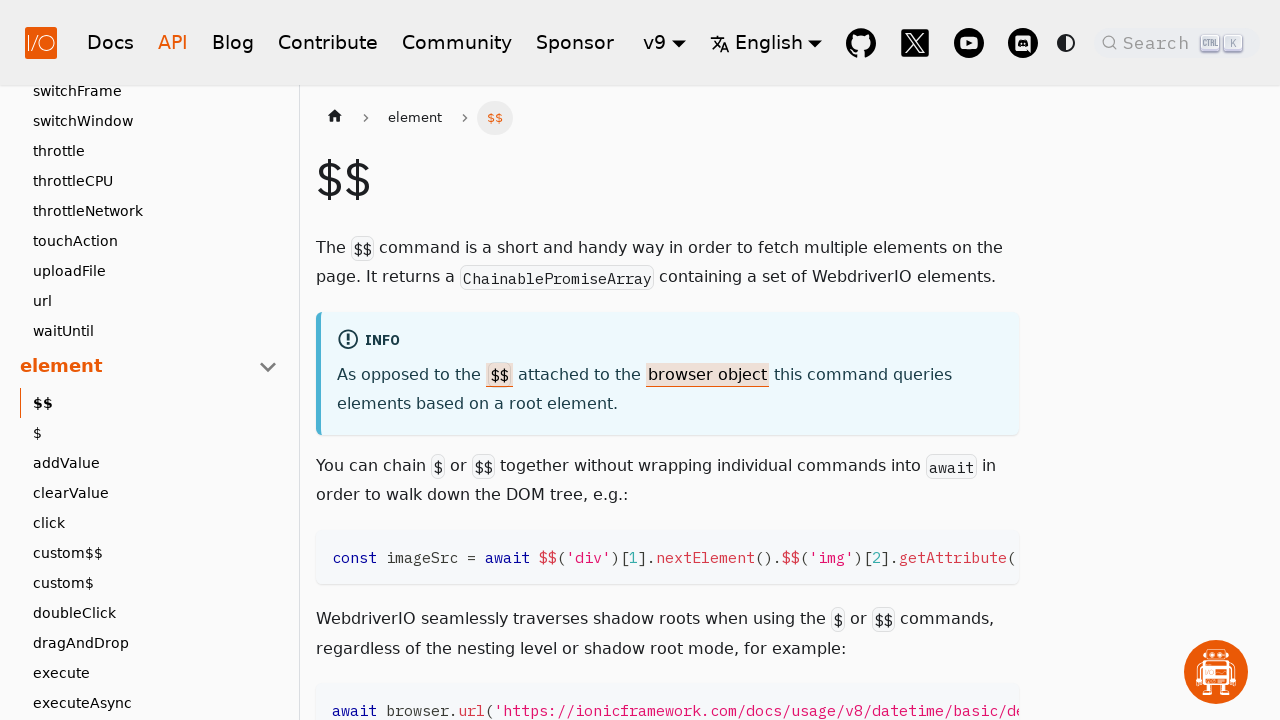

Verified page title '$$' matches link text '$$'
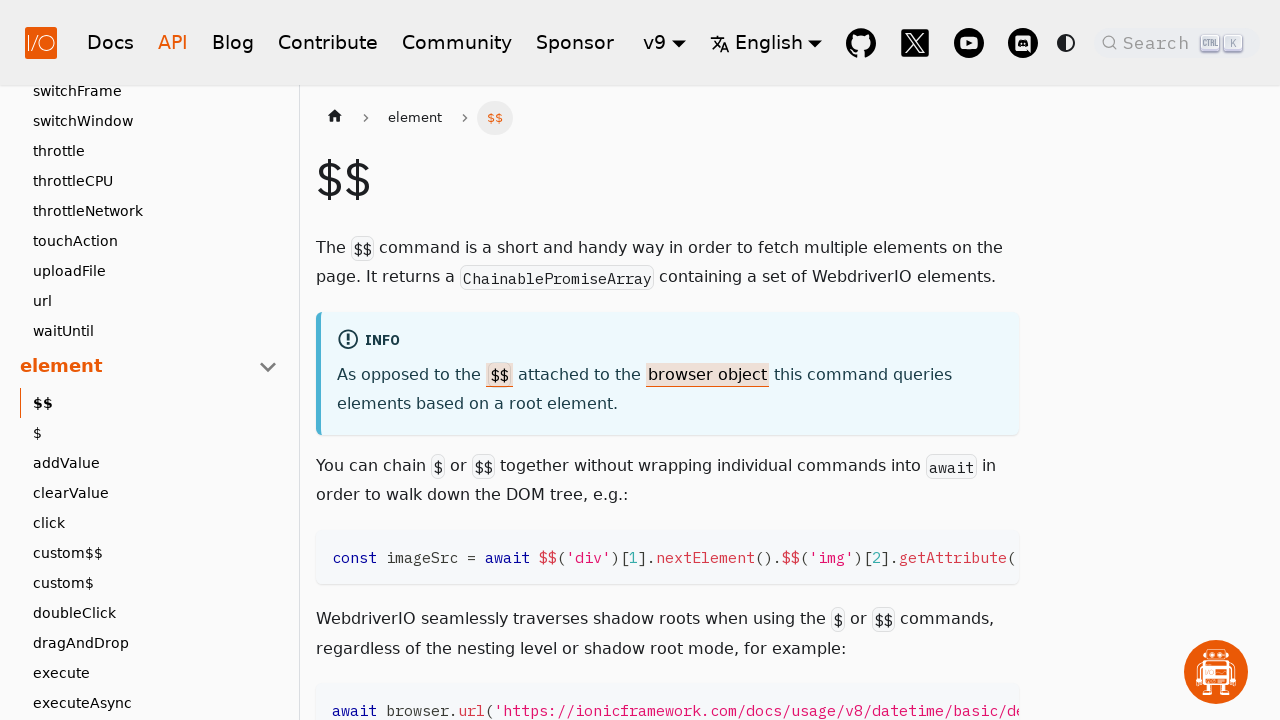

Clicked sub-link '$' at (155, 433) on .theme-doc-sidebar-item-link-level-2 .menu__link >> nth=55
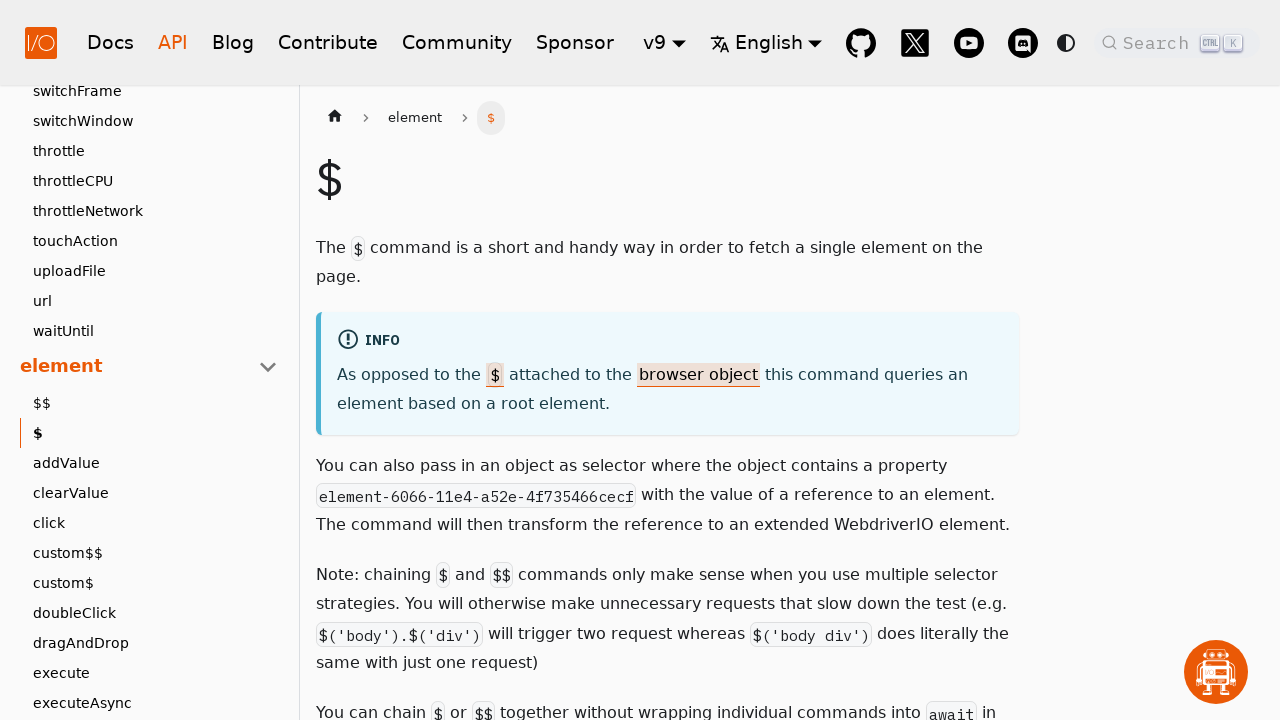

Page title header loaded for '$'
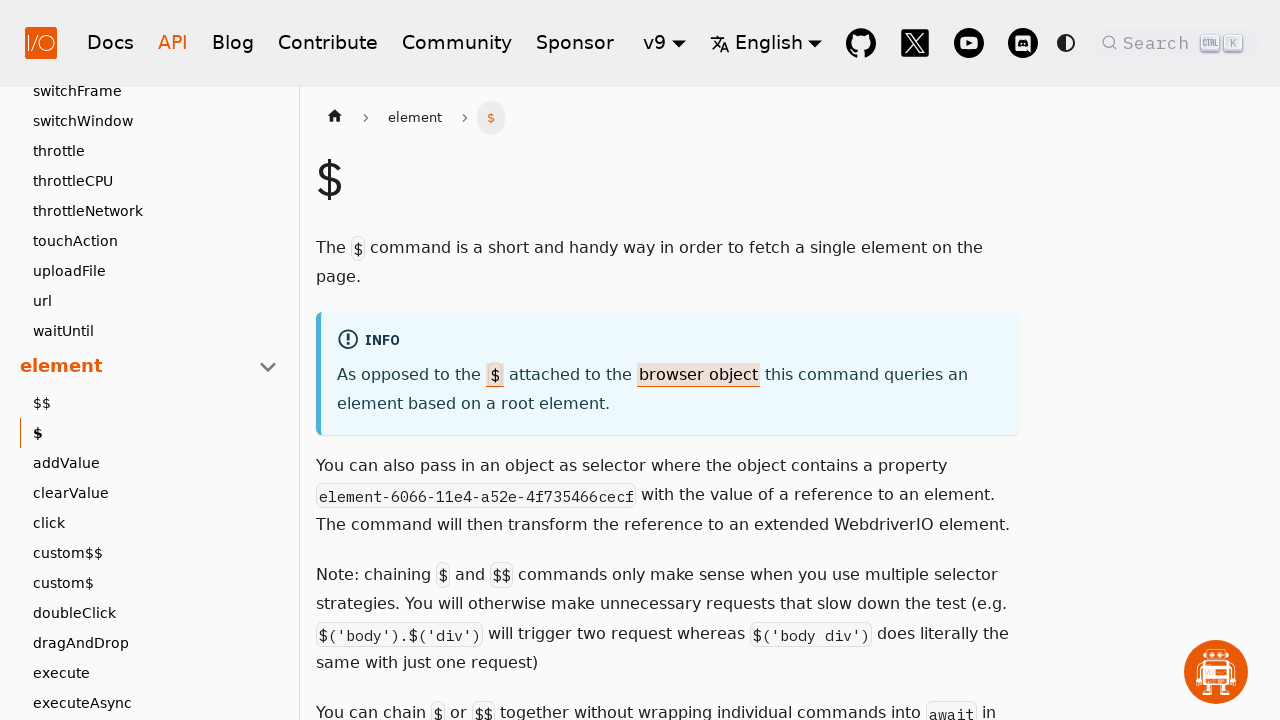

Verified page title '$' matches link text '$'
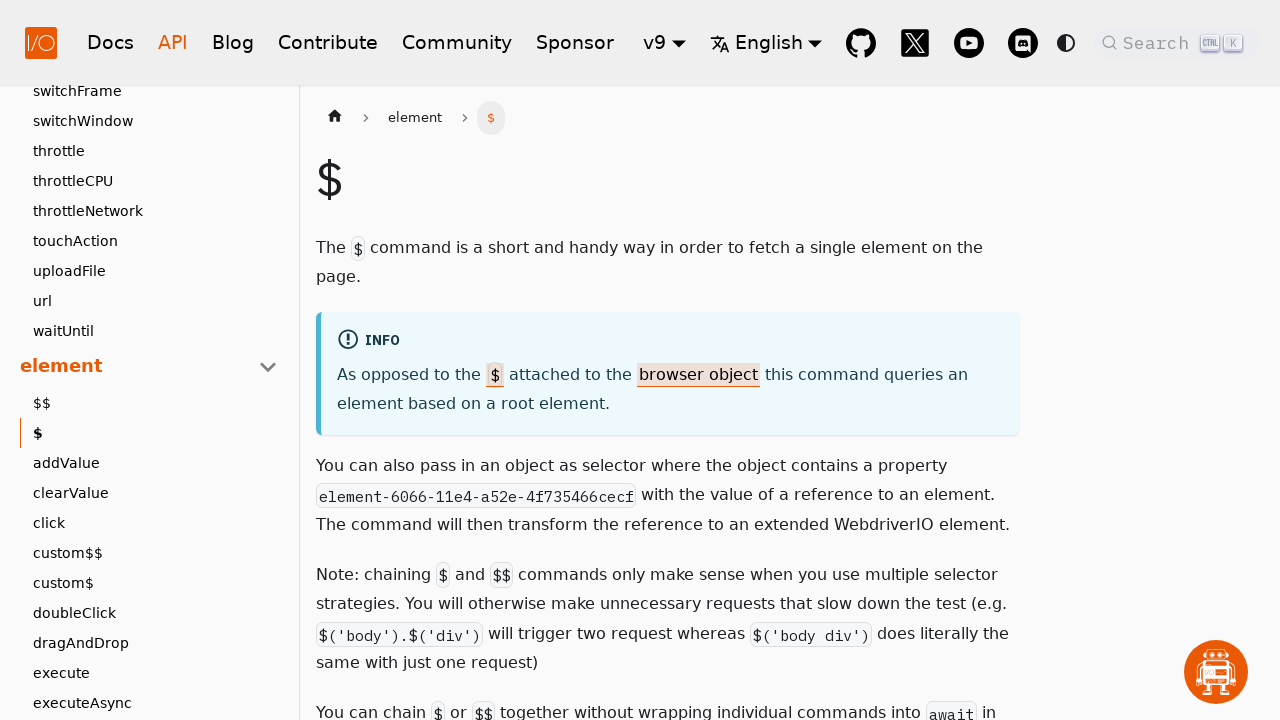

Clicked sub-link 'addValue' at (155, 463) on .theme-doc-sidebar-item-link-level-2 .menu__link >> nth=56
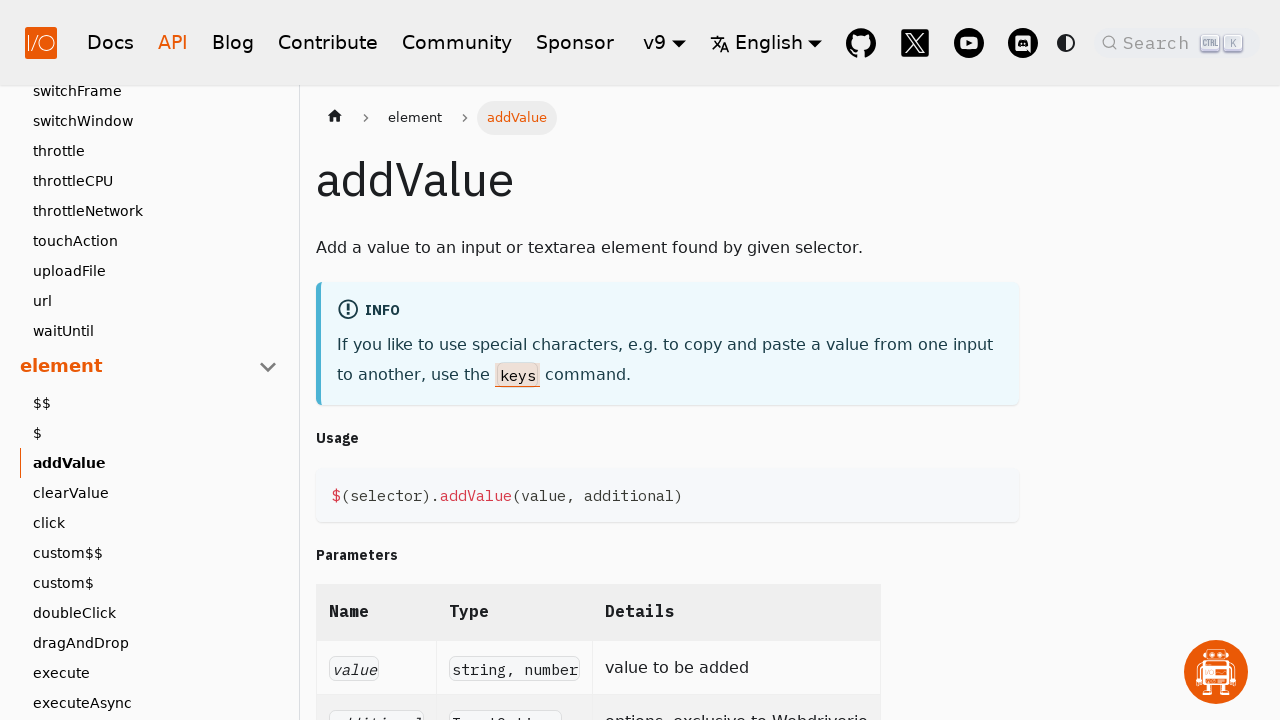

Page title header loaded for 'addValue'
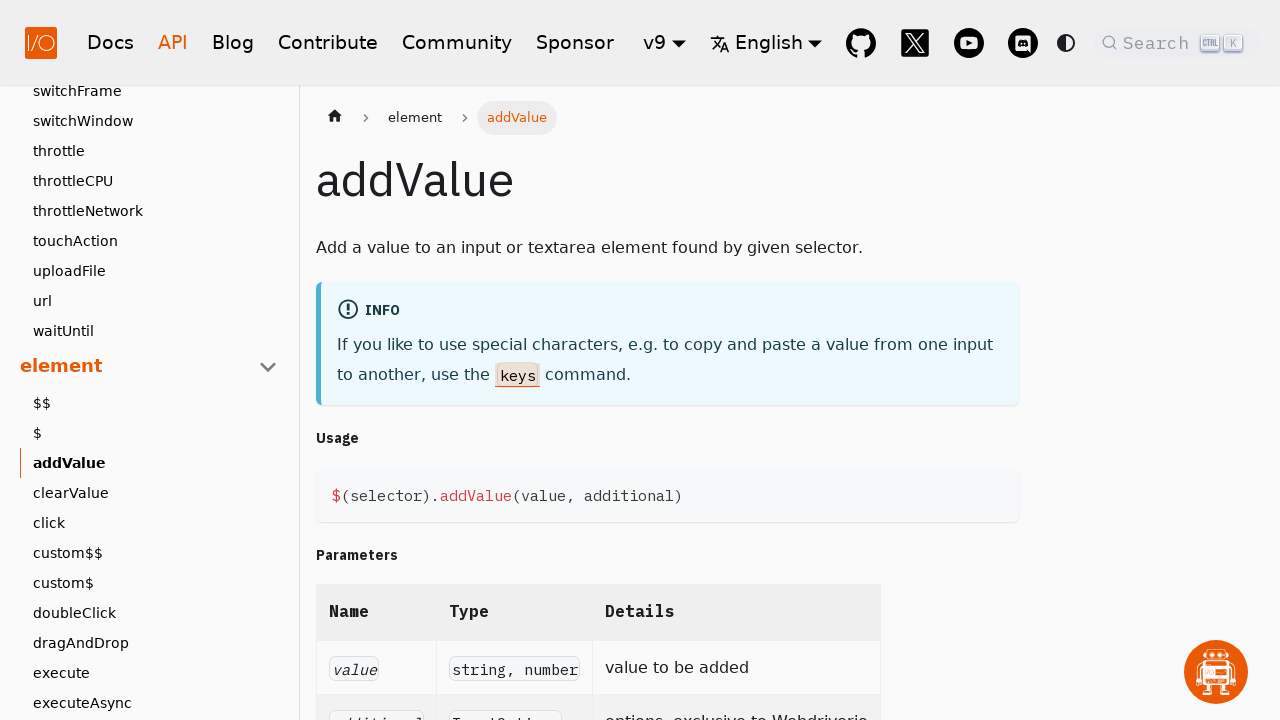

Verified page title 'addValue' matches link text 'addValue'
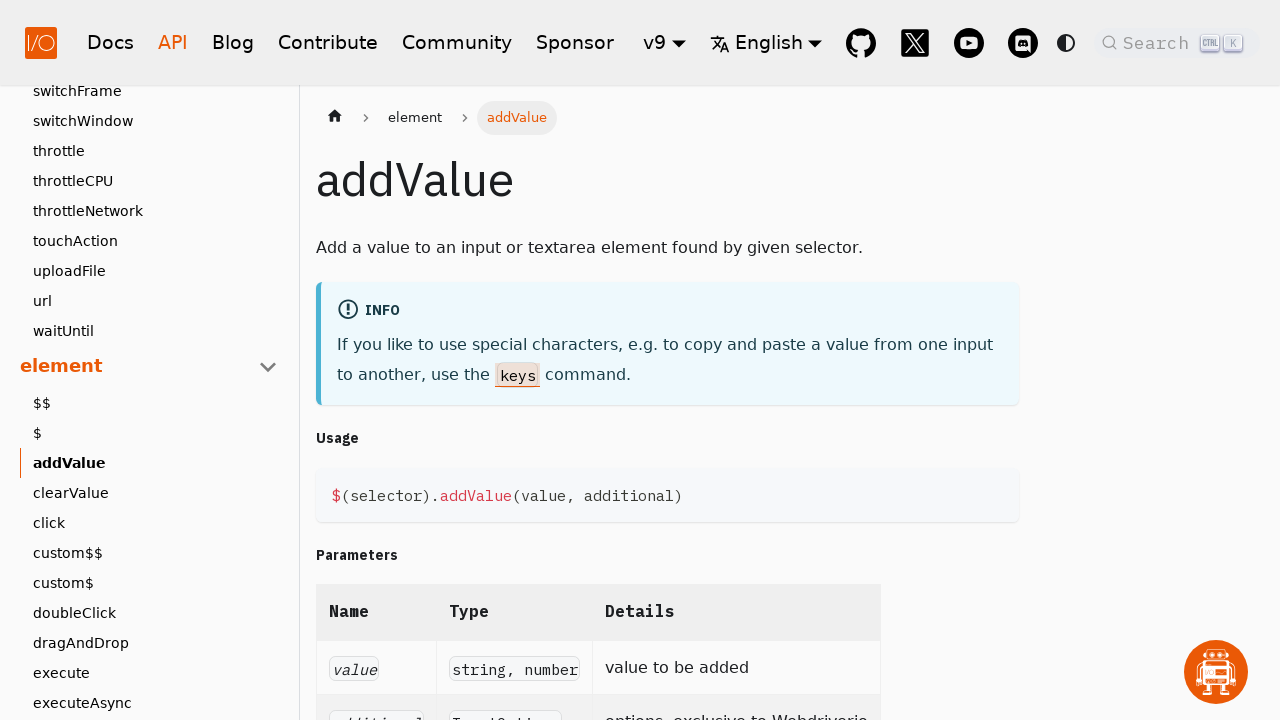

Clicked sub-link 'clearValue' at (155, 493) on .theme-doc-sidebar-item-link-level-2 .menu__link >> nth=57
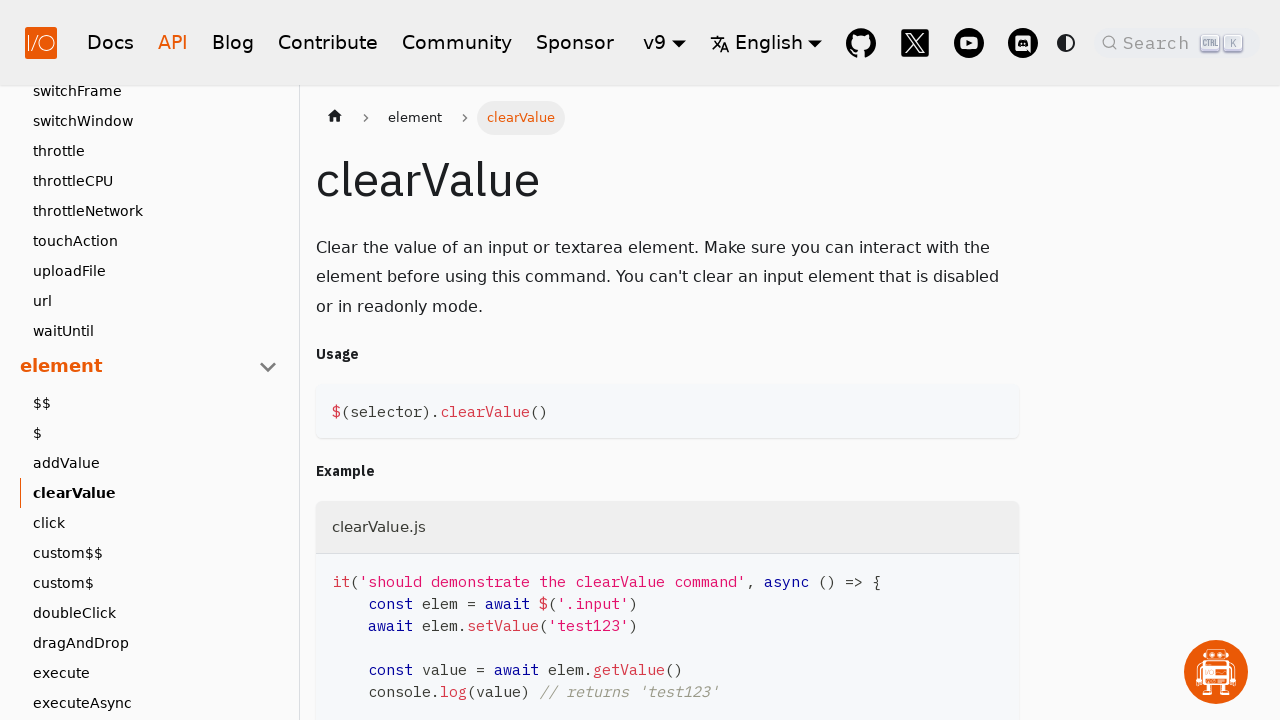

Page title header loaded for 'clearValue'
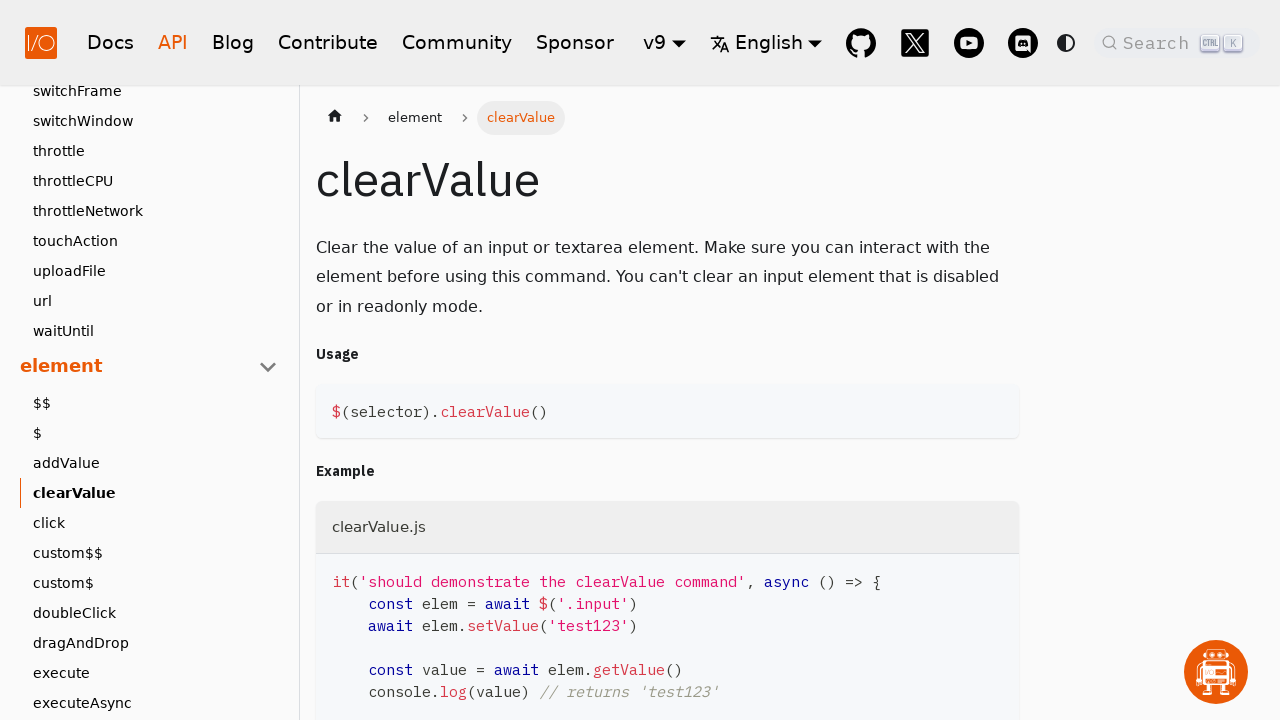

Verified page title 'clearValue' matches link text 'clearValue'
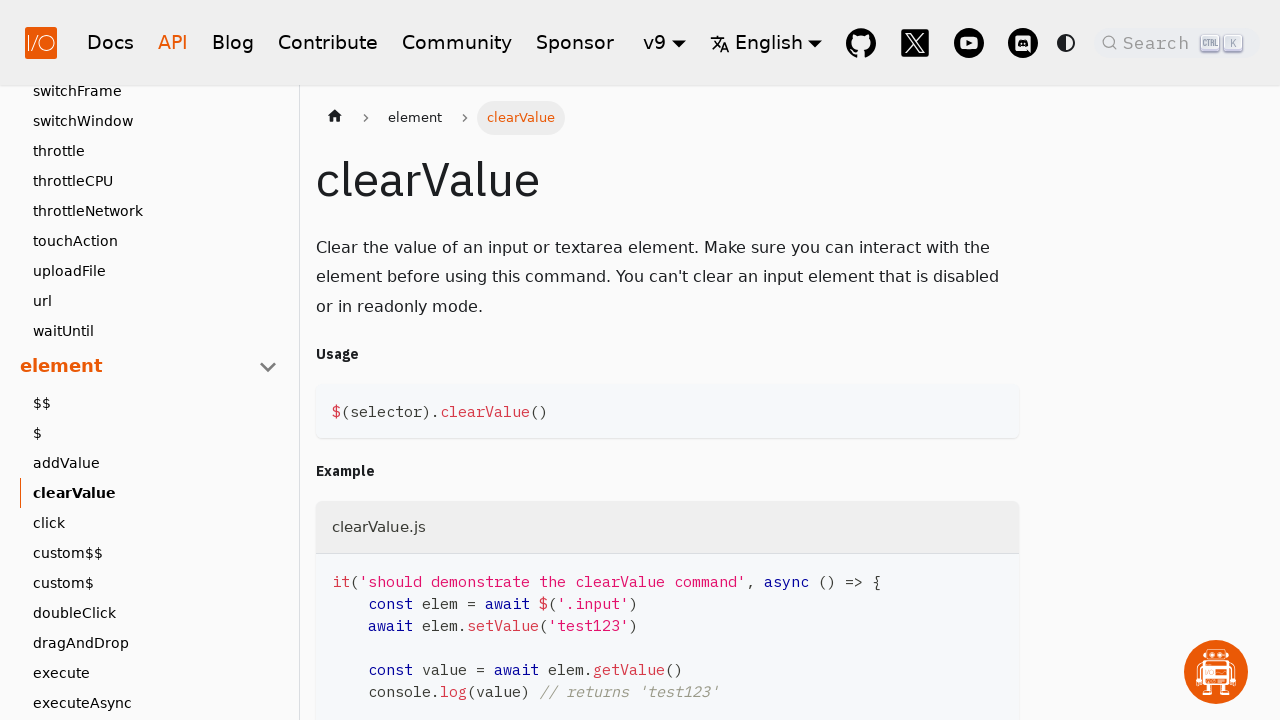

Clicked sub-link 'click' at (155, 523) on .theme-doc-sidebar-item-link-level-2 .menu__link >> nth=58
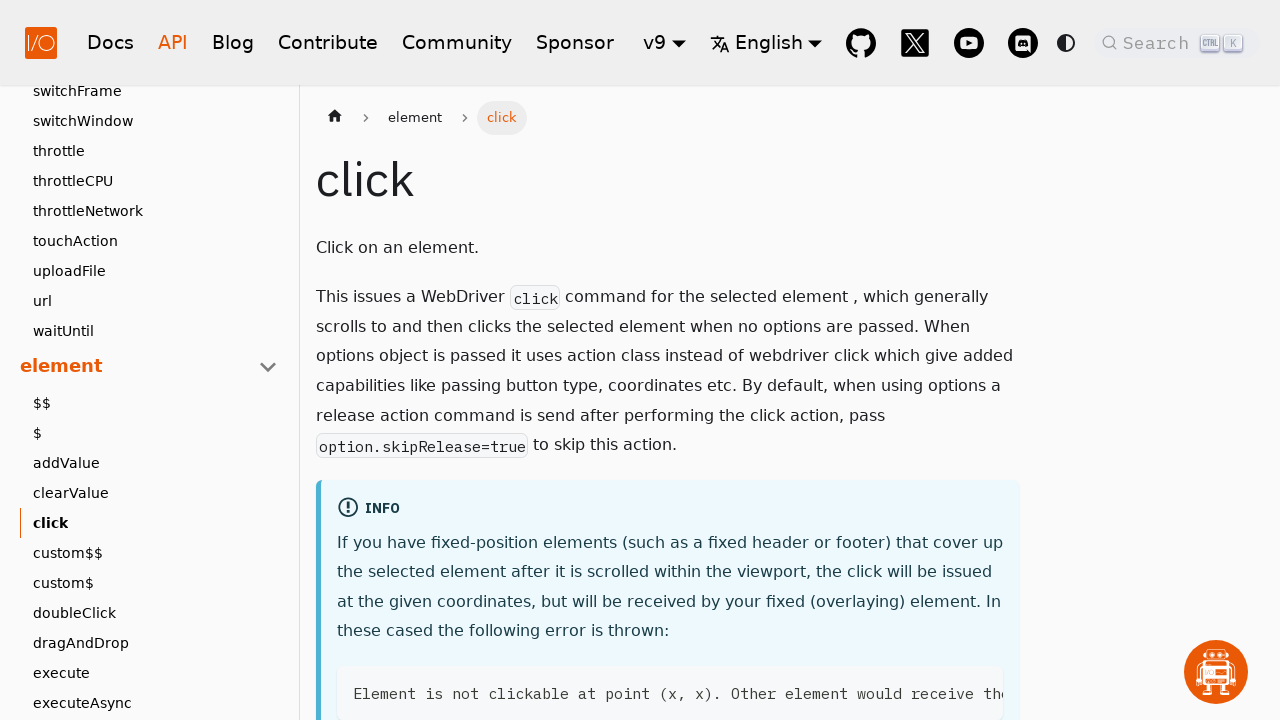

Page title header loaded for 'click'
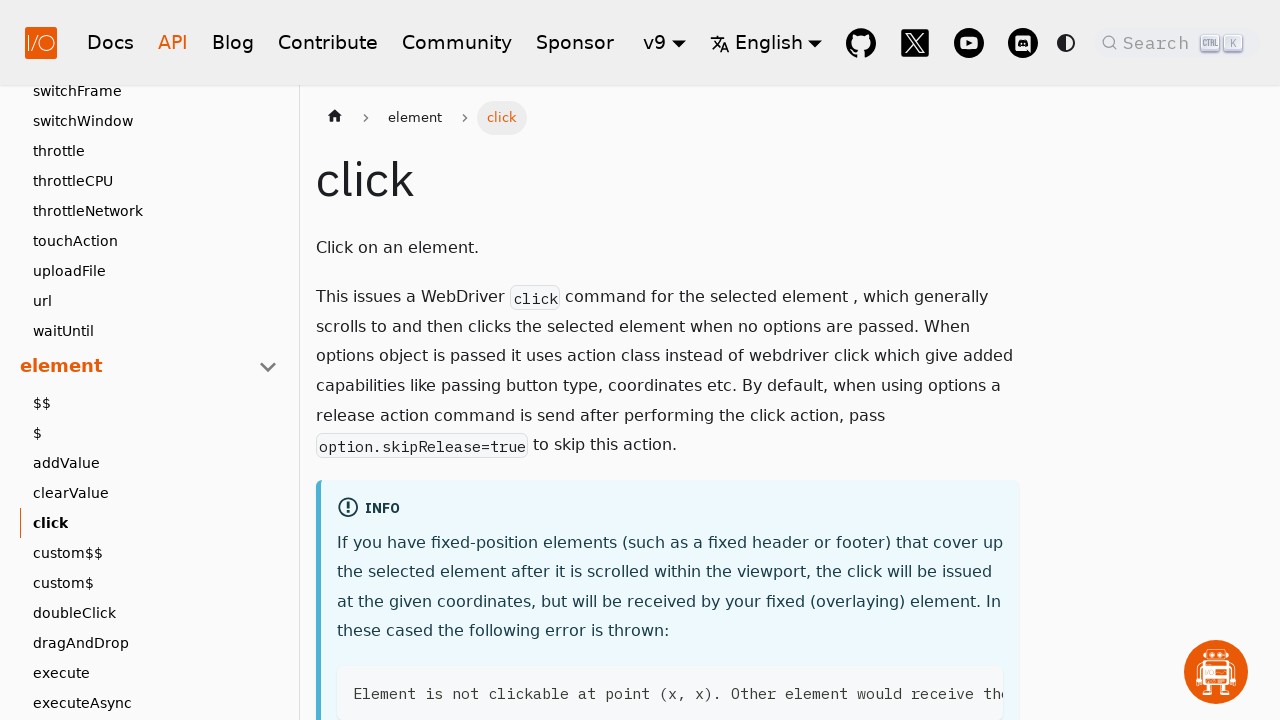

Verified page title 'click' matches link text 'click'
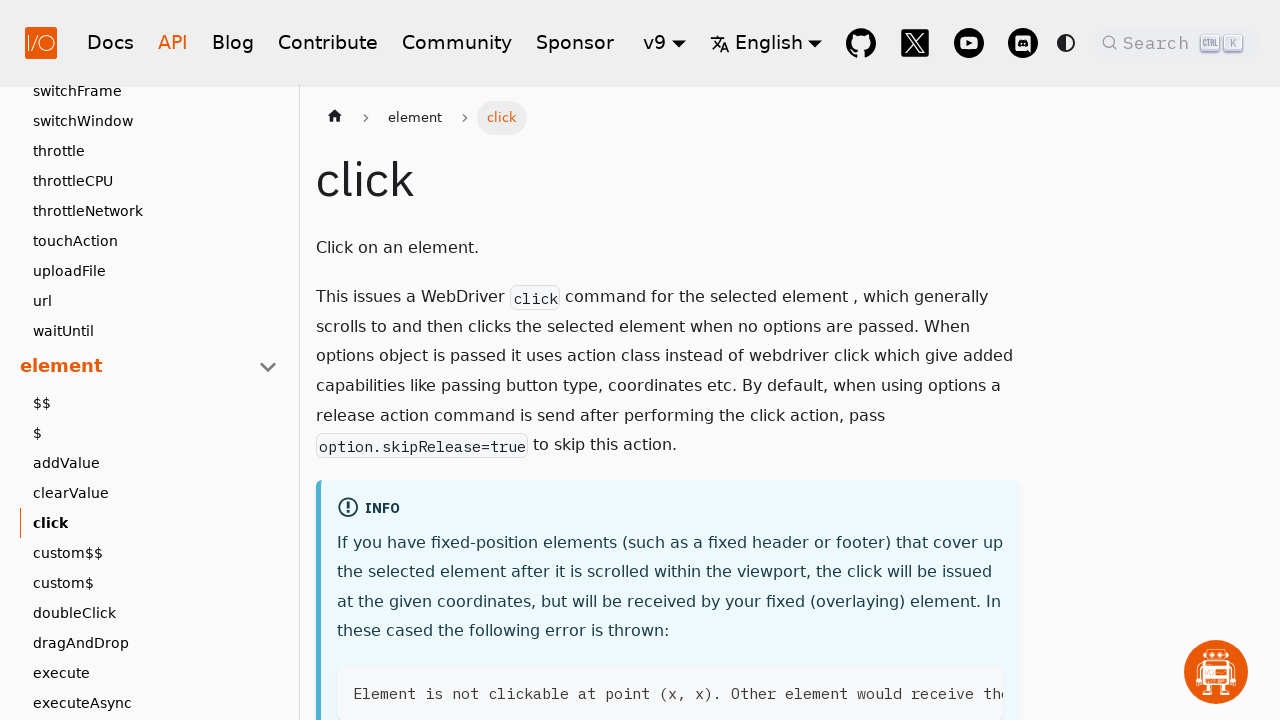

Clicked sub-link 'custom$$' at (155, 553) on .theme-doc-sidebar-item-link-level-2 .menu__link >> nth=59
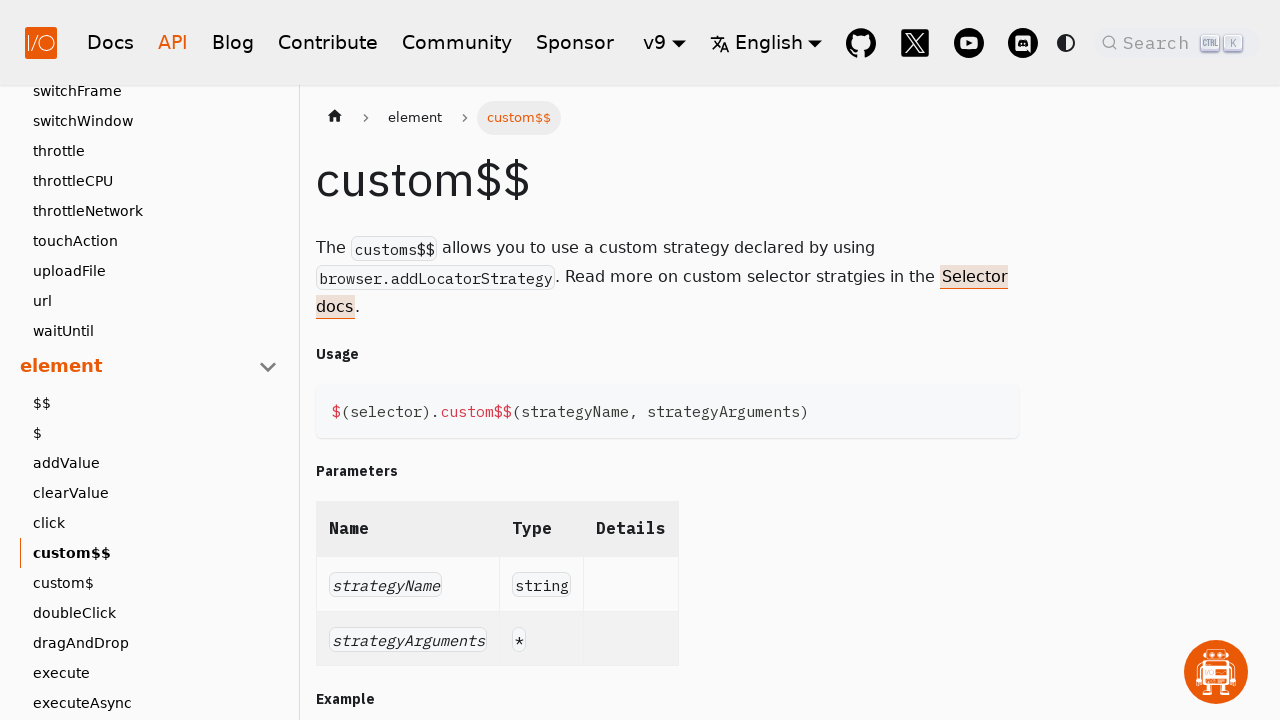

Page title header loaded for 'custom$$'
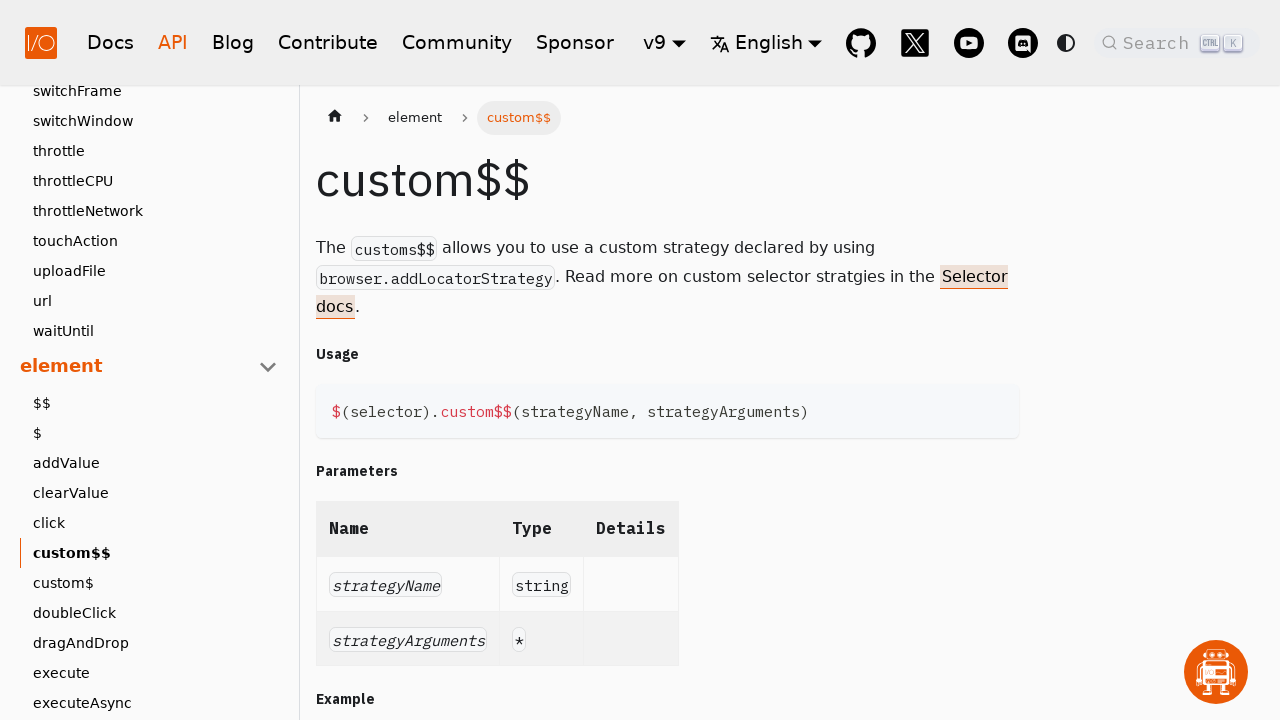

Verified page title 'custom$$' matches link text 'custom$$'
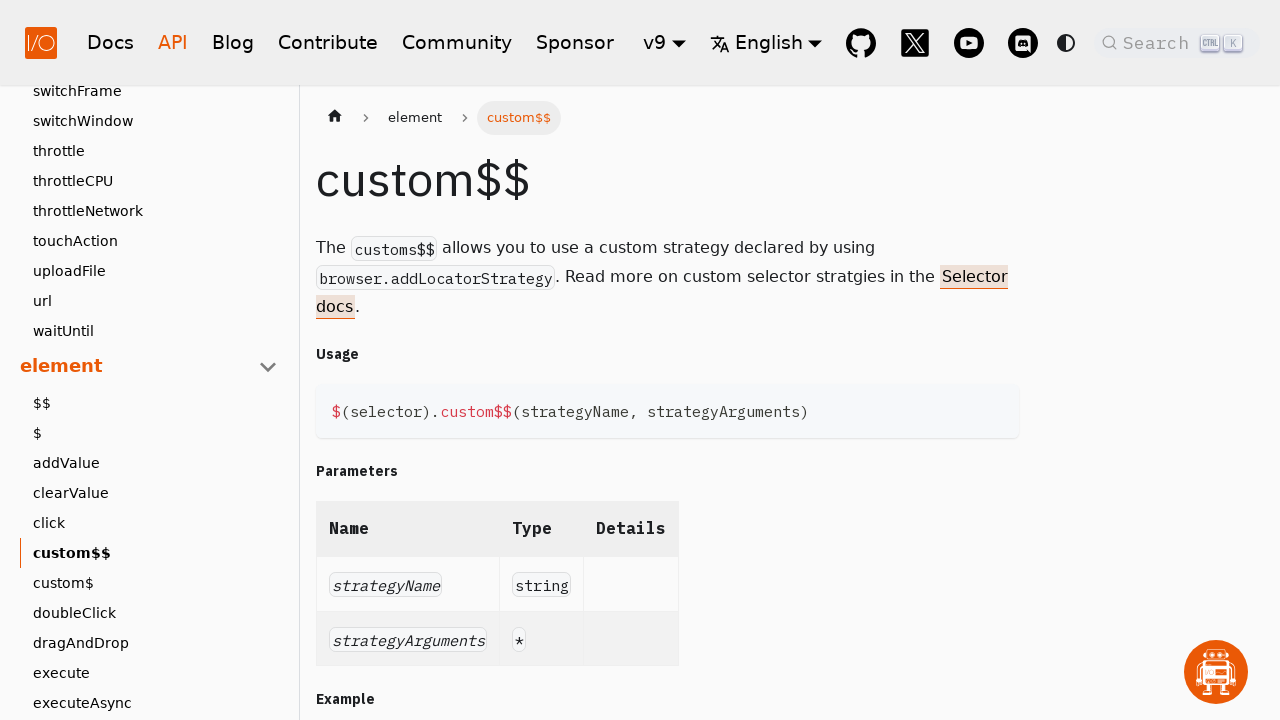

Clicked sub-link 'custom$' at (155, 583) on .theme-doc-sidebar-item-link-level-2 .menu__link >> nth=60
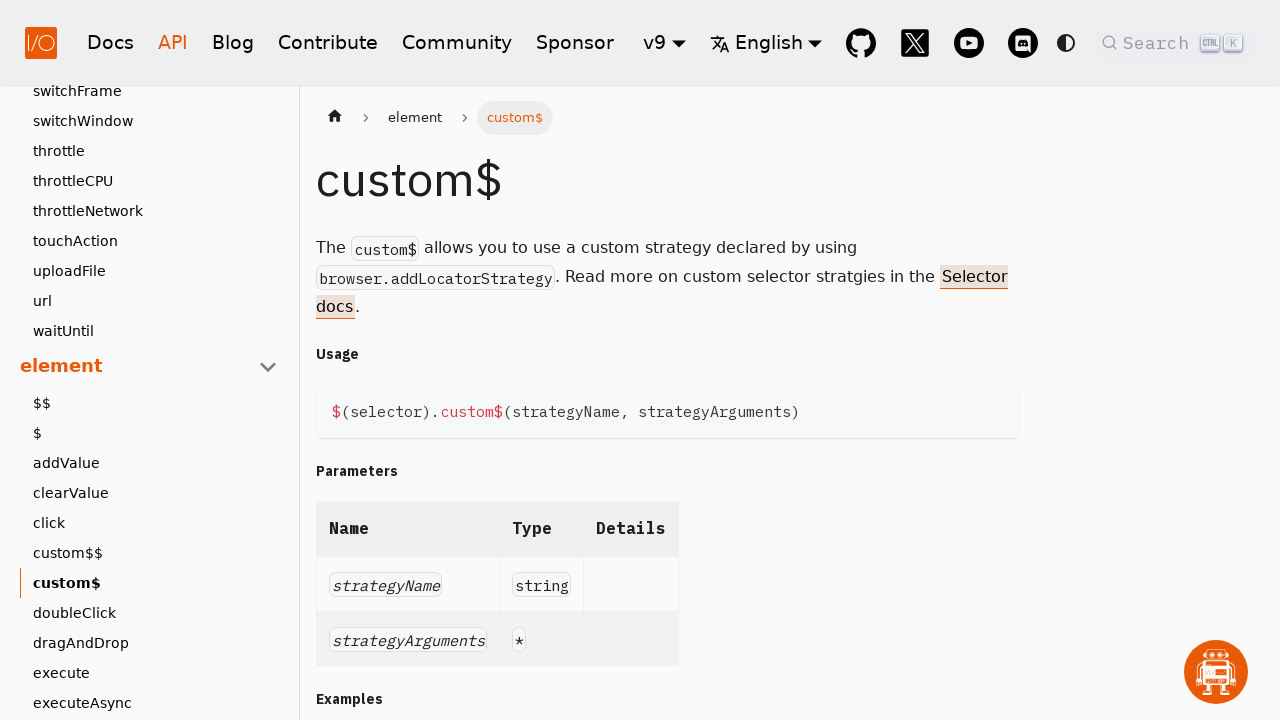

Page title header loaded for 'custom$'
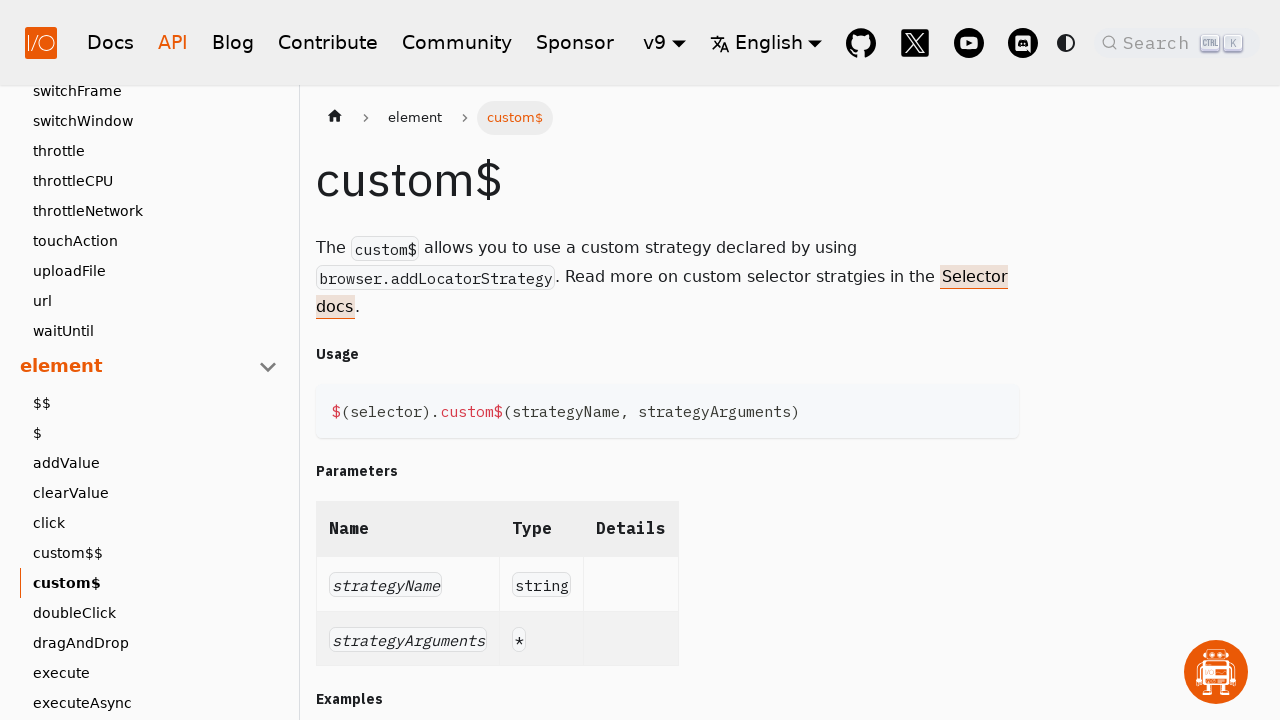

Verified page title 'custom$' matches link text 'custom$'
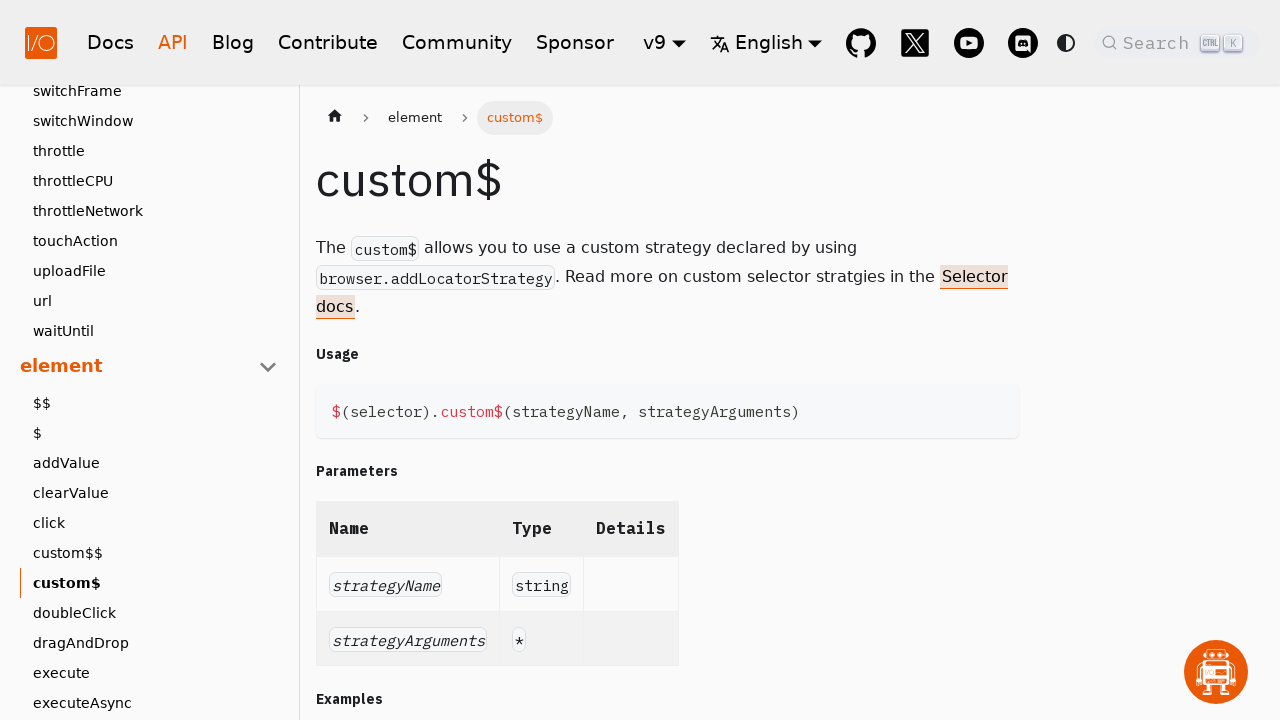

Clicked sub-link 'doubleClick' at (155, 613) on .theme-doc-sidebar-item-link-level-2 .menu__link >> nth=61
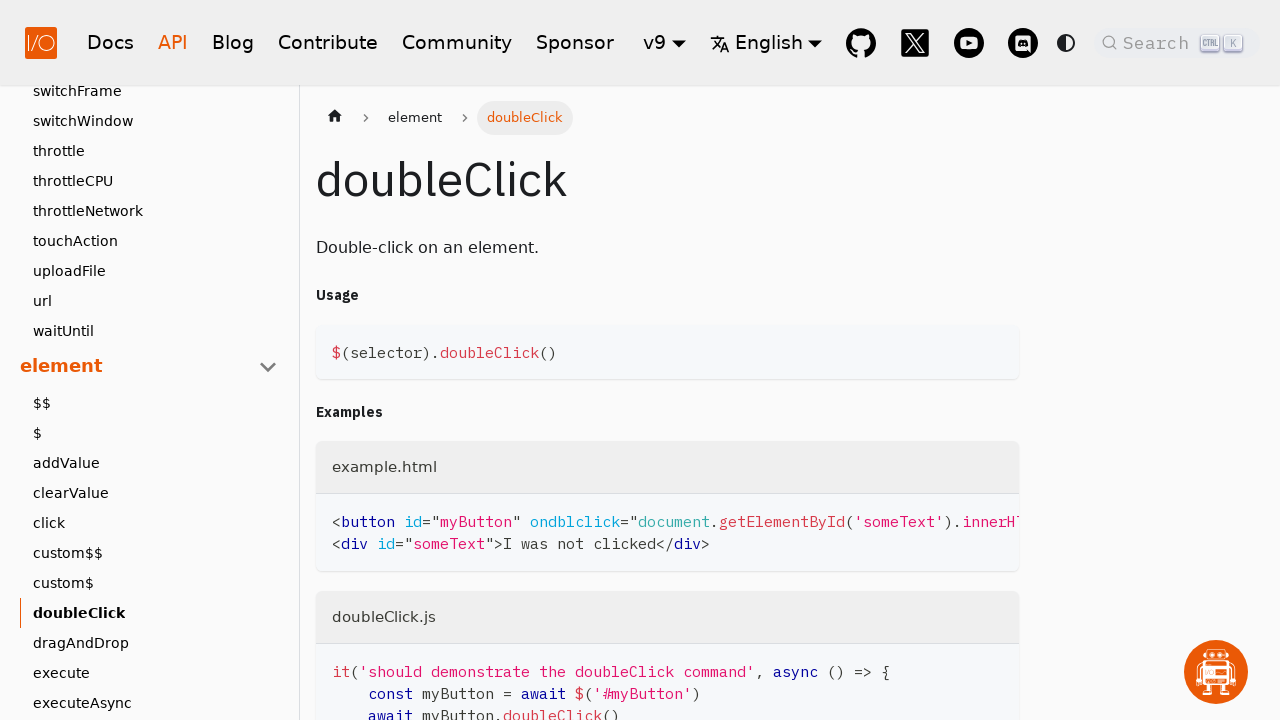

Page title header loaded for 'doubleClick'
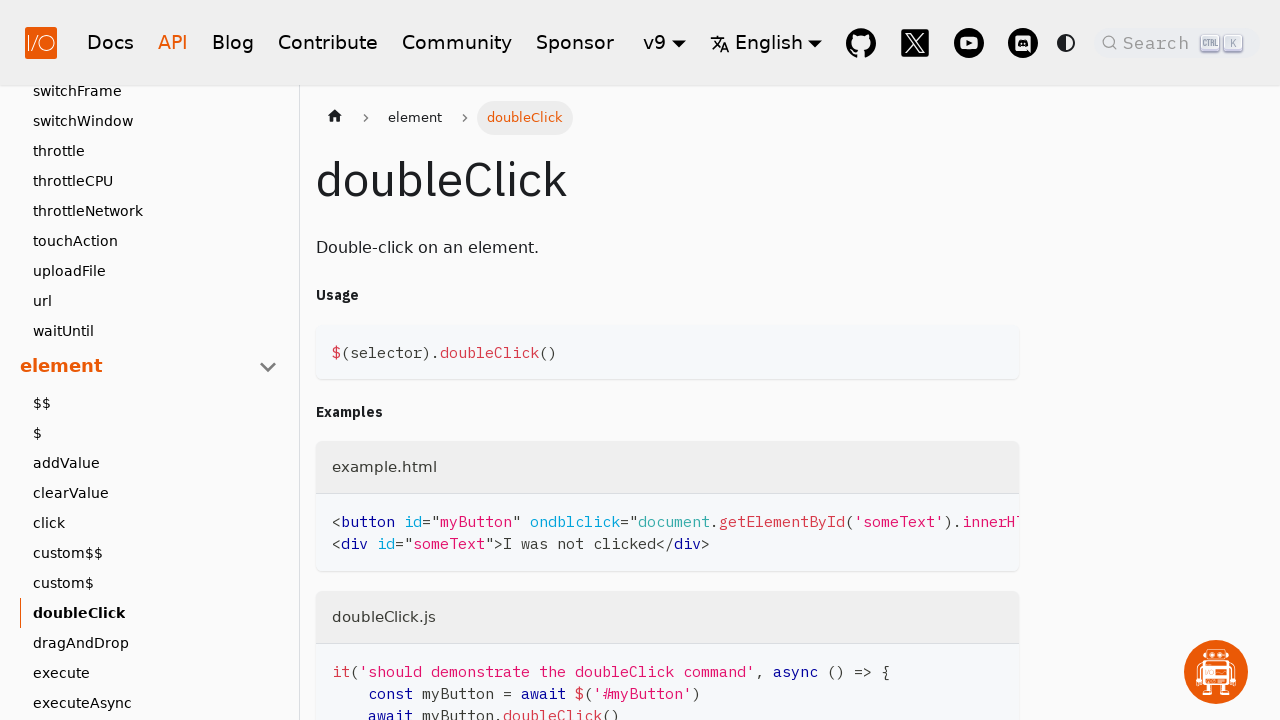

Verified page title 'doubleClick' matches link text 'doubleClick'
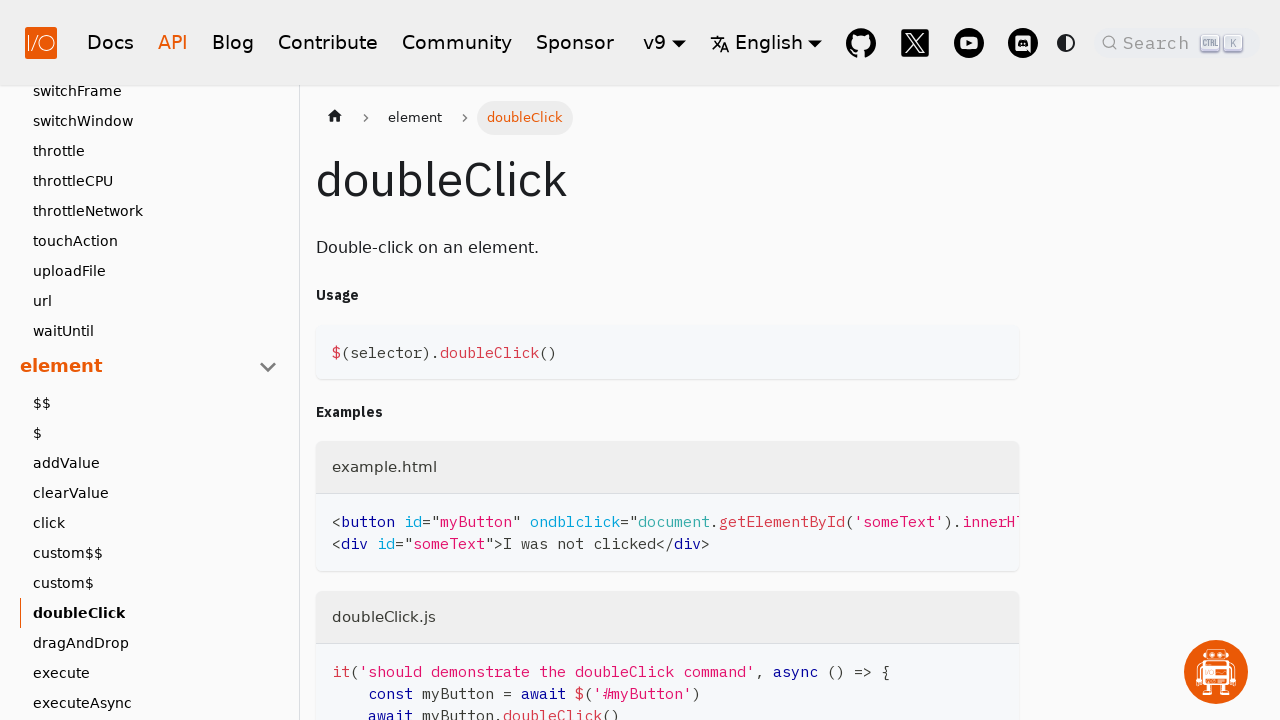

Clicked sub-link 'dragAndDrop' at (155, 643) on .theme-doc-sidebar-item-link-level-2 .menu__link >> nth=62
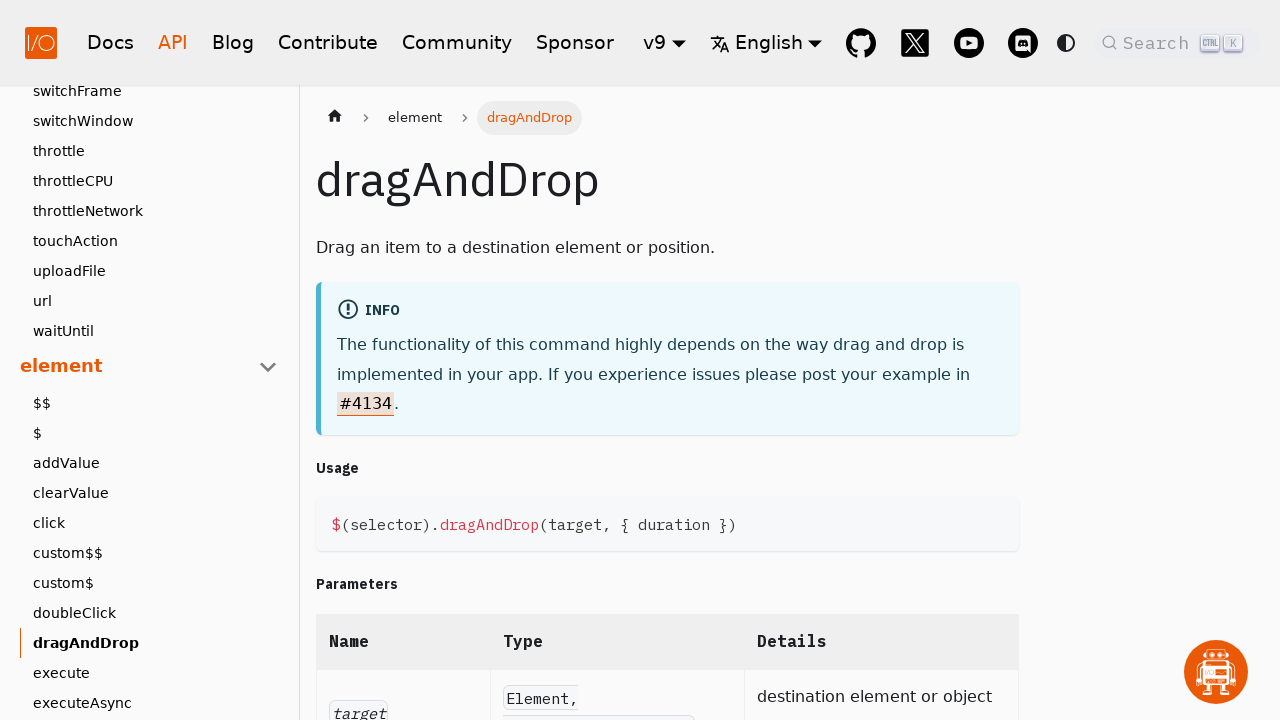

Page title header loaded for 'dragAndDrop'
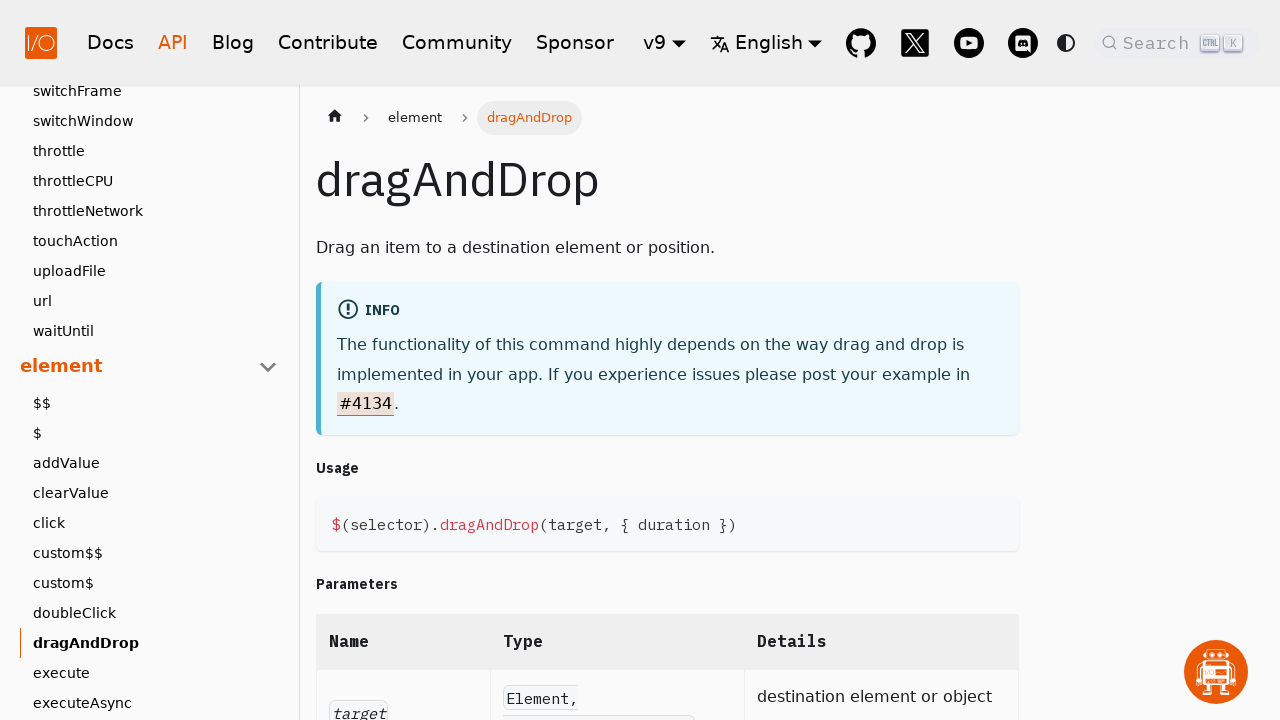

Verified page title 'dragAndDrop' matches link text 'dragAndDrop'
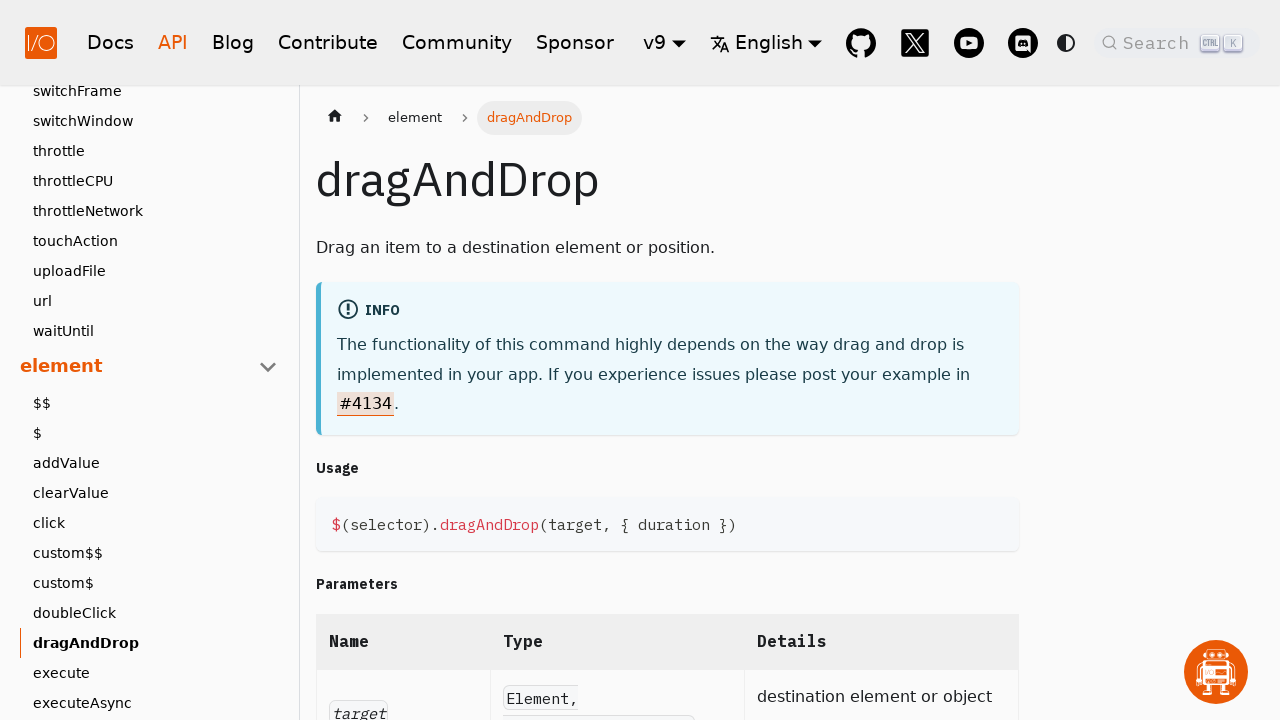

Clicked sub-link 'execute' at (155, 673) on .theme-doc-sidebar-item-link-level-2 .menu__link >> nth=63
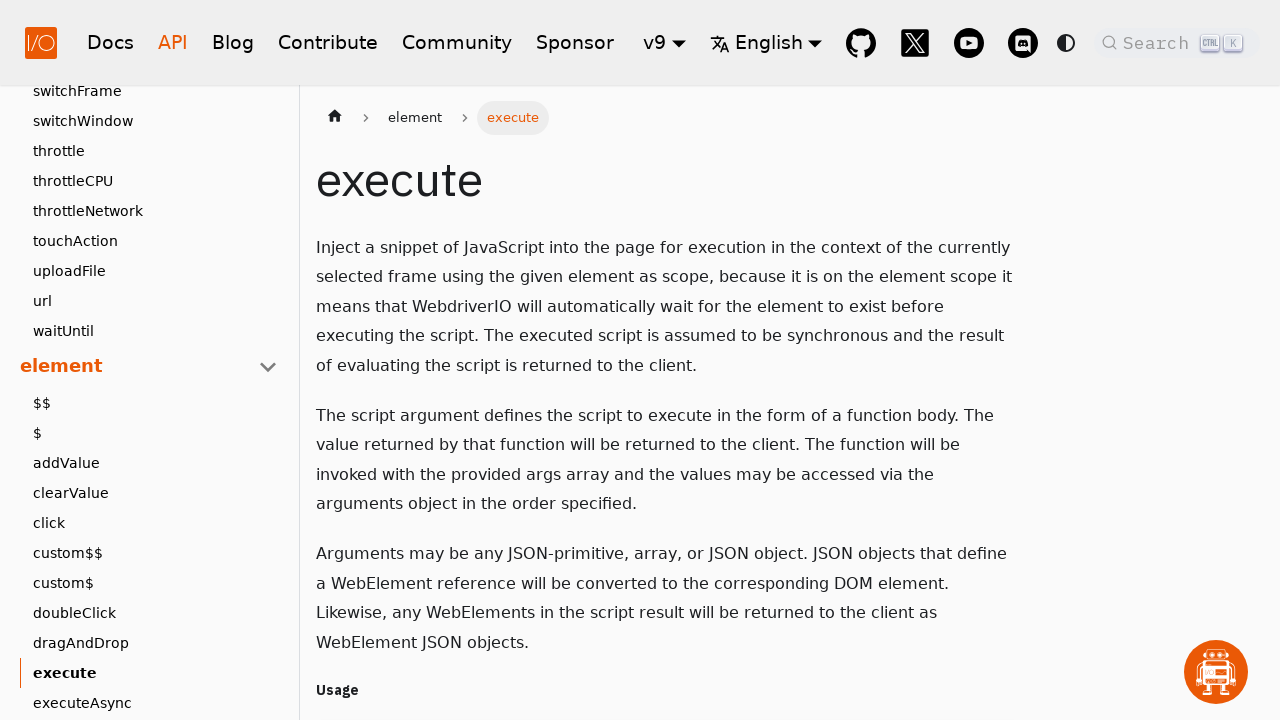

Page title header loaded for 'execute'
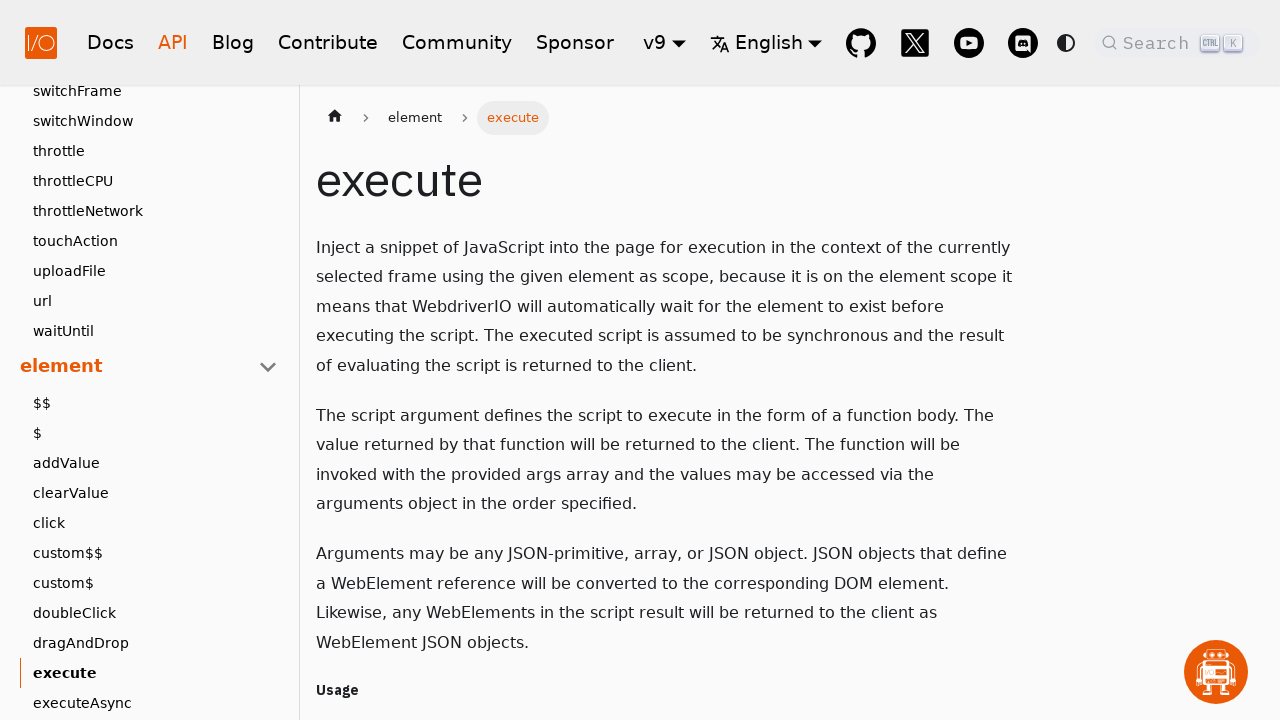

Verified page title 'execute' matches link text 'execute'
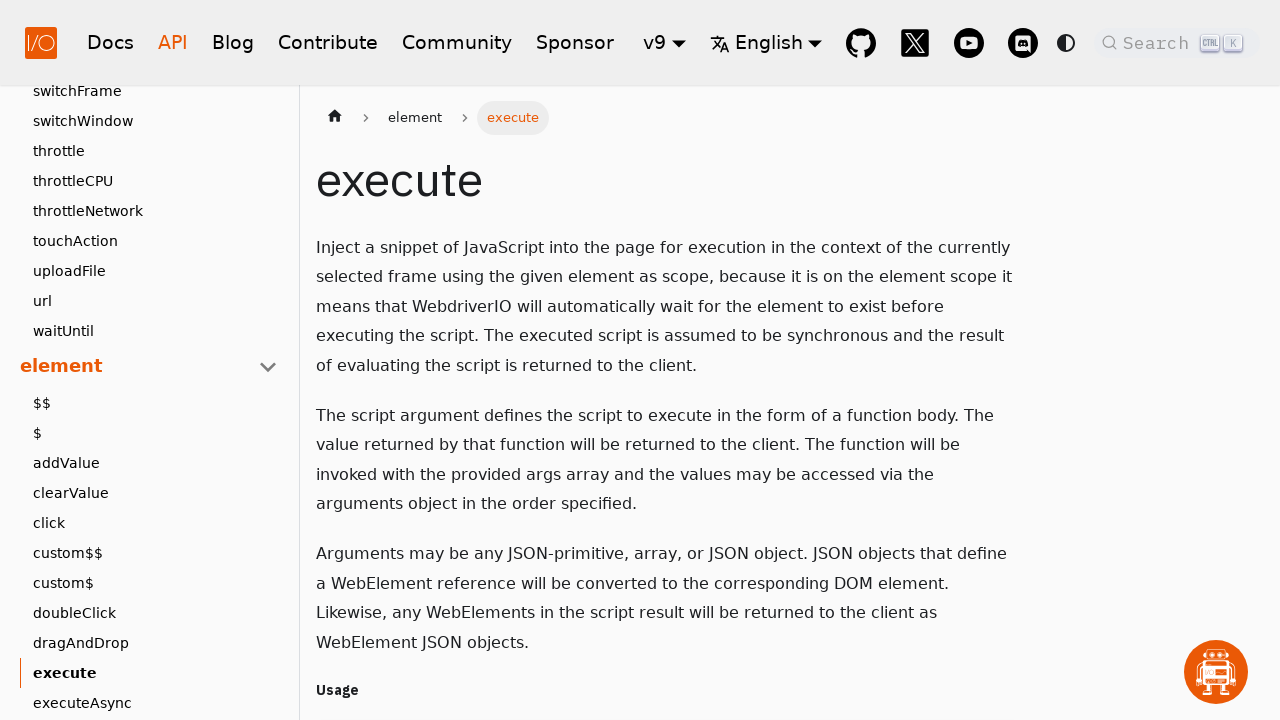

Clicked sub-link 'executeAsync' at (155, 703) on .theme-doc-sidebar-item-link-level-2 .menu__link >> nth=64
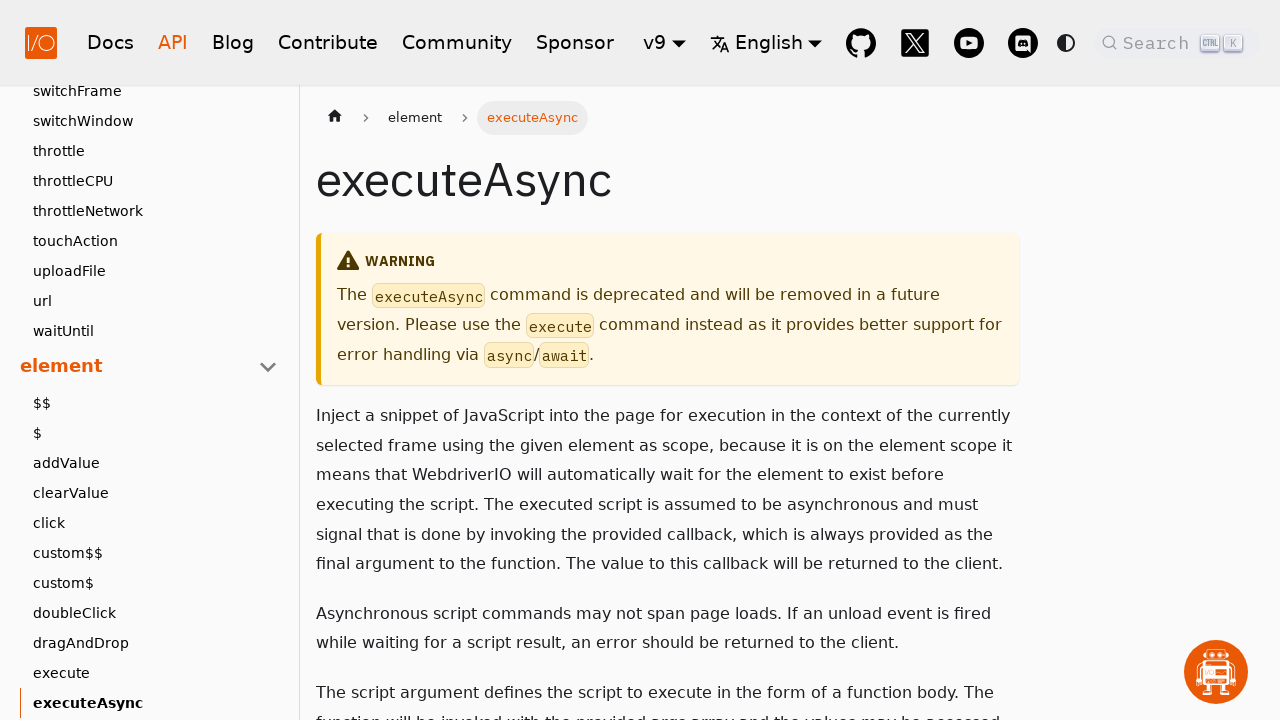

Page title header loaded for 'executeAsync'
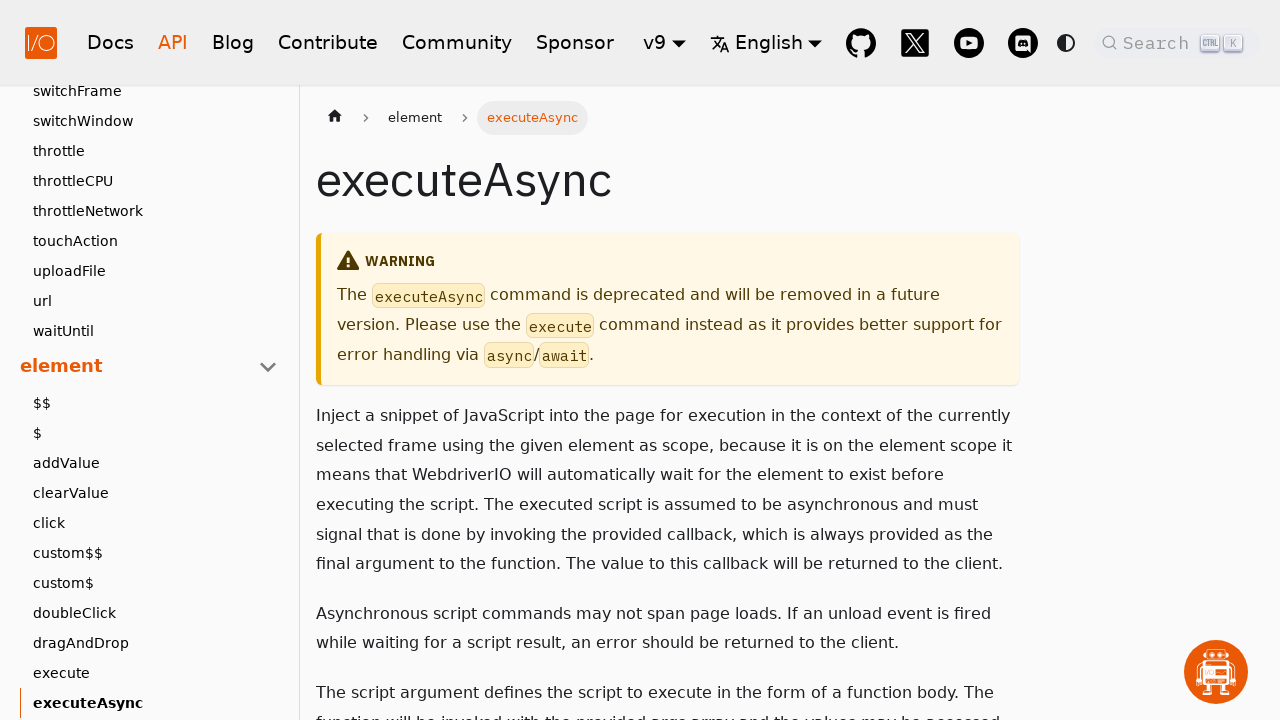

Verified page title 'executeAsync' matches link text 'executeAsync'
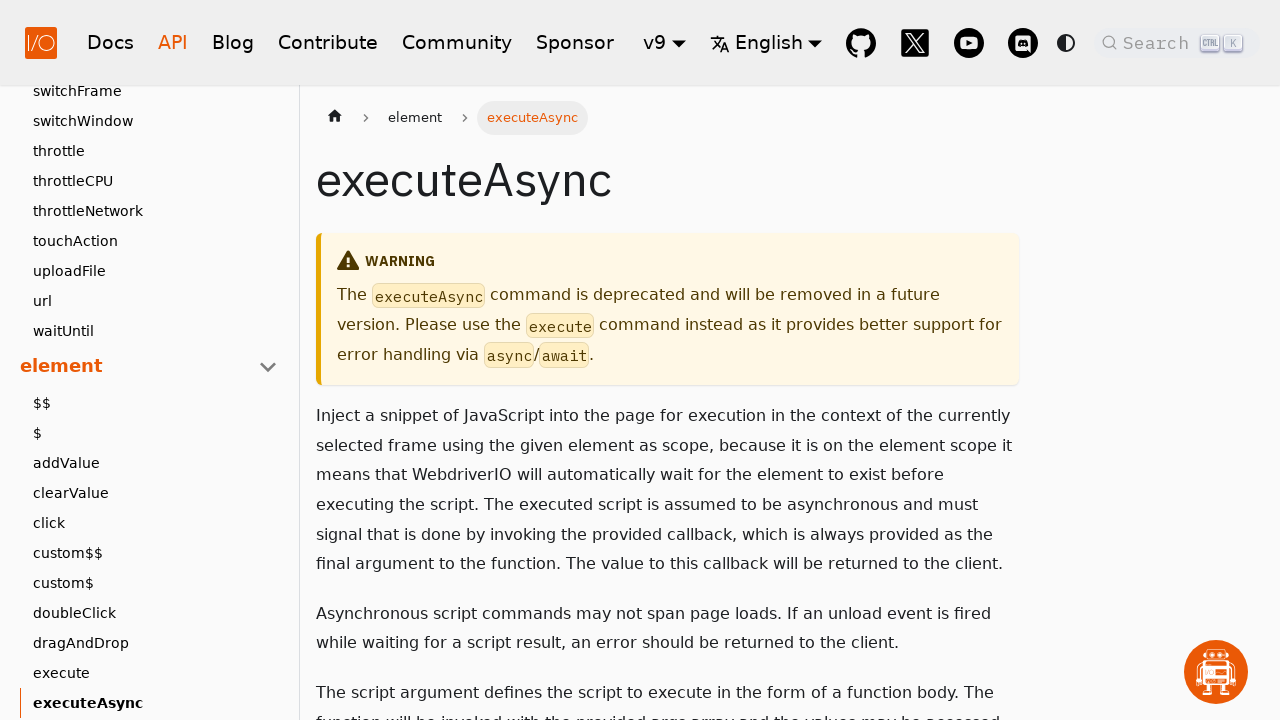

Clicked sub-link 'getAttribute' at (155, 705) on .theme-doc-sidebar-item-link-level-2 .menu__link >> nth=65
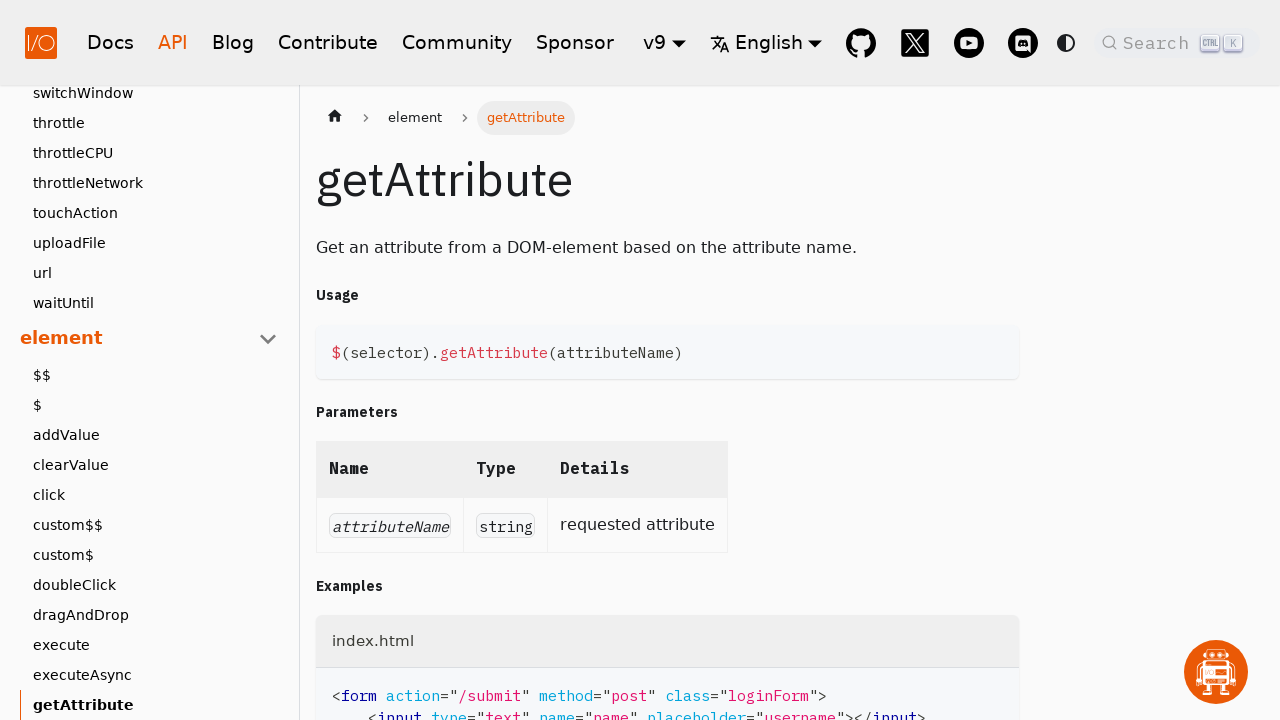

Page title header loaded for 'getAttribute'
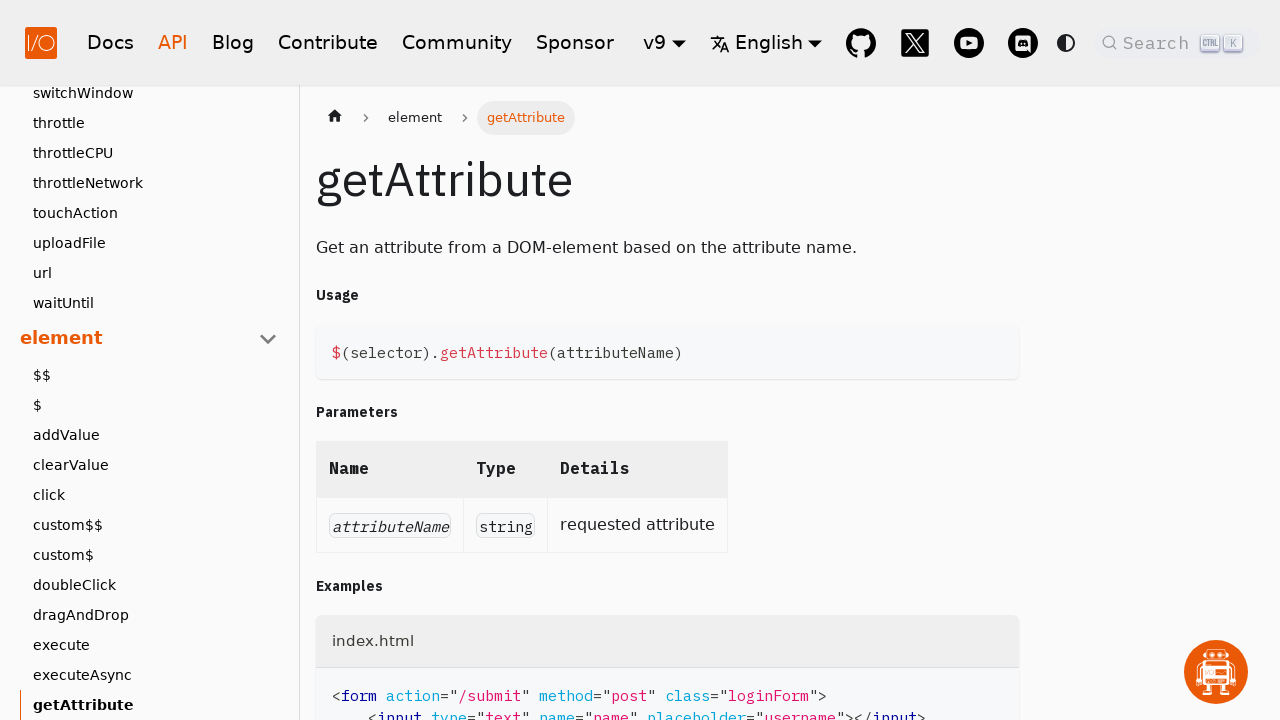

Verified page title 'getAttribute' matches link text 'getAttribute'
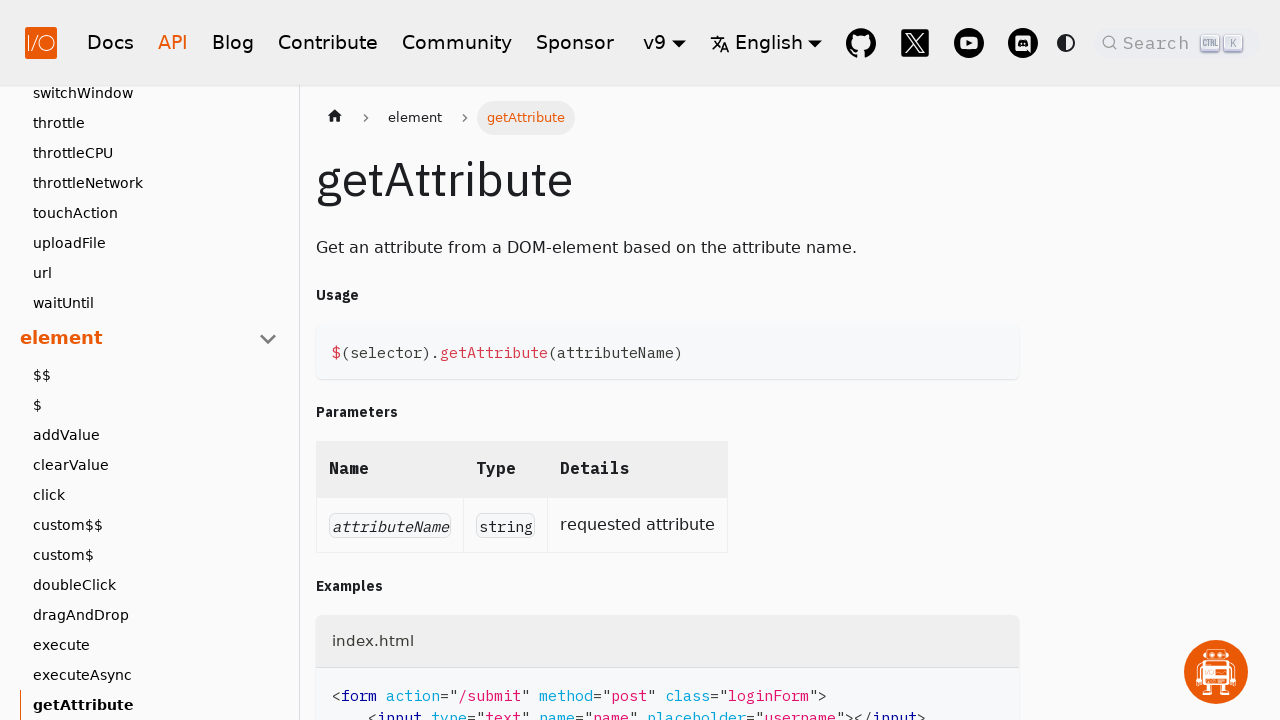

Clicked sub-link 'getCSSProperty' at (155, 705) on .theme-doc-sidebar-item-link-level-2 .menu__link >> nth=66
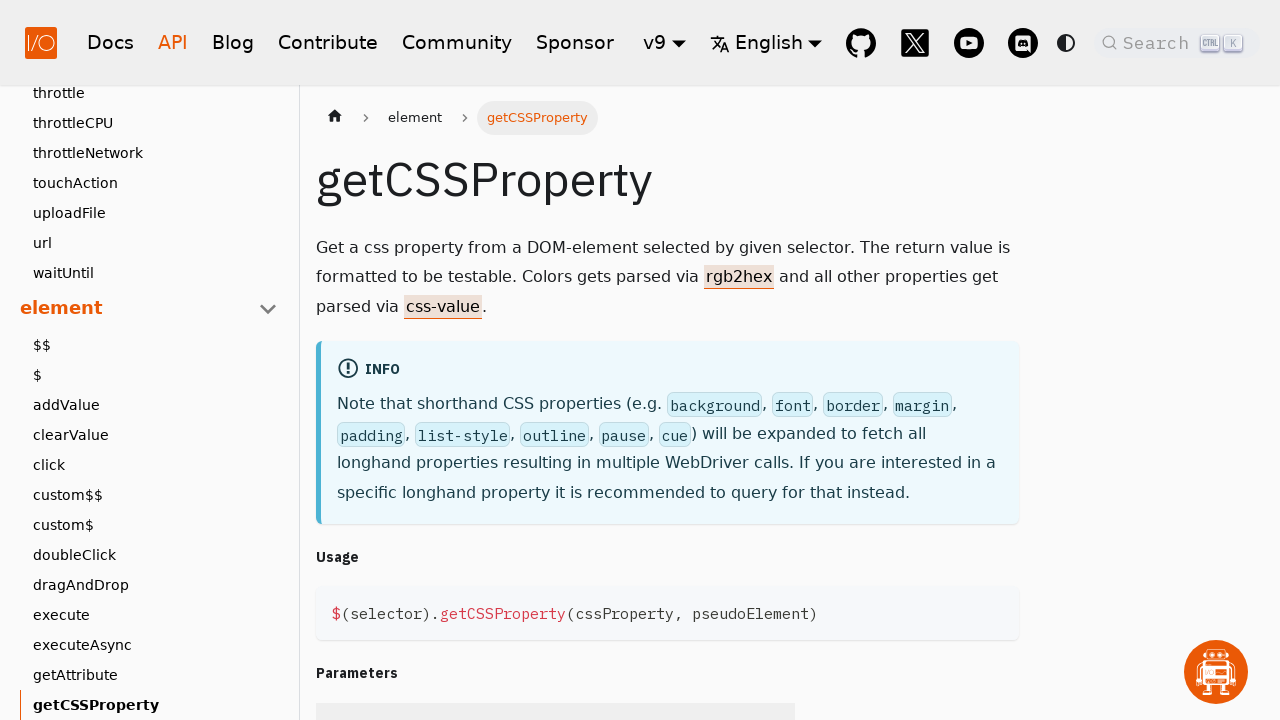

Page title header loaded for 'getCSSProperty'
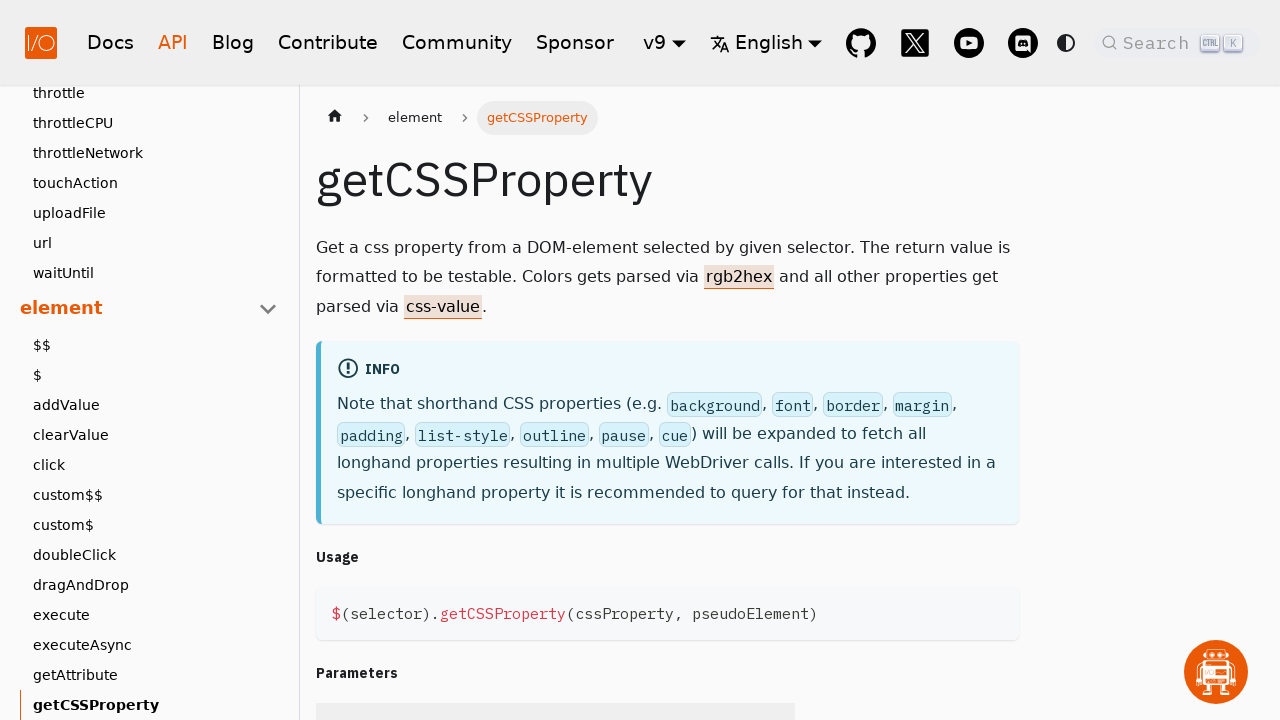

Verified page title 'getCSSProperty' matches link text 'getCSSProperty'
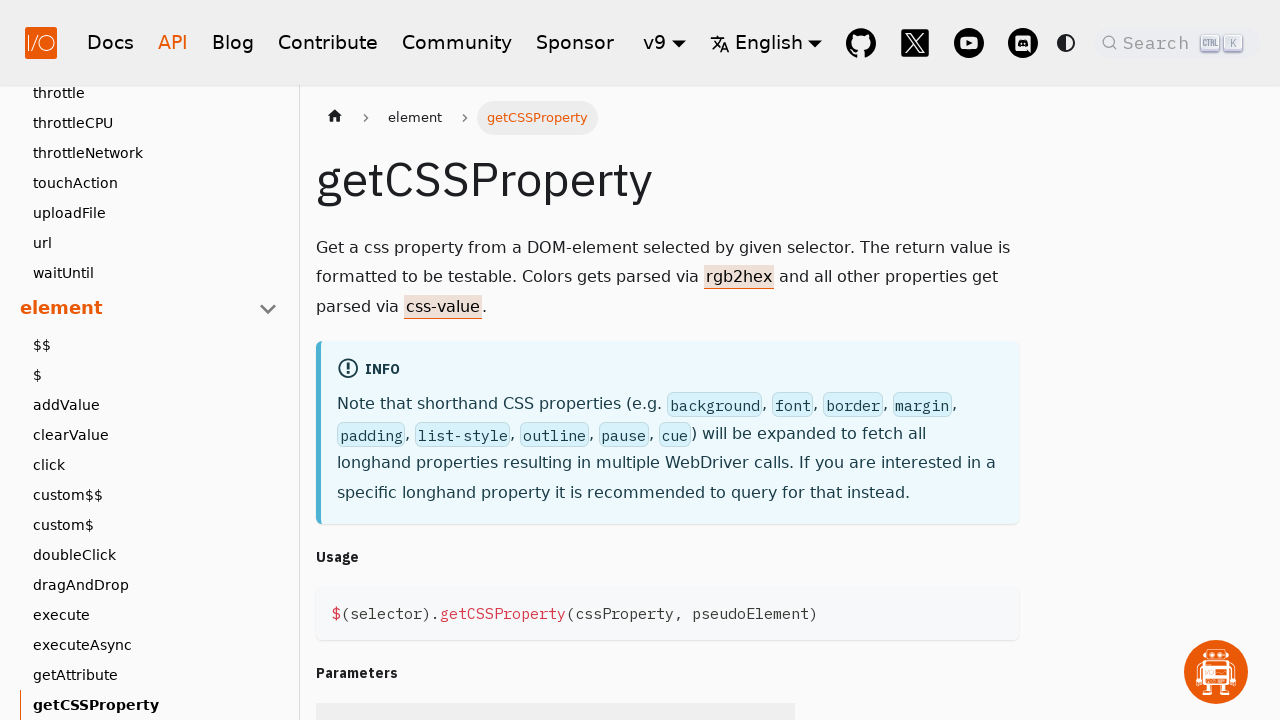

Clicked sub-link 'getComputedLabel' at (155, 705) on .theme-doc-sidebar-item-link-level-2 .menu__link >> nth=67
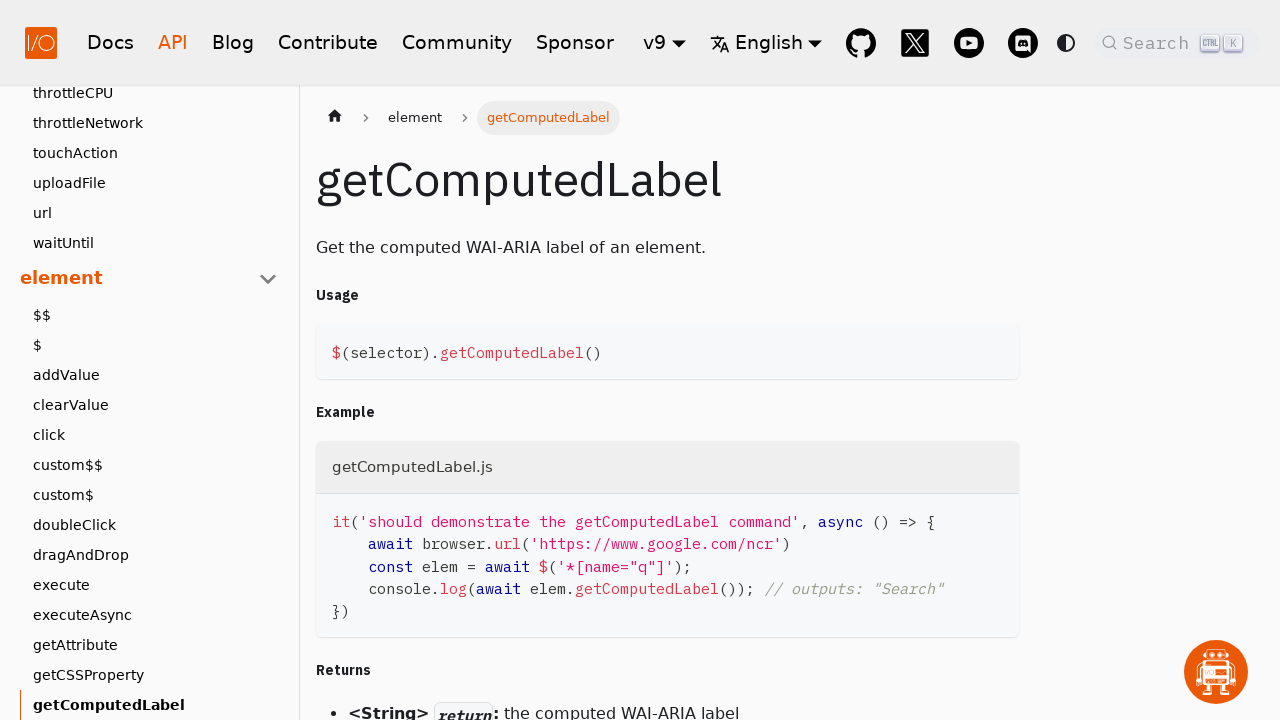

Page title header loaded for 'getComputedLabel'
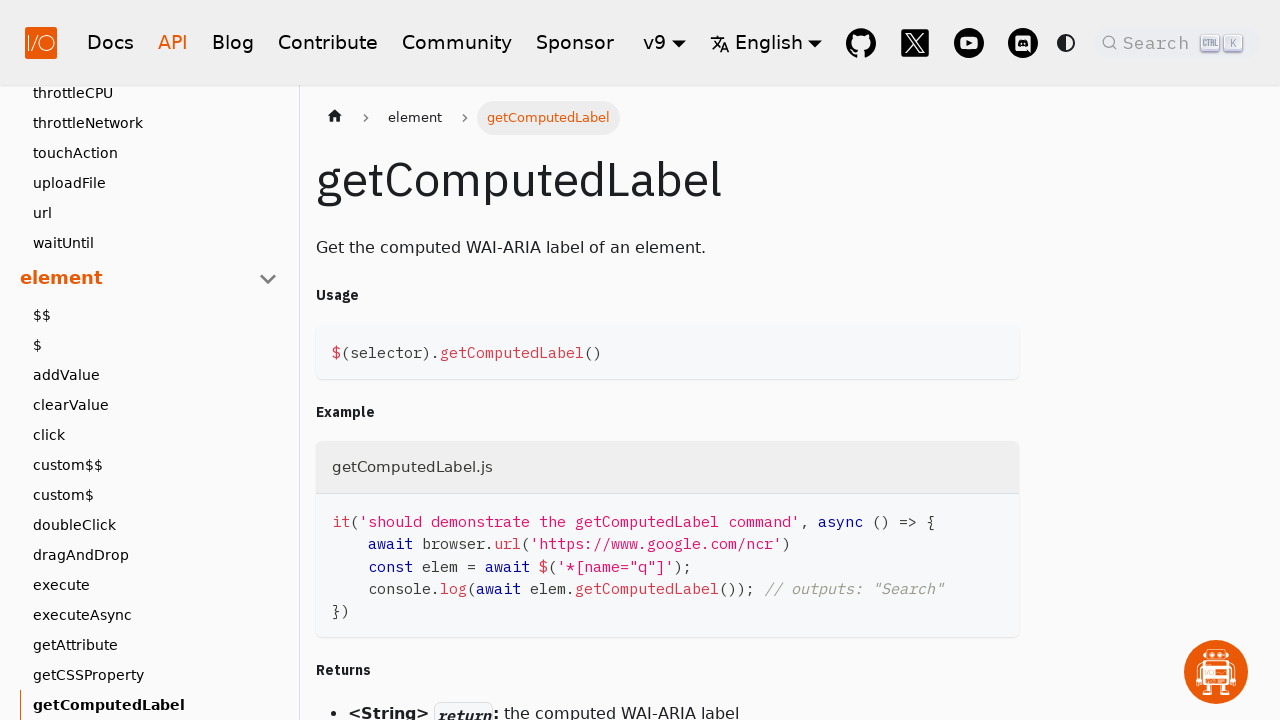

Verified page title 'getComputedLabel' matches link text 'getComputedLabel'
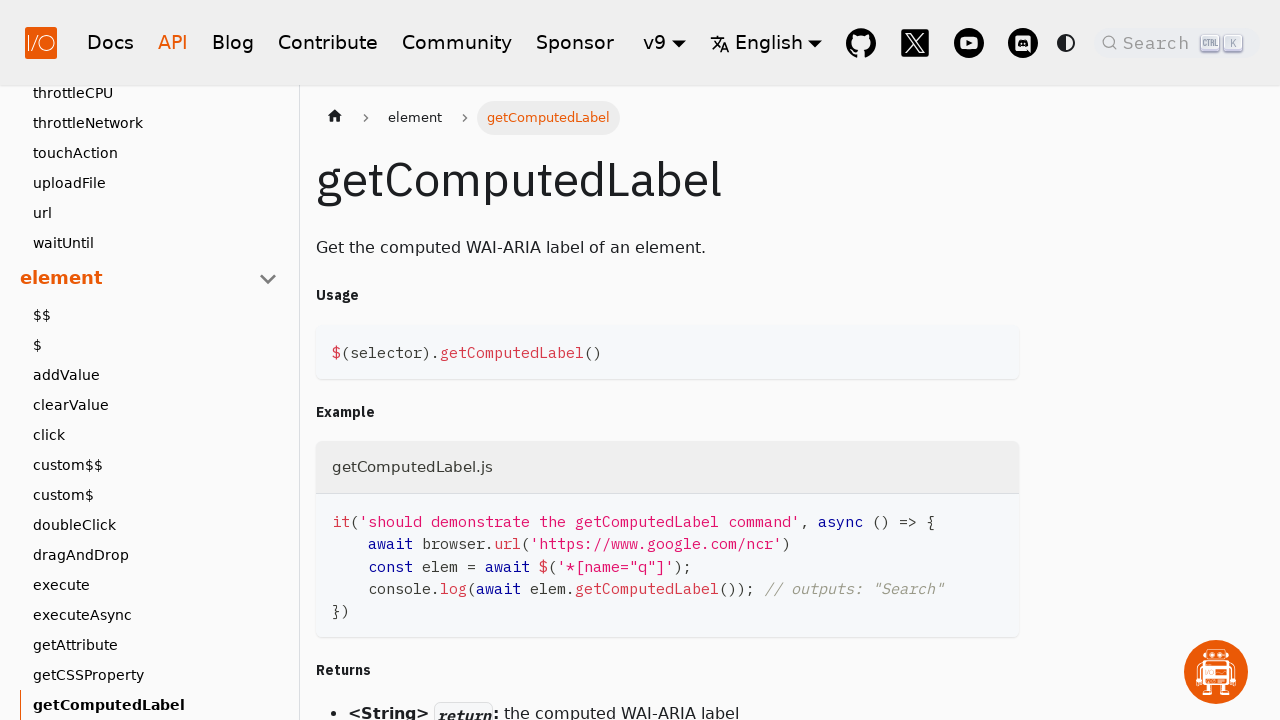

Clicked sub-link 'getComputedRole' at (155, 705) on .theme-doc-sidebar-item-link-level-2 .menu__link >> nth=68
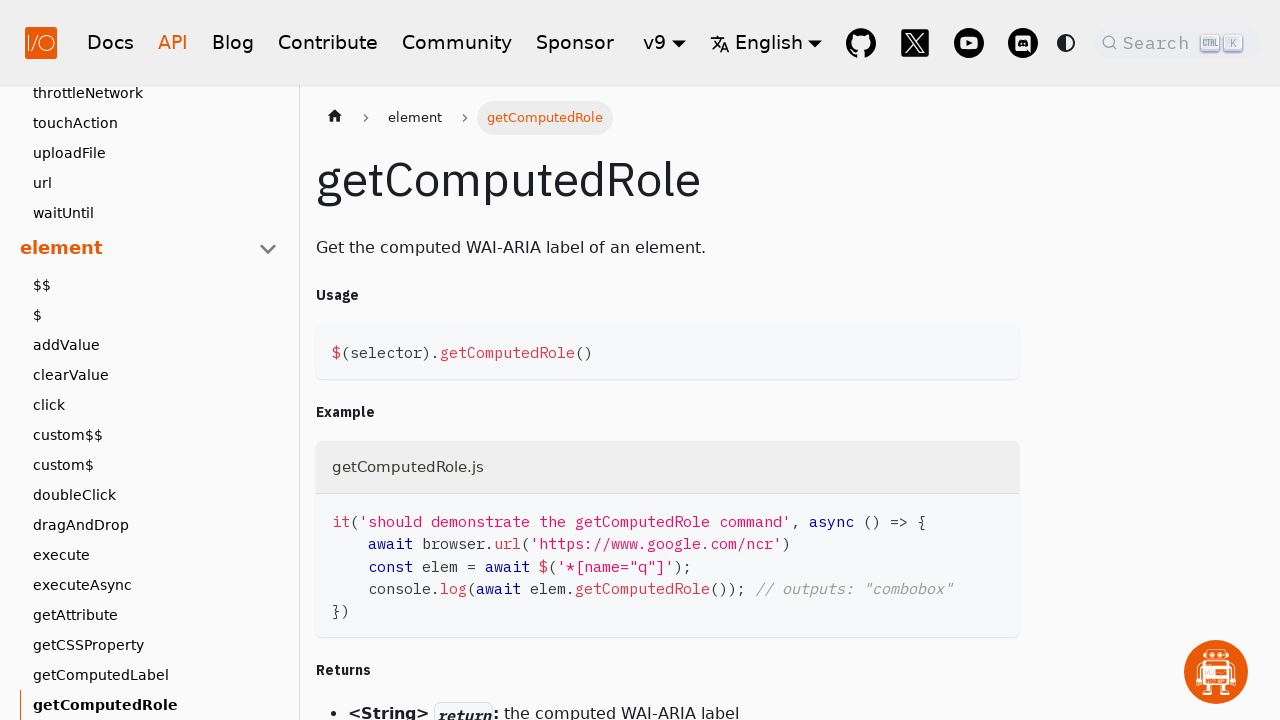

Page title header loaded for 'getComputedRole'
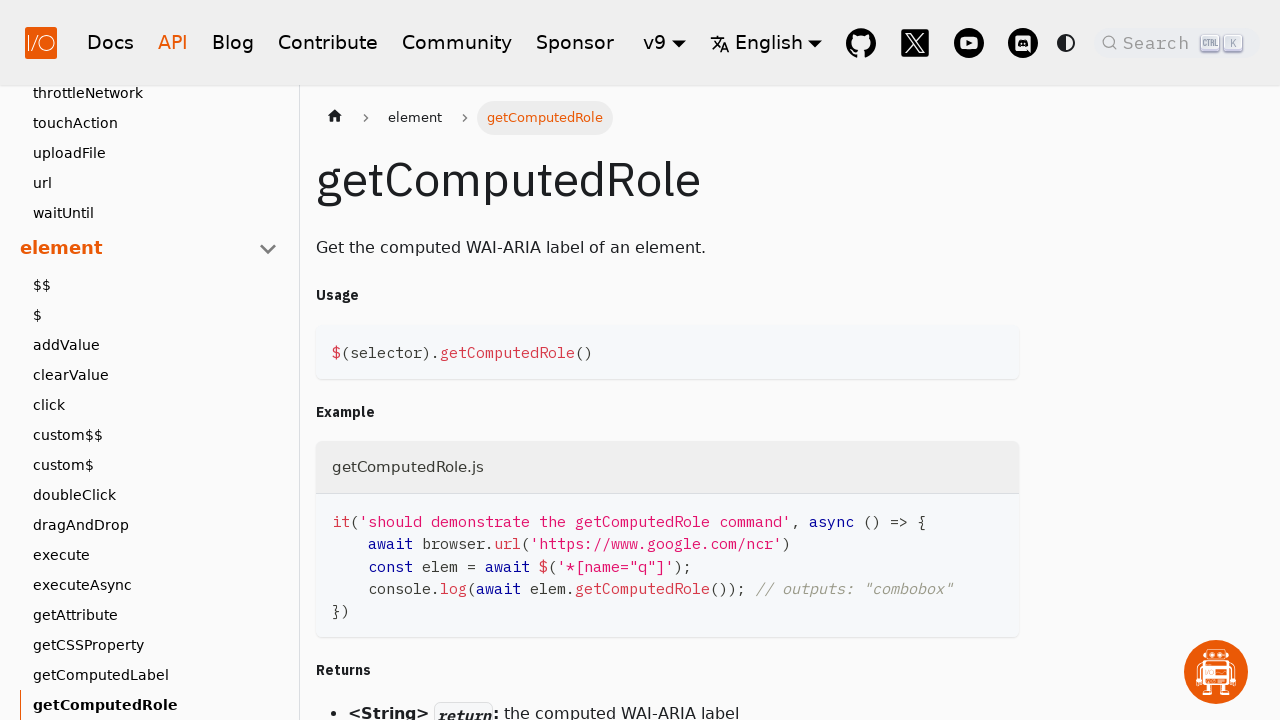

Verified page title 'getComputedRole' matches link text 'getComputedRole'
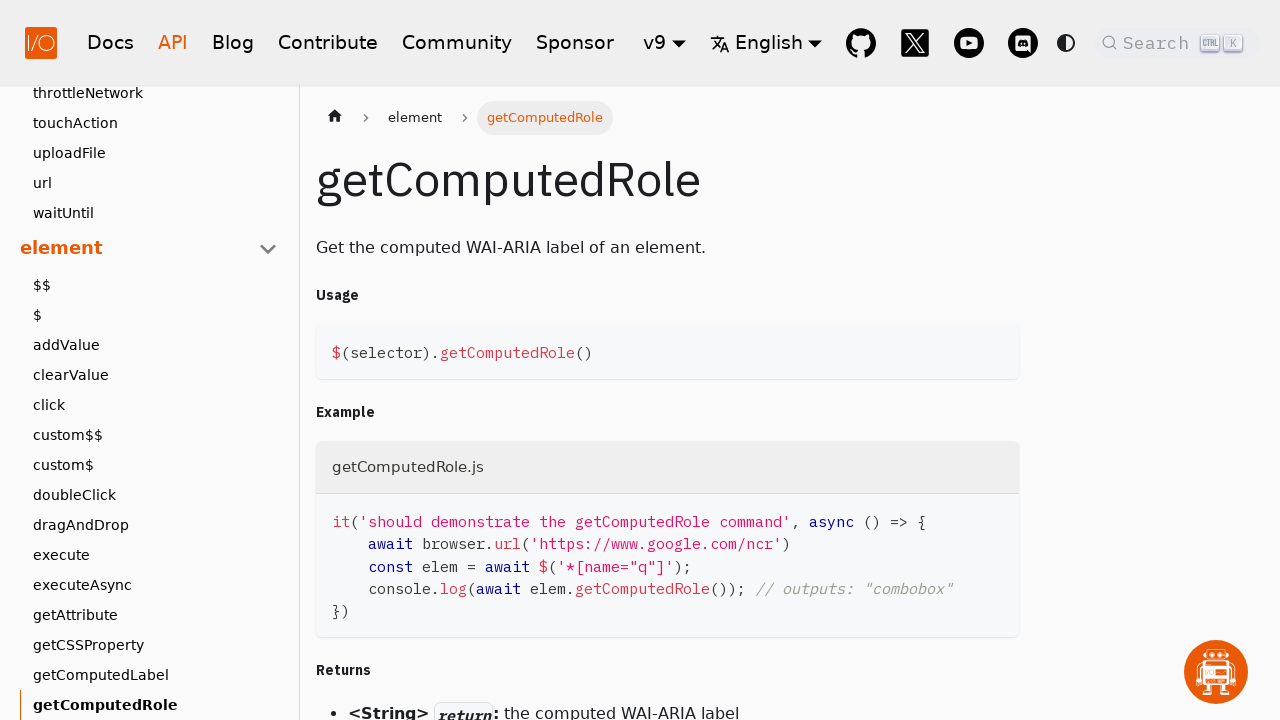

Clicked sub-link 'getElement' at (155, 705) on .theme-doc-sidebar-item-link-level-2 .menu__link >> nth=69
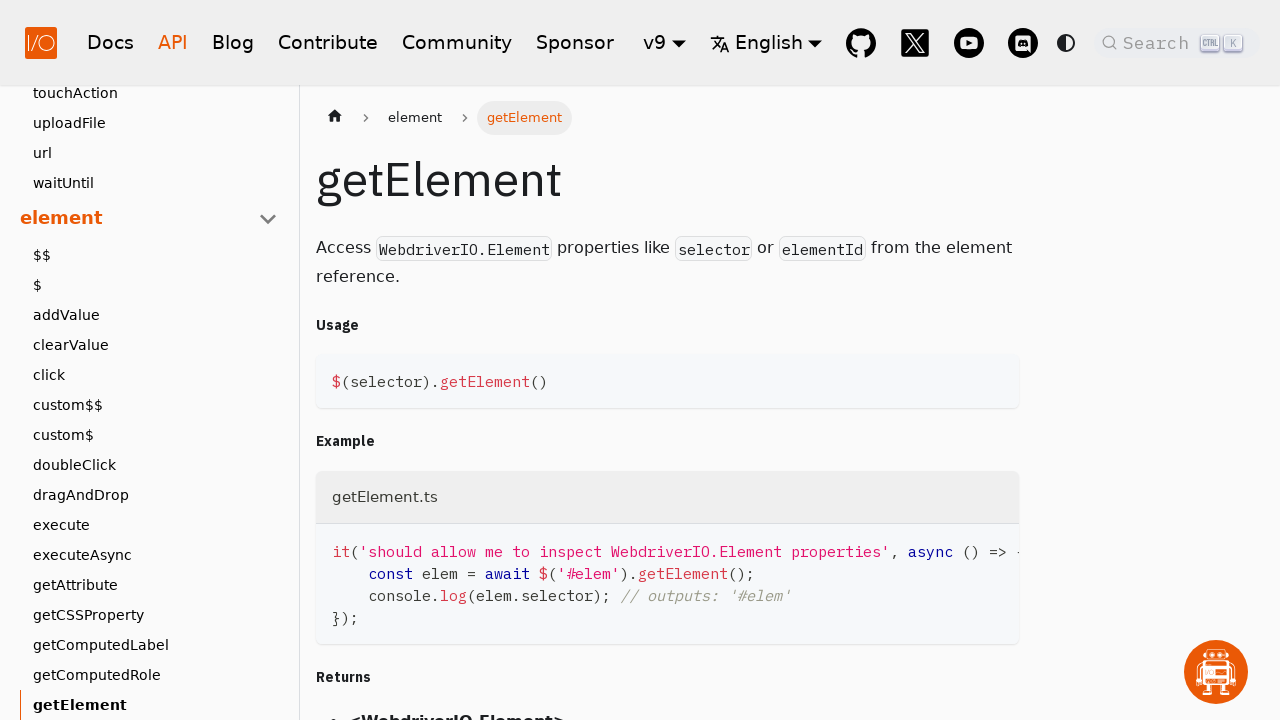

Page title header loaded for 'getElement'
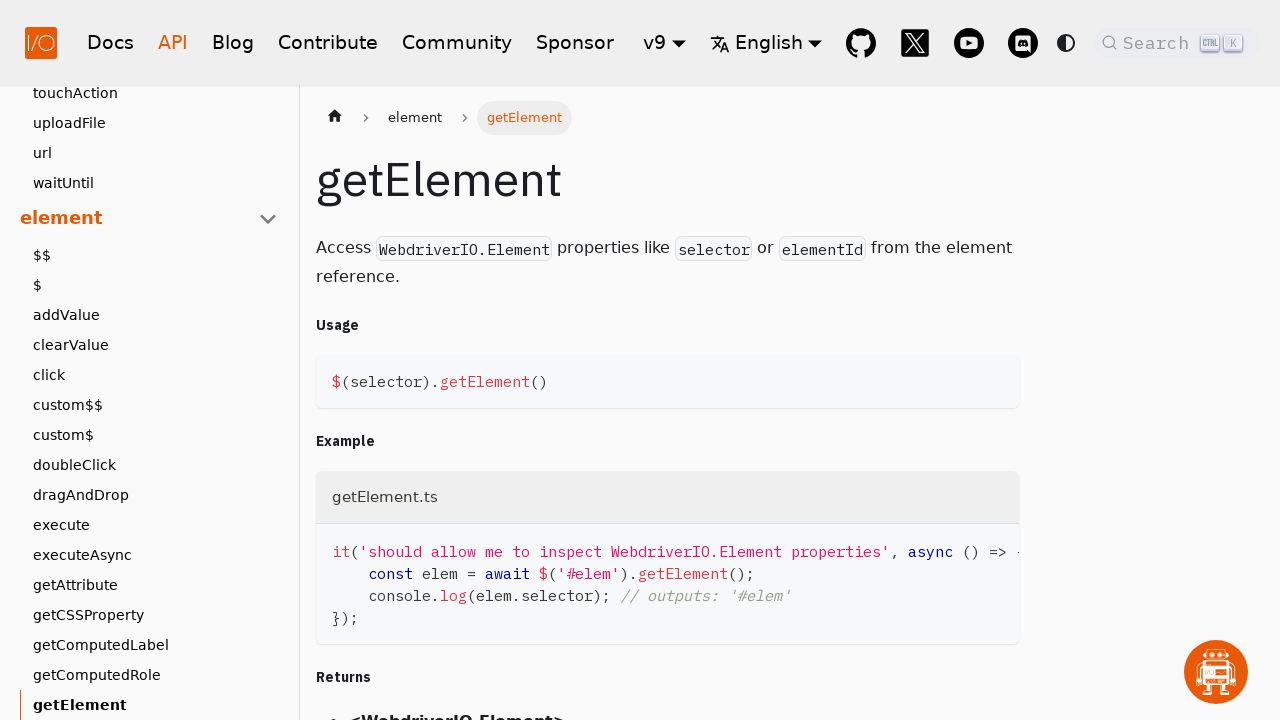

Verified page title 'getElement' matches link text 'getElement'
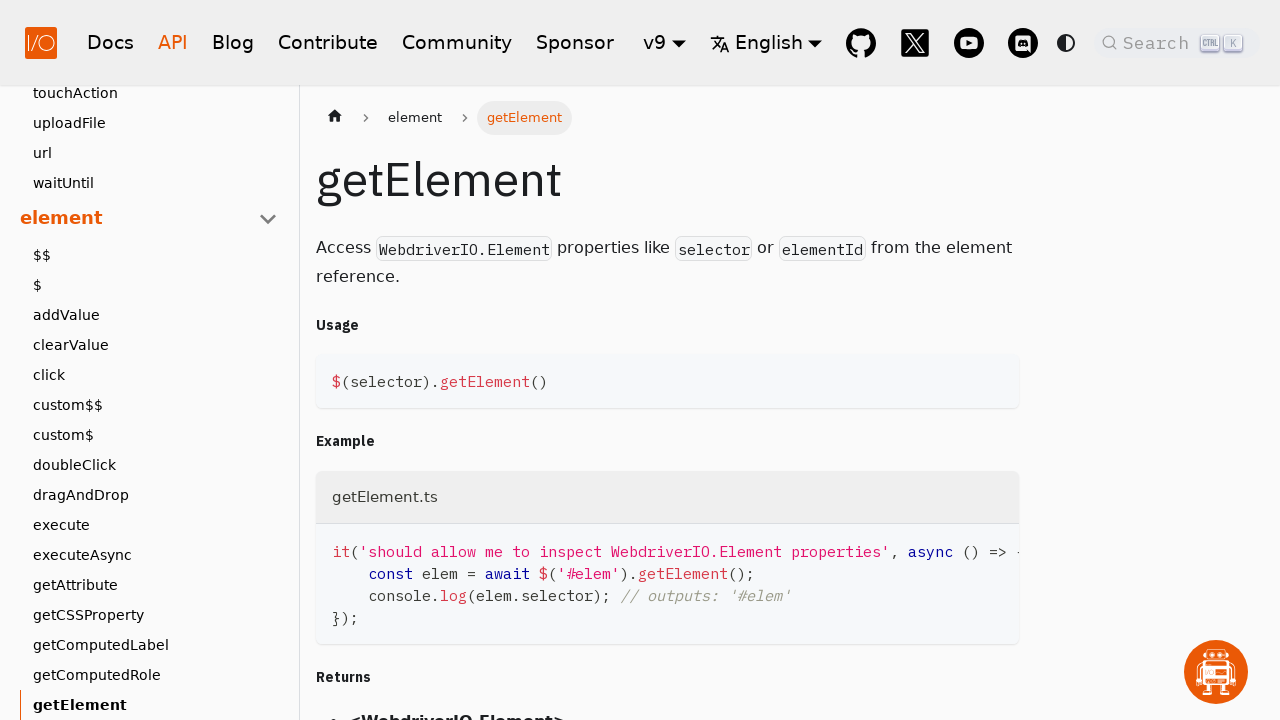

Clicked sub-link 'getElements' at (155, 705) on .theme-doc-sidebar-item-link-level-2 .menu__link >> nth=70
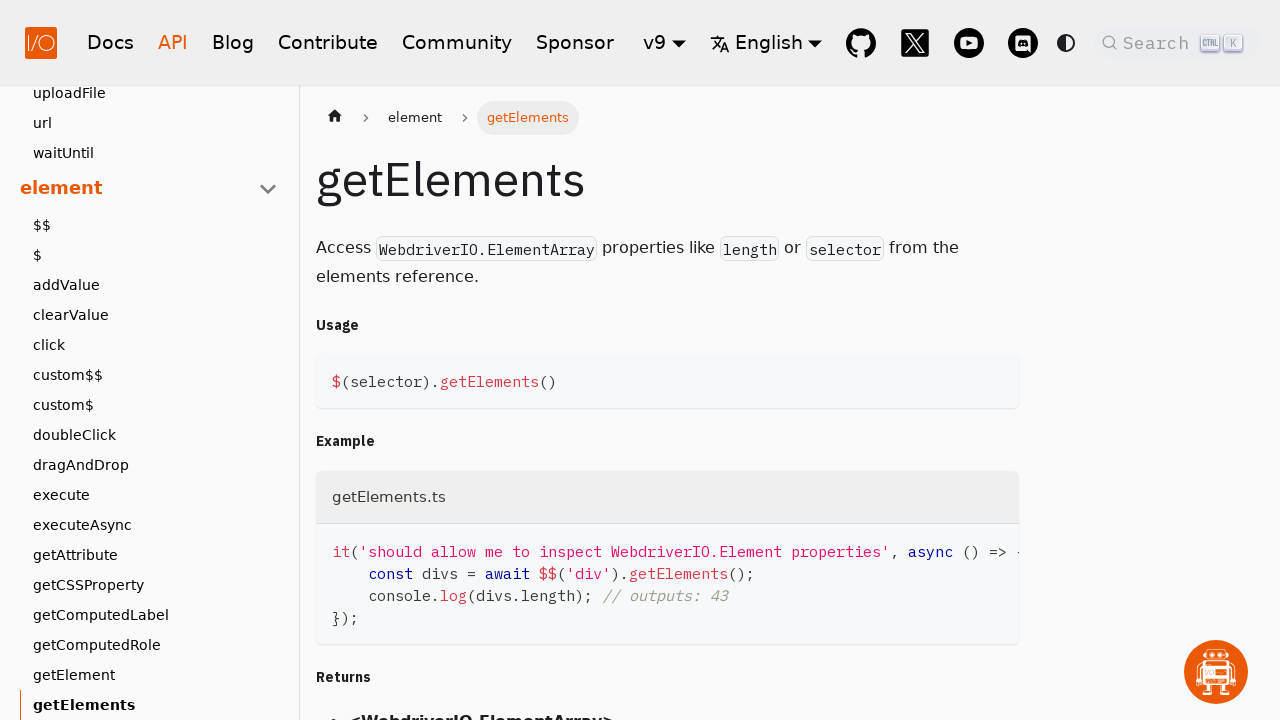

Page title header loaded for 'getElements'
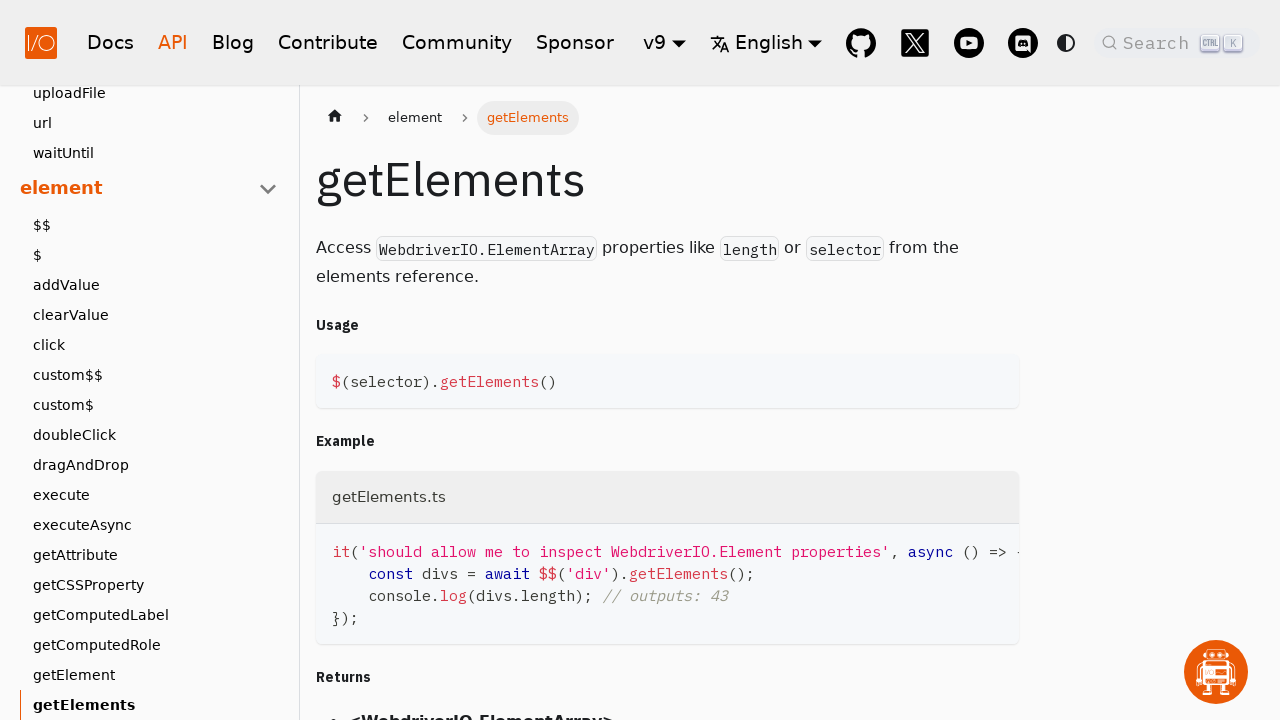

Verified page title 'getElements' matches link text 'getElements'
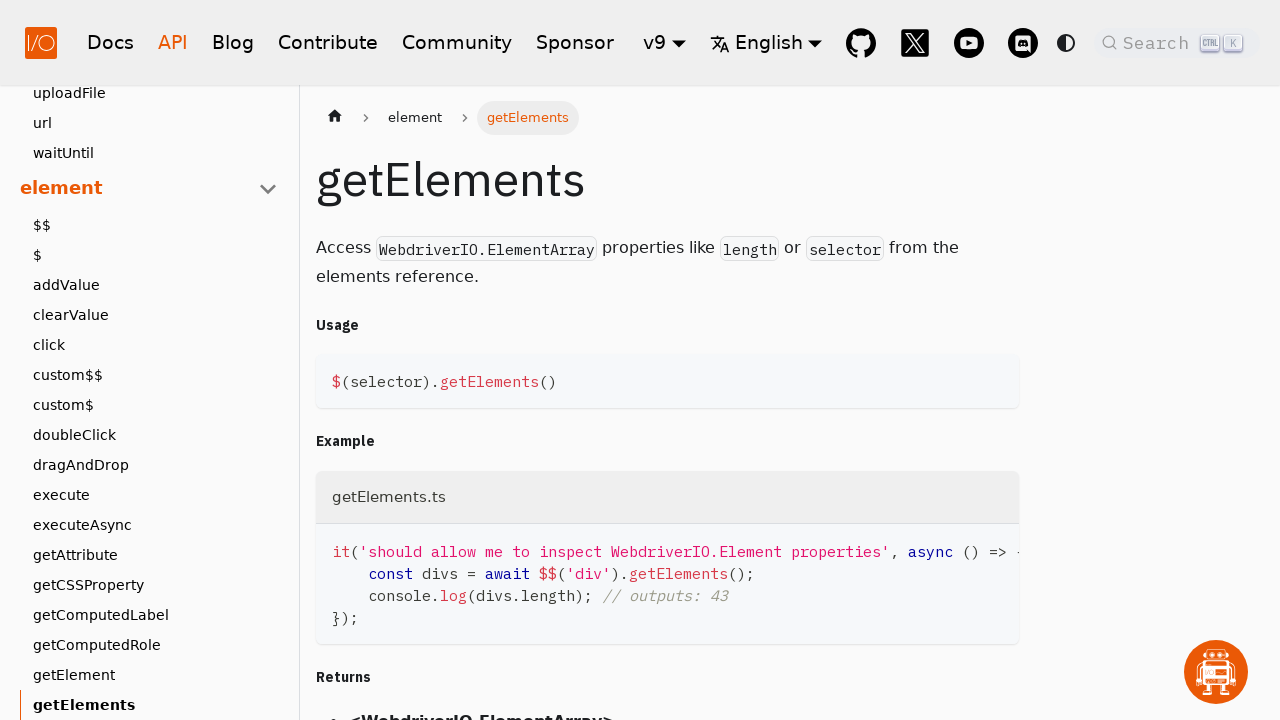

Clicked sub-link 'getHTML' at (155, 705) on .theme-doc-sidebar-item-link-level-2 .menu__link >> nth=71
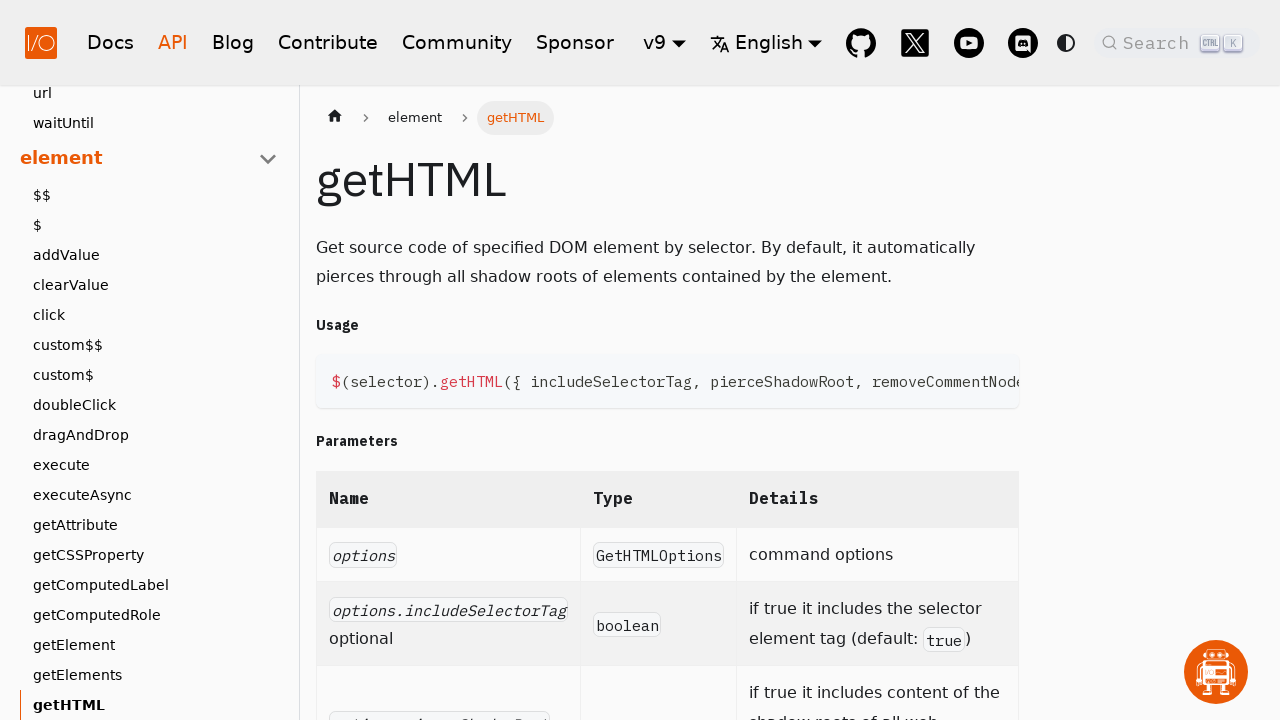

Page title header loaded for 'getHTML'
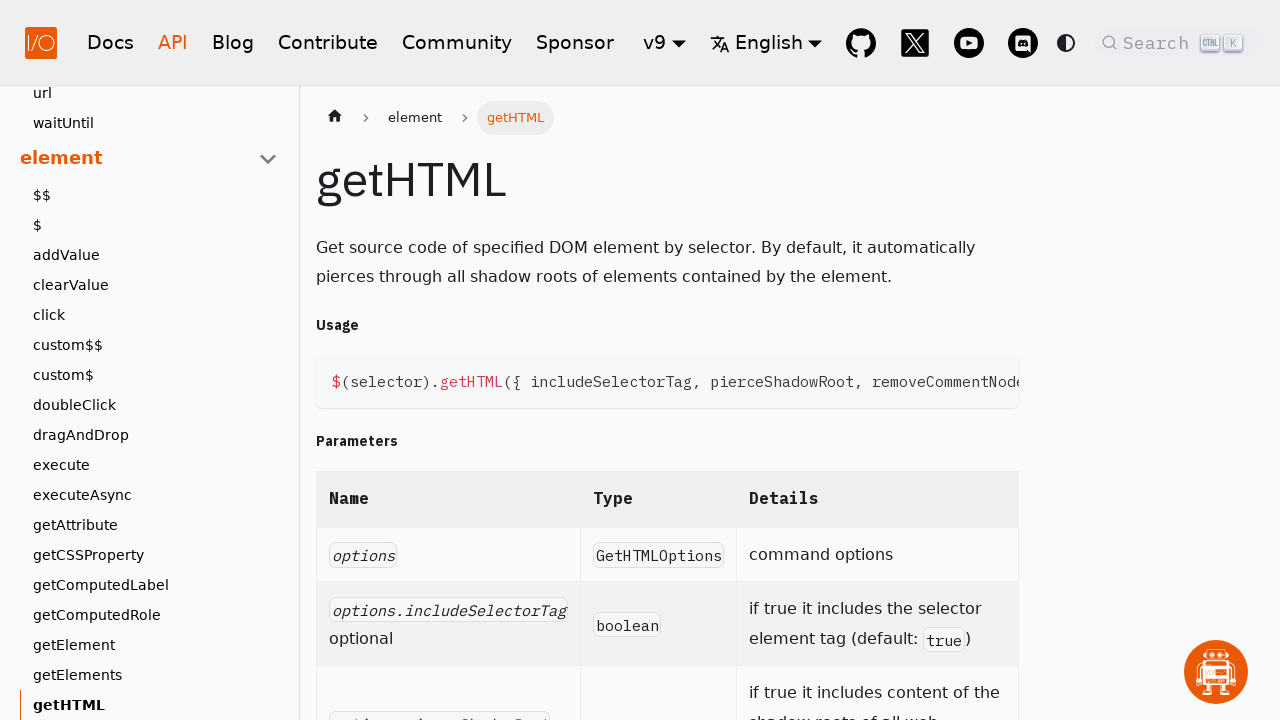

Verified page title 'getHTML' matches link text 'getHTML'
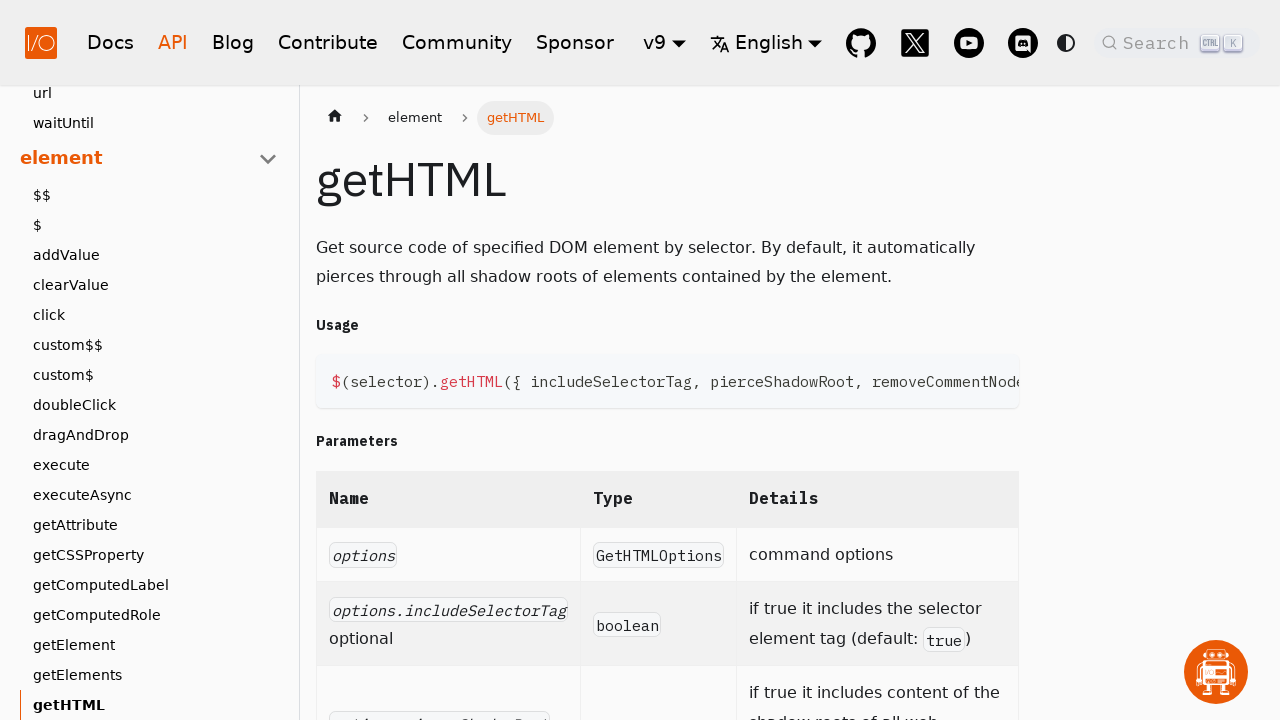

Clicked sub-link 'getLocation' at (155, 705) on .theme-doc-sidebar-item-link-level-2 .menu__link >> nth=72
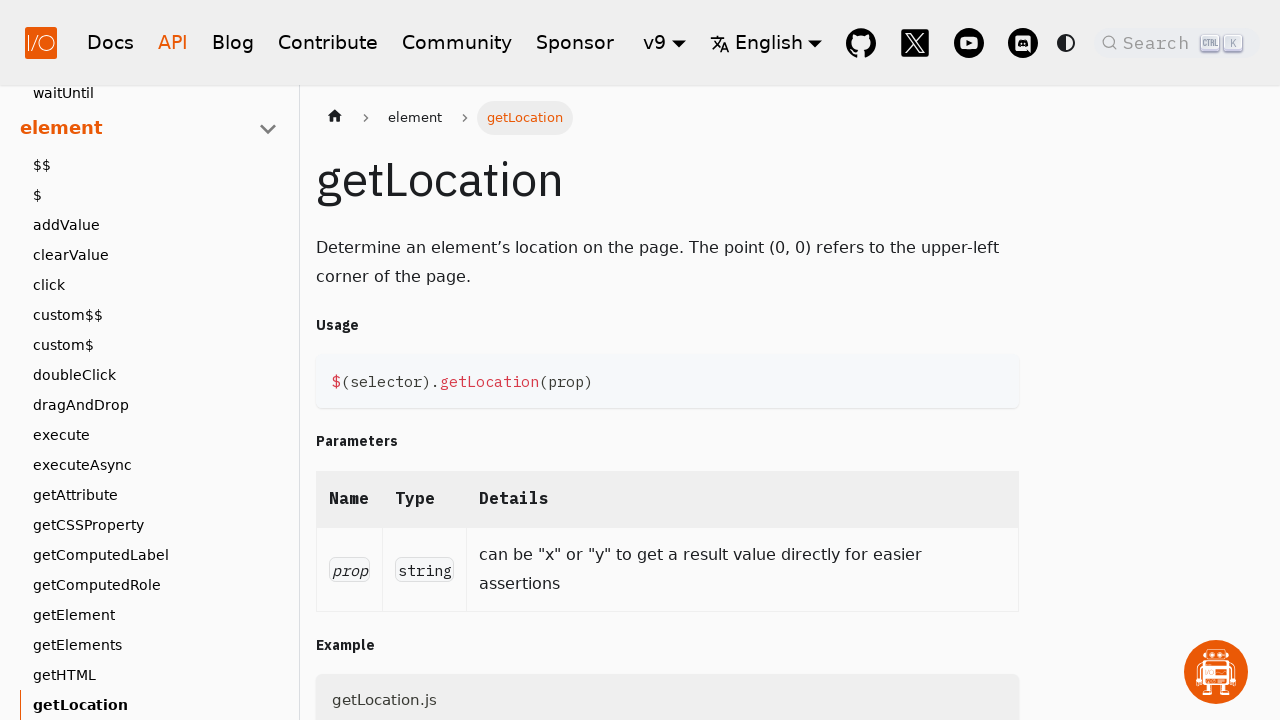

Page title header loaded for 'getLocation'
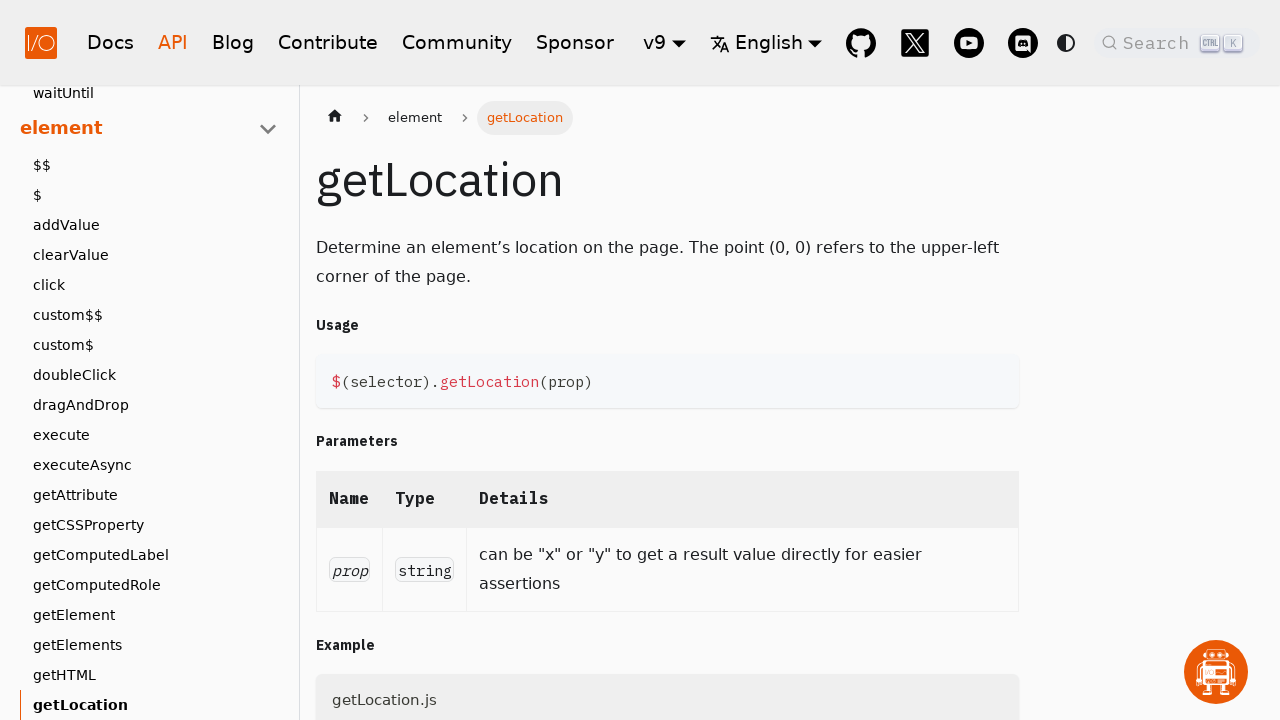

Verified page title 'getLocation' matches link text 'getLocation'
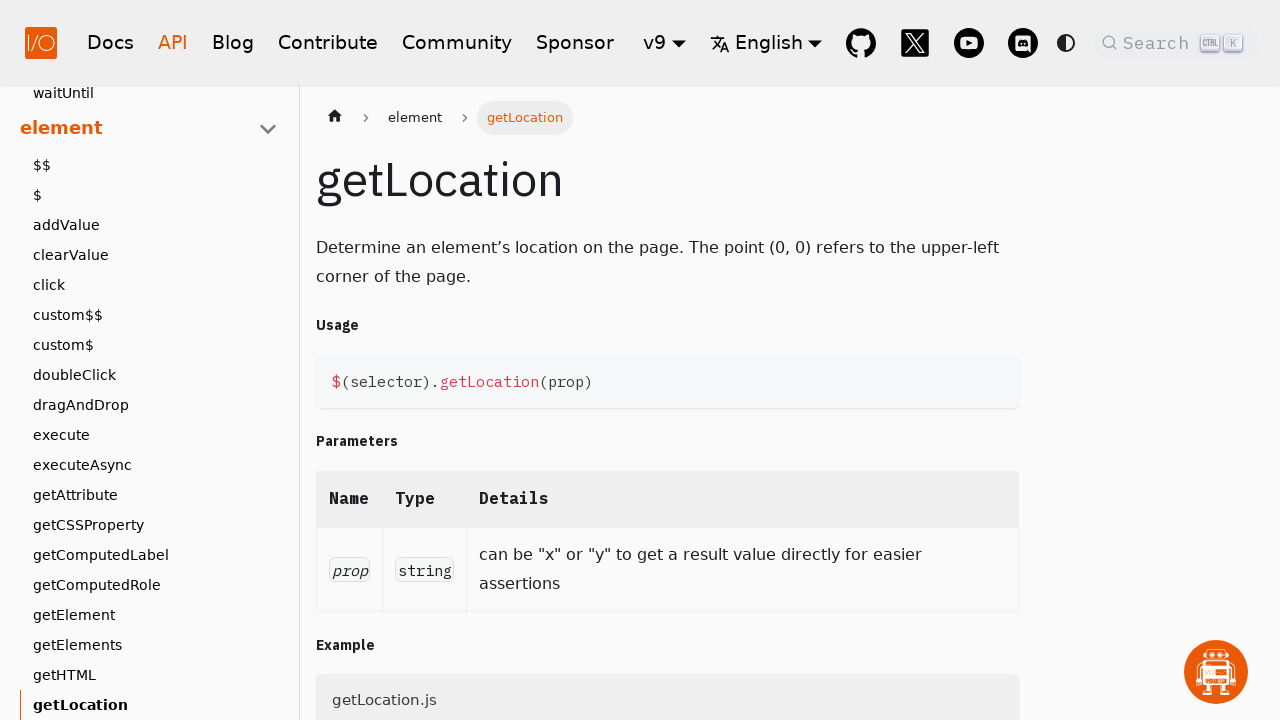

Clicked sub-link 'getProperty' at (155, 705) on .theme-doc-sidebar-item-link-level-2 .menu__link >> nth=73
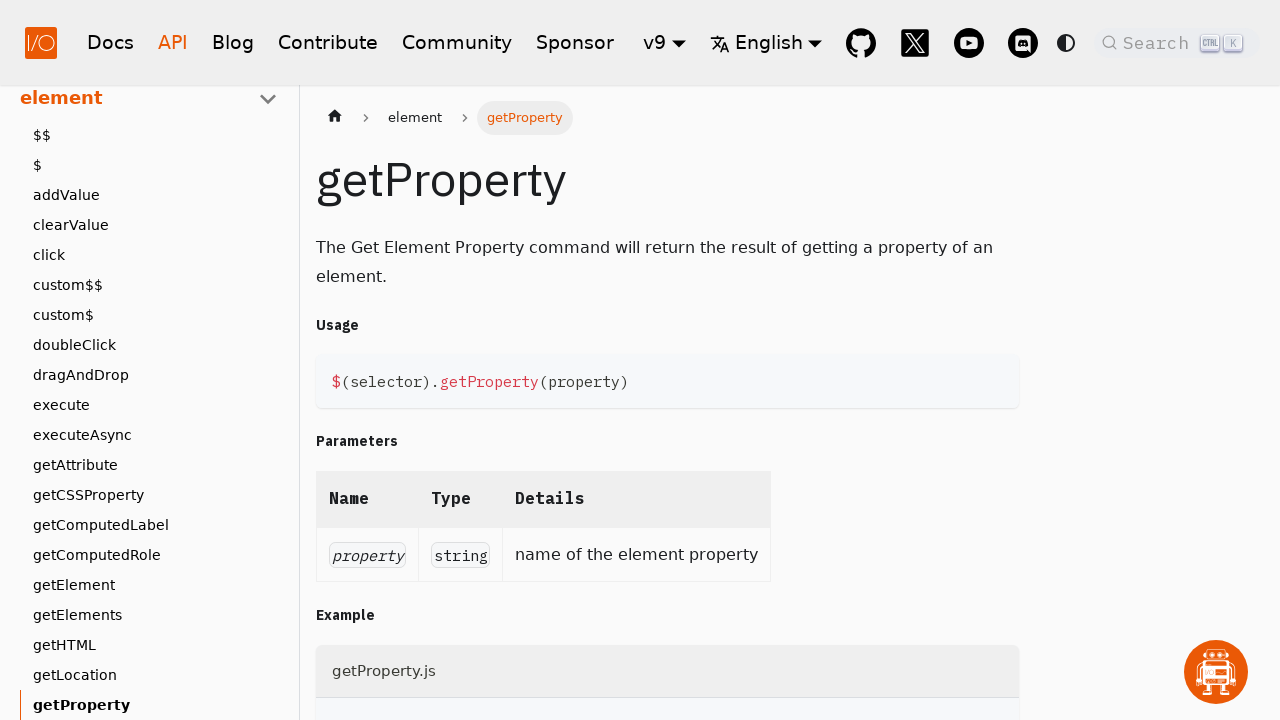

Page title header loaded for 'getProperty'
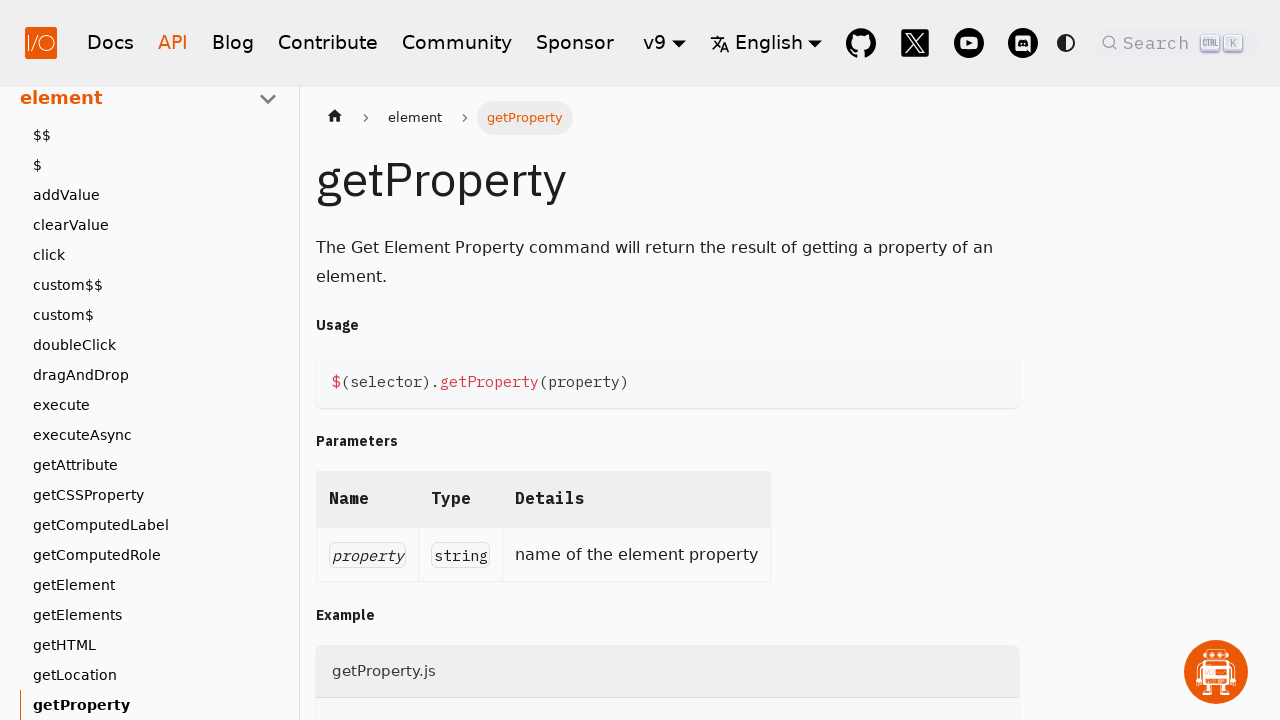

Verified page title 'getProperty' matches link text 'getProperty'
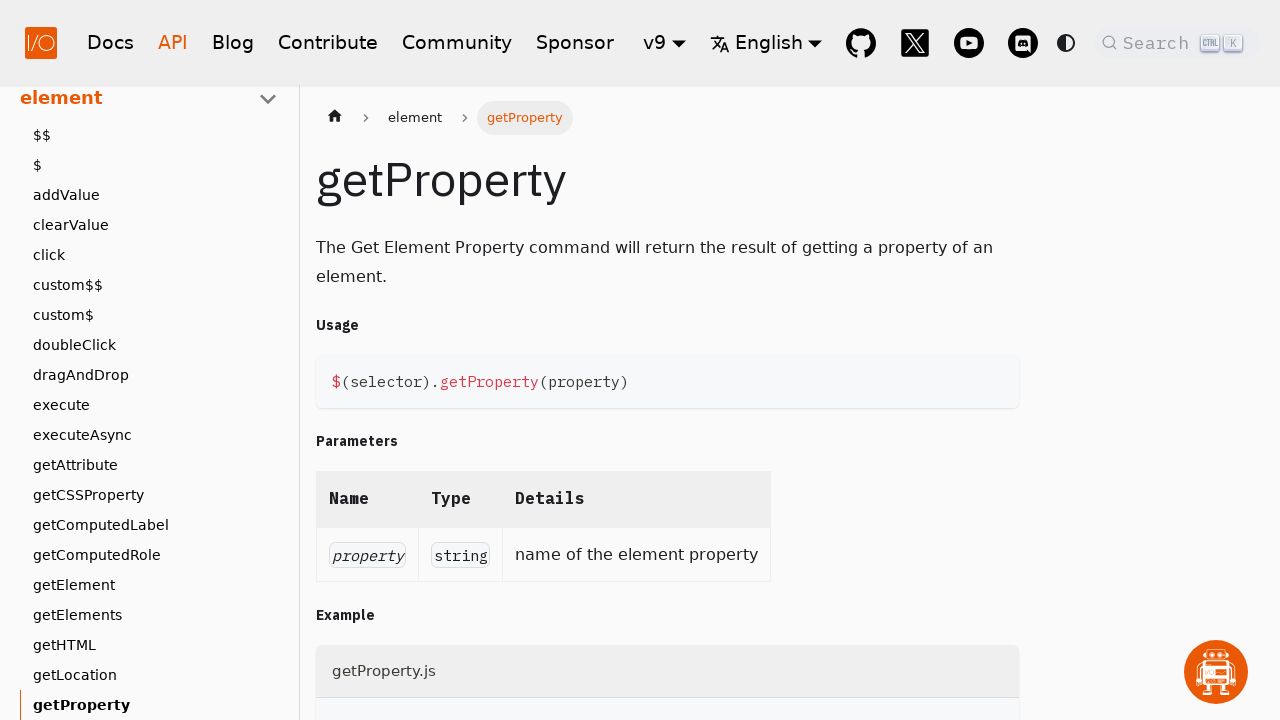

Clicked sub-link 'getSize' at (155, 705) on .theme-doc-sidebar-item-link-level-2 .menu__link >> nth=74
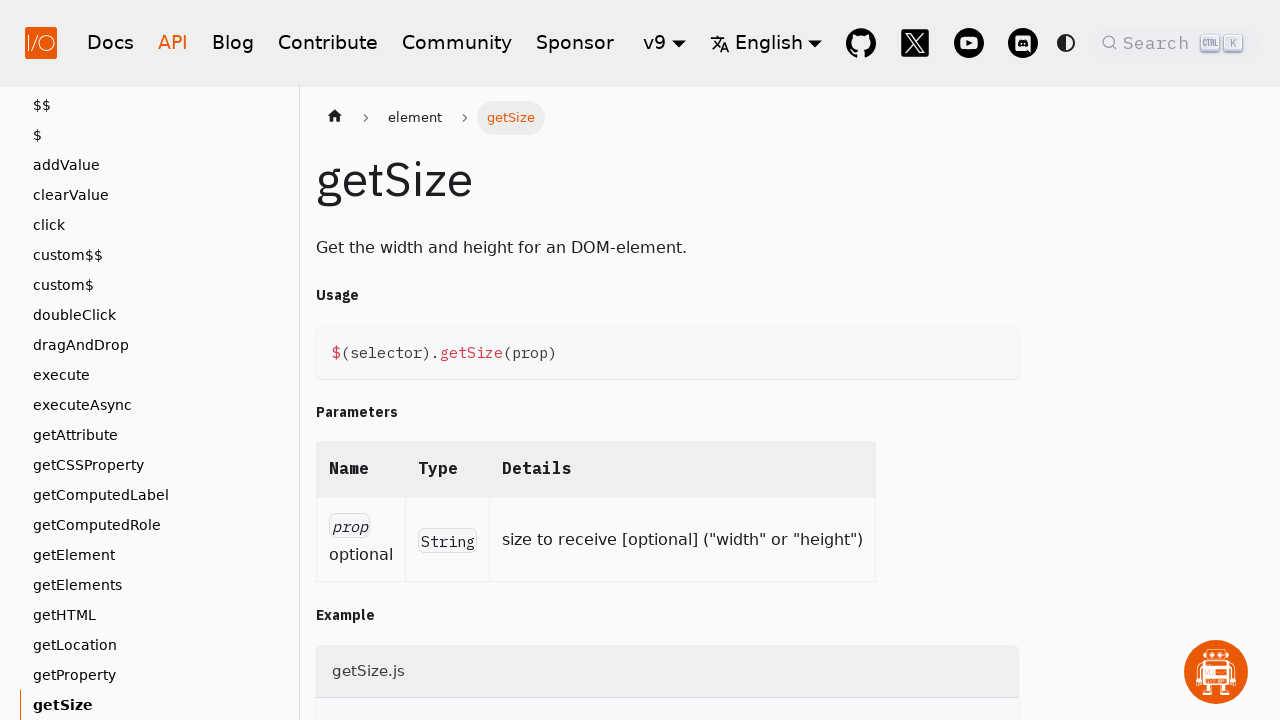

Page title header loaded for 'getSize'
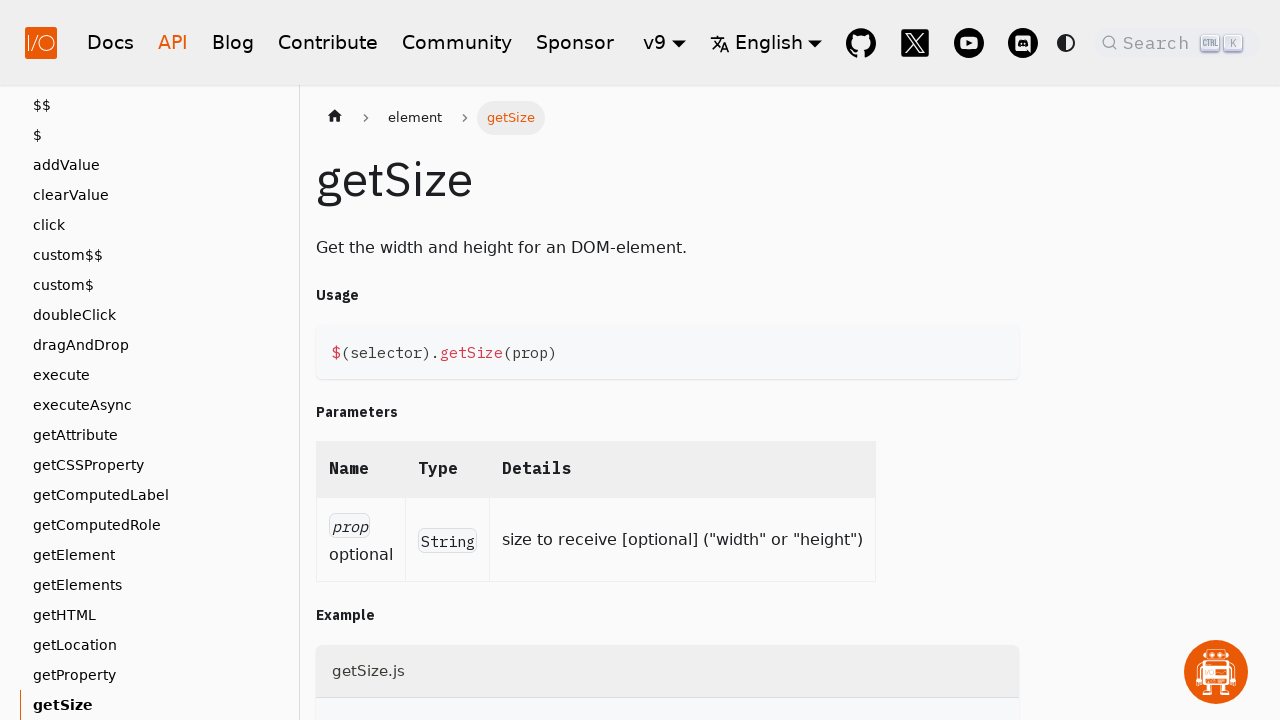

Verified page title 'getSize' matches link text 'getSize'
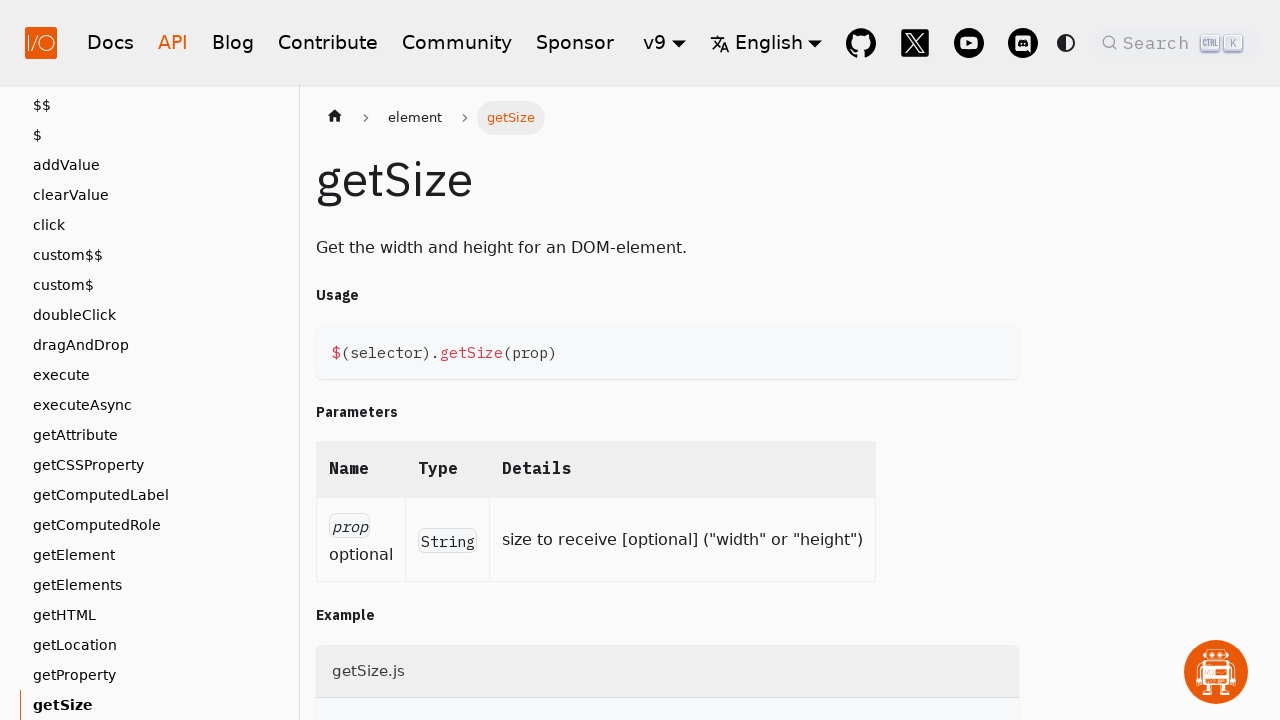

Clicked sub-link 'getTagName' at (155, 705) on .theme-doc-sidebar-item-link-level-2 .menu__link >> nth=75
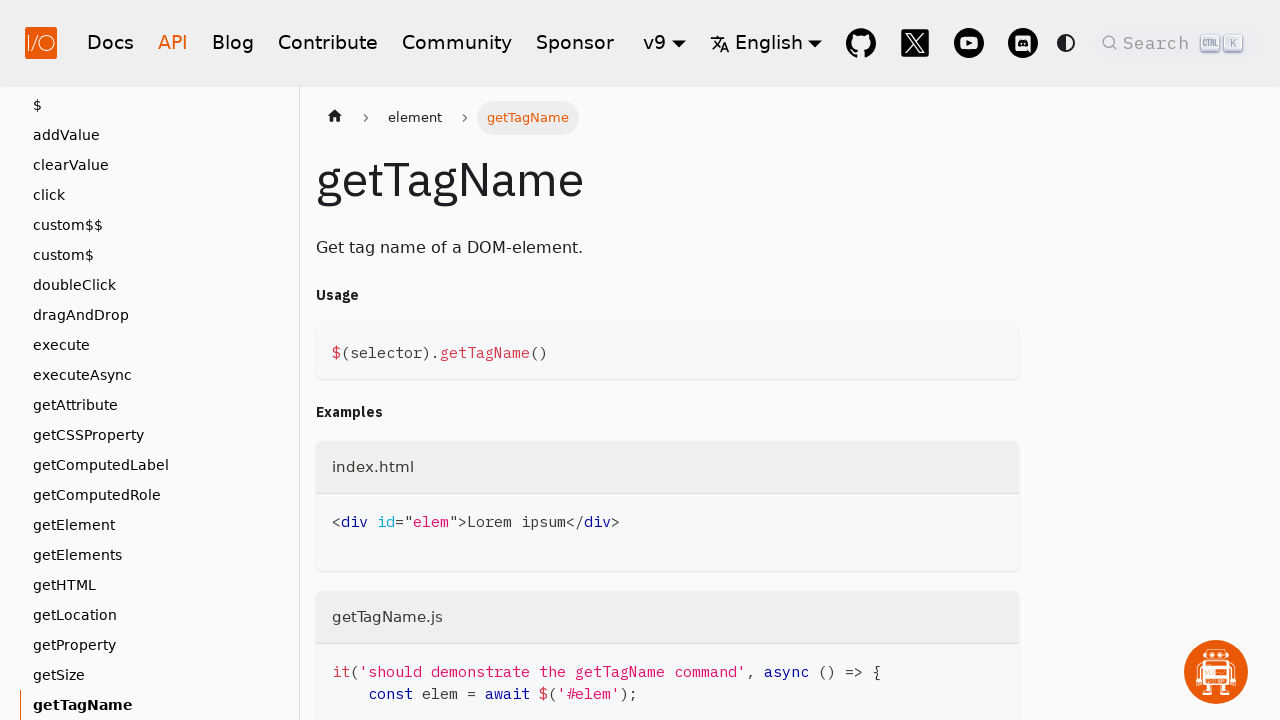

Page title header loaded for 'getTagName'
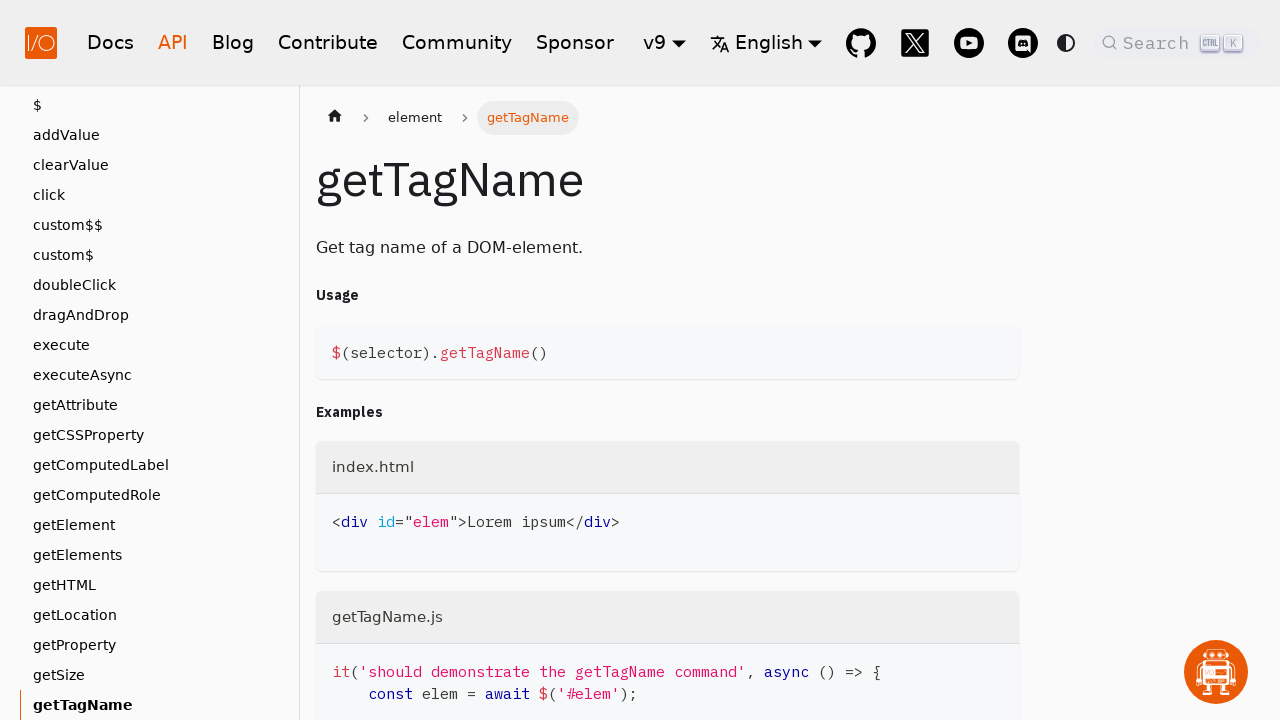

Verified page title 'getTagName' matches link text 'getTagName'
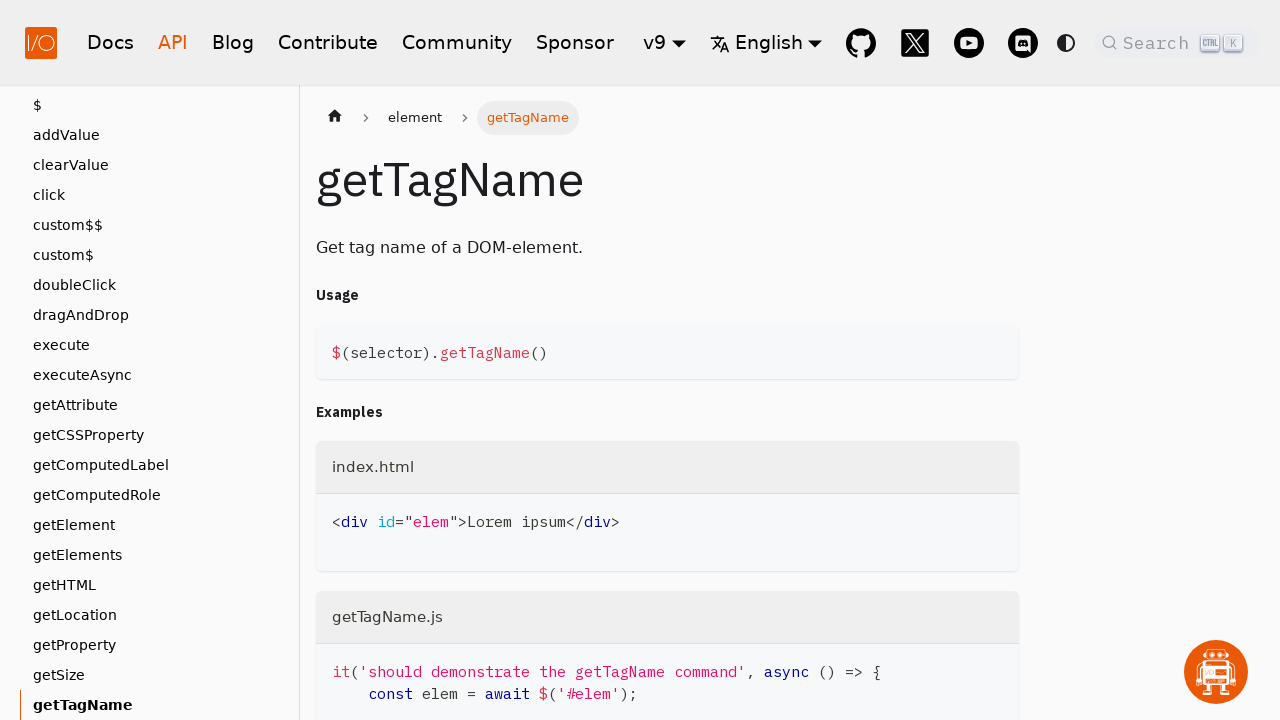

Clicked sub-link 'getText' at (155, 705) on .theme-doc-sidebar-item-link-level-2 .menu__link >> nth=76
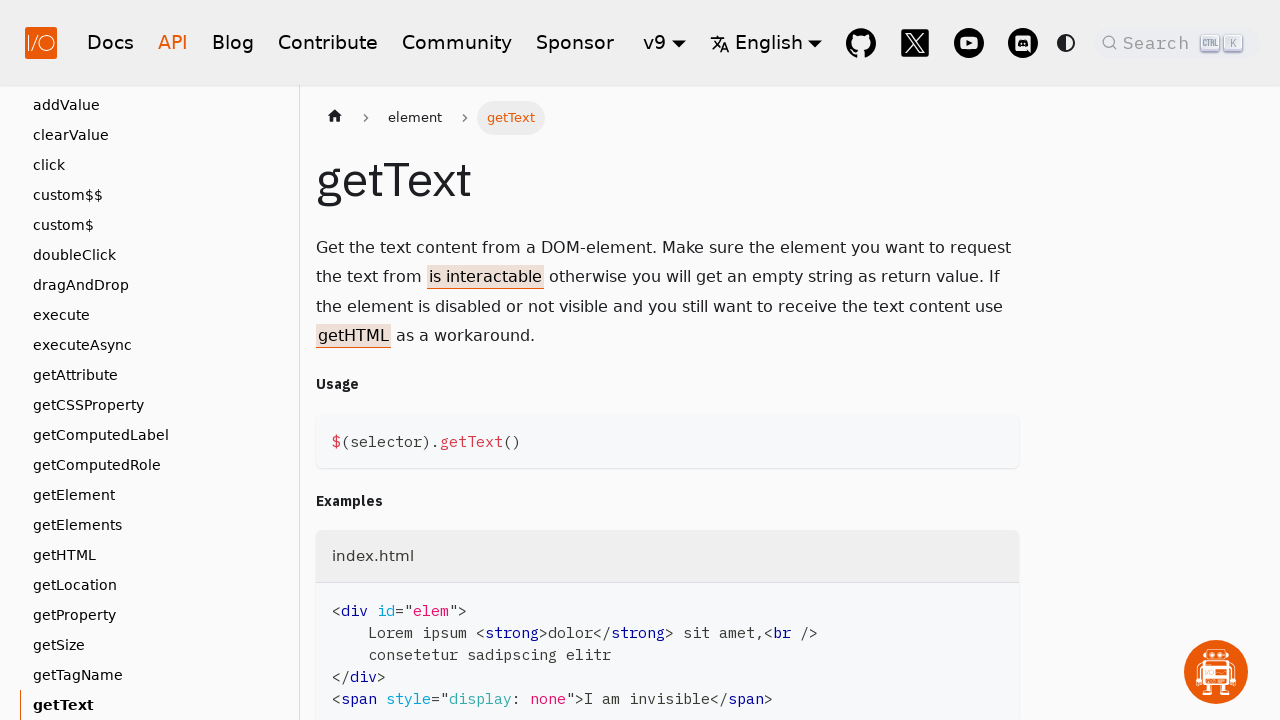

Page title header loaded for 'getText'
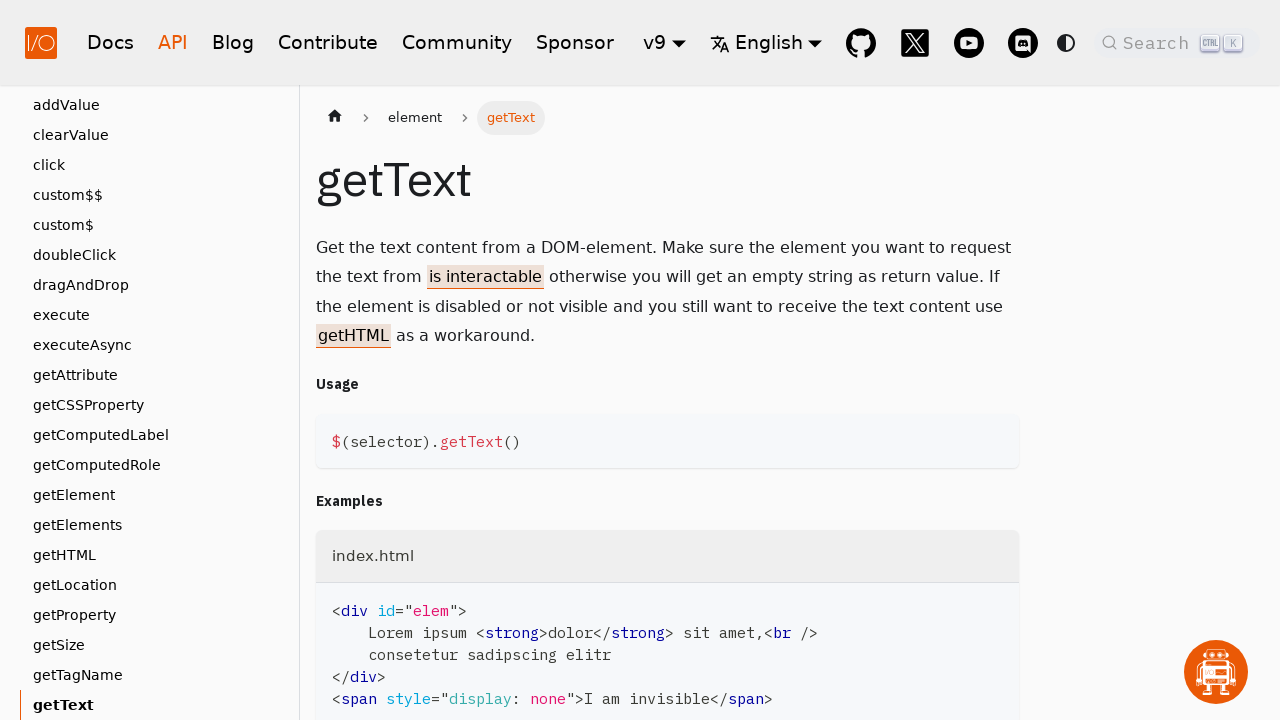

Verified page title 'getText' matches link text 'getText'
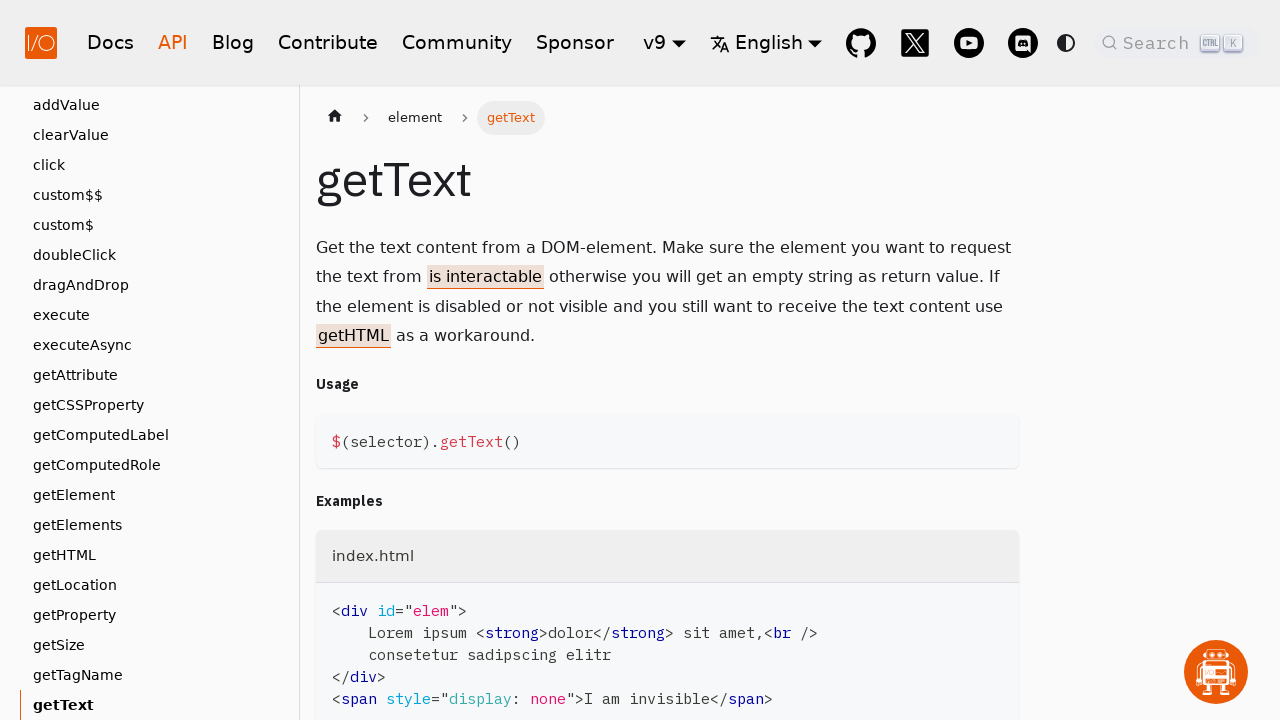

Clicked sub-link 'getValue' at (155, 705) on .theme-doc-sidebar-item-link-level-2 .menu__link >> nth=77
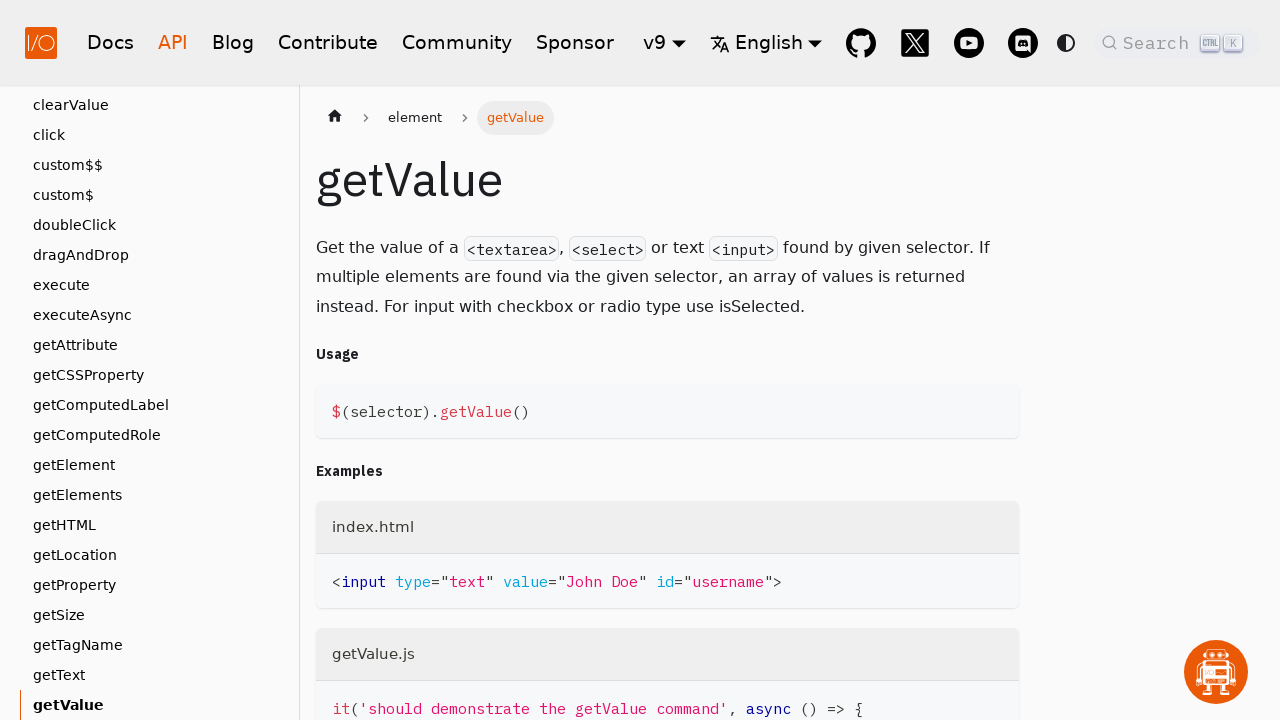

Page title header loaded for 'getValue'
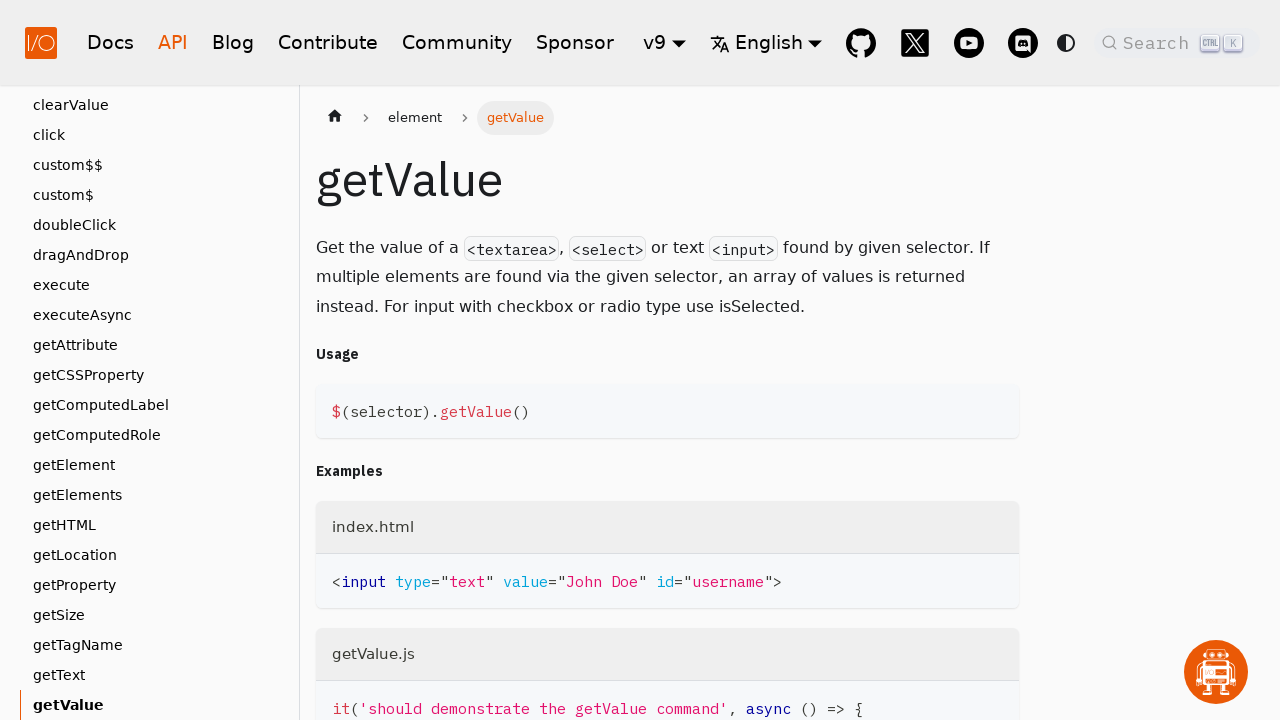

Verified page title 'getValue' matches link text 'getValue'
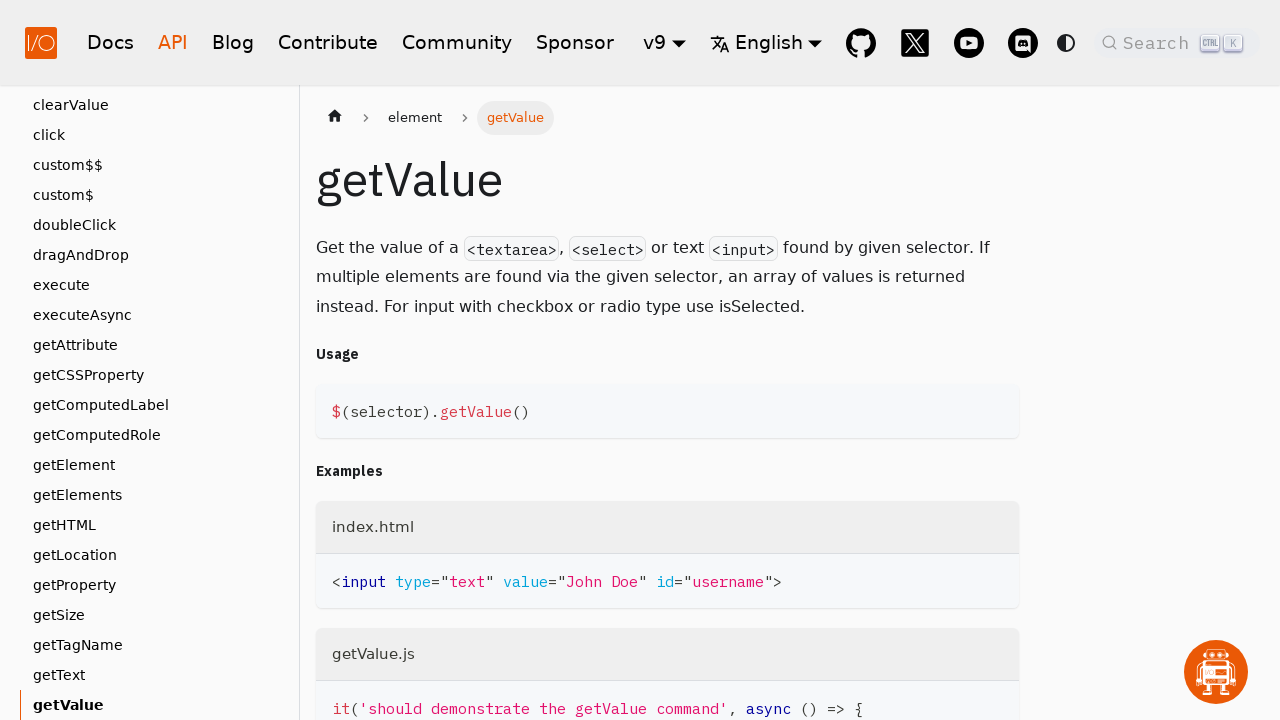

Clicked sub-link 'isClickable' at (155, 705) on .theme-doc-sidebar-item-link-level-2 .menu__link >> nth=78
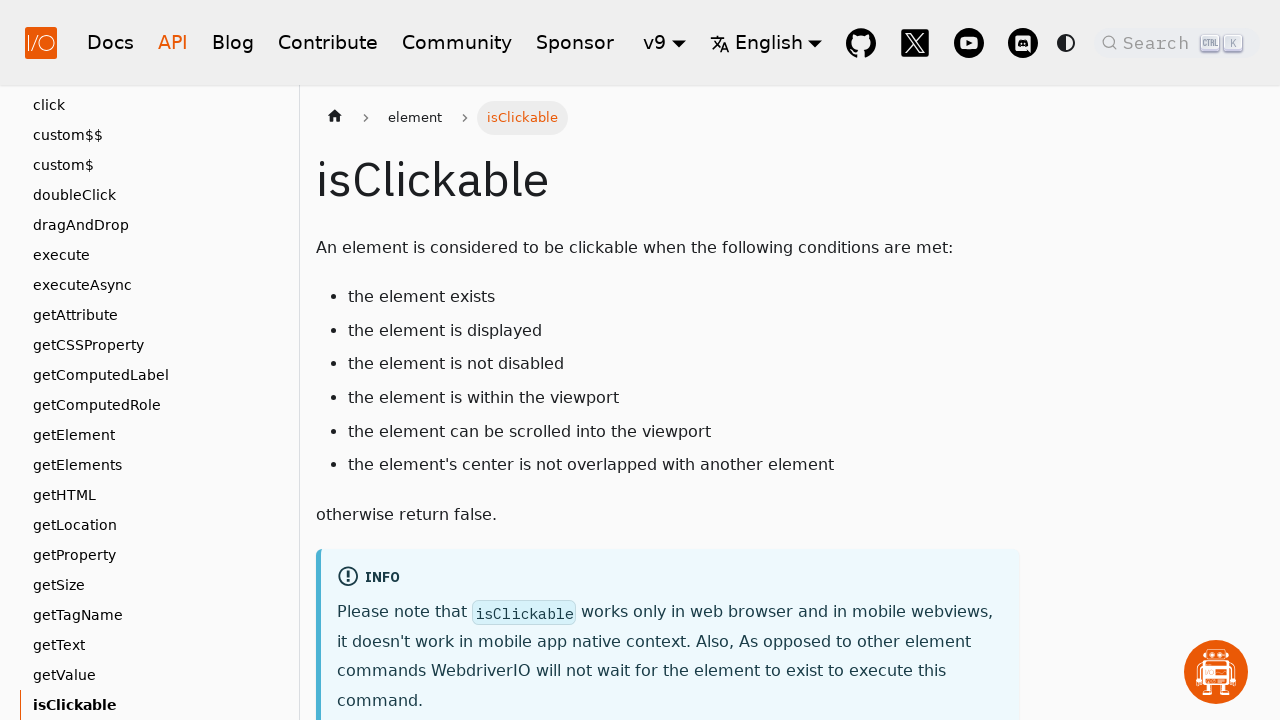

Page title header loaded for 'isClickable'
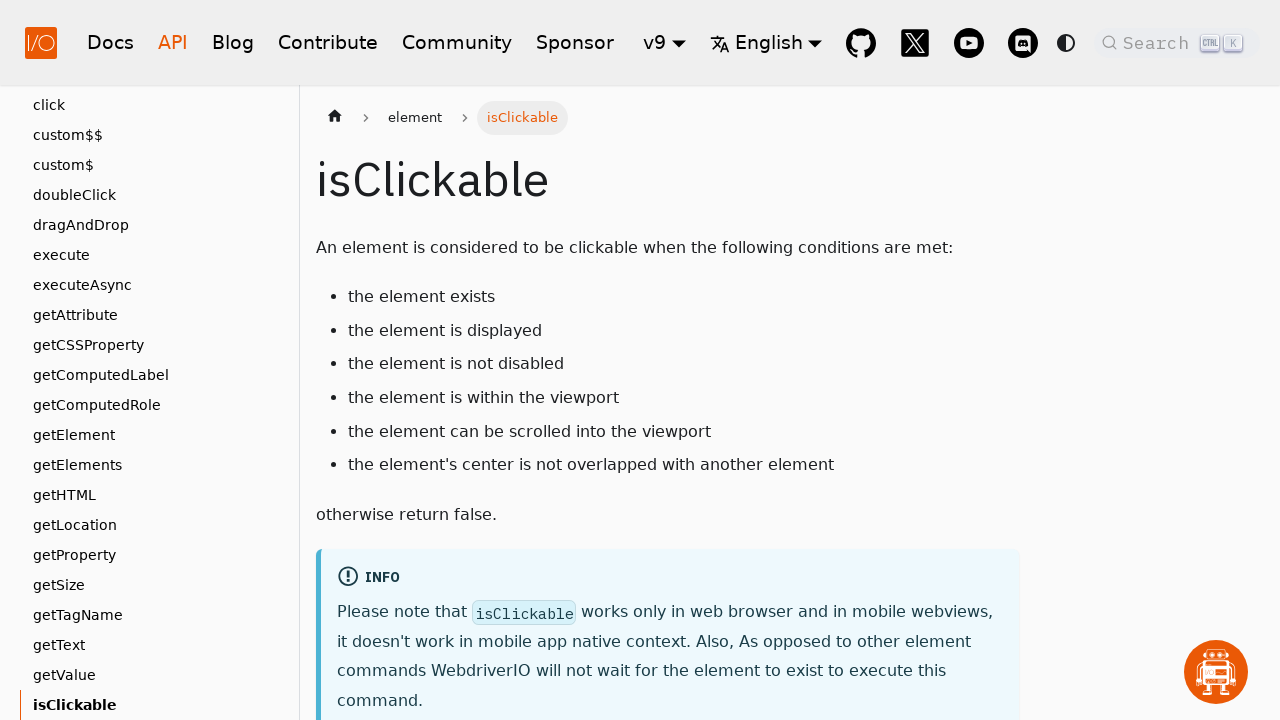

Verified page title 'isClickable' matches link text 'isClickable'
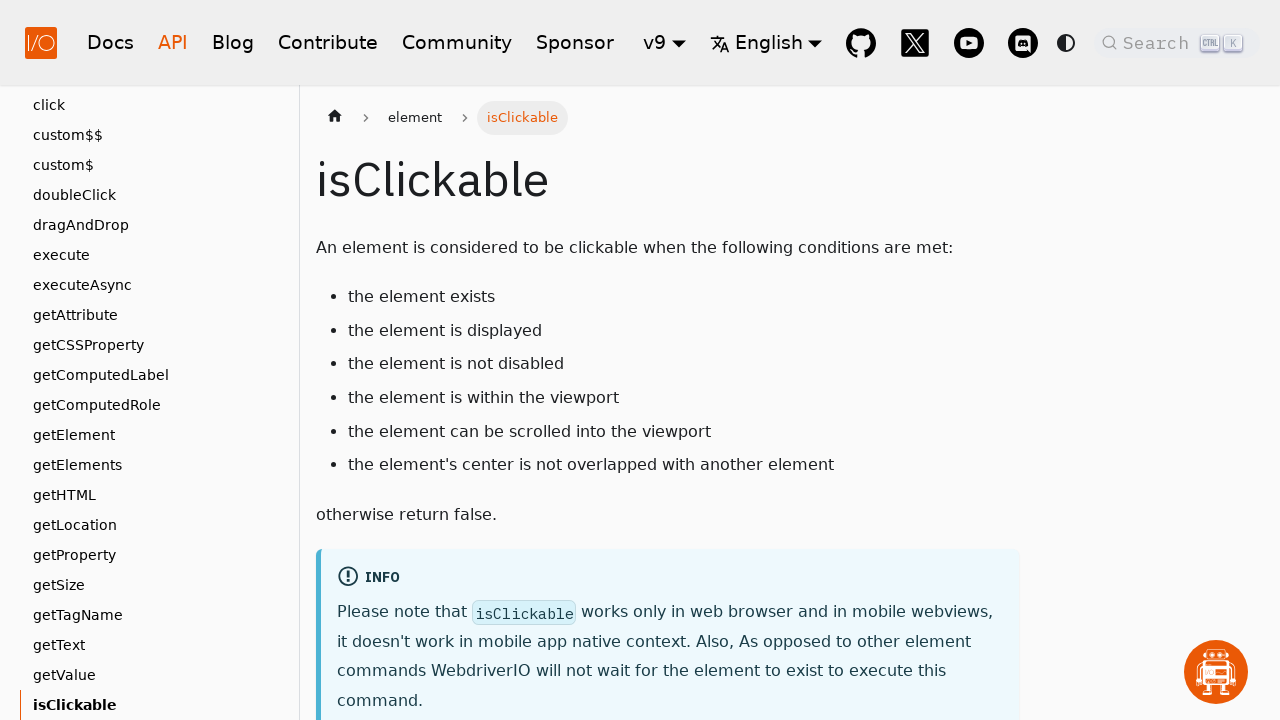

Clicked sub-link 'isDisplayed' at (155, 705) on .theme-doc-sidebar-item-link-level-2 .menu__link >> nth=79
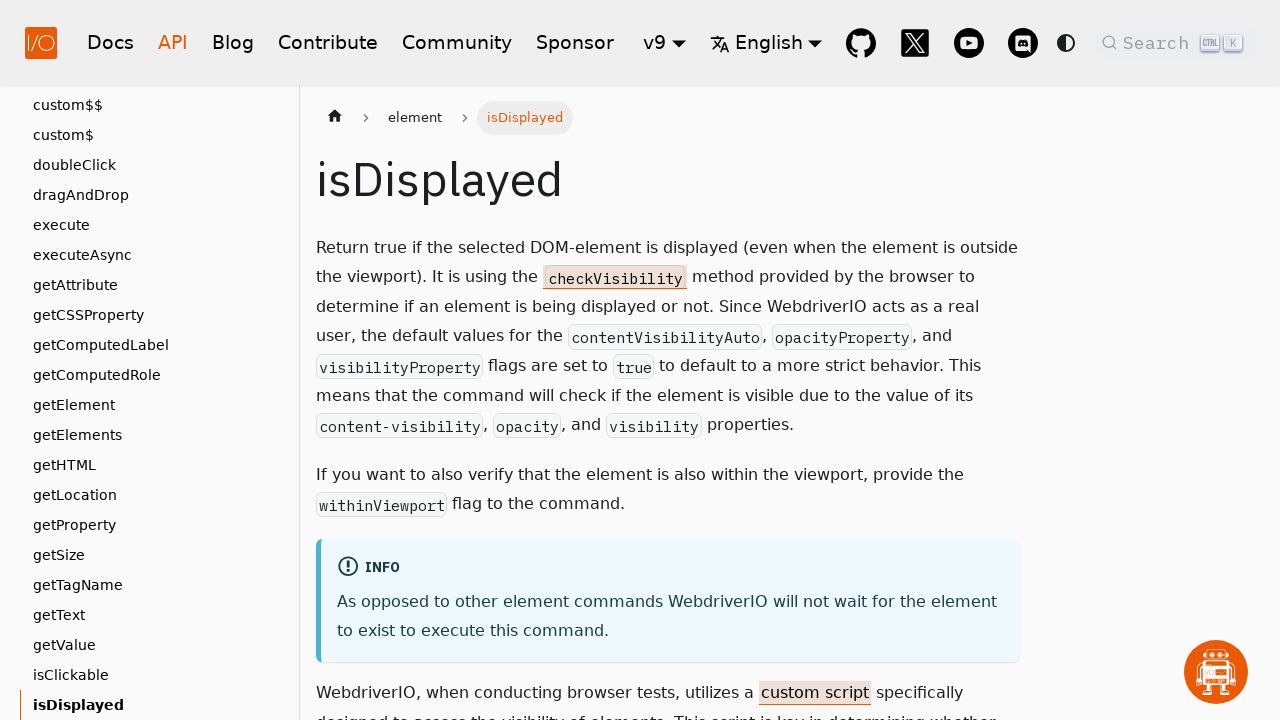

Page title header loaded for 'isDisplayed'
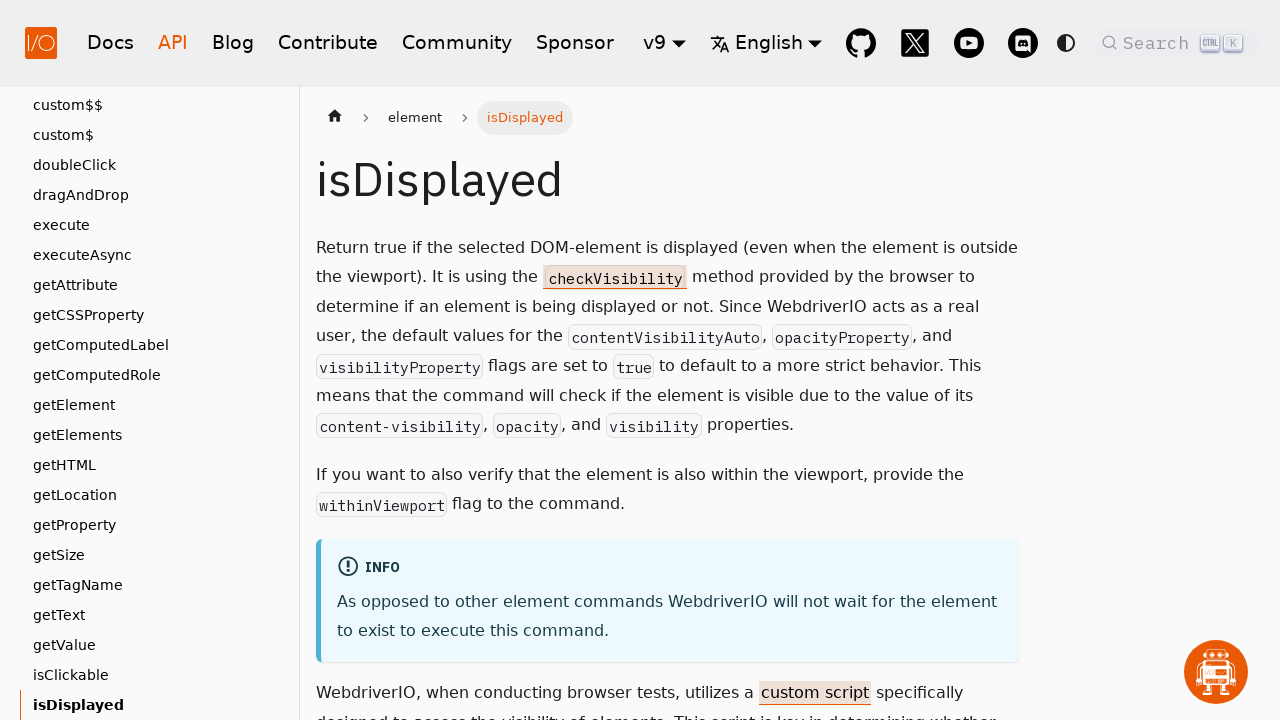

Verified page title 'isDisplayed' matches link text 'isDisplayed'
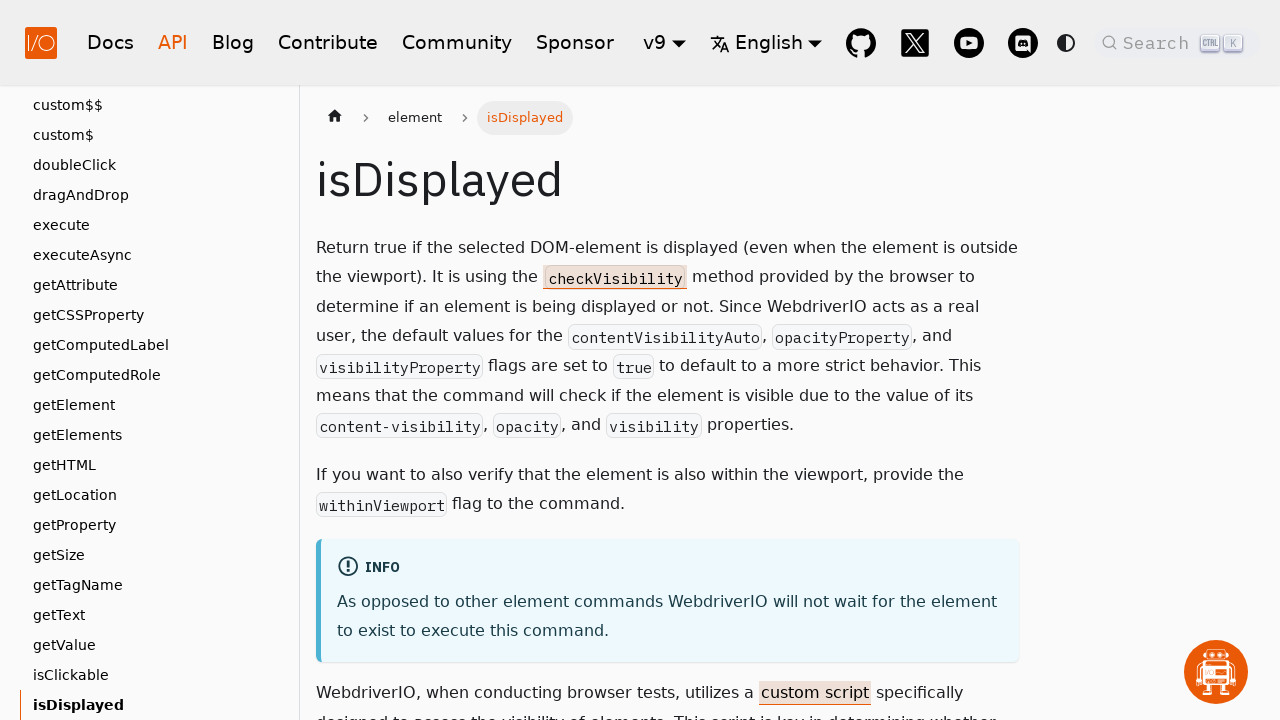

Clicked sub-link 'isEnabled' at (155, 705) on .theme-doc-sidebar-item-link-level-2 .menu__link >> nth=80
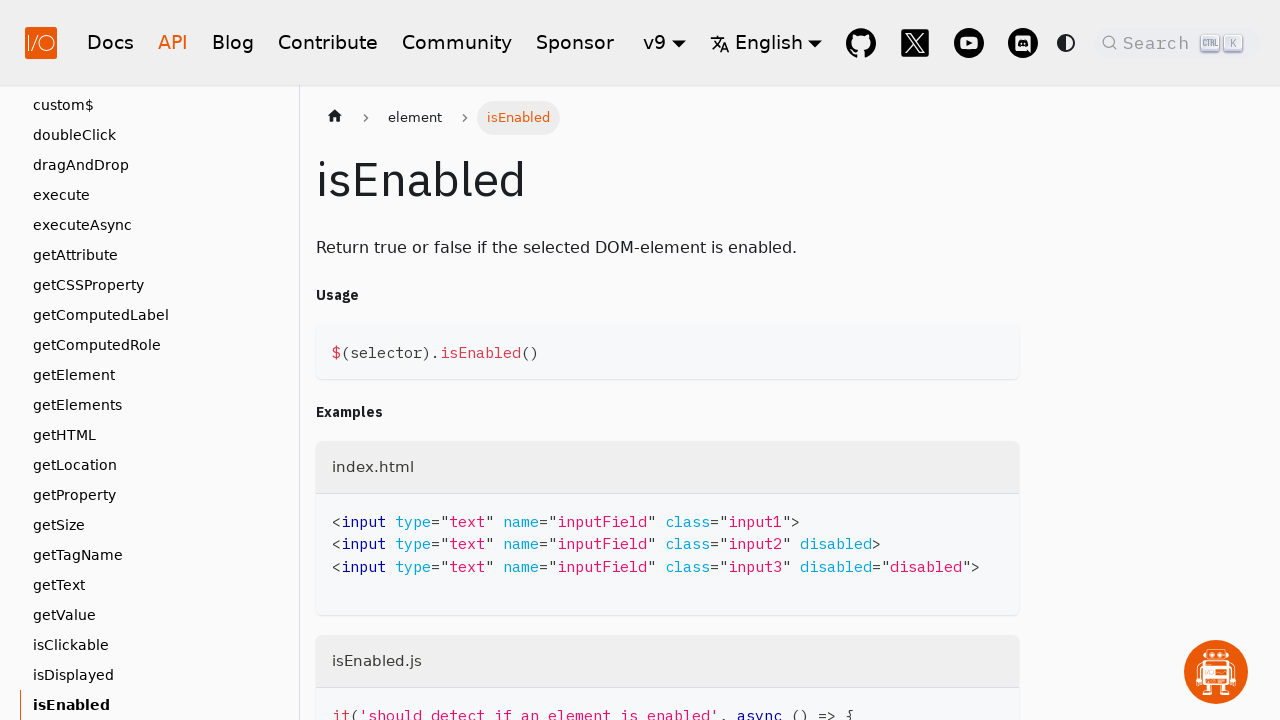

Page title header loaded for 'isEnabled'
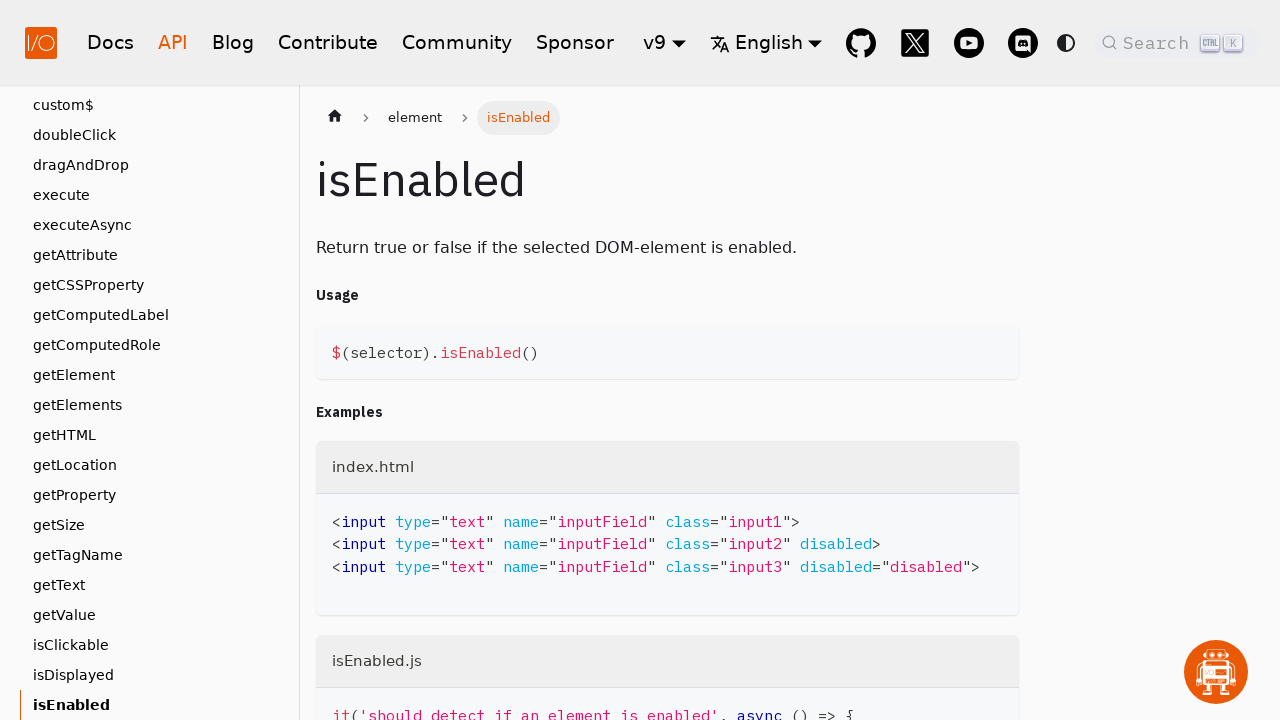

Verified page title 'isEnabled' matches link text 'isEnabled'
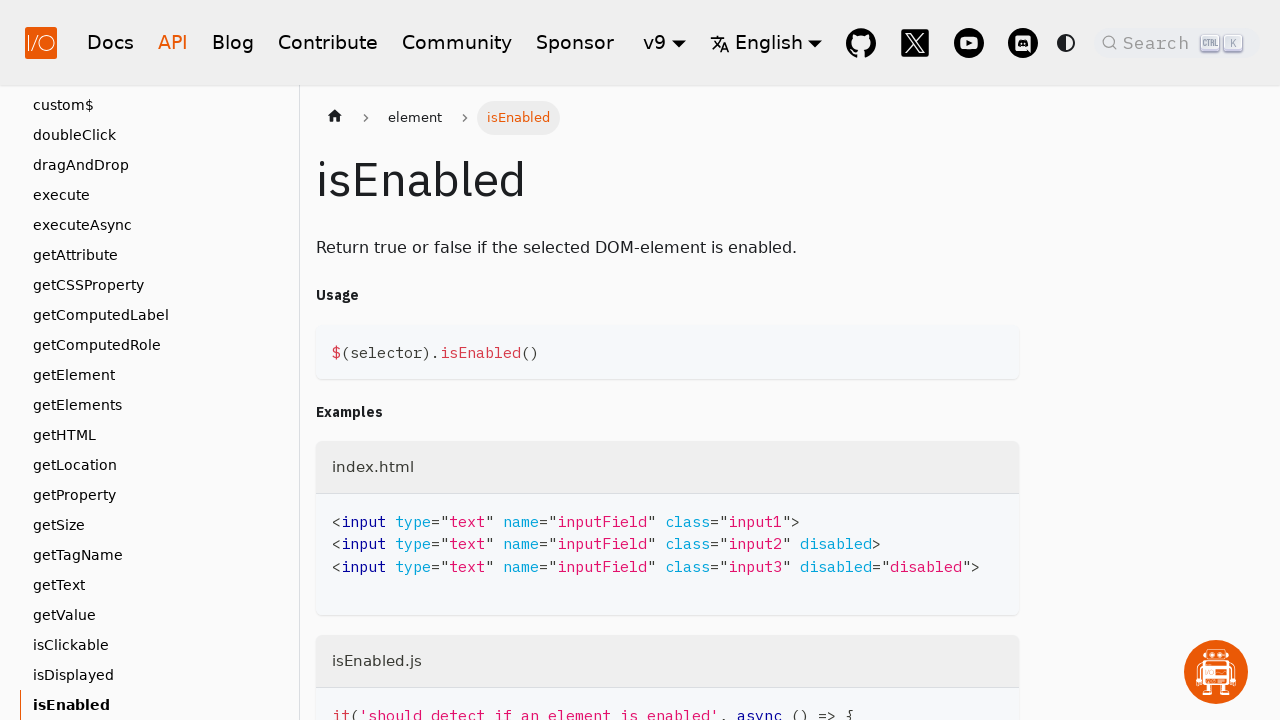

Clicked sub-link 'isEqual' at (155, 705) on .theme-doc-sidebar-item-link-level-2 .menu__link >> nth=81
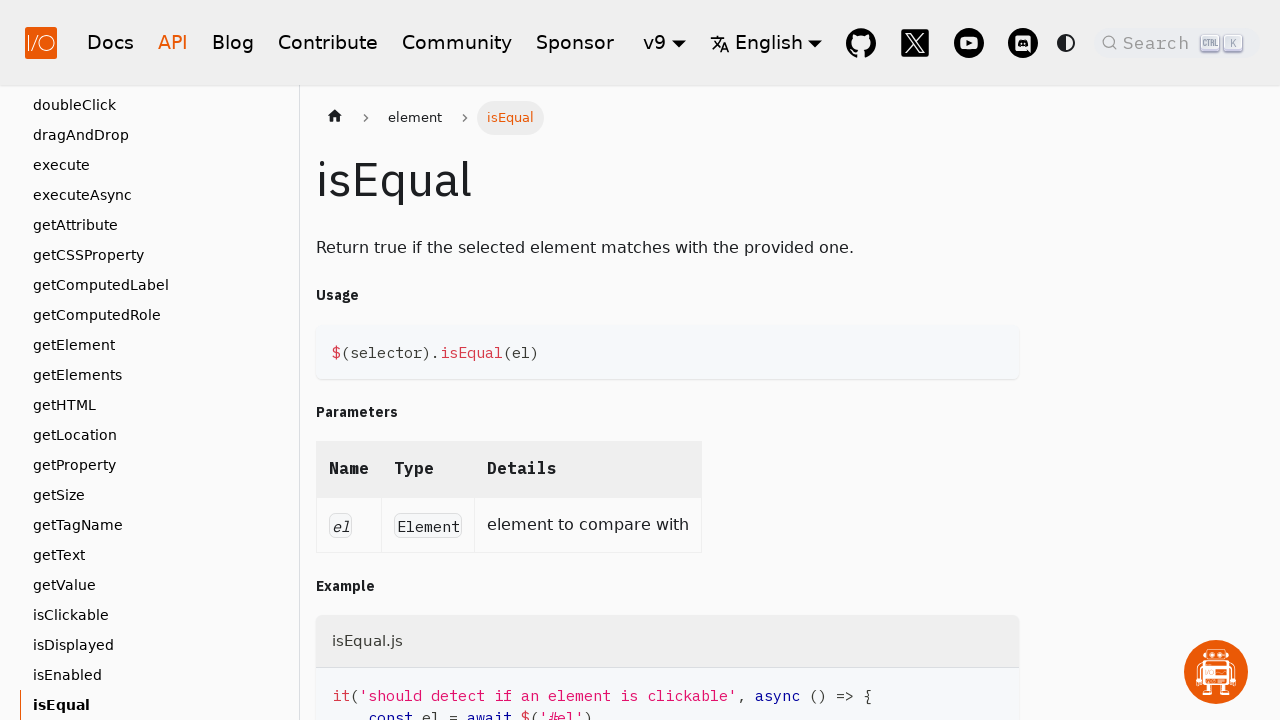

Page title header loaded for 'isEqual'
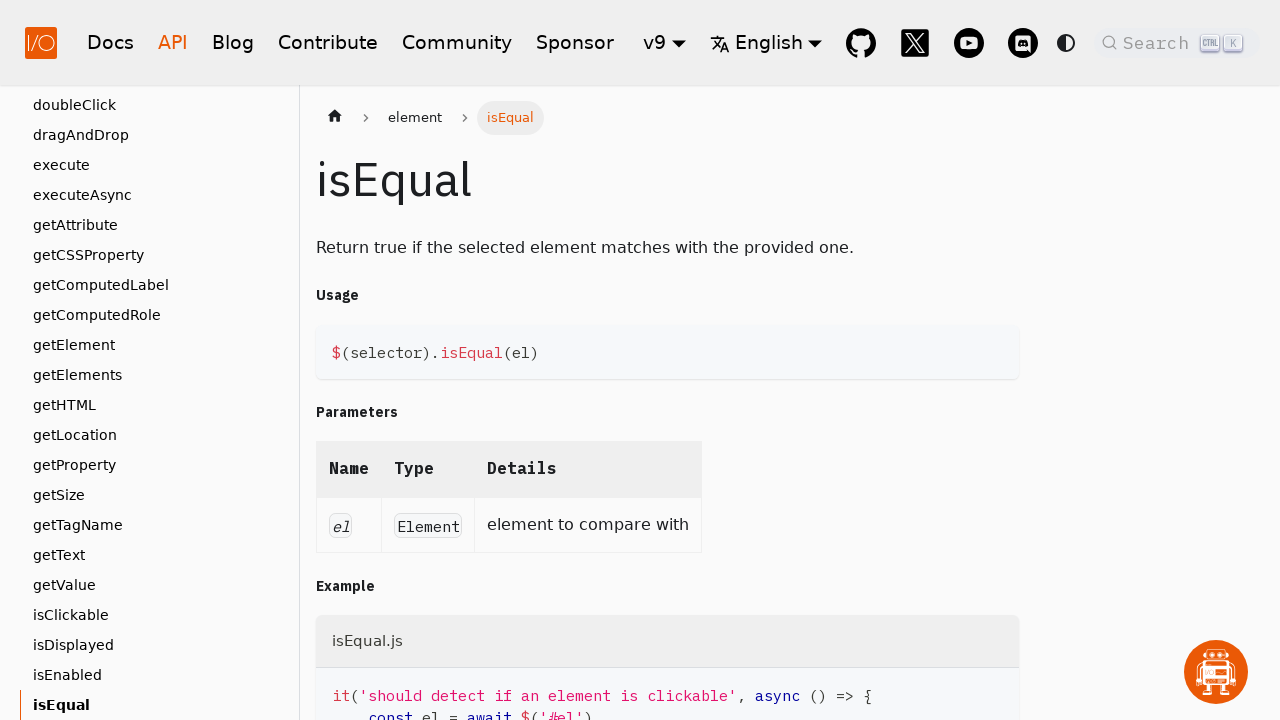

Verified page title 'isEqual' matches link text 'isEqual'
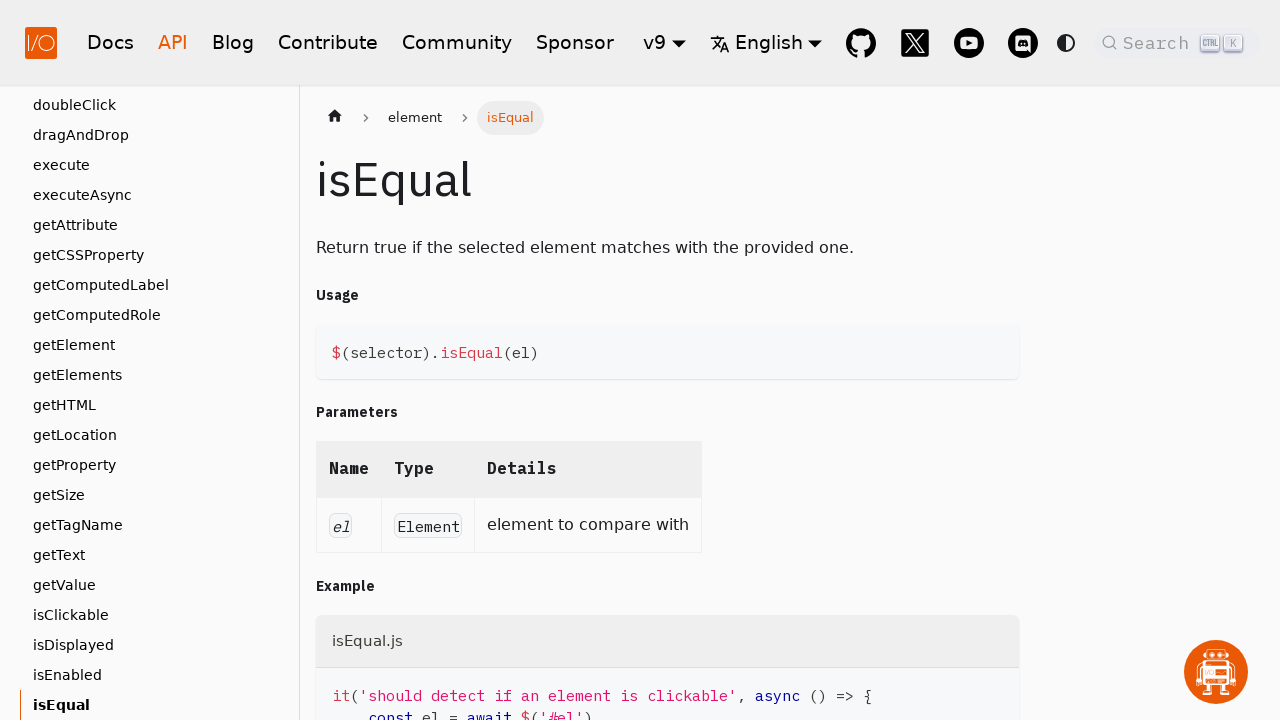

Clicked sub-link 'isExisting' at (155, 705) on .theme-doc-sidebar-item-link-level-2 .menu__link >> nth=82
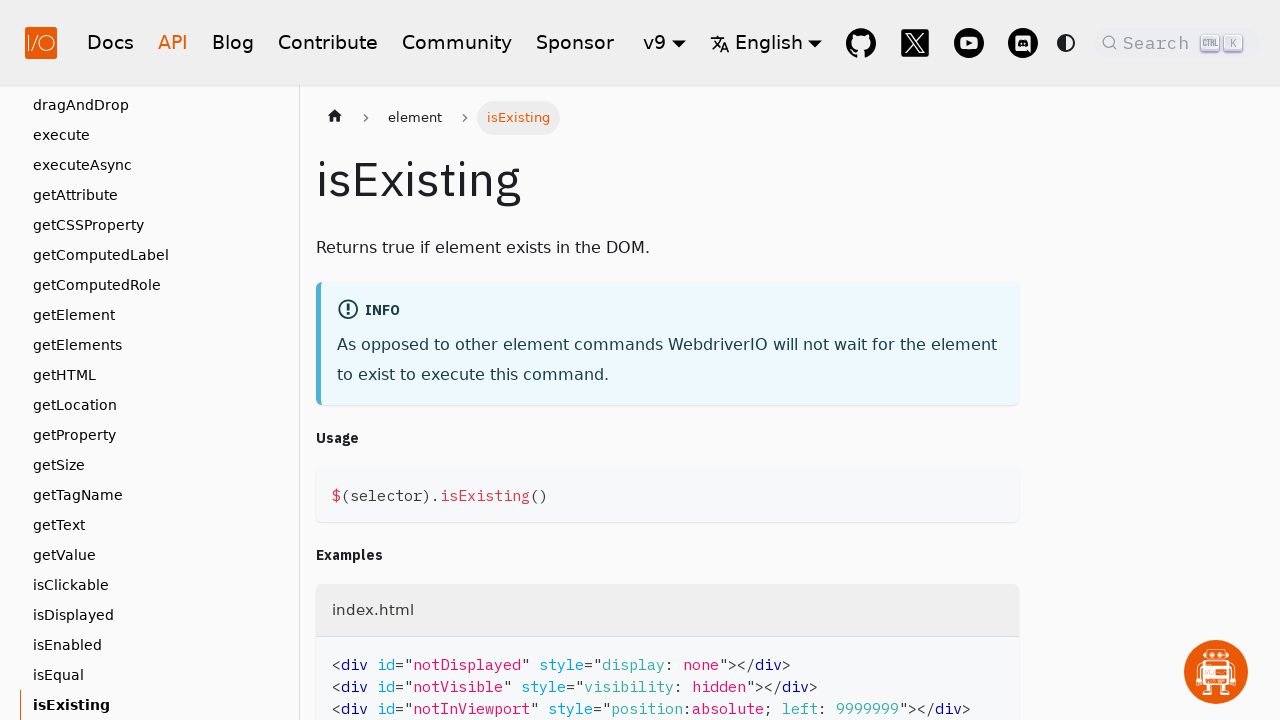

Page title header loaded for 'isExisting'
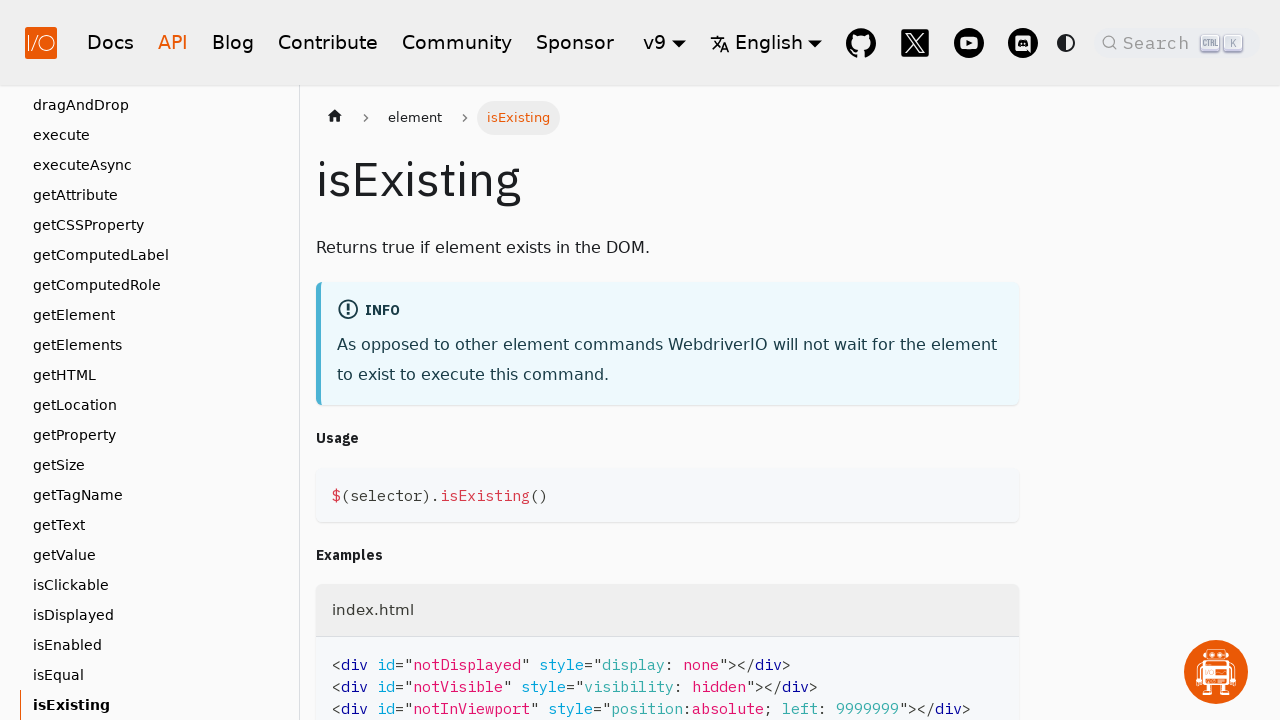

Verified page title 'isExisting' matches link text 'isExisting'
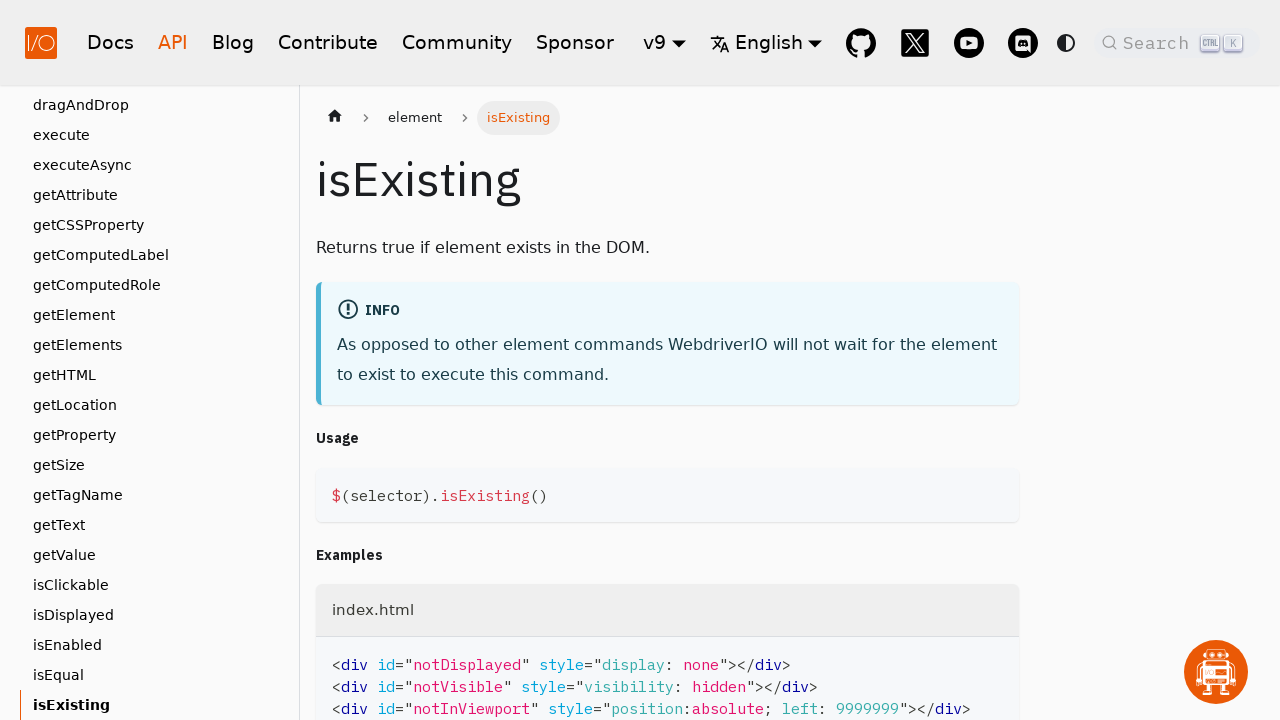

Clicked sub-link 'isFocused' at (155, 705) on .theme-doc-sidebar-item-link-level-2 .menu__link >> nth=83
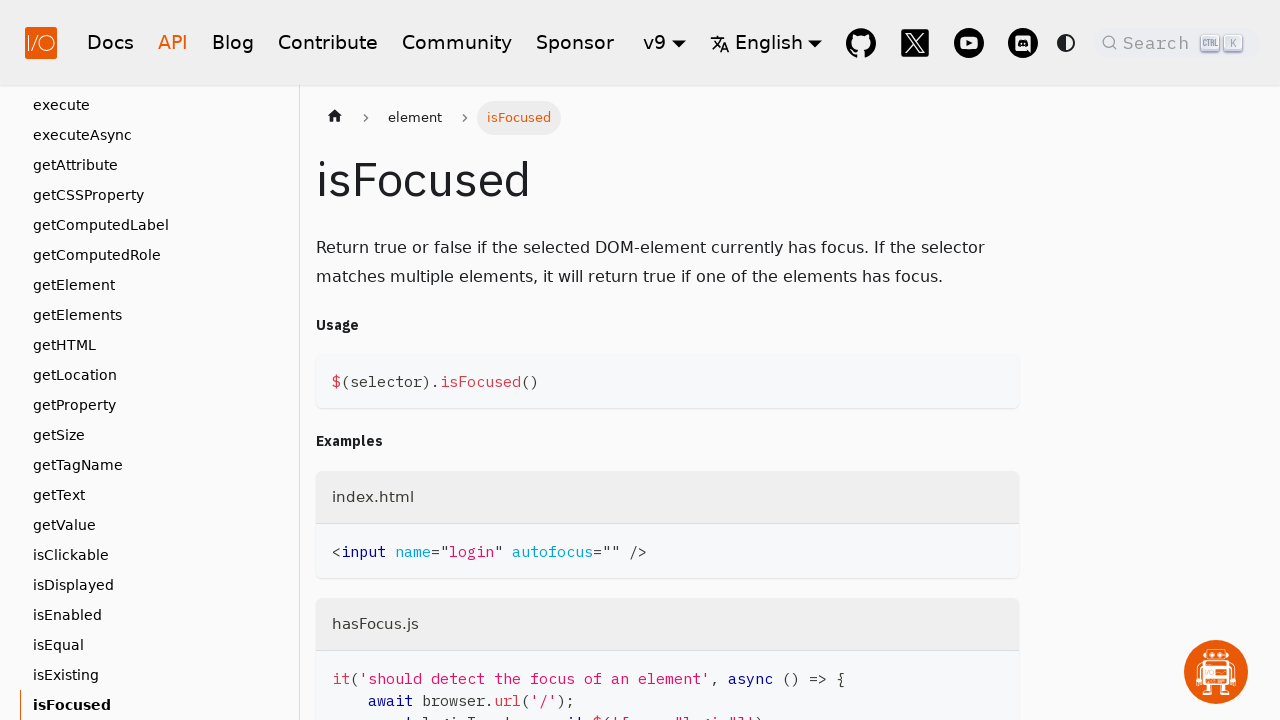

Page title header loaded for 'isFocused'
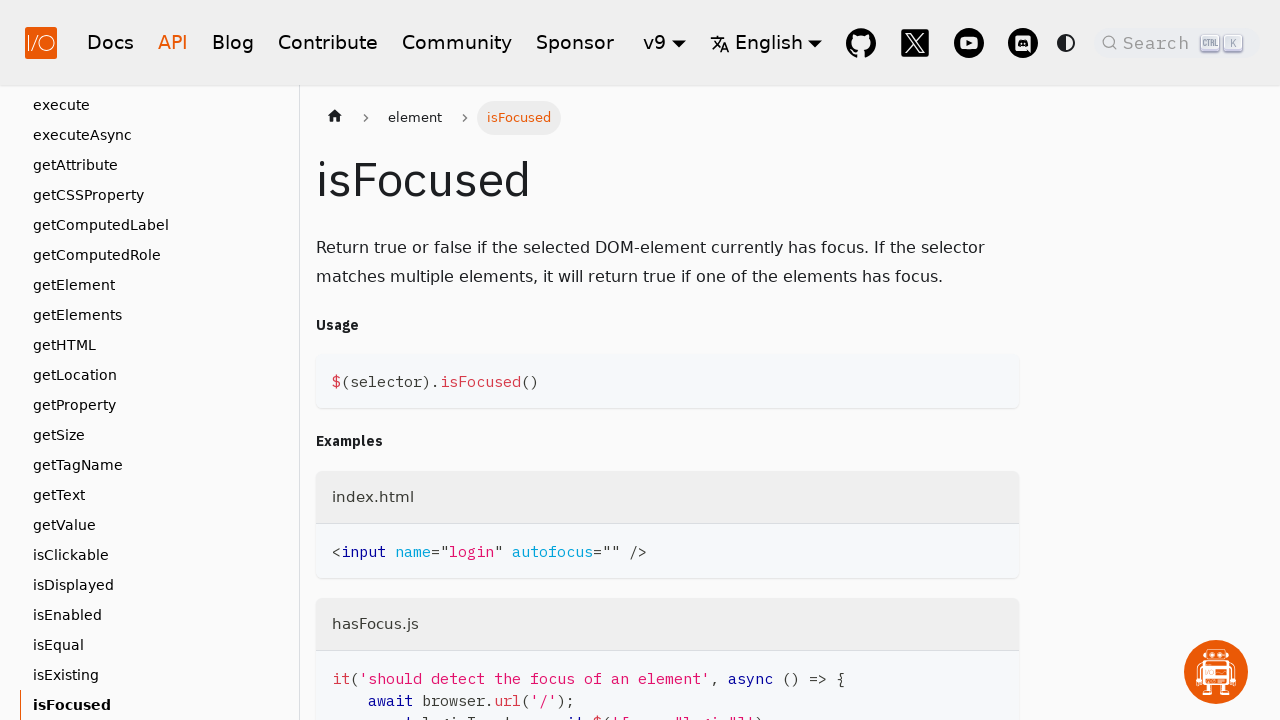

Verified page title 'isFocused' matches link text 'isFocused'
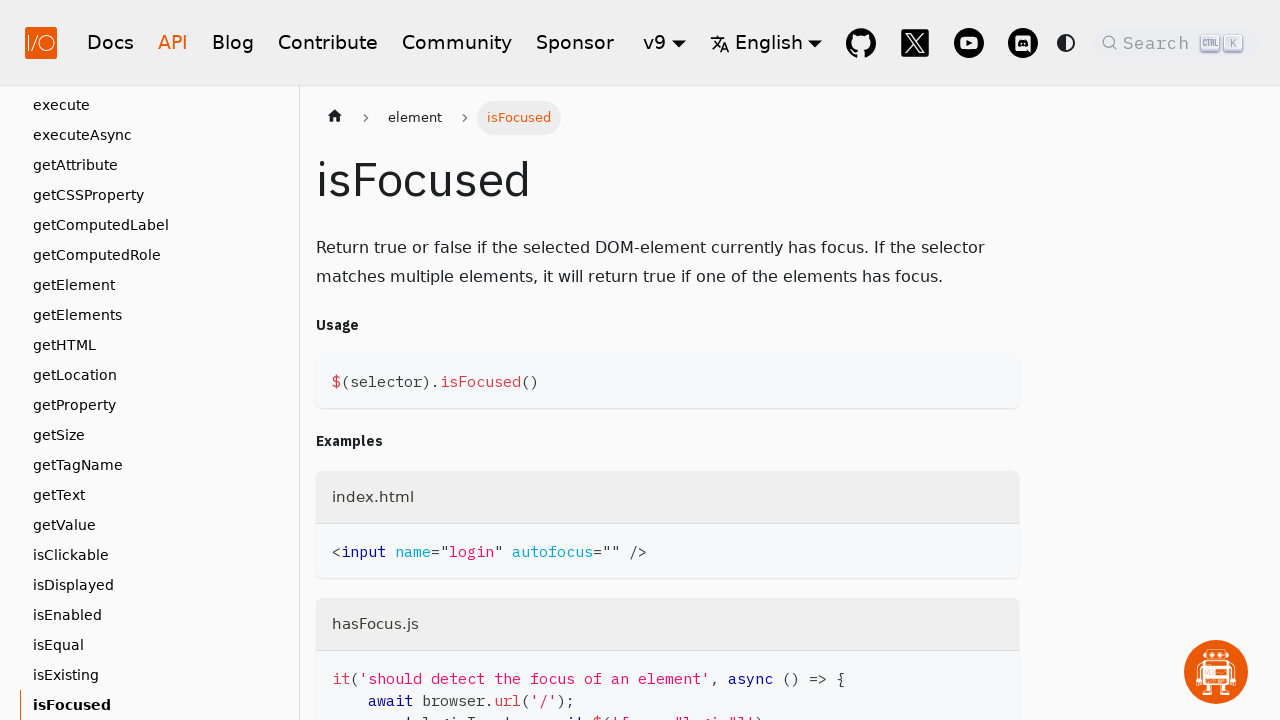

Clicked sub-link 'isSelected' at (155, 705) on .theme-doc-sidebar-item-link-level-2 .menu__link >> nth=84
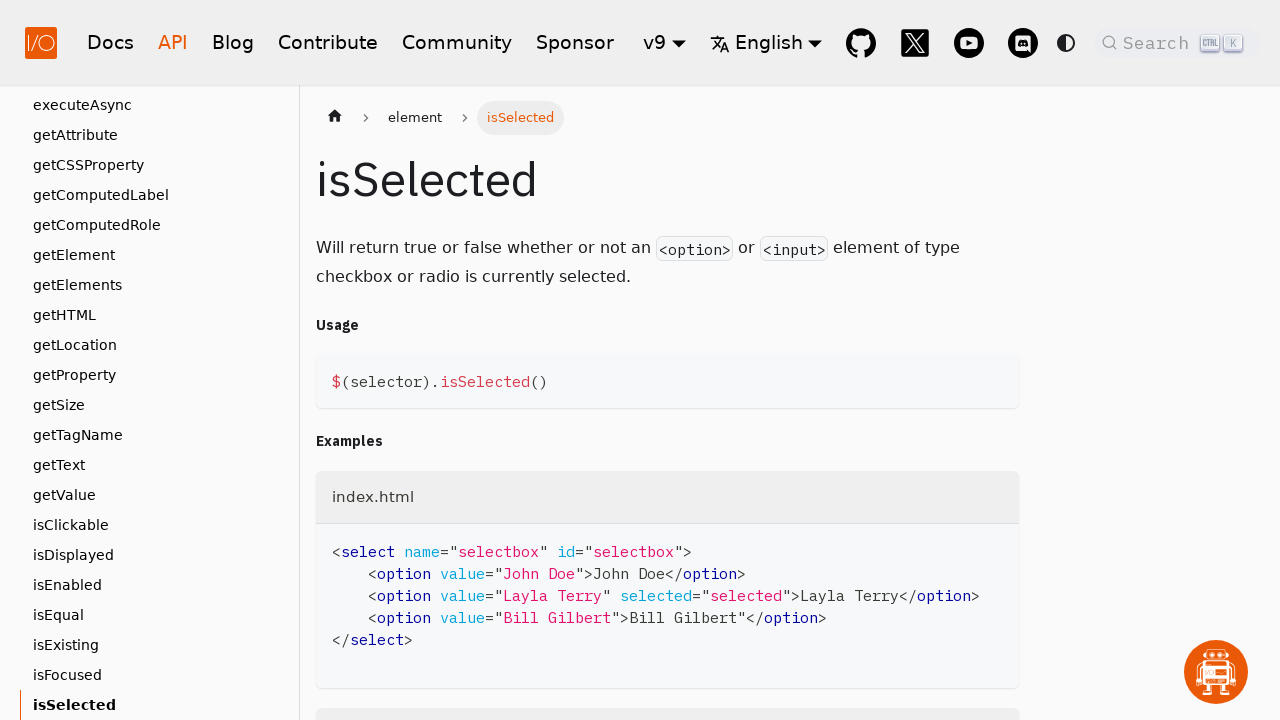

Page title header loaded for 'isSelected'
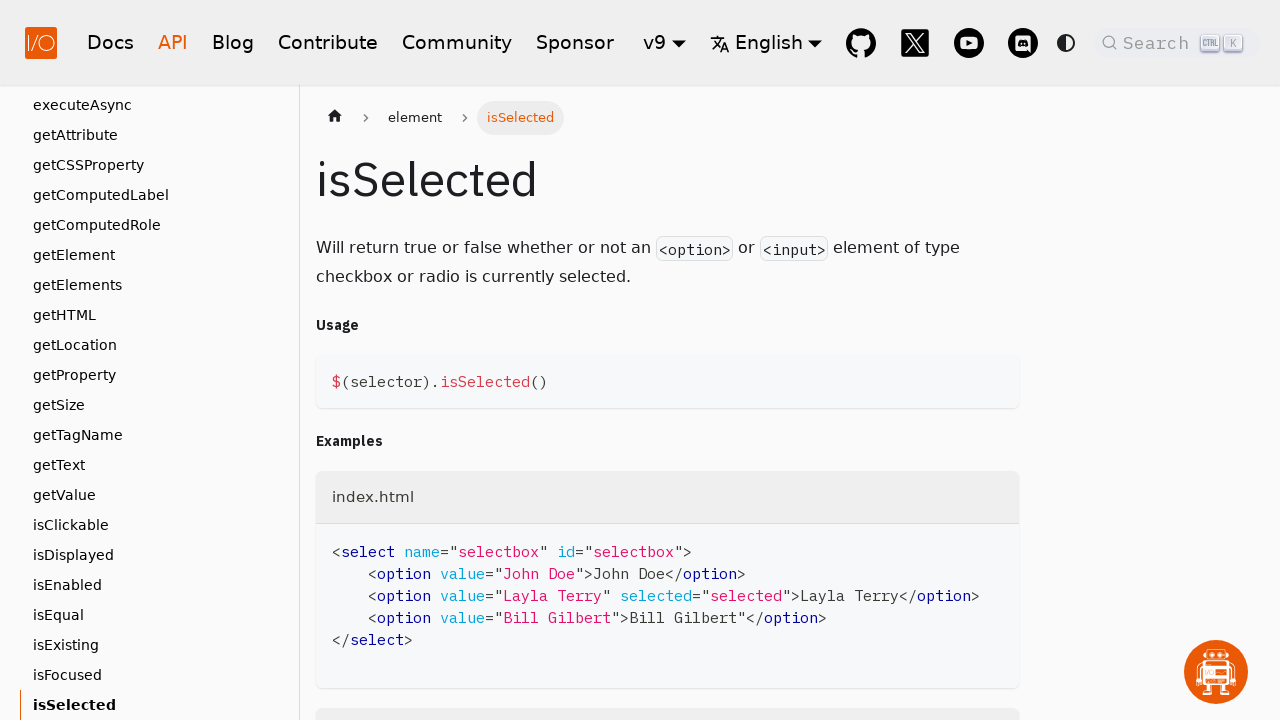

Verified page title 'isSelected' matches link text 'isSelected'
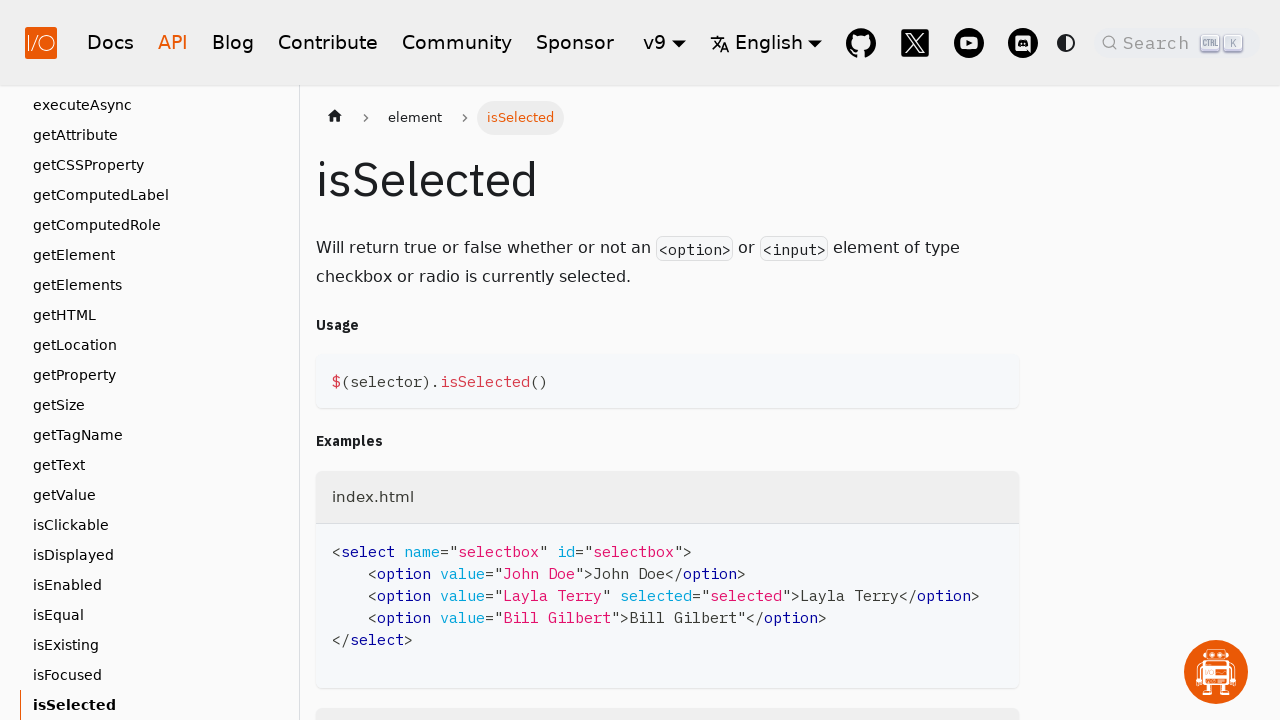

Clicked sub-link 'isStable' at (155, 705) on .theme-doc-sidebar-item-link-level-2 .menu__link >> nth=85
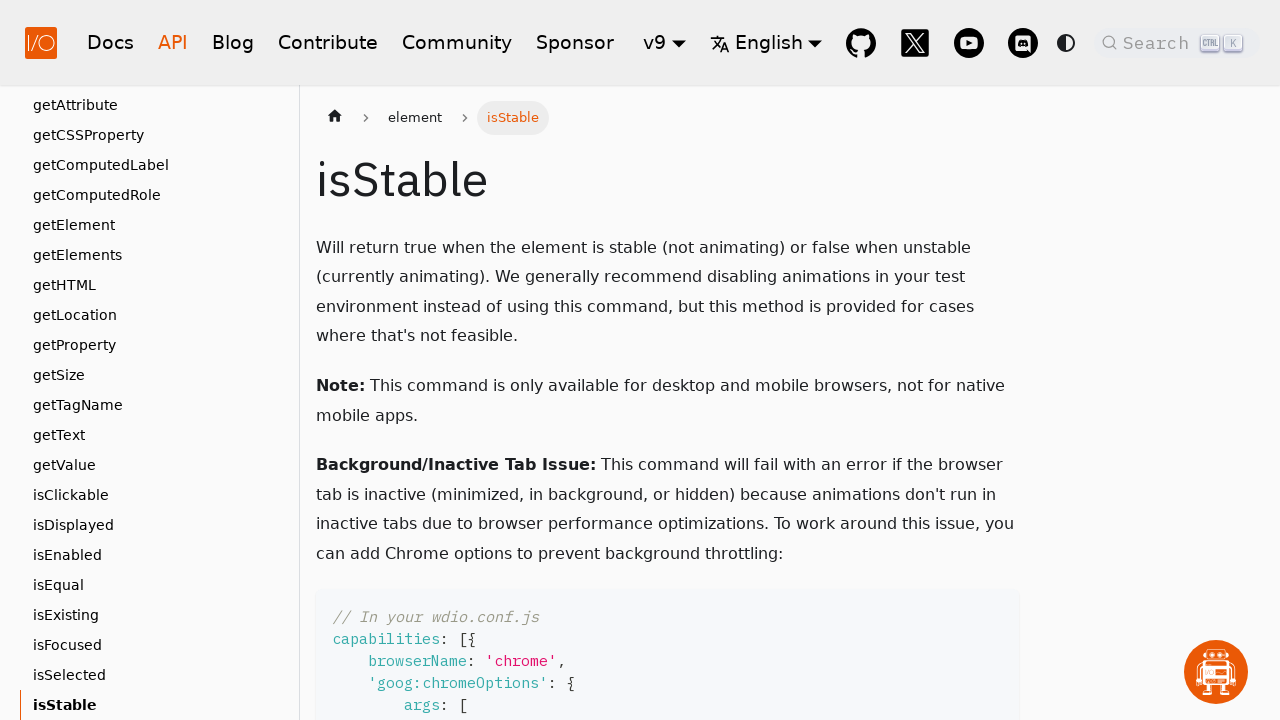

Page title header loaded for 'isStable'
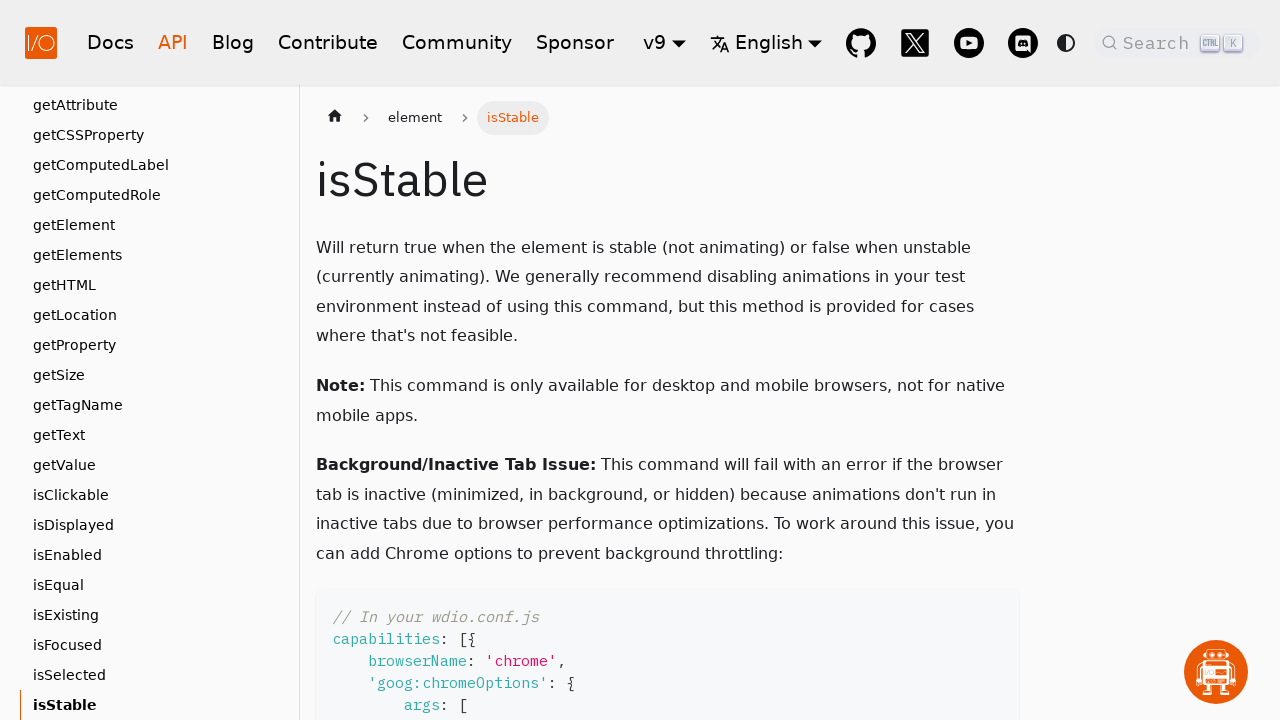

Verified page title 'isStable' matches link text 'isStable'
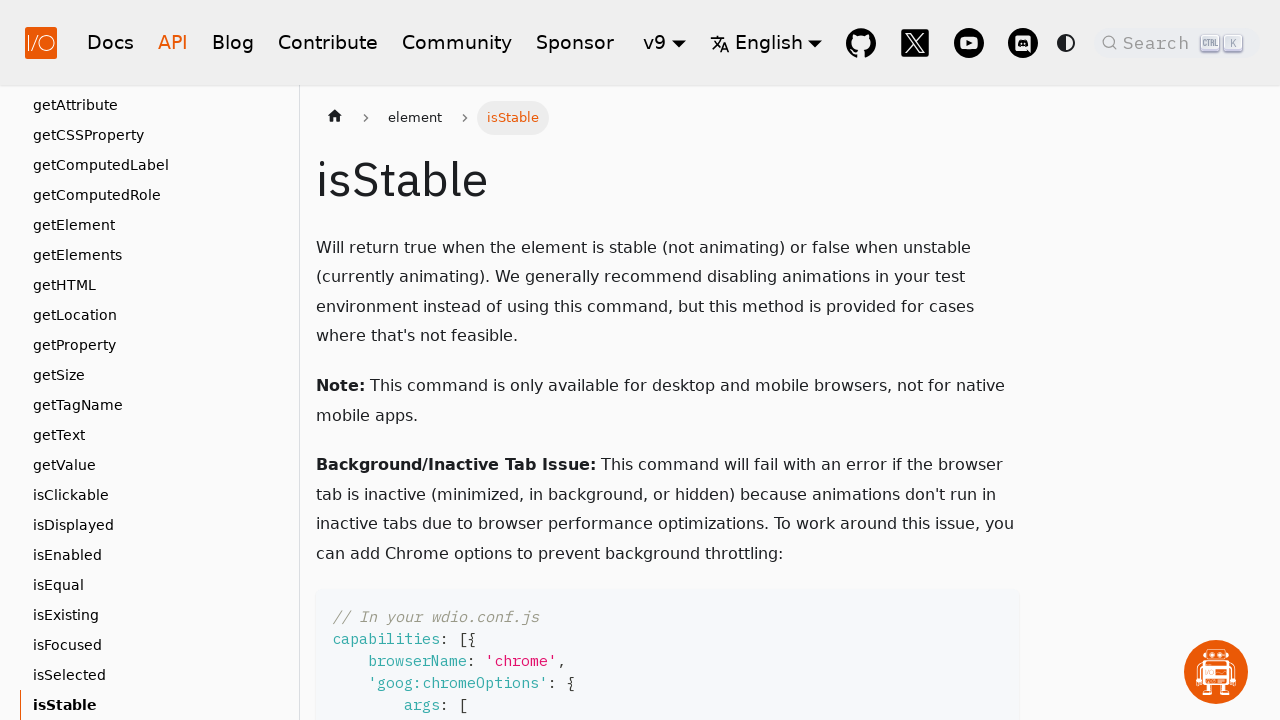

Clicked sub-link 'moveTo' at (155, 705) on .theme-doc-sidebar-item-link-level-2 .menu__link >> nth=86
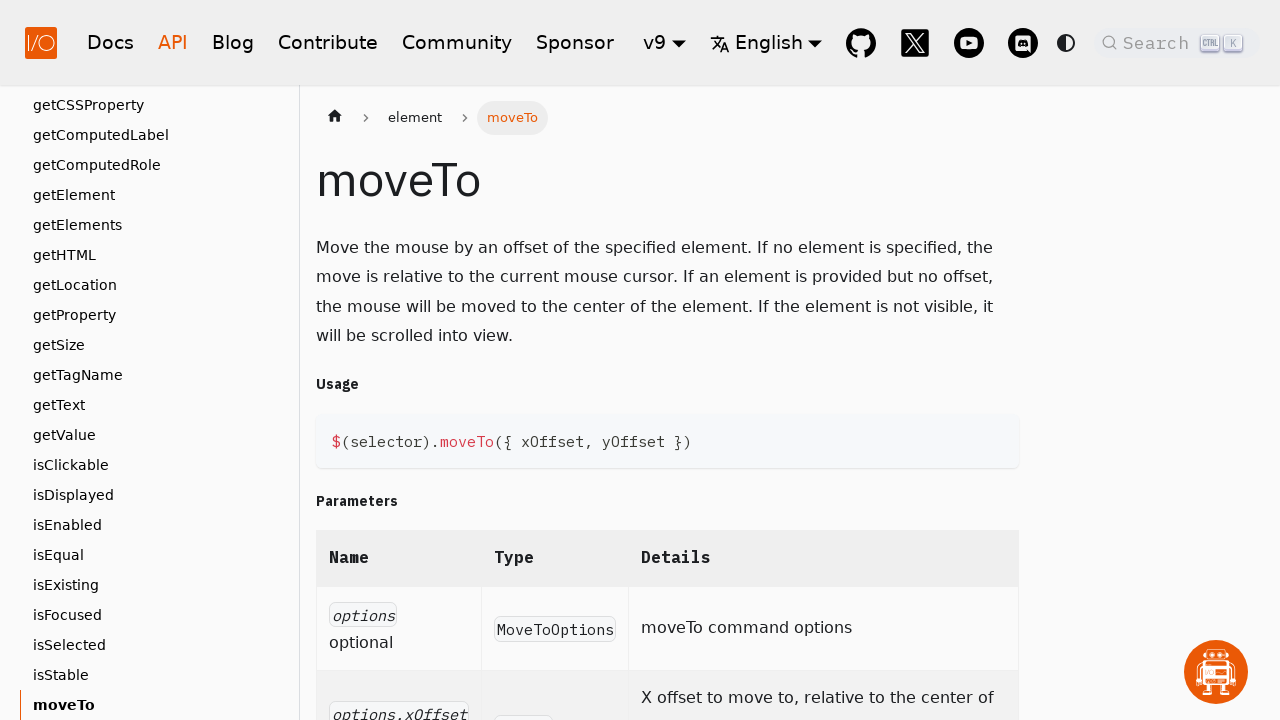

Page title header loaded for 'moveTo'
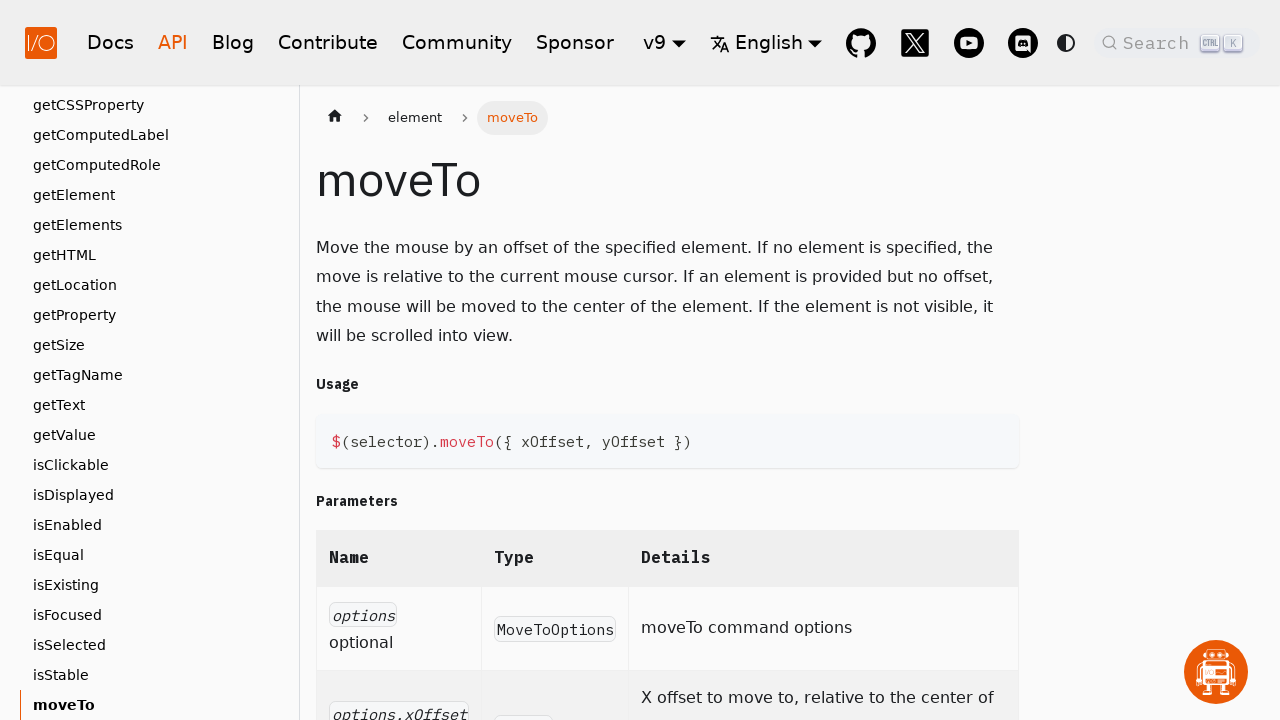

Verified page title 'moveTo' matches link text 'moveTo'
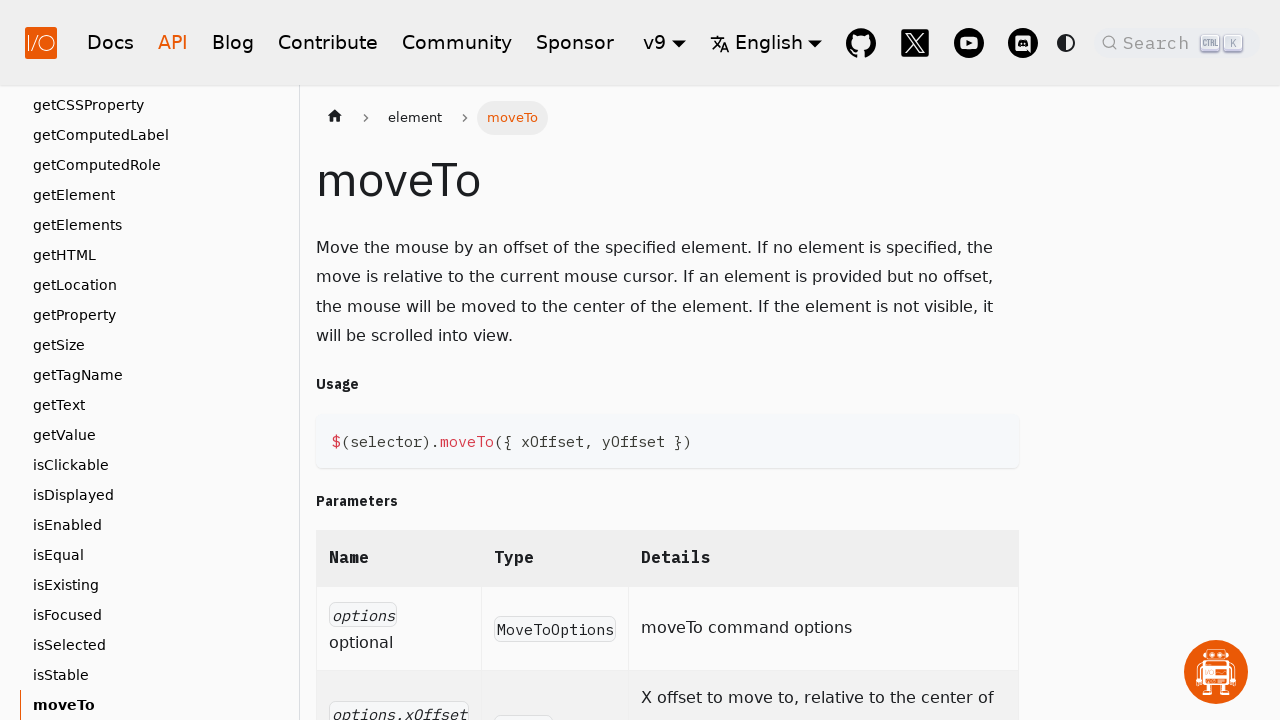

Clicked sub-link 'nextElement' at (155, 705) on .theme-doc-sidebar-item-link-level-2 .menu__link >> nth=87
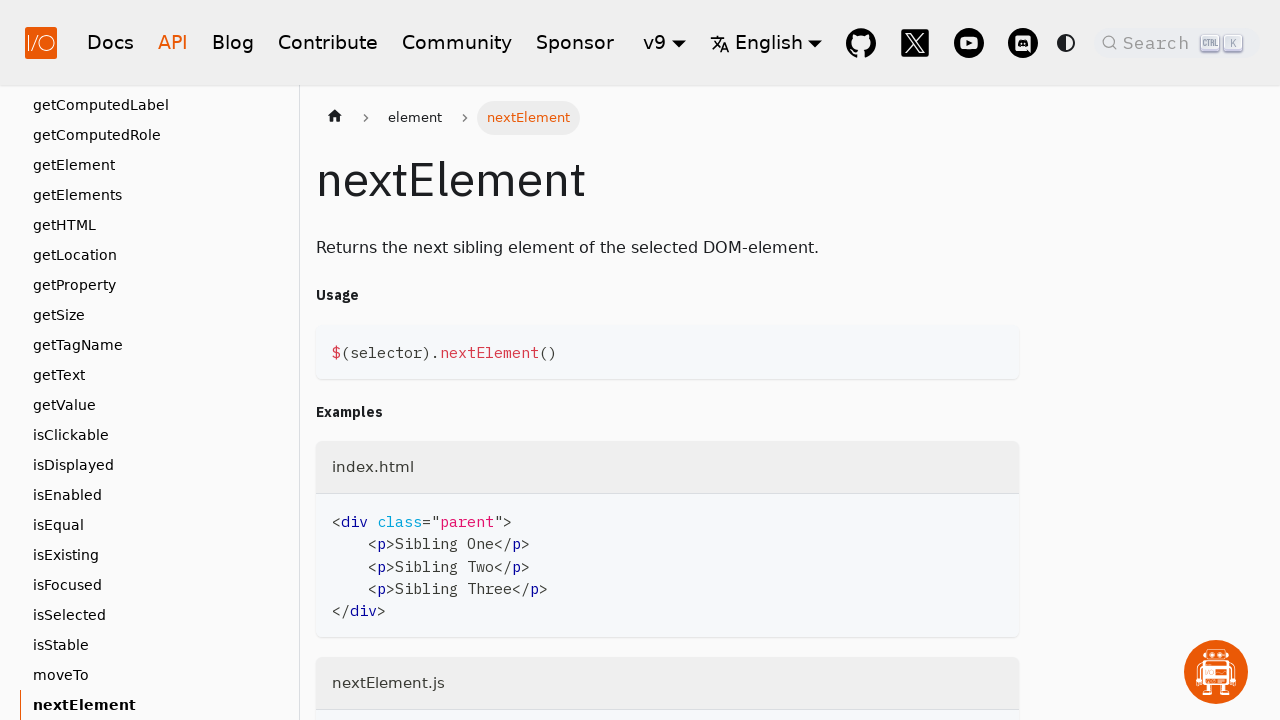

Page title header loaded for 'nextElement'
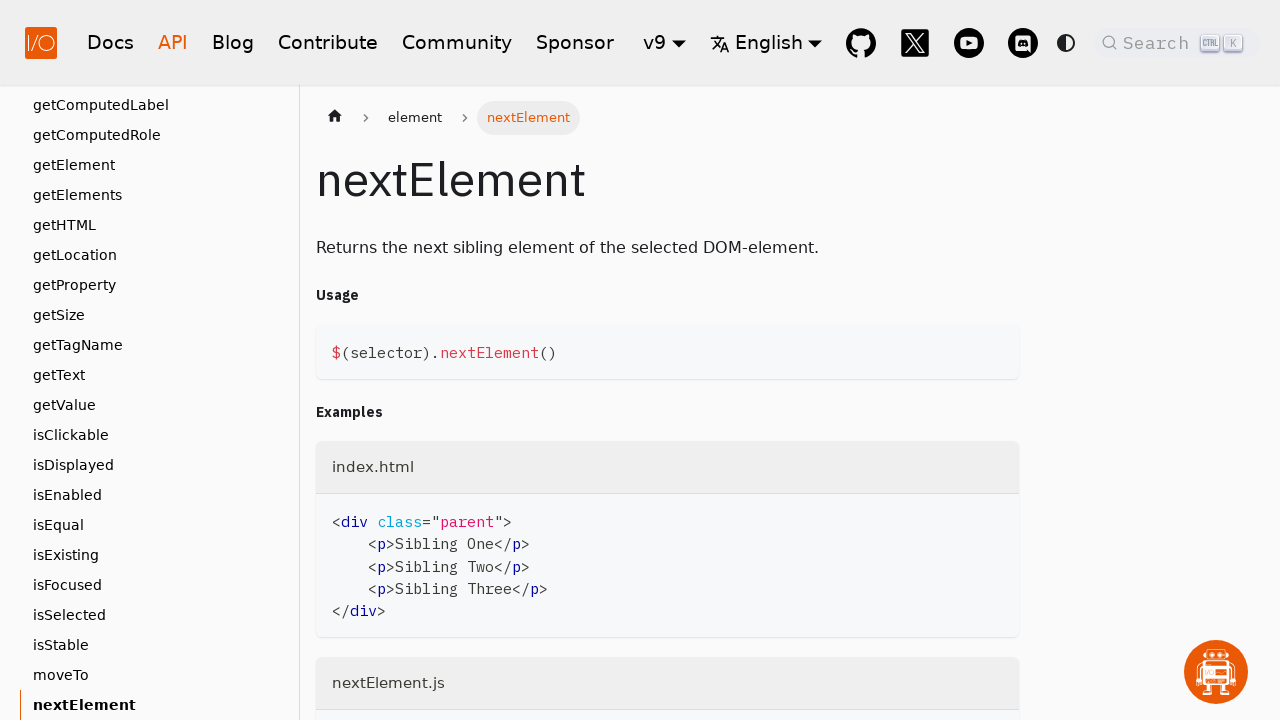

Verified page title 'nextElement' matches link text 'nextElement'
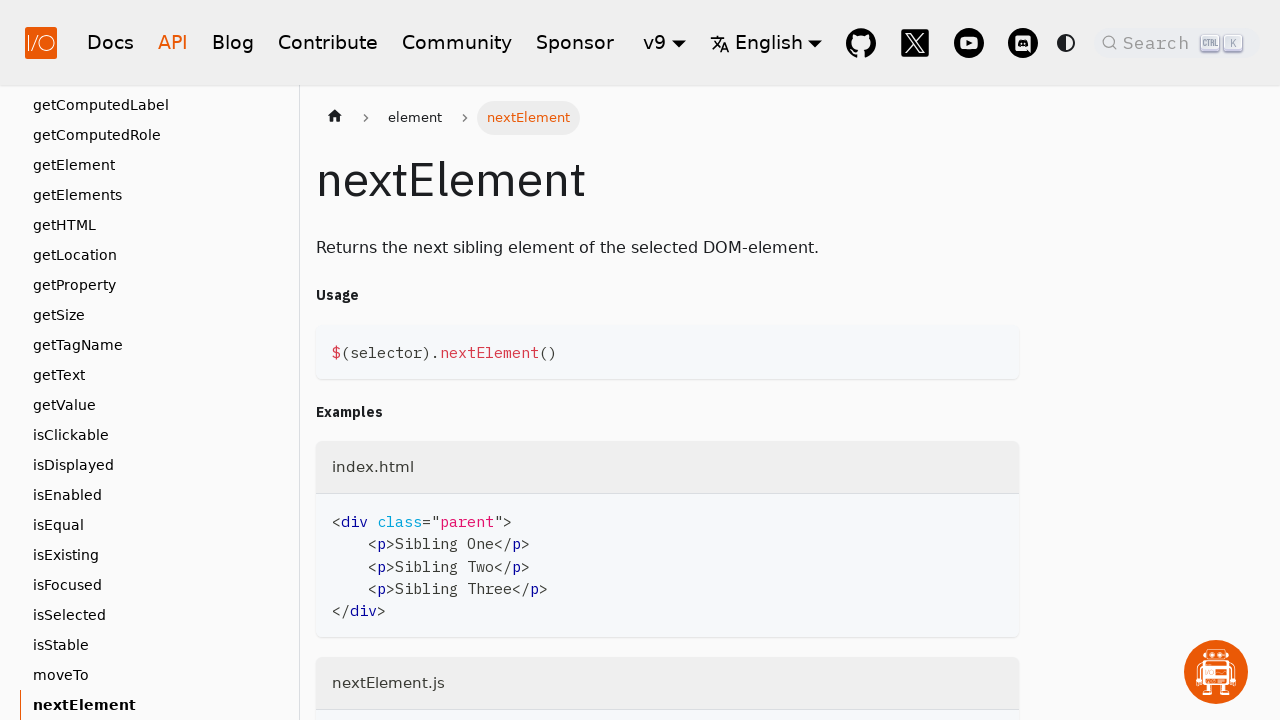

Clicked sub-link 'parentElement' at (155, 705) on .theme-doc-sidebar-item-link-level-2 .menu__link >> nth=88
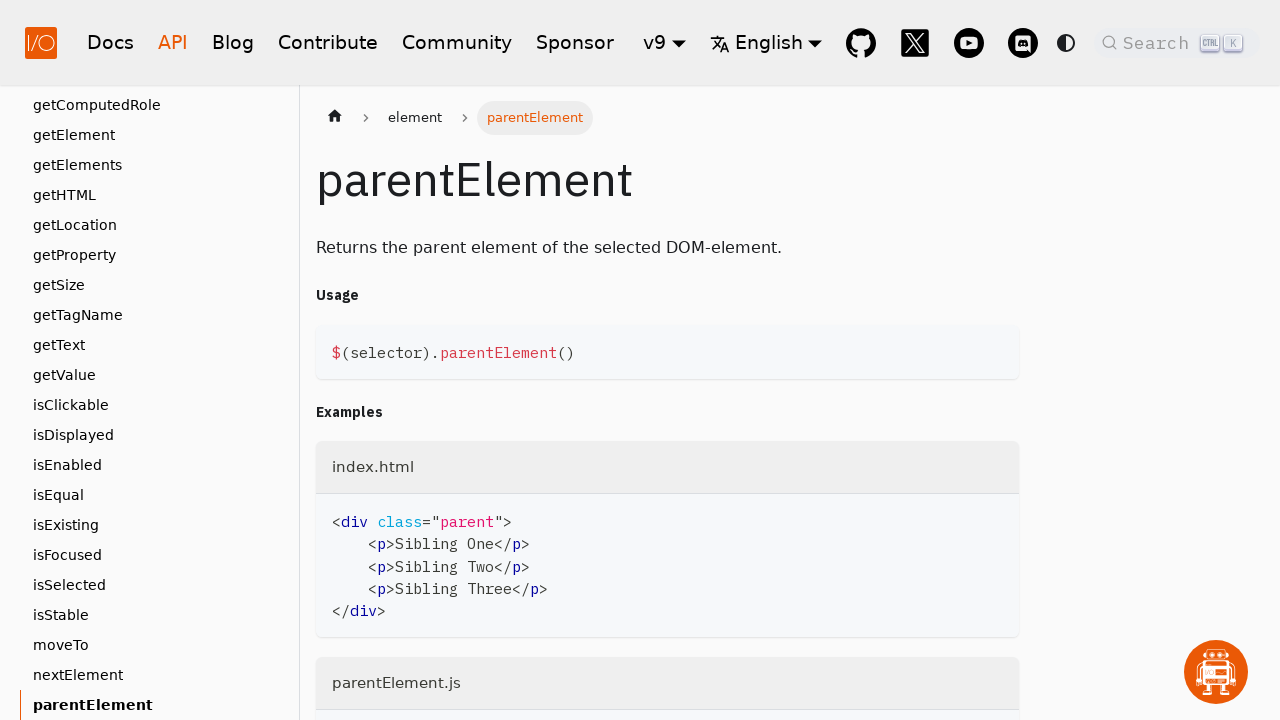

Page title header loaded for 'parentElement'
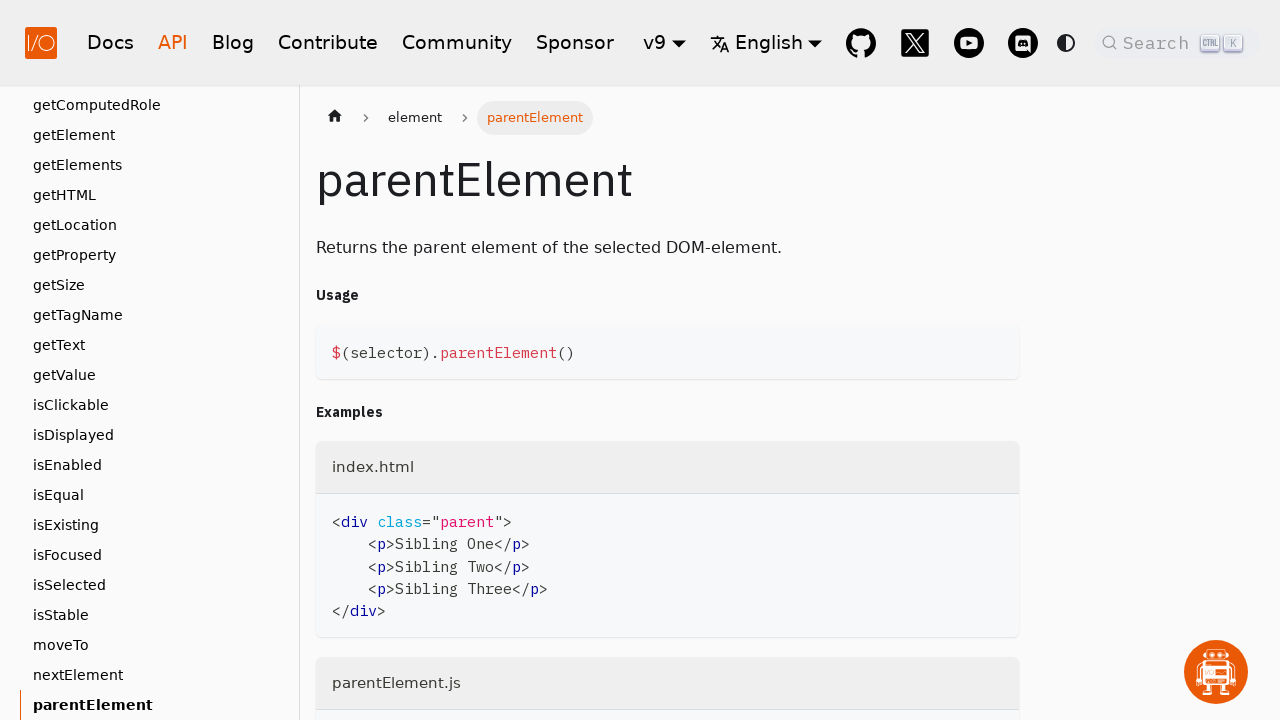

Verified page title 'parentElement' matches link text 'parentElement'
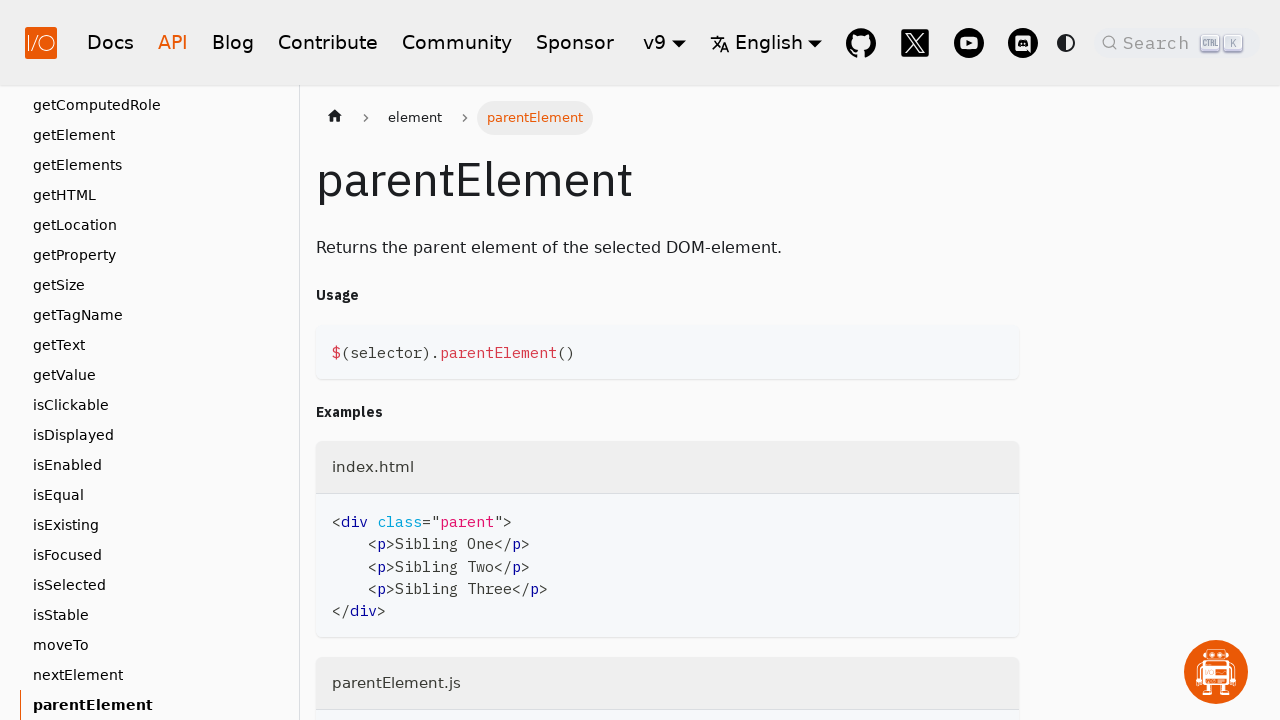

Clicked sub-link 'previousElement' at (155, 705) on .theme-doc-sidebar-item-link-level-2 .menu__link >> nth=89
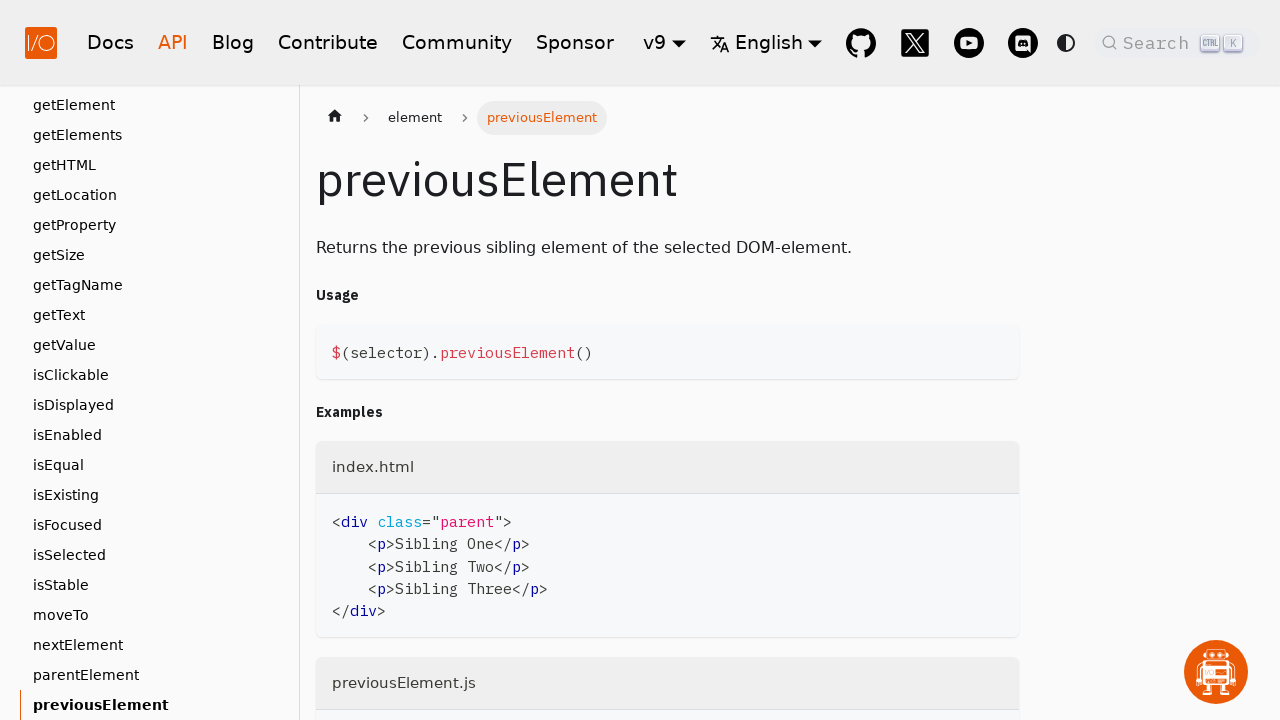

Page title header loaded for 'previousElement'
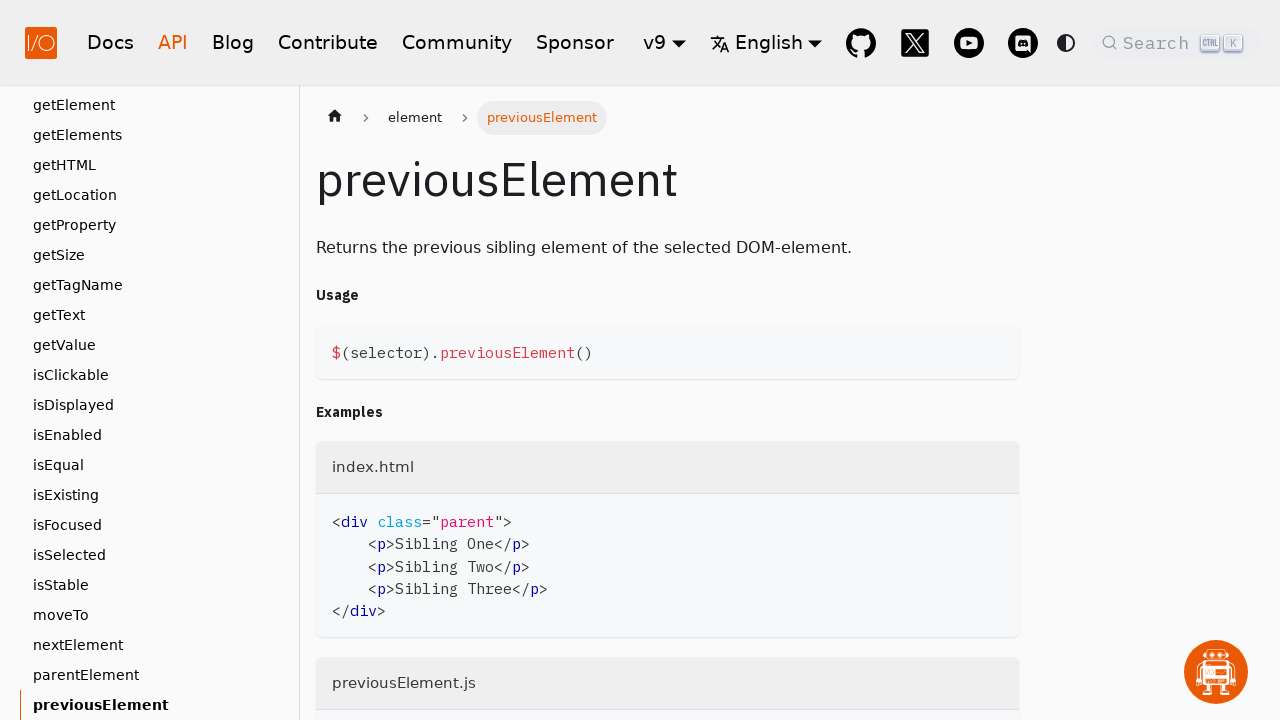

Verified page title 'previousElement' matches link text 'previousElement'
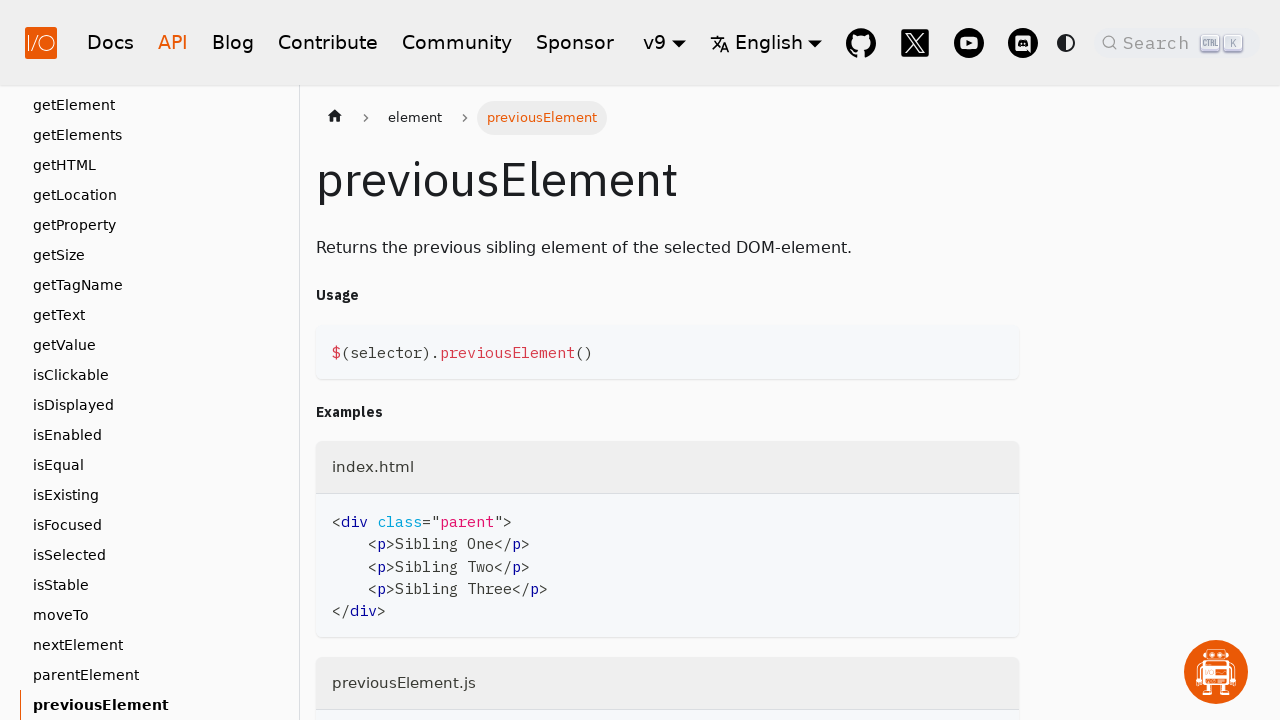

Clicked sub-link 'react$$' at (155, 705) on .theme-doc-sidebar-item-link-level-2 .menu__link >> nth=90
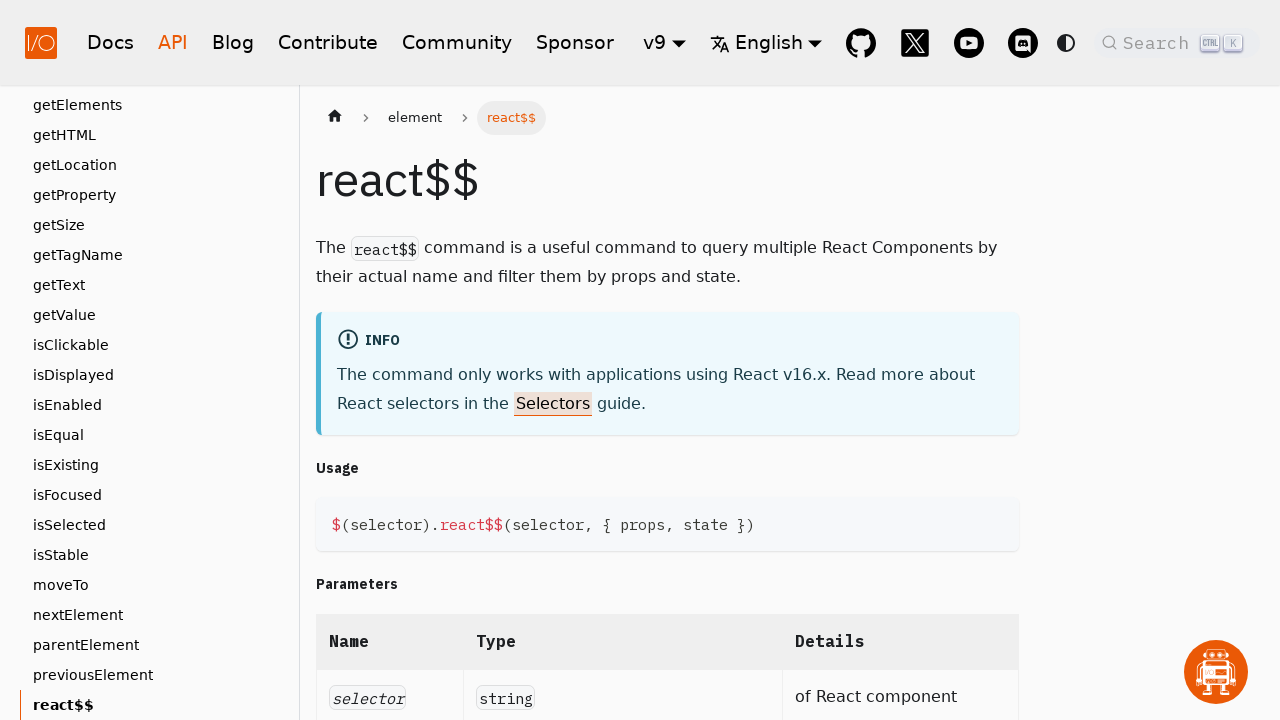

Page title header loaded for 'react$$'
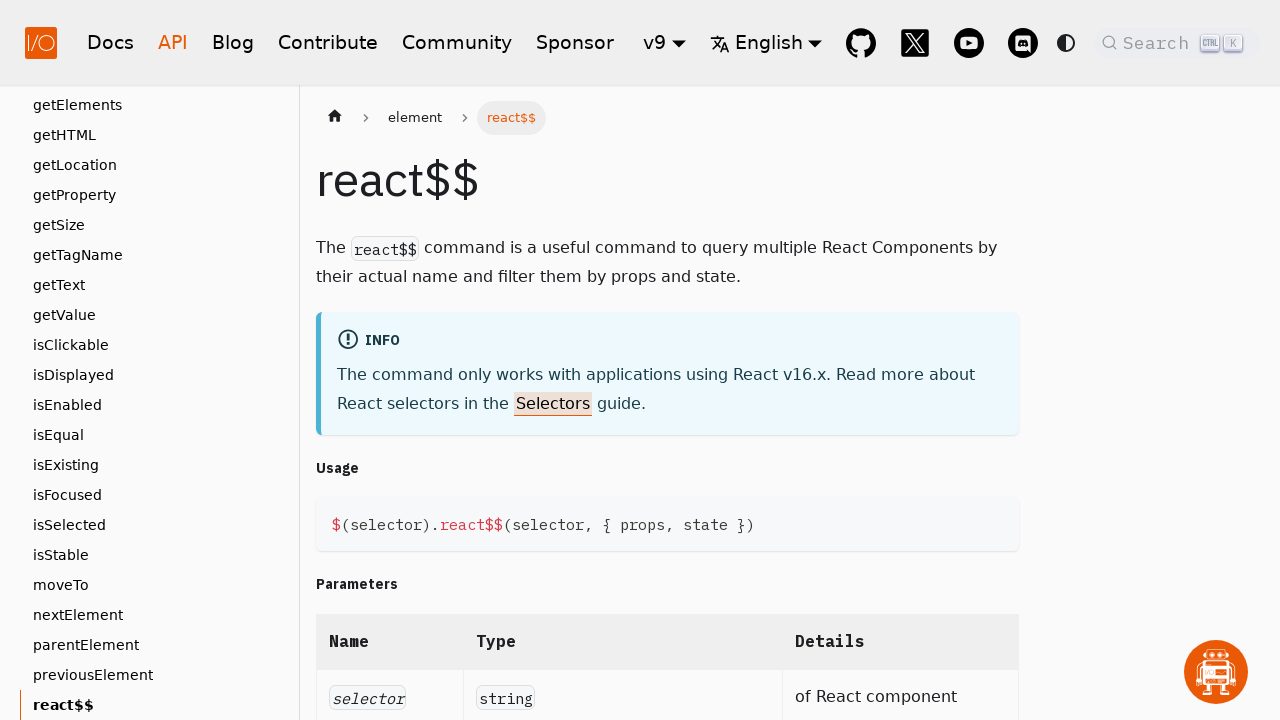

Verified page title 'react$$' matches link text 'react$$'
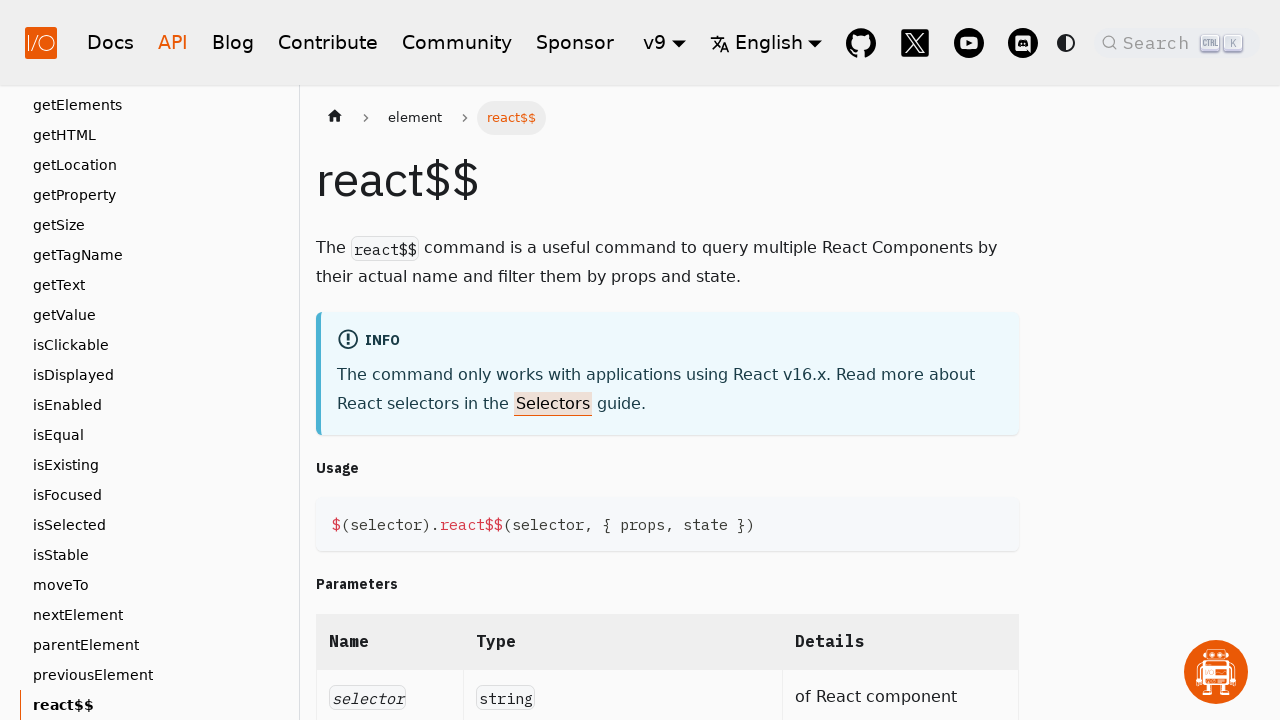

Clicked sub-link 'react$' at (155, 705) on .theme-doc-sidebar-item-link-level-2 .menu__link >> nth=91
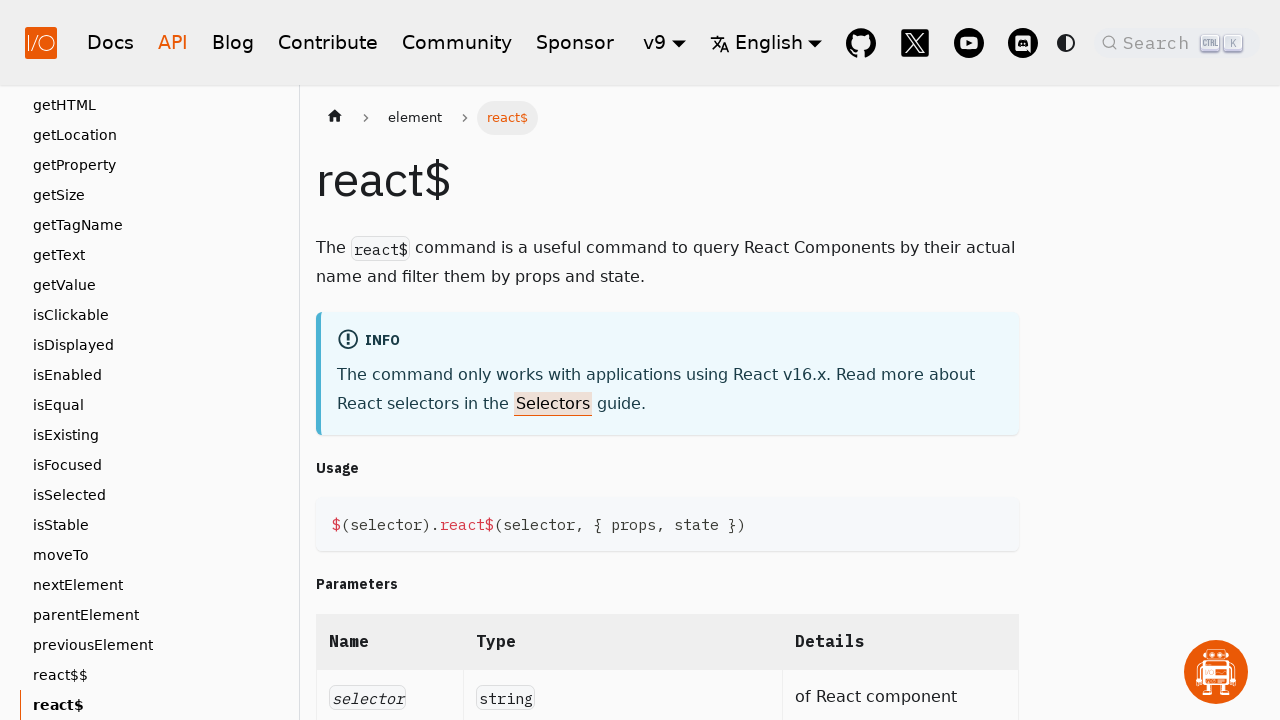

Page title header loaded for 'react$'
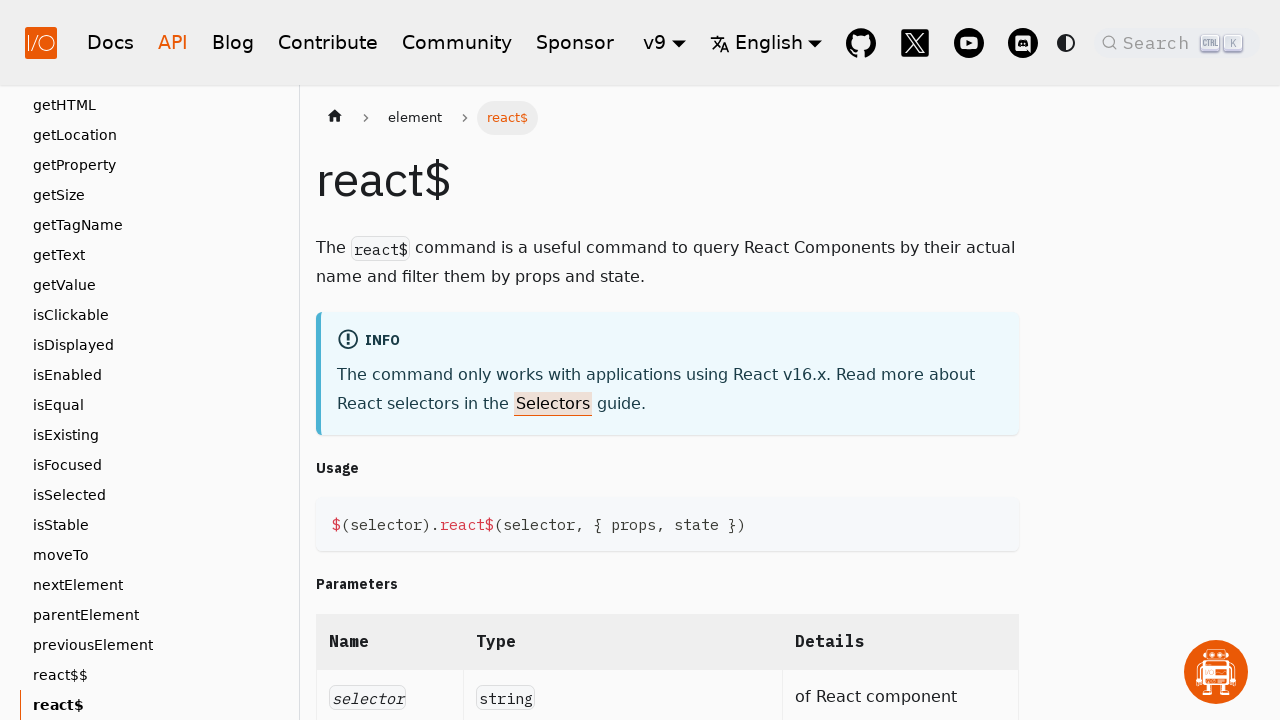

Verified page title 'react$' matches link text 'react$'
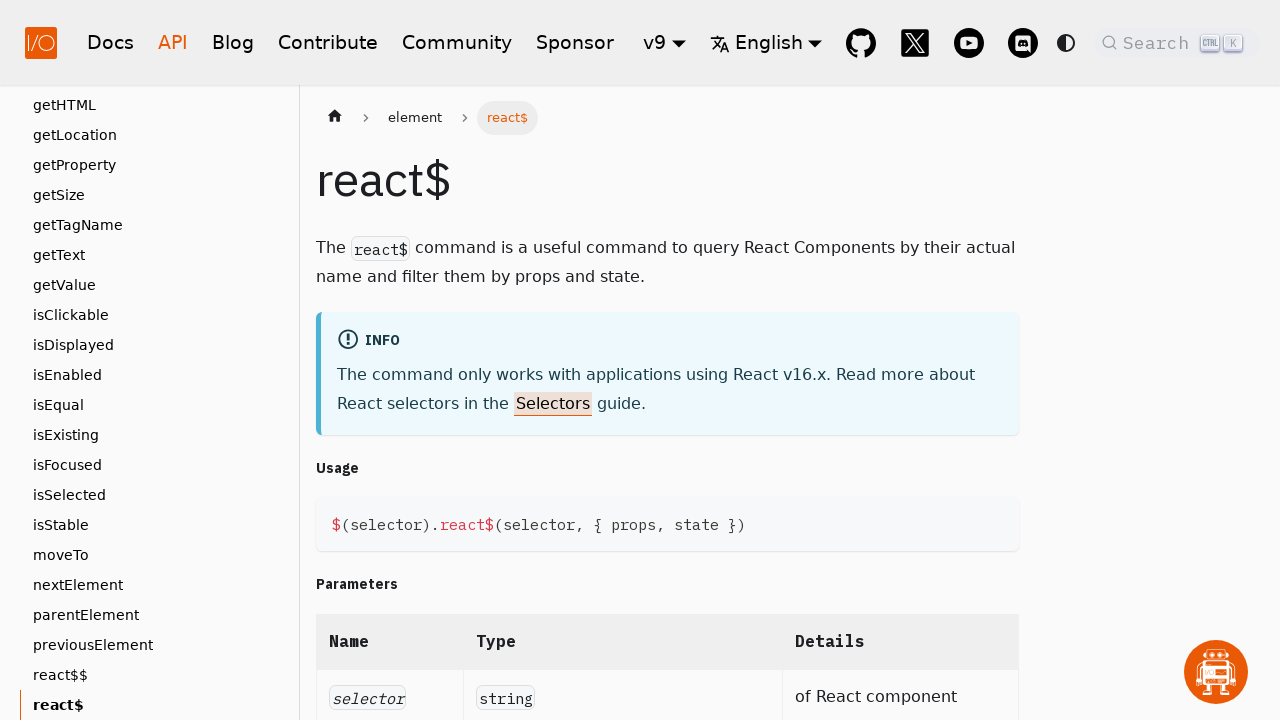

Clicked sub-link 'saveScreenshot' at (155, 705) on .theme-doc-sidebar-item-link-level-2 .menu__link >> nth=92
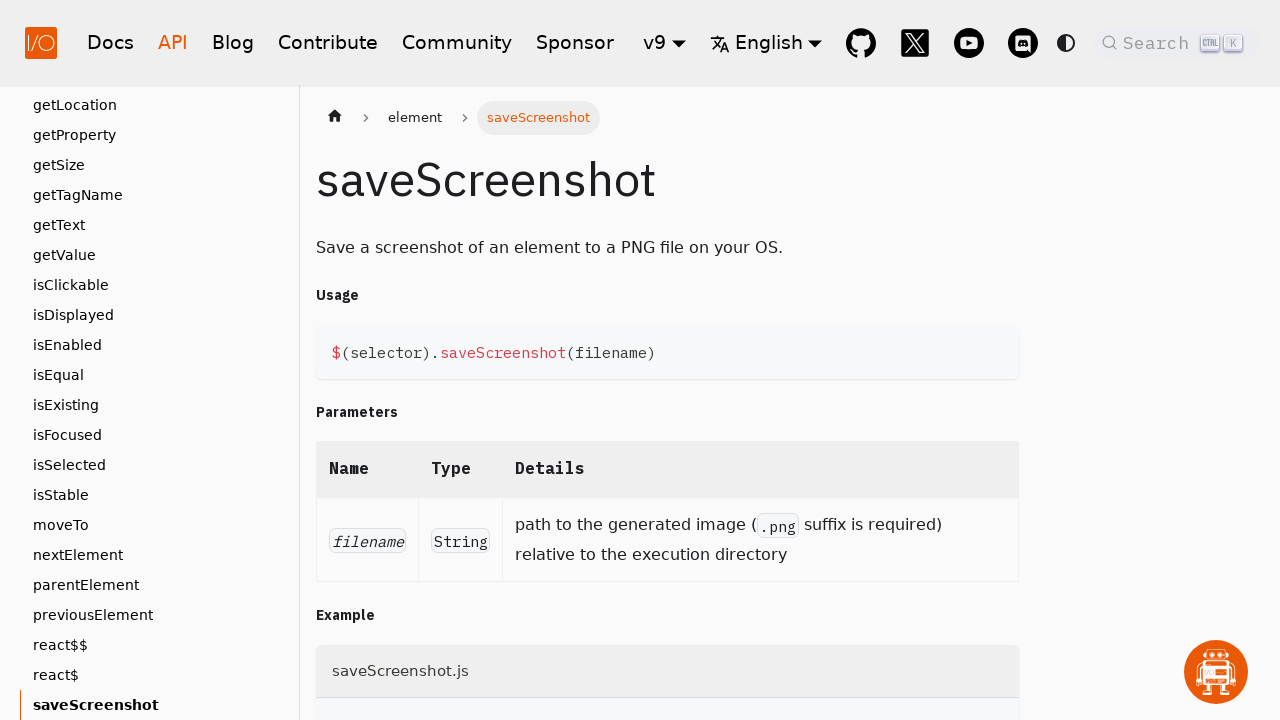

Page title header loaded for 'saveScreenshot'
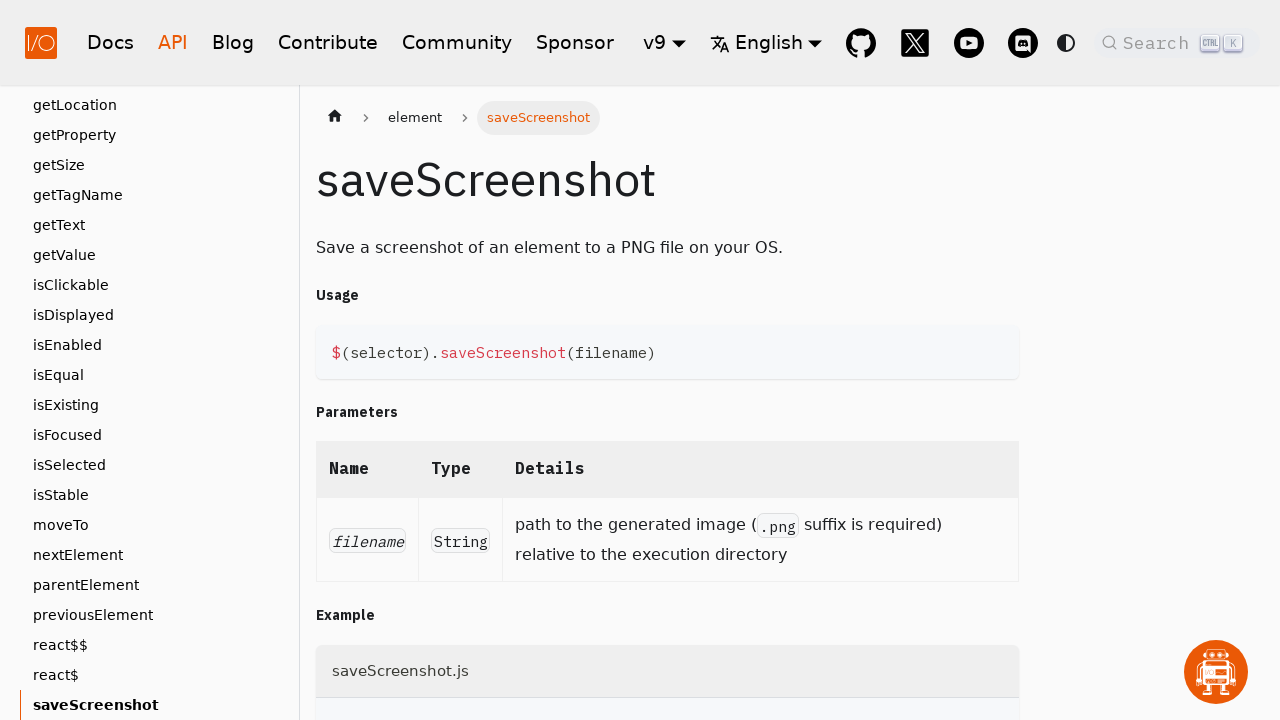

Verified page title 'saveScreenshot' matches link text 'saveScreenshot'
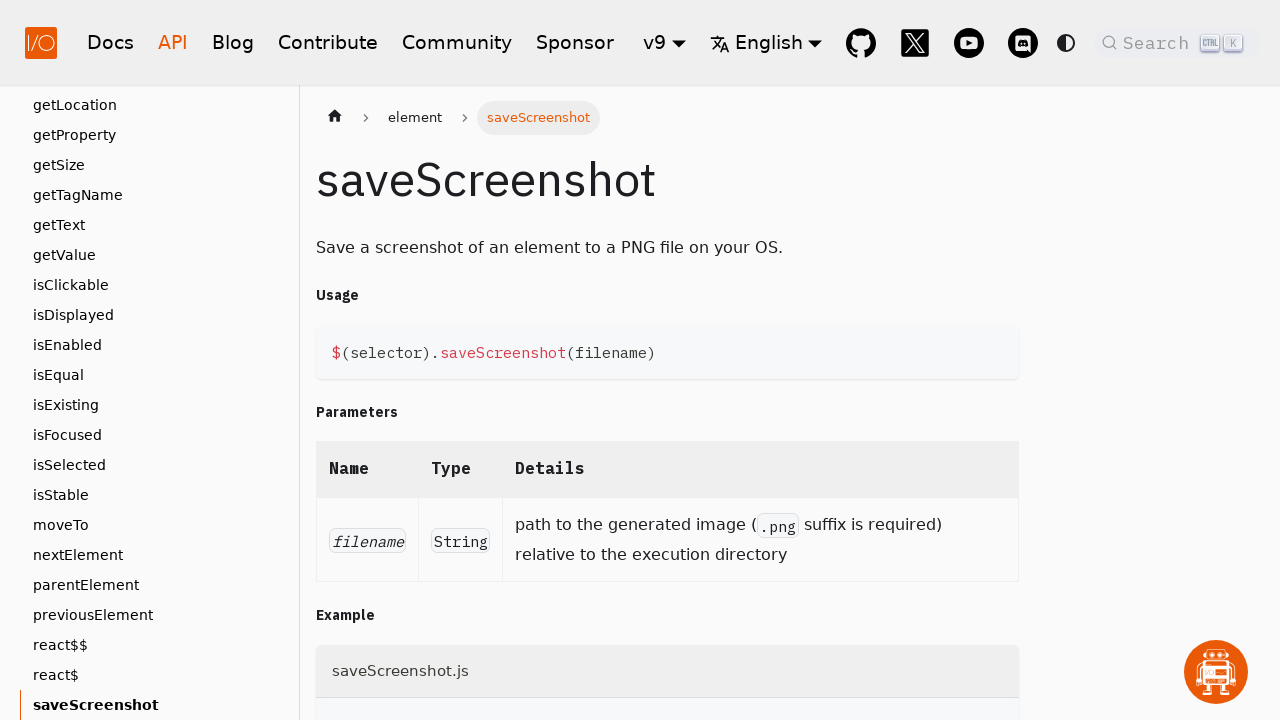

Clicked sub-link 'scrollIntoView' at (155, 705) on .theme-doc-sidebar-item-link-level-2 .menu__link >> nth=93
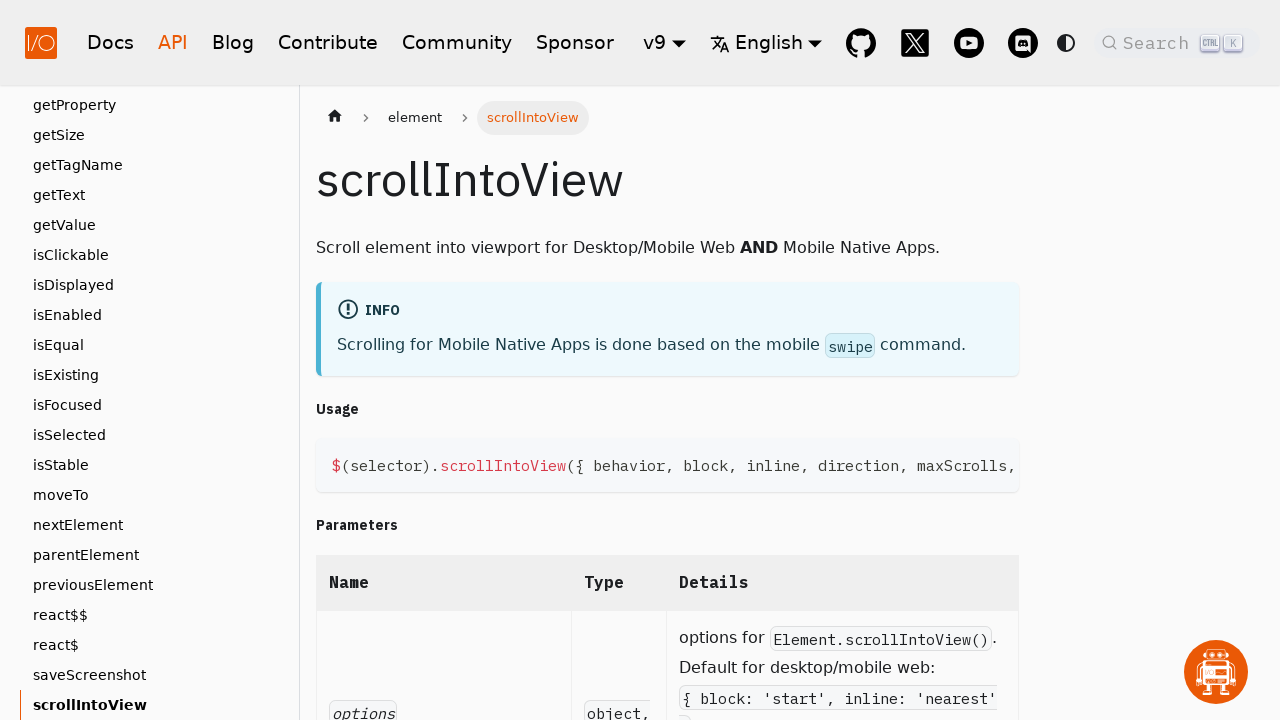

Page title header loaded for 'scrollIntoView'
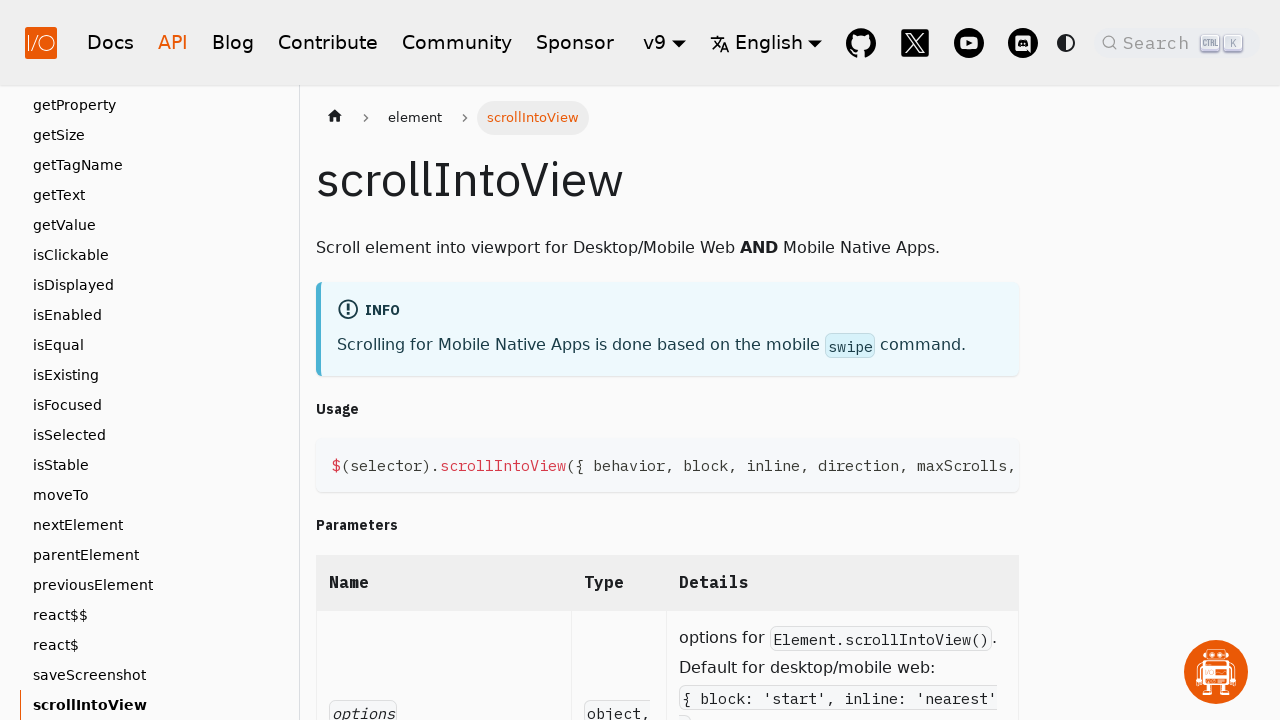

Verified page title 'scrollIntoView' matches link text 'scrollIntoView'
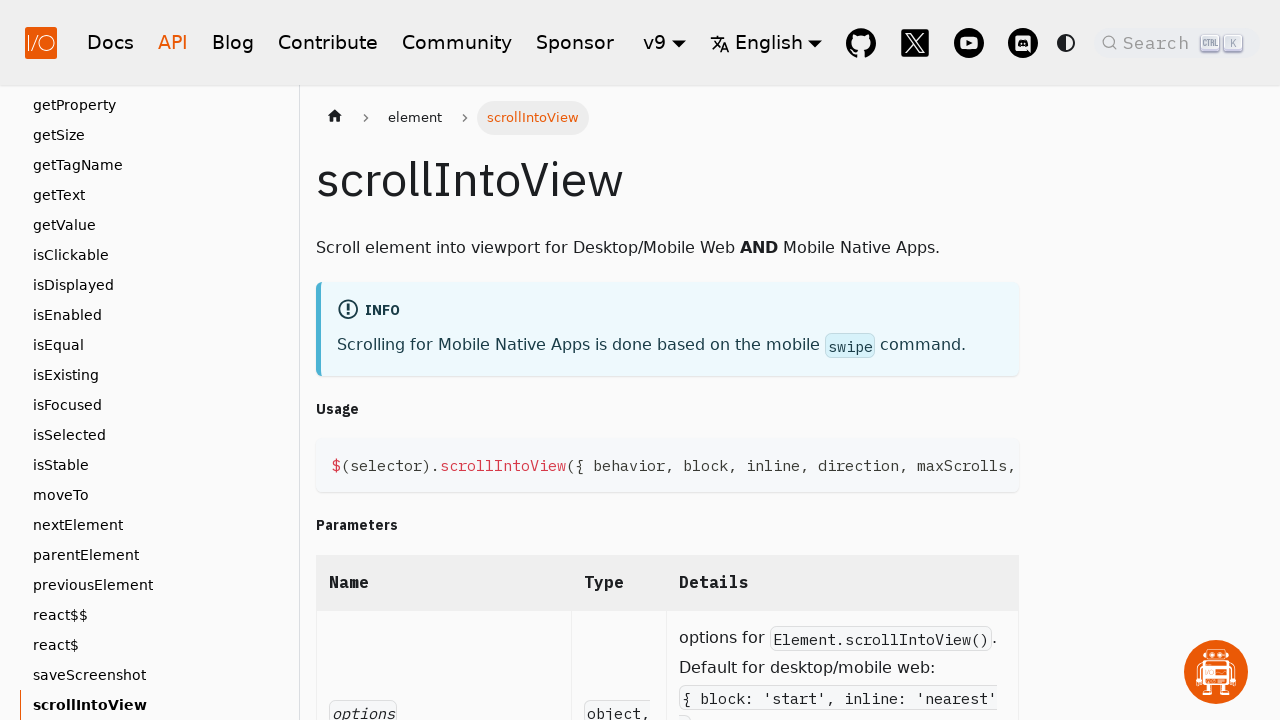

Clicked sub-link 'selectByAttribute' at (155, 705) on .theme-doc-sidebar-item-link-level-2 .menu__link >> nth=94
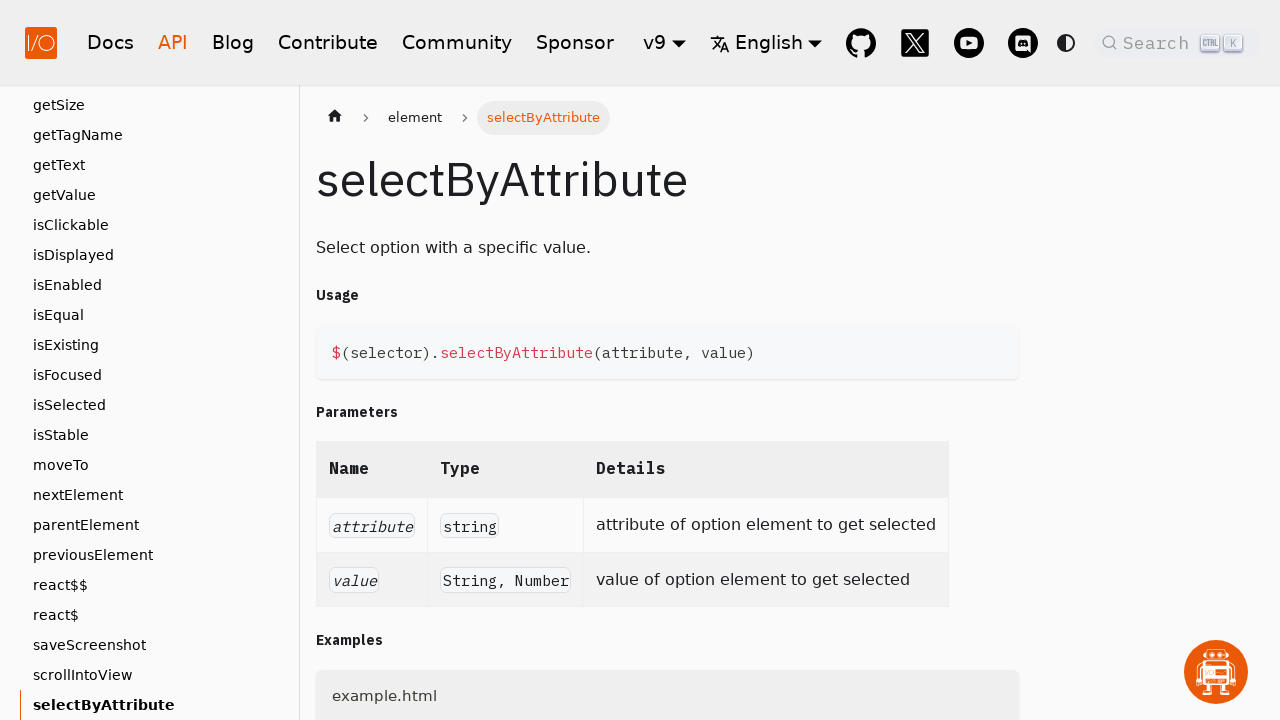

Page title header loaded for 'selectByAttribute'
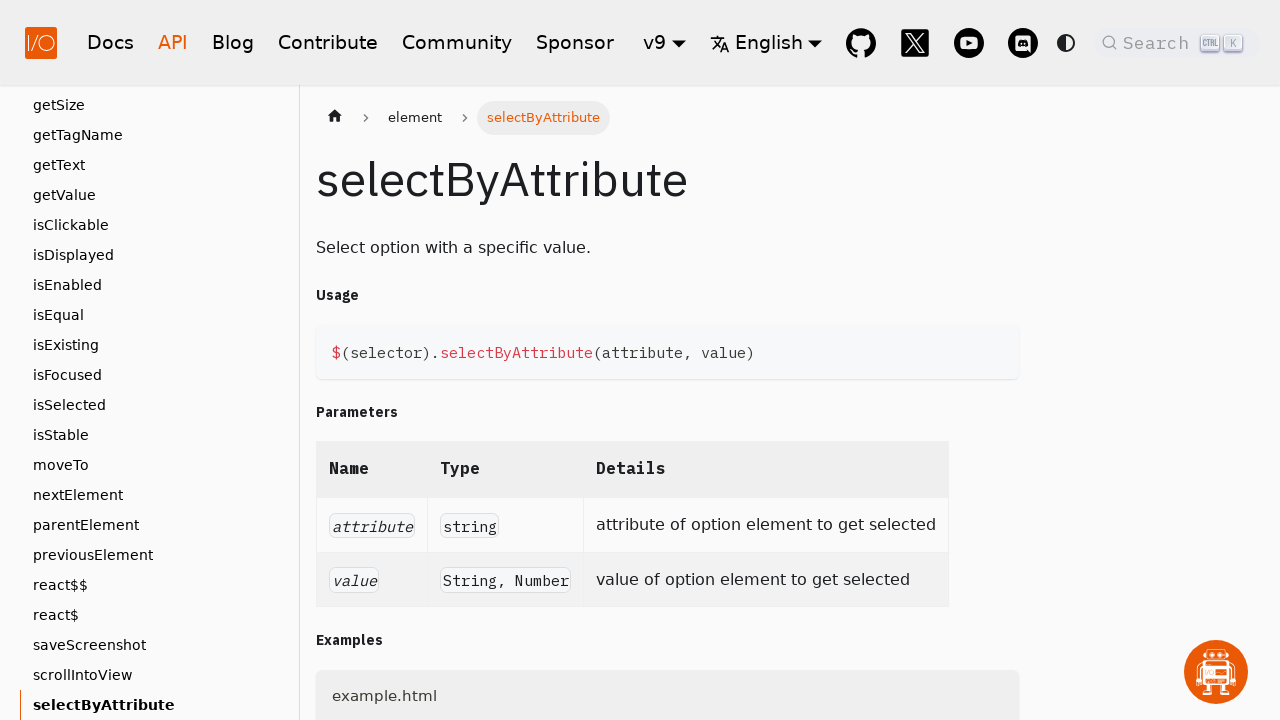

Verified page title 'selectByAttribute' matches link text 'selectByAttribute'
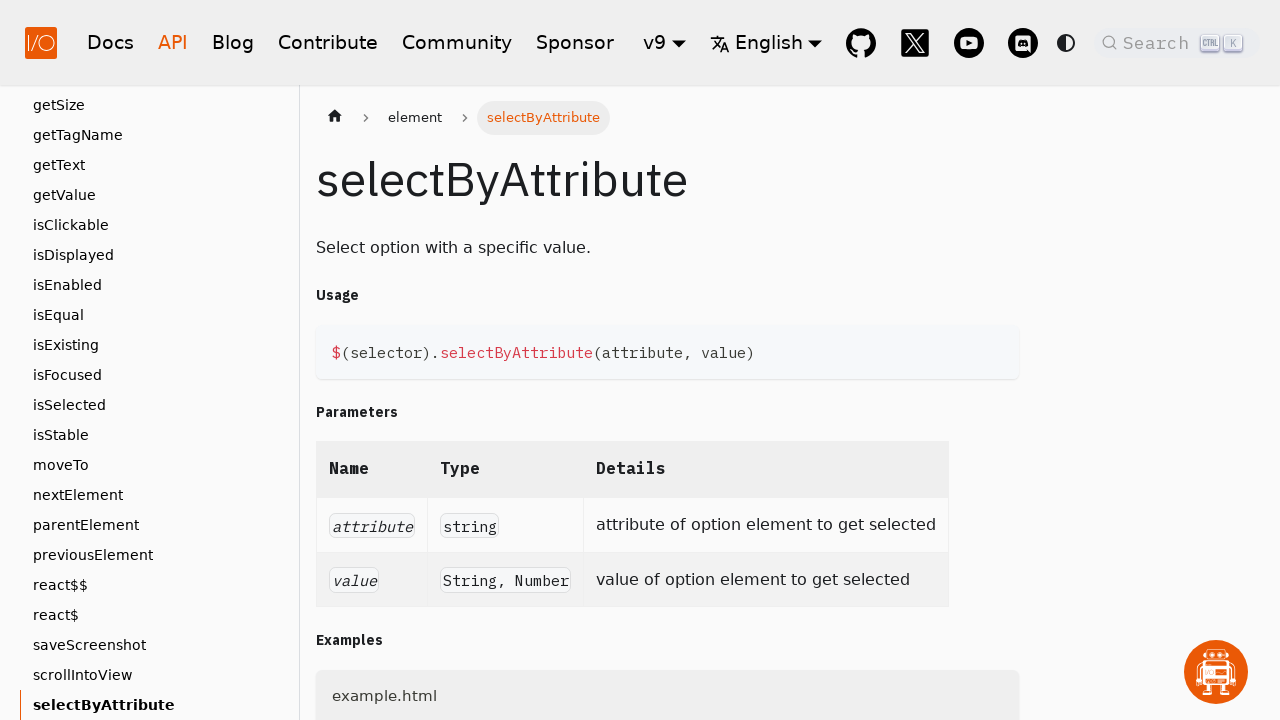

Clicked sub-link 'selectByIndex' at (155, 705) on .theme-doc-sidebar-item-link-level-2 .menu__link >> nth=95
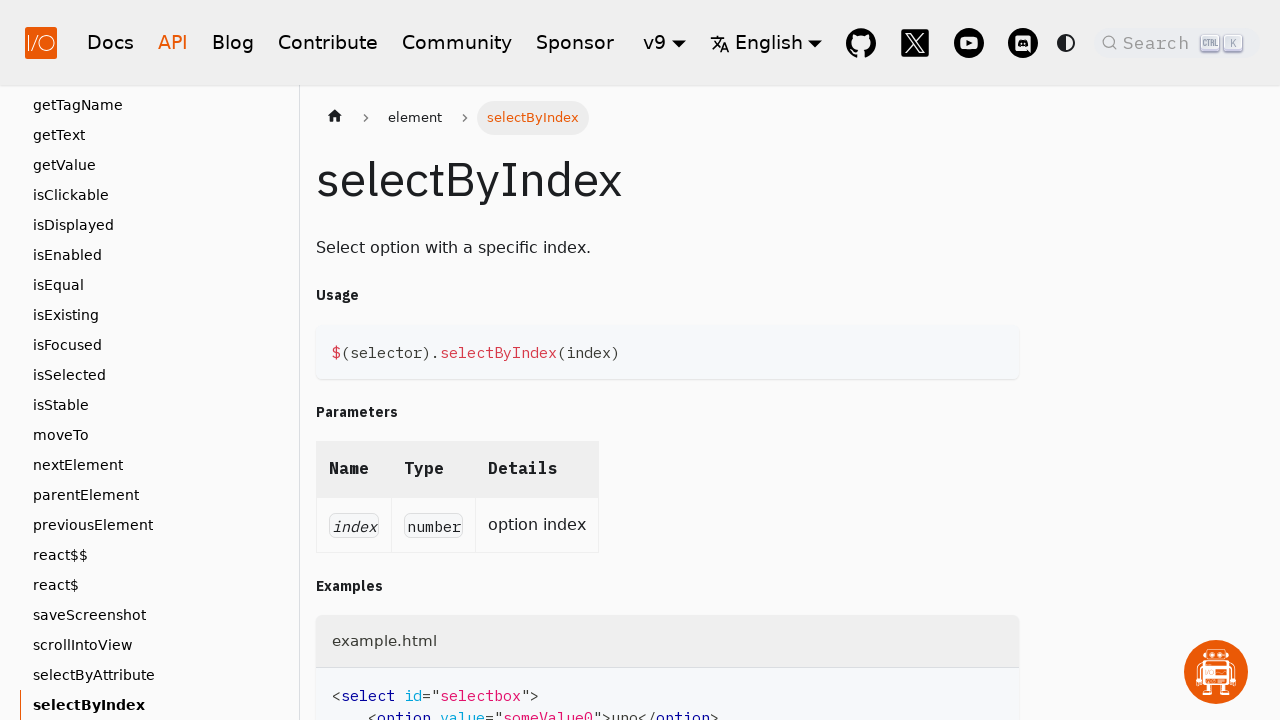

Page title header loaded for 'selectByIndex'
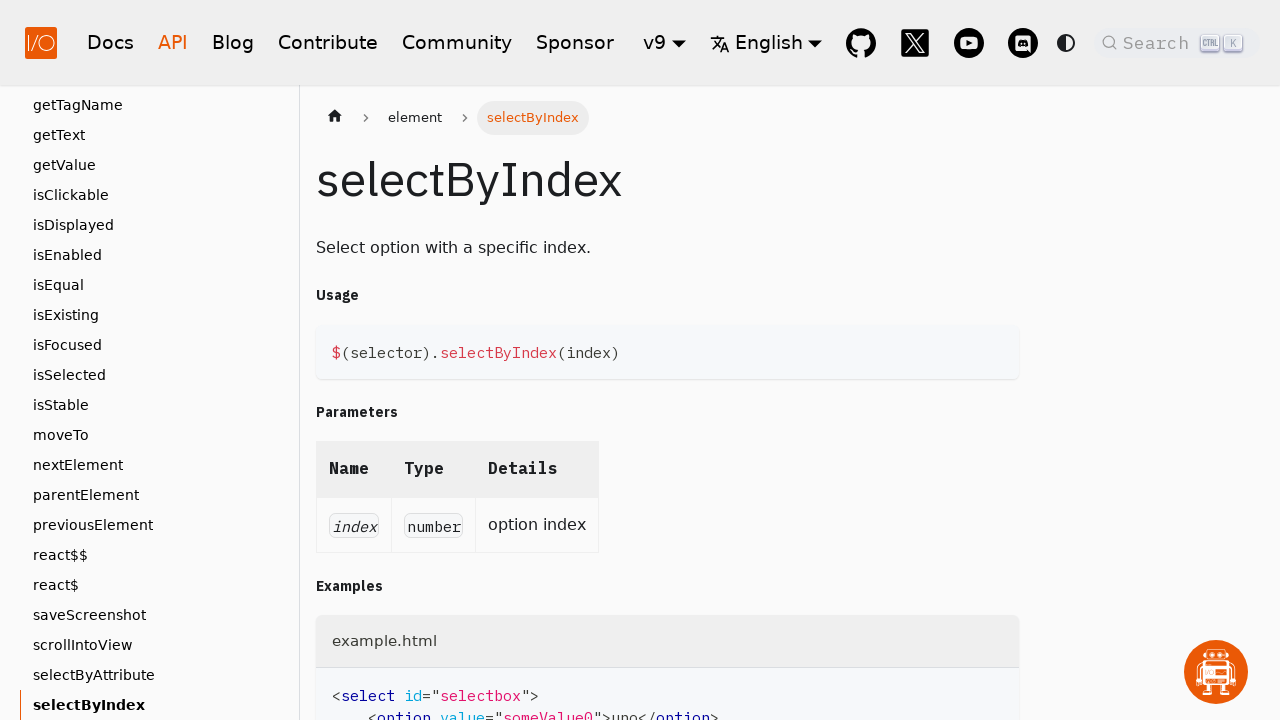

Verified page title 'selectByIndex' matches link text 'selectByIndex'
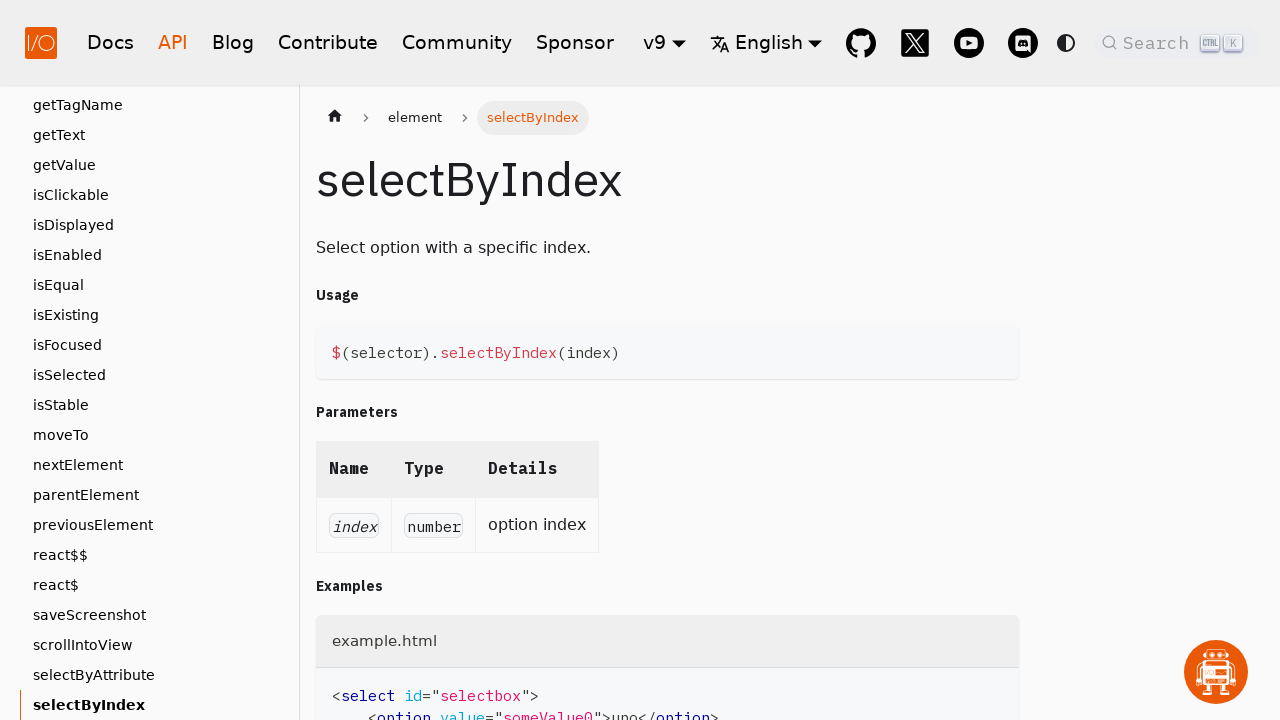

Clicked sub-link 'selectByVisibleText' at (155, 705) on .theme-doc-sidebar-item-link-level-2 .menu__link >> nth=96
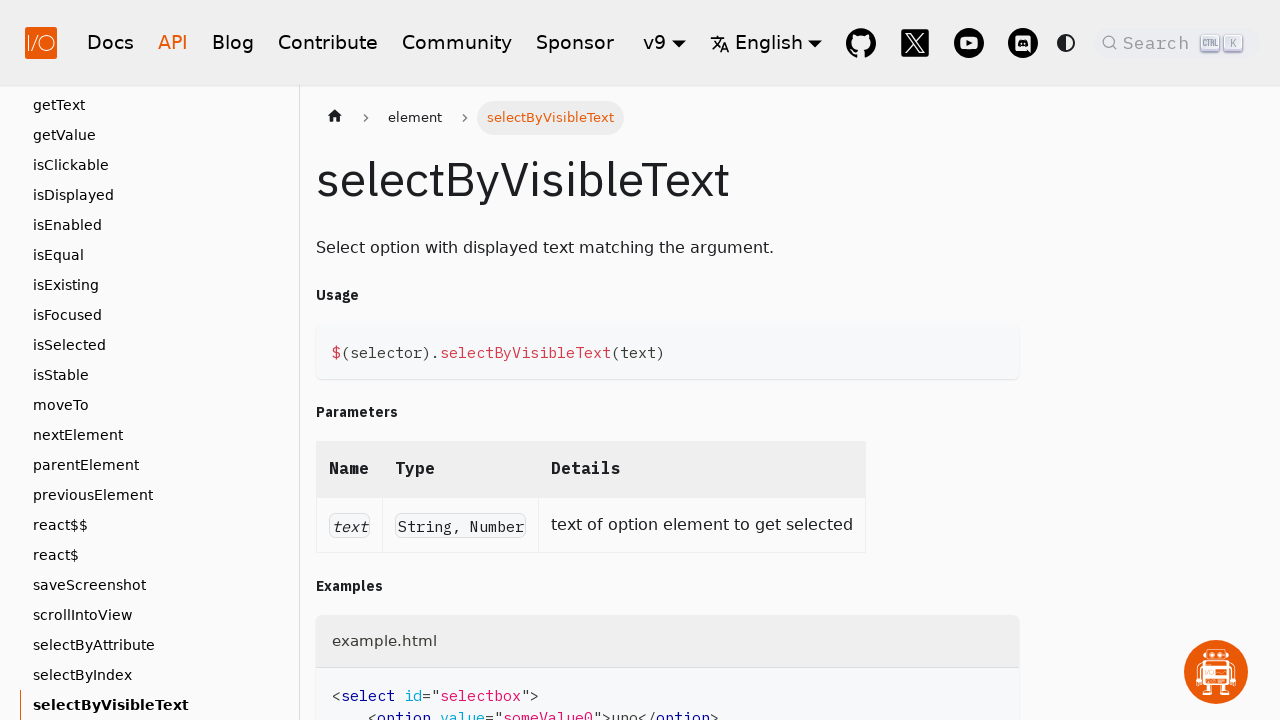

Page title header loaded for 'selectByVisibleText'
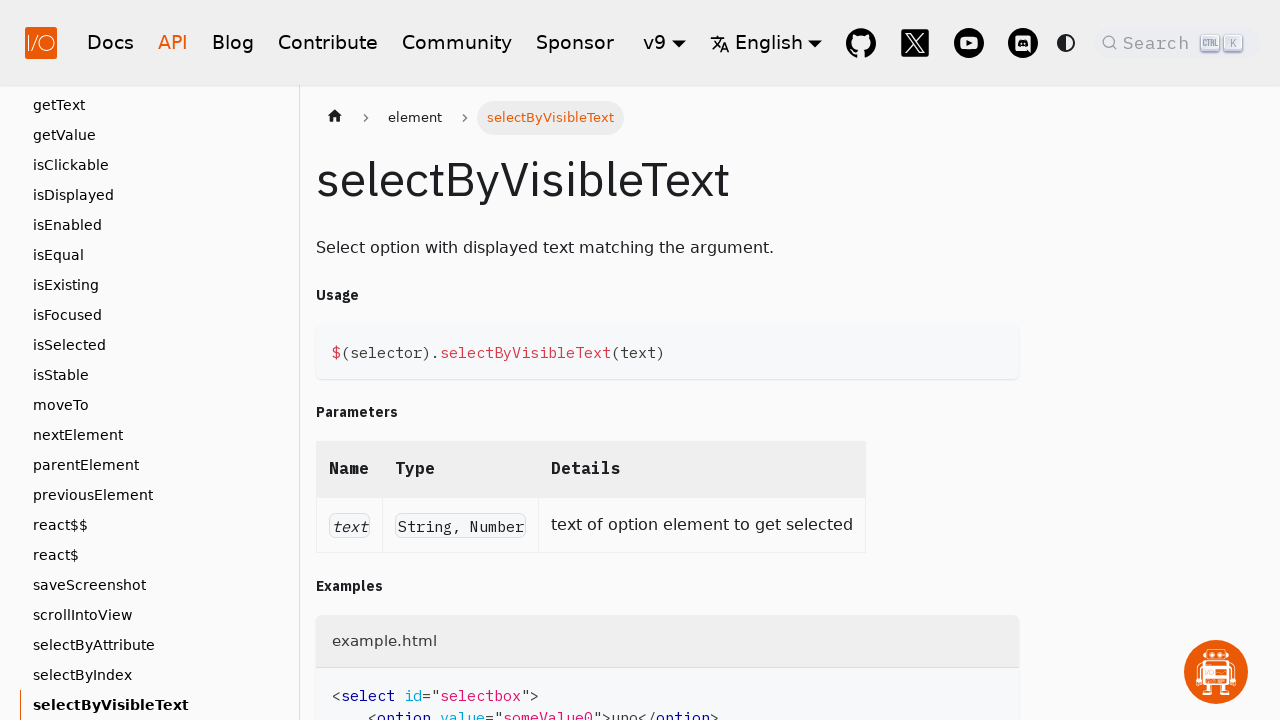

Verified page title 'selectByVisibleText' matches link text 'selectByVisibleText'
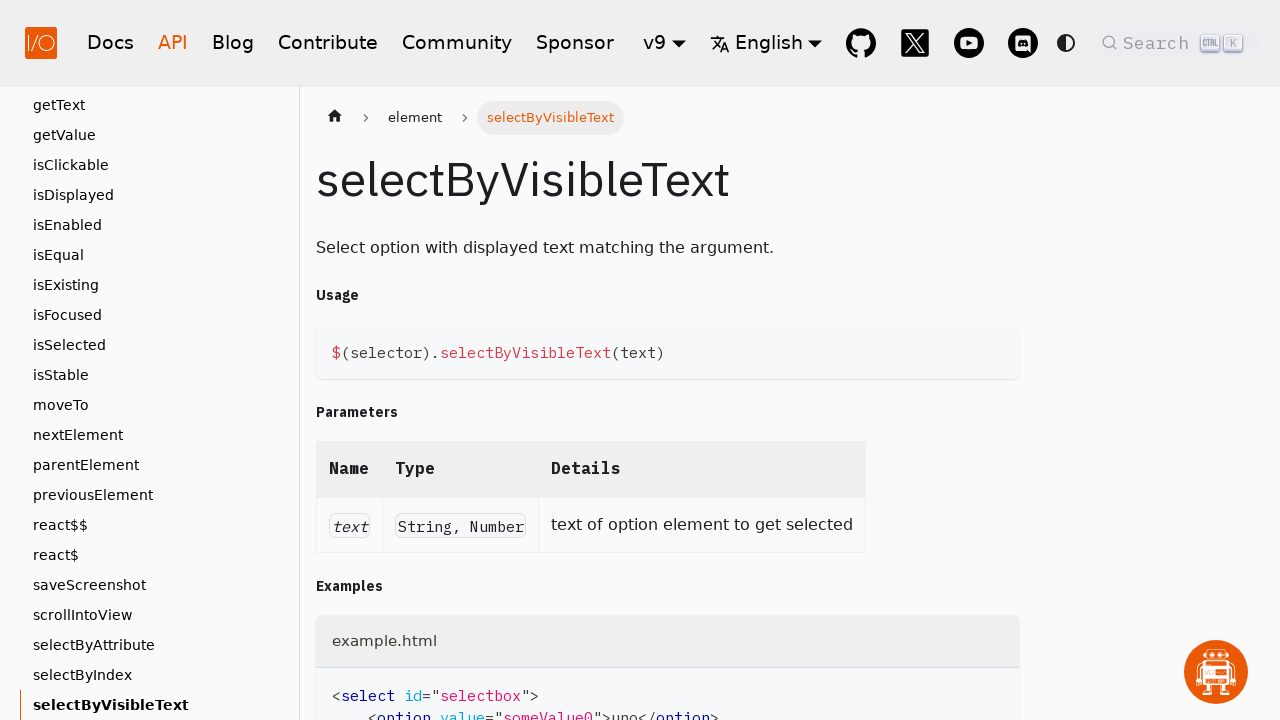

Clicked sub-link 'setValue' at (155, 705) on .theme-doc-sidebar-item-link-level-2 .menu__link >> nth=97
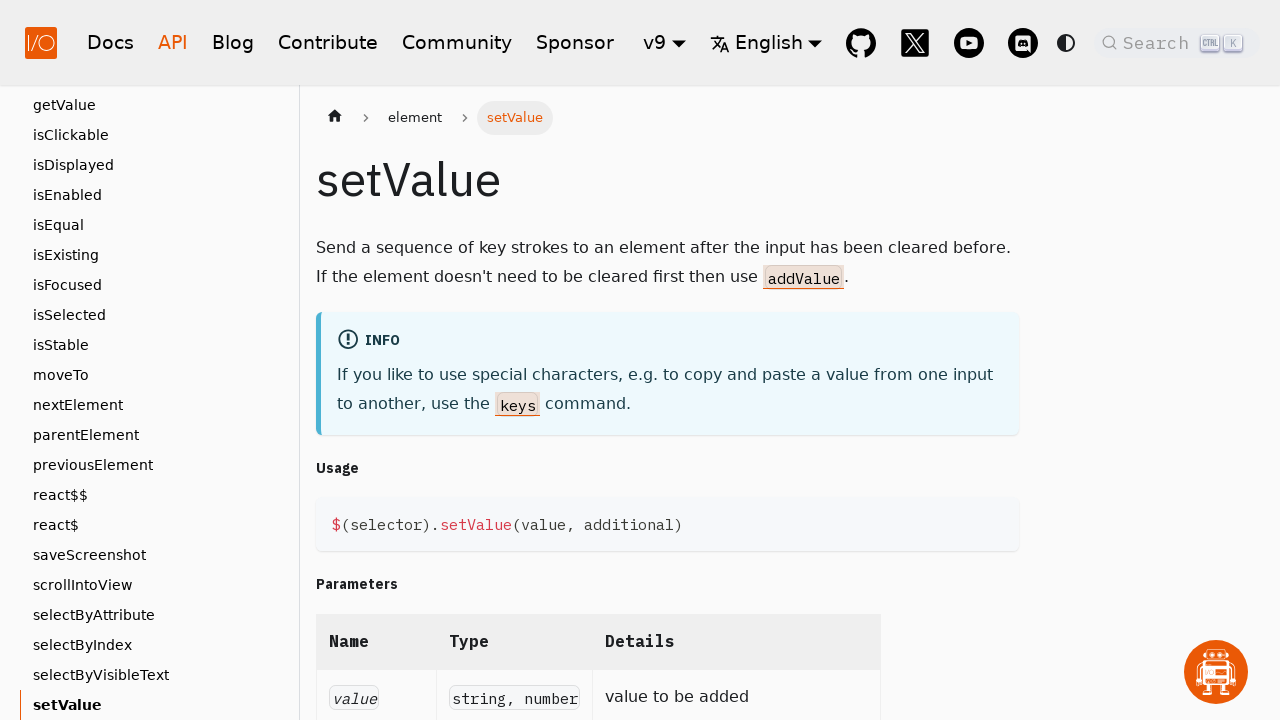

Page title header loaded for 'setValue'
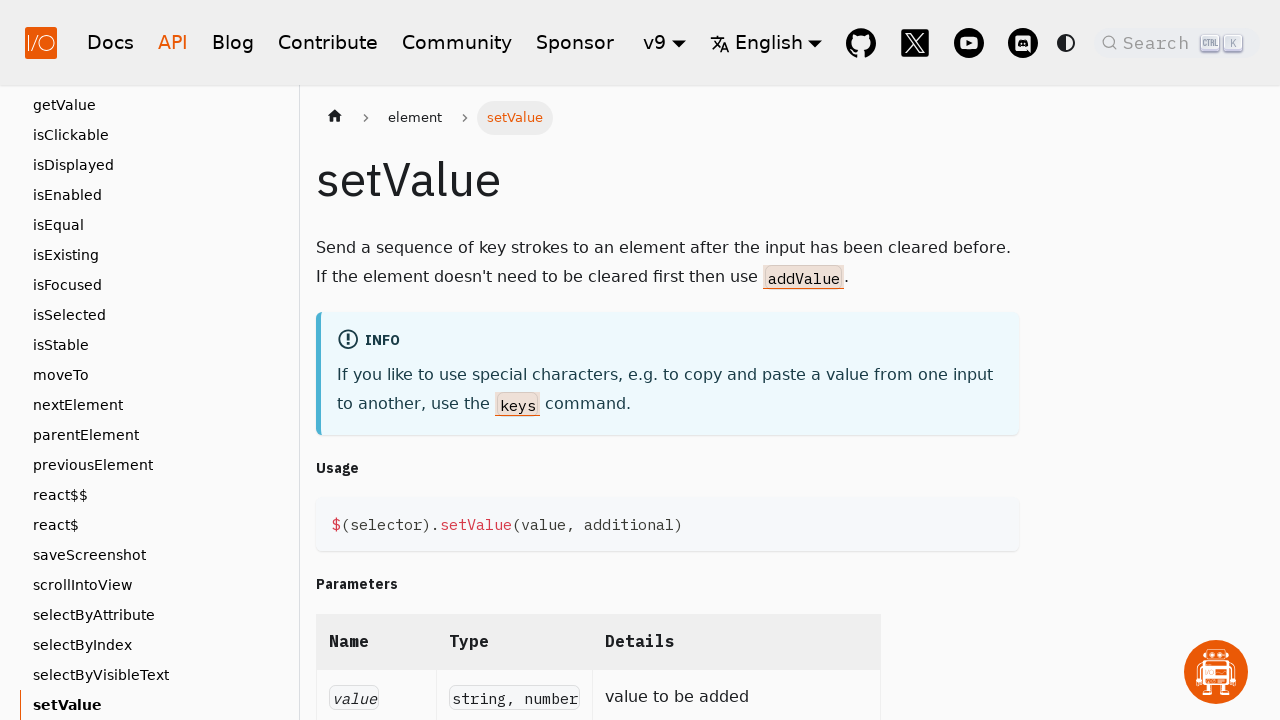

Verified page title 'setValue' matches link text 'setValue'
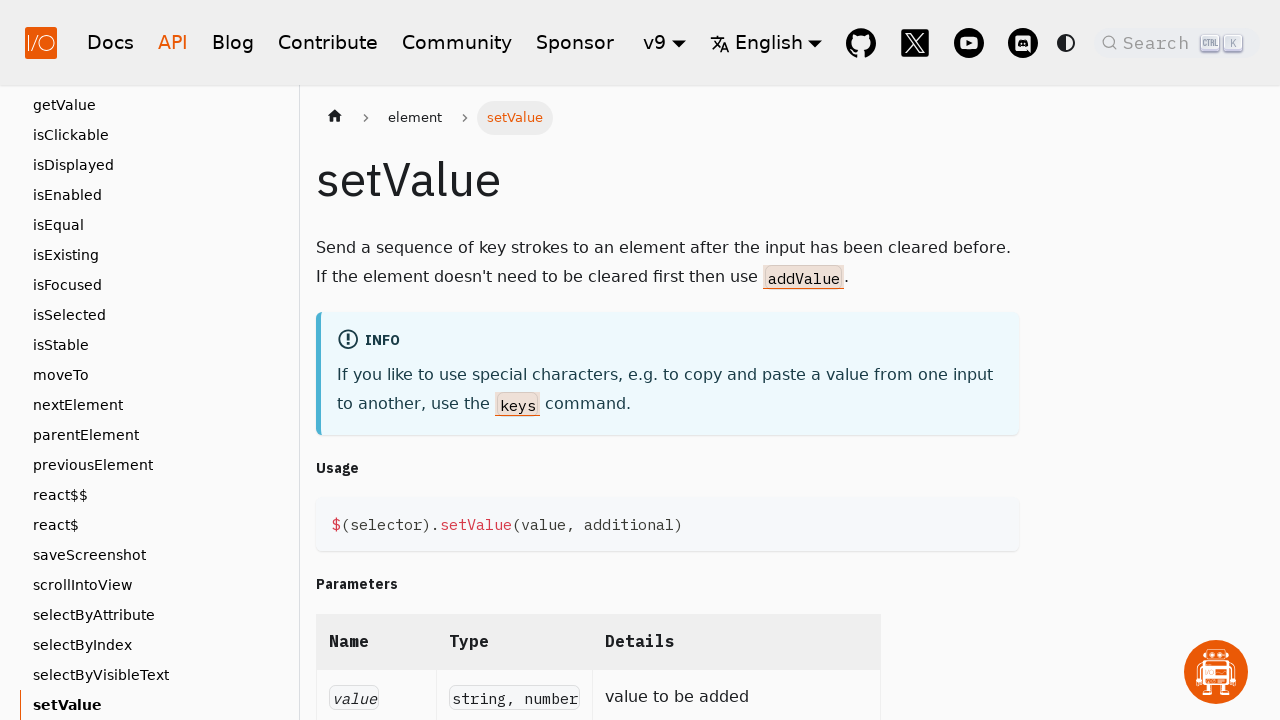

Clicked sub-link 'shadow$$' at (155, 705) on .theme-doc-sidebar-item-link-level-2 .menu__link >> nth=98
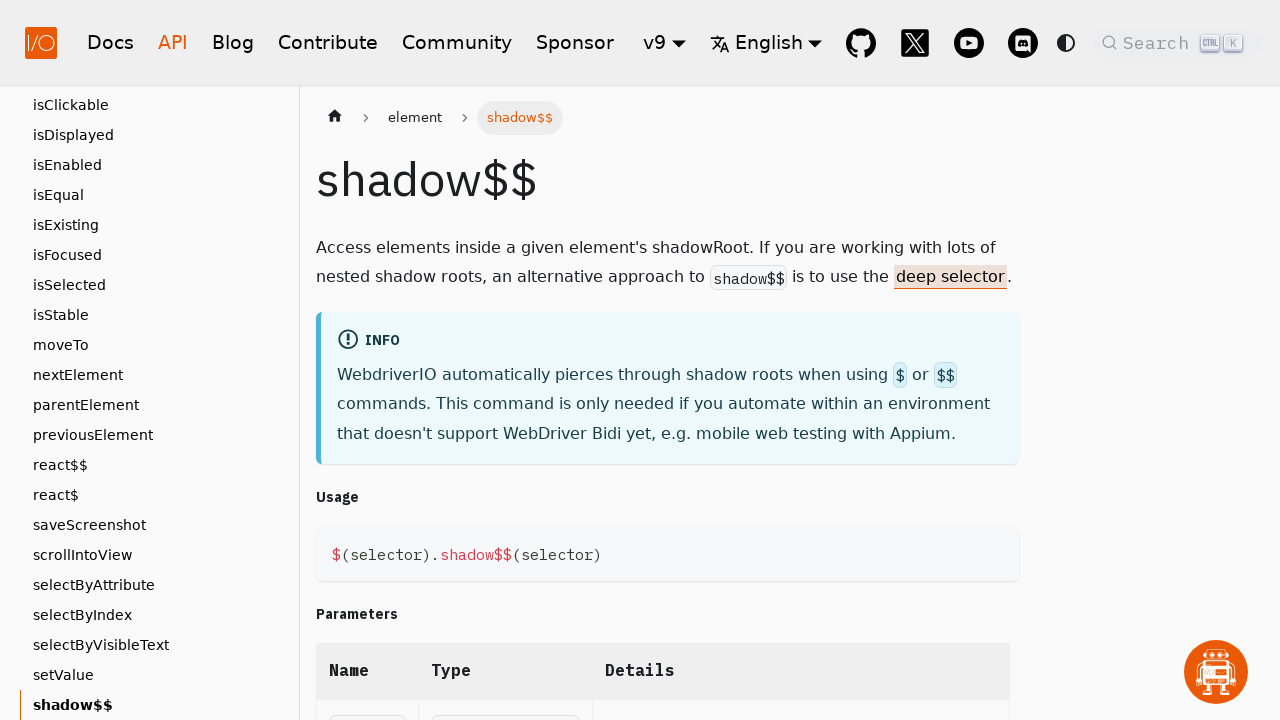

Page title header loaded for 'shadow$$'
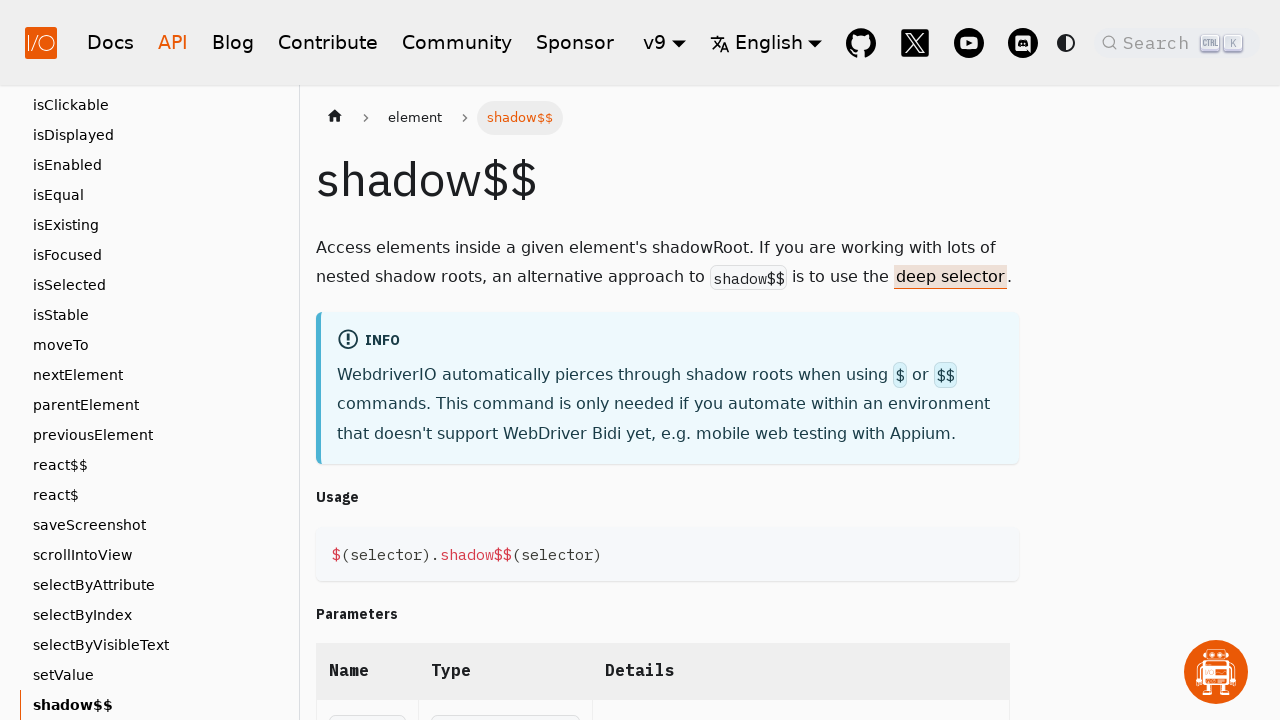

Verified page title 'shadow$$' matches link text 'shadow$$'
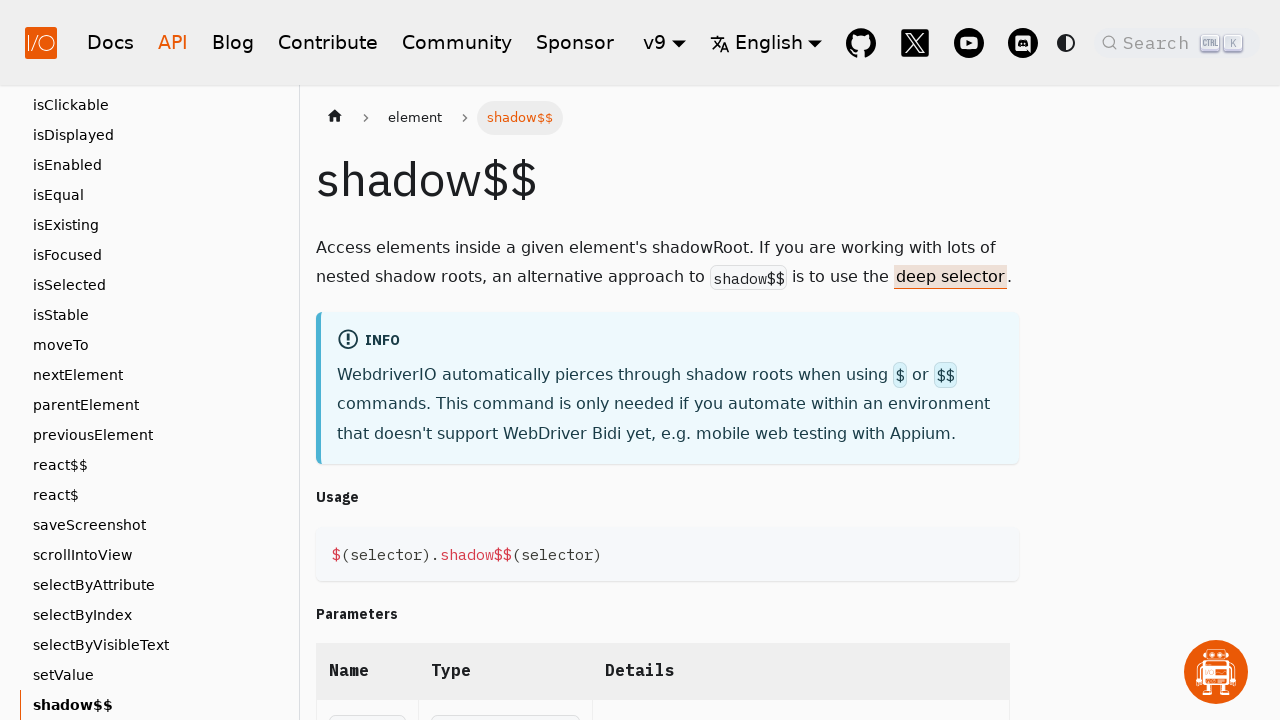

Clicked sub-link 'shadow$' at (155, 705) on .theme-doc-sidebar-item-link-level-2 .menu__link >> nth=99
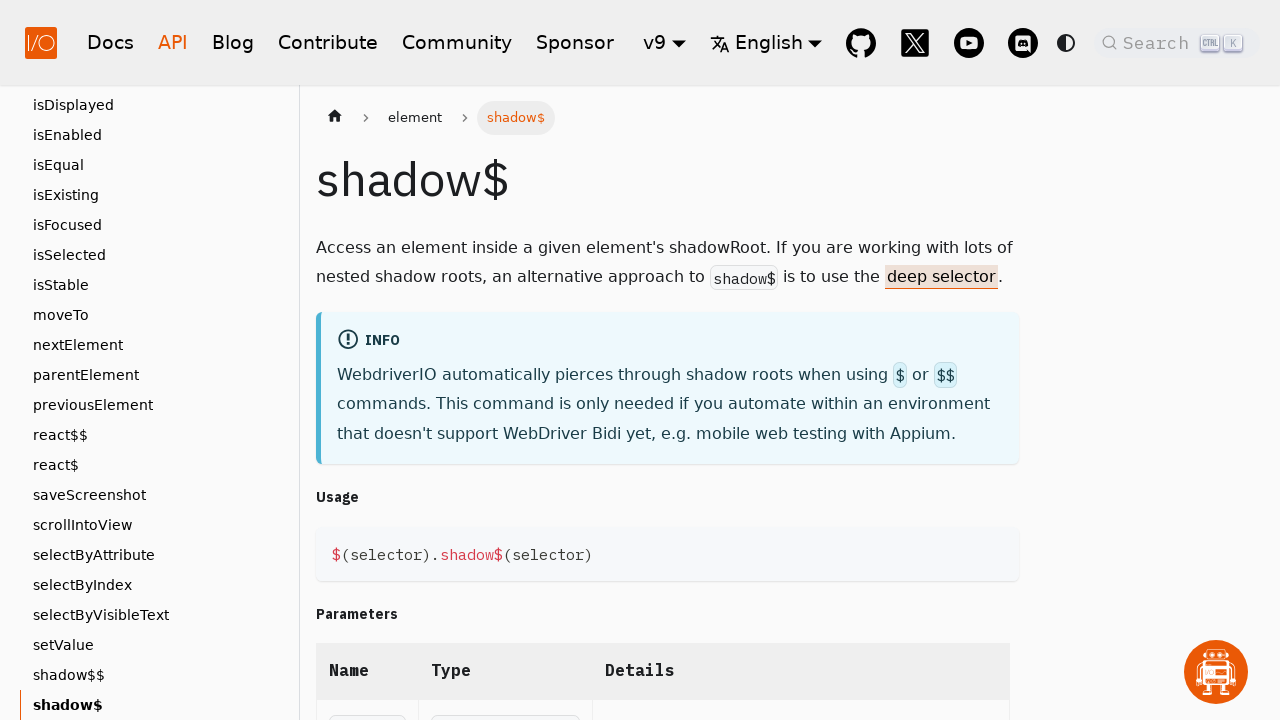

Page title header loaded for 'shadow$'
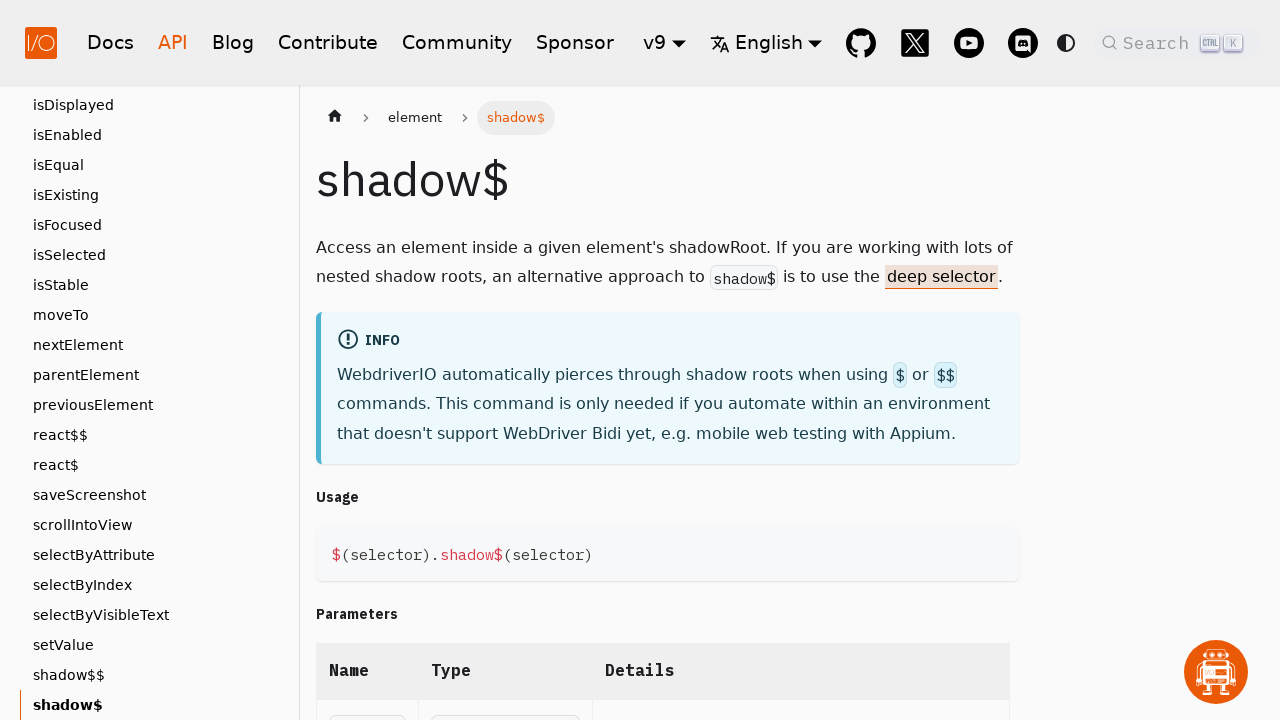

Verified page title 'shadow$' matches link text 'shadow$'
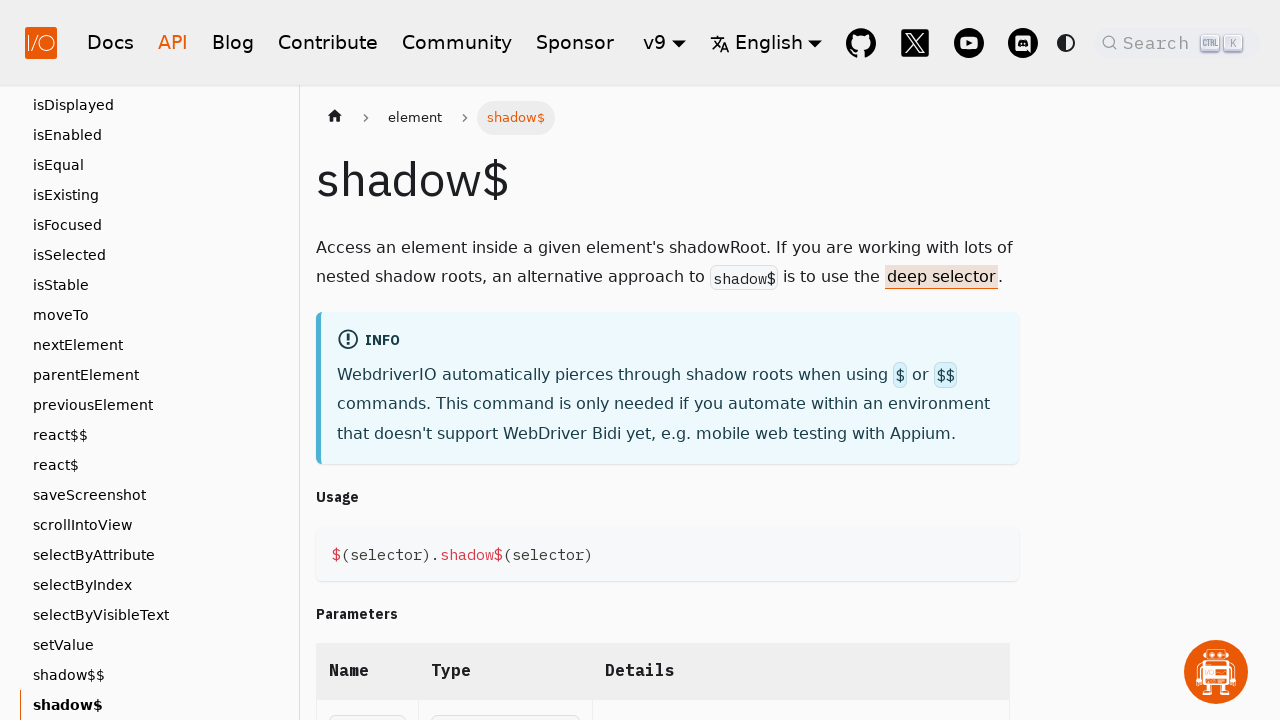

Clicked sub-link 'touchAction' at (155, 705) on .theme-doc-sidebar-item-link-level-2 .menu__link >> nth=100
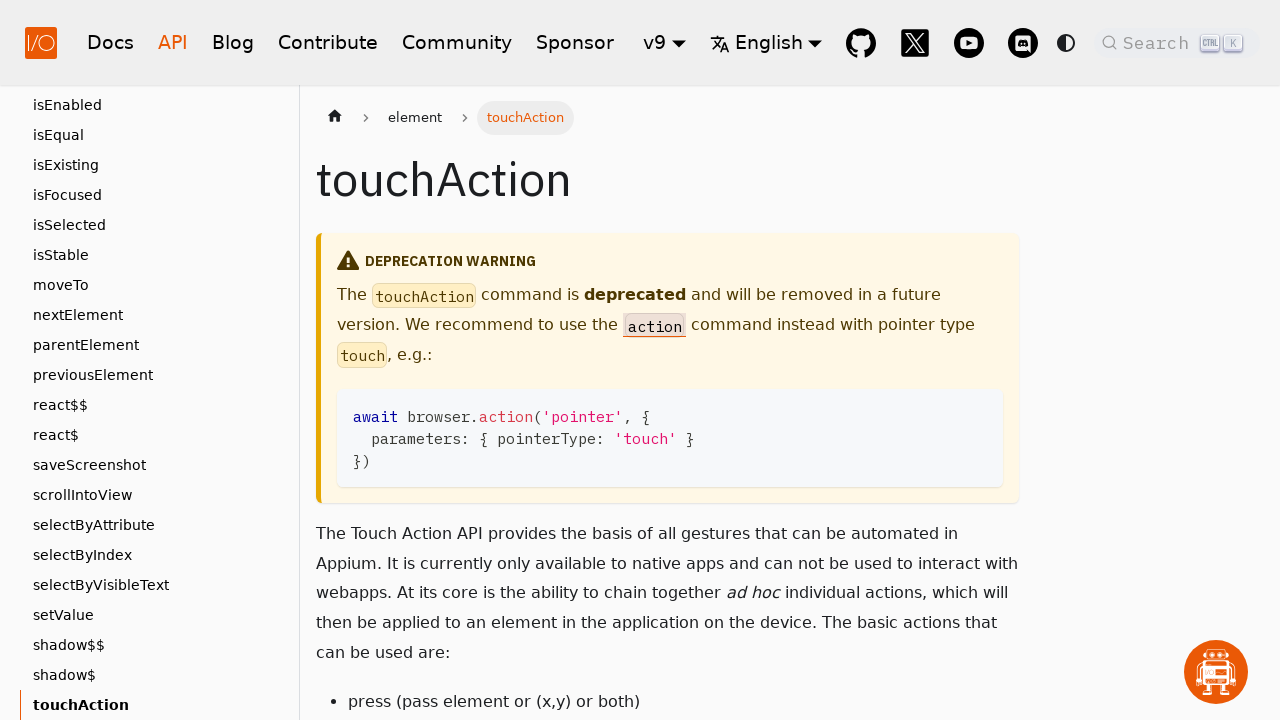

Page title header loaded for 'touchAction'
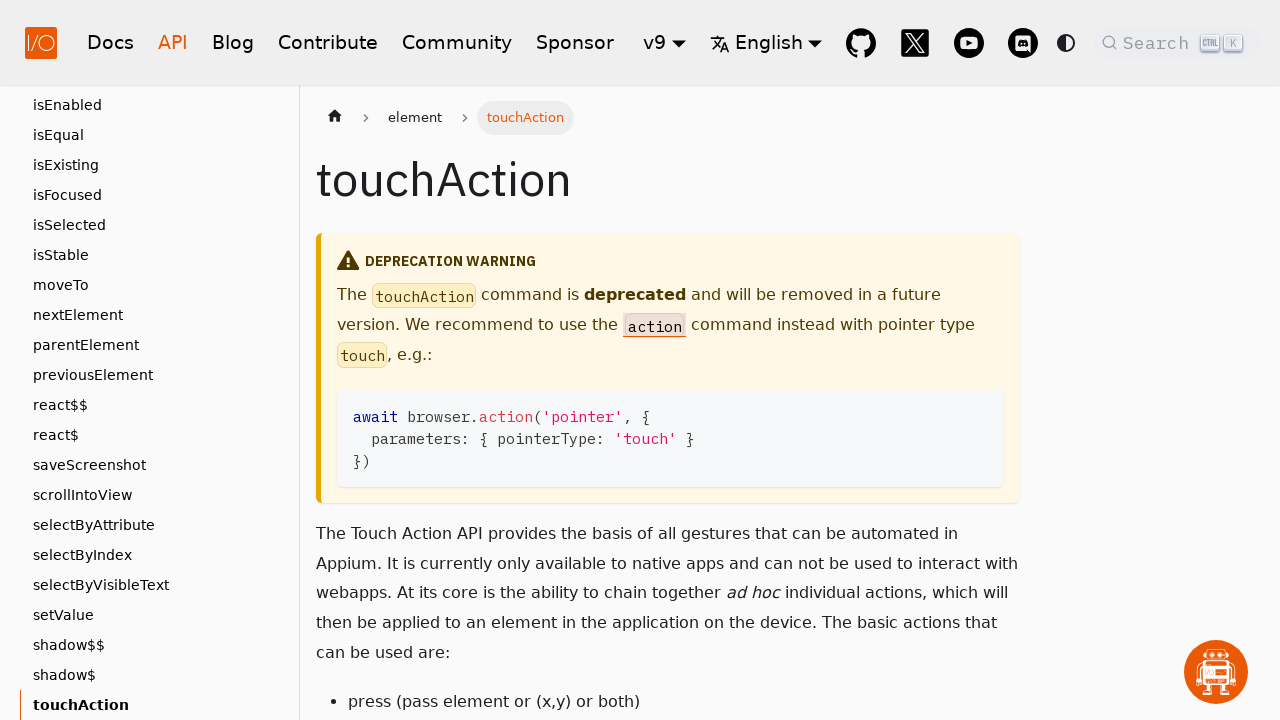

Verified page title 'touchAction' matches link text 'touchAction'
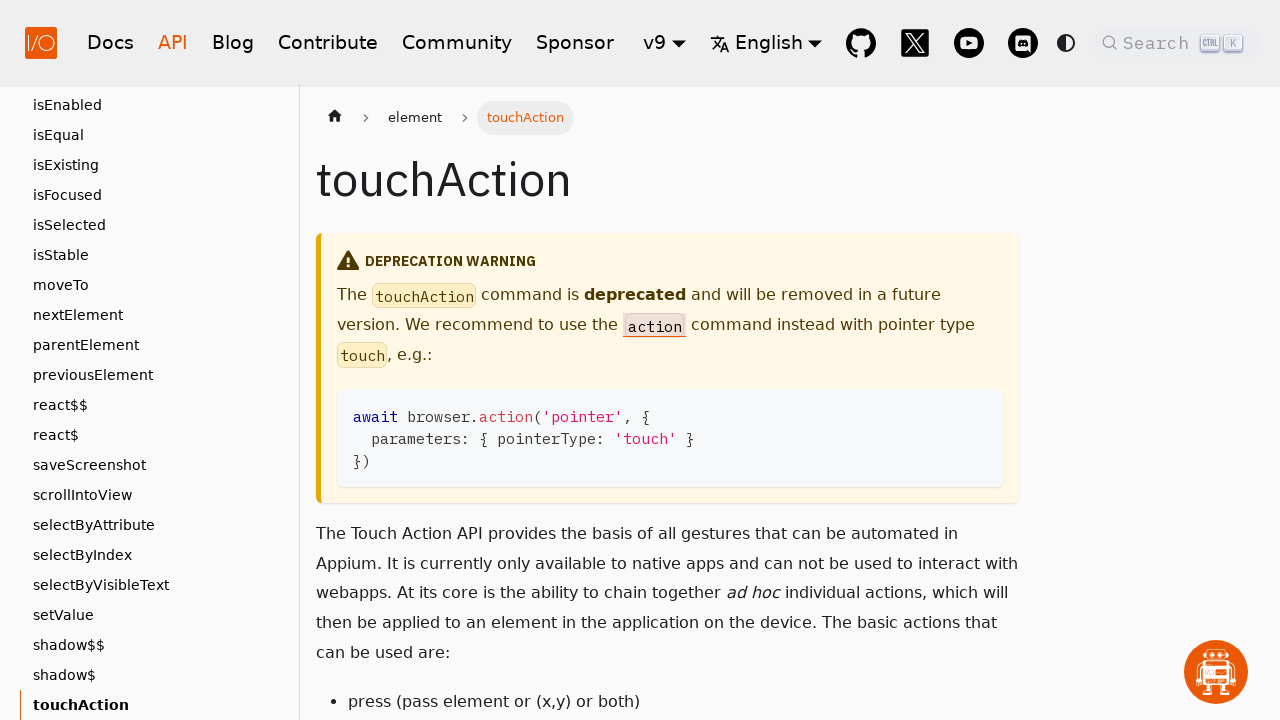

Clicked sub-link 'waitForClickable' at (155, 705) on .theme-doc-sidebar-item-link-level-2 .menu__link >> nth=101
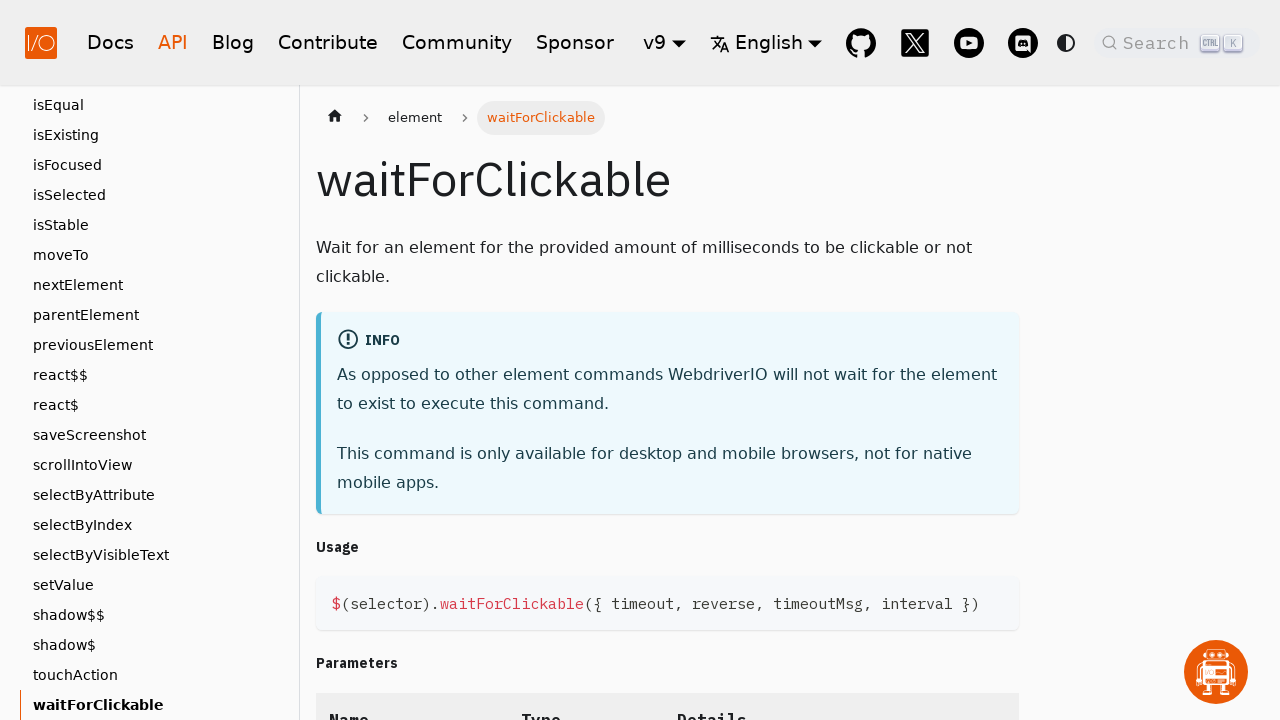

Page title header loaded for 'waitForClickable'
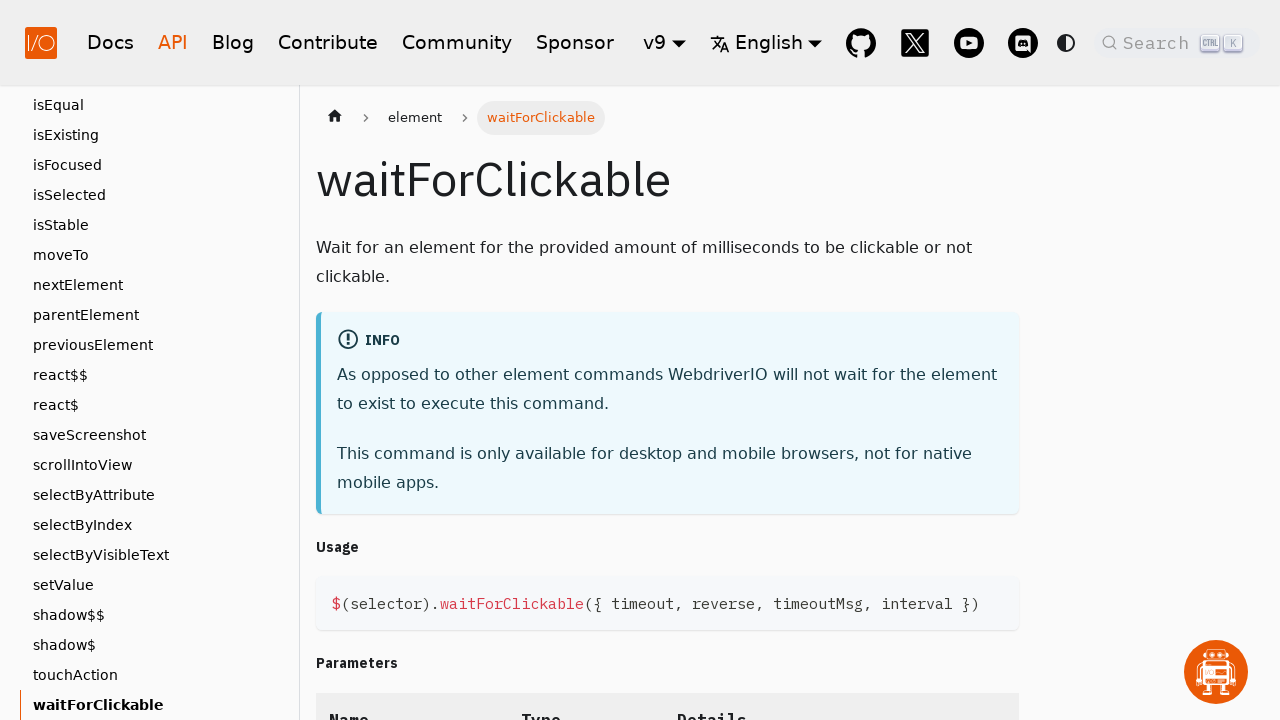

Verified page title 'waitForClickable' matches link text 'waitForClickable'
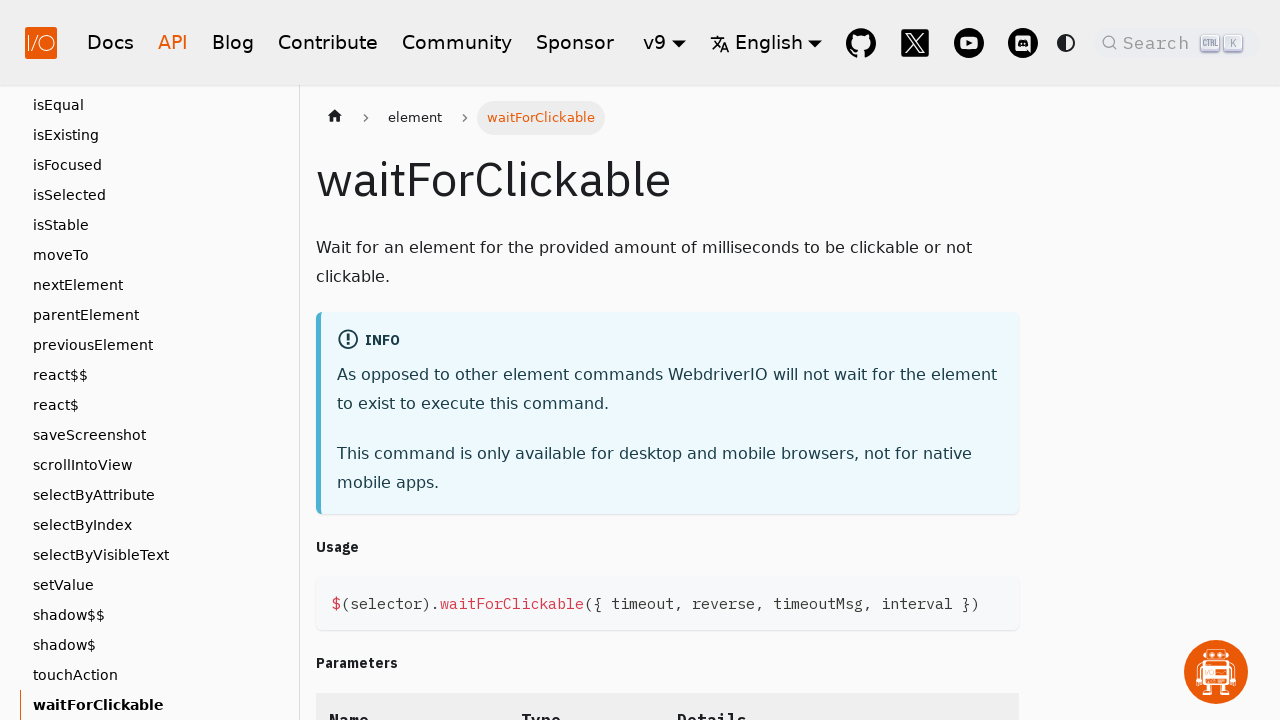

Clicked sub-link 'waitForDisplayed' at (155, 705) on .theme-doc-sidebar-item-link-level-2 .menu__link >> nth=102
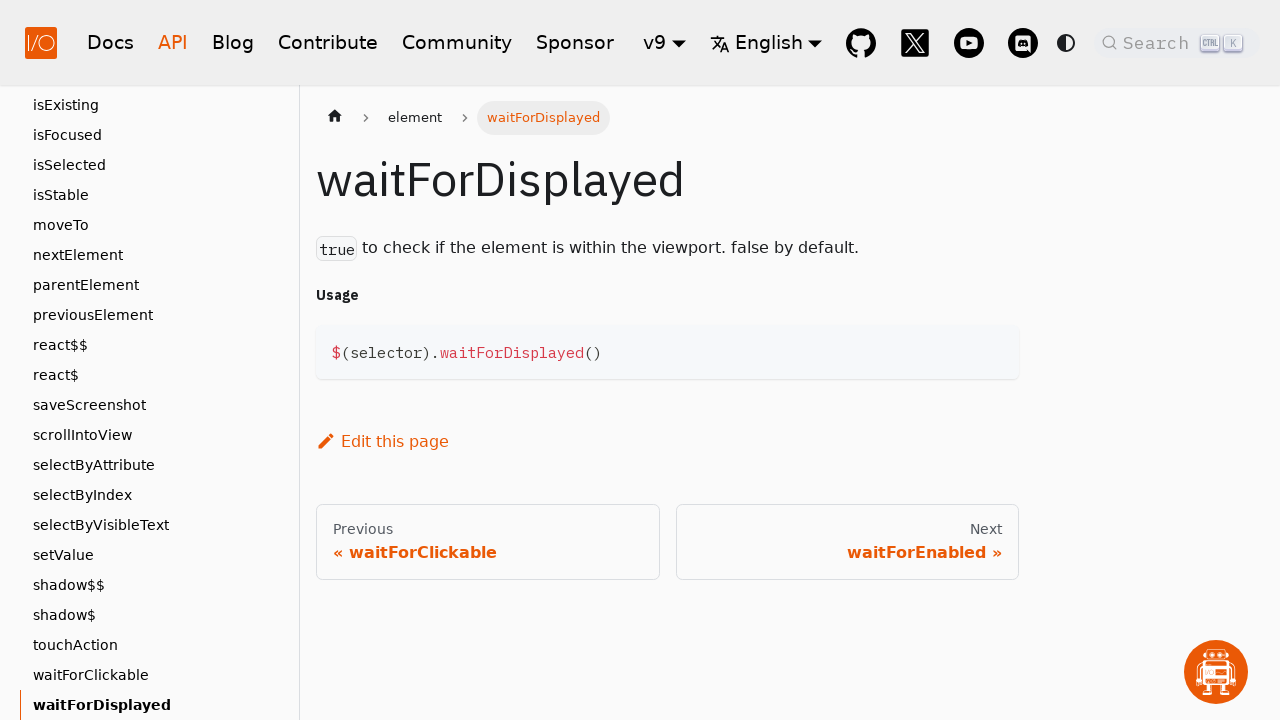

Page title header loaded for 'waitForDisplayed'
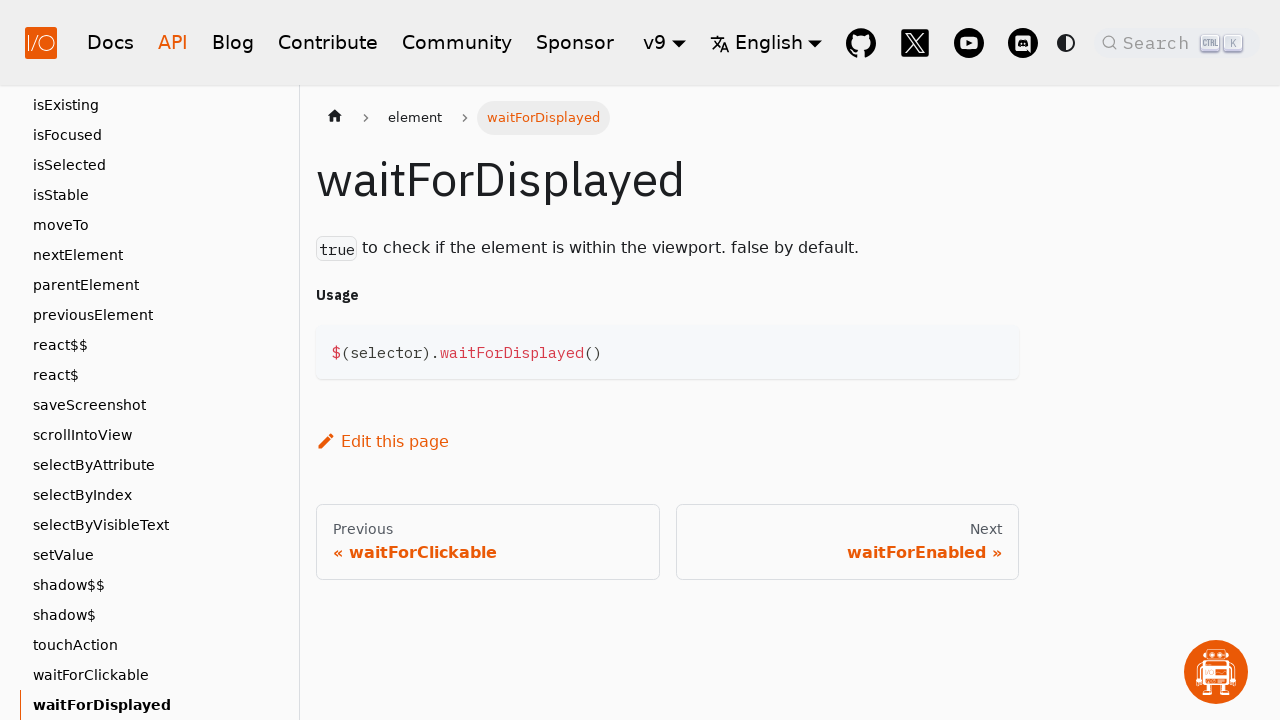

Verified page title 'waitForDisplayed' matches link text 'waitForDisplayed'
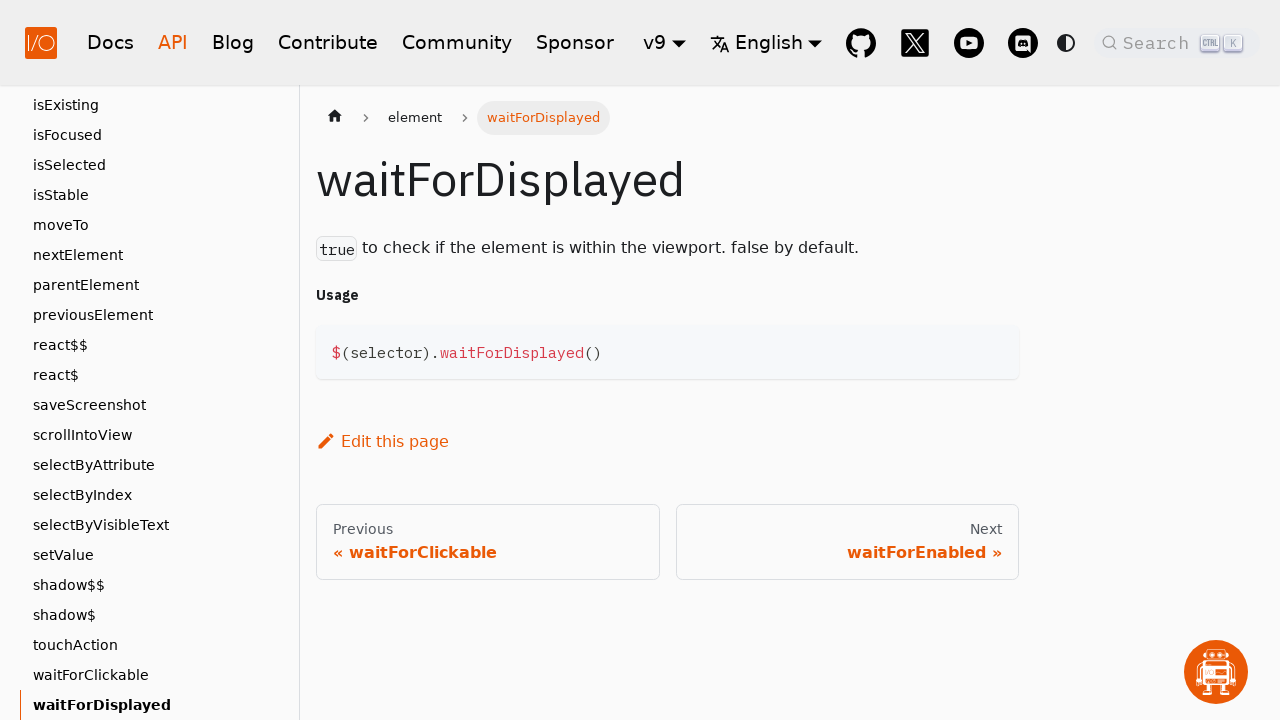

Clicked sub-link 'waitForEnabled' at (155, 705) on .theme-doc-sidebar-item-link-level-2 .menu__link >> nth=103
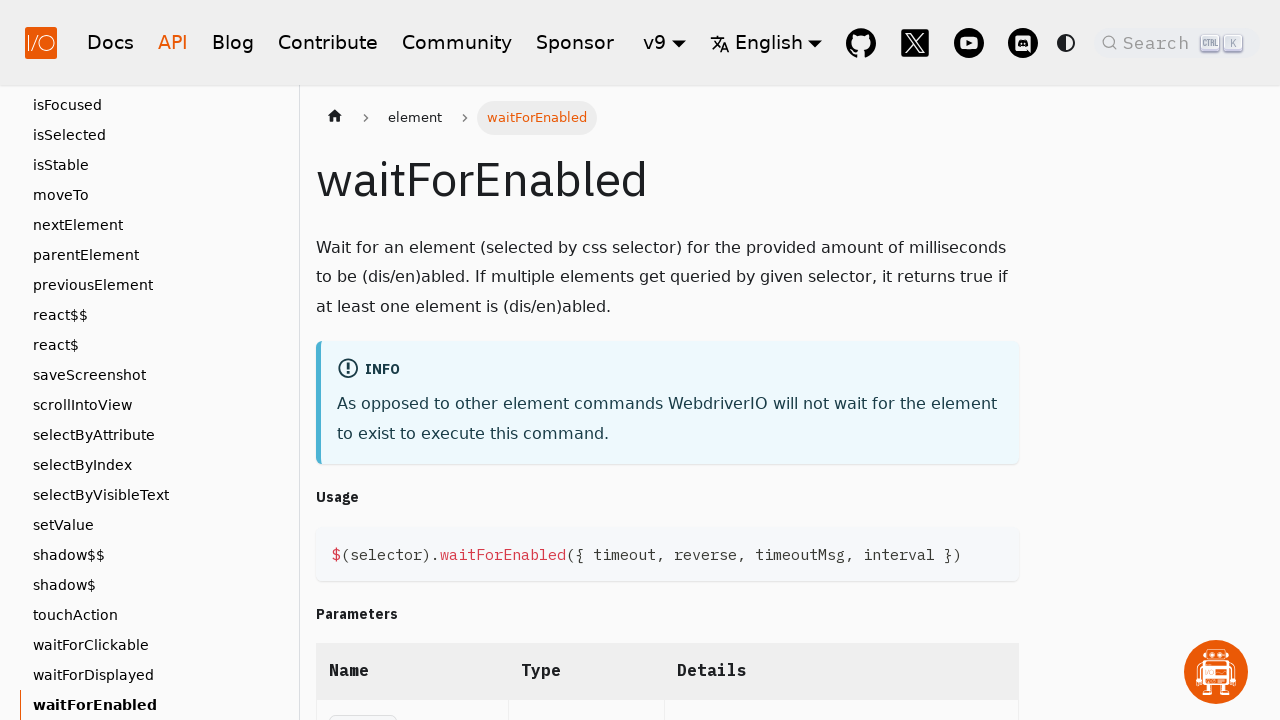

Page title header loaded for 'waitForEnabled'
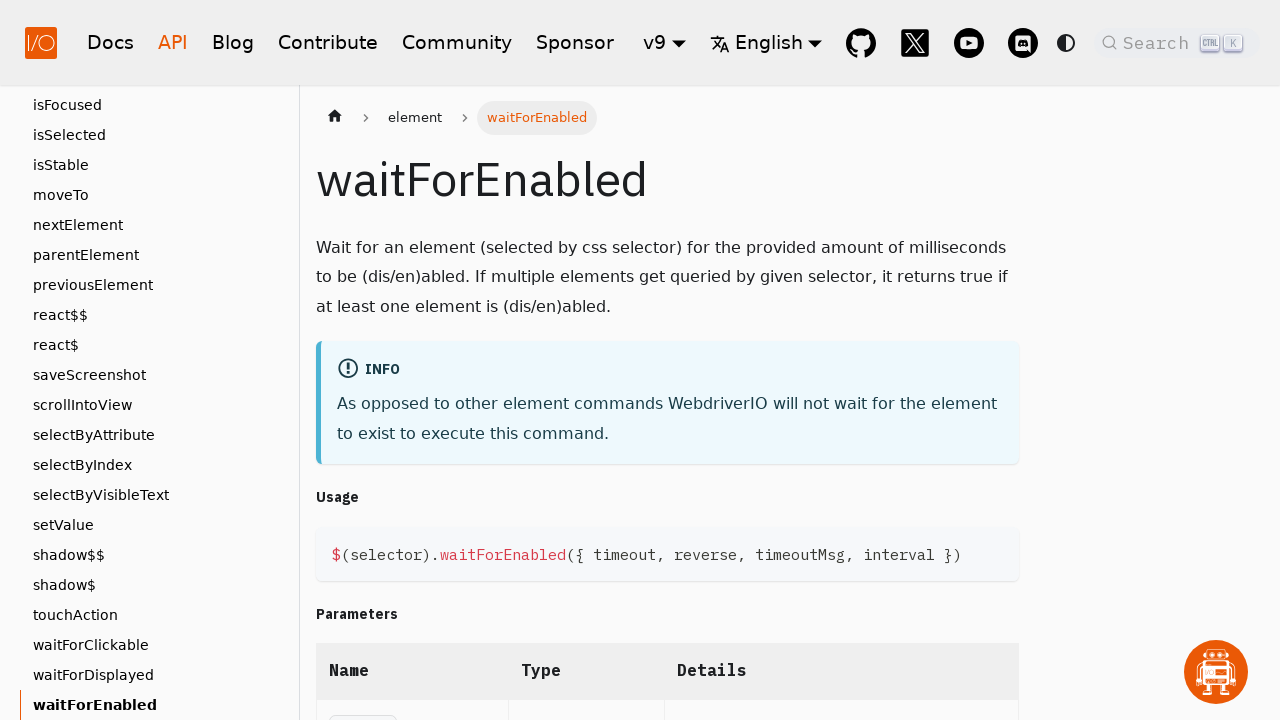

Verified page title 'waitForEnabled' matches link text 'waitForEnabled'
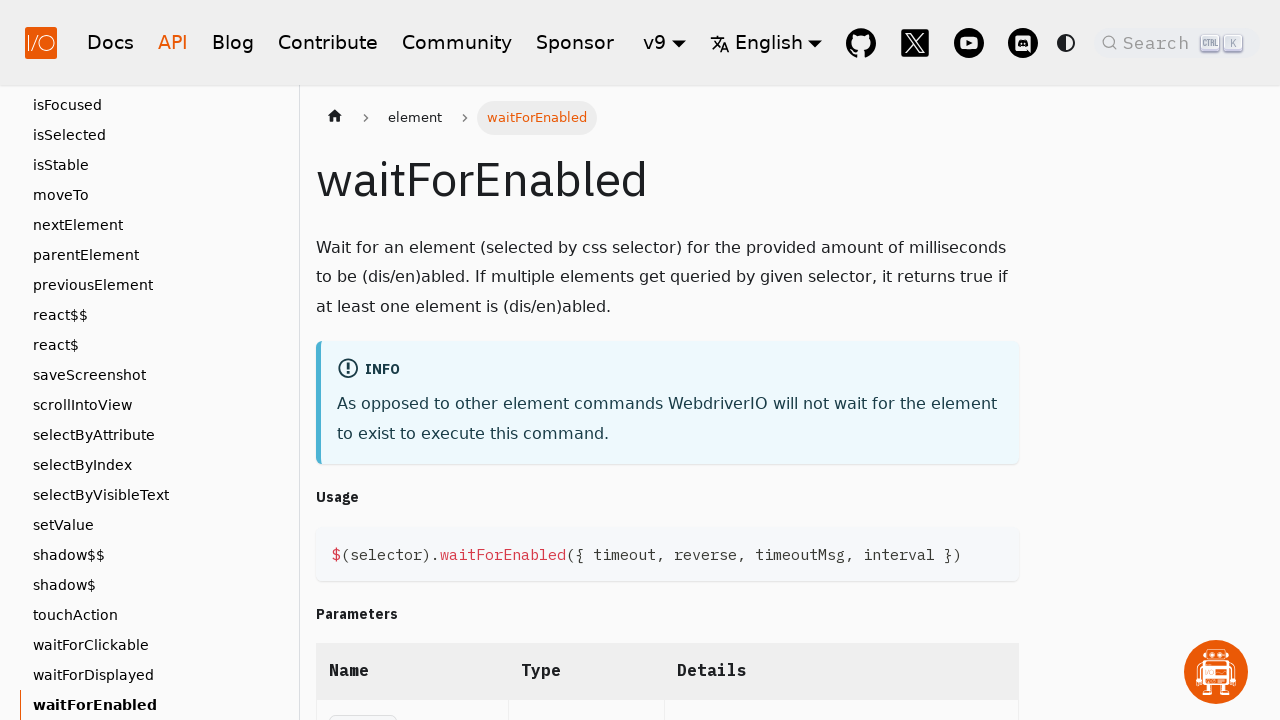

Clicked sub-link 'waitForExist' at (155, 705) on .theme-doc-sidebar-item-link-level-2 .menu__link >> nth=104
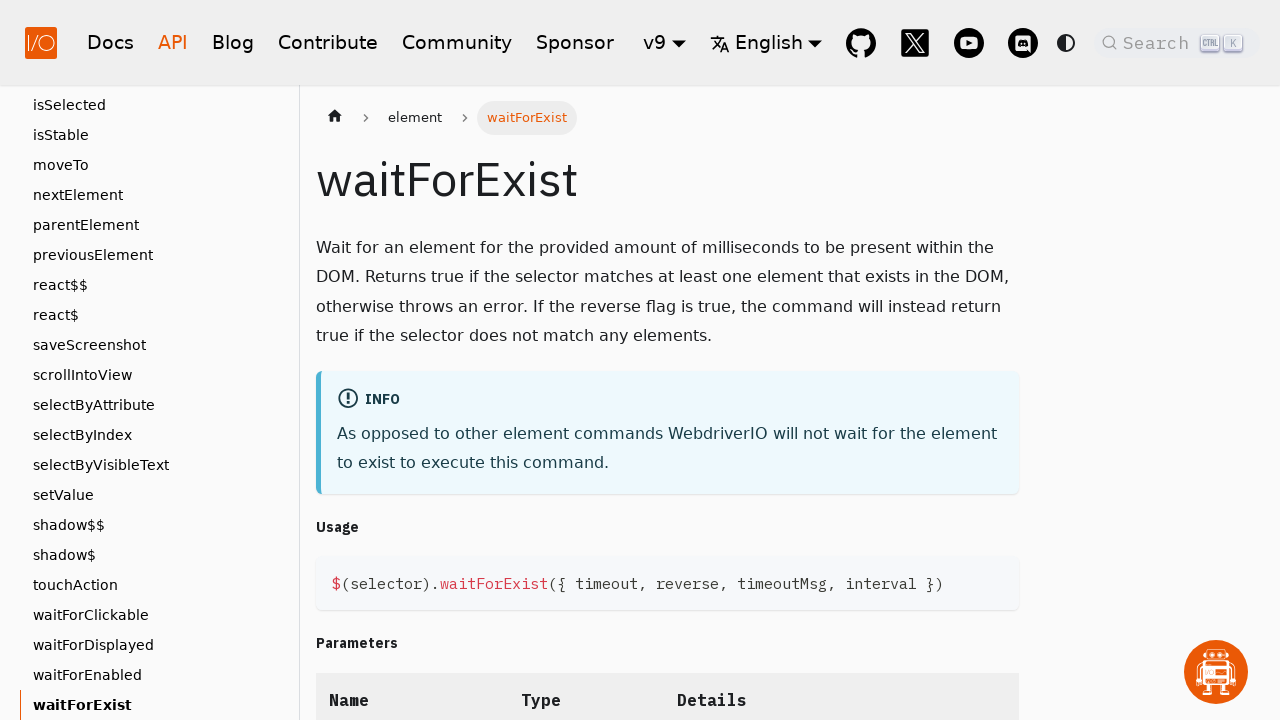

Page title header loaded for 'waitForExist'
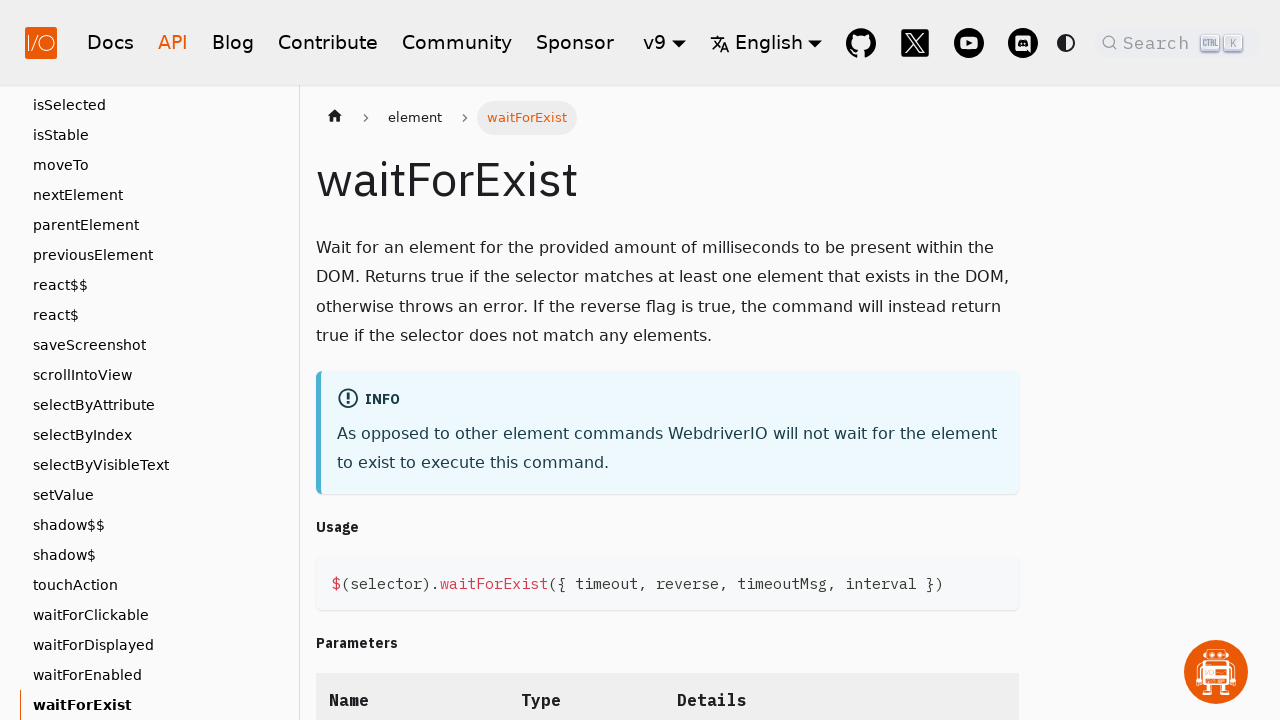

Verified page title 'waitForExist' matches link text 'waitForExist'
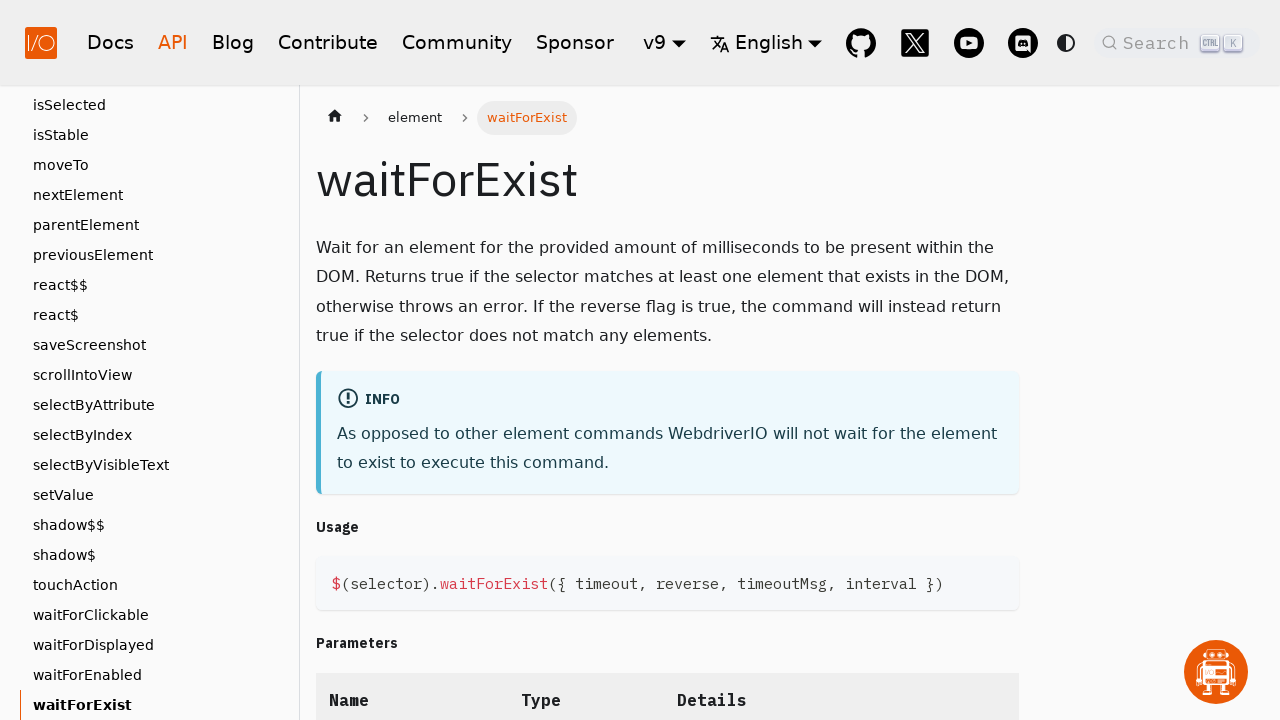

Clicked sub-link 'waitForStable' at (155, 705) on .theme-doc-sidebar-item-link-level-2 .menu__link >> nth=105
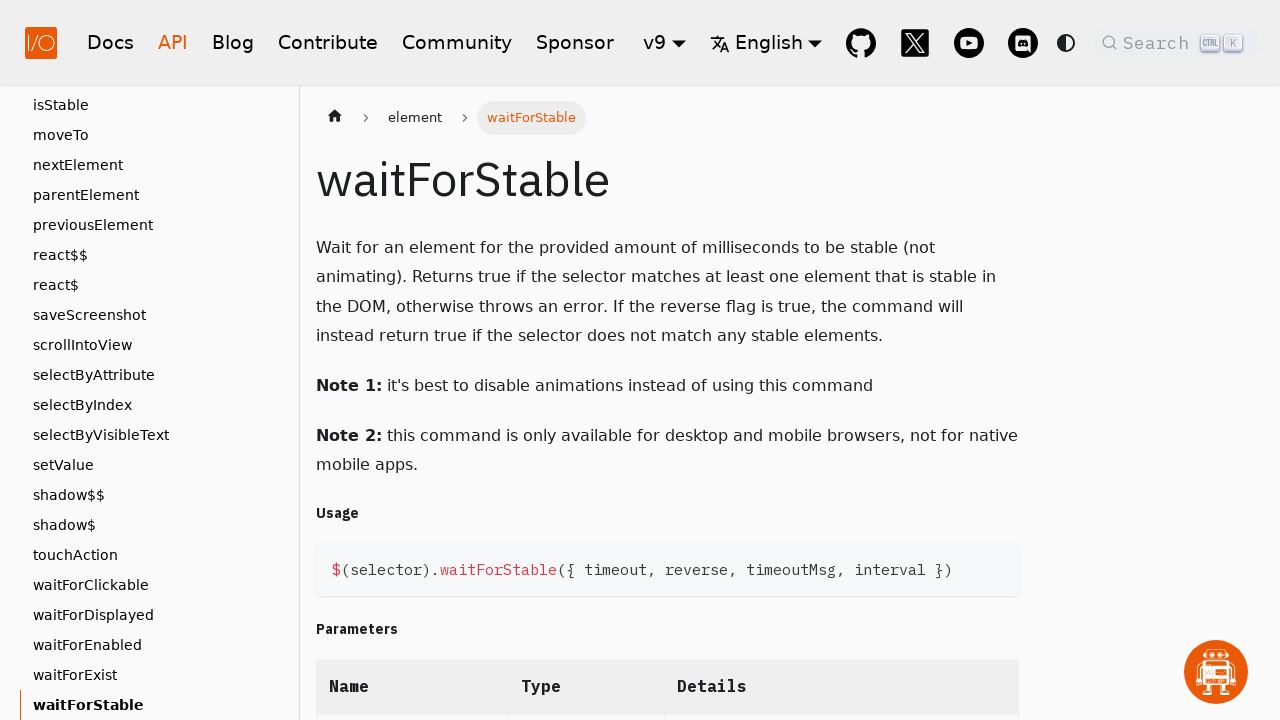

Page title header loaded for 'waitForStable'
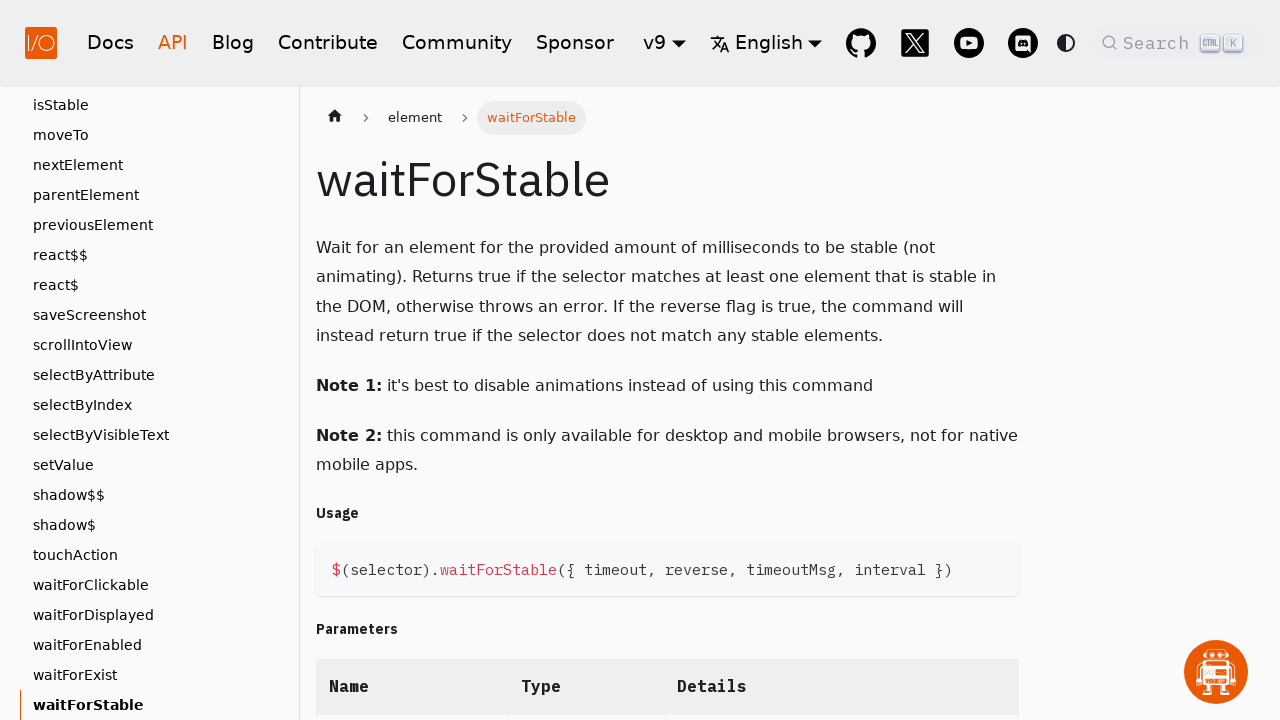

Verified page title 'waitForStable' matches link text 'waitForStable'
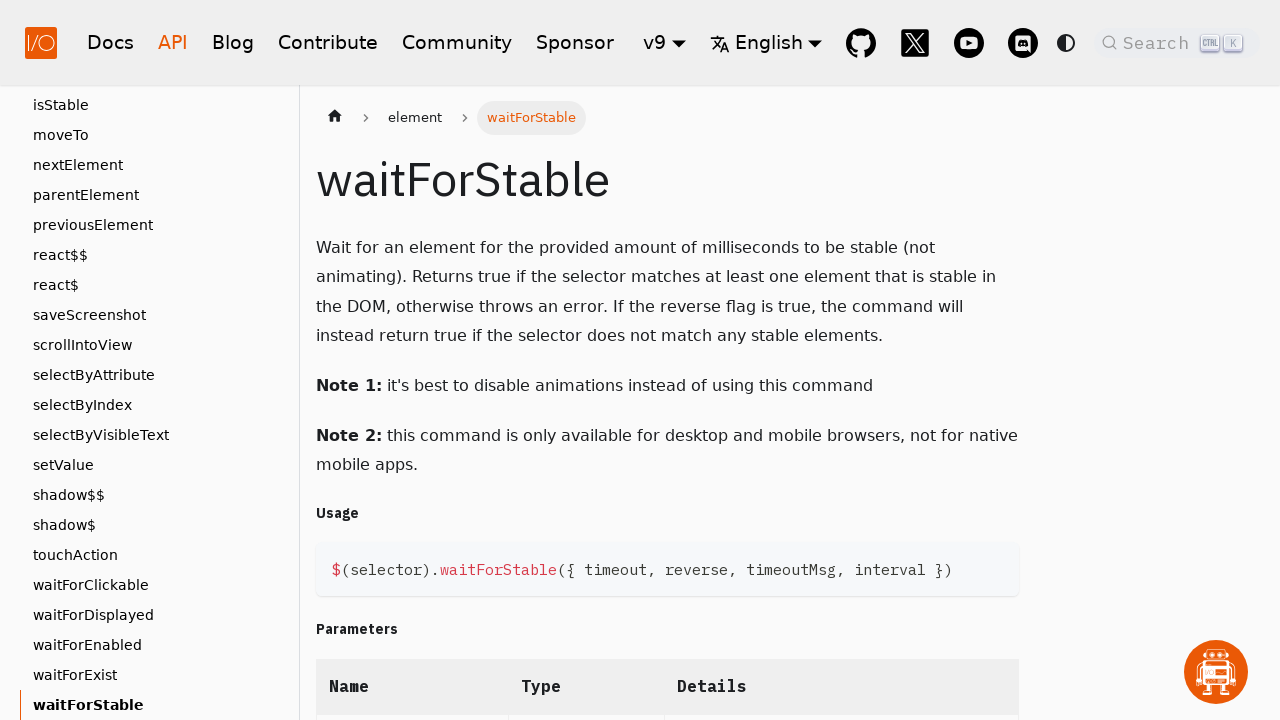

Clicked sub-link 'waitUntil' at (155, 705) on .theme-doc-sidebar-item-link-level-2 .menu__link >> nth=106
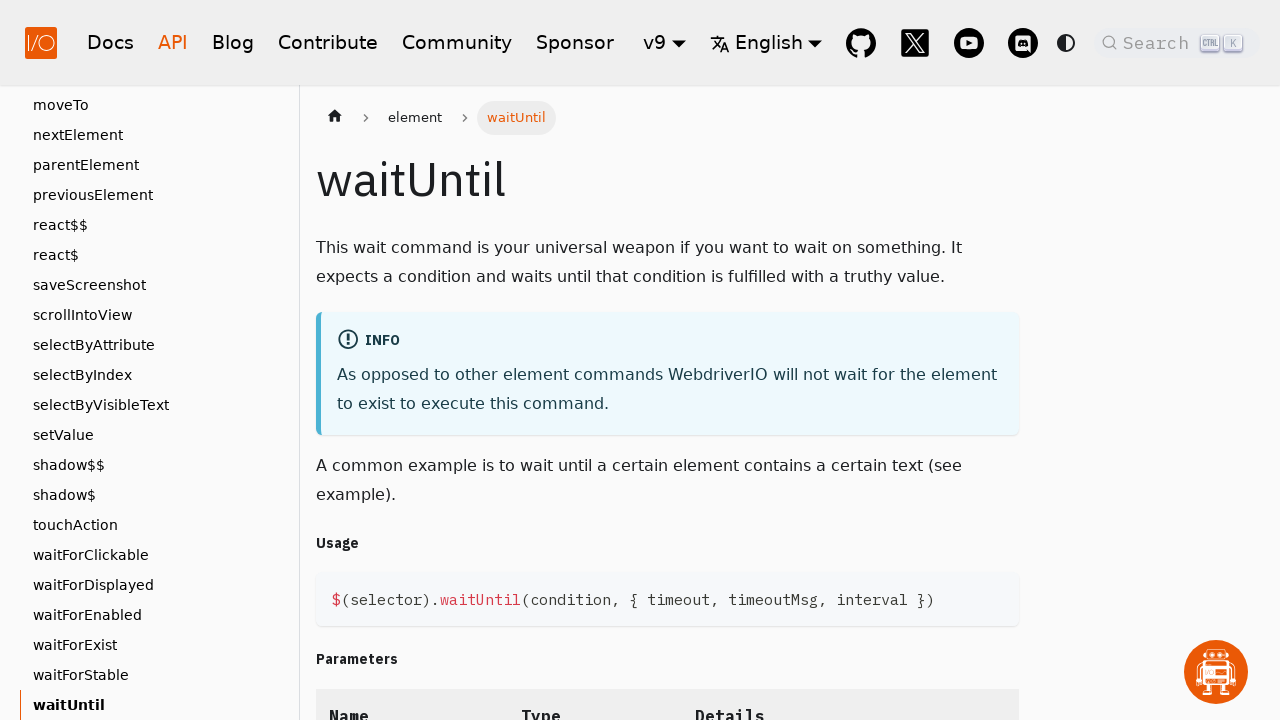

Page title header loaded for 'waitUntil'
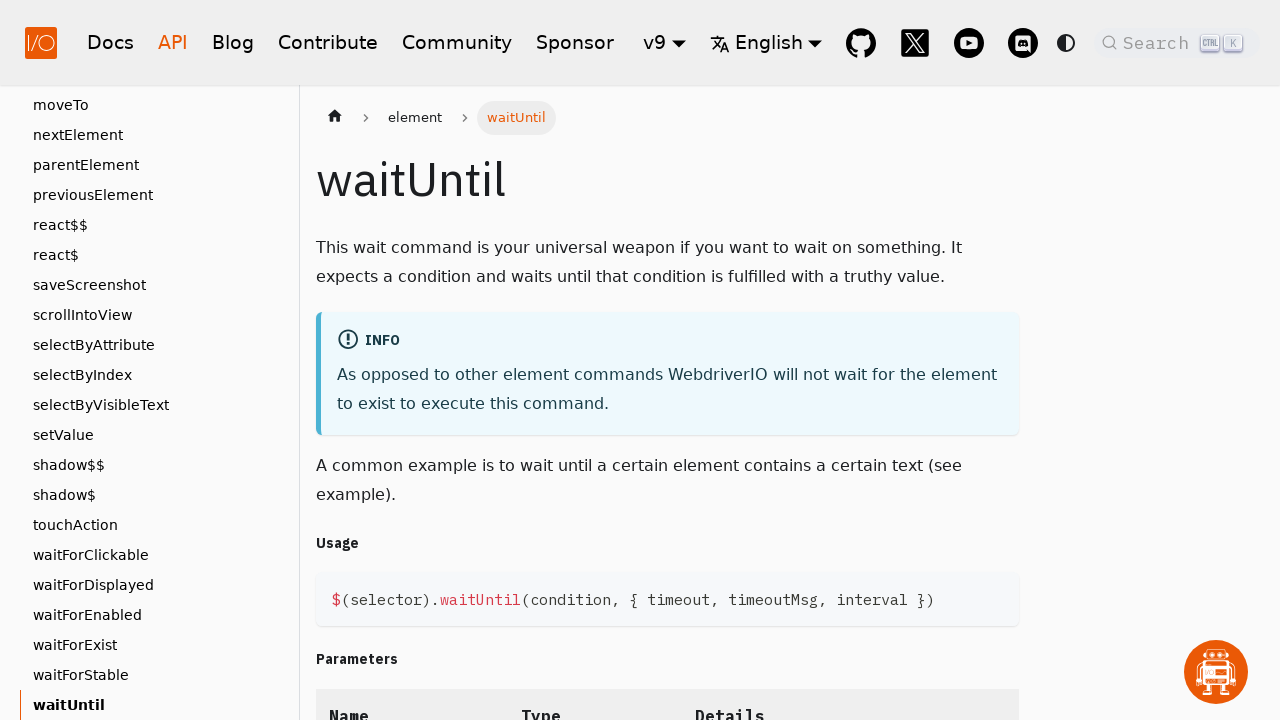

Verified page title 'waitUntil' matches link text 'waitUntil'
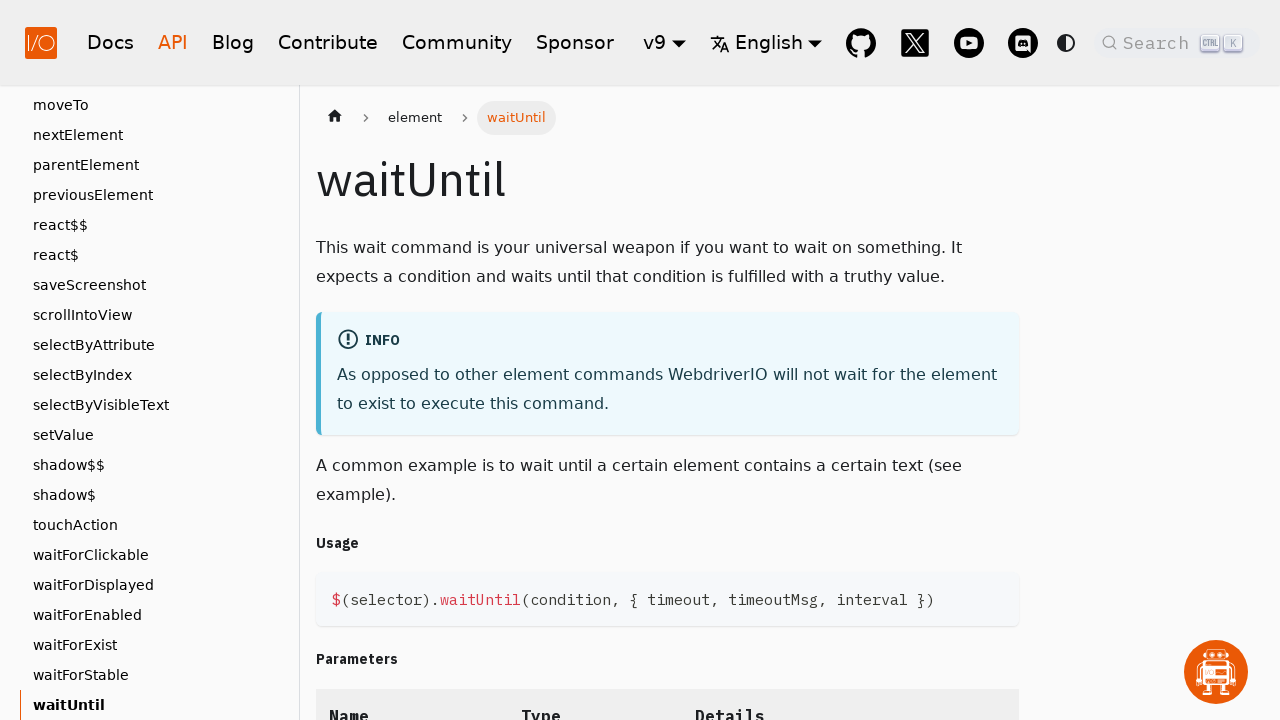

Clicked sub-link 'deepLink' at (155, 403) on .theme-doc-sidebar-item-link-level-2 .menu__link >> nth=107
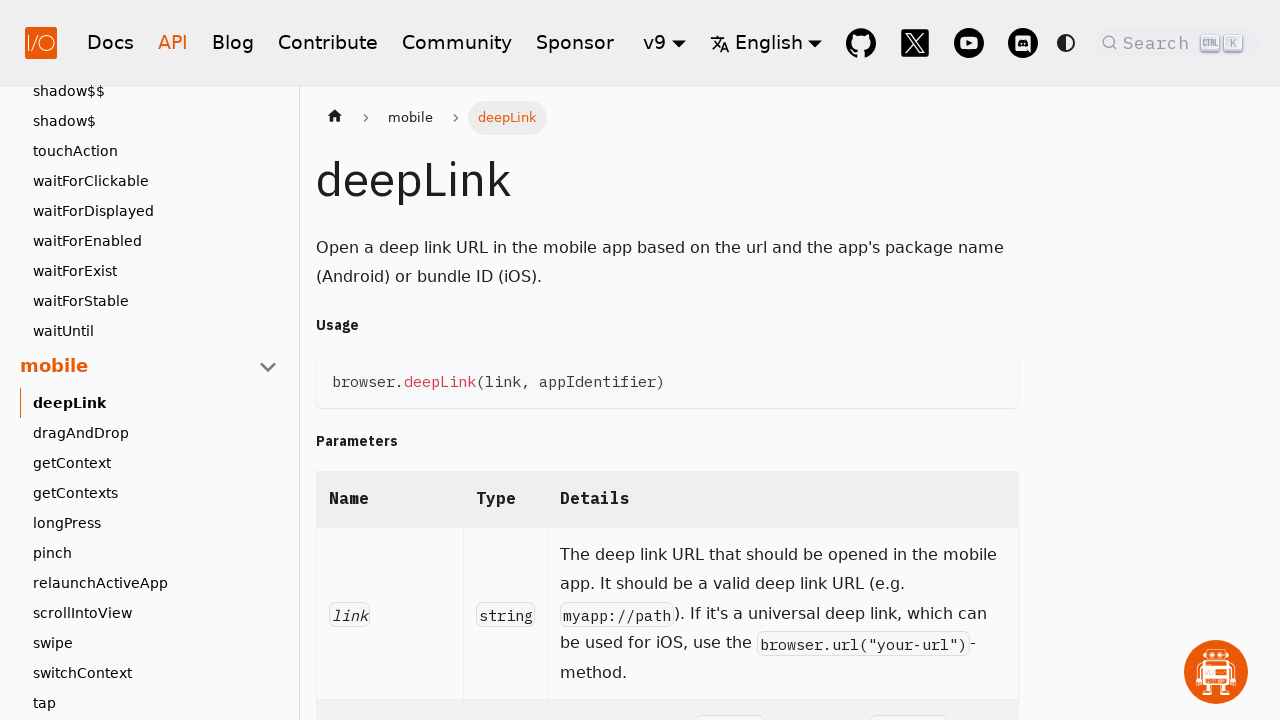

Page title header loaded for 'deepLink'
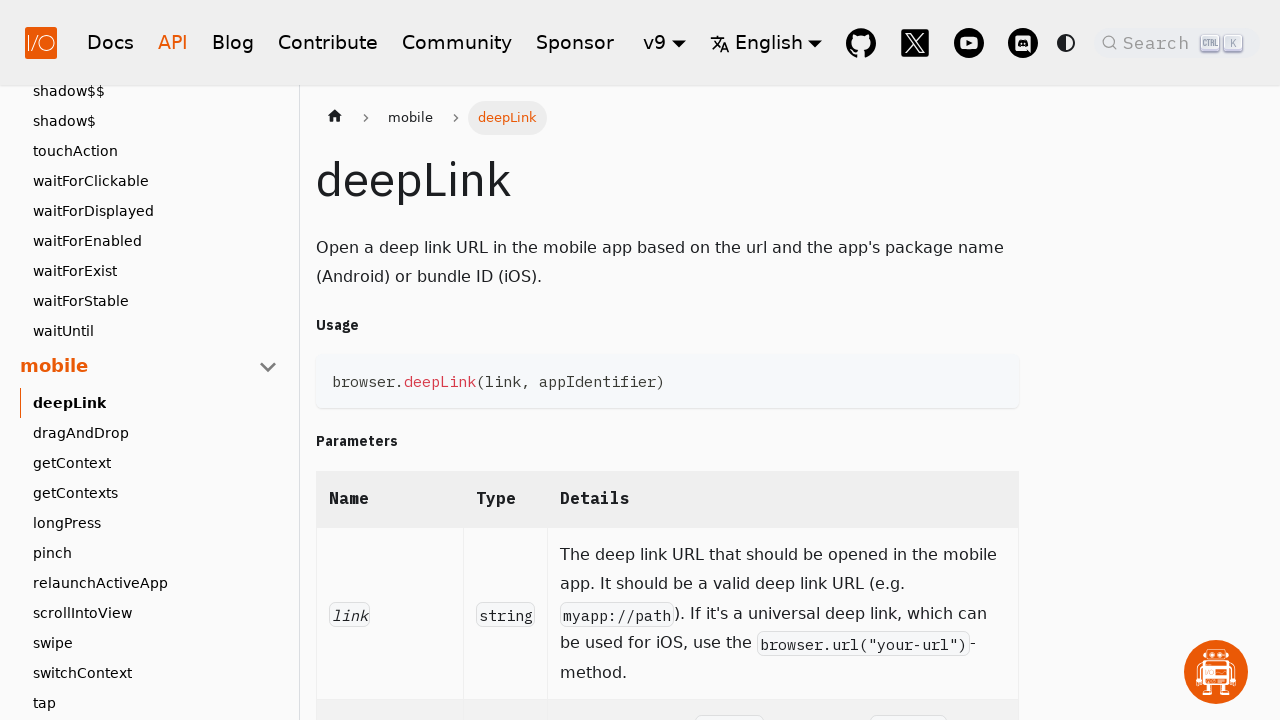

Verified page title 'deepLink' matches link text 'deepLink'
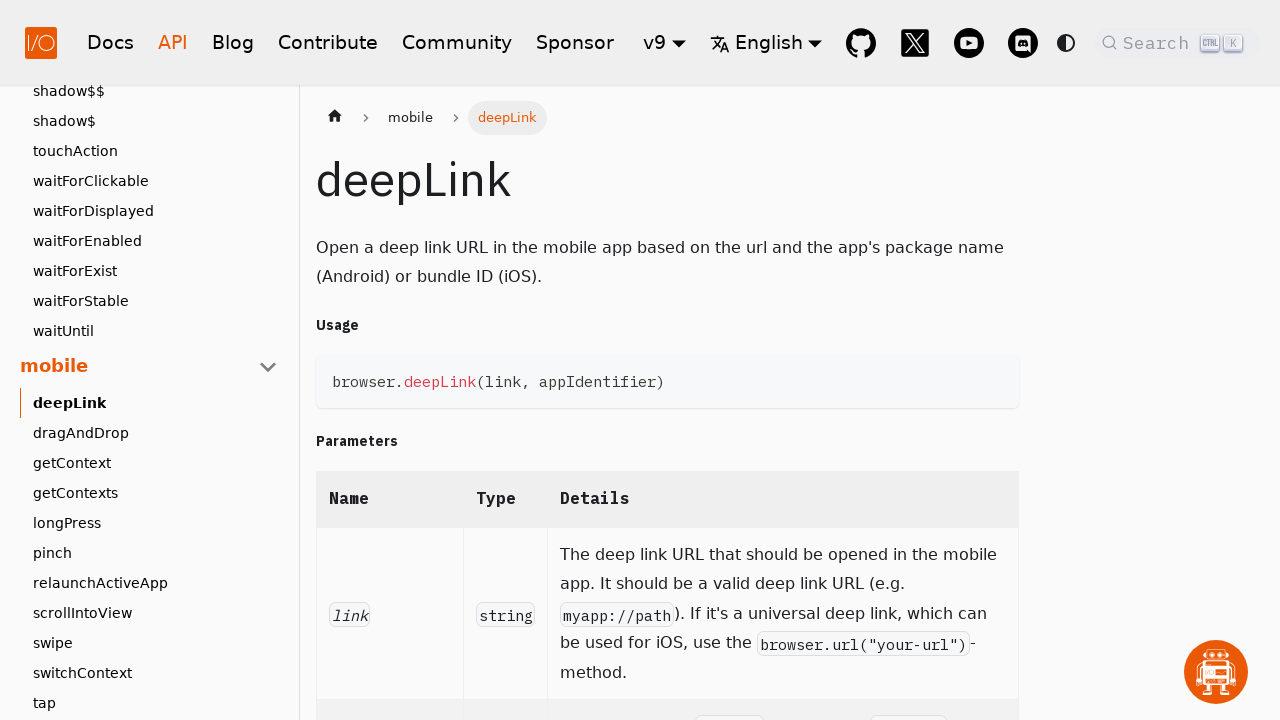

Clicked sub-link 'dragAndDrop' at (155, 433) on .theme-doc-sidebar-item-link-level-2 .menu__link >> nth=108
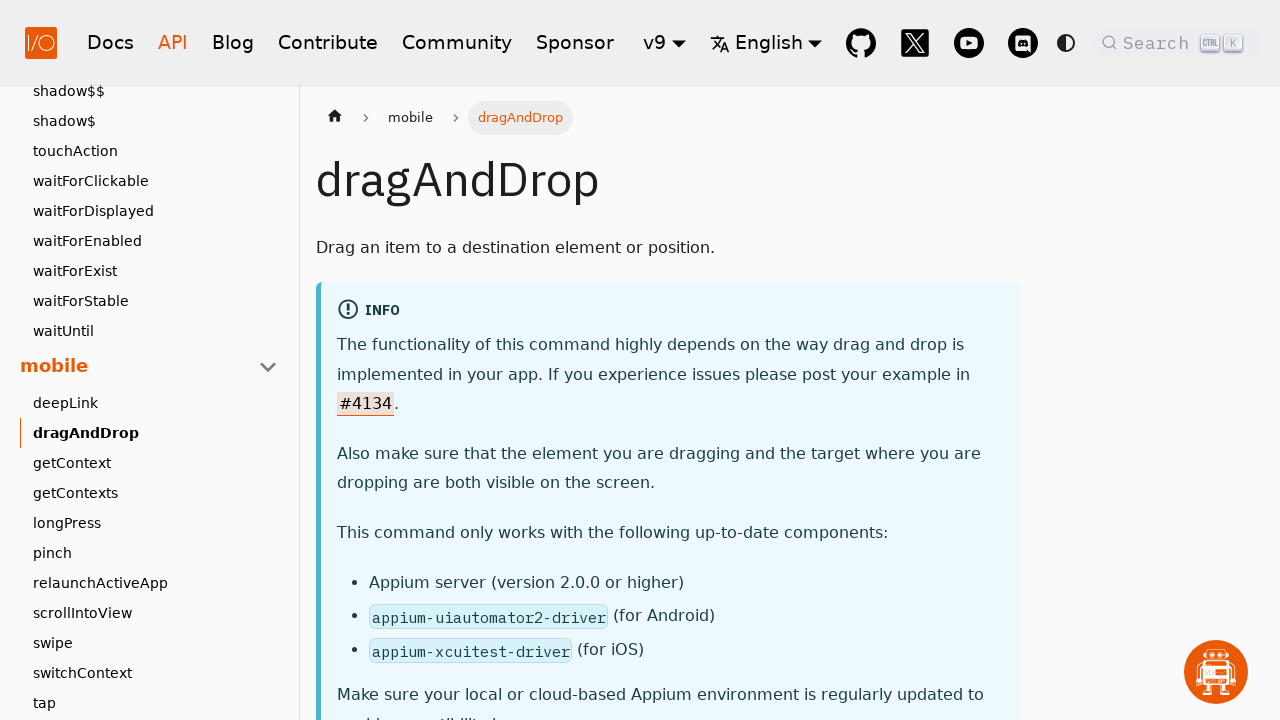

Page title header loaded for 'dragAndDrop'
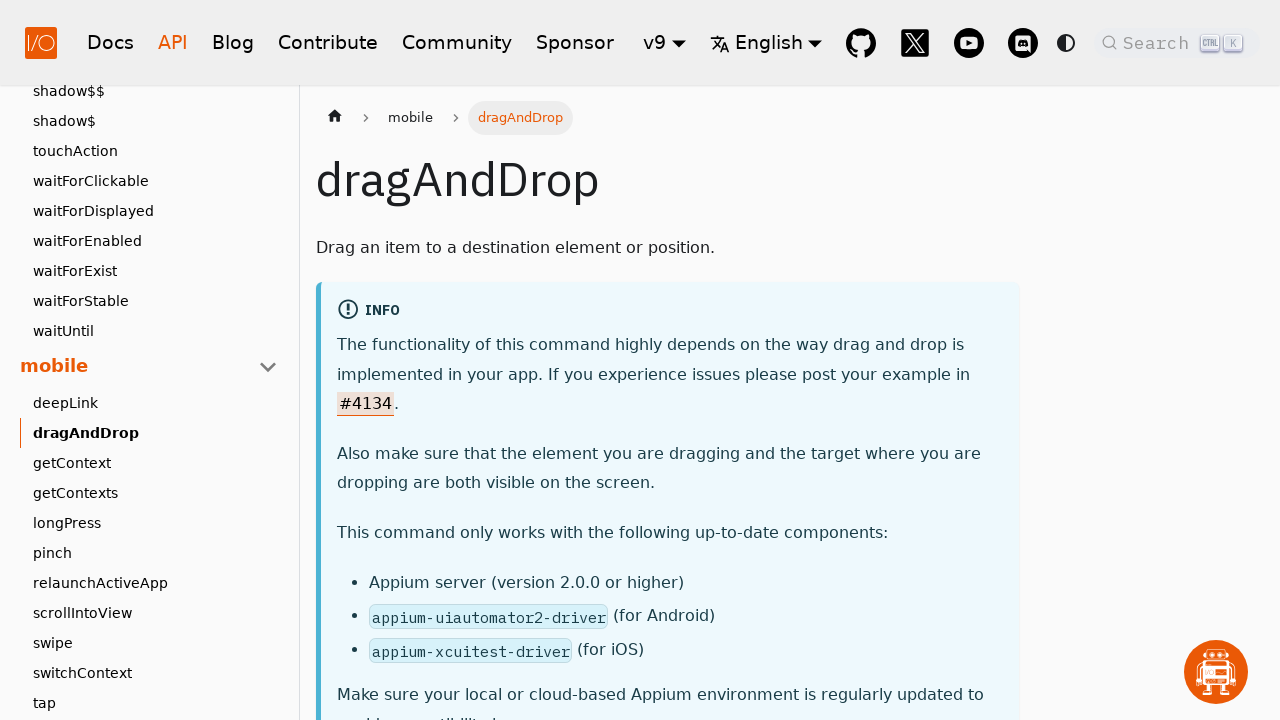

Verified page title 'dragAndDrop' matches link text 'dragAndDrop'
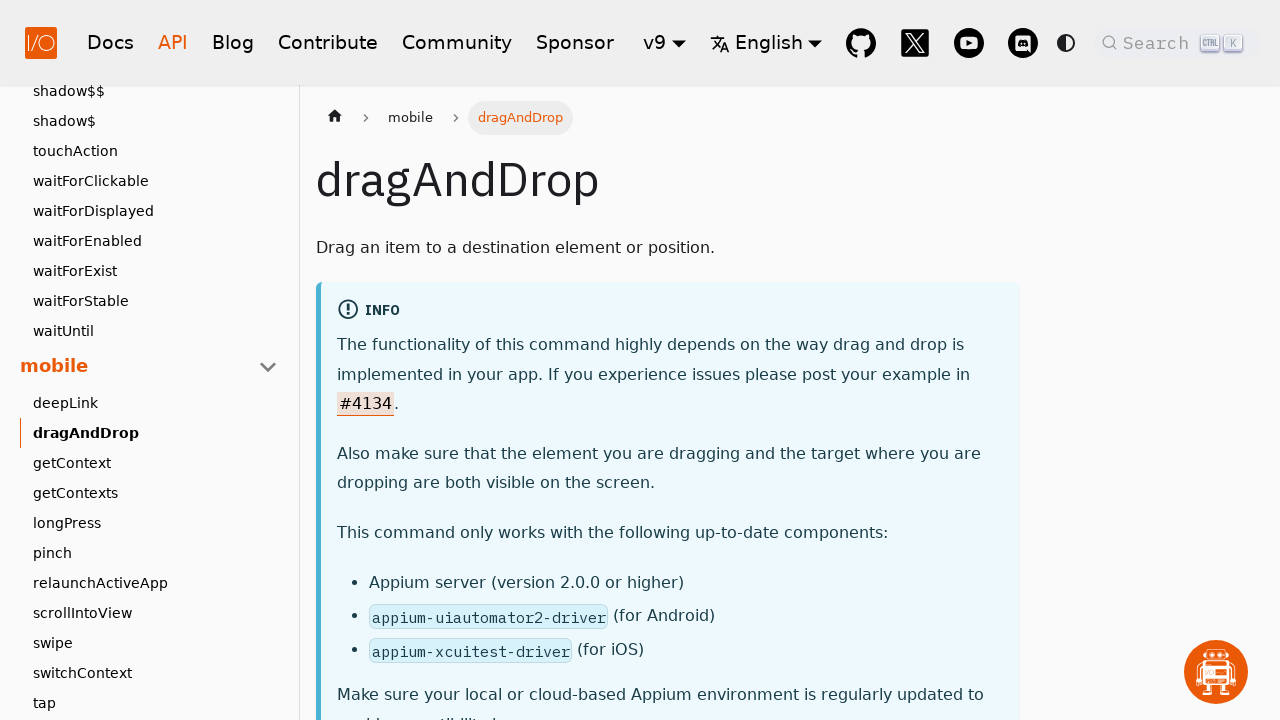

Clicked sub-link 'getContext' at (155, 463) on .theme-doc-sidebar-item-link-level-2 .menu__link >> nth=109
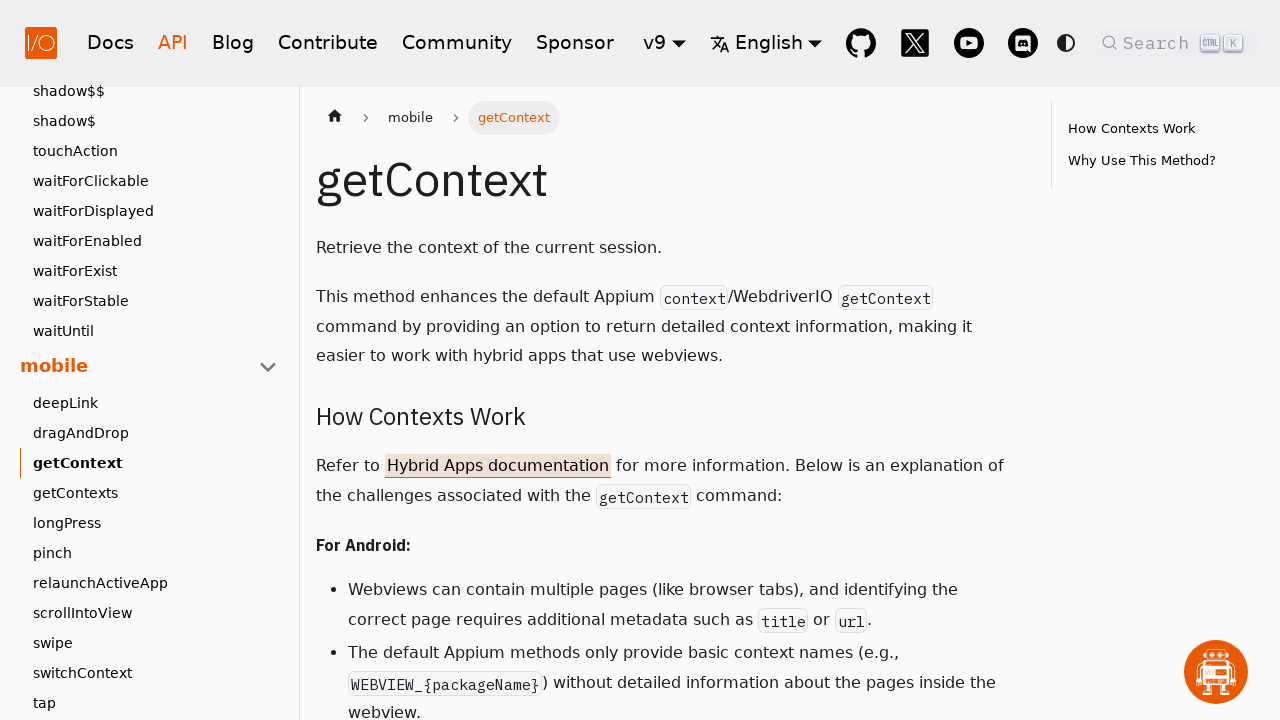

Page title header loaded for 'getContext'
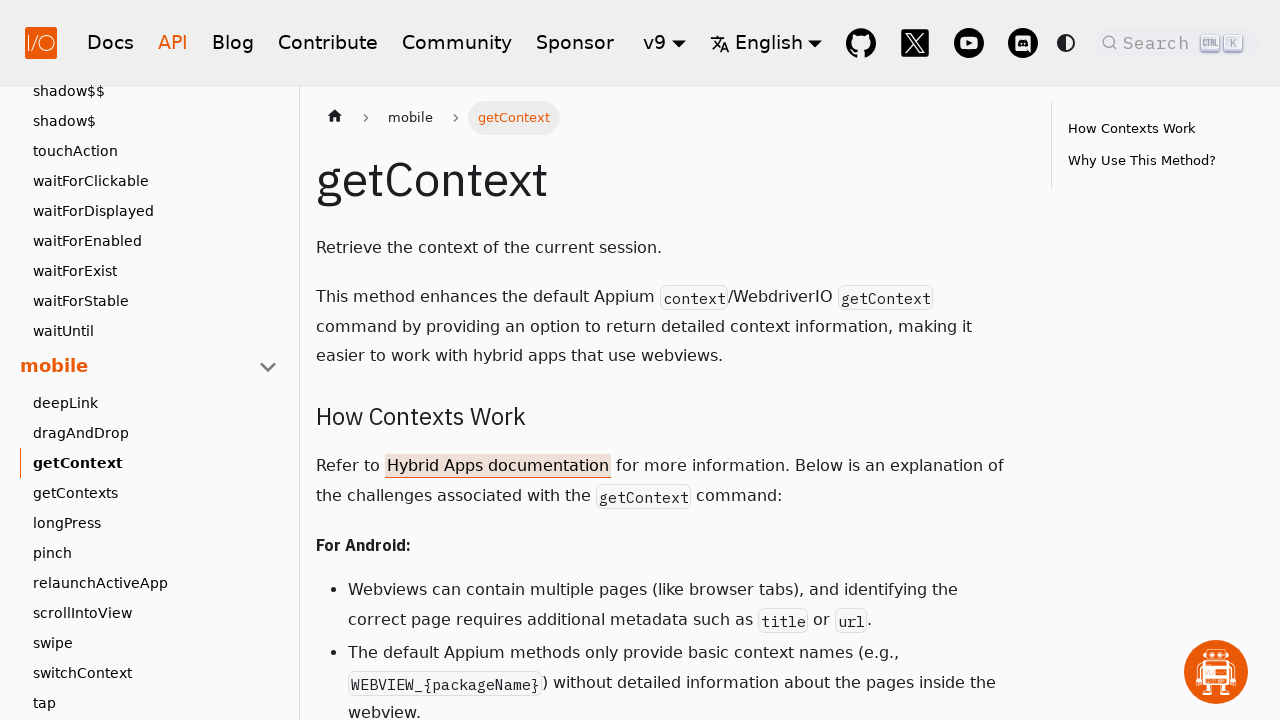

Verified page title 'getContext' matches link text 'getContext'
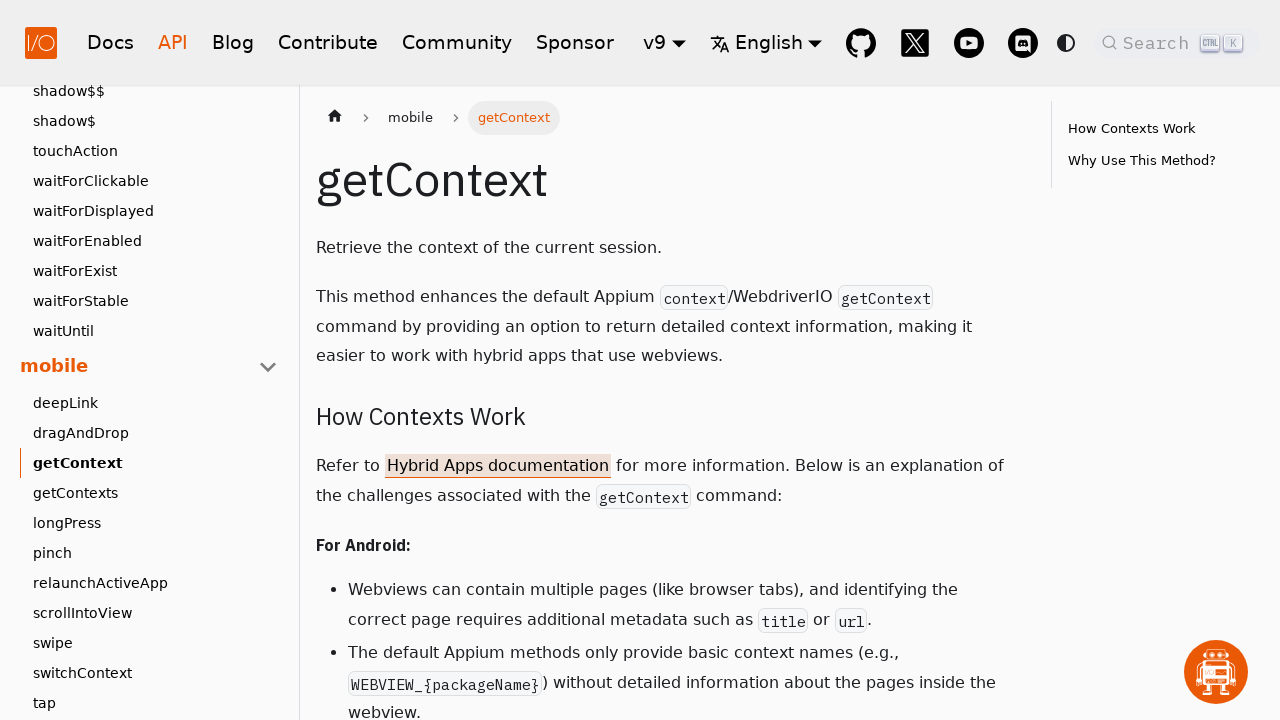

Clicked sub-link 'getContexts' at (155, 493) on .theme-doc-sidebar-item-link-level-2 .menu__link >> nth=110
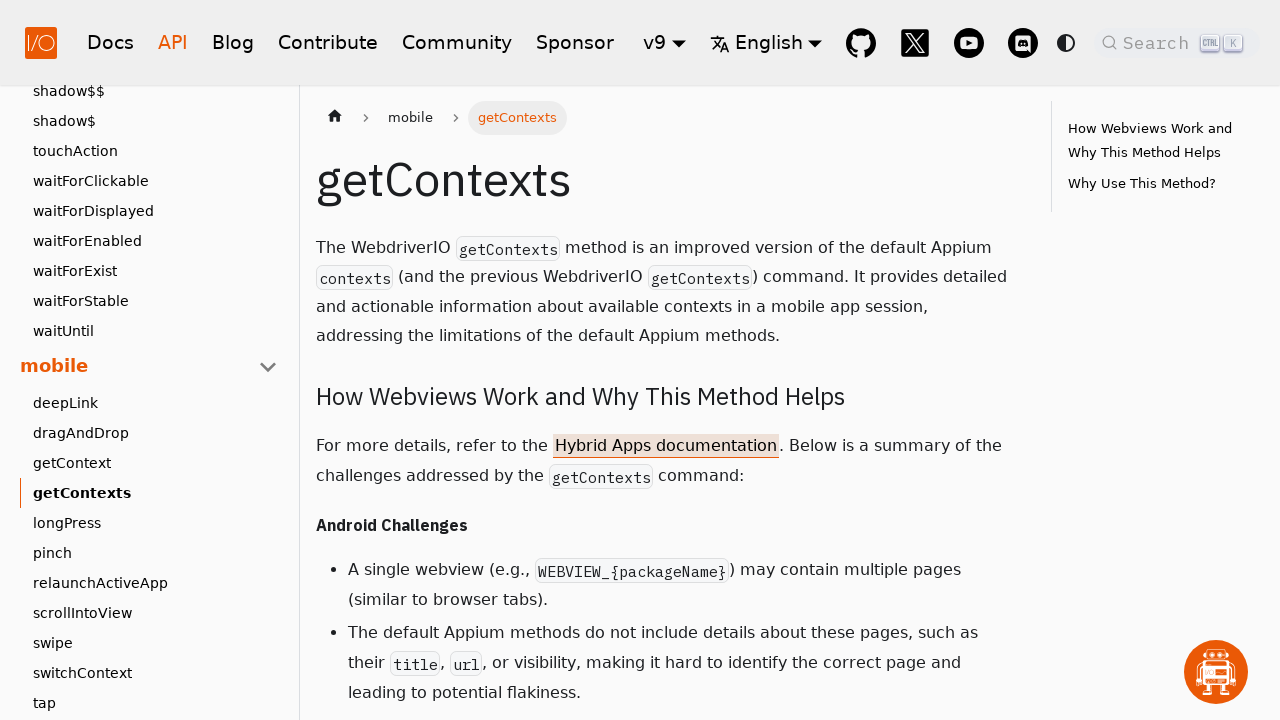

Page title header loaded for 'getContexts'
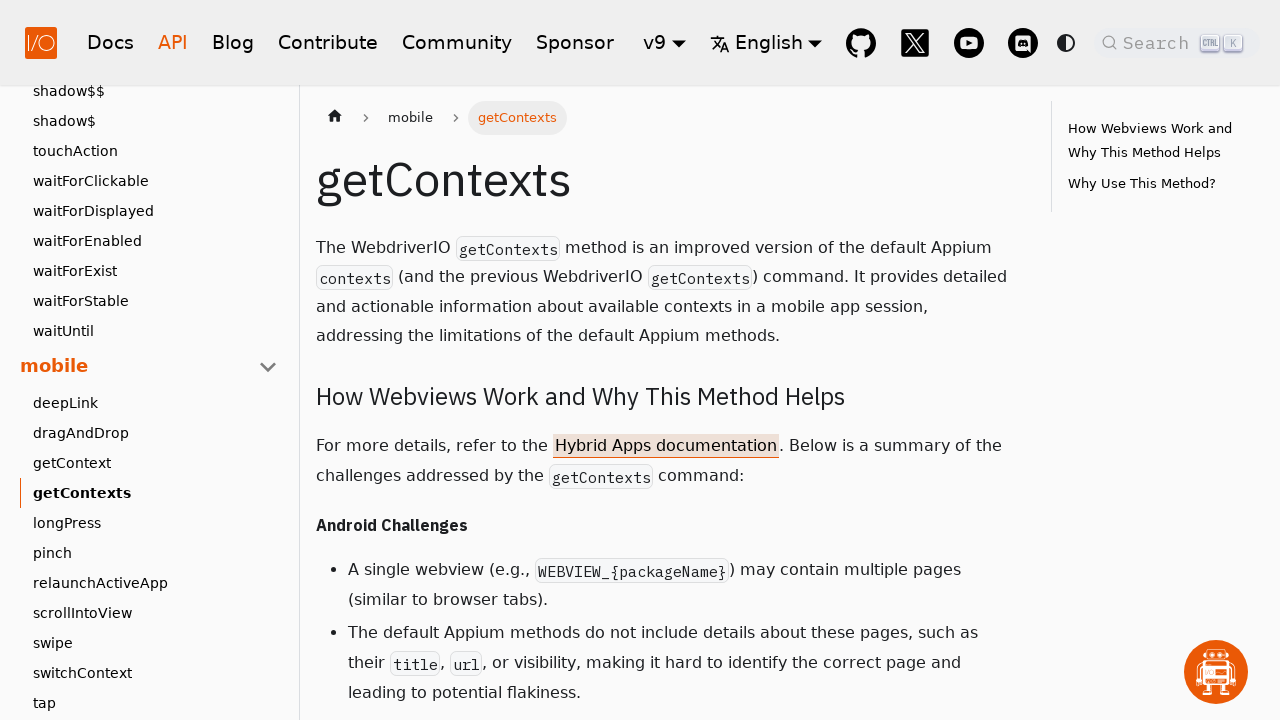

Verified page title 'getContexts' matches link text 'getContexts'
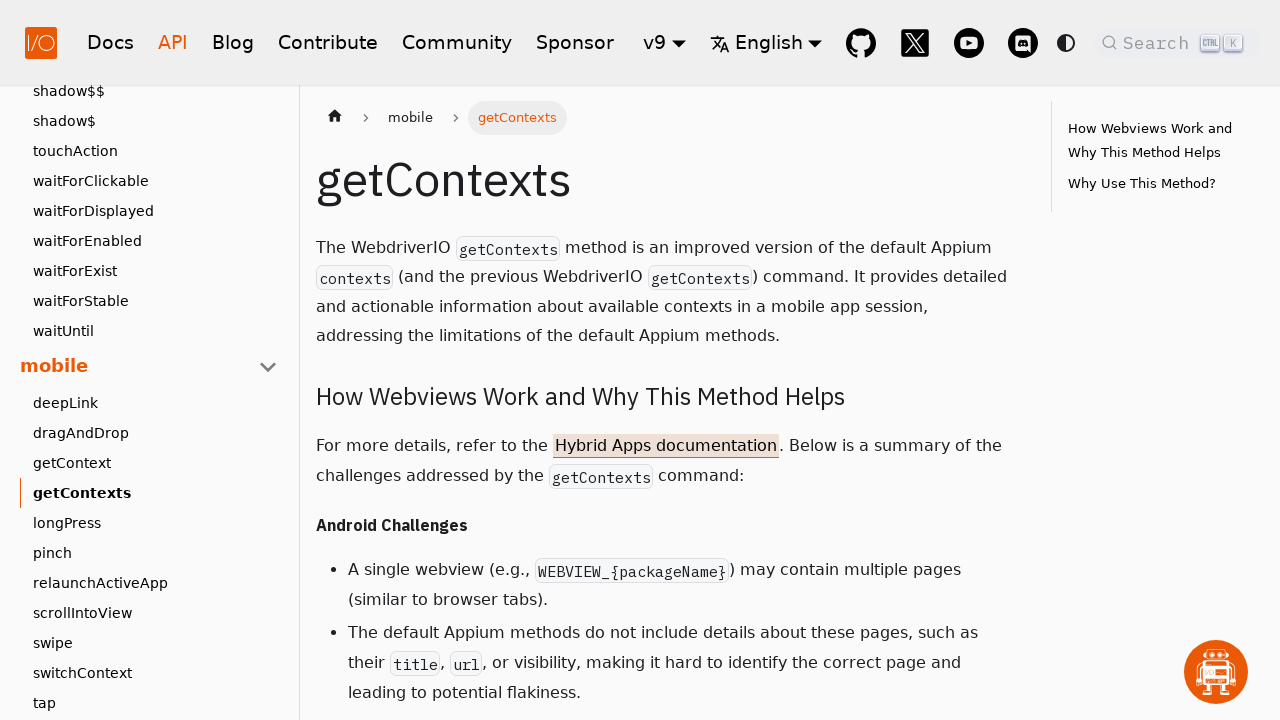

Clicked sub-link 'longPress' at (155, 523) on .theme-doc-sidebar-item-link-level-2 .menu__link >> nth=111
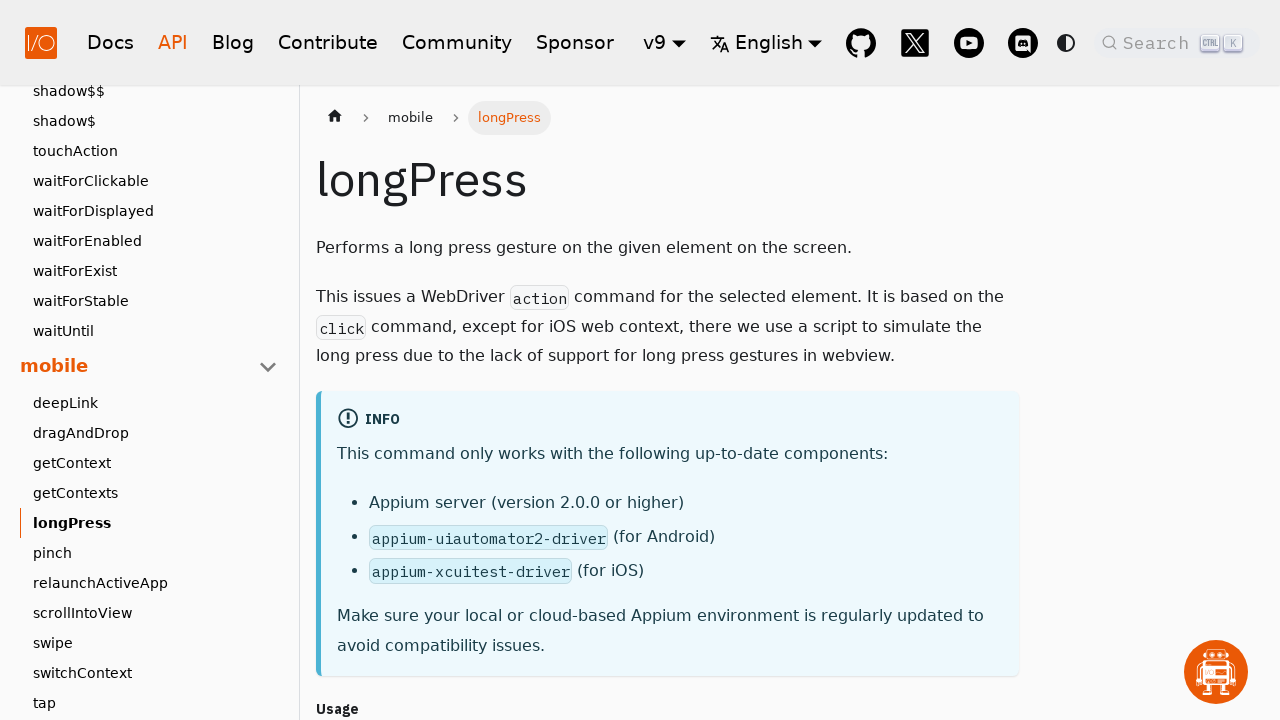

Page title header loaded for 'longPress'
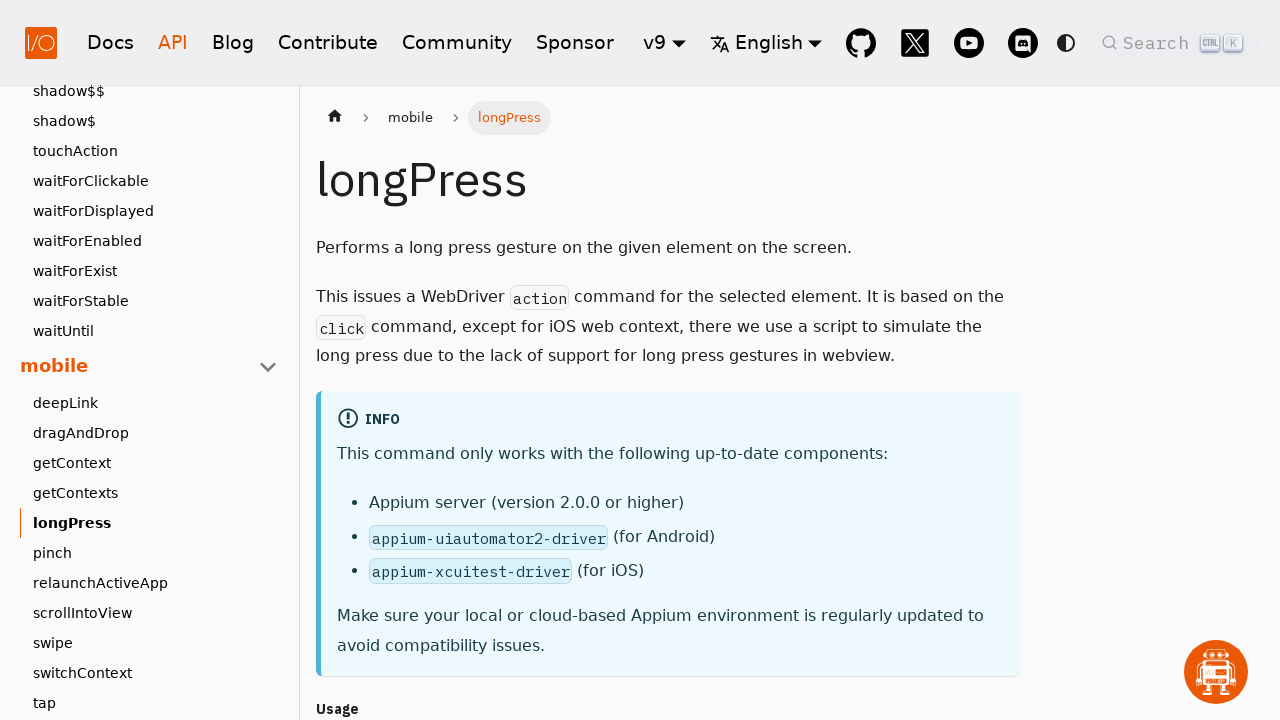

Verified page title 'longPress' matches link text 'longPress'
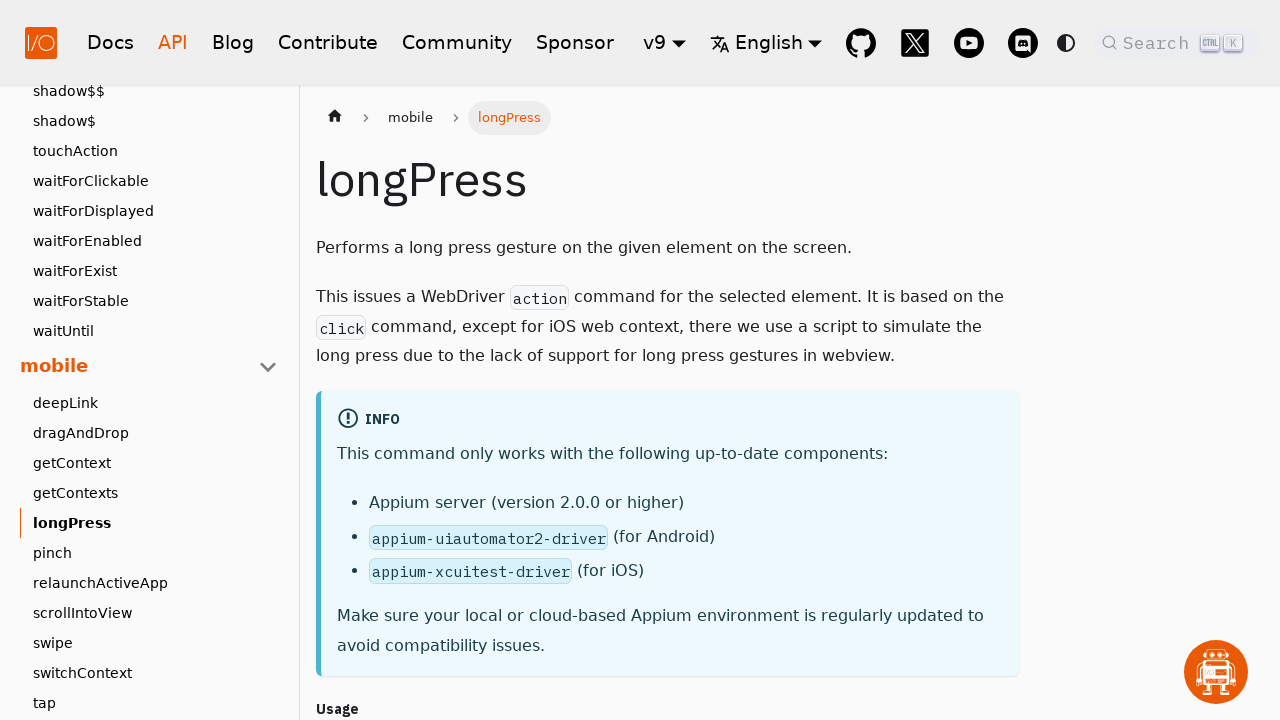

Clicked sub-link 'pinch' at (155, 553) on .theme-doc-sidebar-item-link-level-2 .menu__link >> nth=112
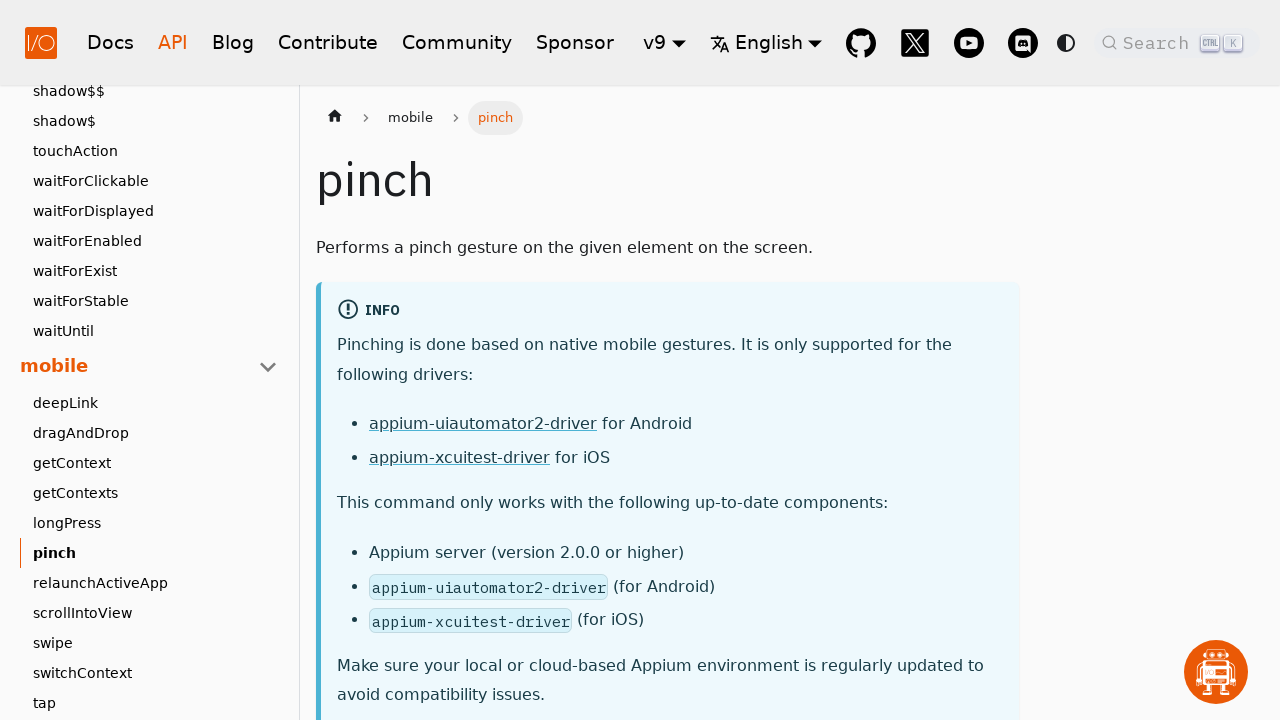

Page title header loaded for 'pinch'
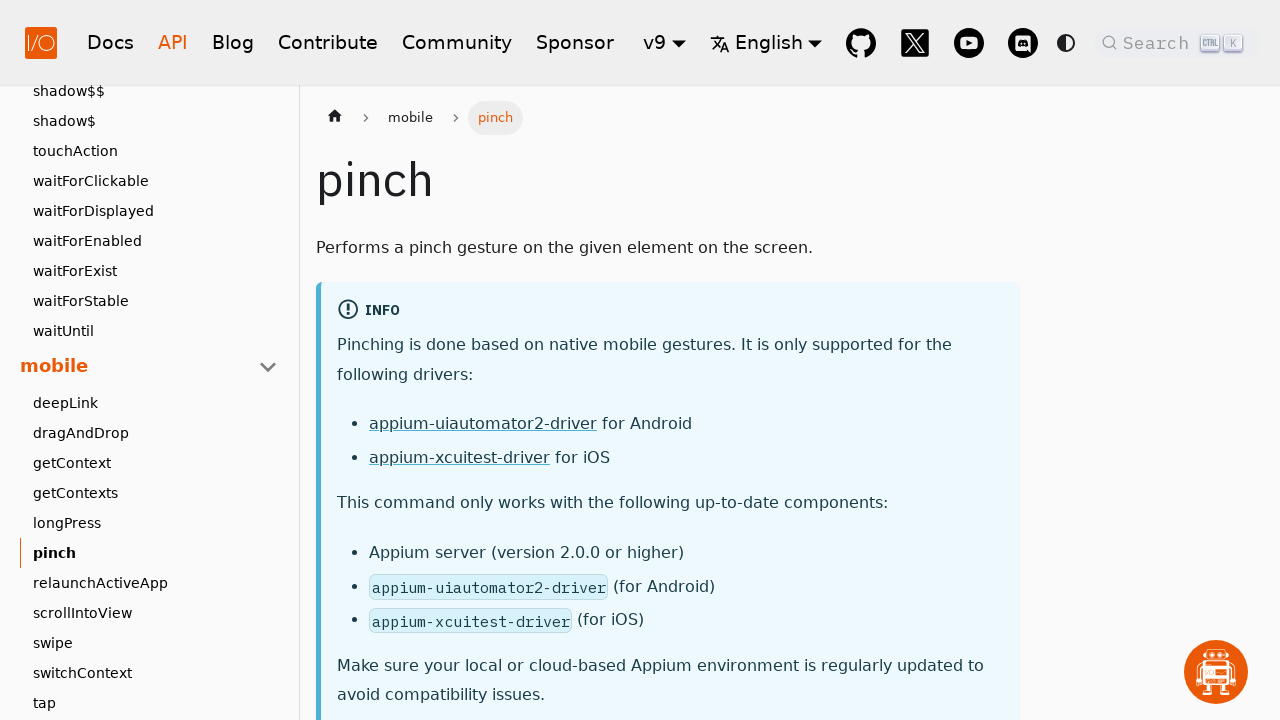

Verified page title 'pinch' matches link text 'pinch'
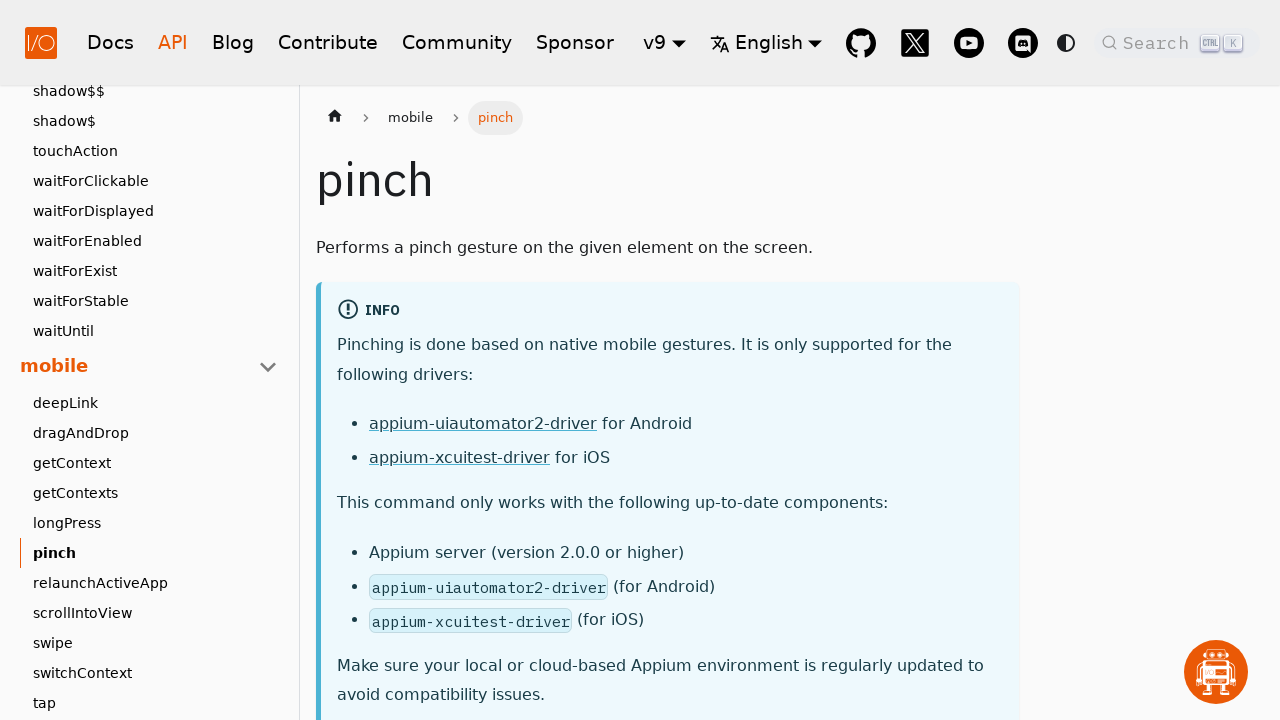

Clicked sub-link 'relaunchActiveApp' at (155, 583) on .theme-doc-sidebar-item-link-level-2 .menu__link >> nth=113
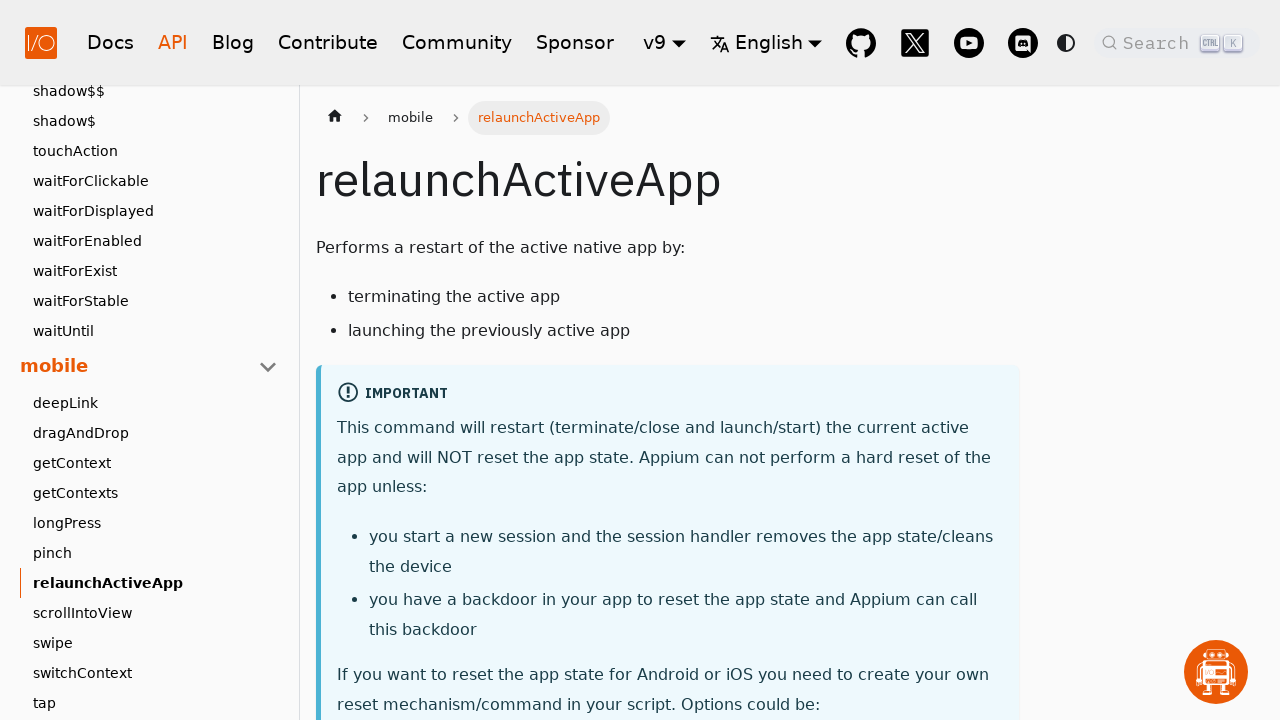

Page title header loaded for 'relaunchActiveApp'
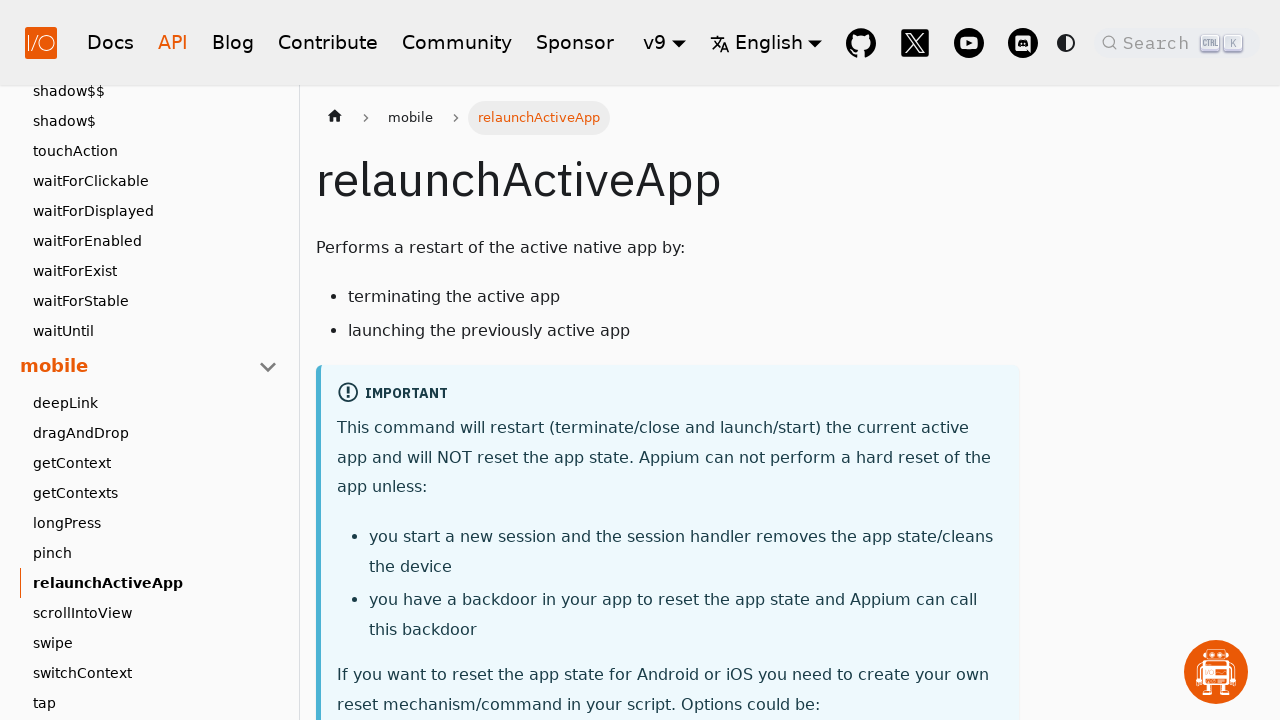

Verified page title 'relaunchActiveApp' matches link text 'relaunchActiveApp'
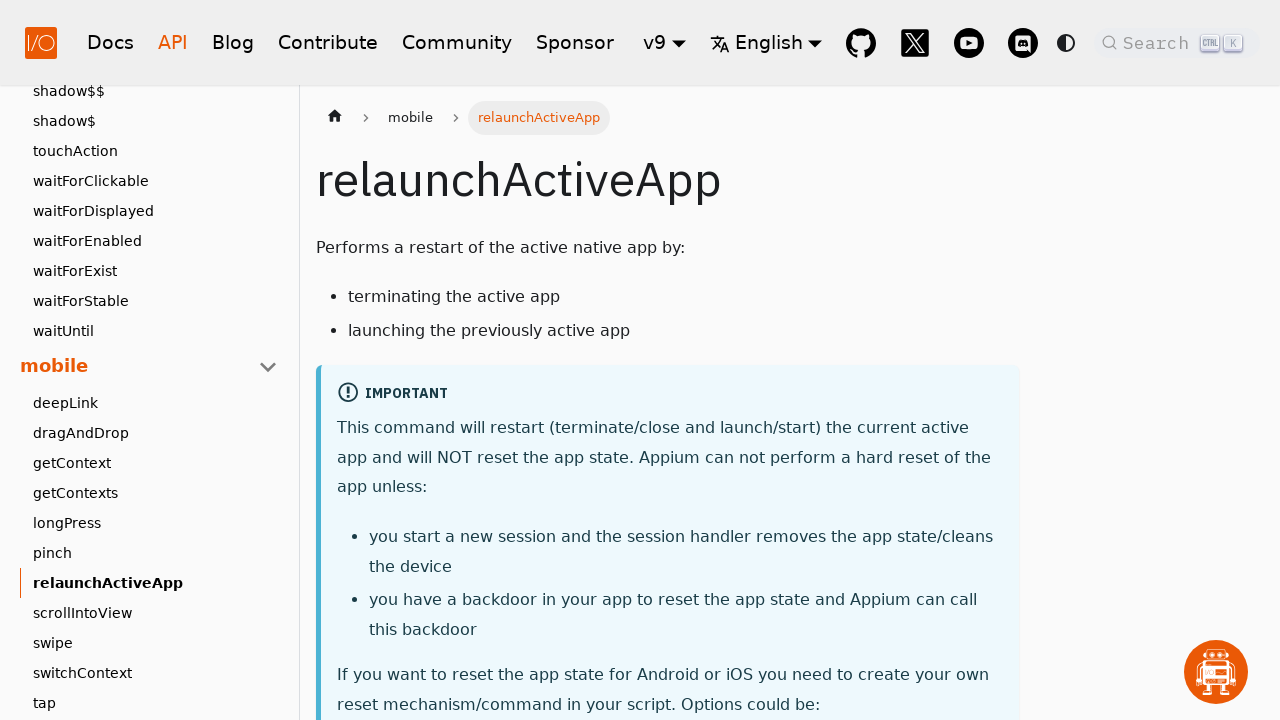

Clicked sub-link 'scrollIntoView' at (155, 613) on .theme-doc-sidebar-item-link-level-2 .menu__link >> nth=114
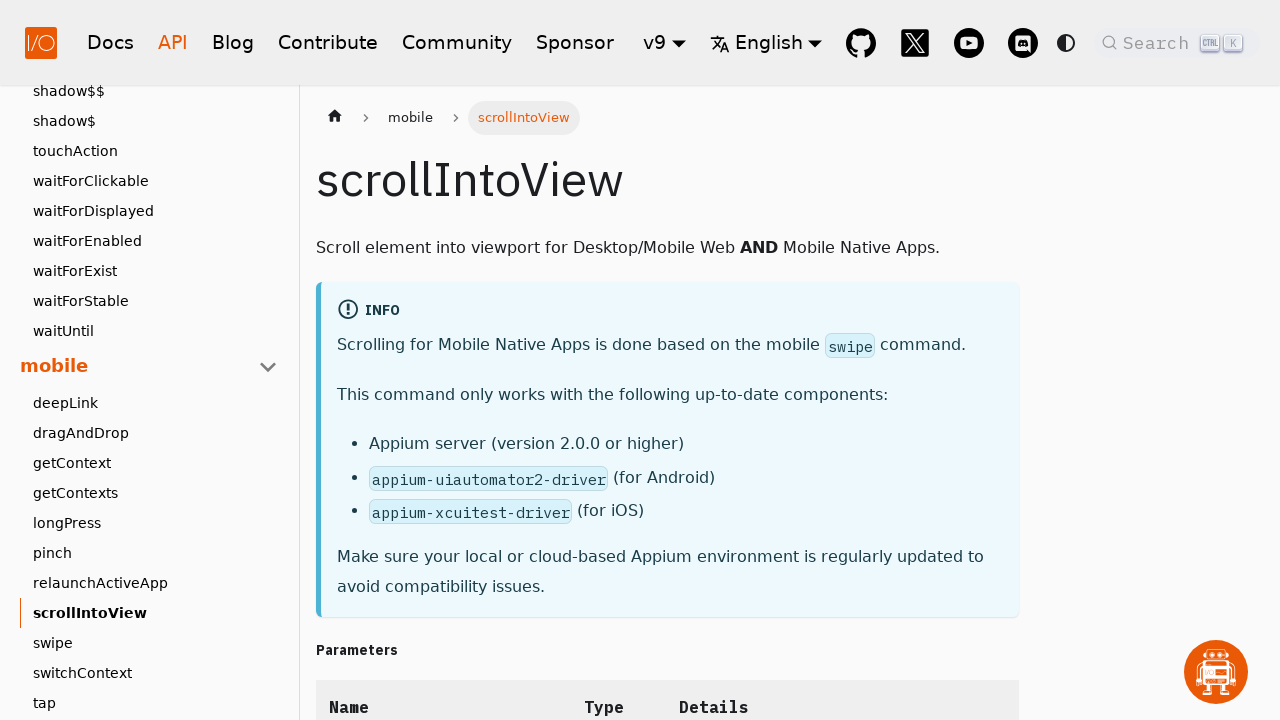

Page title header loaded for 'scrollIntoView'
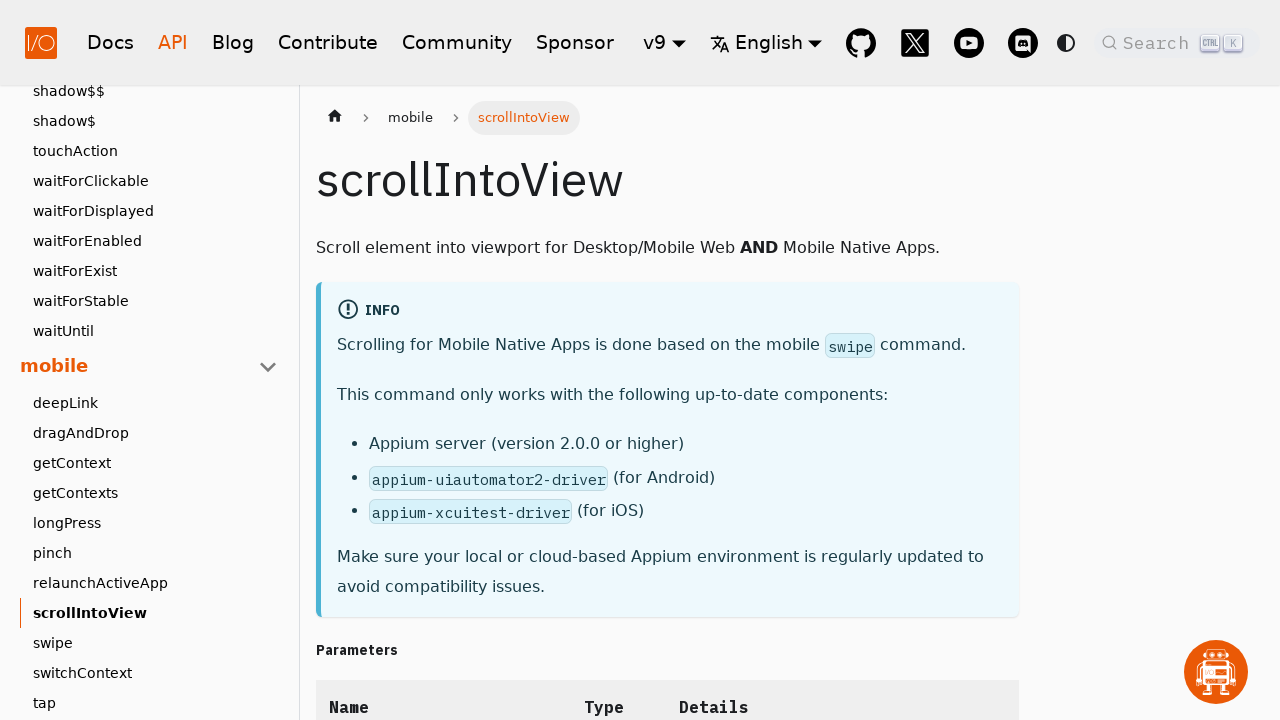

Verified page title 'scrollIntoView' matches link text 'scrollIntoView'
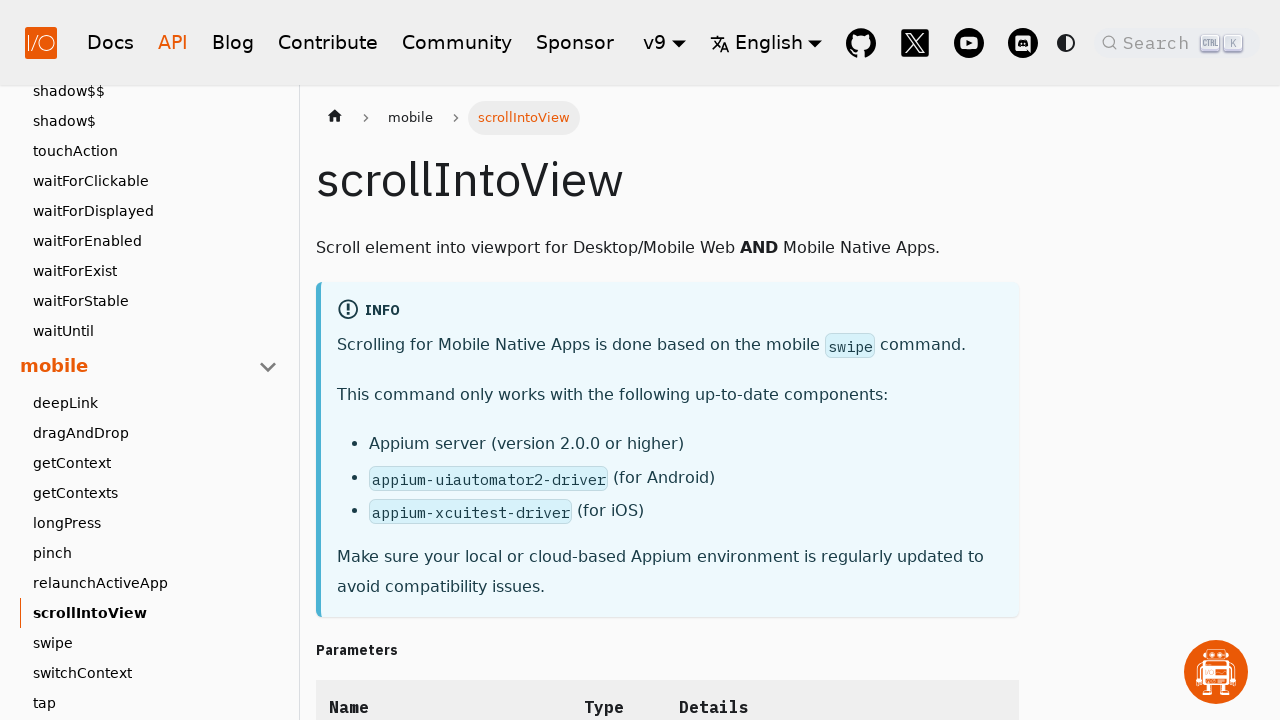

Clicked sub-link 'swipe' at (155, 643) on .theme-doc-sidebar-item-link-level-2 .menu__link >> nth=115
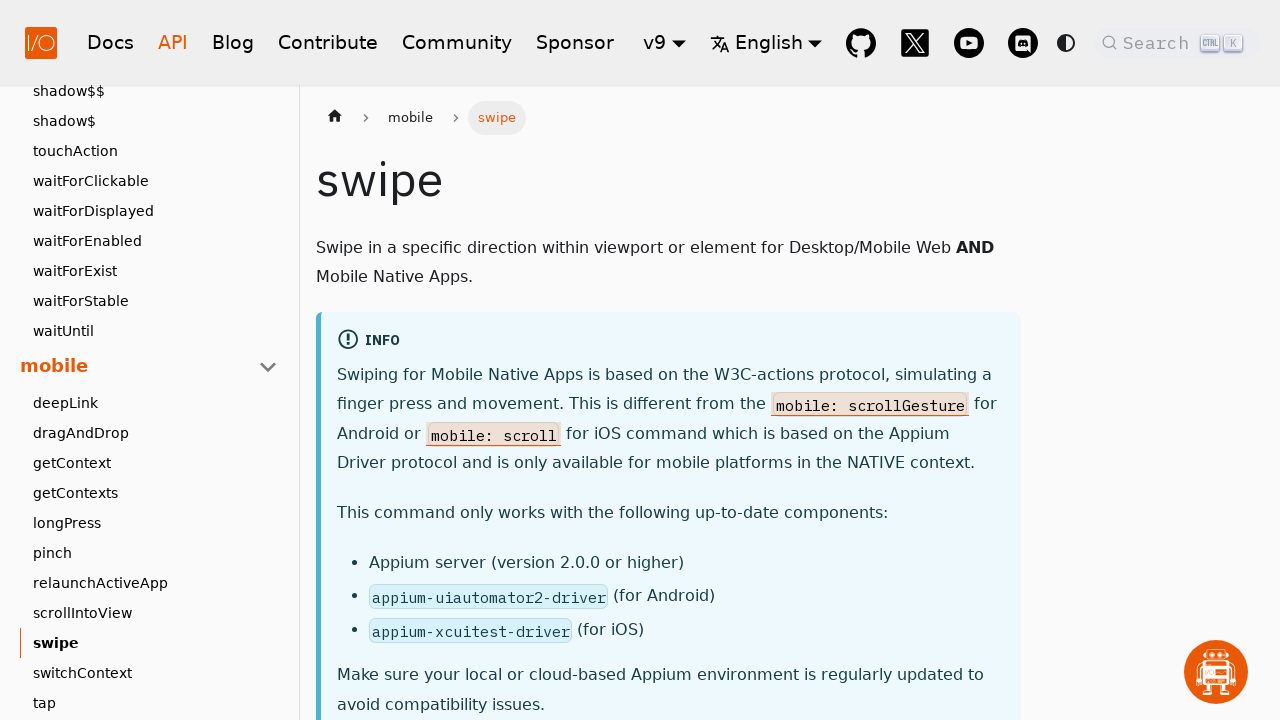

Page title header loaded for 'swipe'
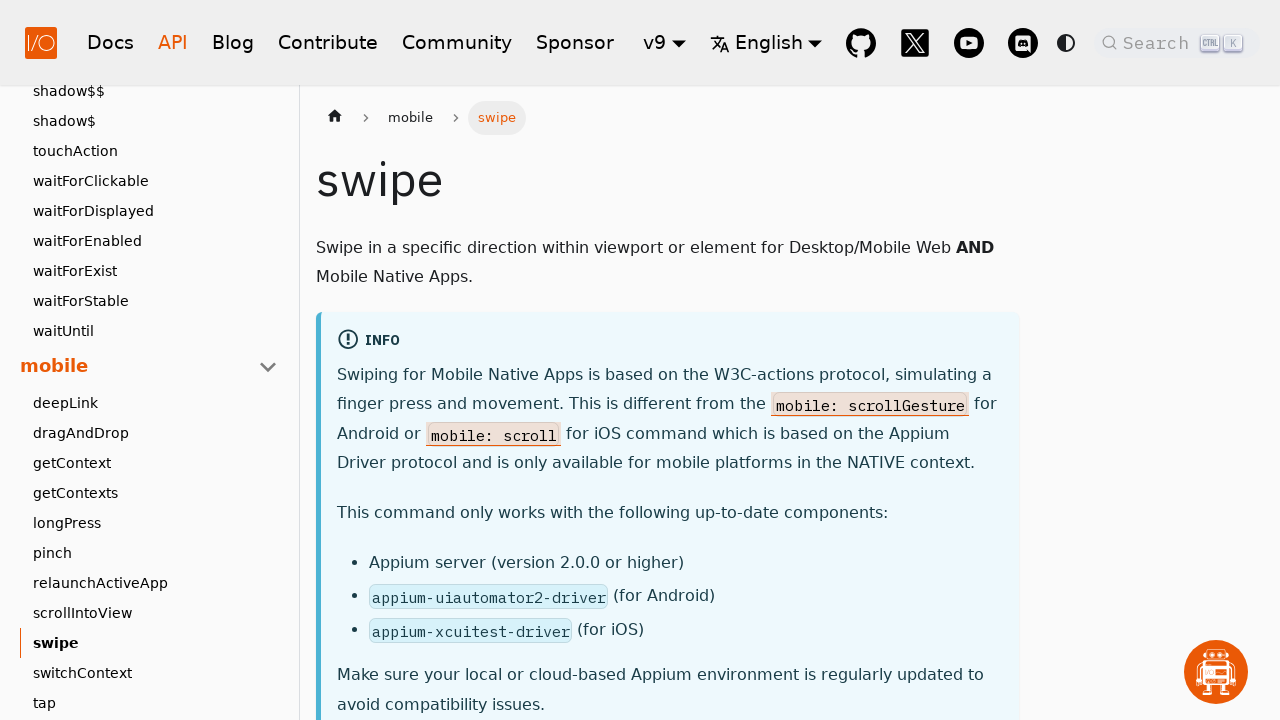

Verified page title 'swipe' matches link text 'swipe'
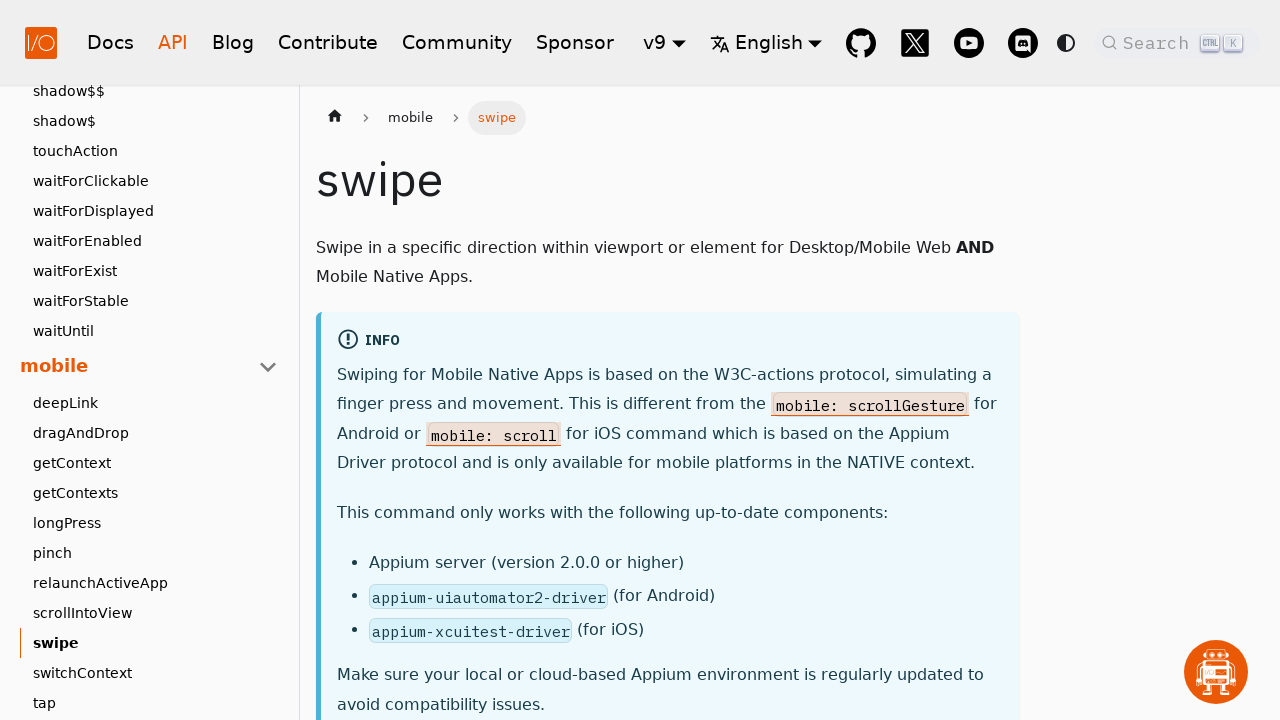

Clicked sub-link 'switchContext' at (155, 673) on .theme-doc-sidebar-item-link-level-2 .menu__link >> nth=116
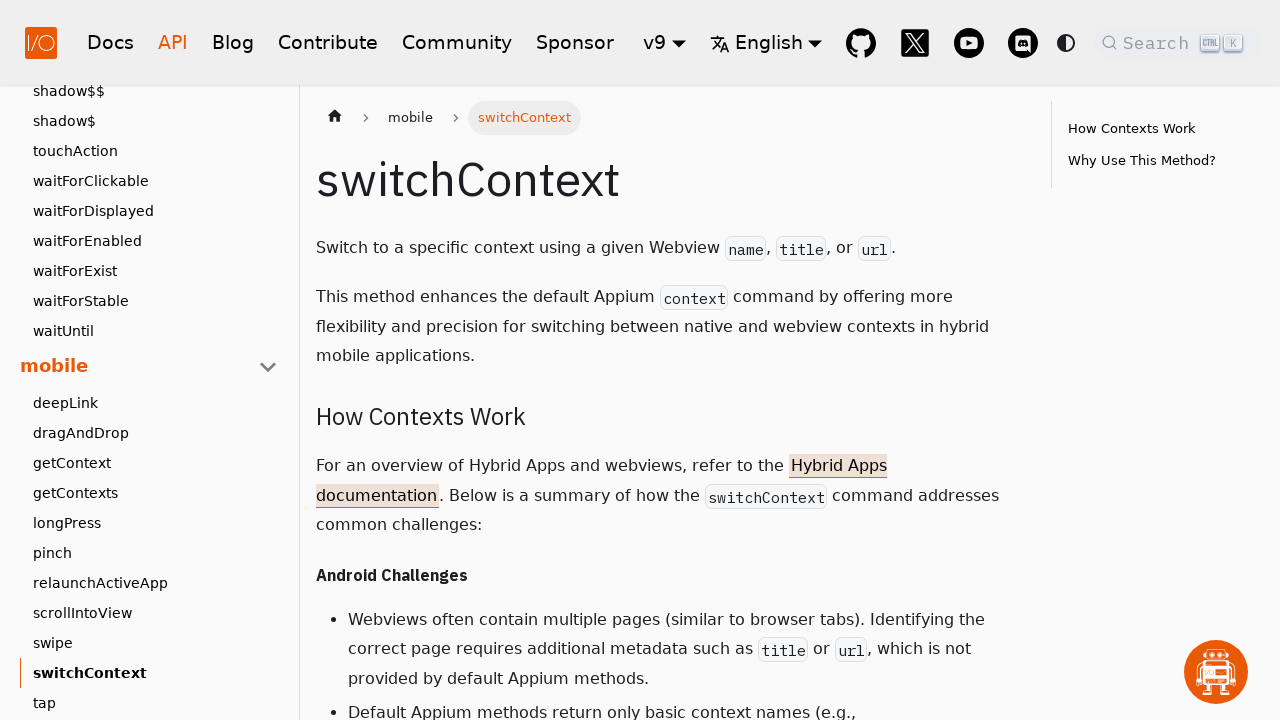

Page title header loaded for 'switchContext'
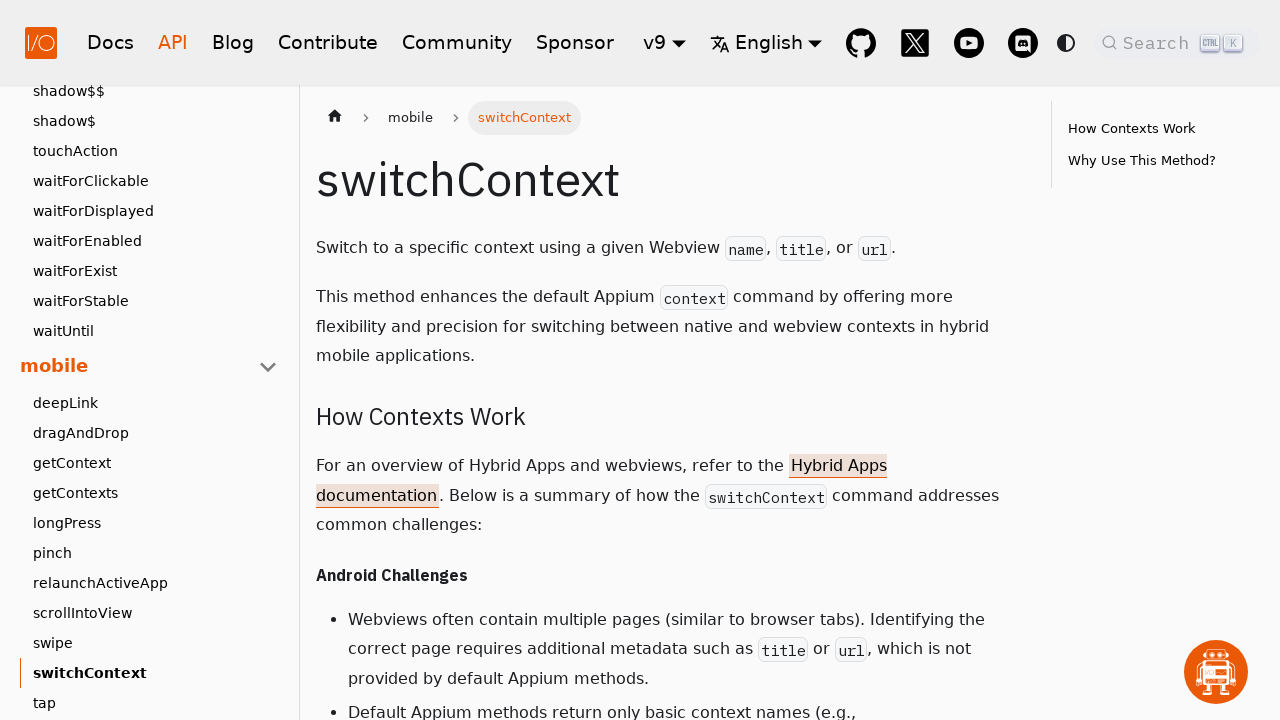

Verified page title 'switchContext' matches link text 'switchContext'
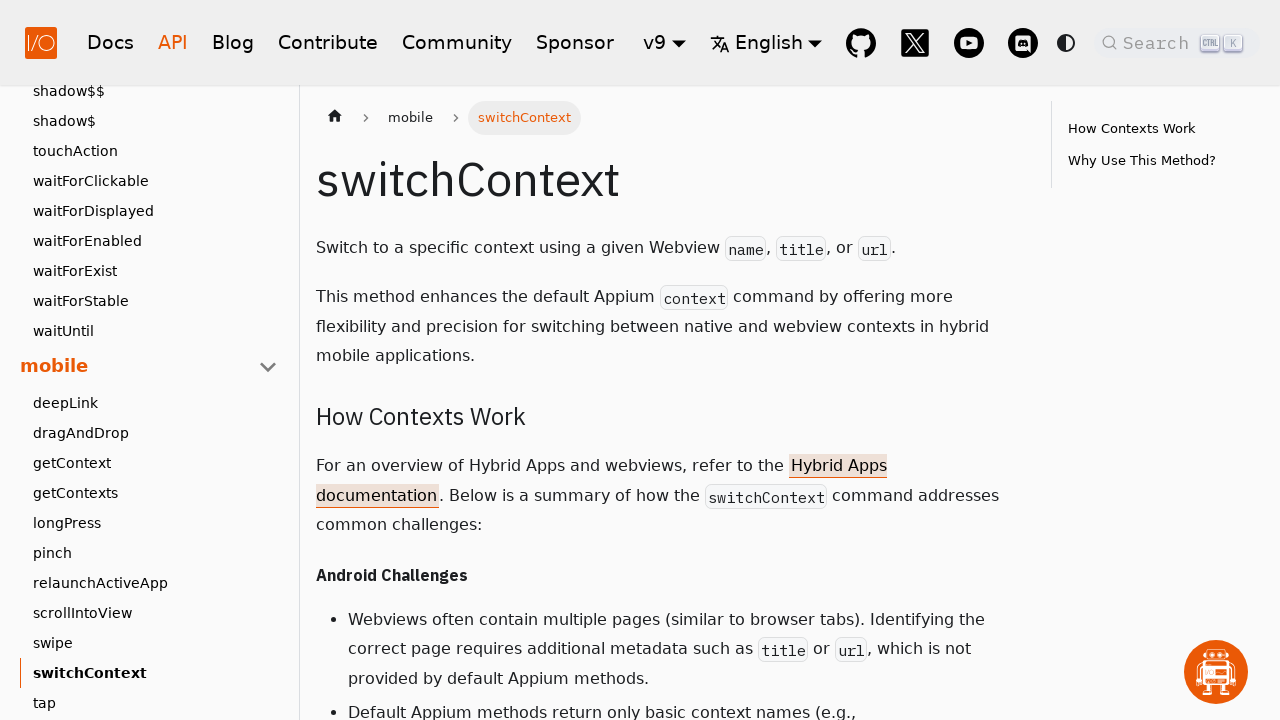

Clicked sub-link 'tap' at (155, 703) on .theme-doc-sidebar-item-link-level-2 .menu__link >> nth=117
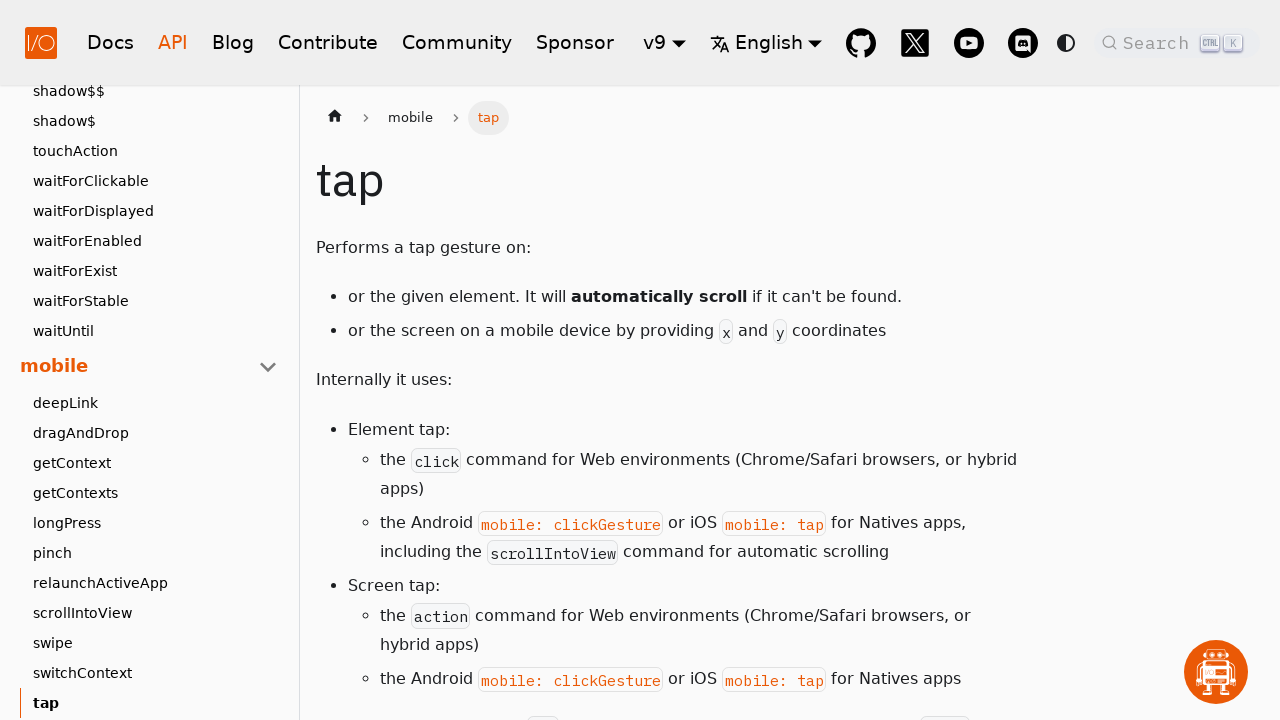

Page title header loaded for 'tap'
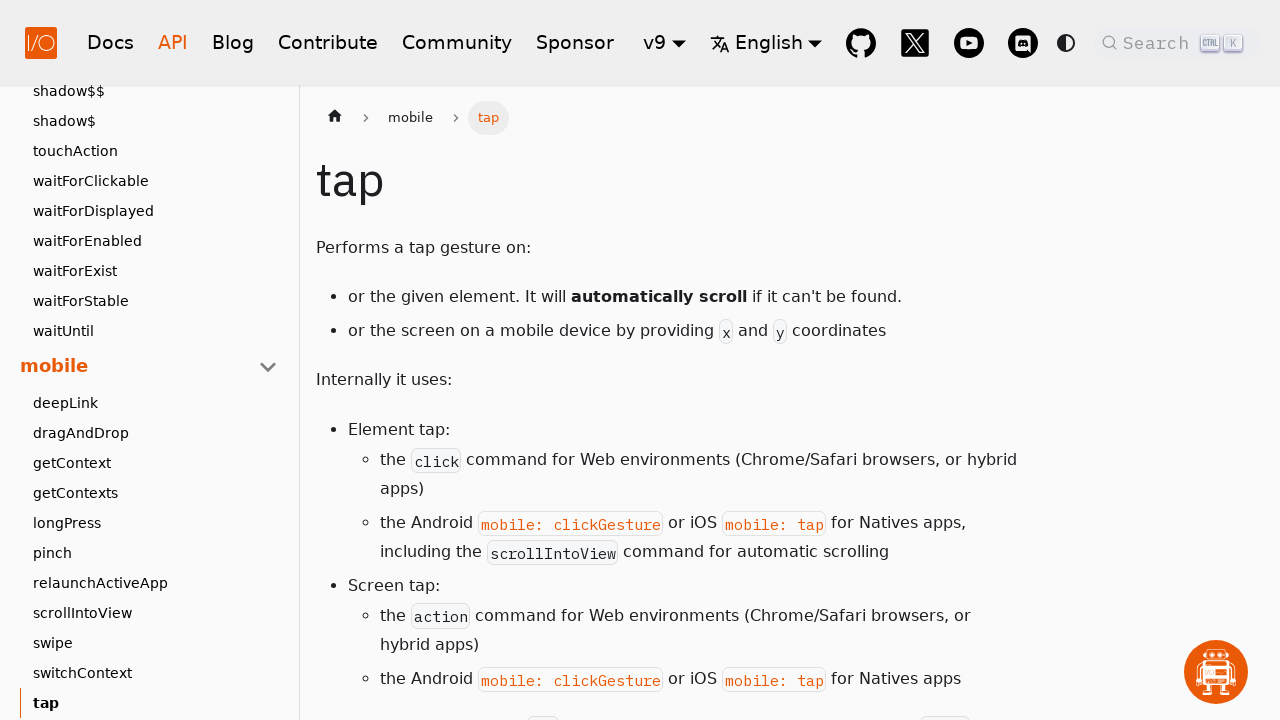

Verified page title 'tap' matches link text 'tap'
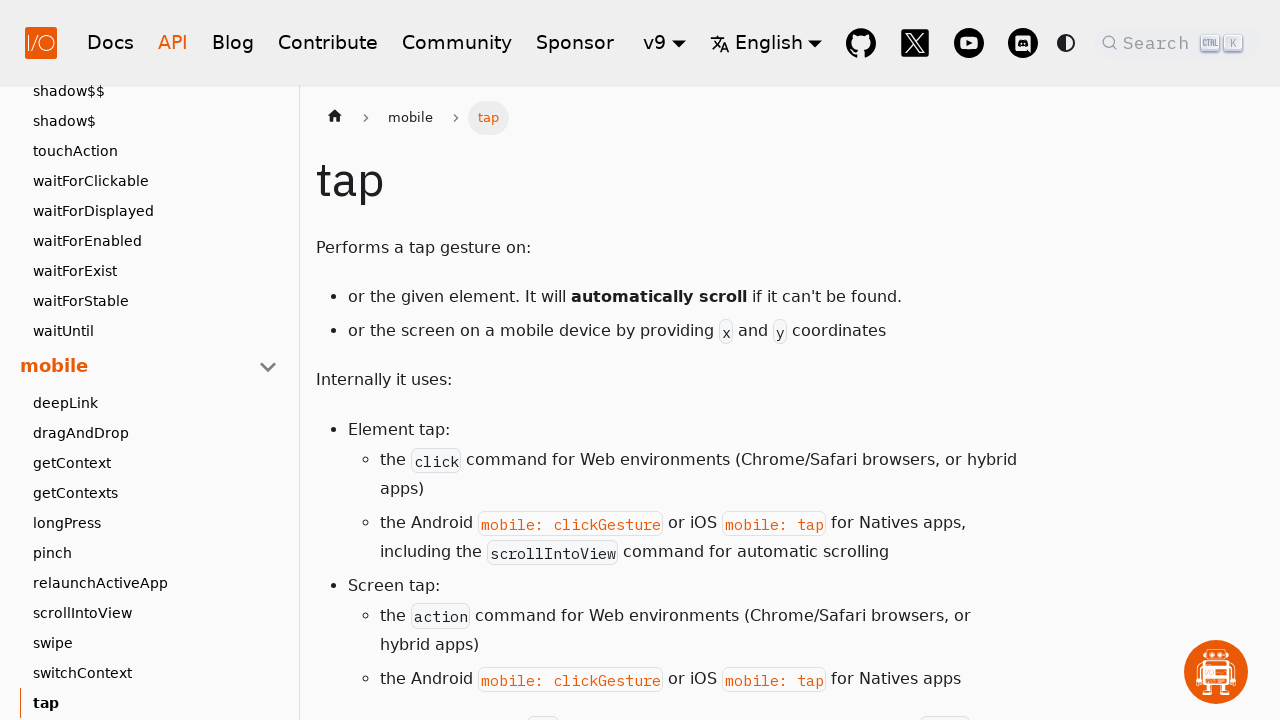

Clicked sub-link 'zoom' at (155, 705) on .theme-doc-sidebar-item-link-level-2 .menu__link >> nth=118
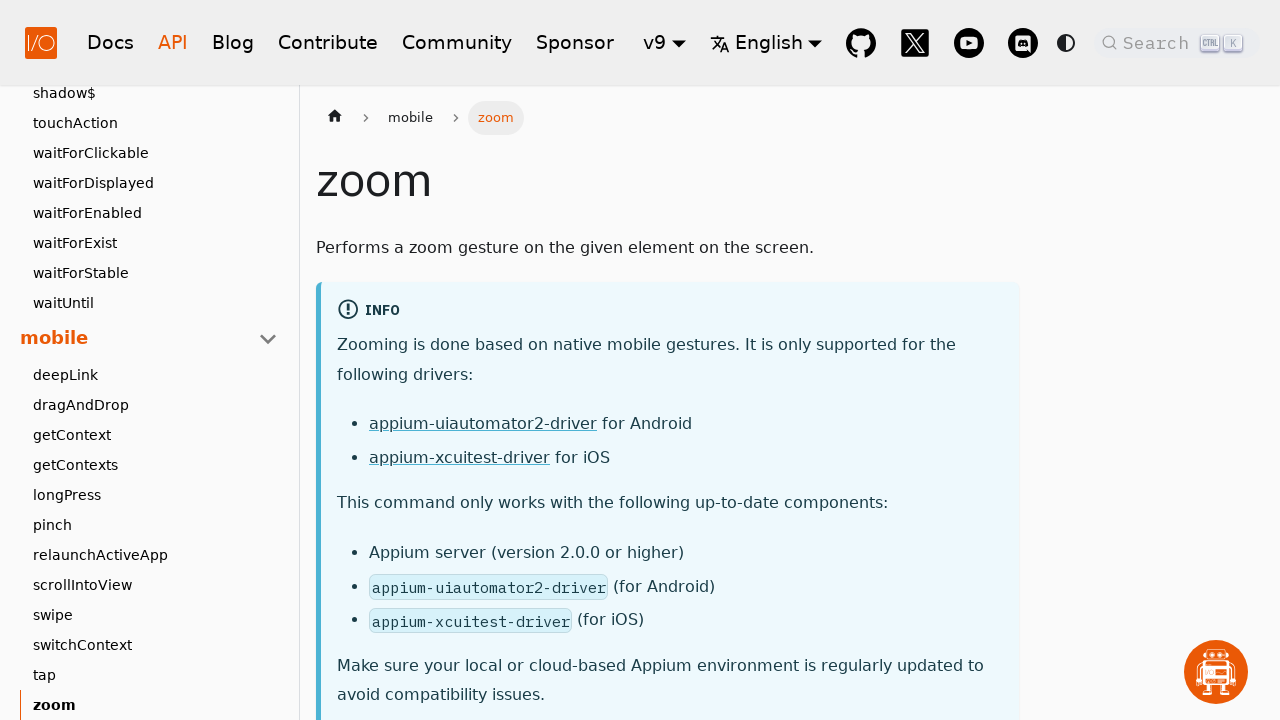

Page title header loaded for 'zoom'
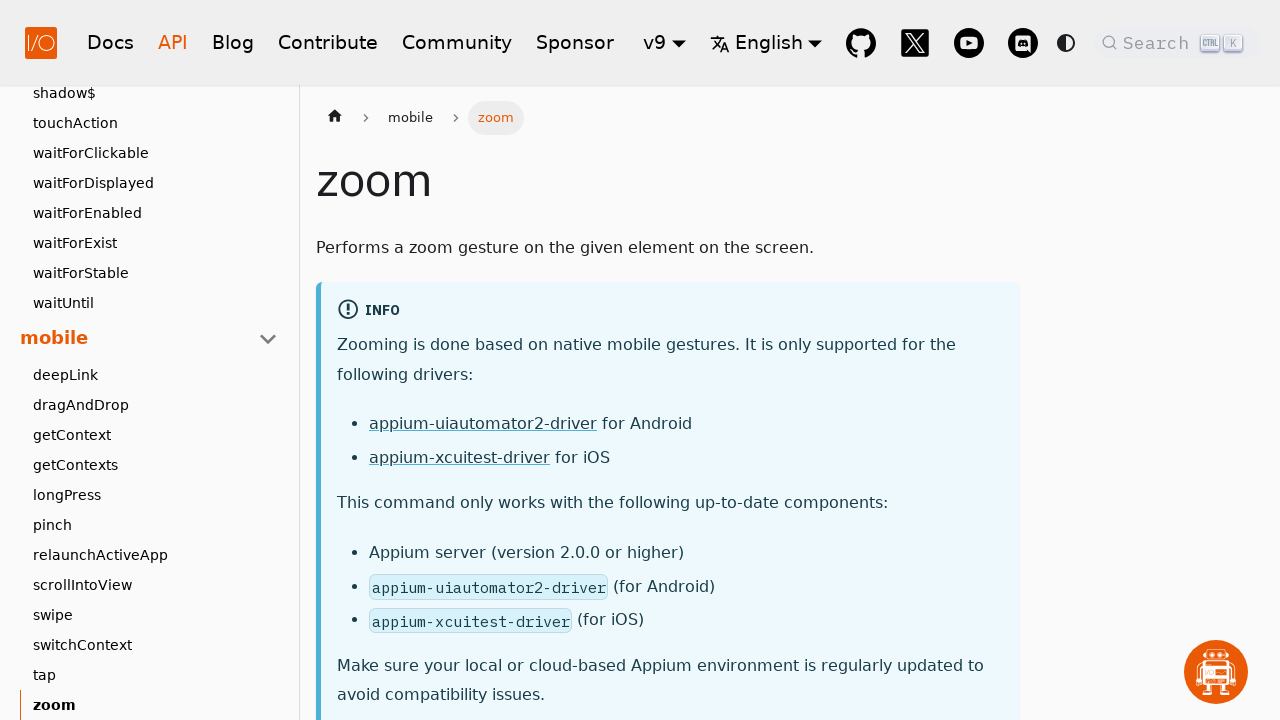

Verified page title 'zoom' matches link text 'zoom'
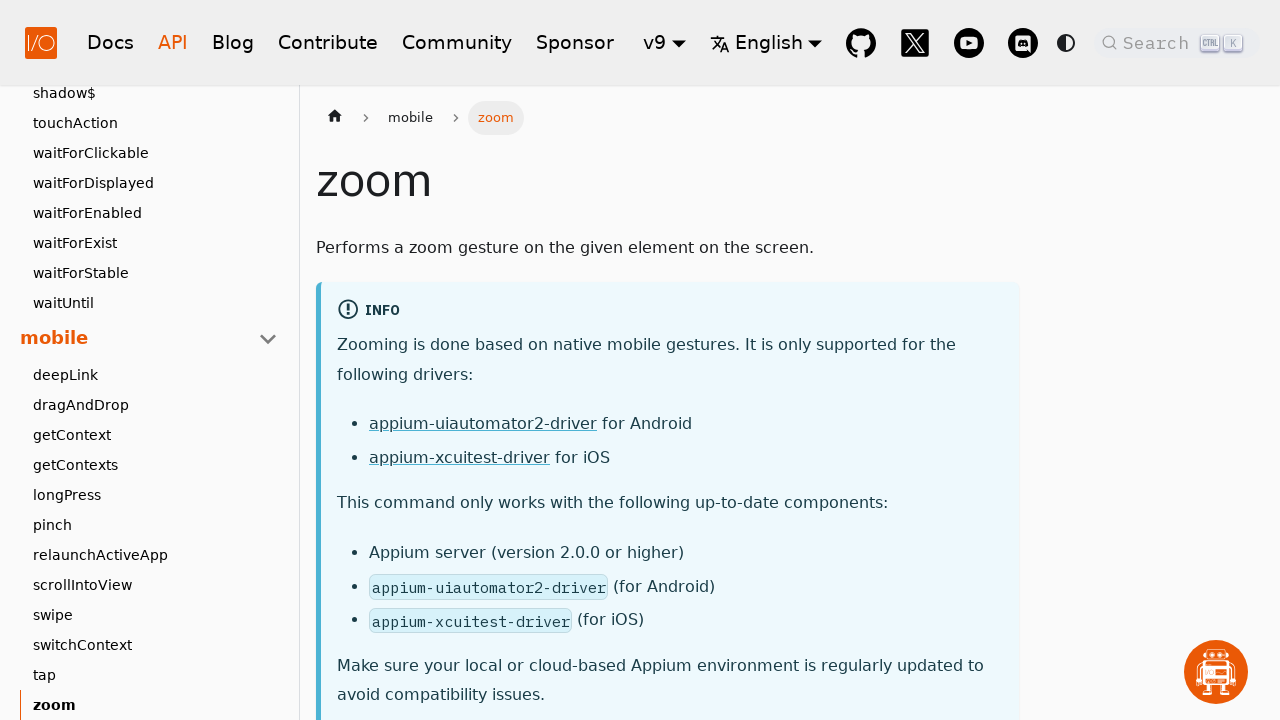

Clicked sub-link 'abort' at (155, 403) on .theme-doc-sidebar-item-link-level-2 .menu__link >> nth=119
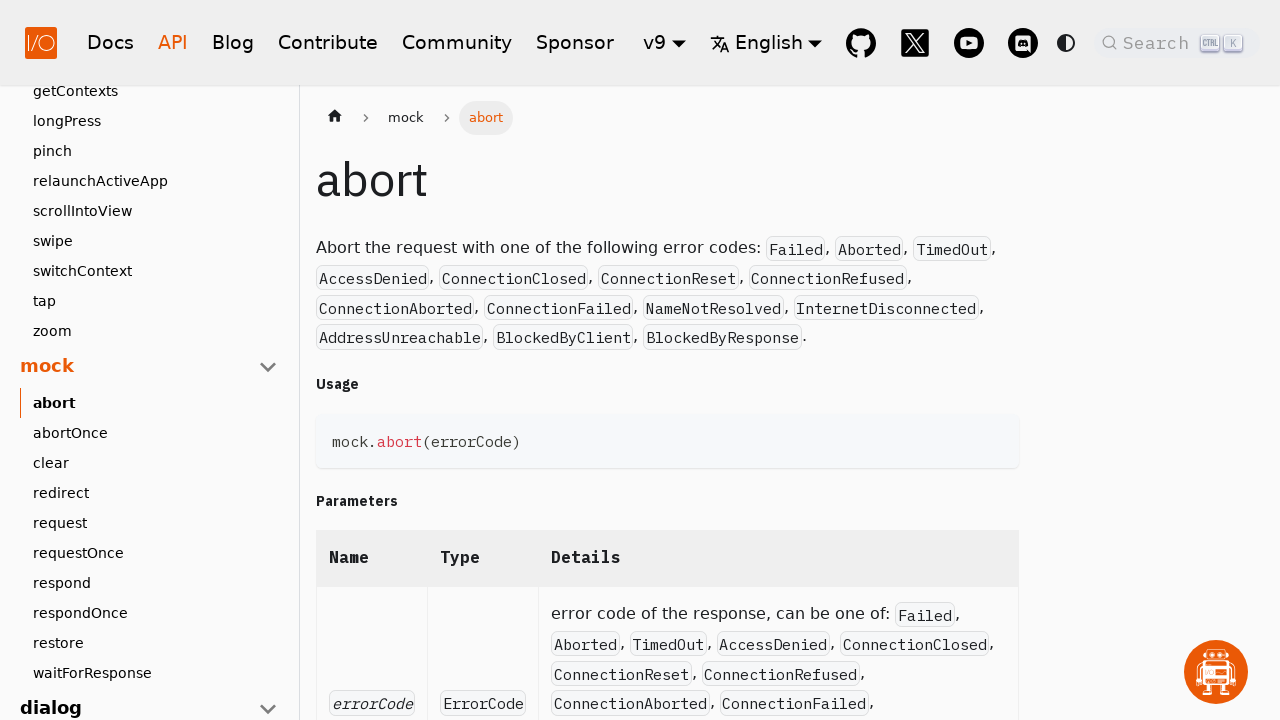

Page title header loaded for 'abort'
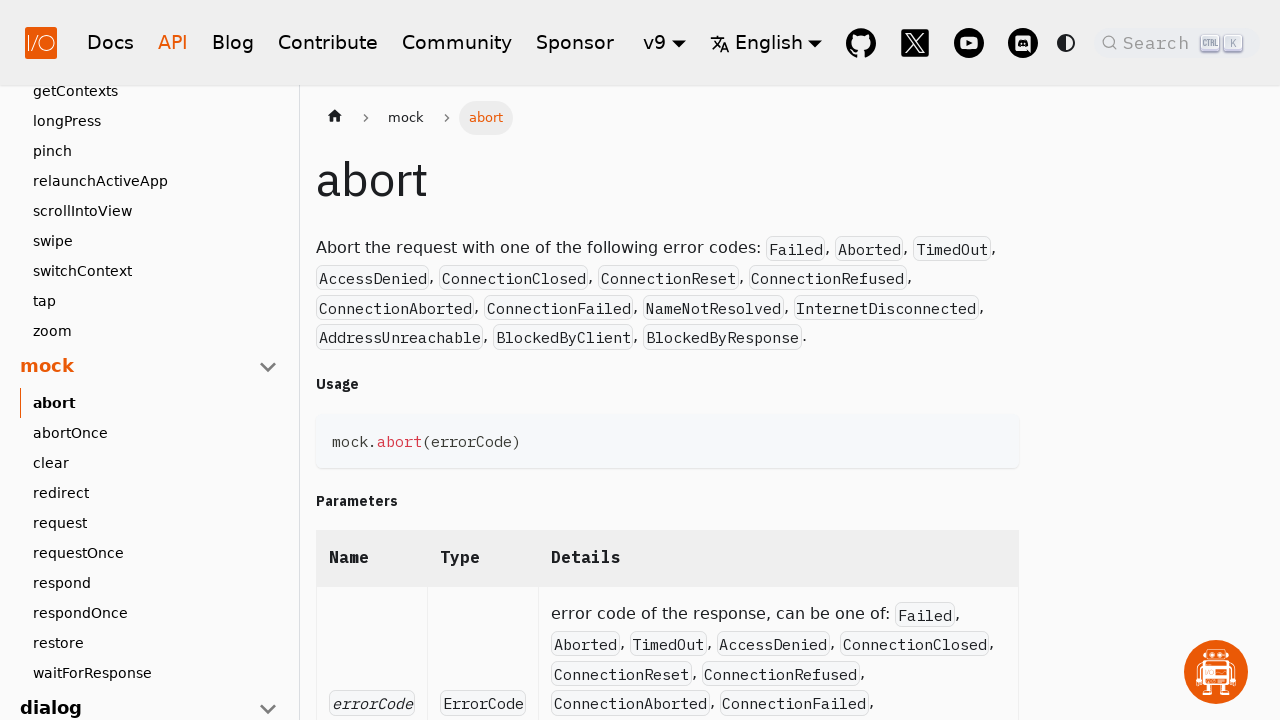

Verified page title 'abort' matches link text 'abort'
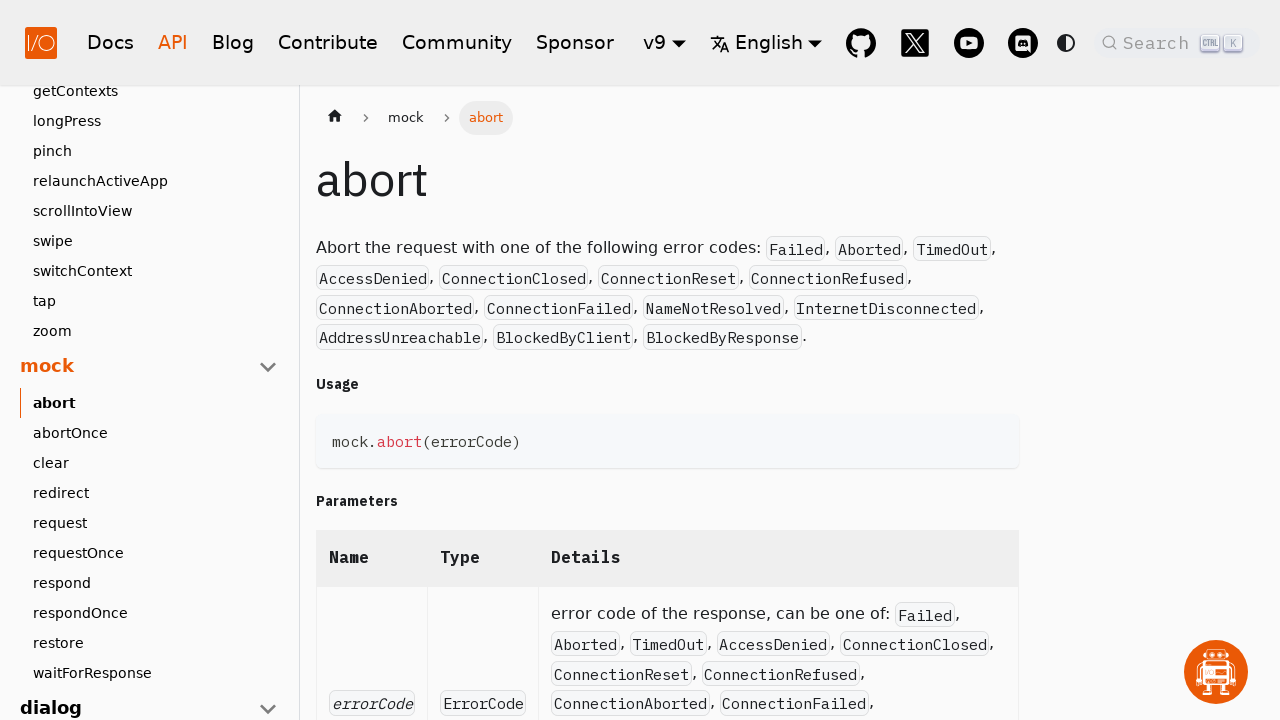

Clicked sub-link 'abortOnce' at (155, 433) on .theme-doc-sidebar-item-link-level-2 .menu__link >> nth=120
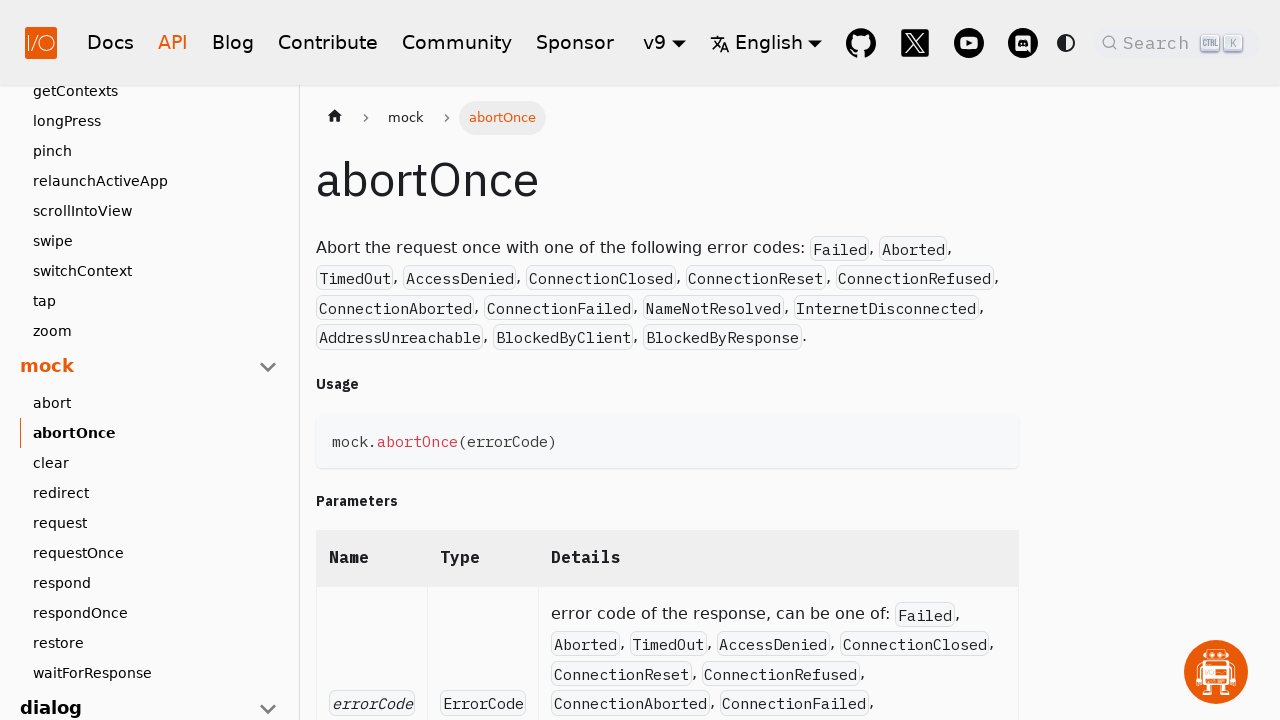

Page title header loaded for 'abortOnce'
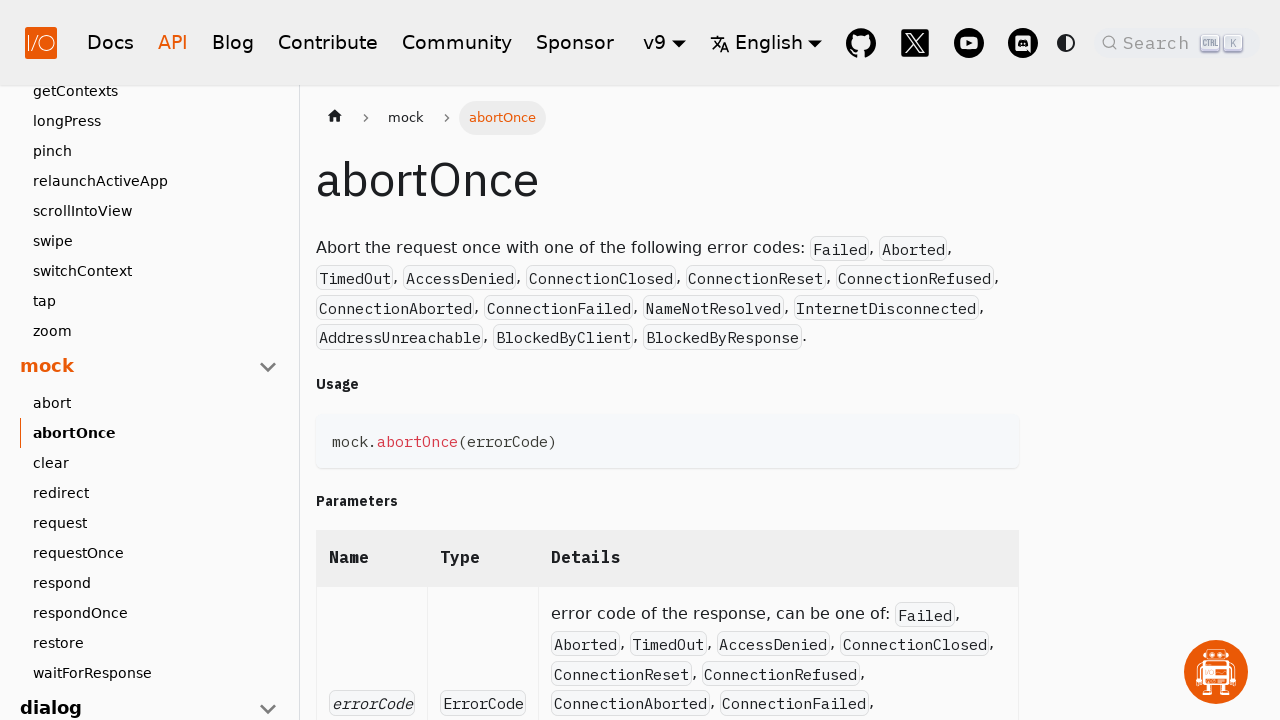

Verified page title 'abortOnce' matches link text 'abortOnce'
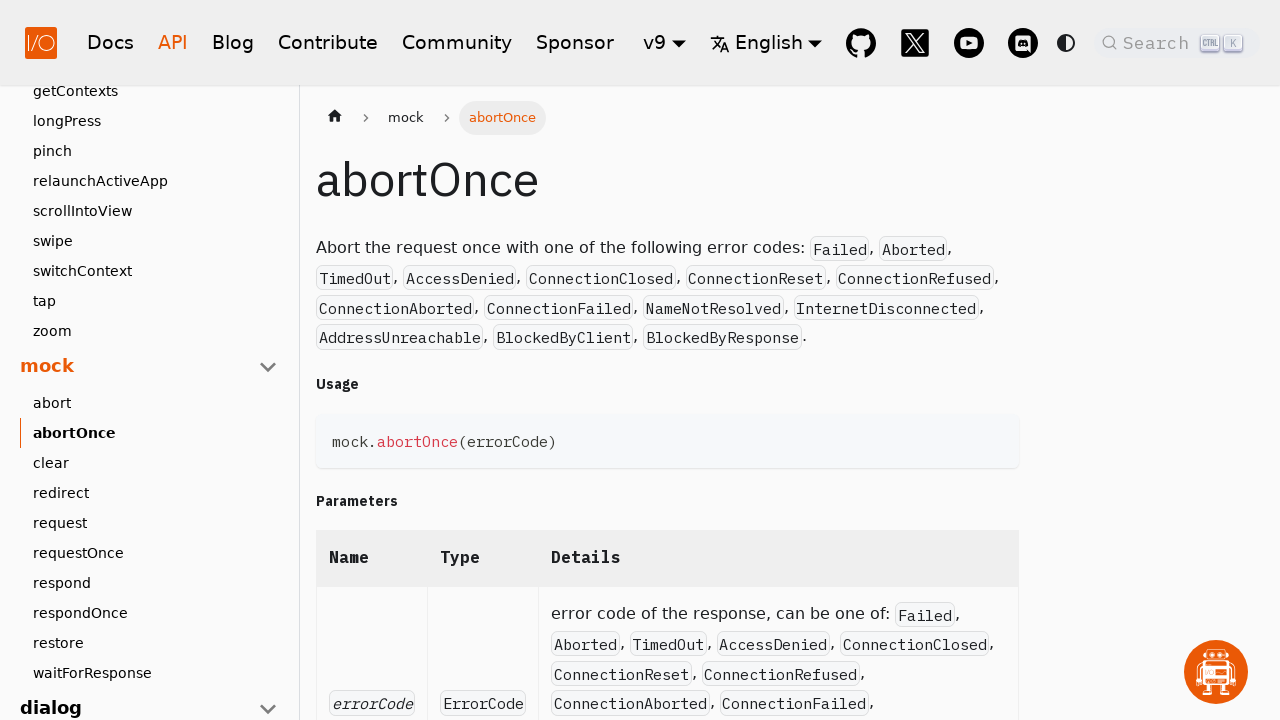

Clicked sub-link 'clear' at (155, 463) on .theme-doc-sidebar-item-link-level-2 .menu__link >> nth=121
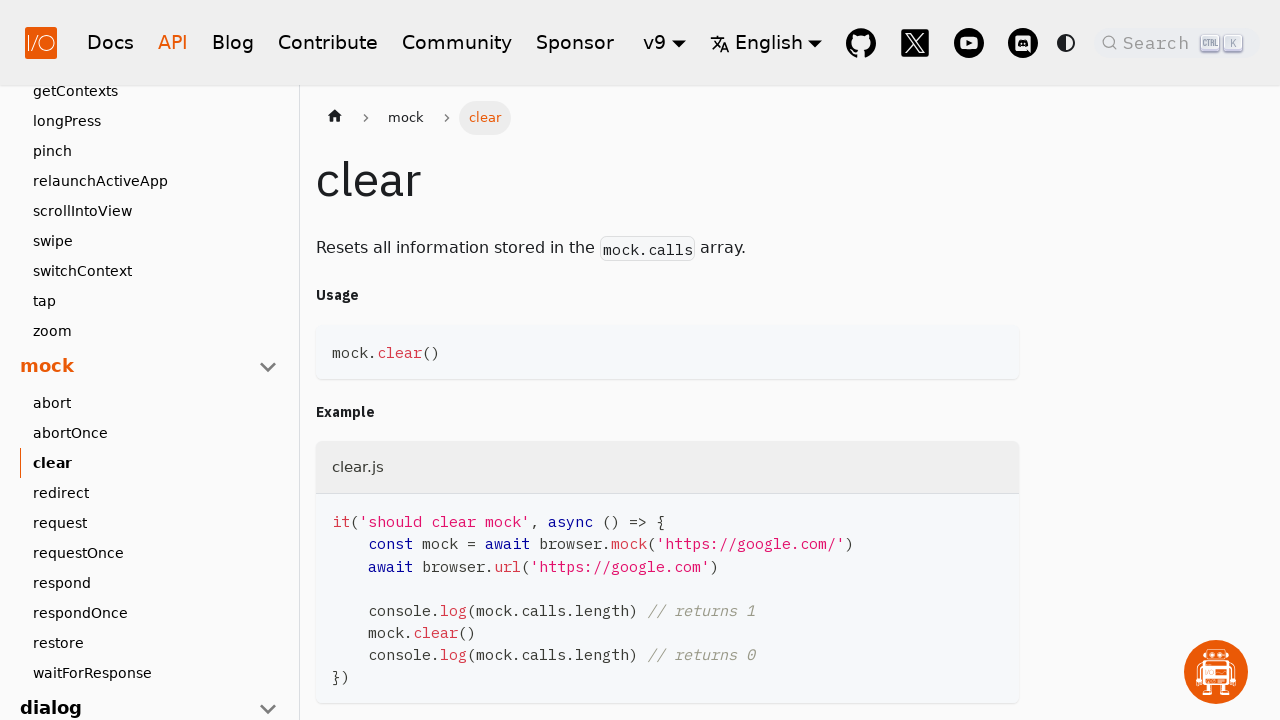

Page title header loaded for 'clear'
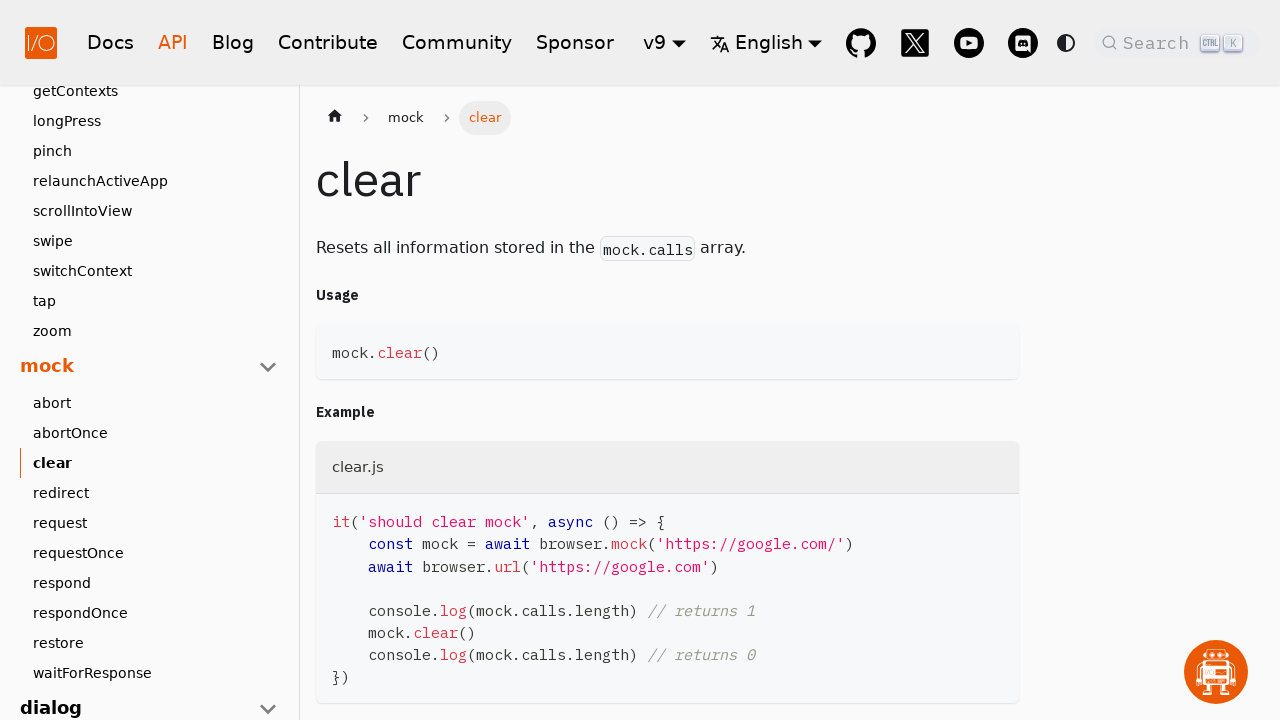

Verified page title 'clear' matches link text 'clear'
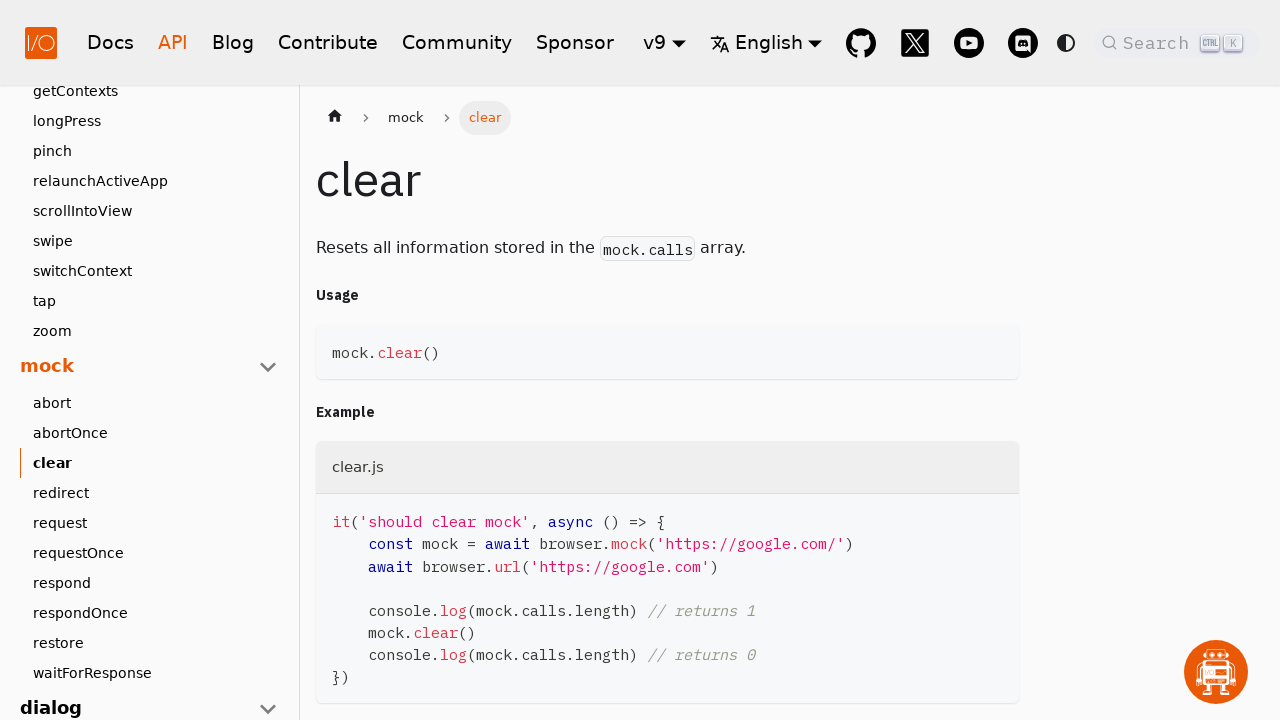

Clicked sub-link 'redirect' at (155, 493) on .theme-doc-sidebar-item-link-level-2 .menu__link >> nth=122
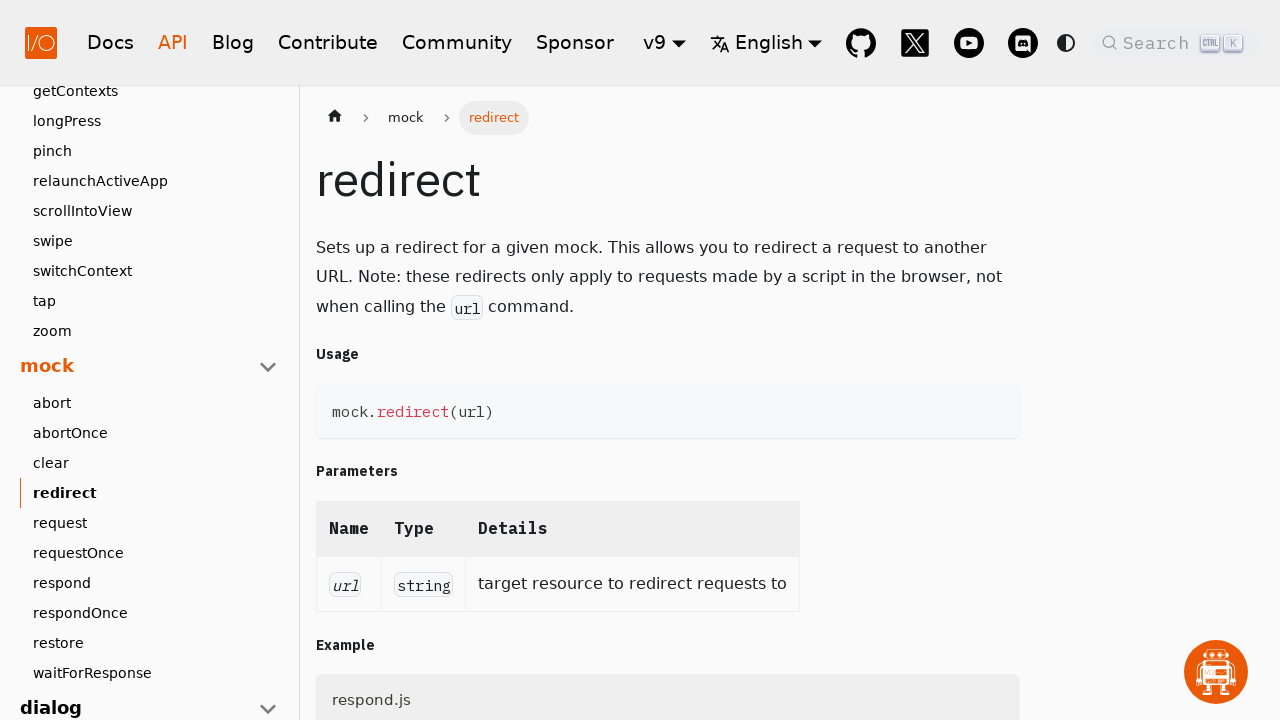

Page title header loaded for 'redirect'
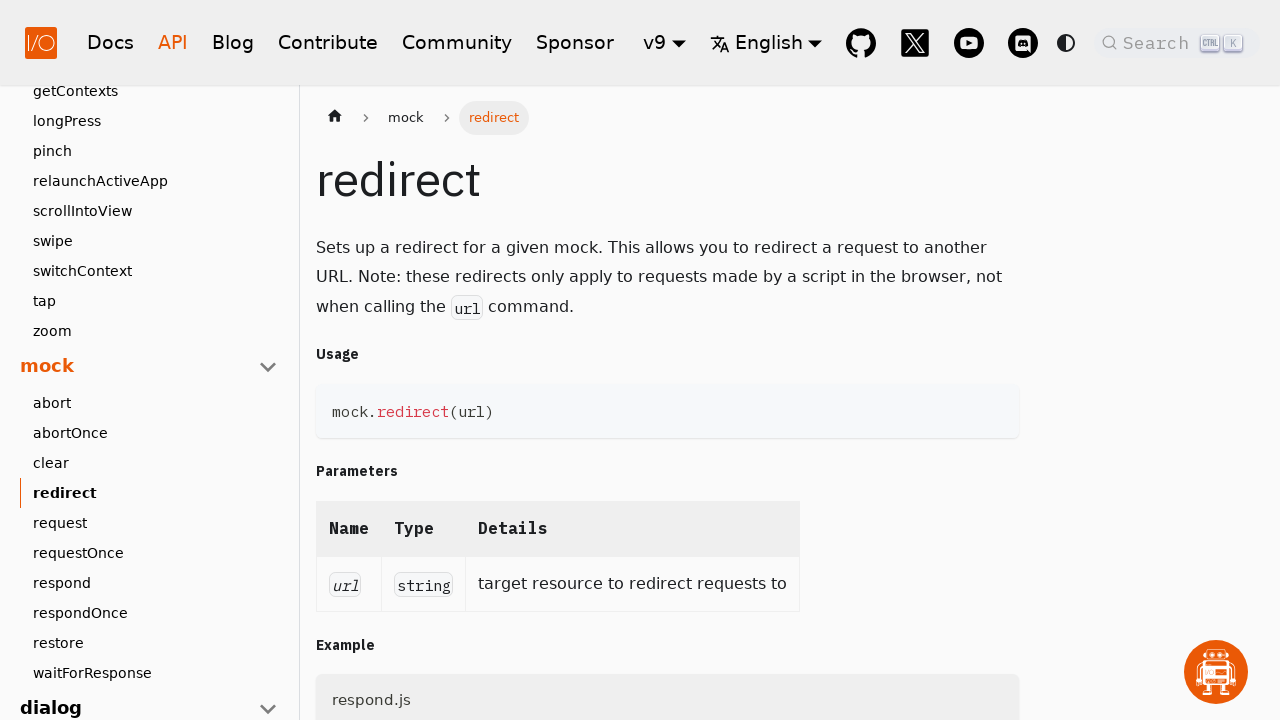

Verified page title 'redirect' matches link text 'redirect'
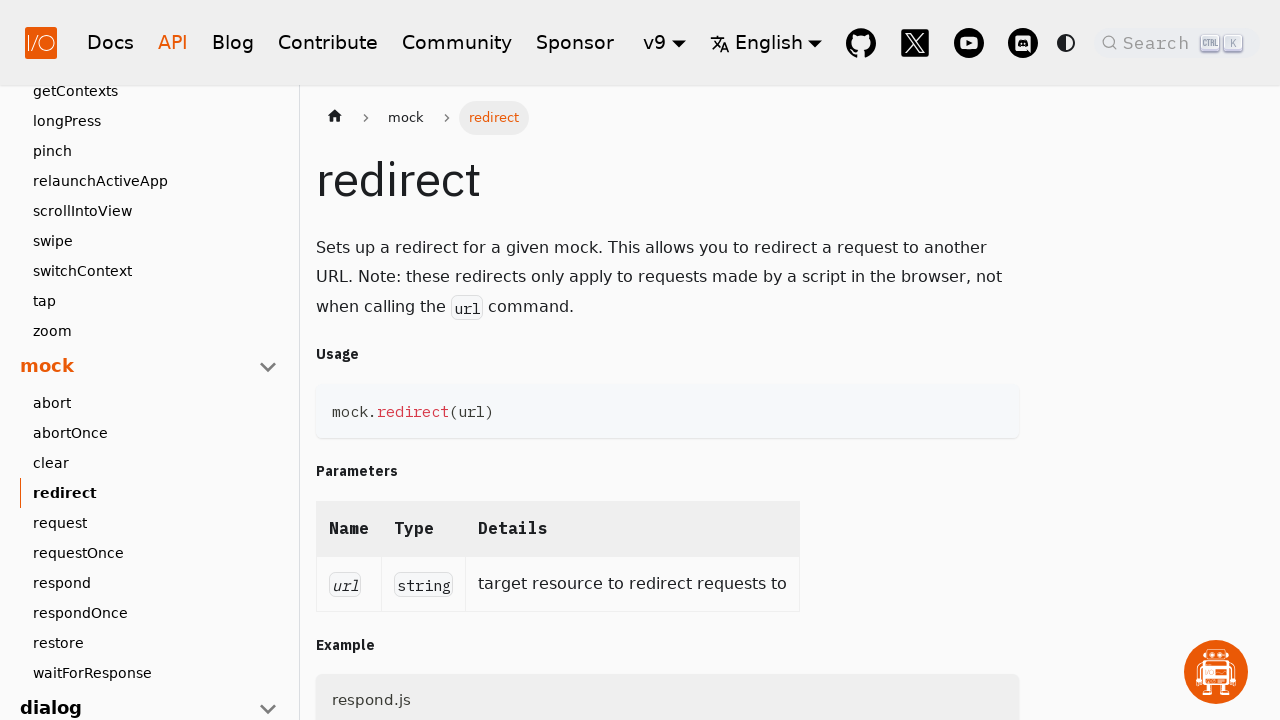

Clicked sub-link 'request' at (155, 523) on .theme-doc-sidebar-item-link-level-2 .menu__link >> nth=123
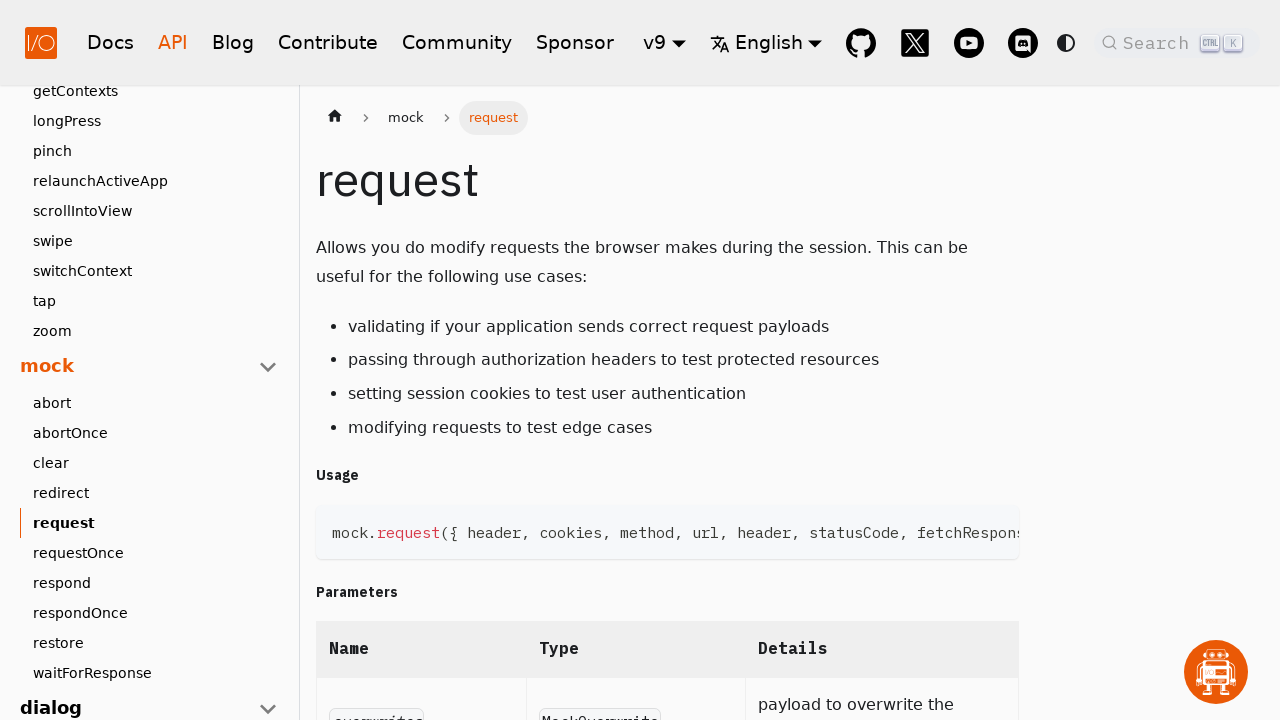

Page title header loaded for 'request'
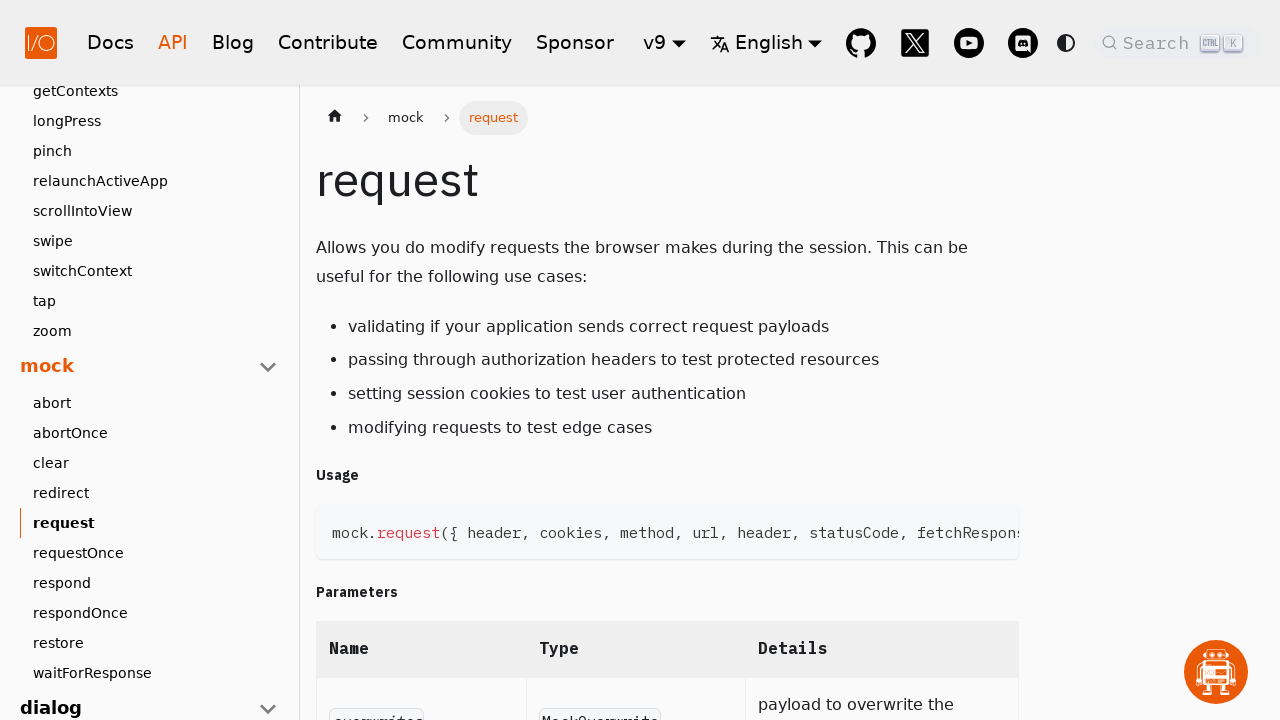

Verified page title 'request' matches link text 'request'
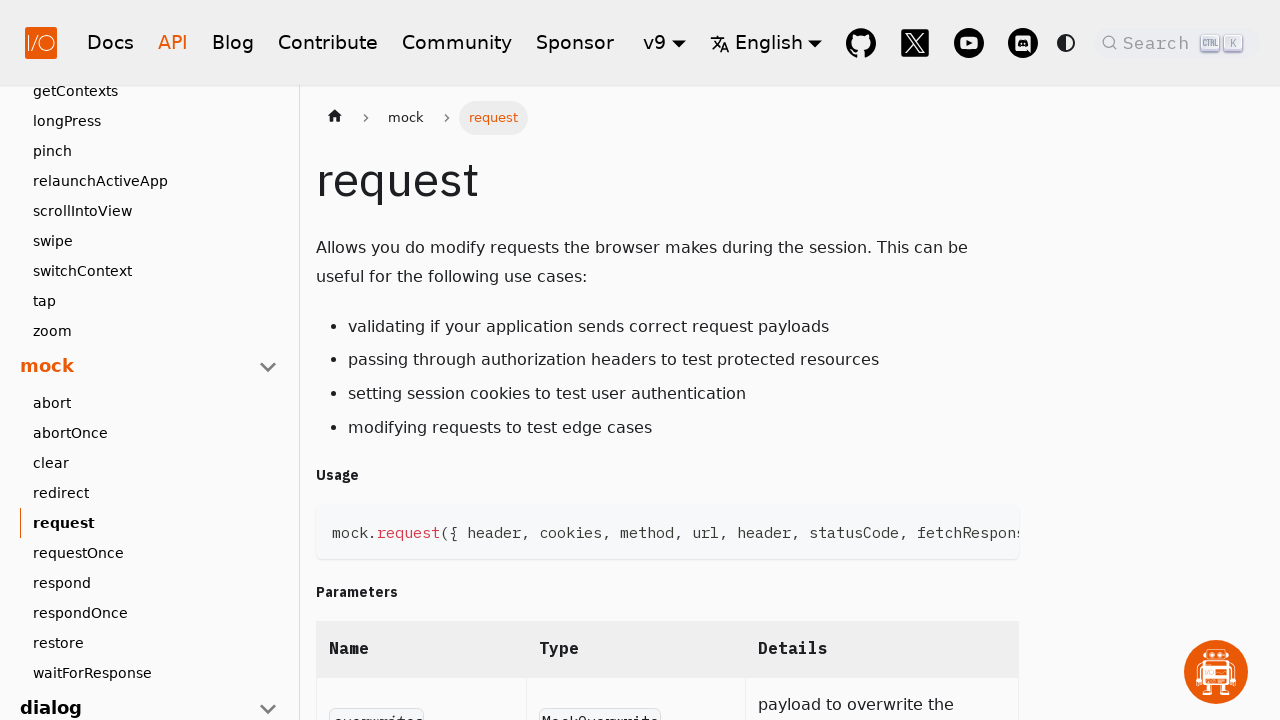

Clicked sub-link 'requestOnce' at (155, 553) on .theme-doc-sidebar-item-link-level-2 .menu__link >> nth=124
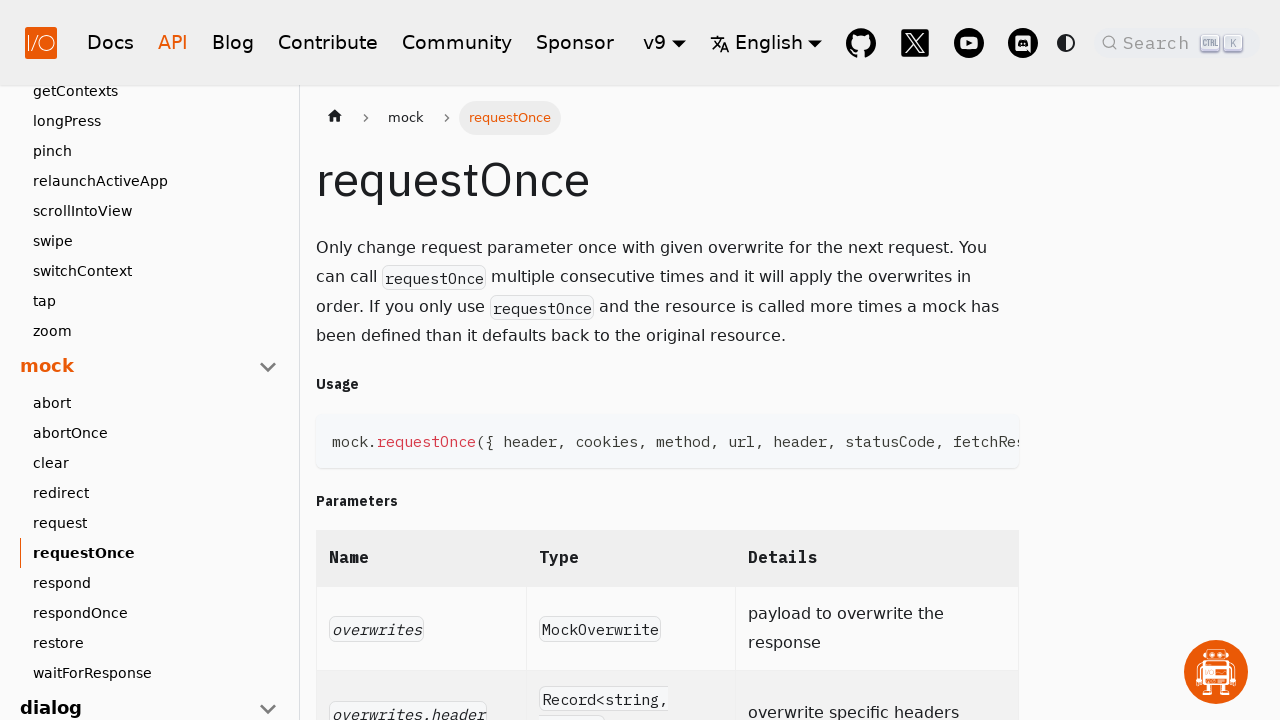

Page title header loaded for 'requestOnce'
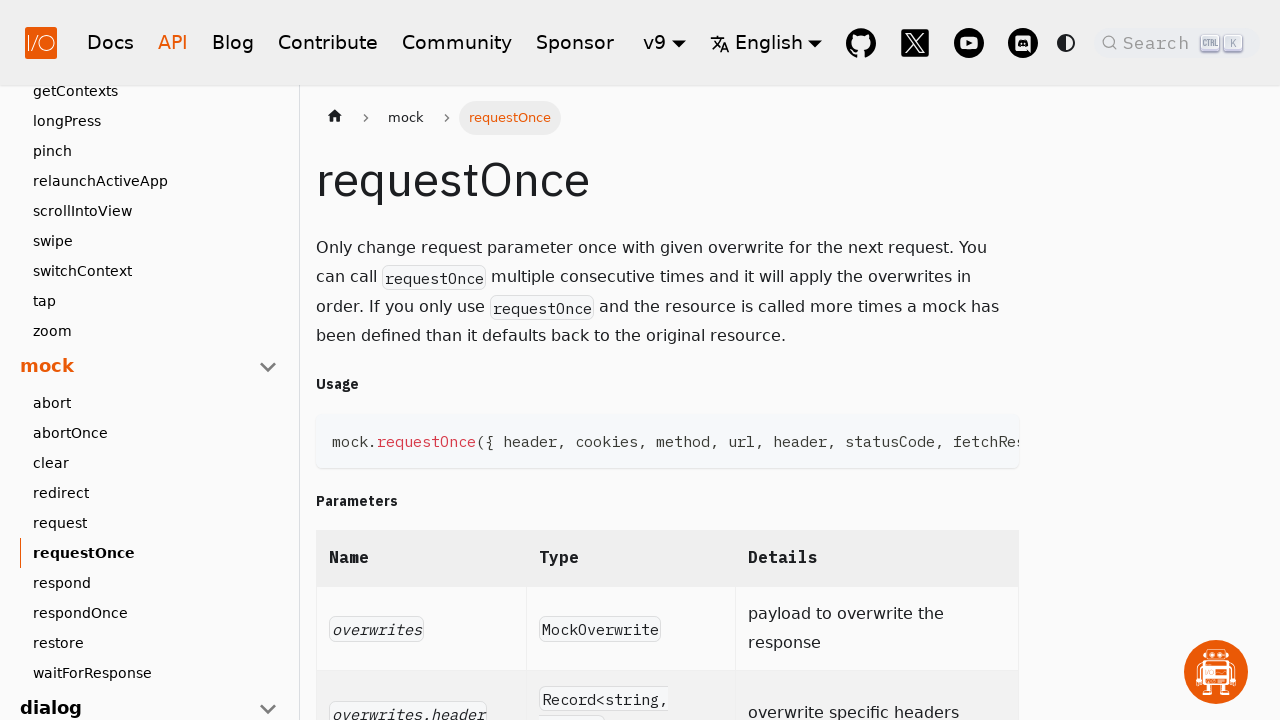

Verified page title 'requestOnce' matches link text 'requestOnce'
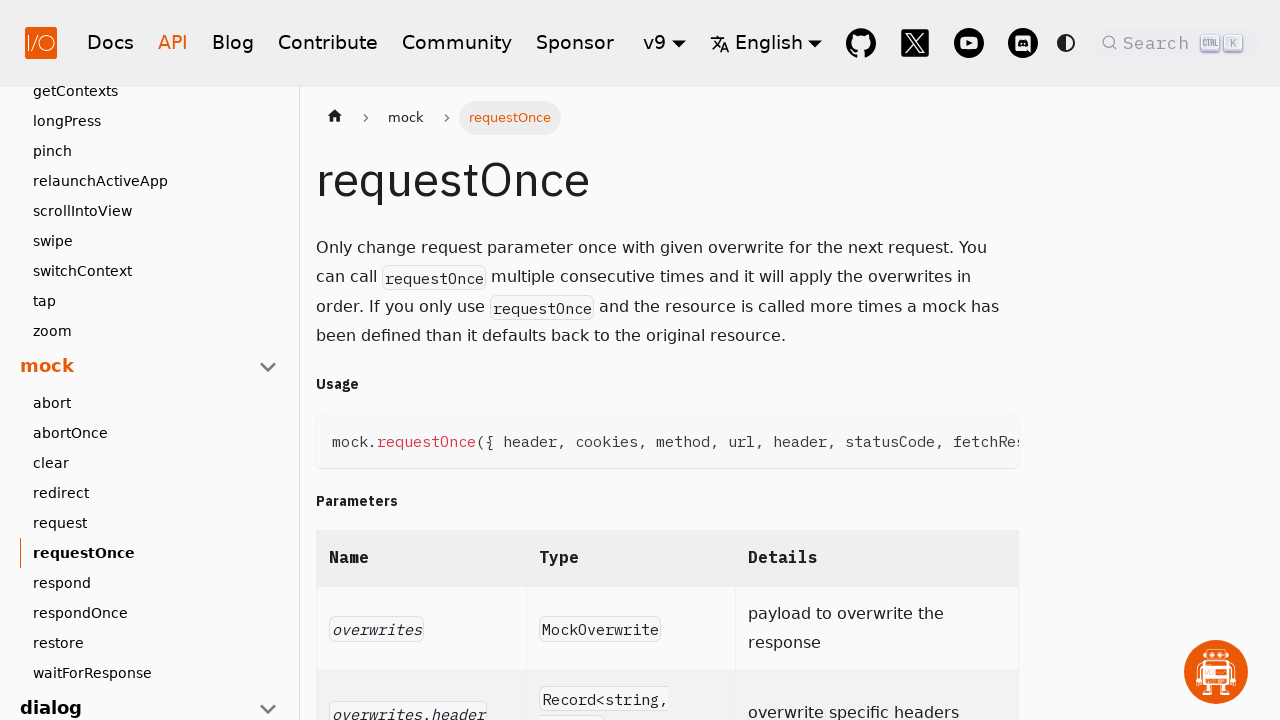

Clicked sub-link 'respond' at (155, 583) on .theme-doc-sidebar-item-link-level-2 .menu__link >> nth=125
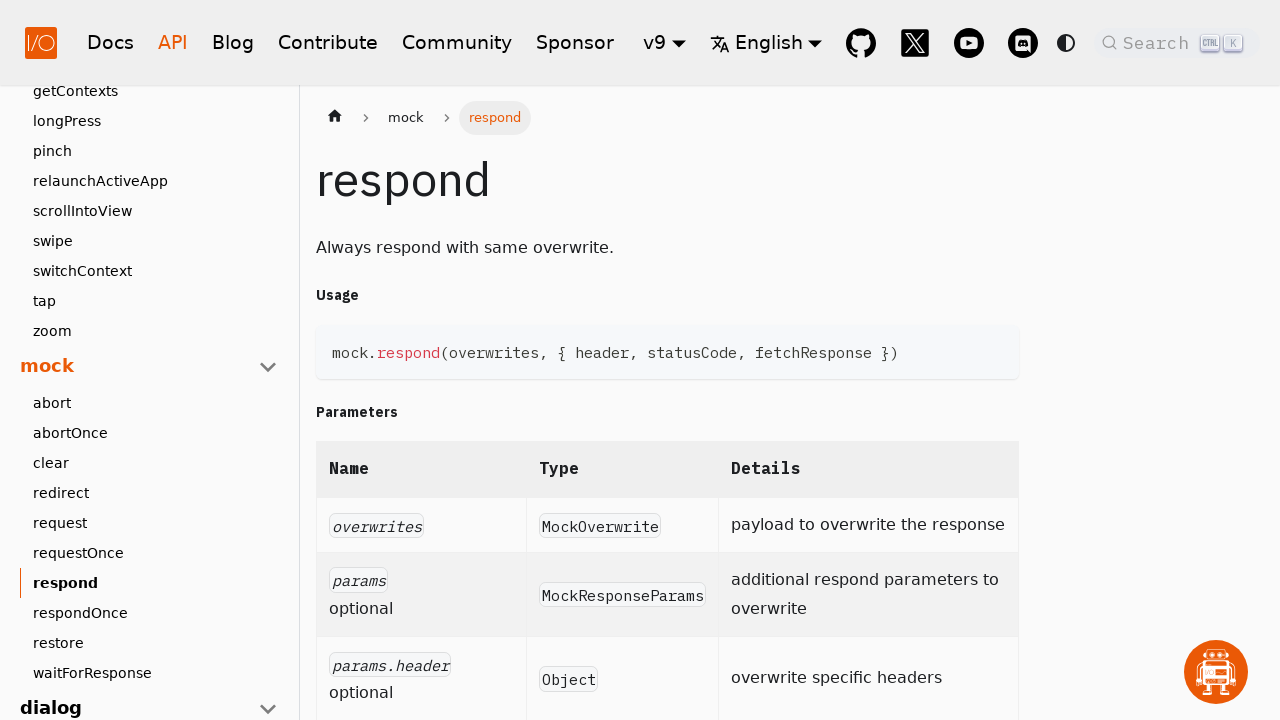

Page title header loaded for 'respond'
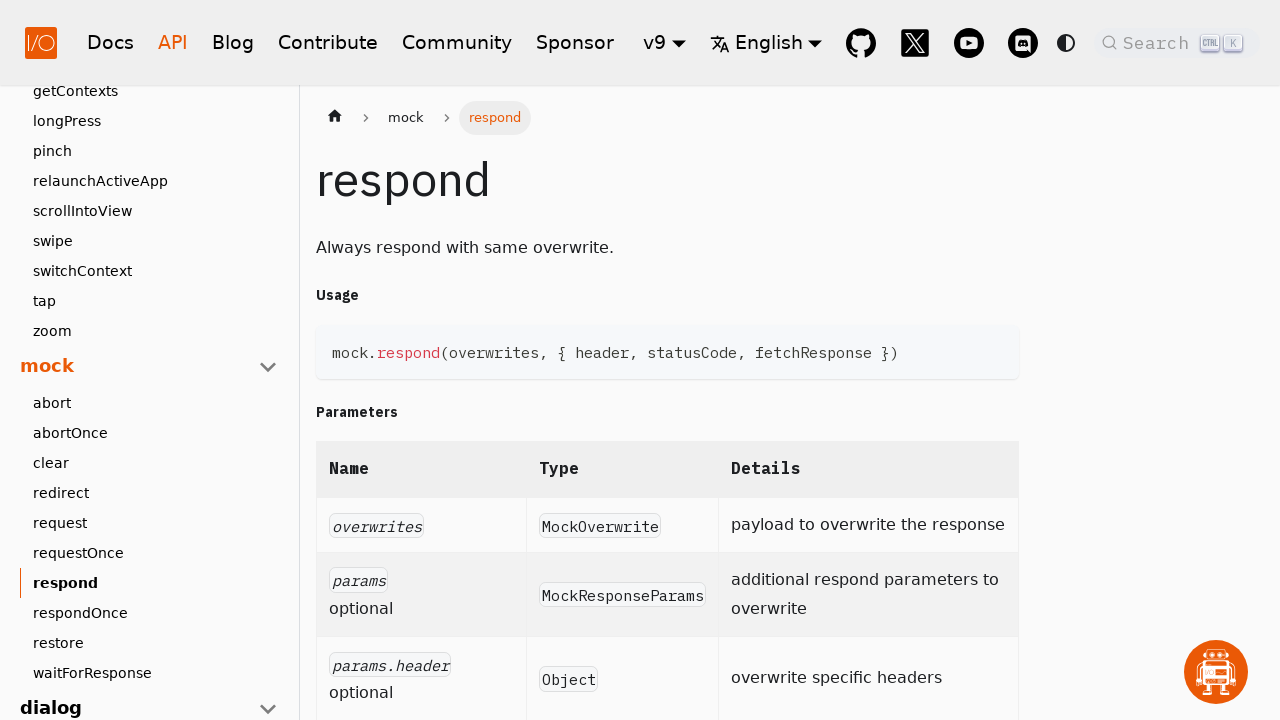

Verified page title 'respond' matches link text 'respond'
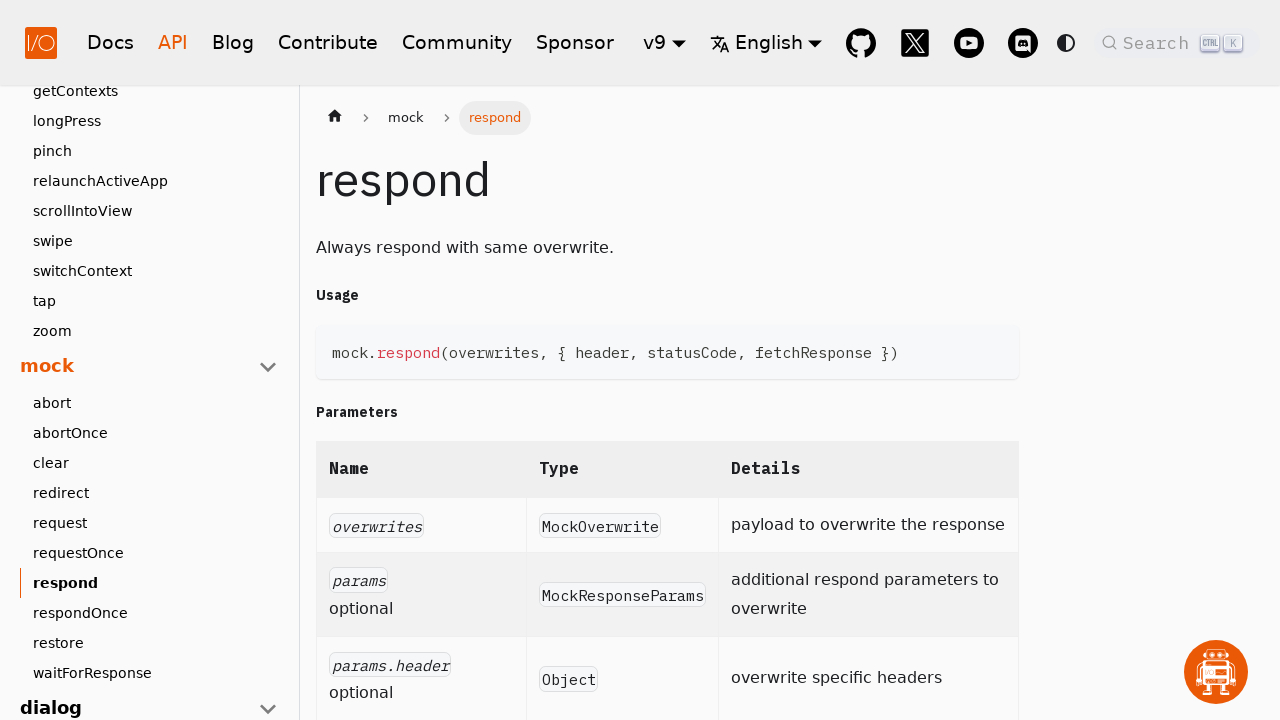

Clicked sub-link 'respondOnce' at (155, 613) on .theme-doc-sidebar-item-link-level-2 .menu__link >> nth=126
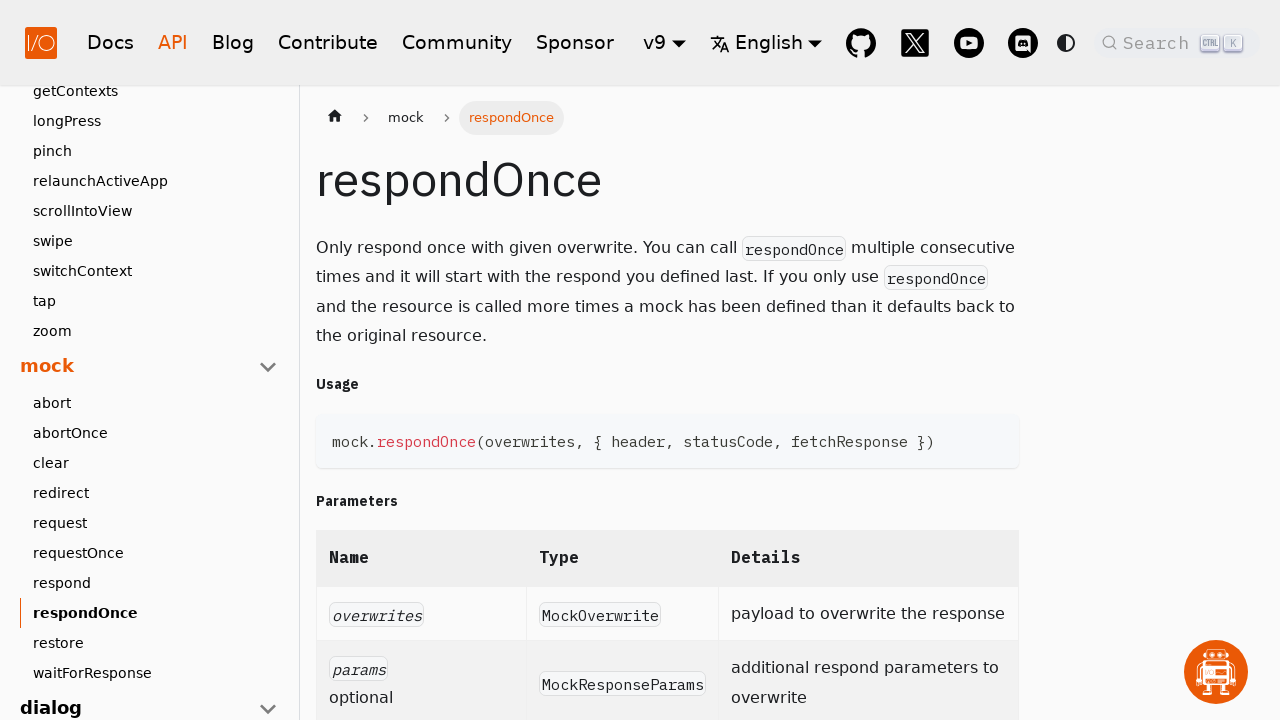

Page title header loaded for 'respondOnce'
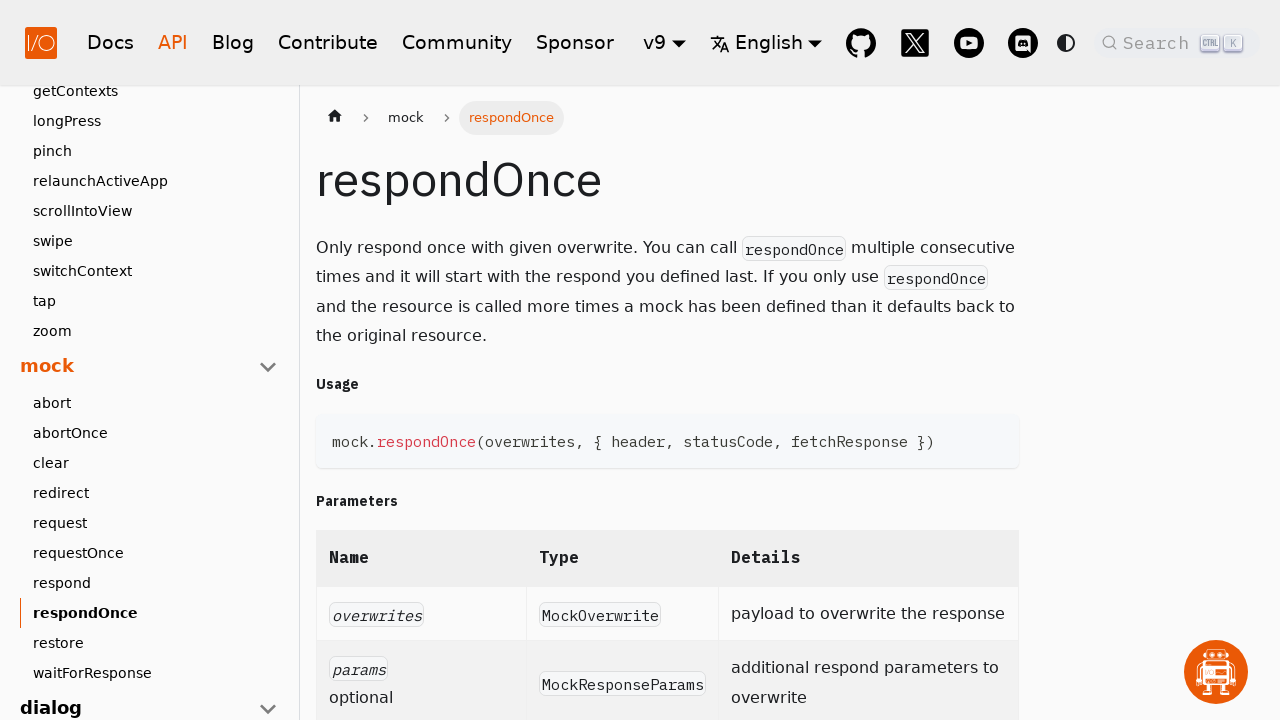

Verified page title 'respondOnce' matches link text 'respondOnce'
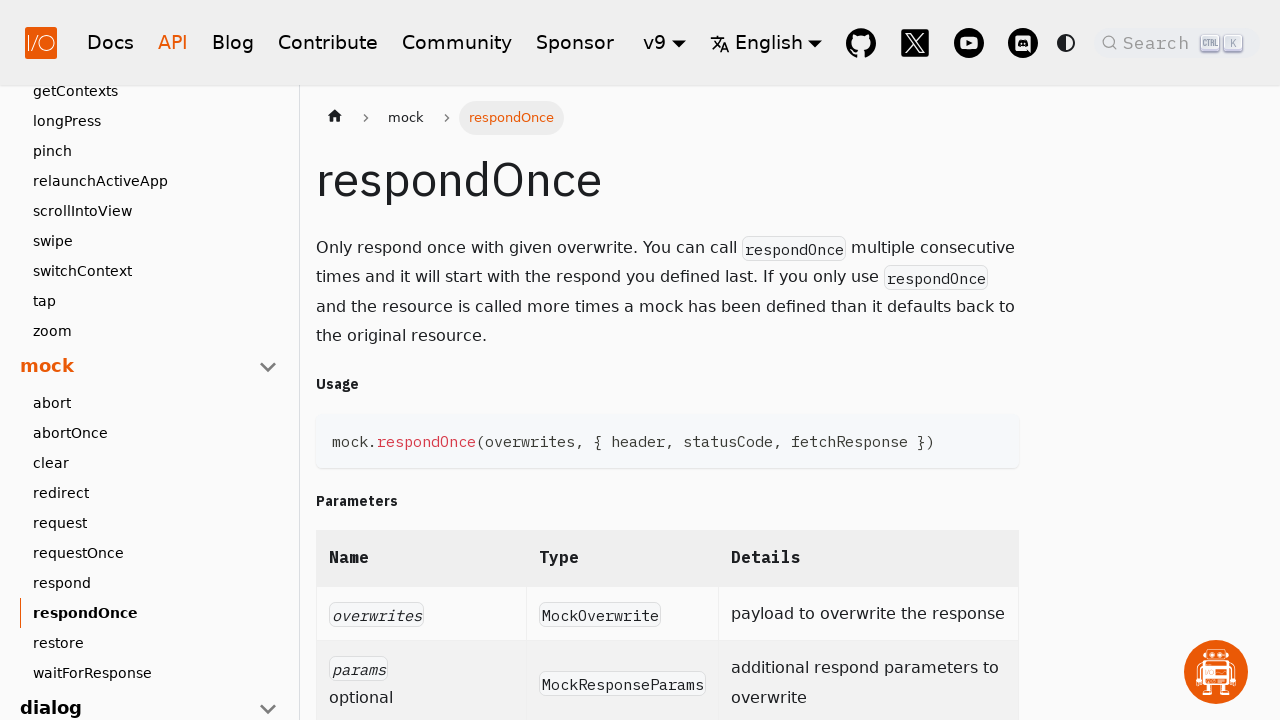

Clicked sub-link 'restore' at (155, 643) on .theme-doc-sidebar-item-link-level-2 .menu__link >> nth=127
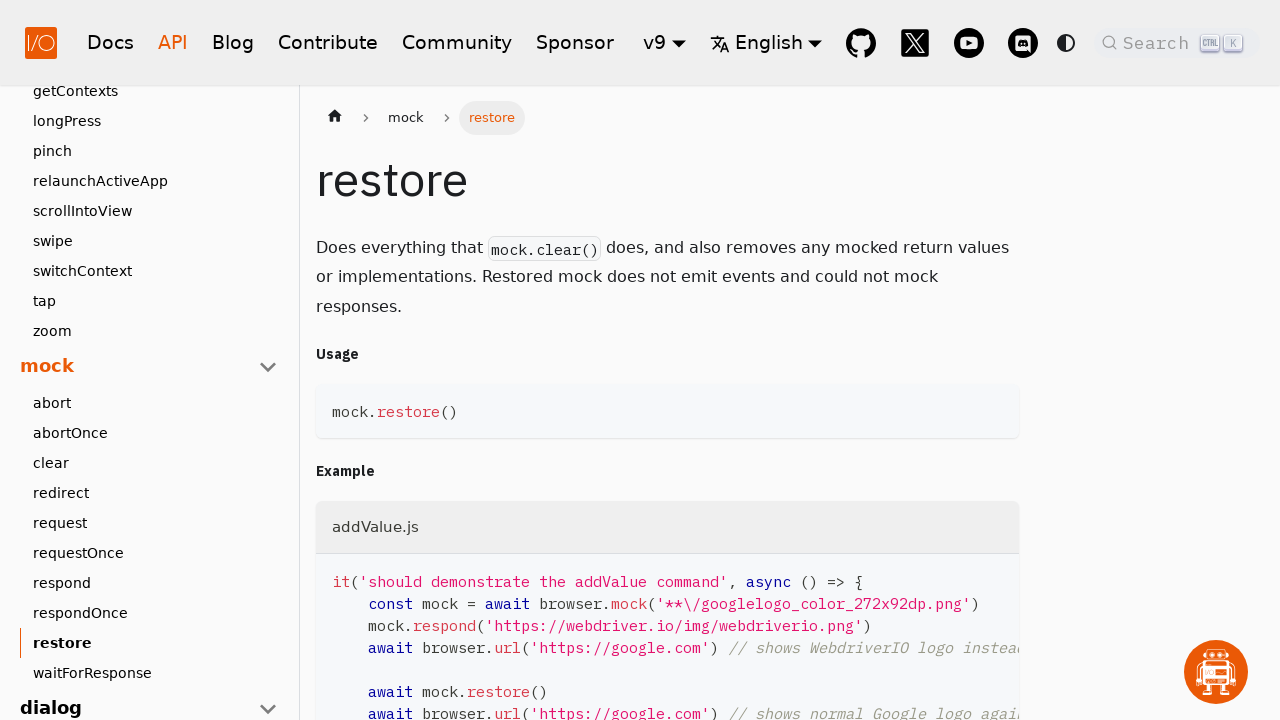

Page title header loaded for 'restore'
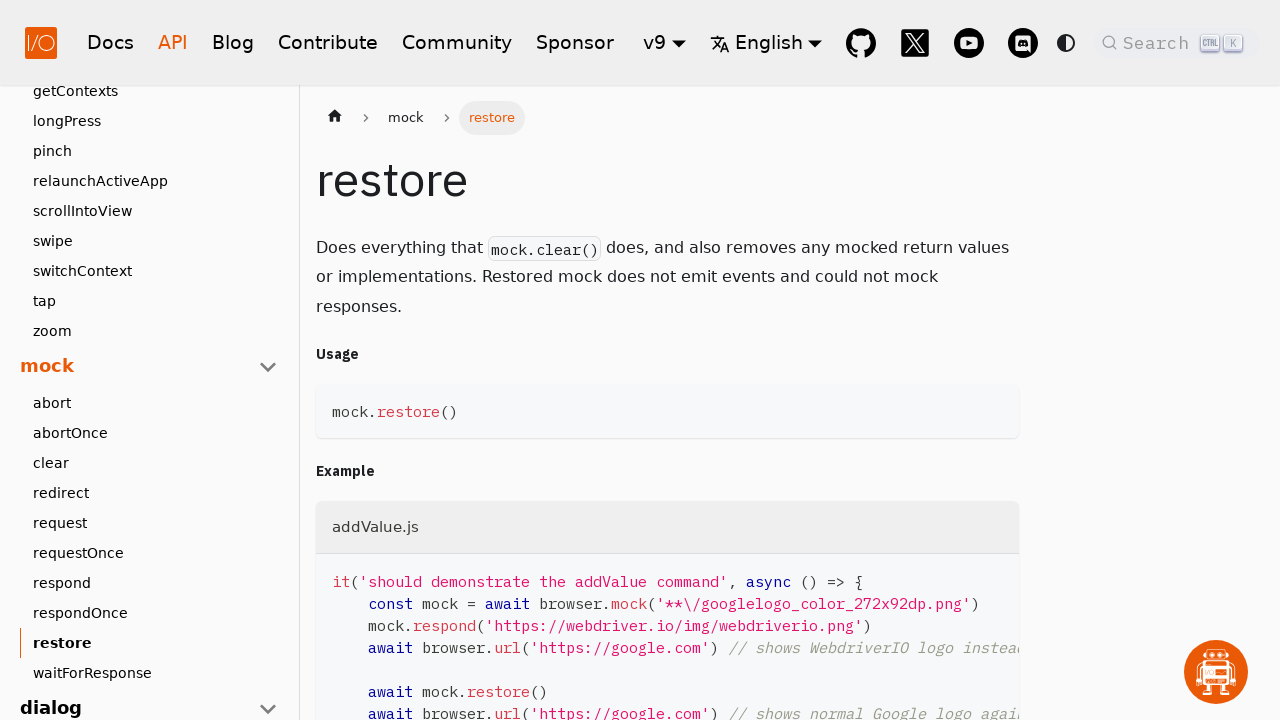

Verified page title 'restore' matches link text 'restore'
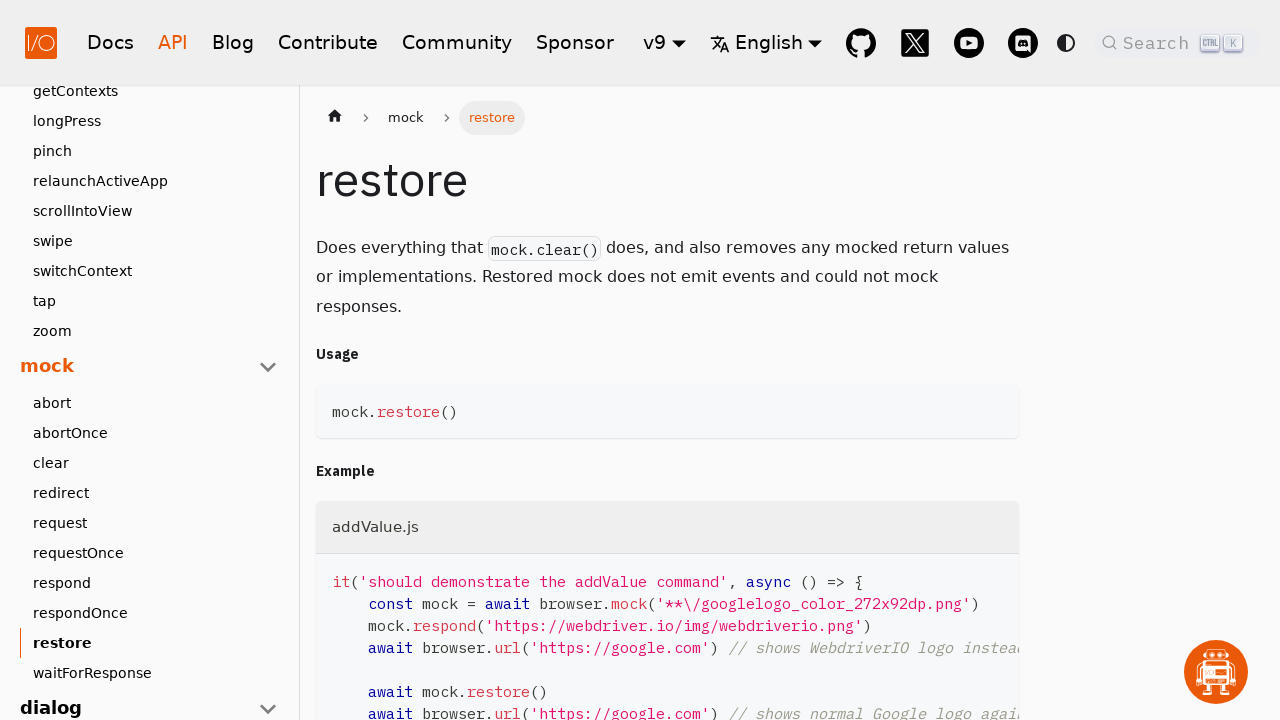

Clicked sub-link 'waitForResponse' at (155, 673) on .theme-doc-sidebar-item-link-level-2 .menu__link >> nth=128
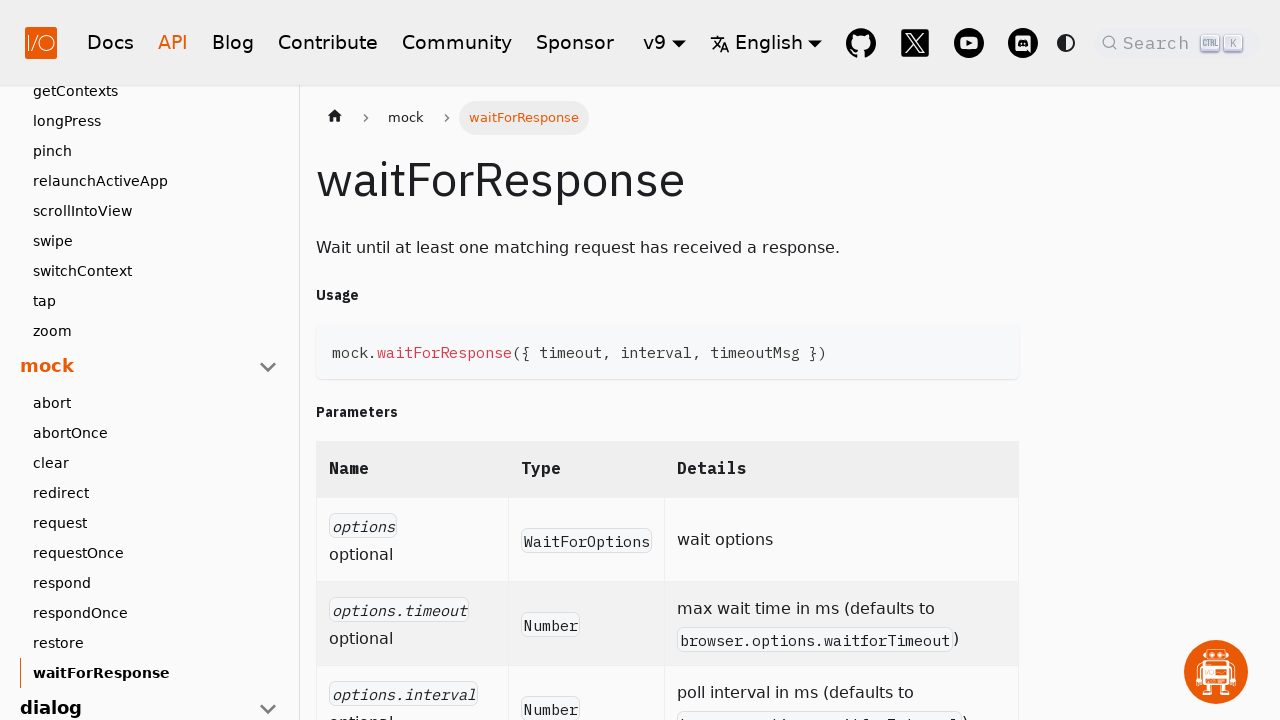

Page title header loaded for 'waitForResponse'
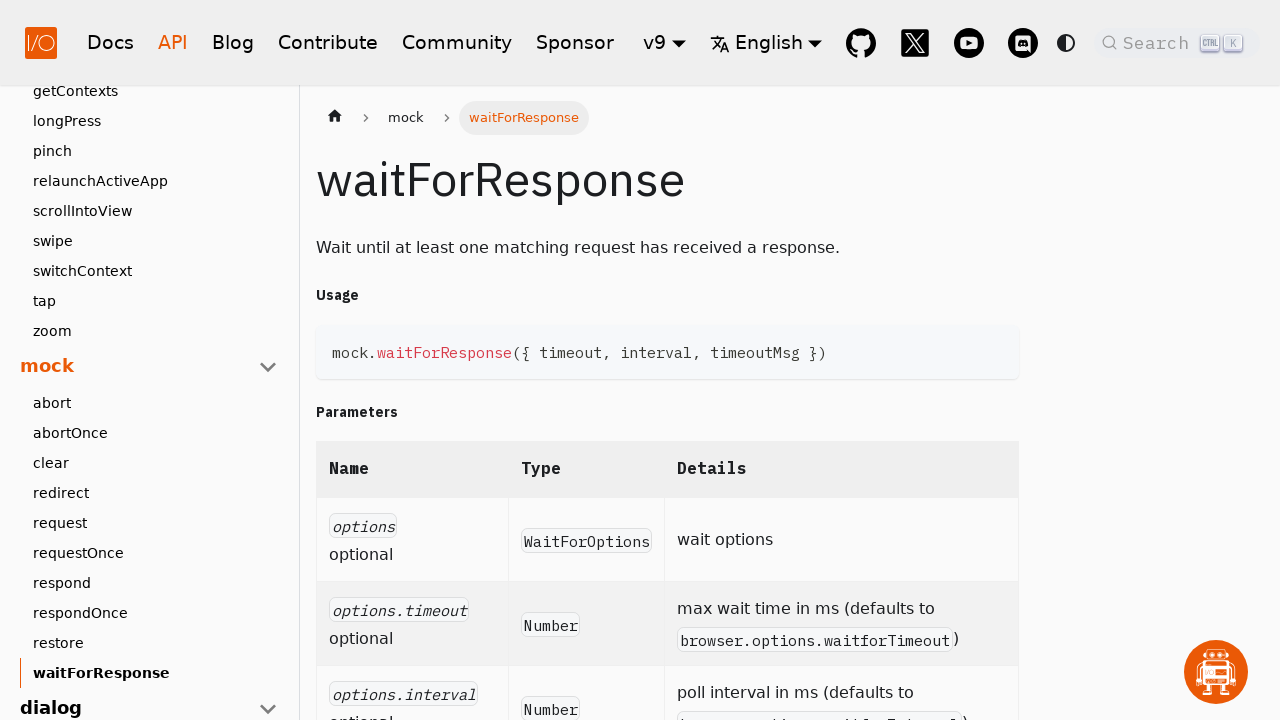

Verified page title 'waitForResponse' matches link text 'waitForResponse'
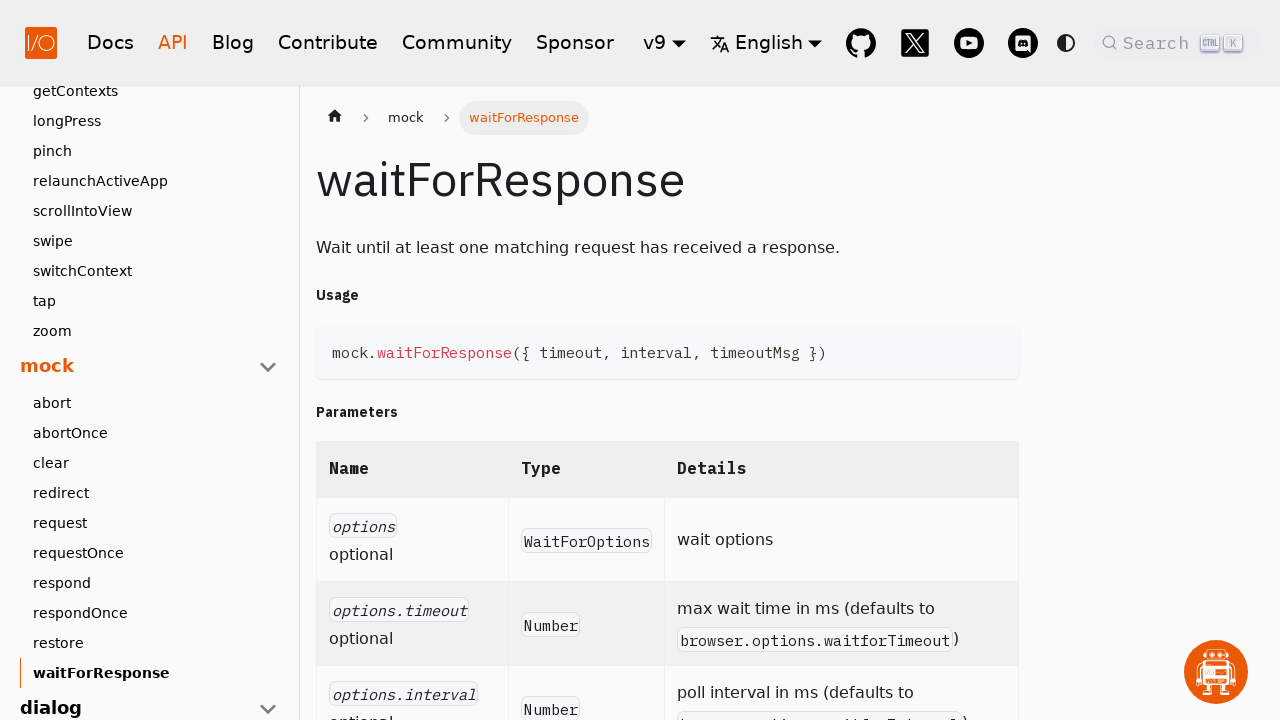

Clicked sub-link 'accept' at (155, 403) on .theme-doc-sidebar-item-link-level-2 .menu__link >> nth=129
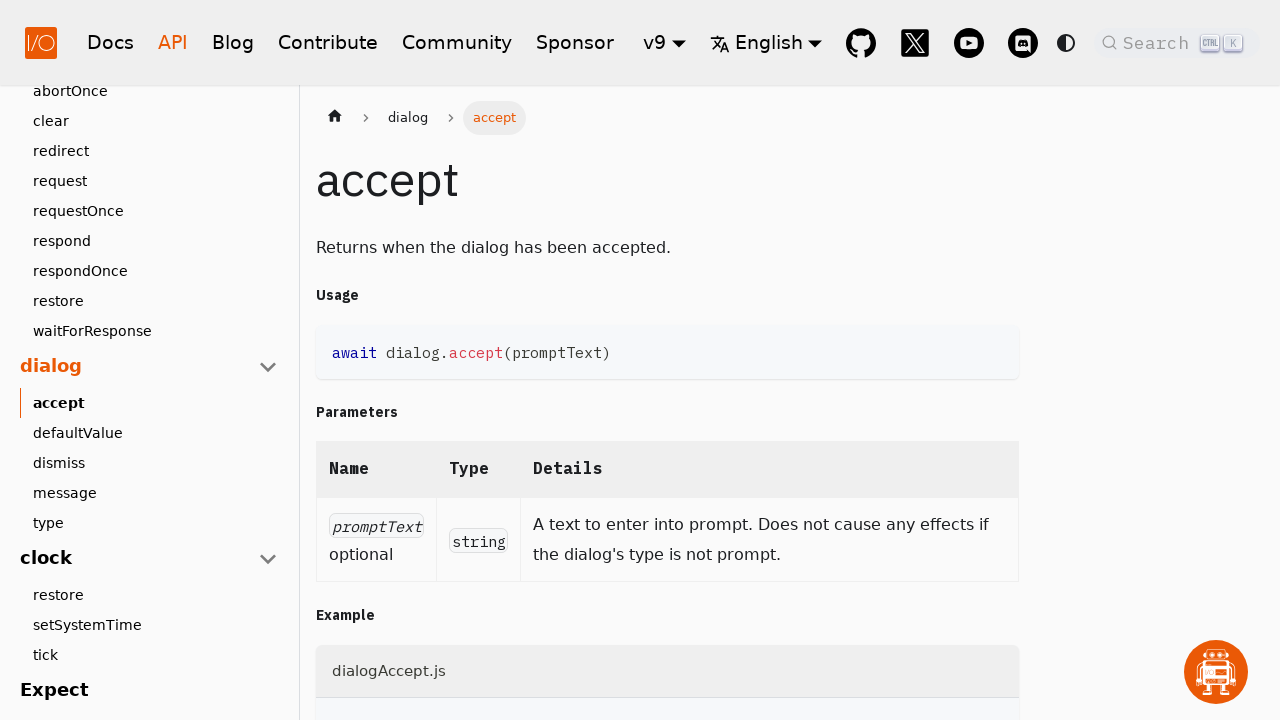

Page title header loaded for 'accept'
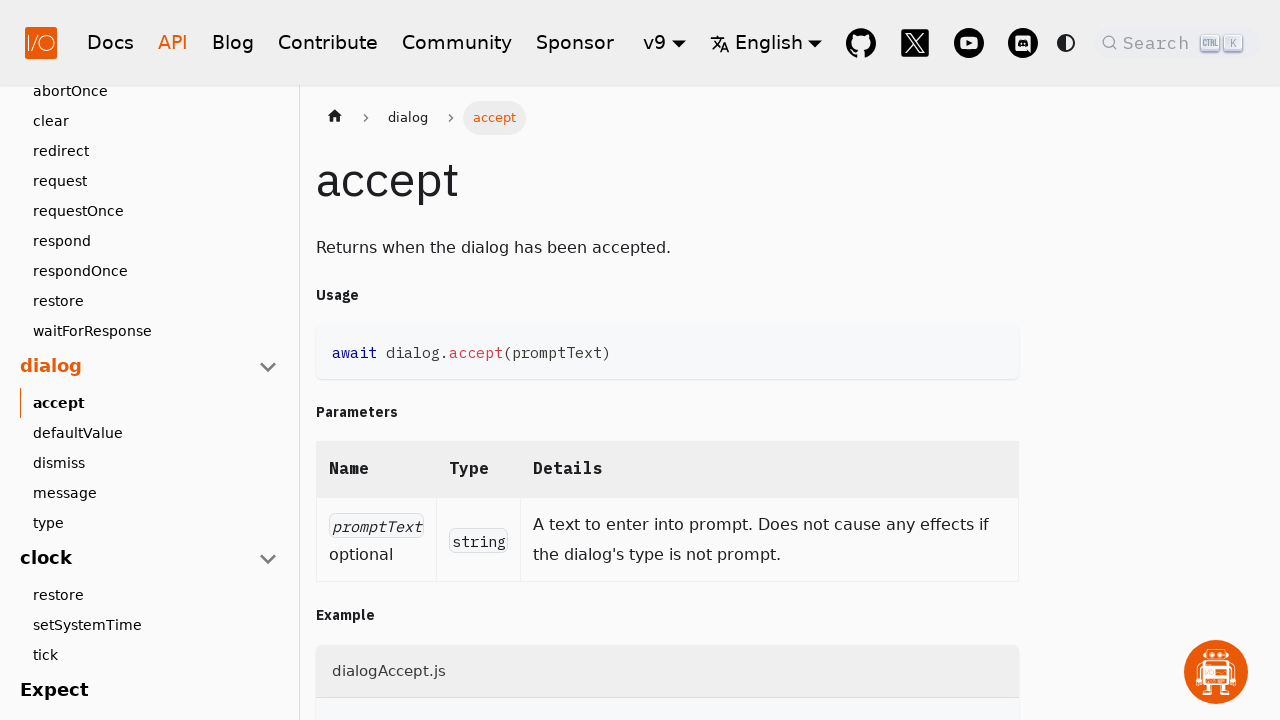

Verified page title 'accept' matches link text 'accept'
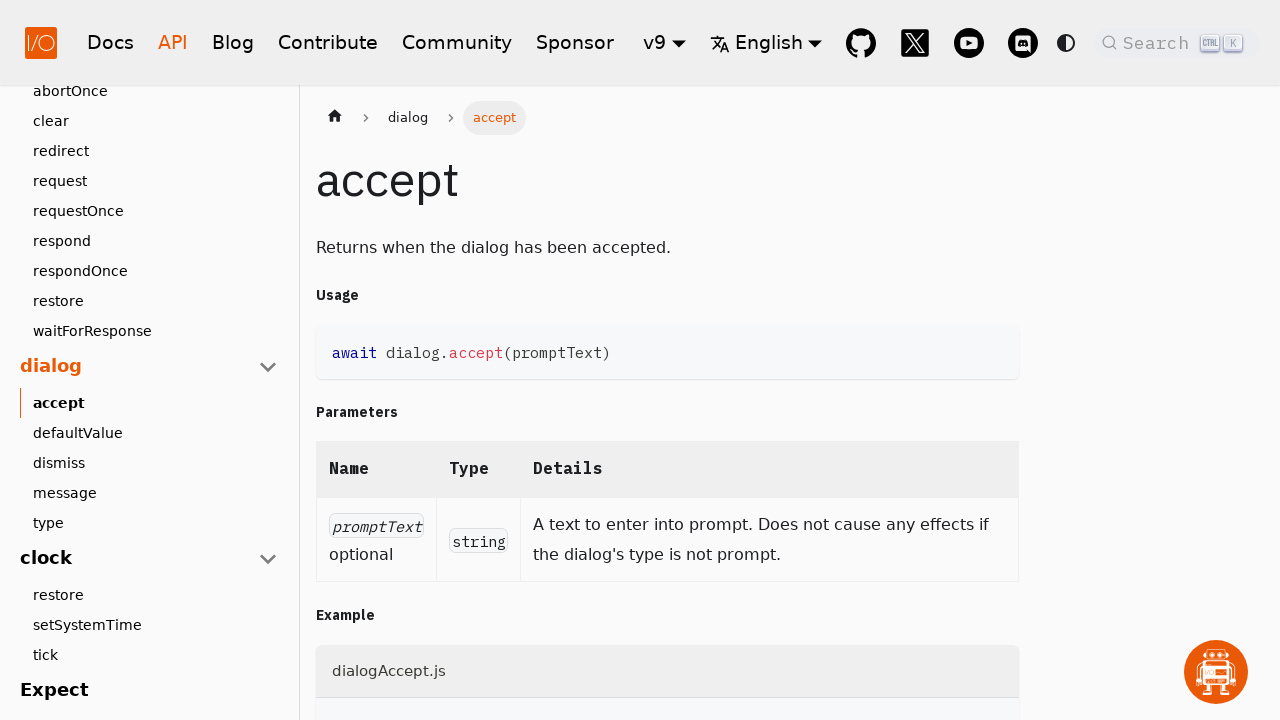

Clicked sub-link 'defaultValue' at (155, 433) on .theme-doc-sidebar-item-link-level-2 .menu__link >> nth=130
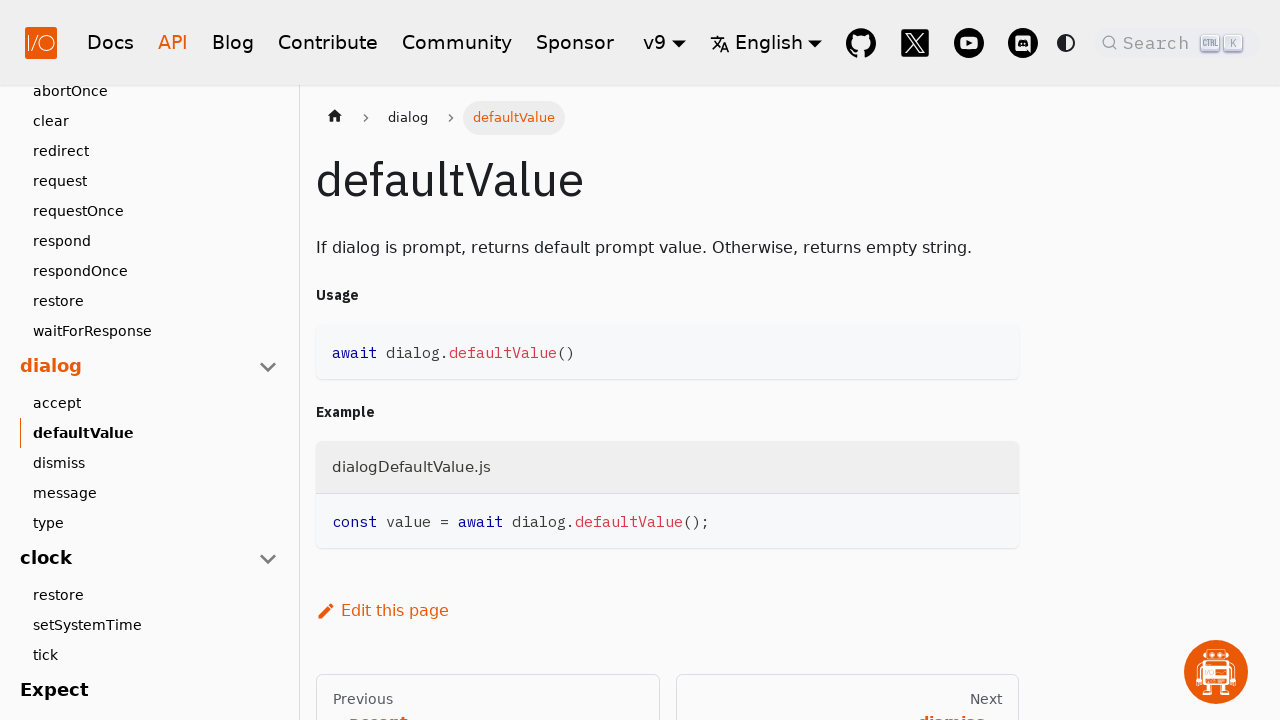

Page title header loaded for 'defaultValue'
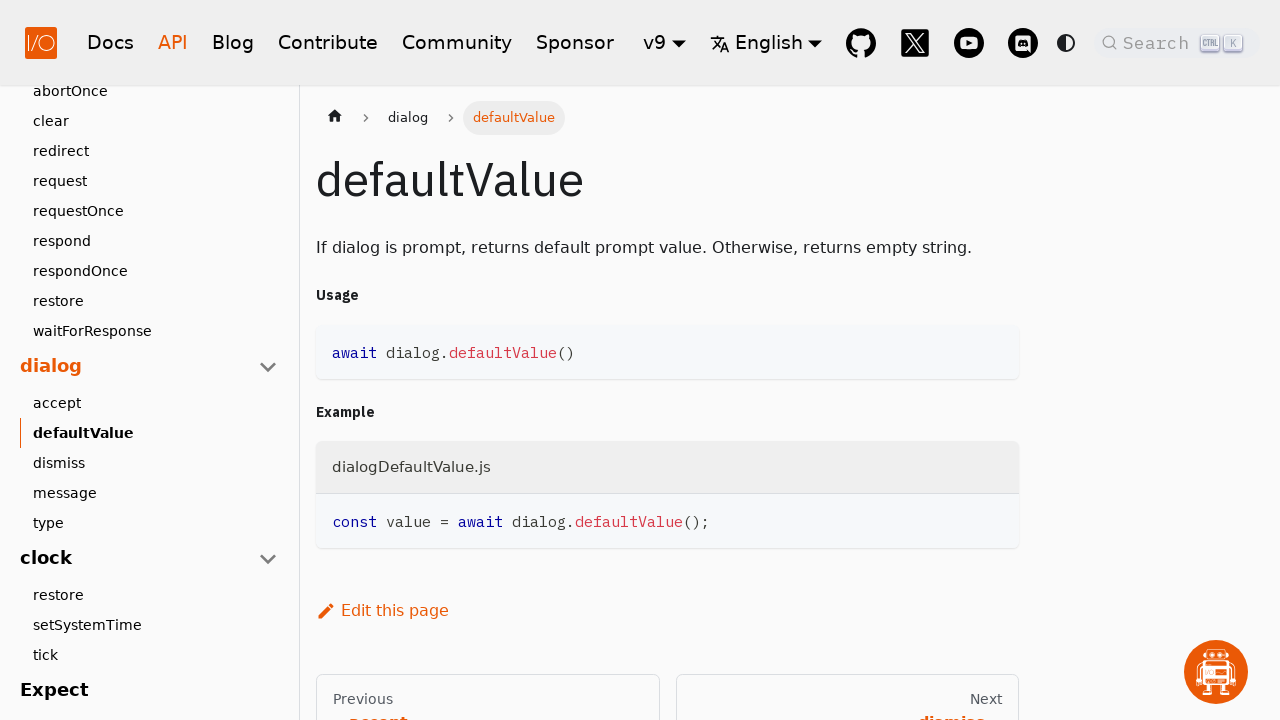

Verified page title 'defaultValue' matches link text 'defaultValue'
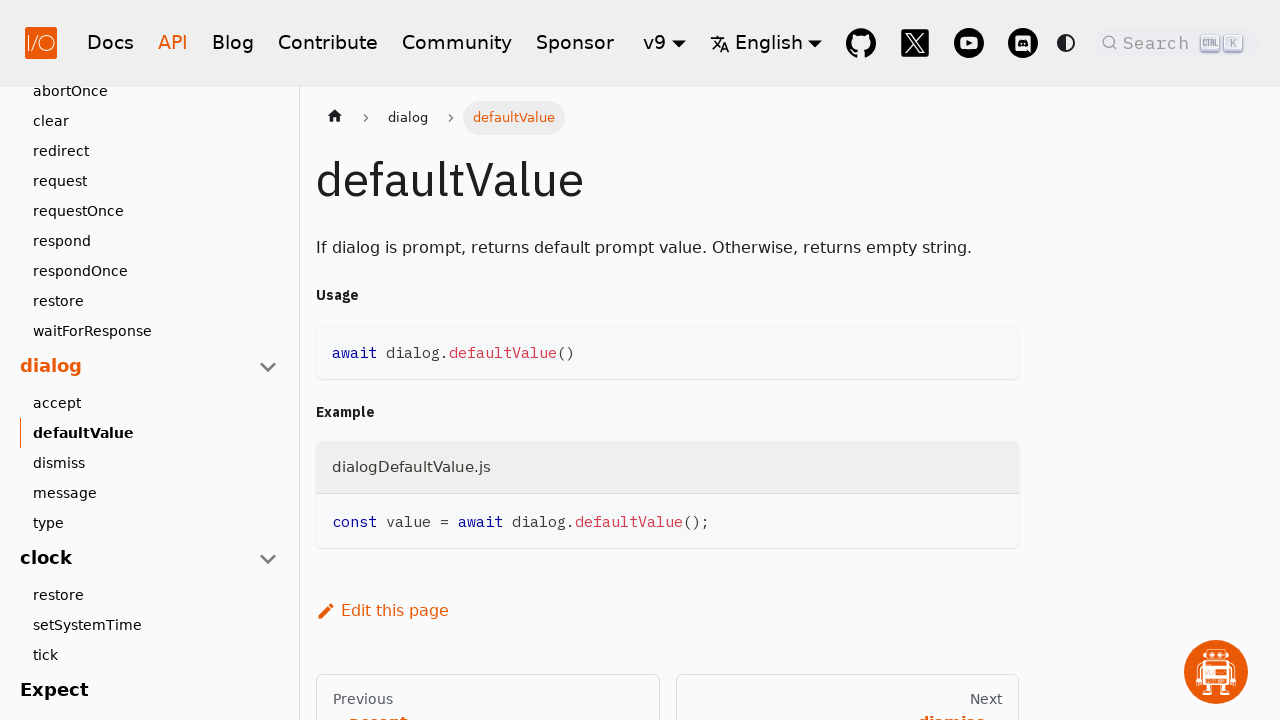

Clicked sub-link 'dismiss' at (155, 463) on .theme-doc-sidebar-item-link-level-2 .menu__link >> nth=131
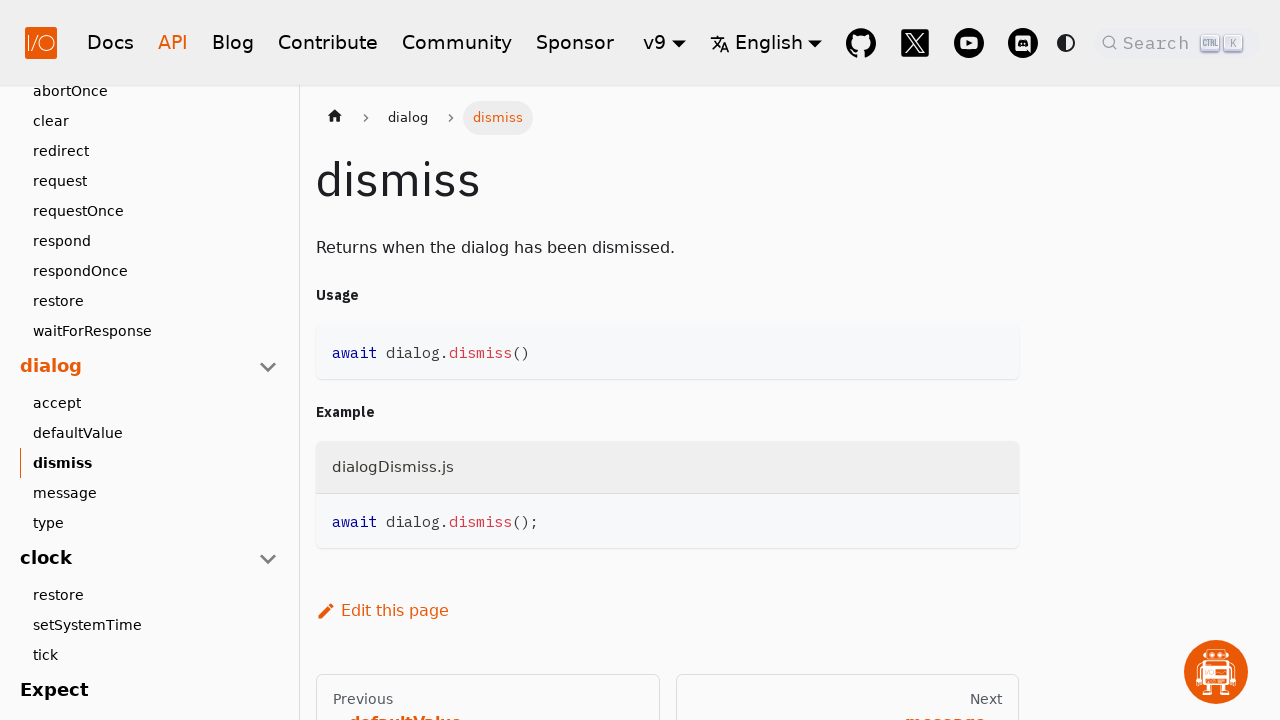

Page title header loaded for 'dismiss'
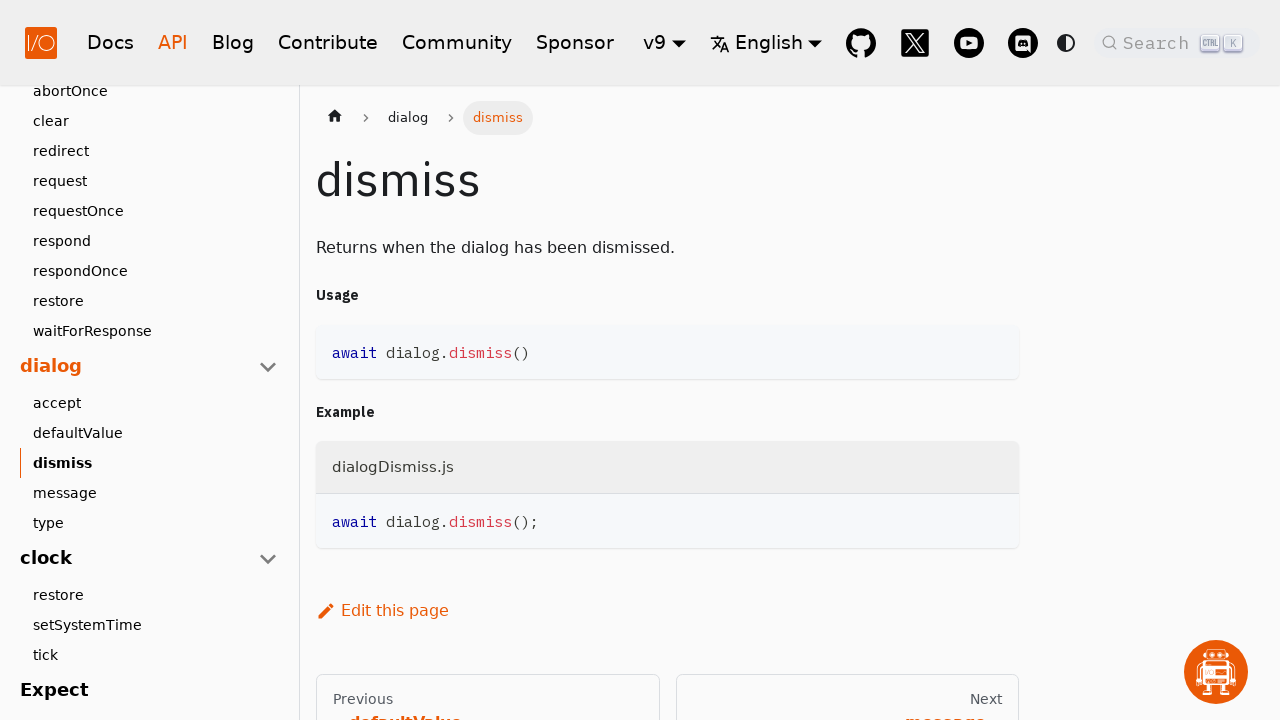

Verified page title 'dismiss' matches link text 'dismiss'
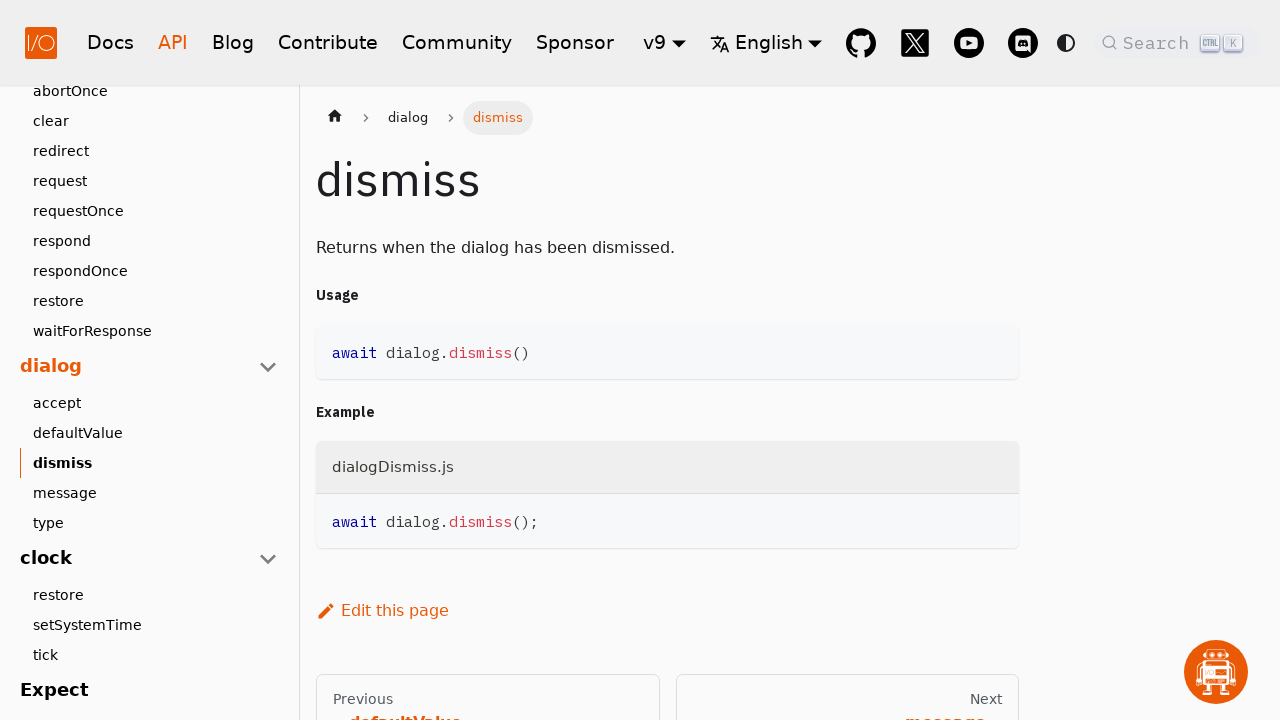

Clicked sub-link 'message' at (155, 493) on .theme-doc-sidebar-item-link-level-2 .menu__link >> nth=132
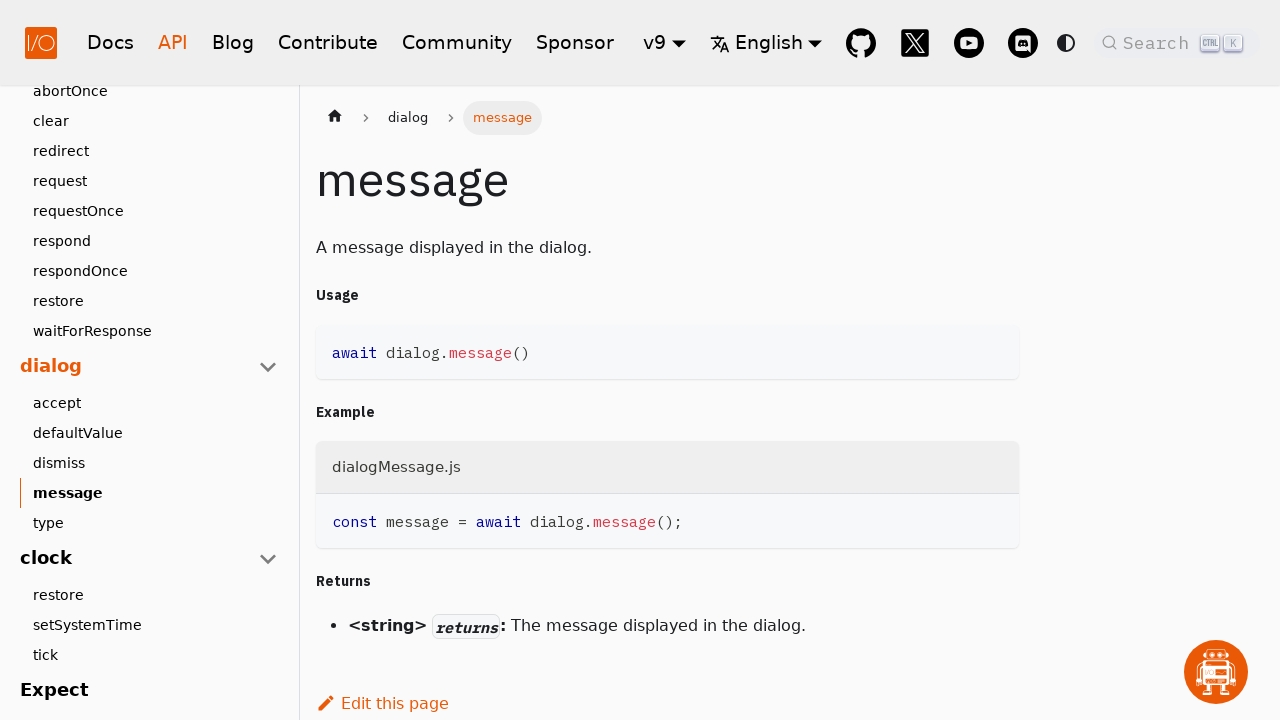

Page title header loaded for 'message'
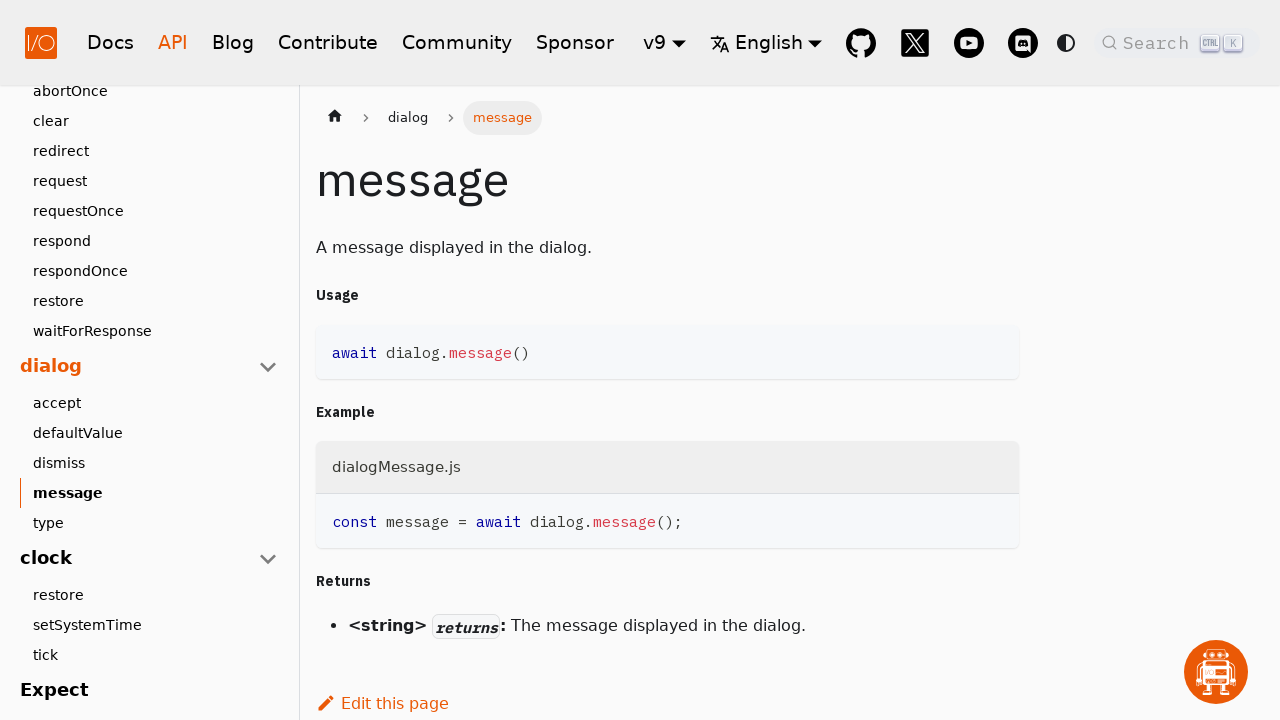

Verified page title 'message' matches link text 'message'
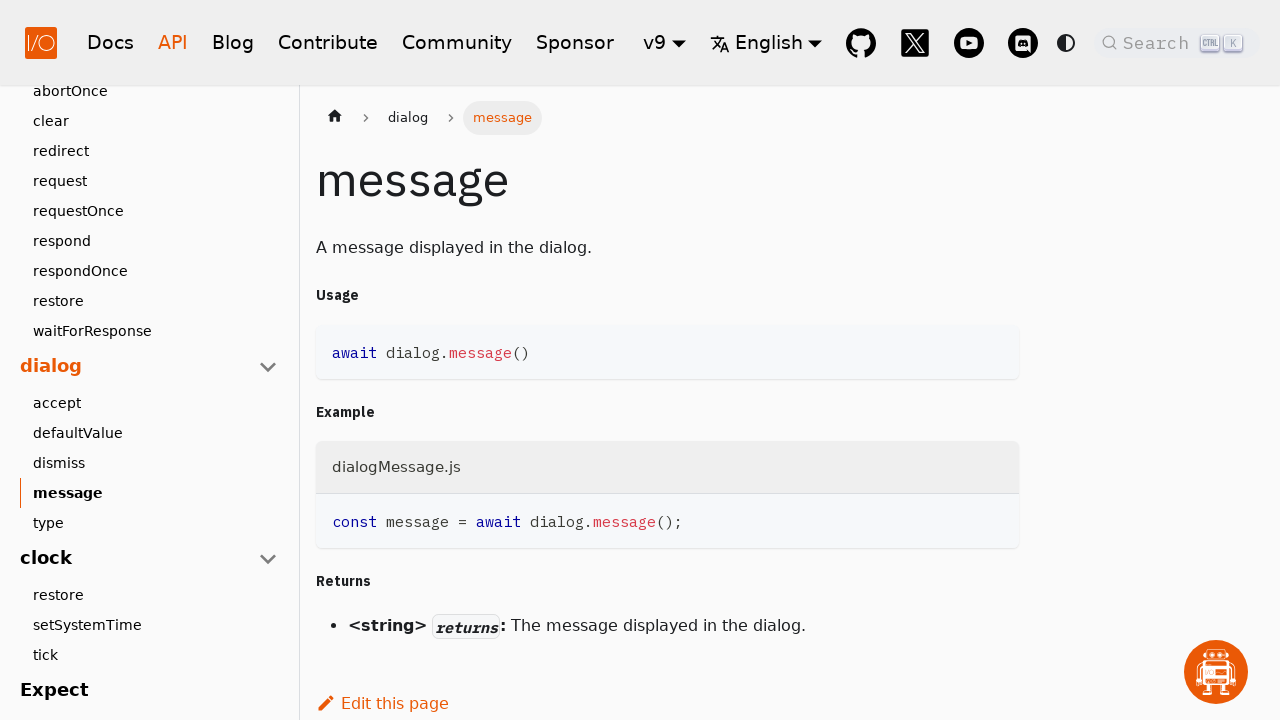

Clicked sub-link 'type' at (155, 523) on .theme-doc-sidebar-item-link-level-2 .menu__link >> nth=133
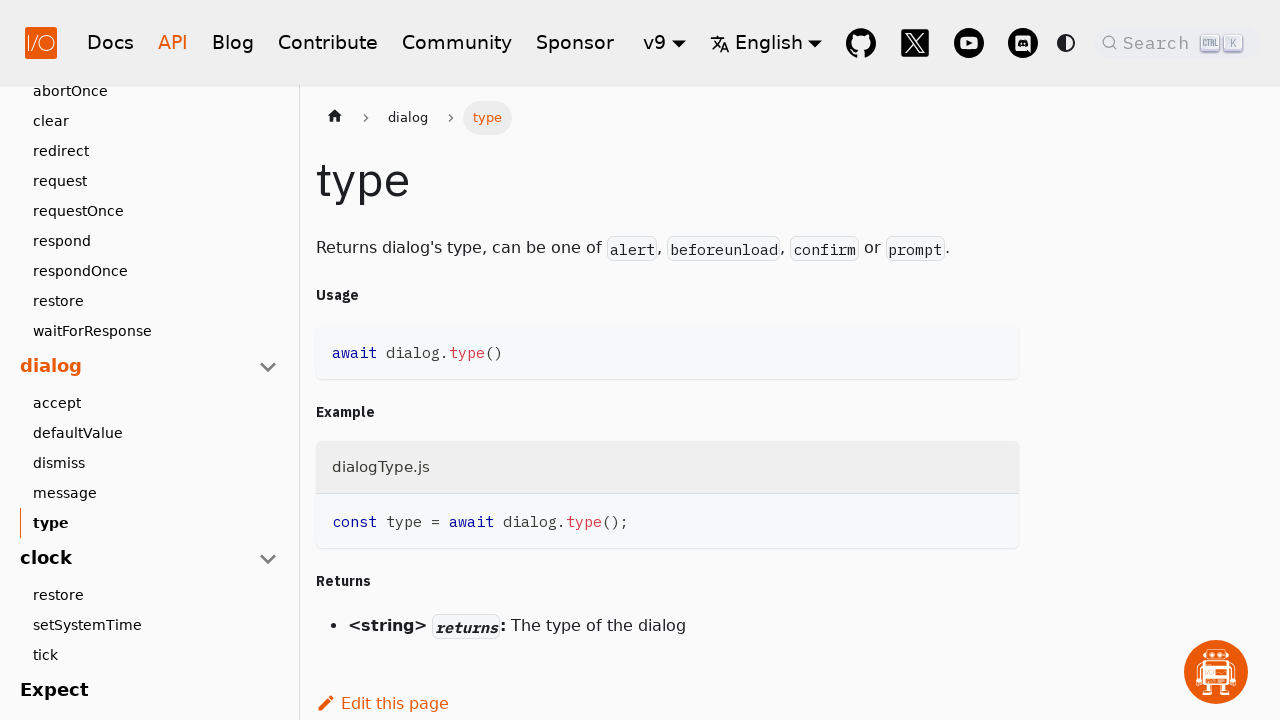

Page title header loaded for 'type'
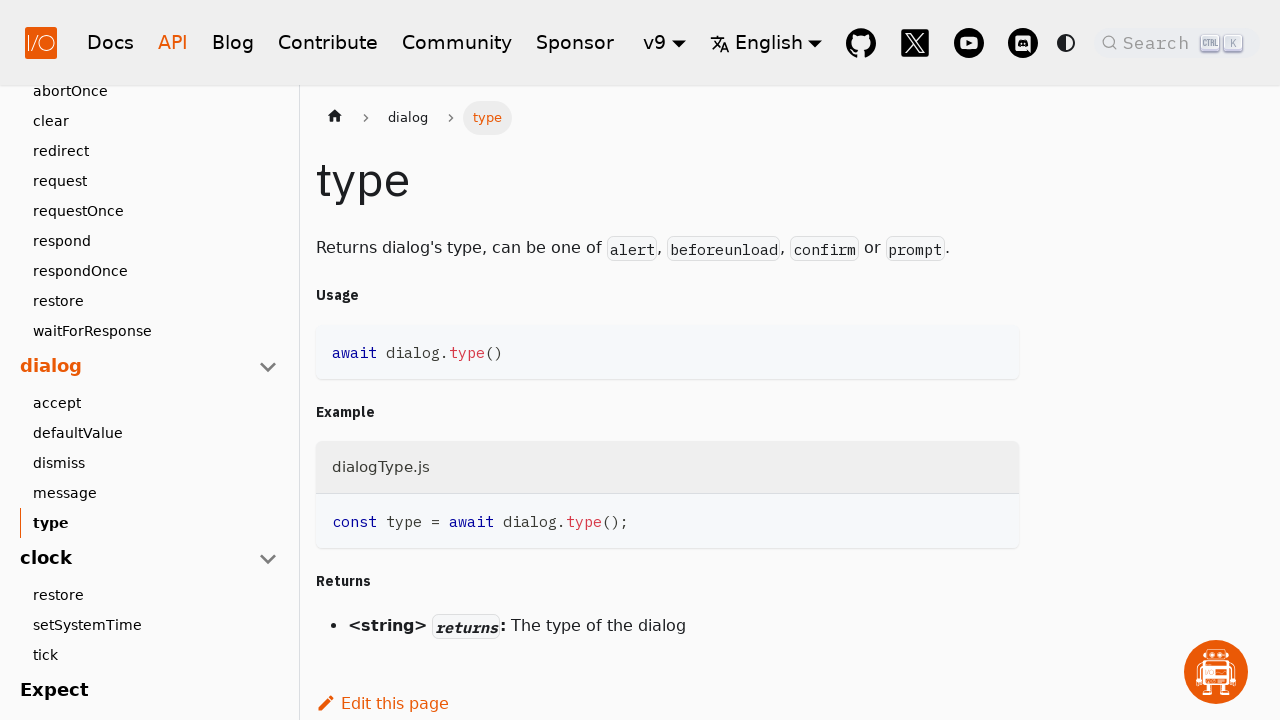

Verified page title 'type' matches link text 'type'
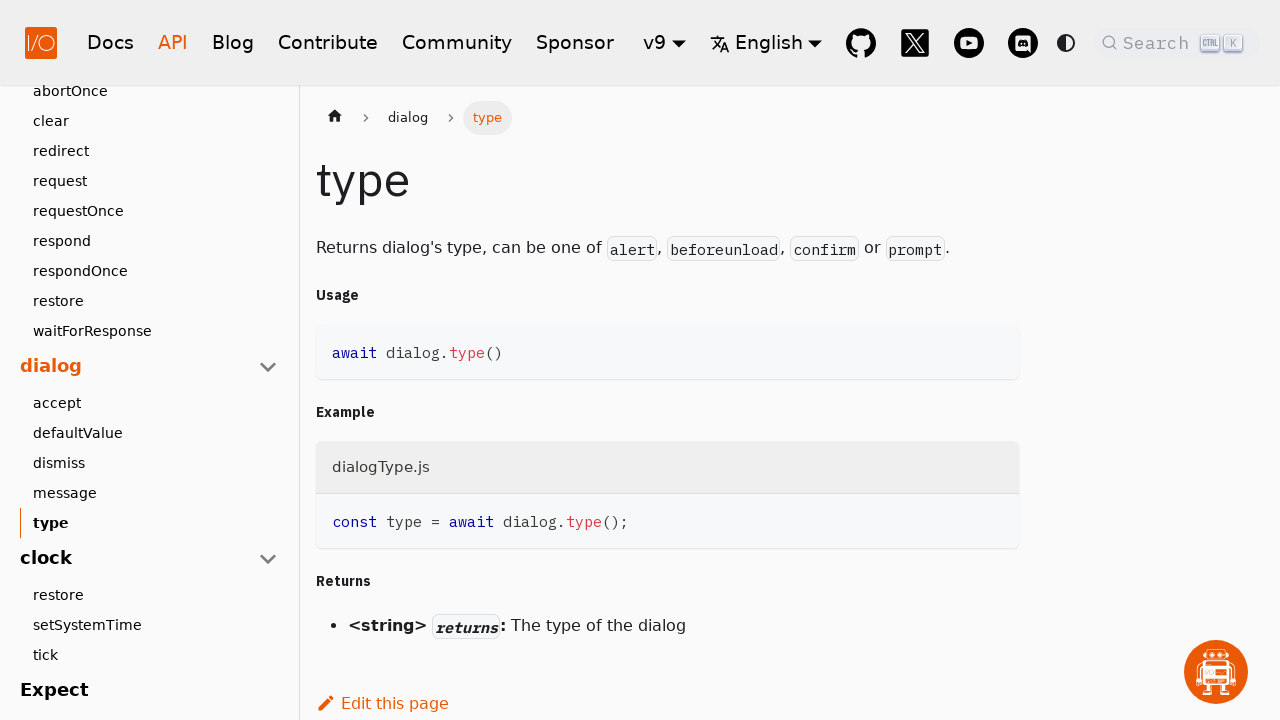

Clicked sub-link 'restore' at (155, 595) on .theme-doc-sidebar-item-link-level-2 .menu__link >> nth=134
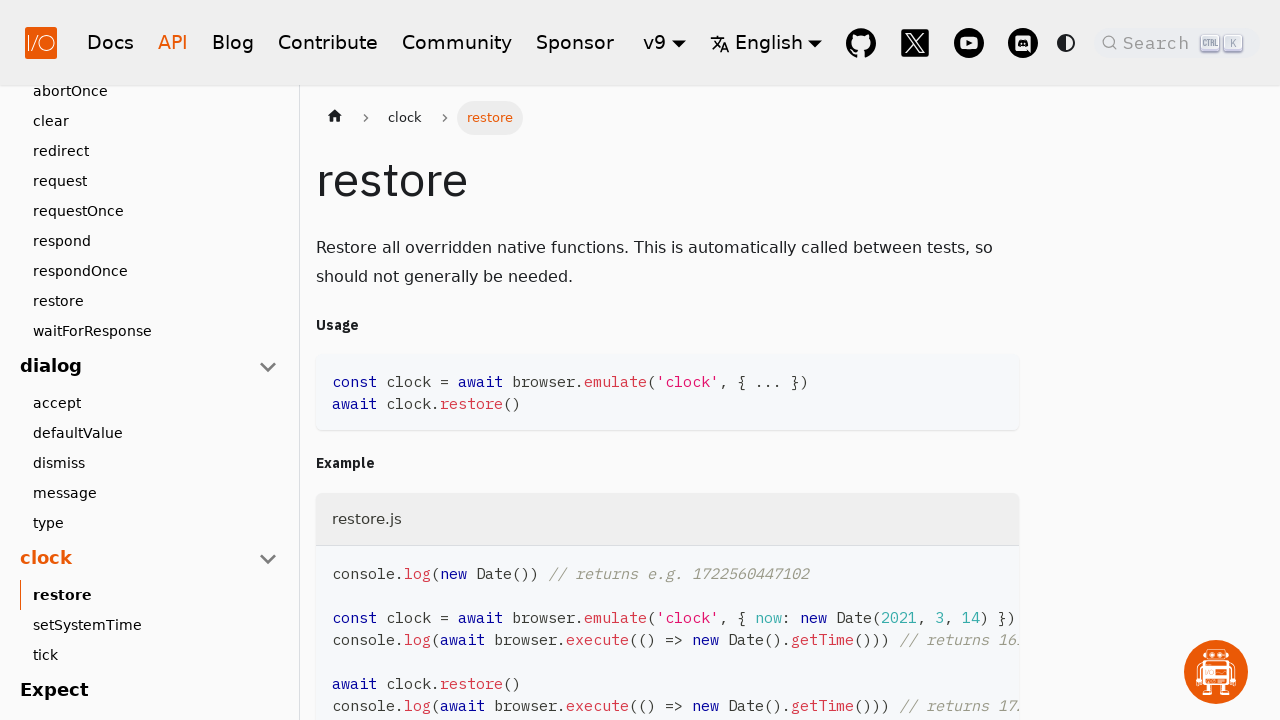

Page title header loaded for 'restore'
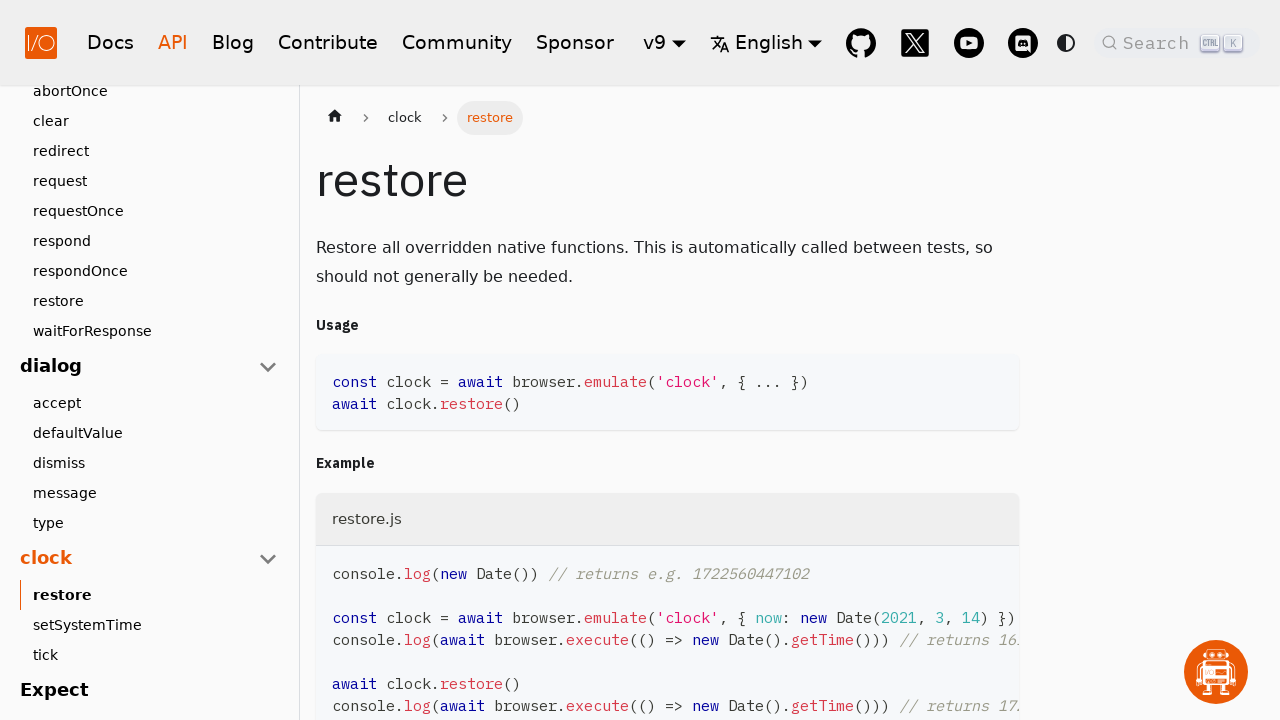

Verified page title 'restore' matches link text 'restore'
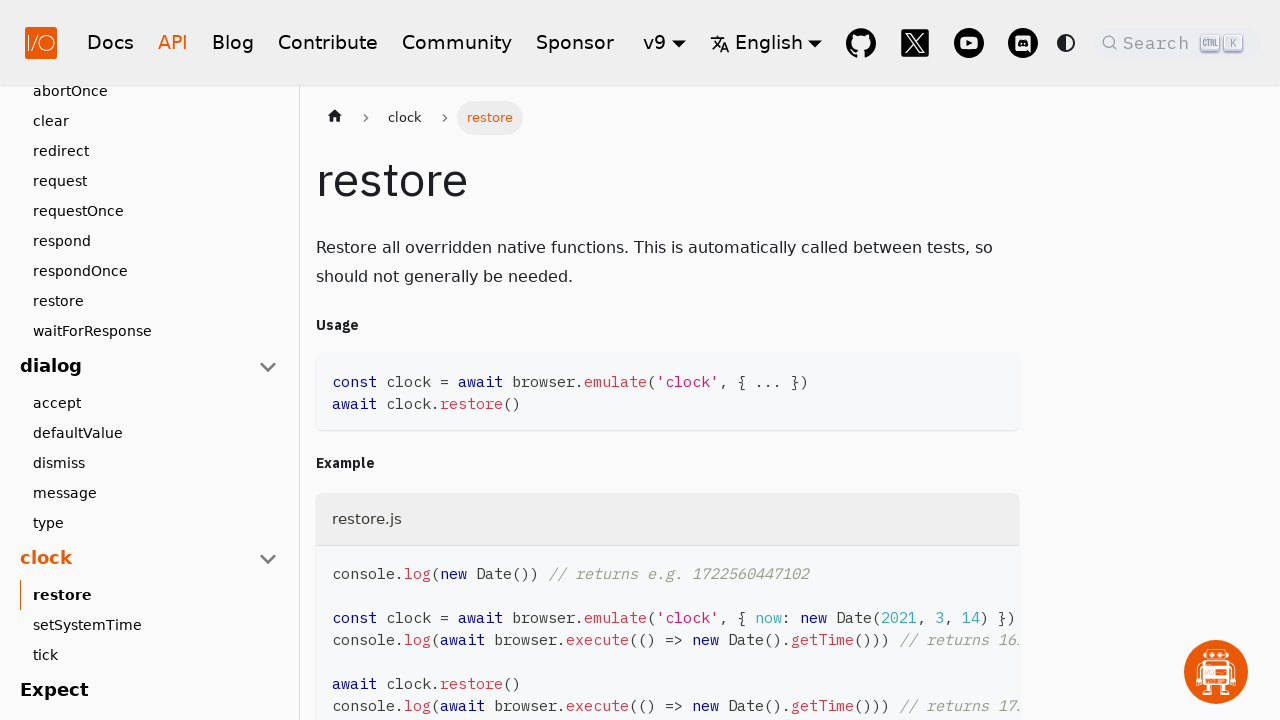

Clicked sub-link 'setSystemTime' at (155, 625) on .theme-doc-sidebar-item-link-level-2 .menu__link >> nth=135
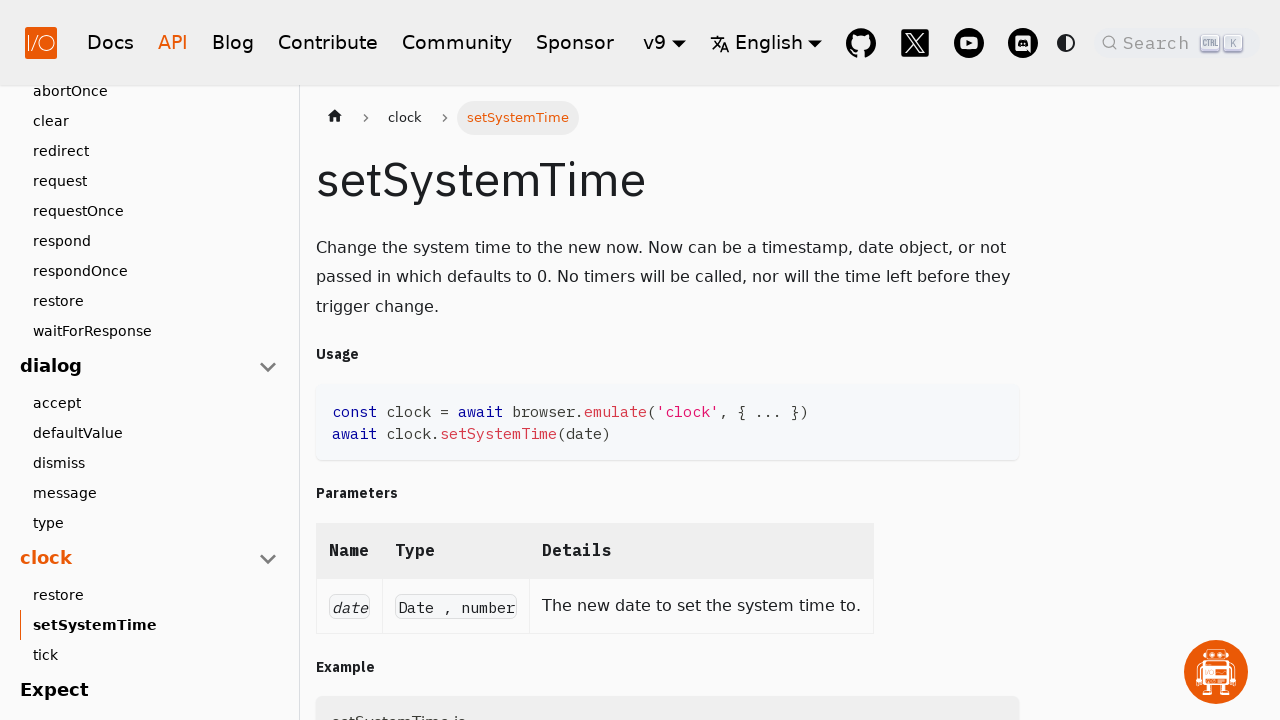

Page title header loaded for 'setSystemTime'
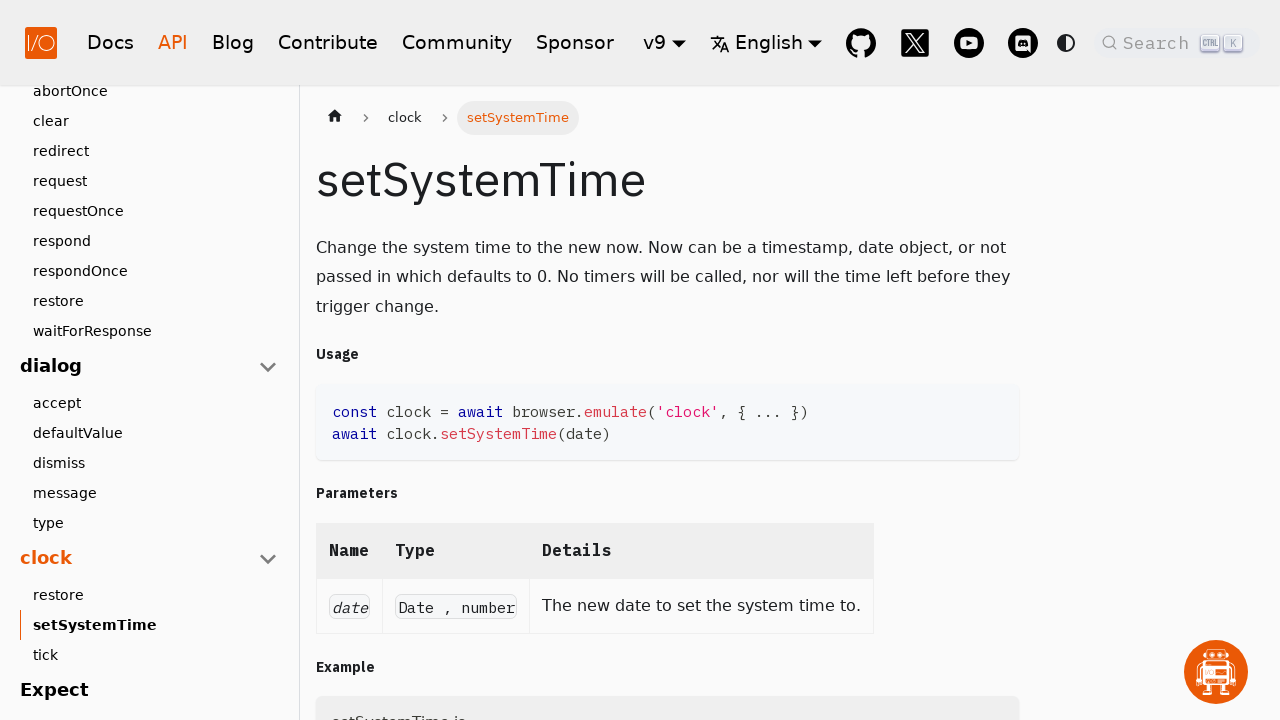

Verified page title 'setSystemTime' matches link text 'setSystemTime'
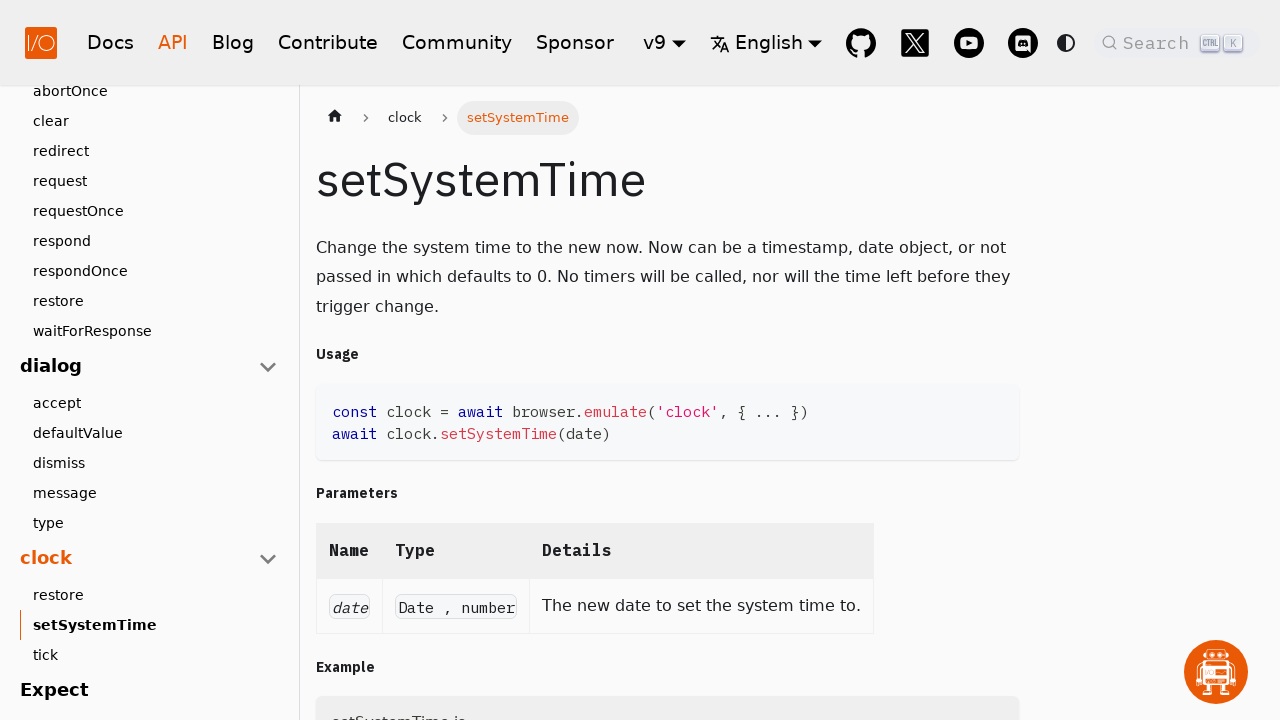

Clicked sub-link 'tick' at (155, 655) on .theme-doc-sidebar-item-link-level-2 .menu__link >> nth=136
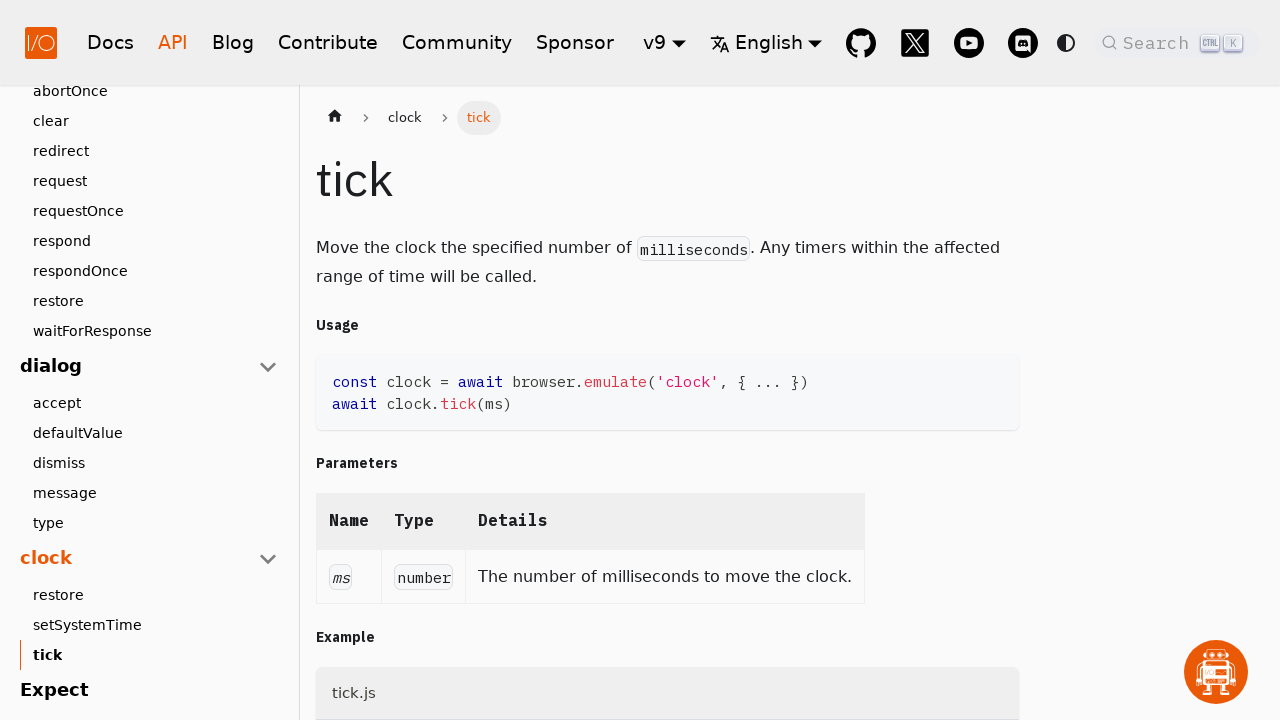

Page title header loaded for 'tick'
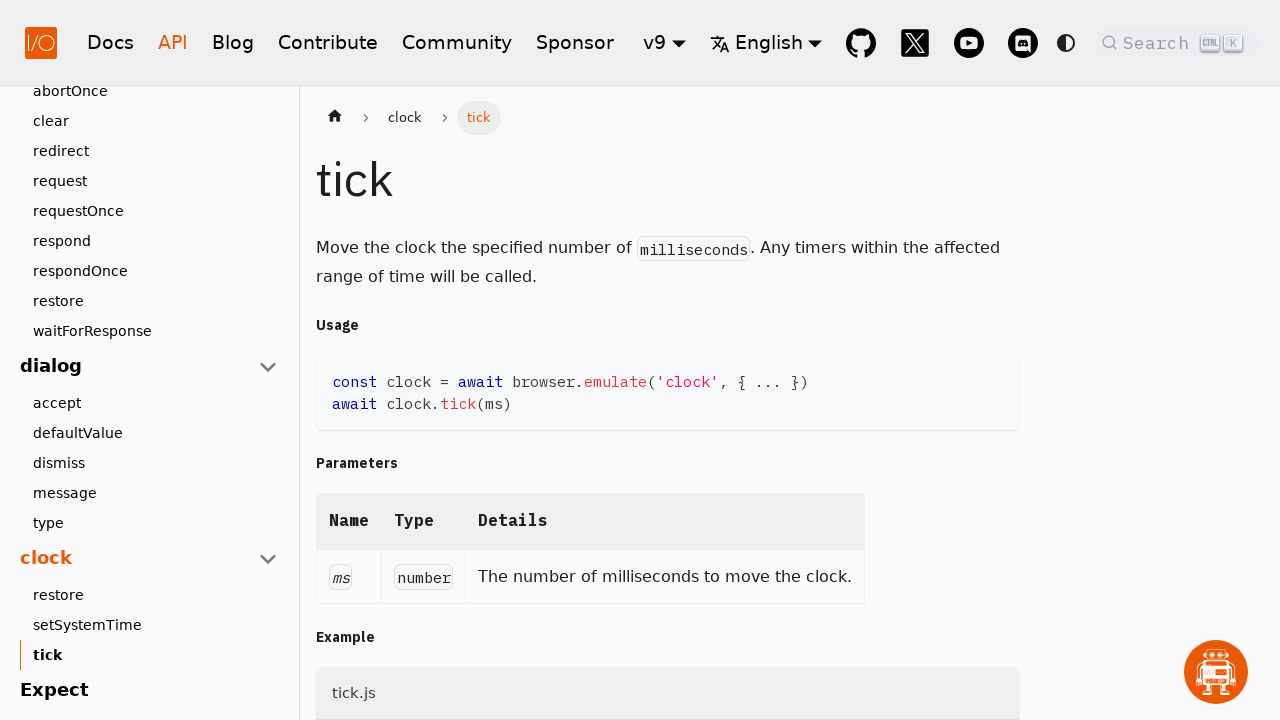

Verified page title 'tick' matches link text 'tick'
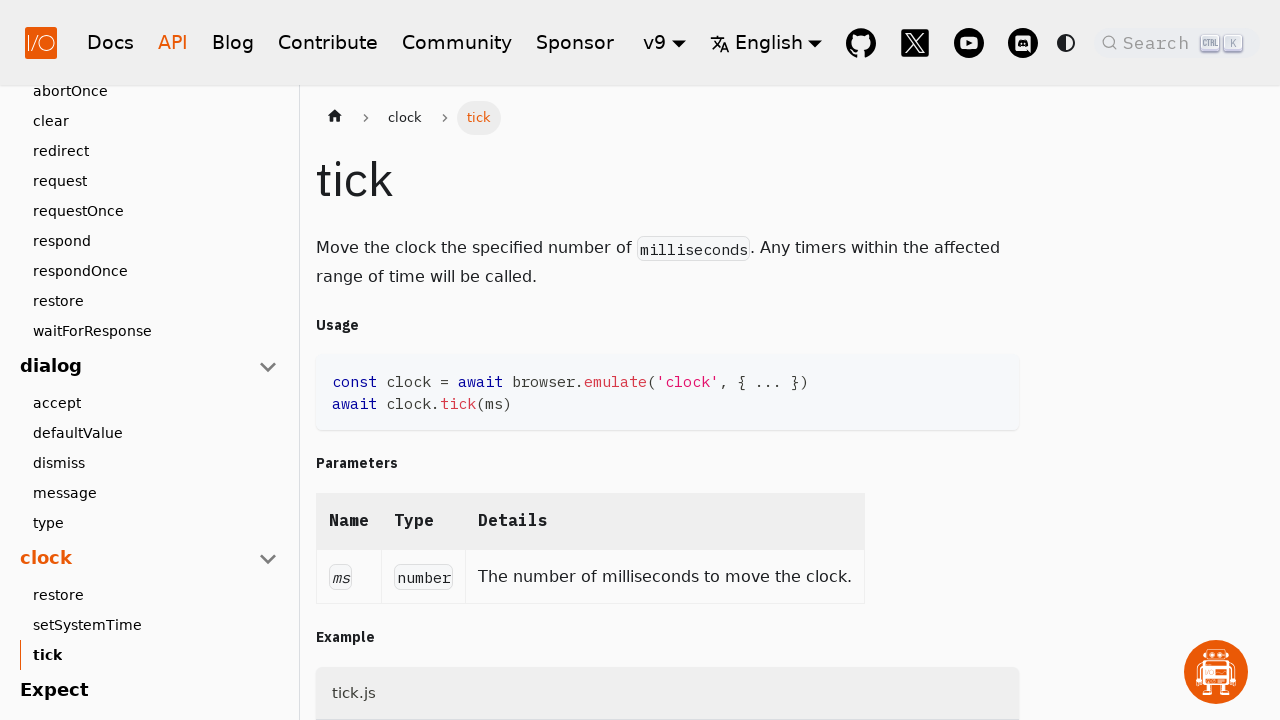

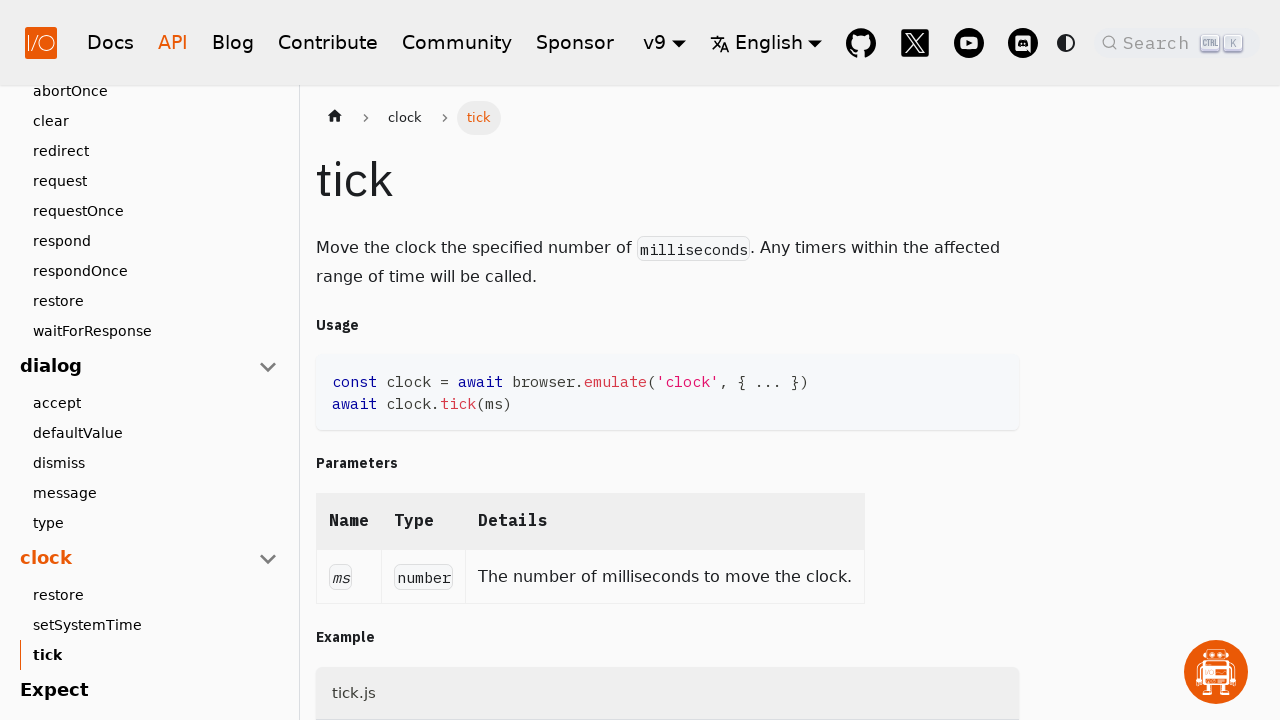